Plays a game of solitaire by analyzing the board state, determining possible card moves, ranking them by a heuristic algorithm, and executing the best move repeatedly until the game is complete or no moves remain.

Starting URL: https://freesolitaire.win/turn-one#148042

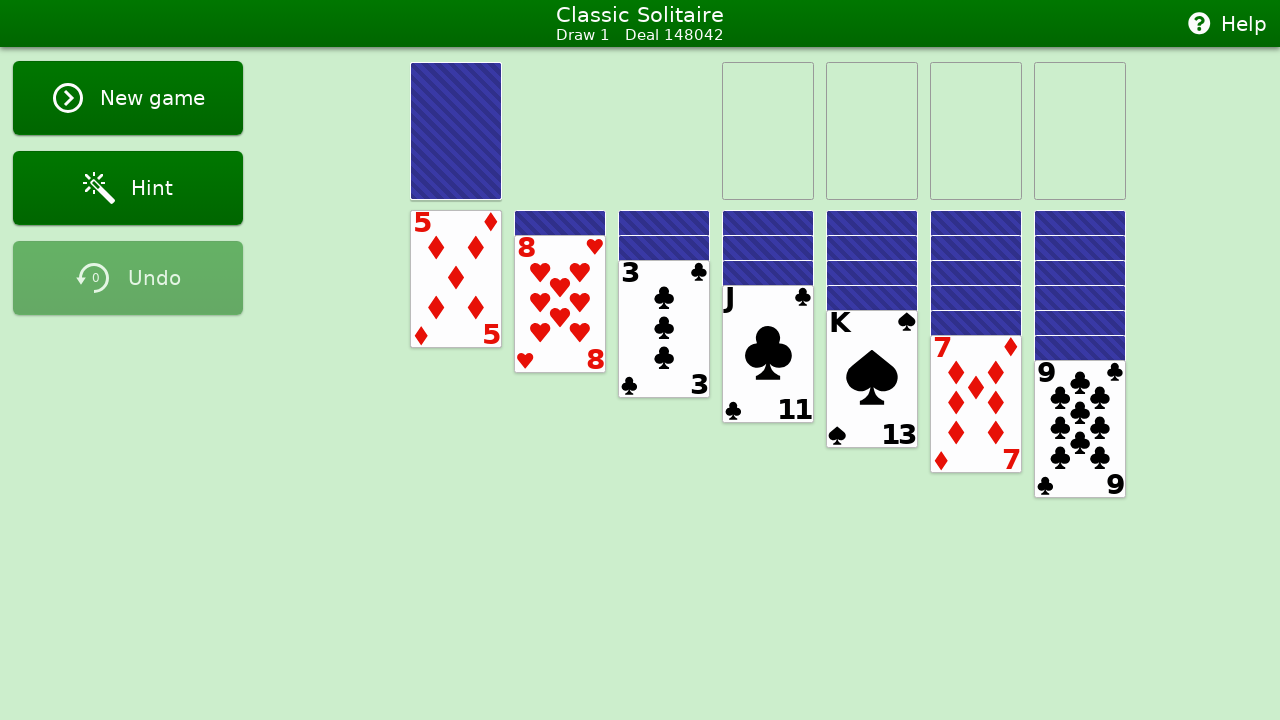

Stock pile loaded
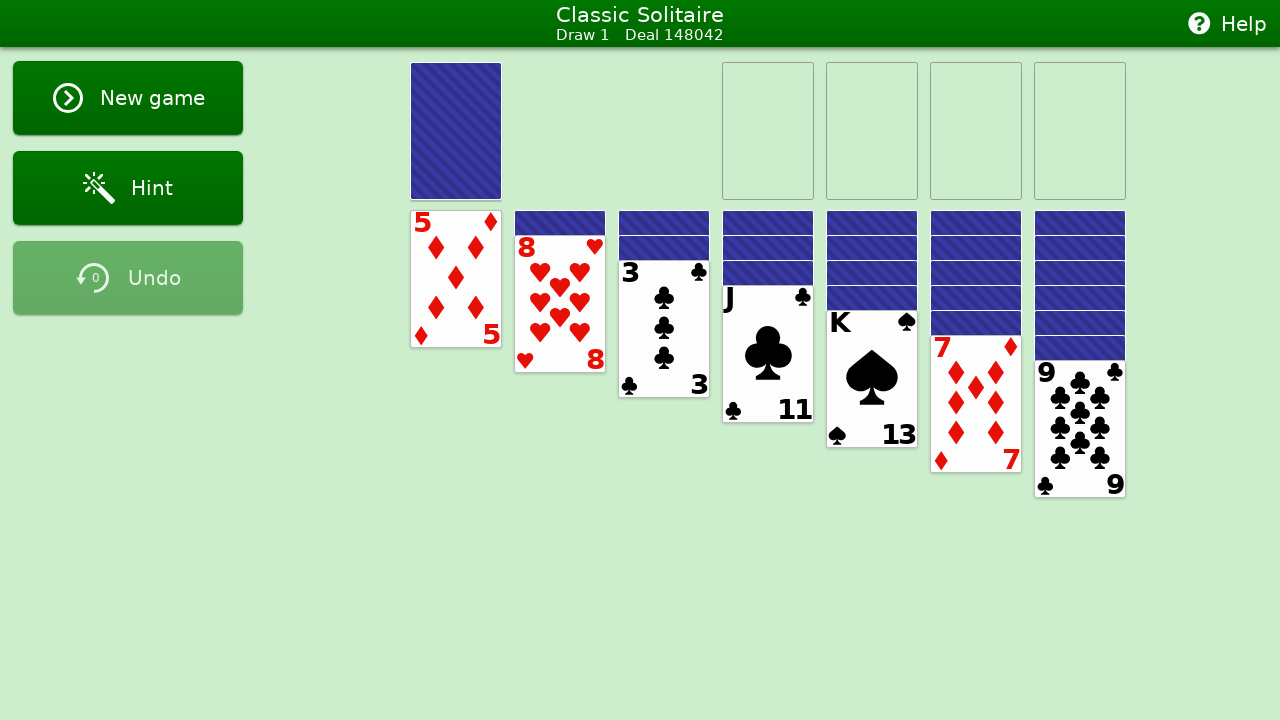

Waste pile loaded
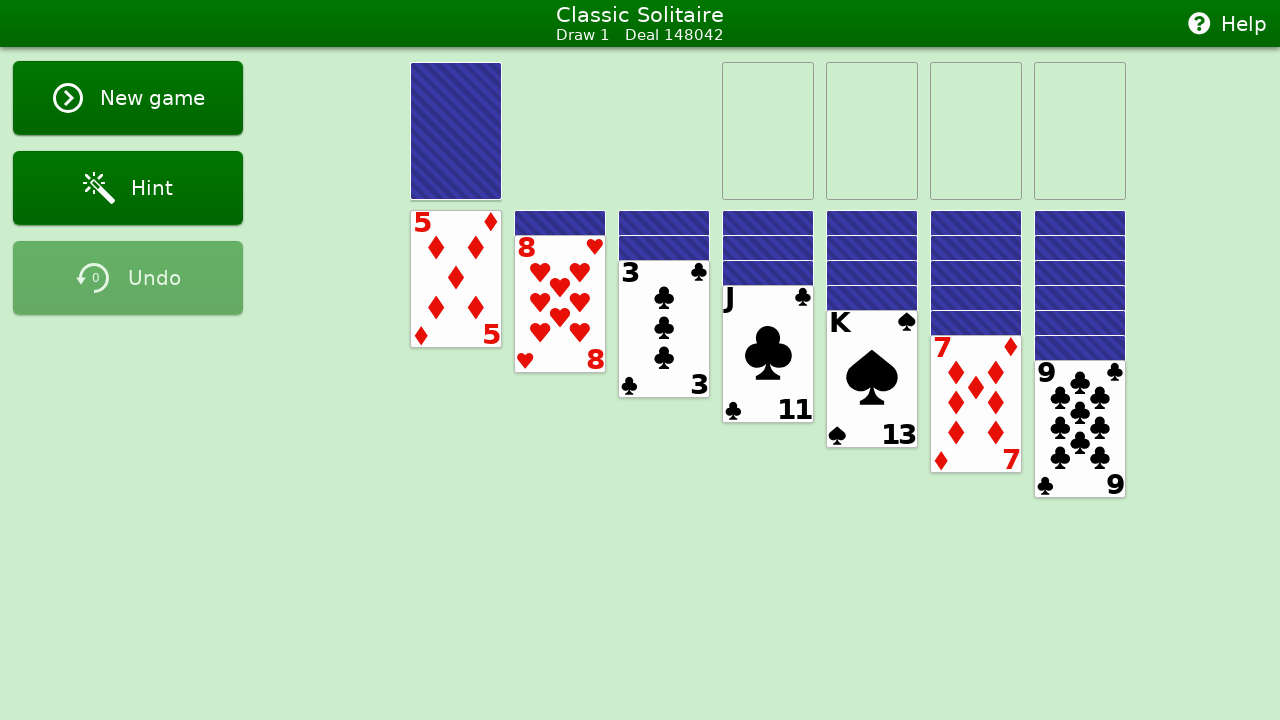

Foundation piles loaded
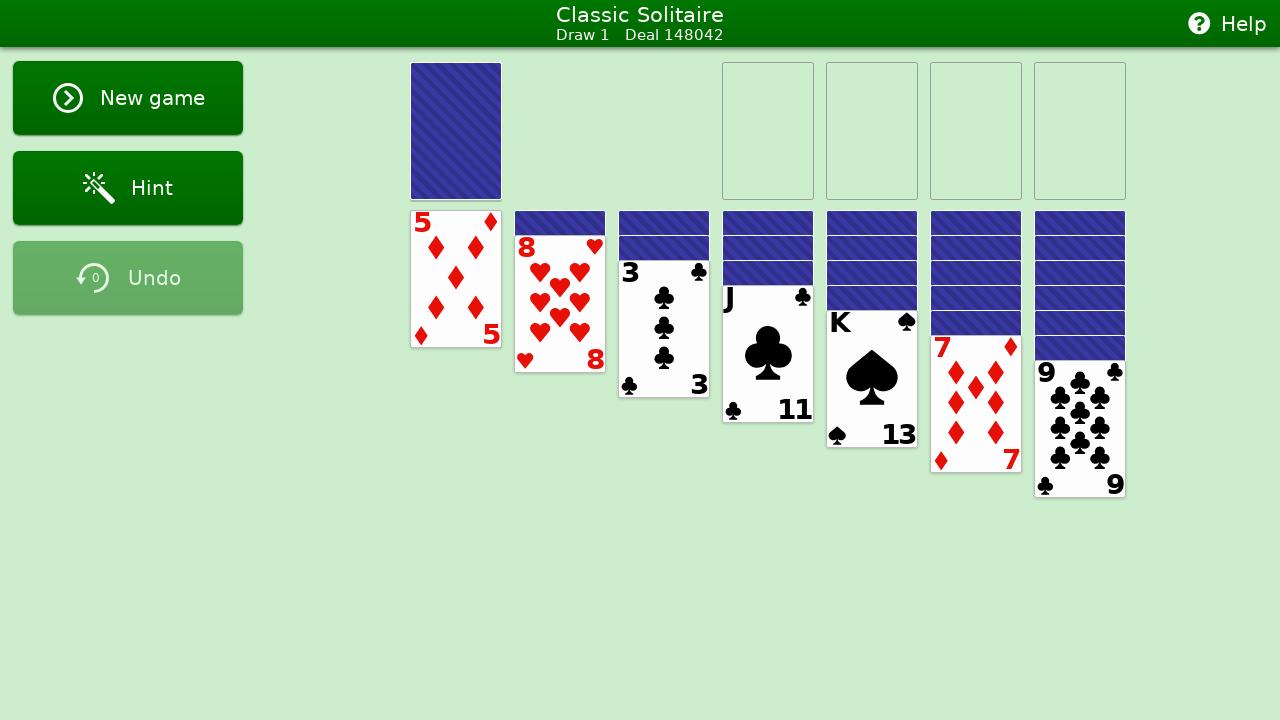

Tableau piles loaded
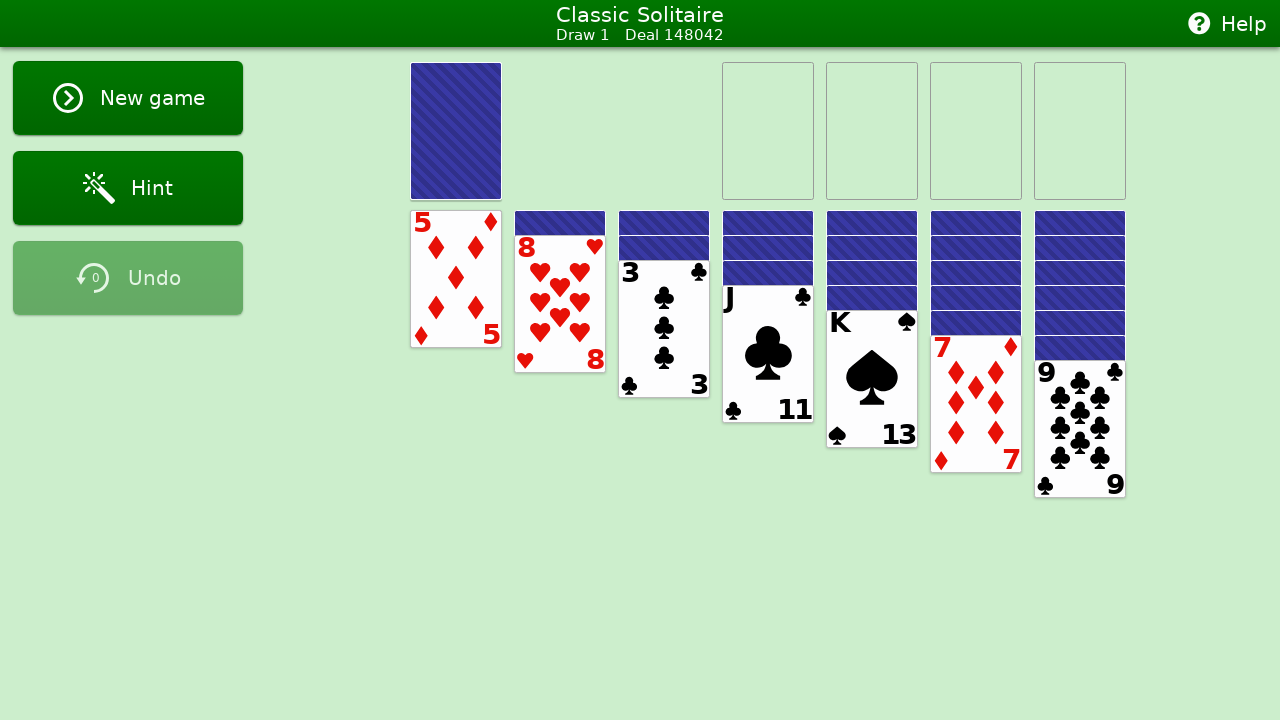

Analyzed stock pile - 24 cards present
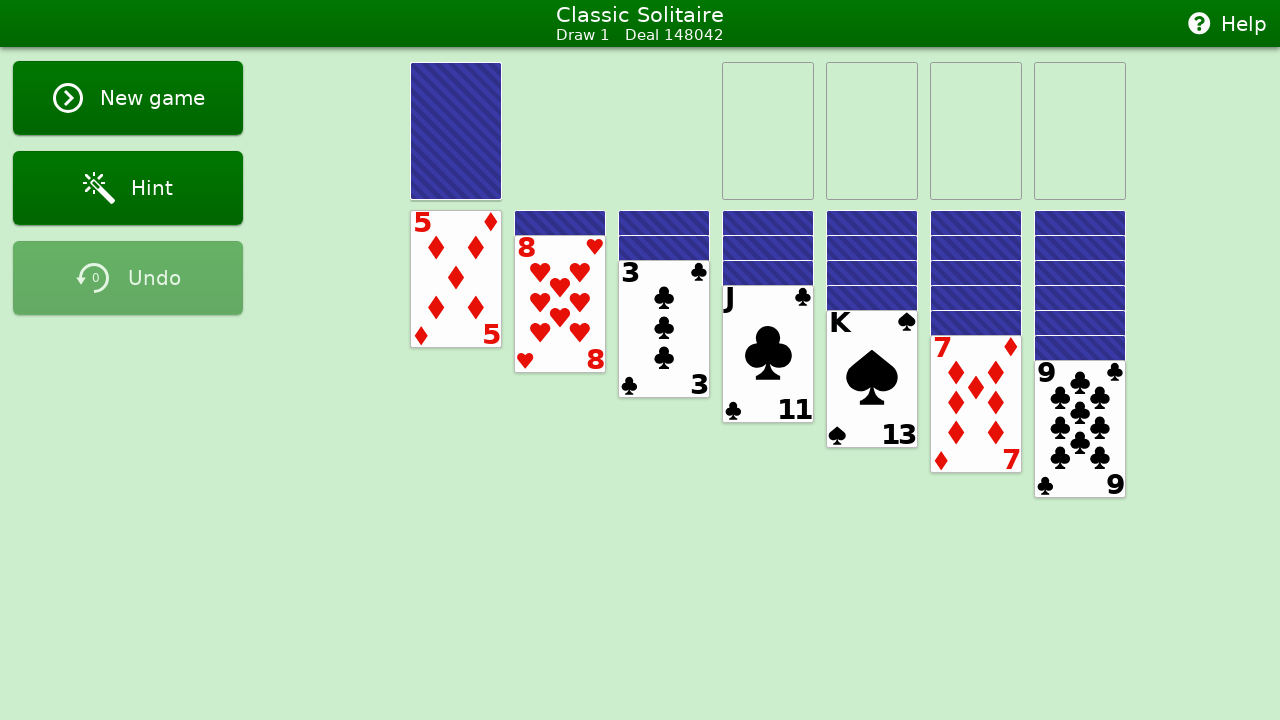

Analyzed waste pile - top card: None
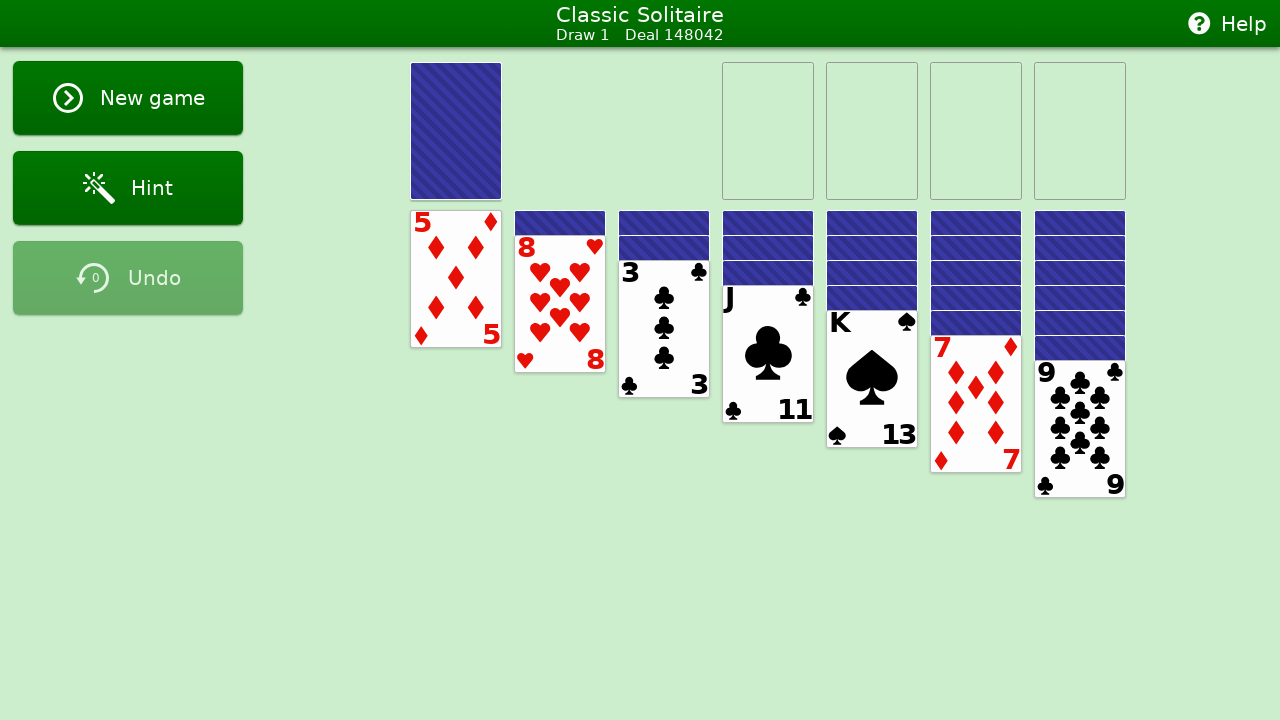

Analyzed all foundation piles
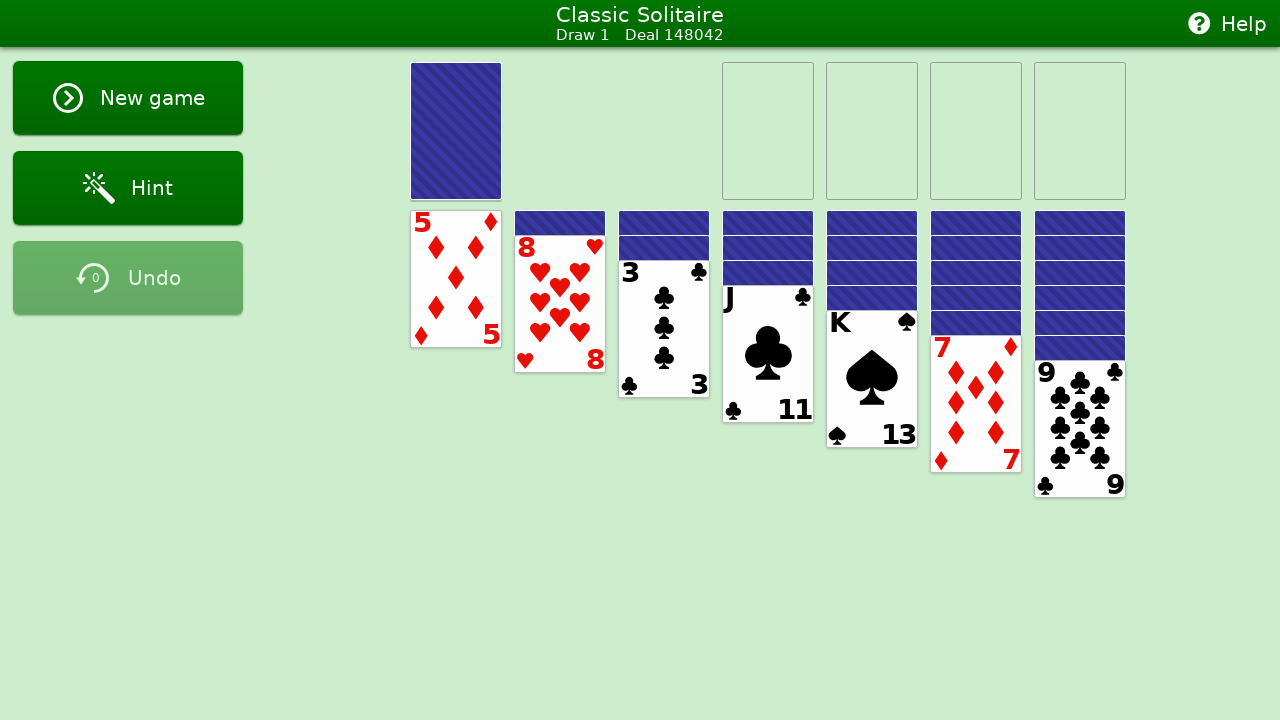

Analyzed all tableau piles
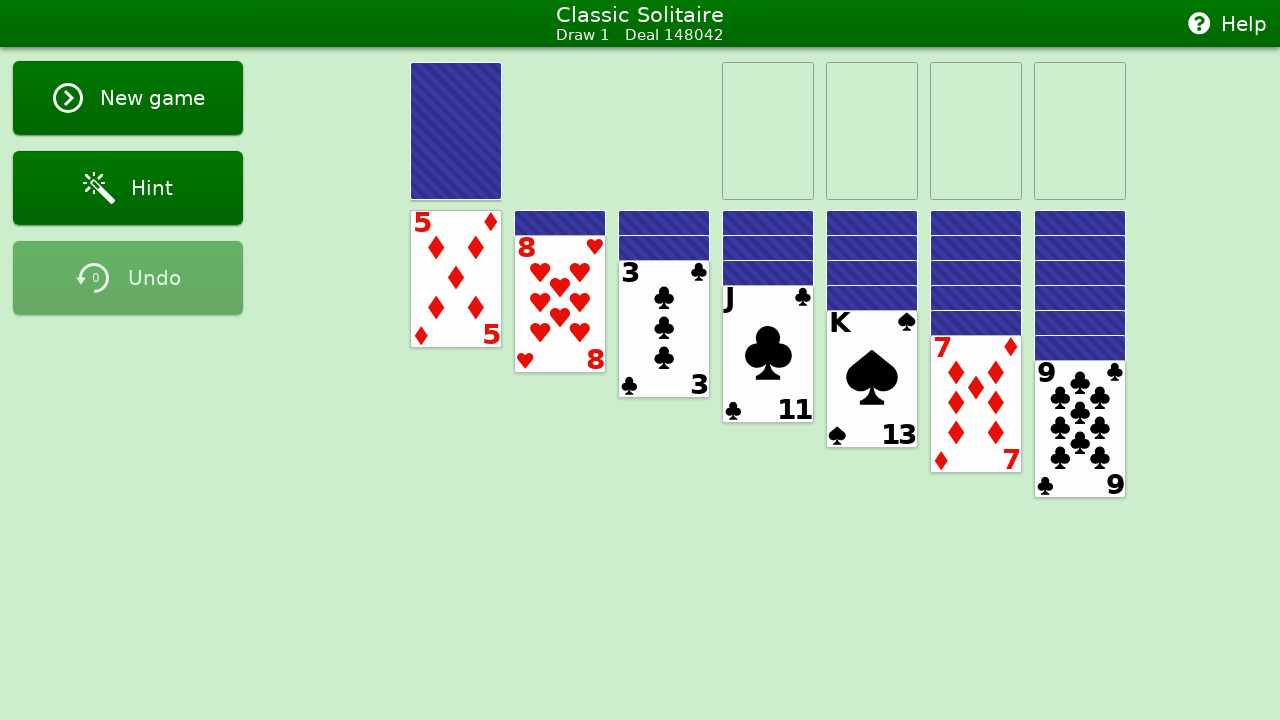

Double-clicked tableau card card19 from pile 1 to auto-move at (456, 279) on #card19
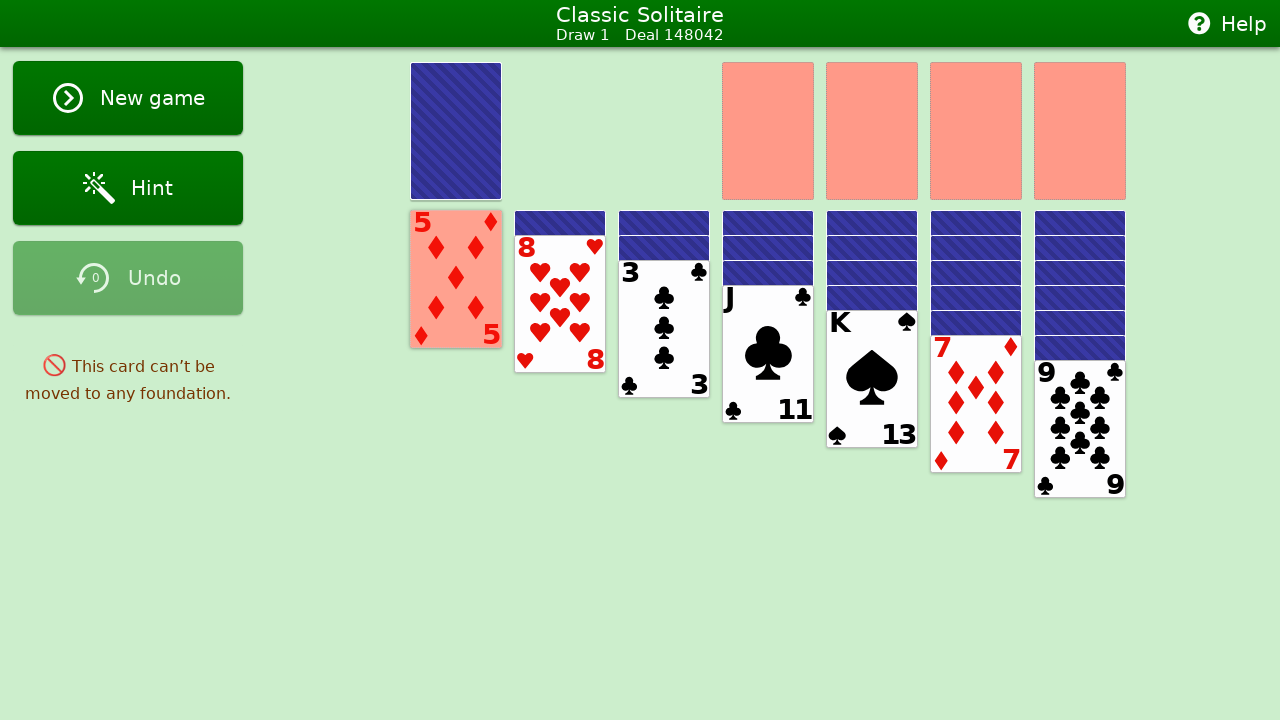

Waited 300ms before next move
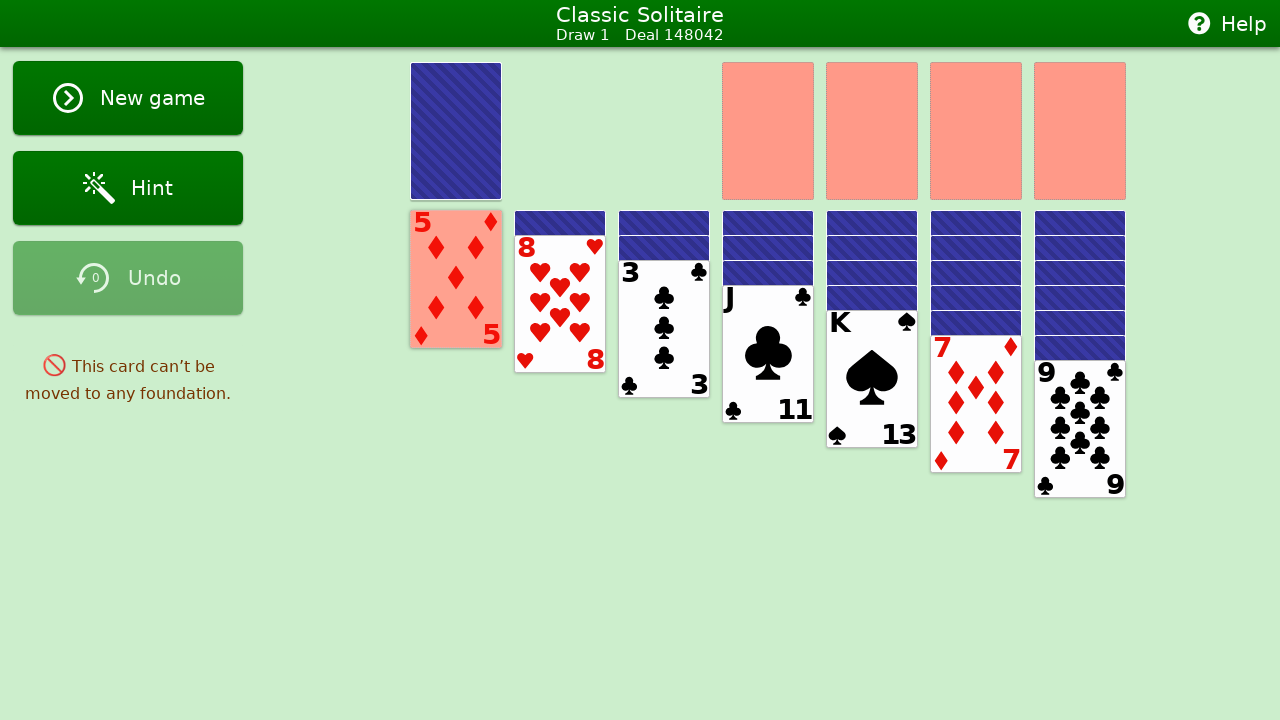

Analyzed stock pile - 24 cards present
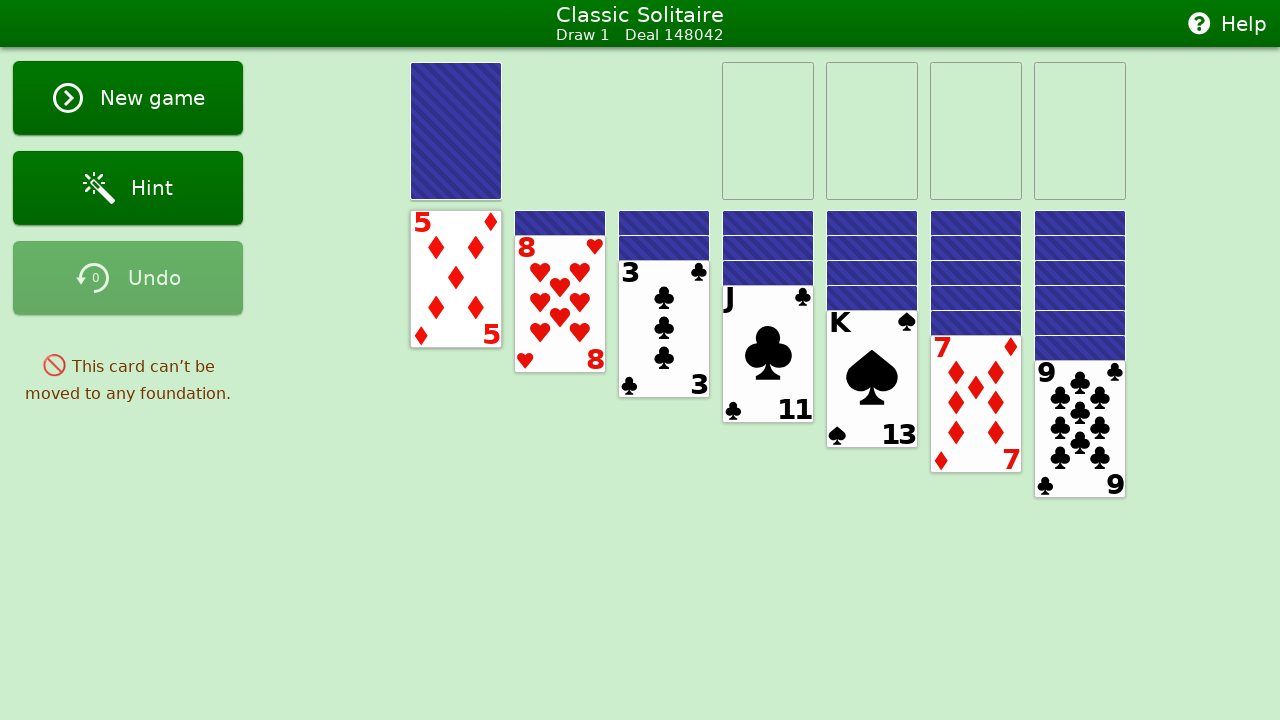

Analyzed waste pile - top card: None
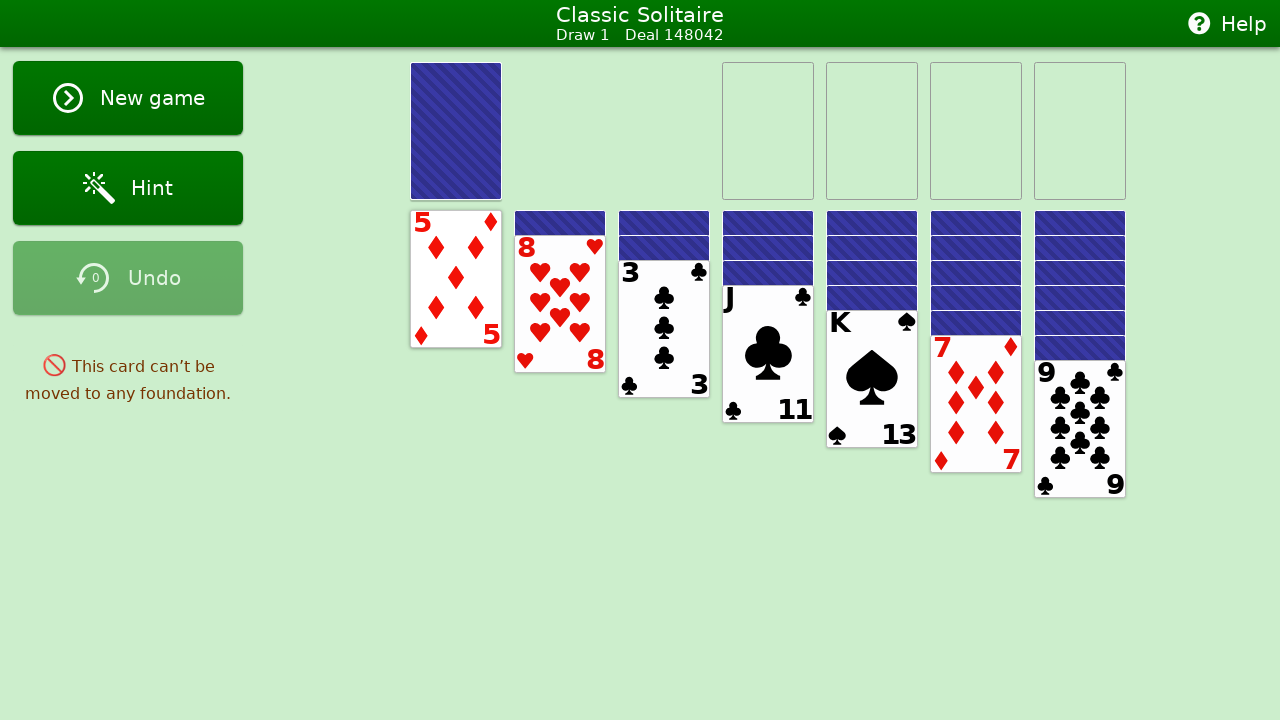

Analyzed all foundation piles
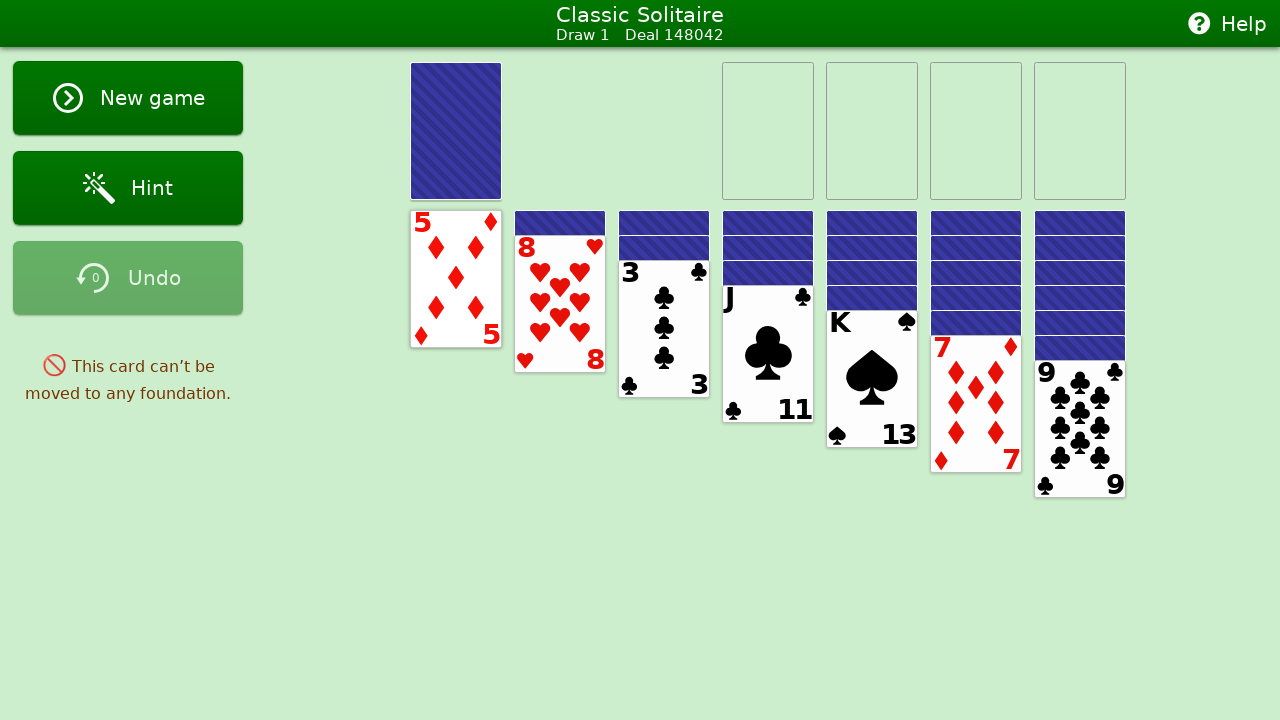

Analyzed all tableau piles
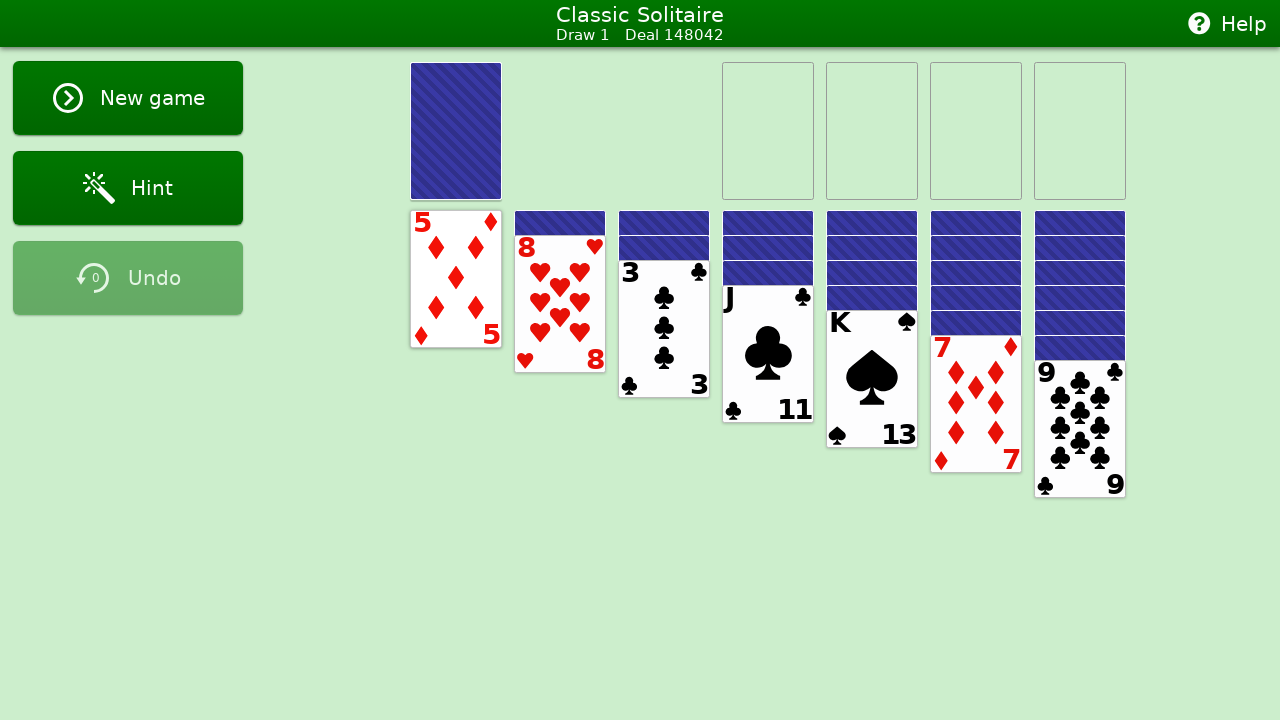

Double-clicked tableau card card19 from pile 1 to auto-move at (456, 279) on #card19
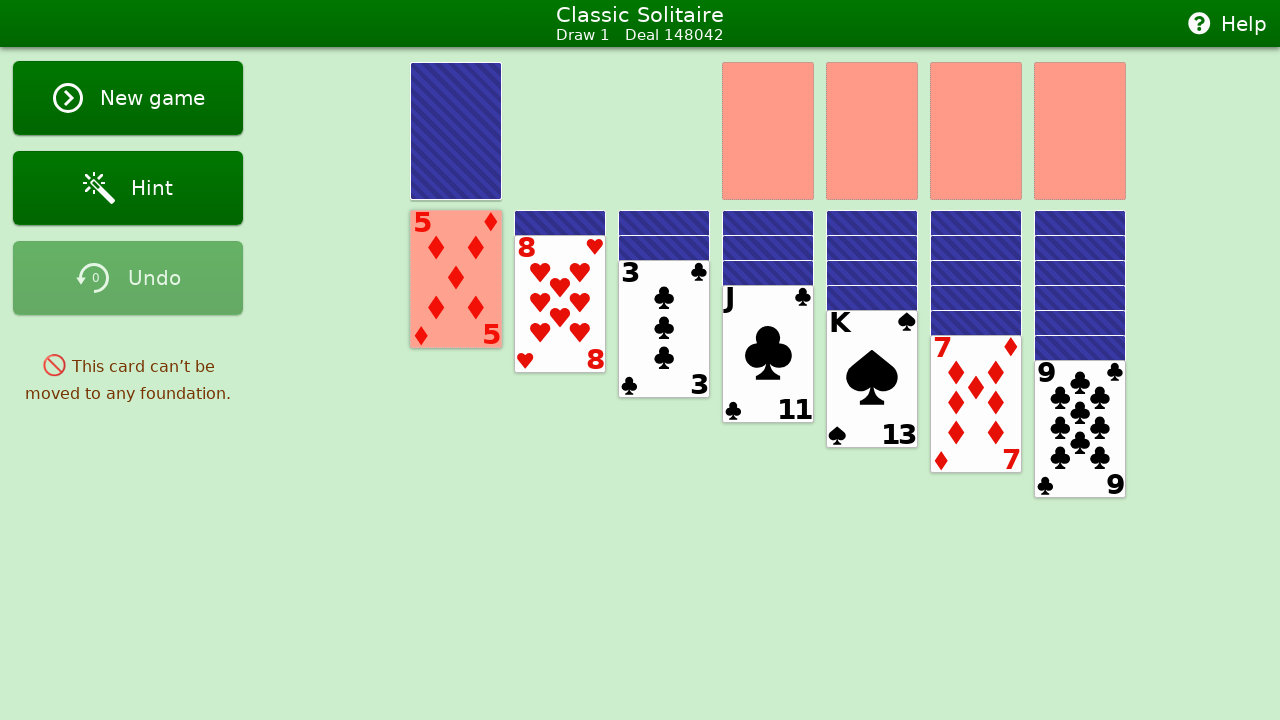

Waited 300ms before next move
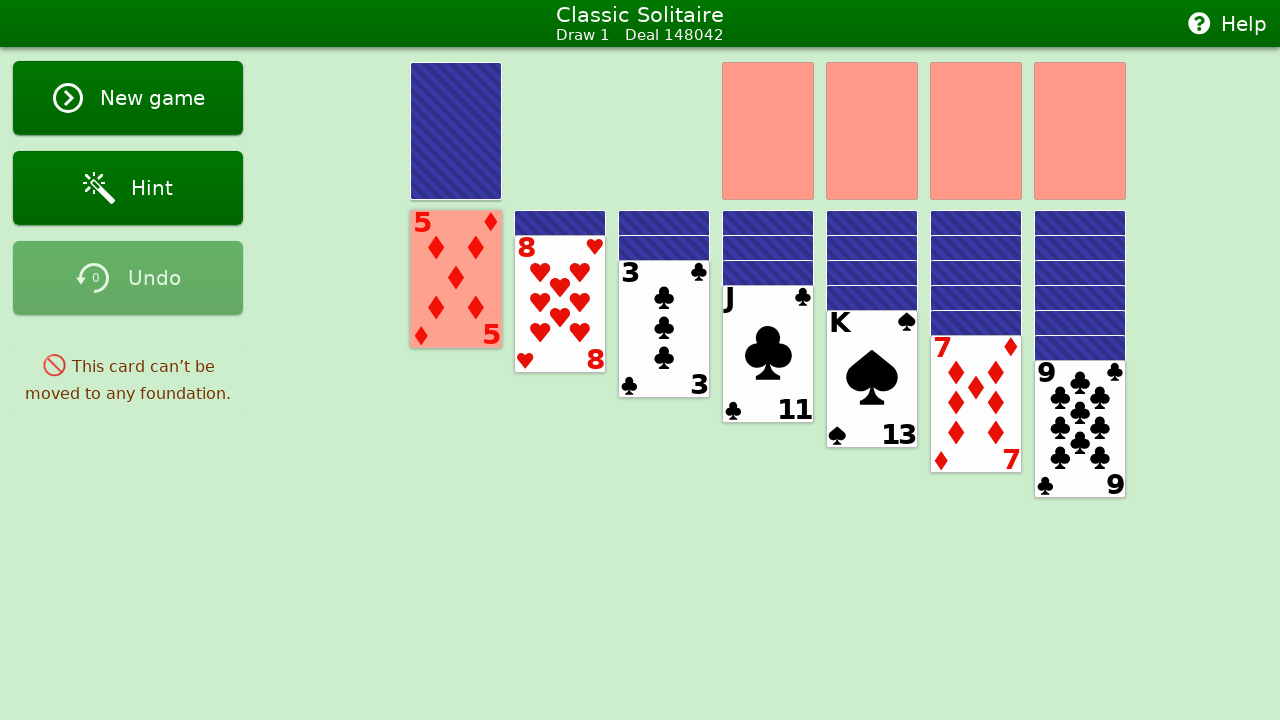

Analyzed stock pile - 24 cards present
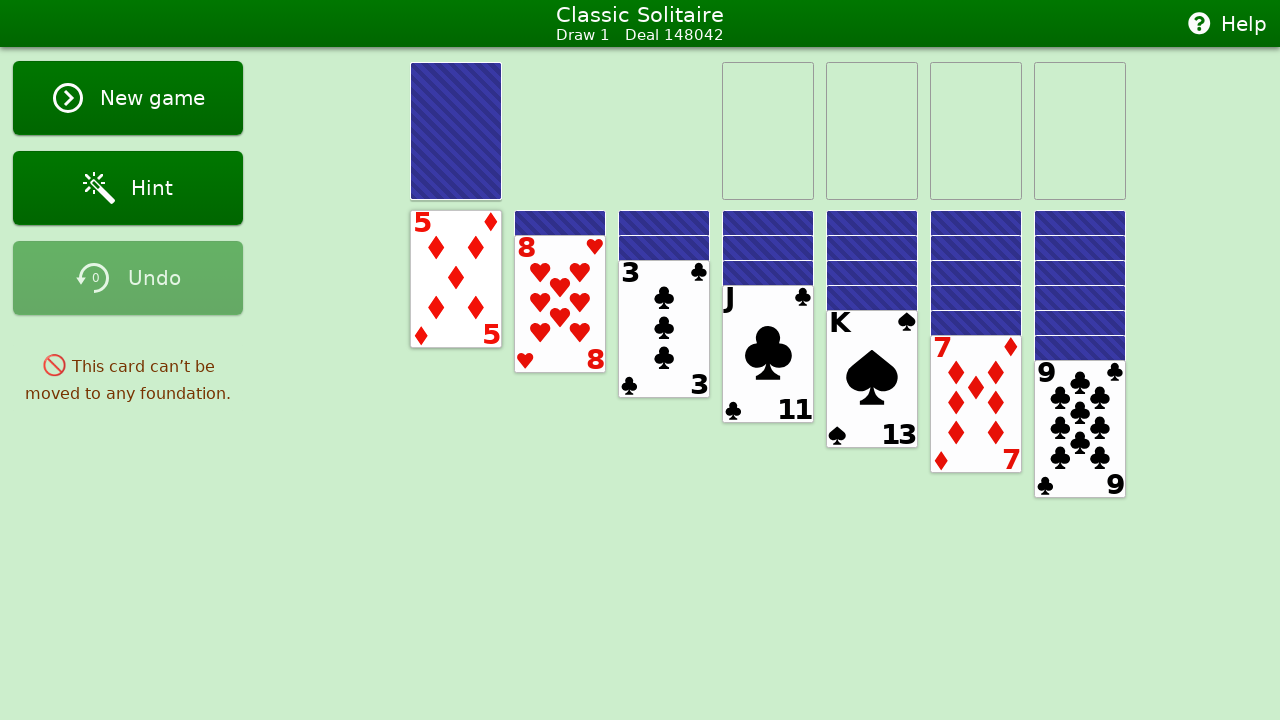

Analyzed waste pile - top card: None
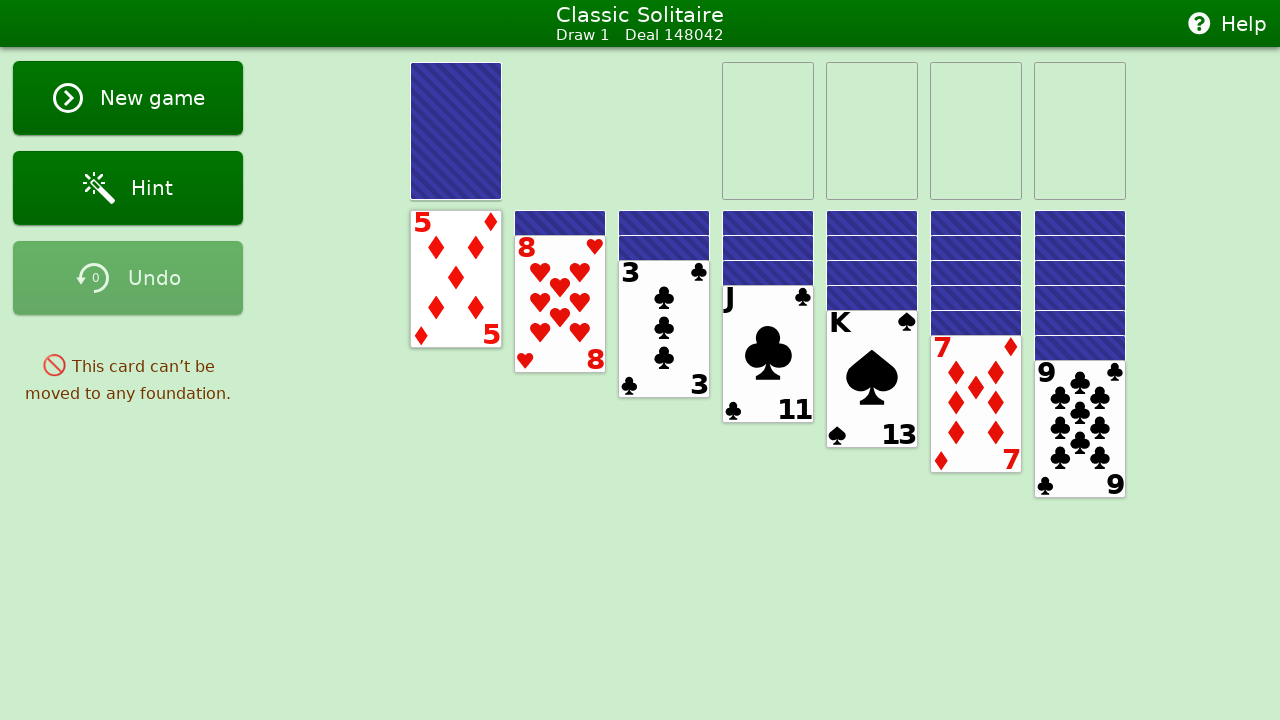

Analyzed all foundation piles
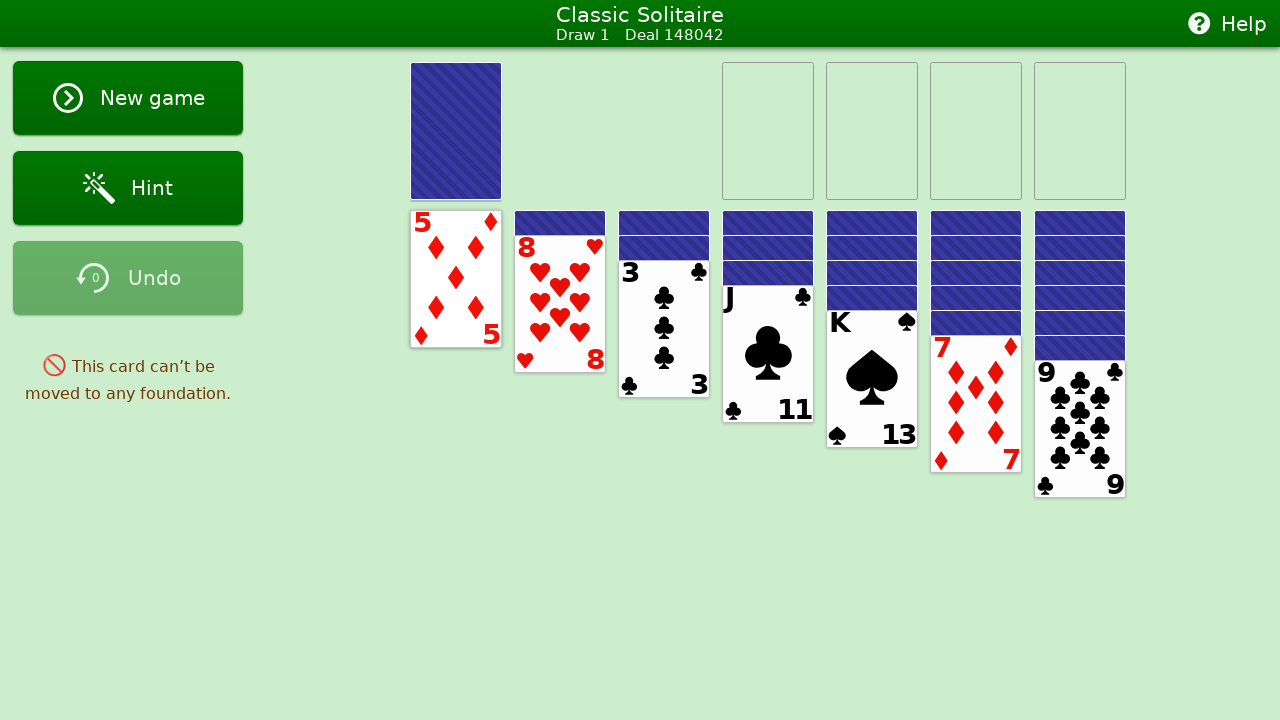

Analyzed all tableau piles
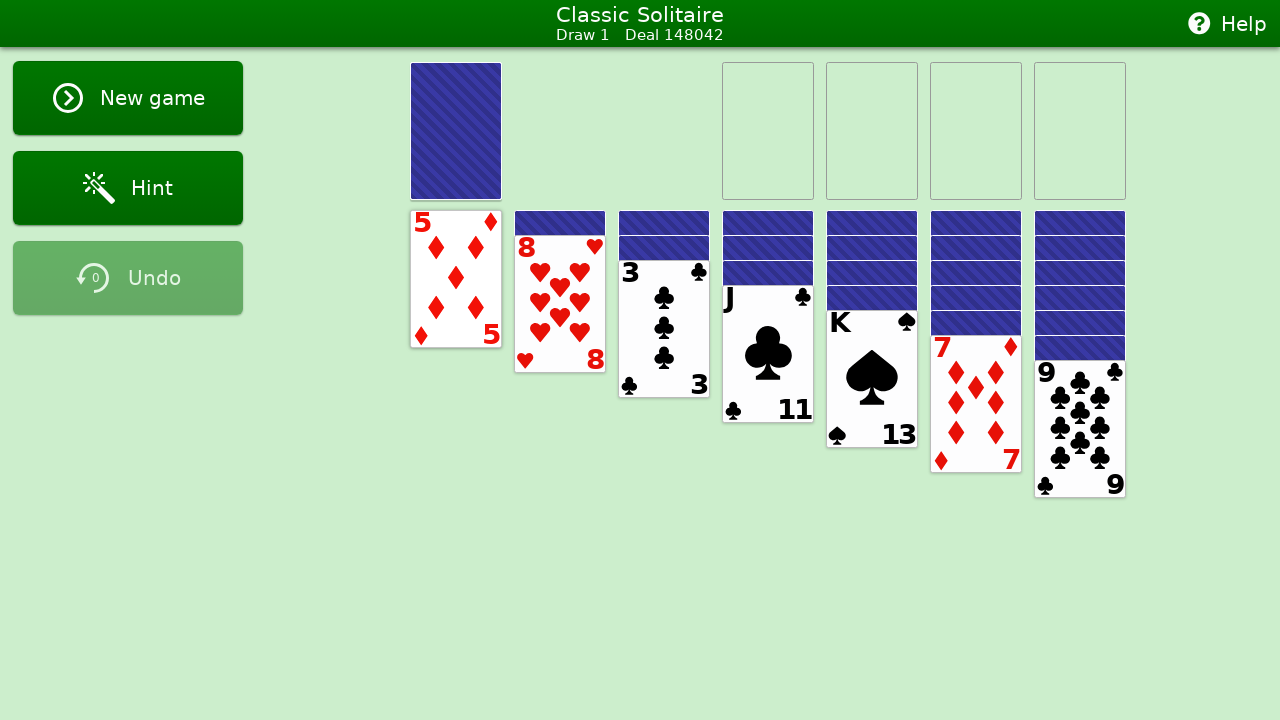

Double-clicked tableau card card19 from pile 1 to auto-move at (456, 279) on #card19
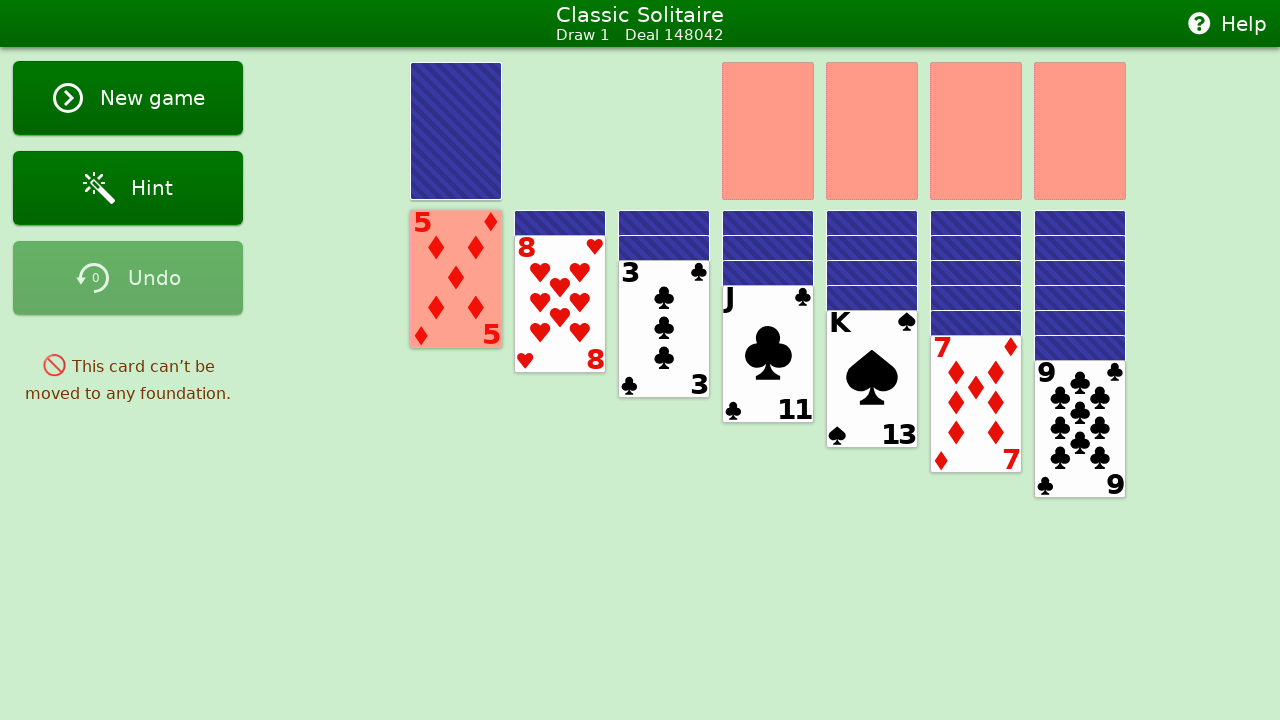

Waited 300ms before next move
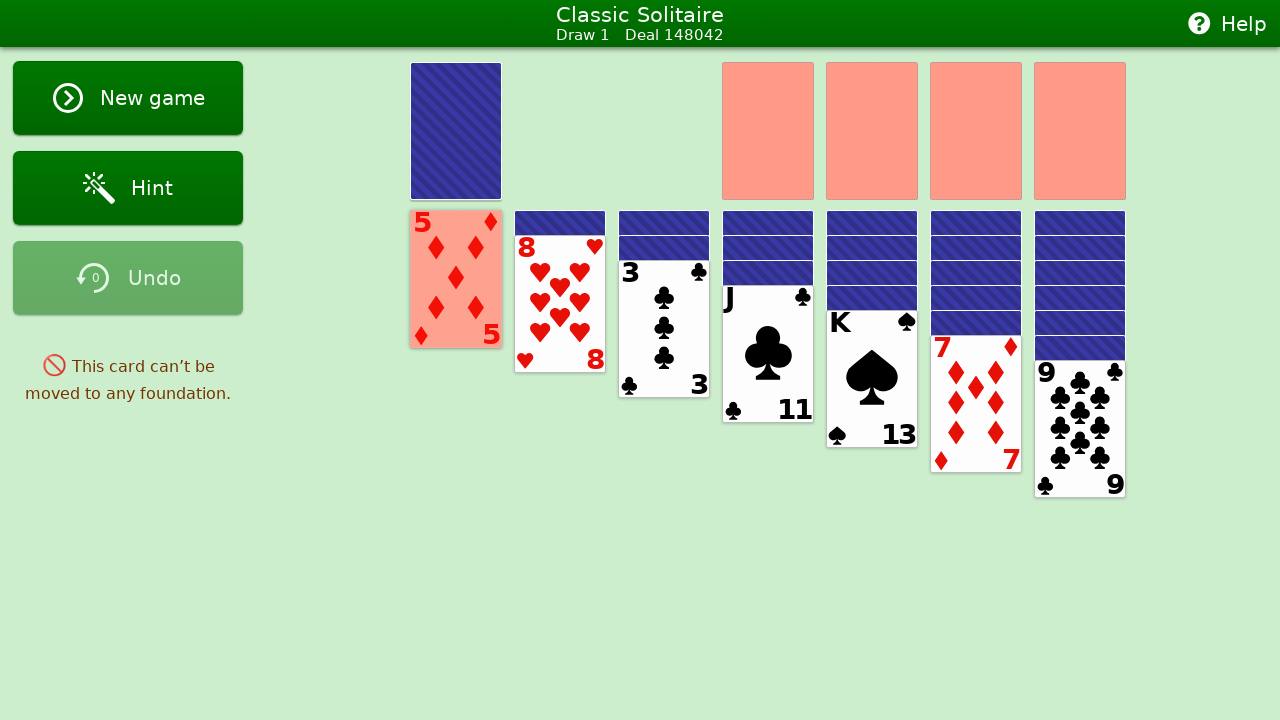

Analyzed stock pile - 24 cards present
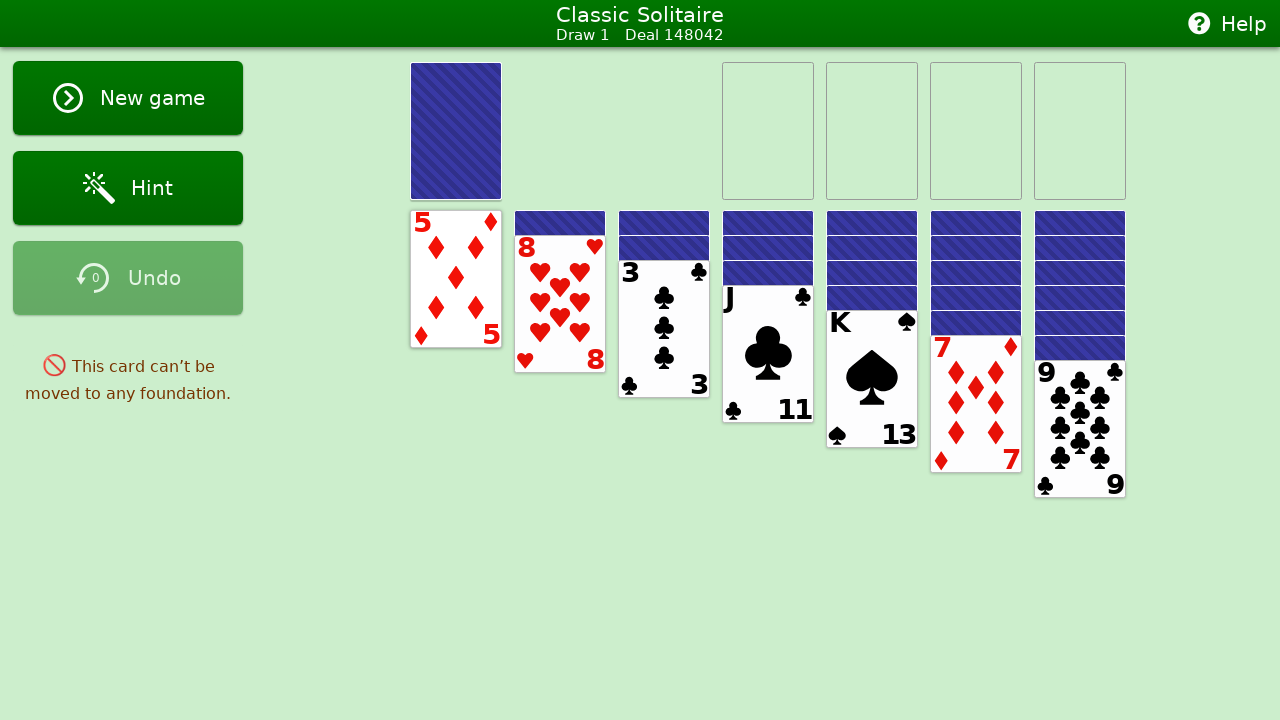

Analyzed waste pile - top card: None
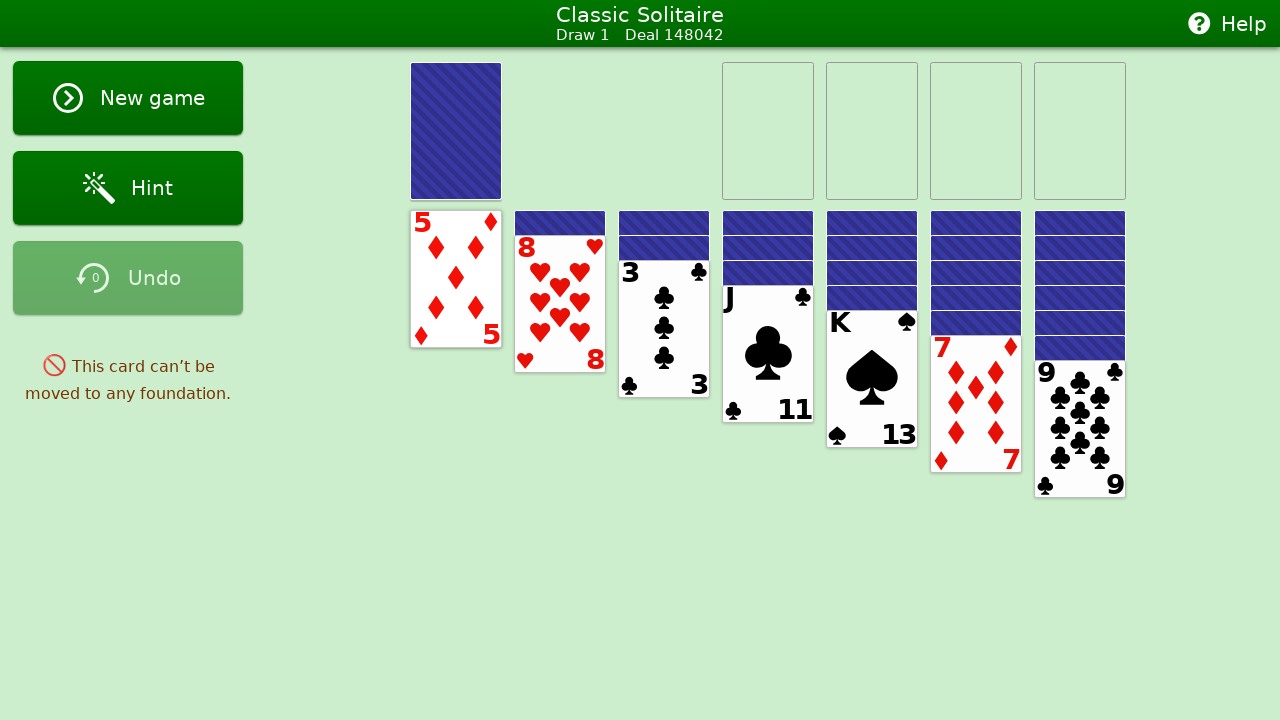

Analyzed all foundation piles
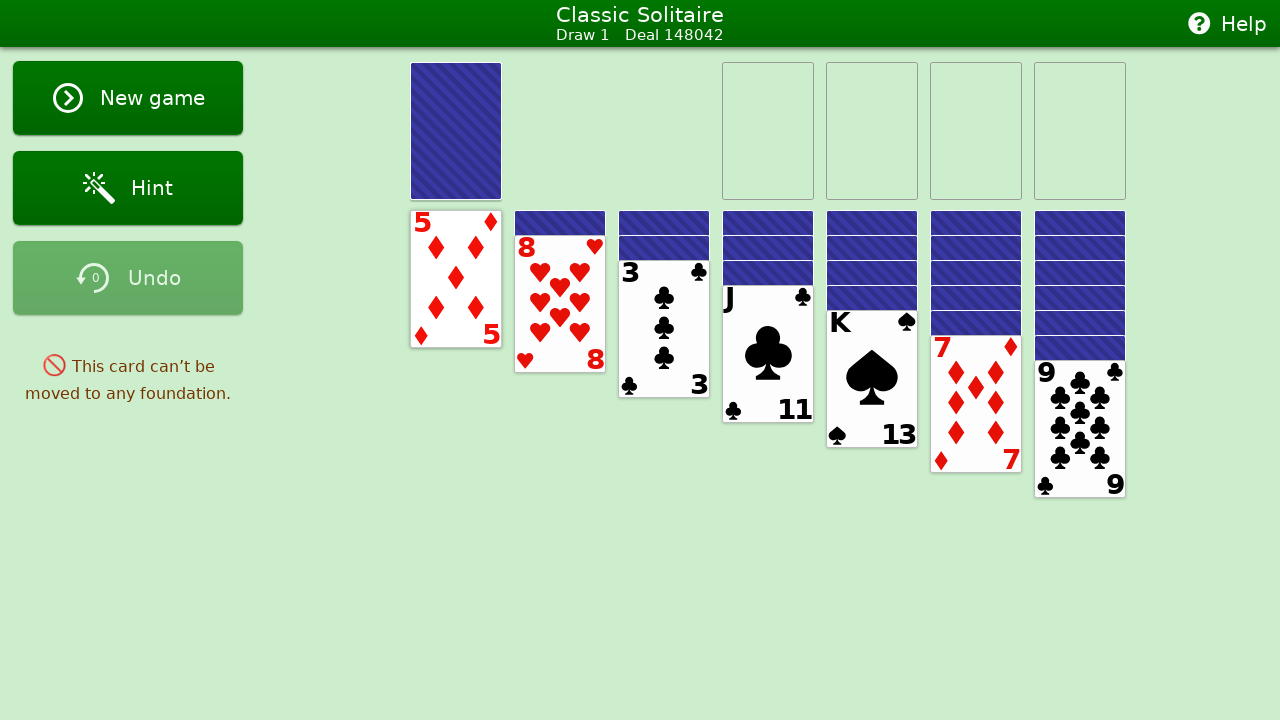

Analyzed all tableau piles
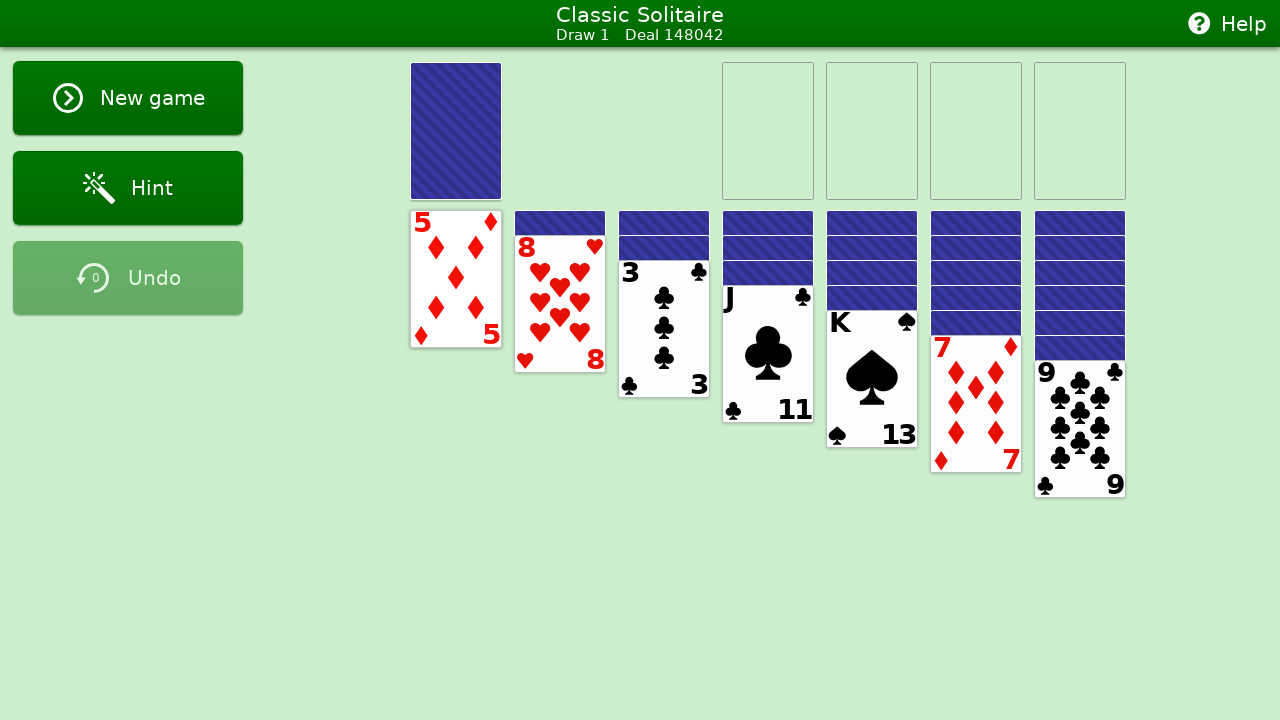

Double-clicked tableau card card19 from pile 1 to auto-move at (456, 279) on #card19
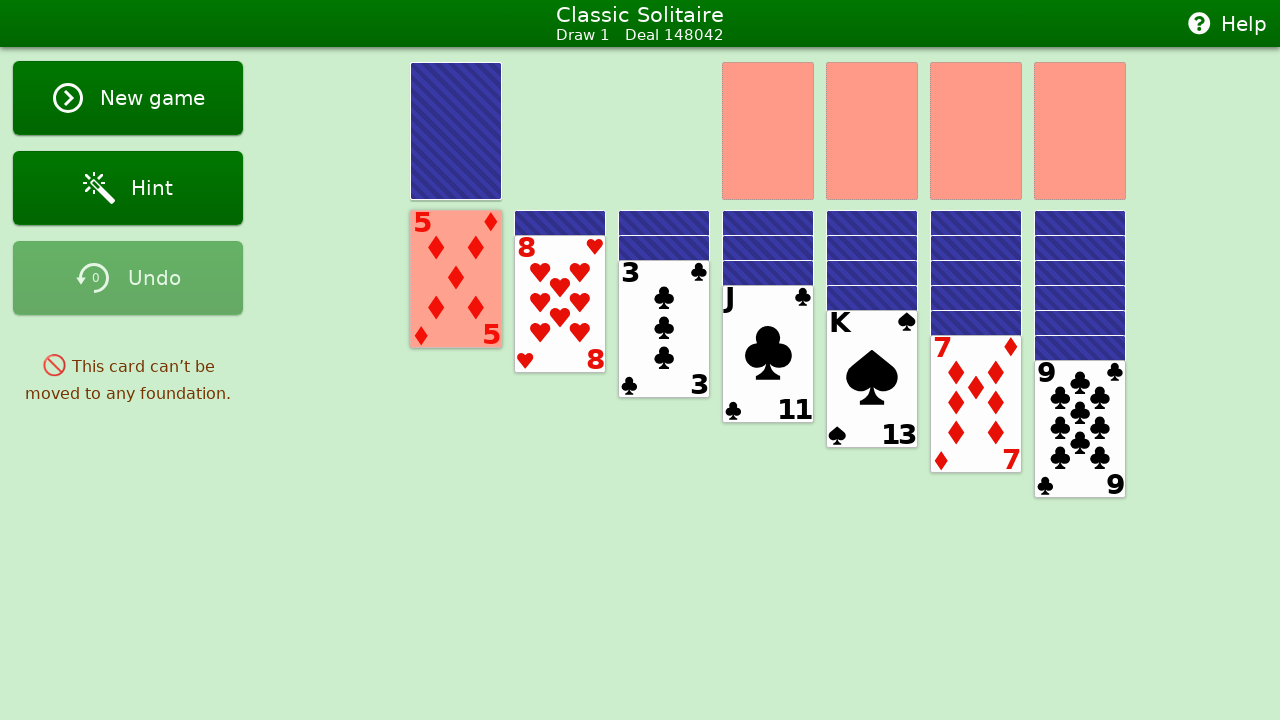

Waited 300ms before next move
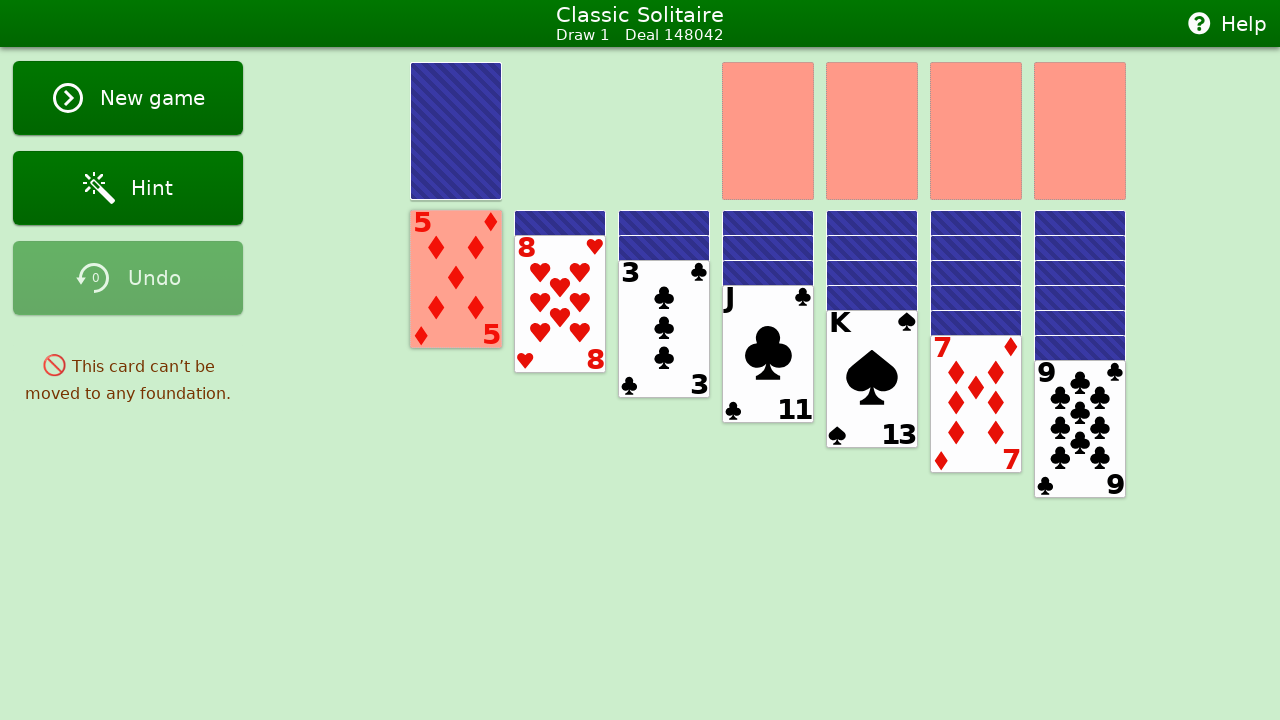

Analyzed stock pile - 24 cards present
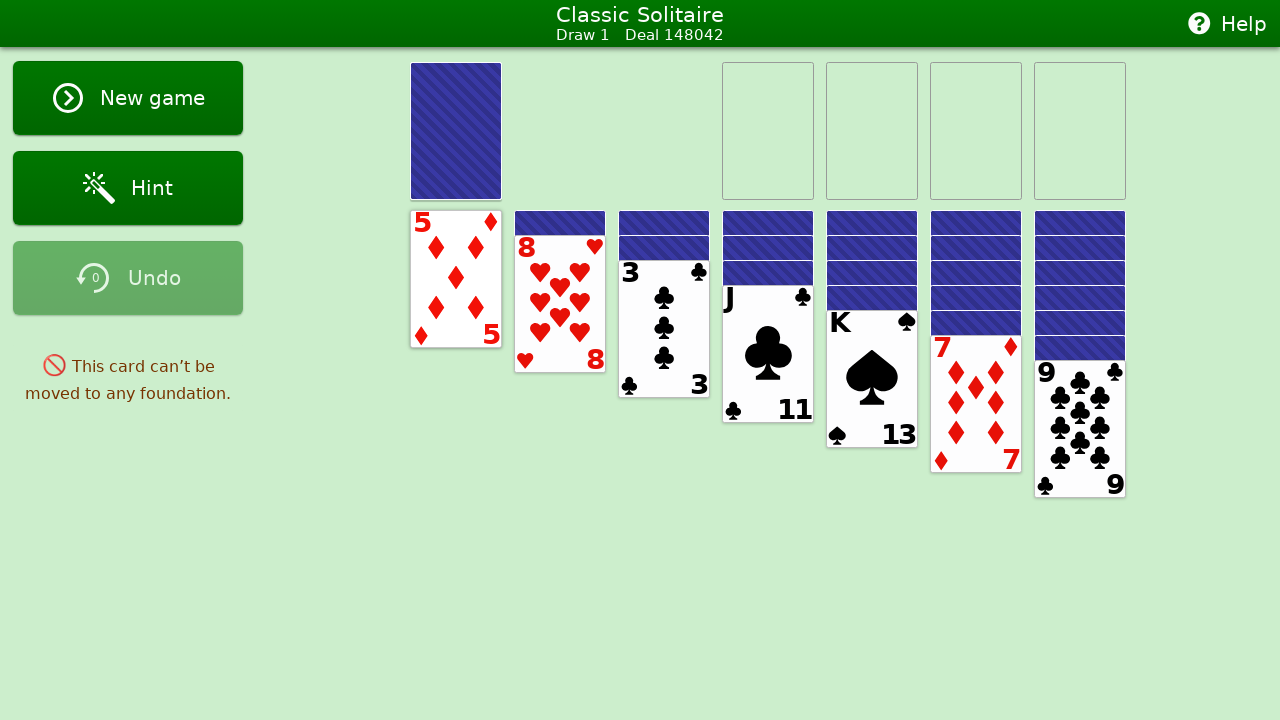

Analyzed waste pile - top card: None
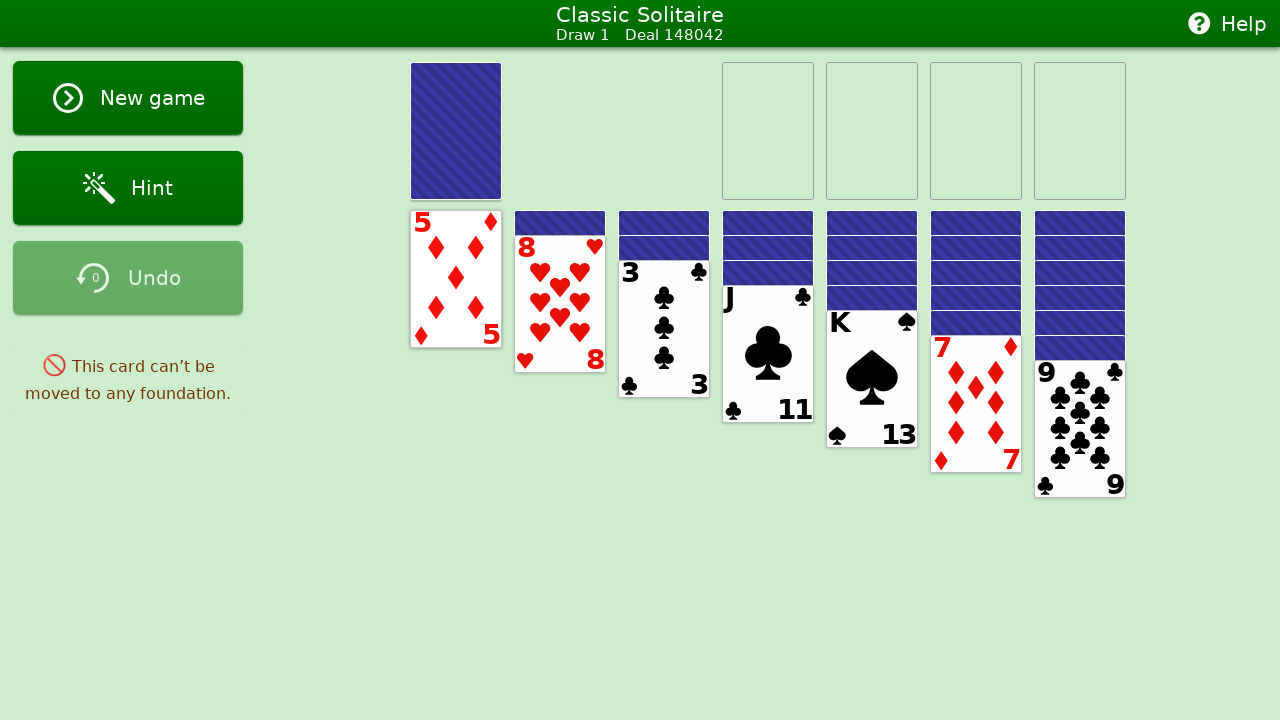

Analyzed all foundation piles
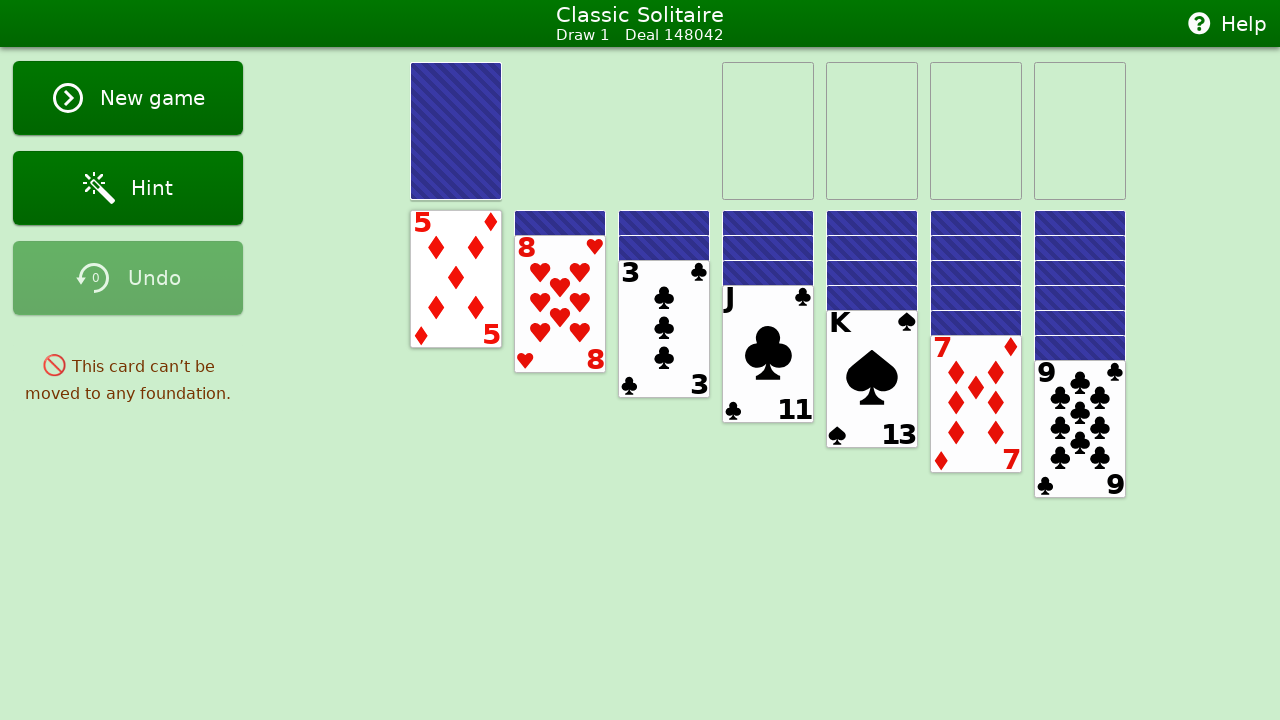

Analyzed all tableau piles
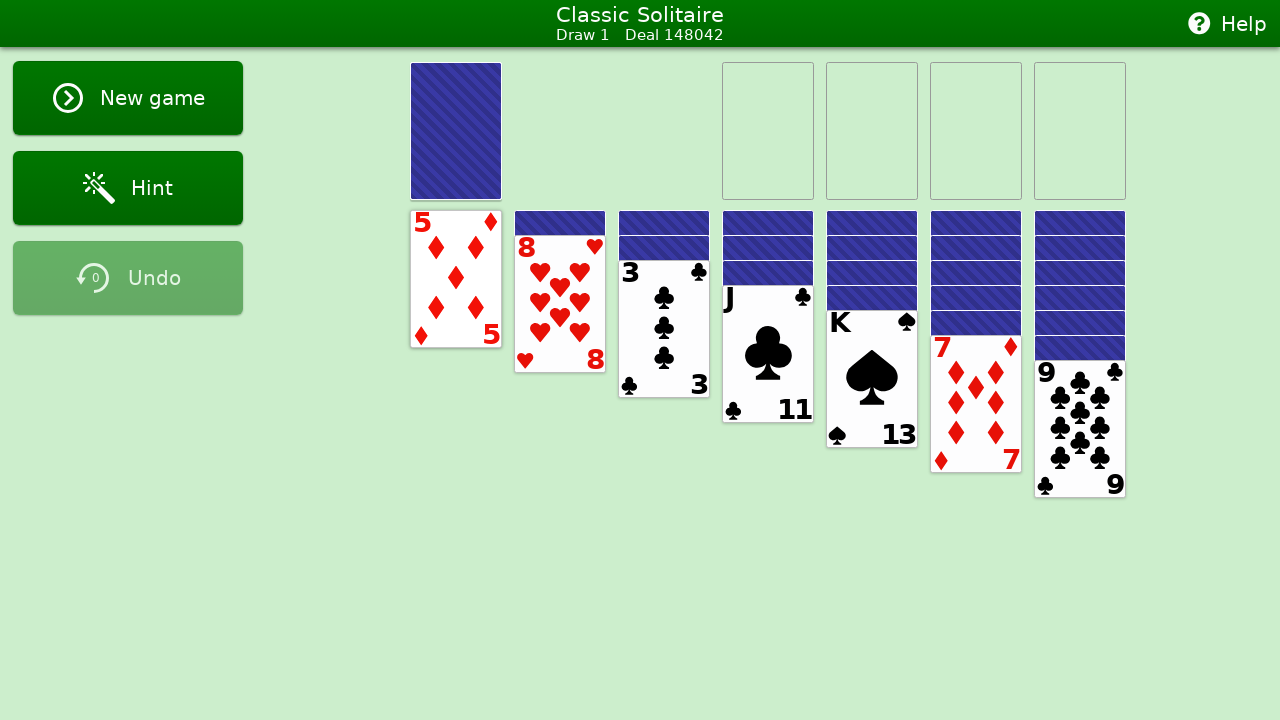

Double-clicked tableau card card19 from pile 1 to auto-move at (456, 279) on #card19
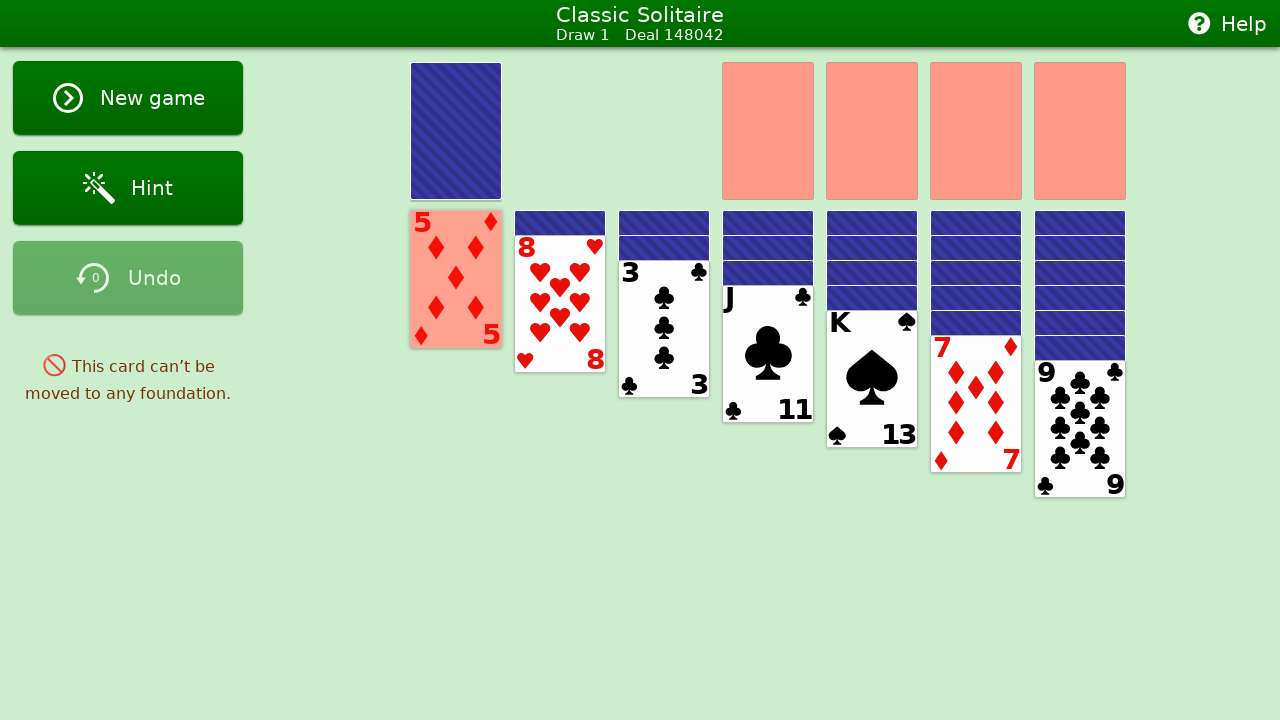

Waited 300ms before next move
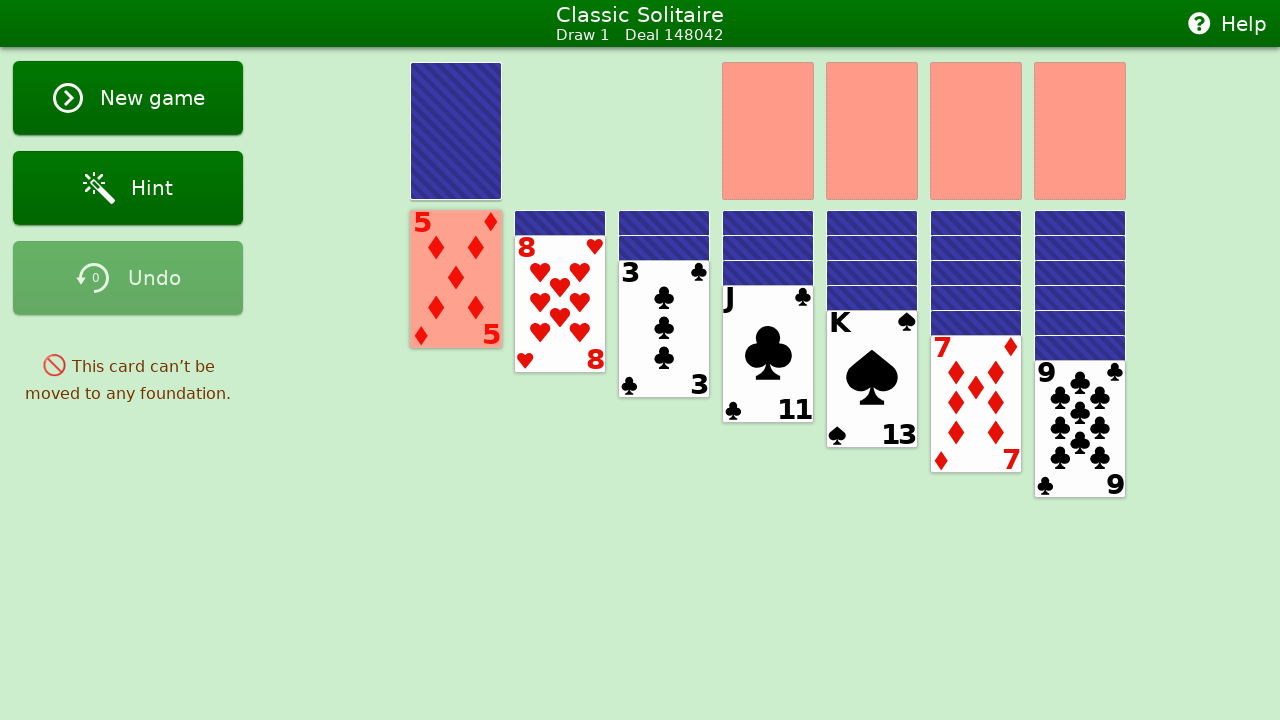

Analyzed stock pile - 24 cards present
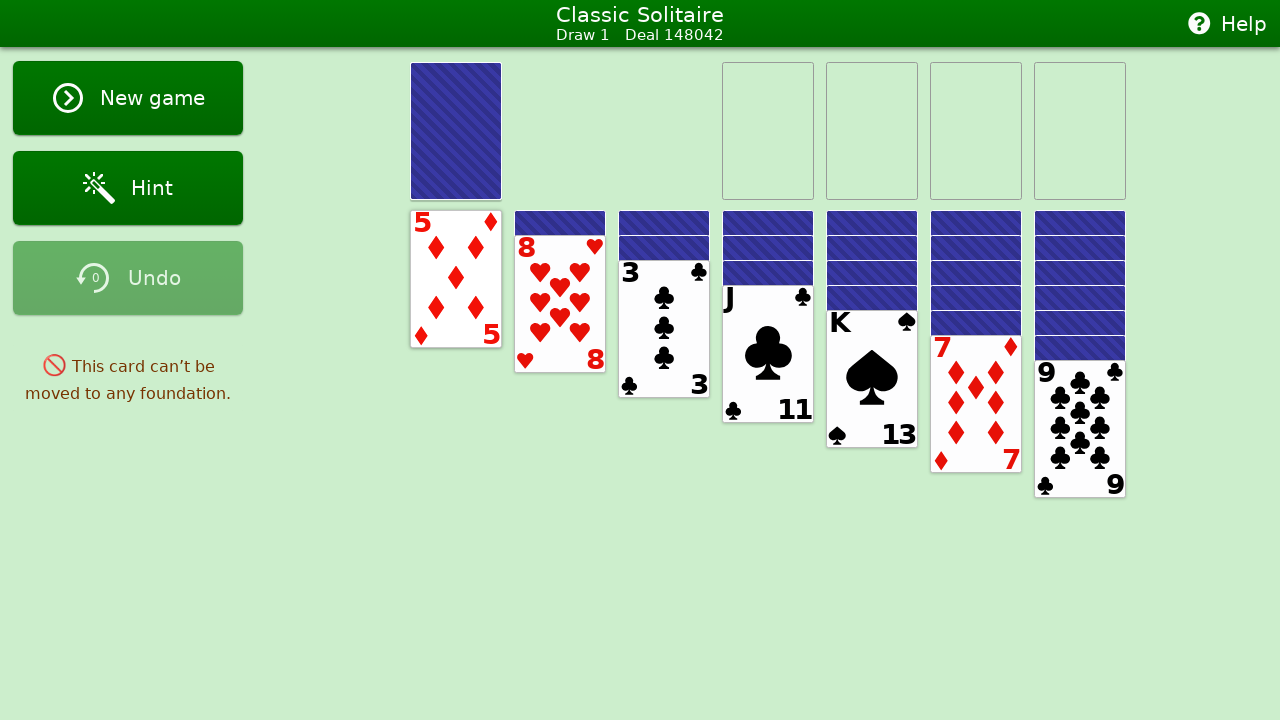

Analyzed waste pile - top card: None
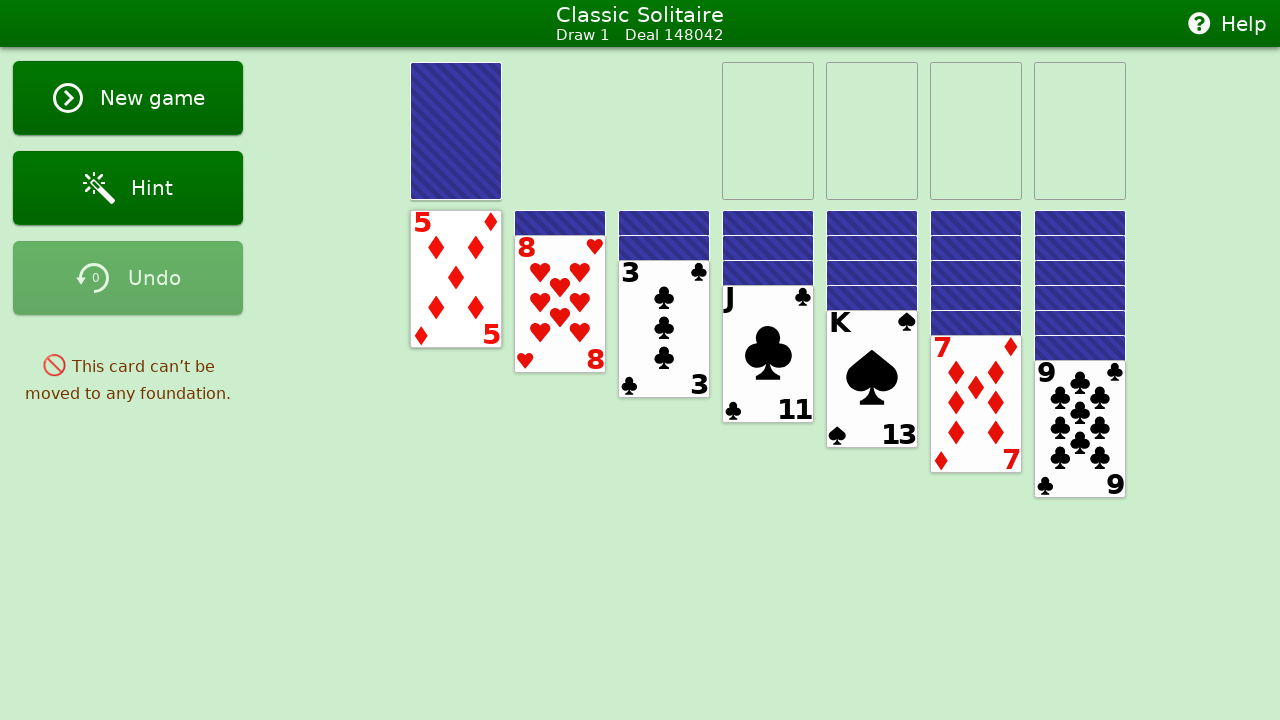

Analyzed all foundation piles
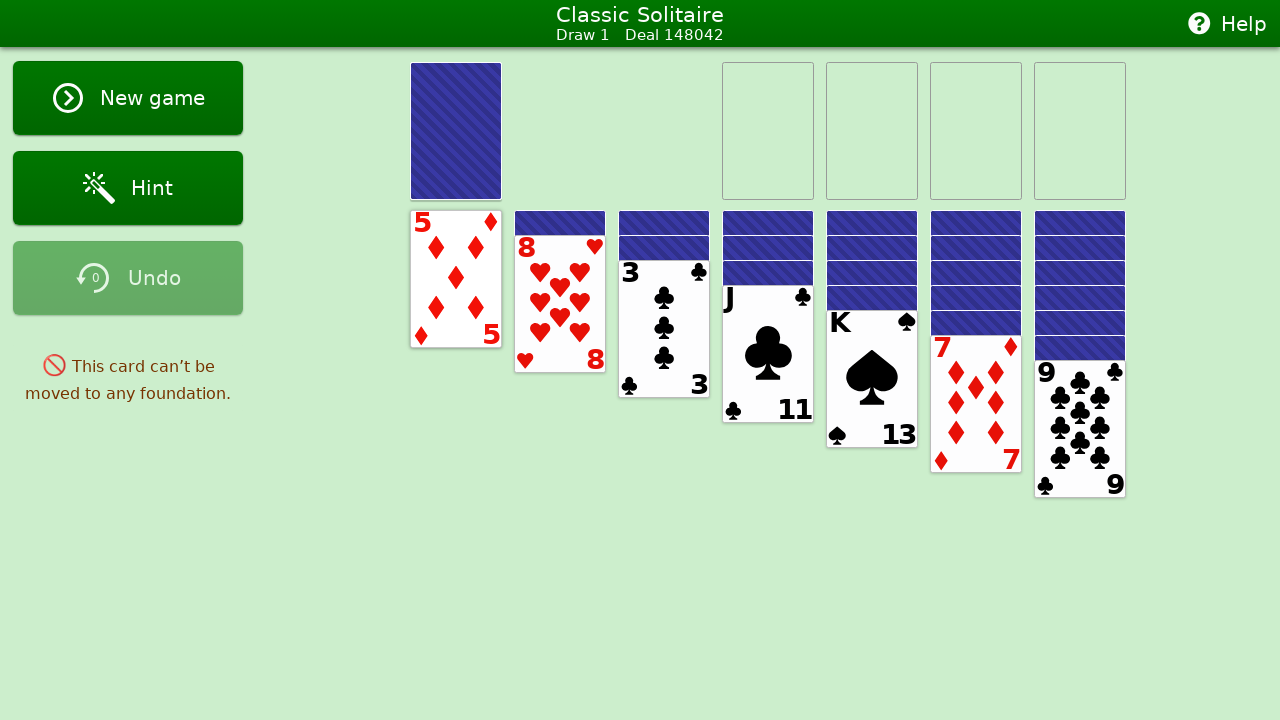

Analyzed all tableau piles
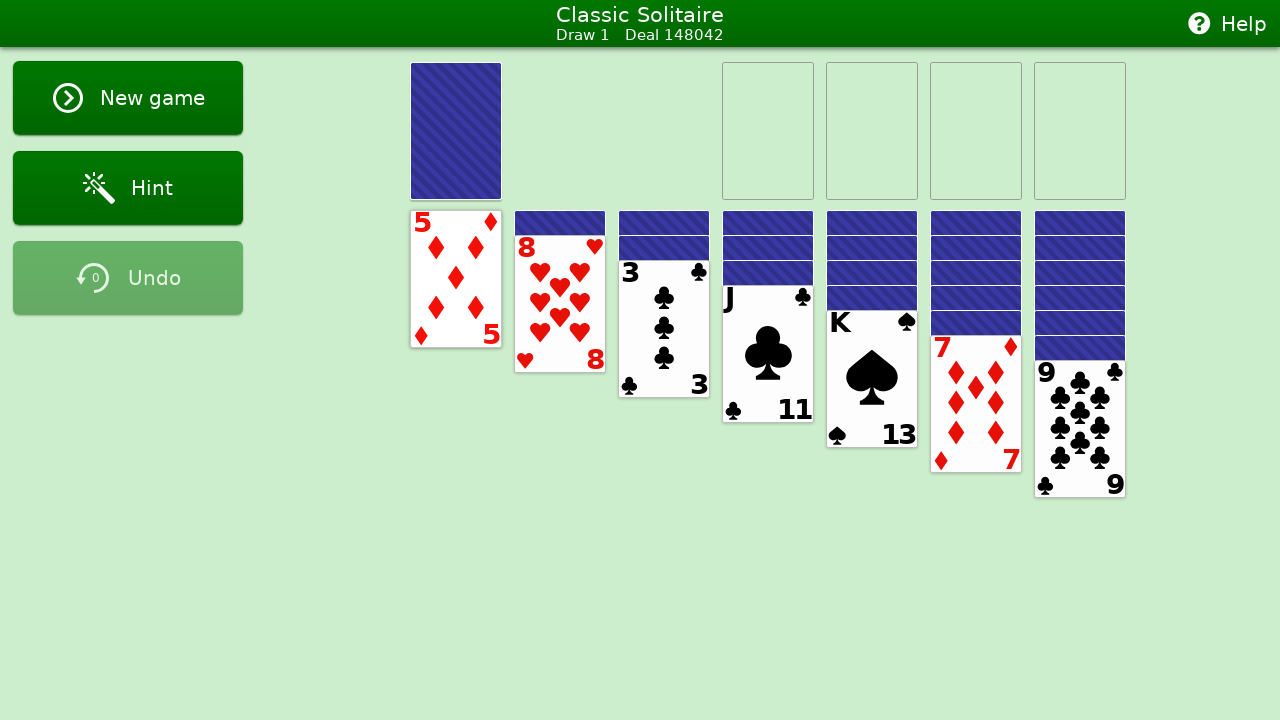

Double-clicked tableau card card19 from pile 1 to auto-move at (456, 279) on #card19
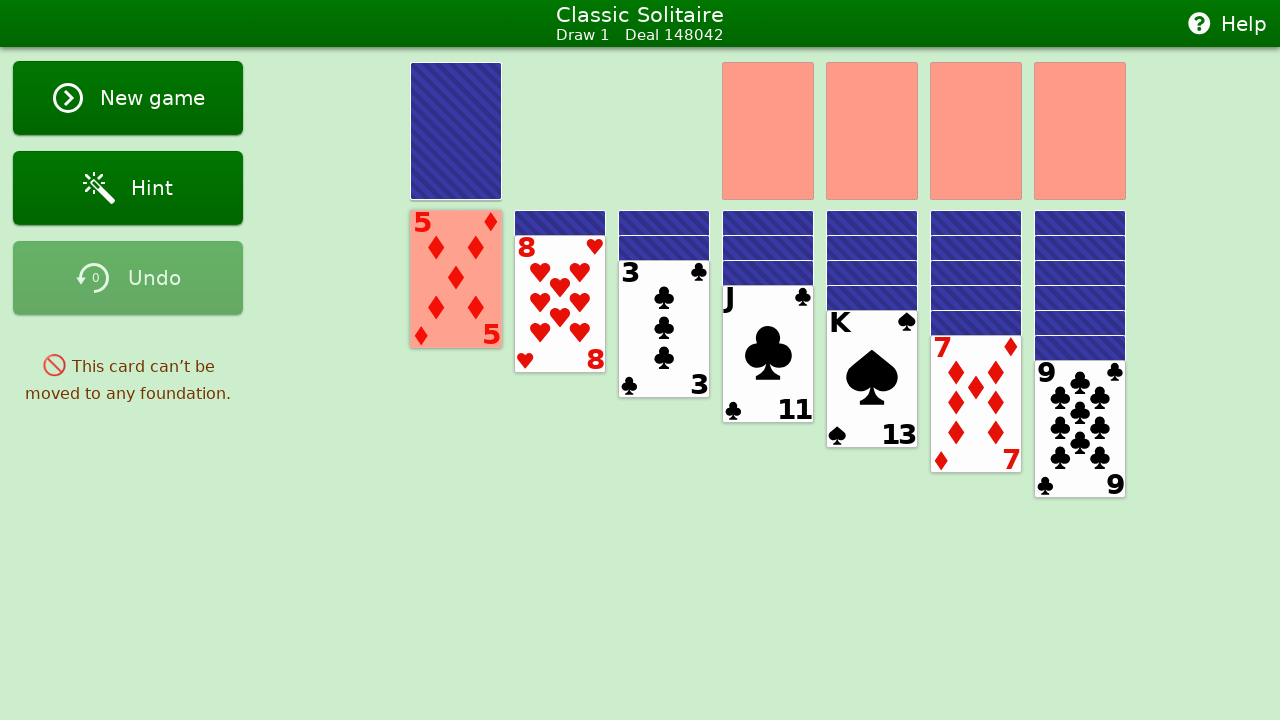

Waited 300ms before next move
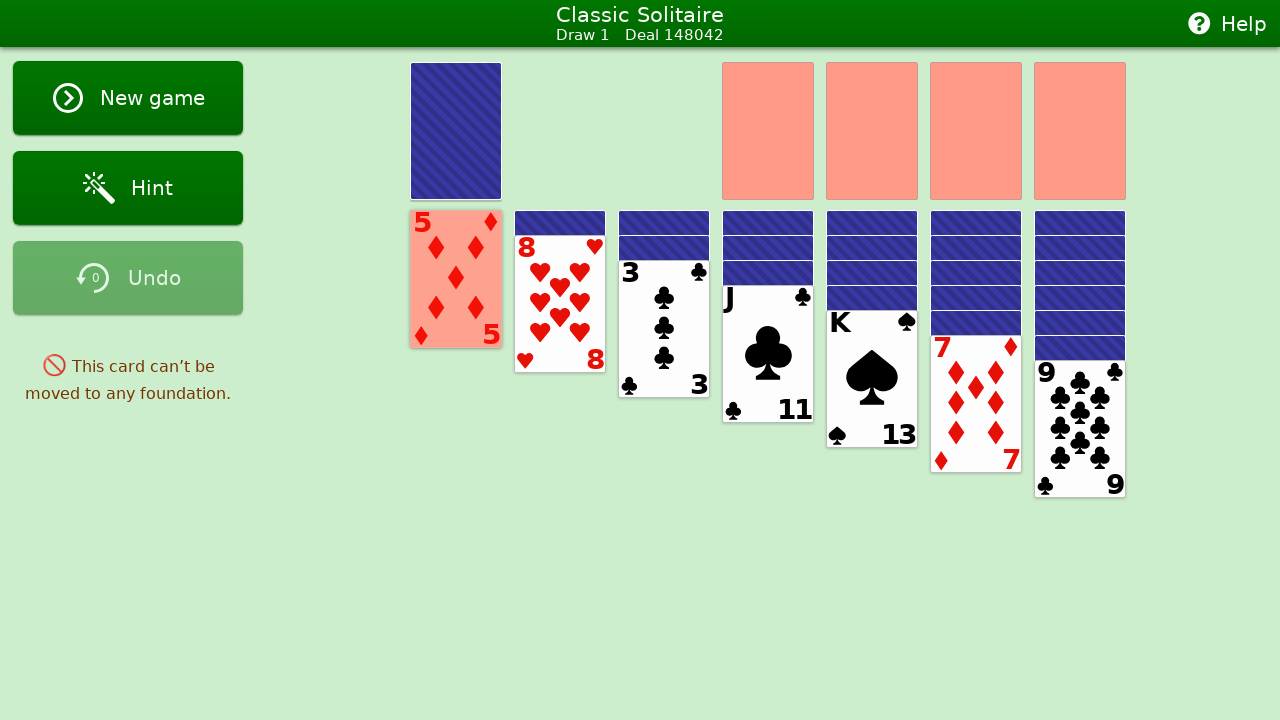

Analyzed stock pile - 24 cards present
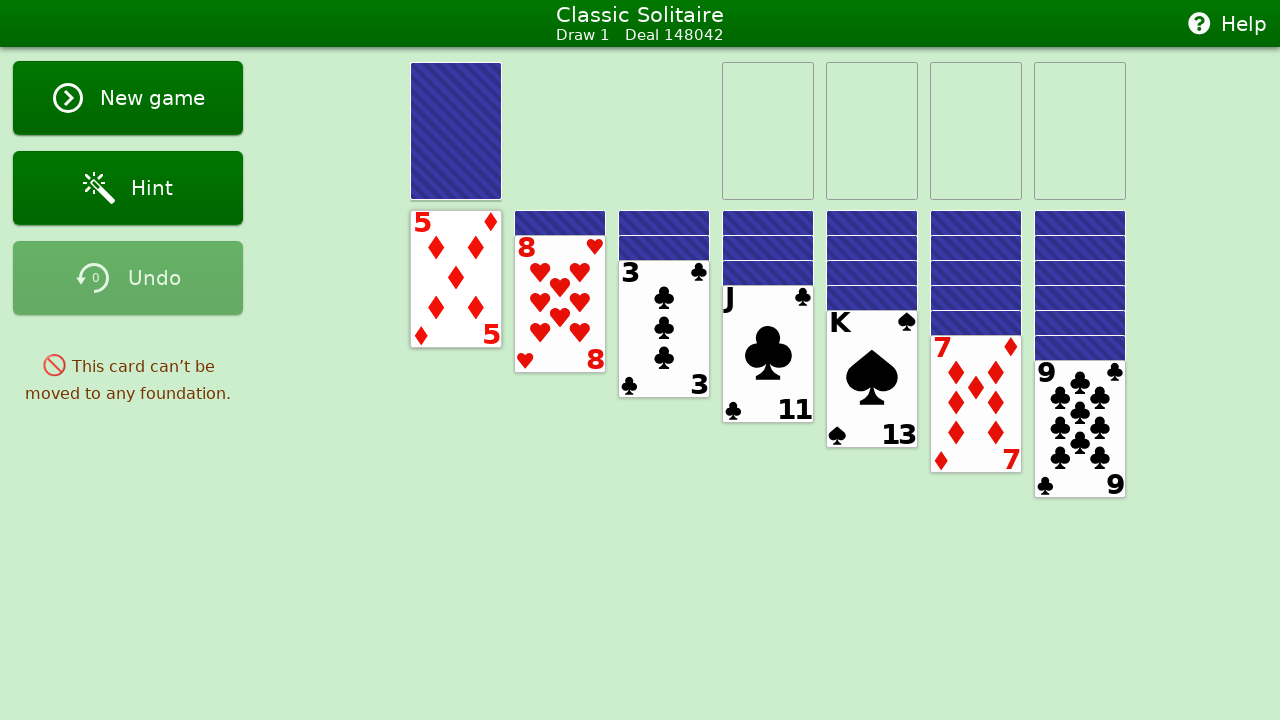

Analyzed waste pile - top card: None
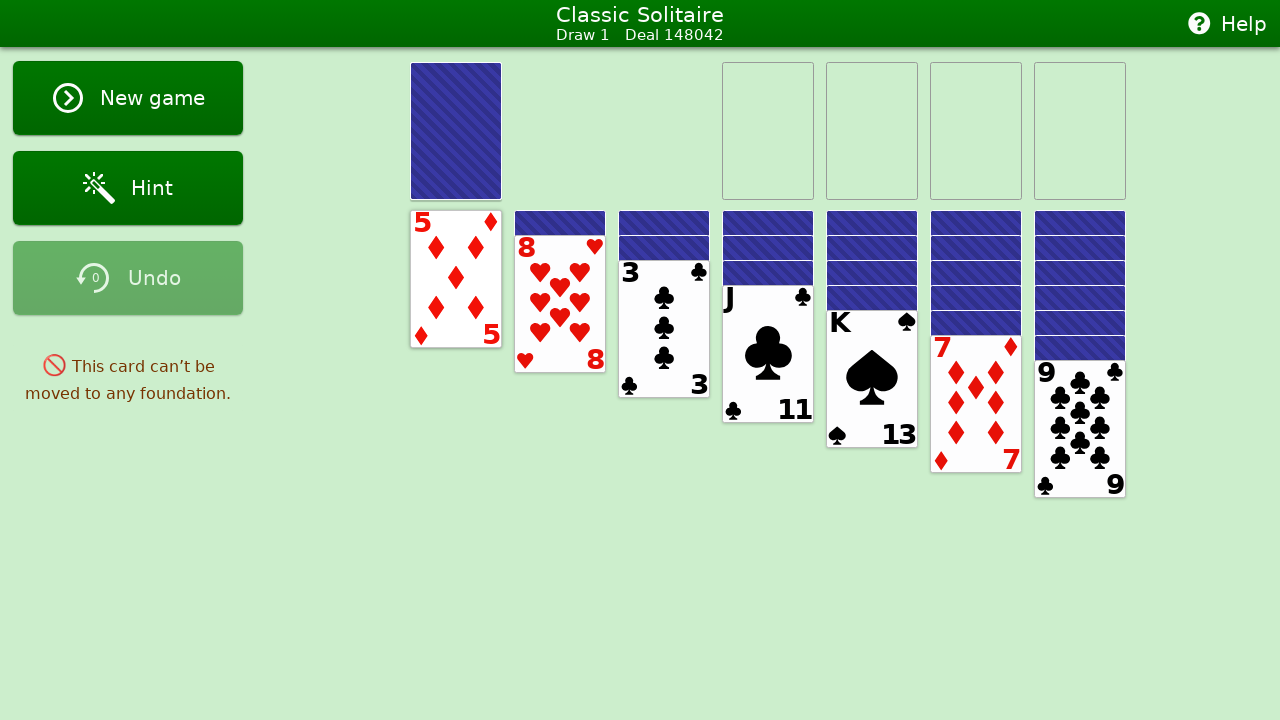

Analyzed all foundation piles
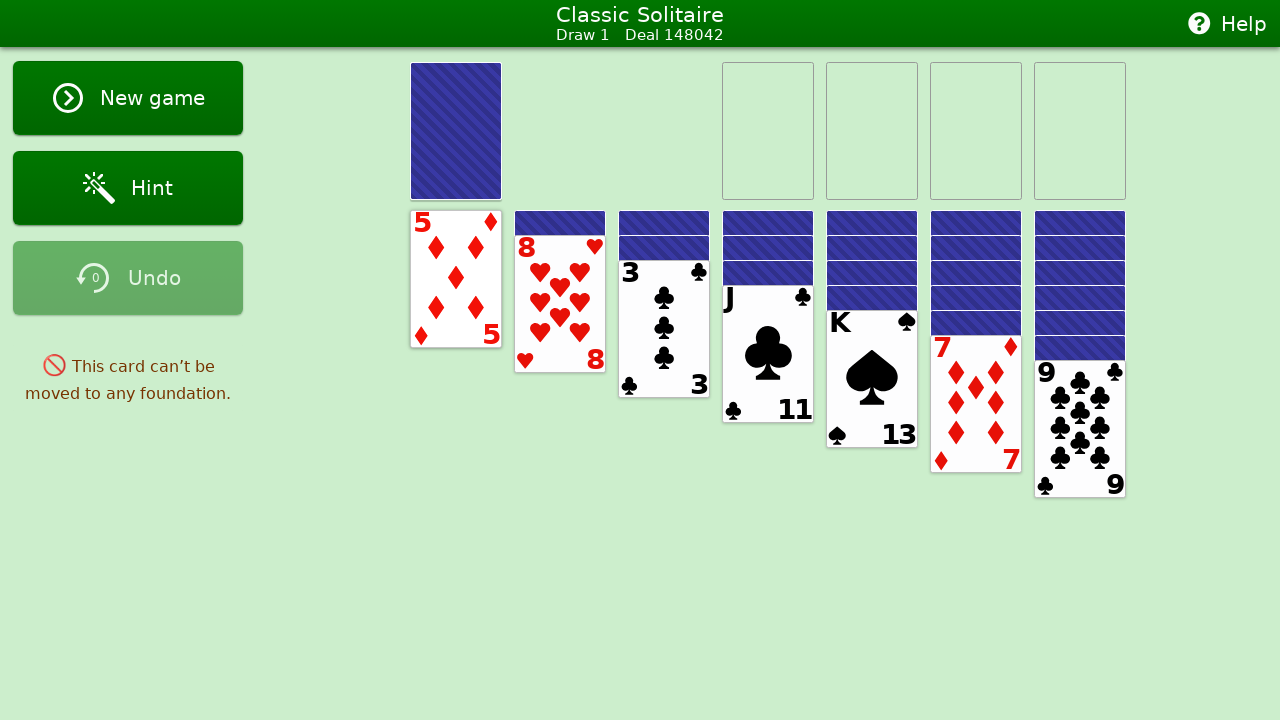

Analyzed all tableau piles
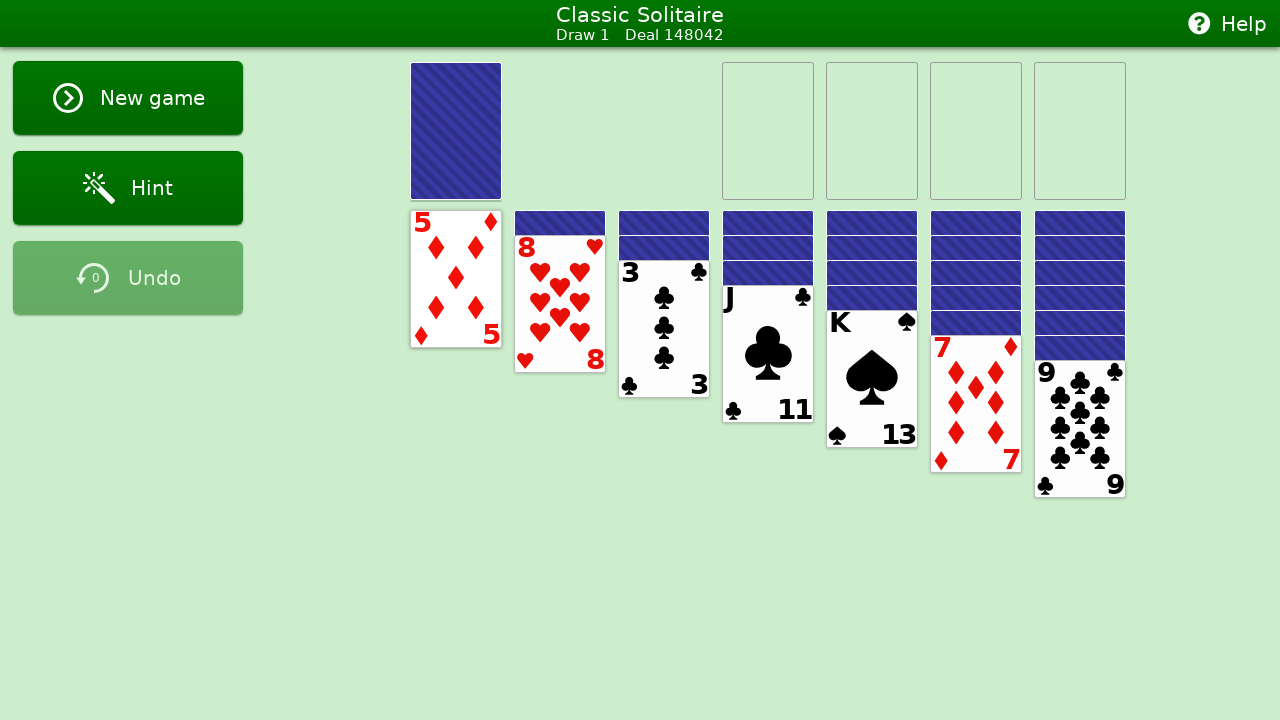

Double-clicked tableau card card19 from pile 1 to auto-move at (456, 279) on #card19
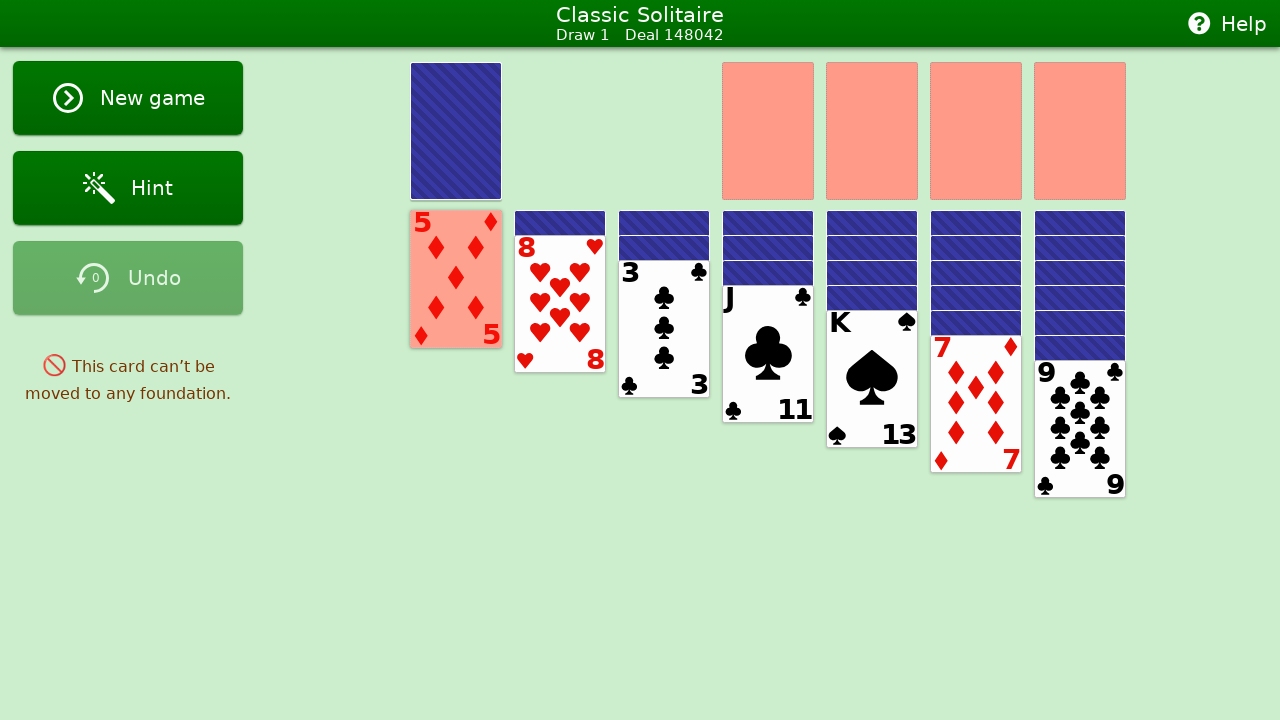

Waited 300ms before next move
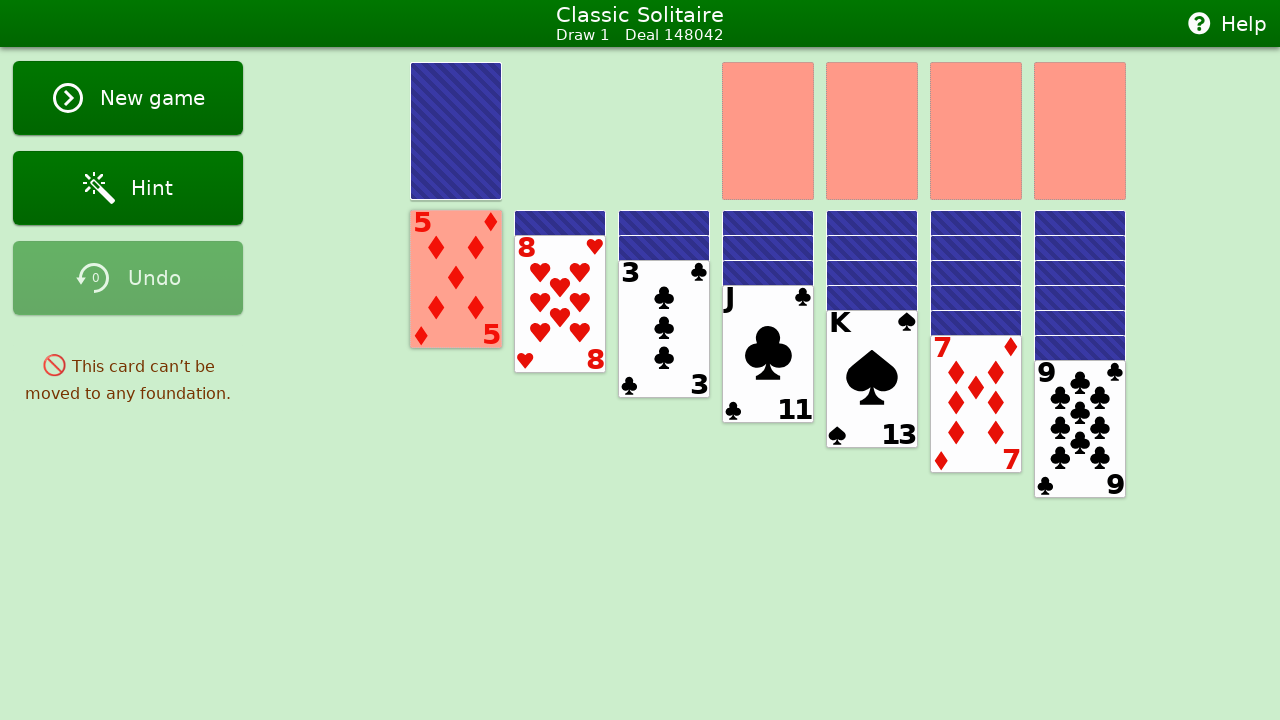

Analyzed stock pile - 24 cards present
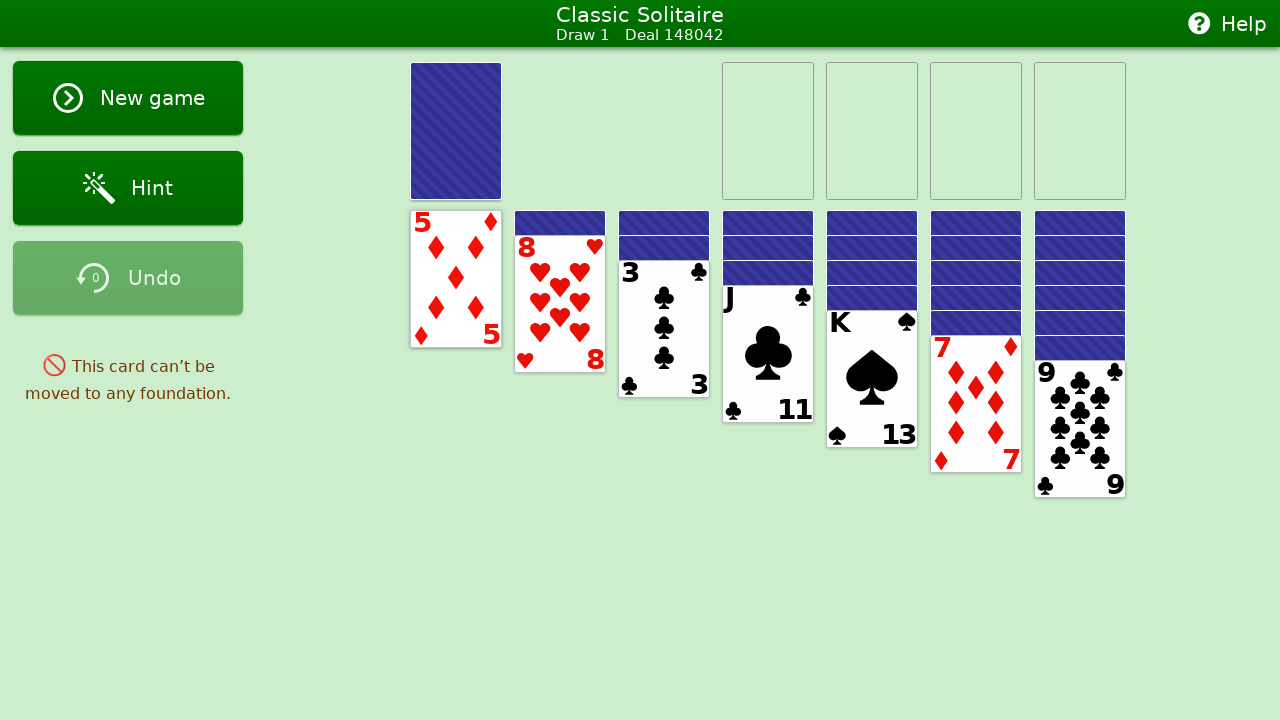

Analyzed waste pile - top card: None
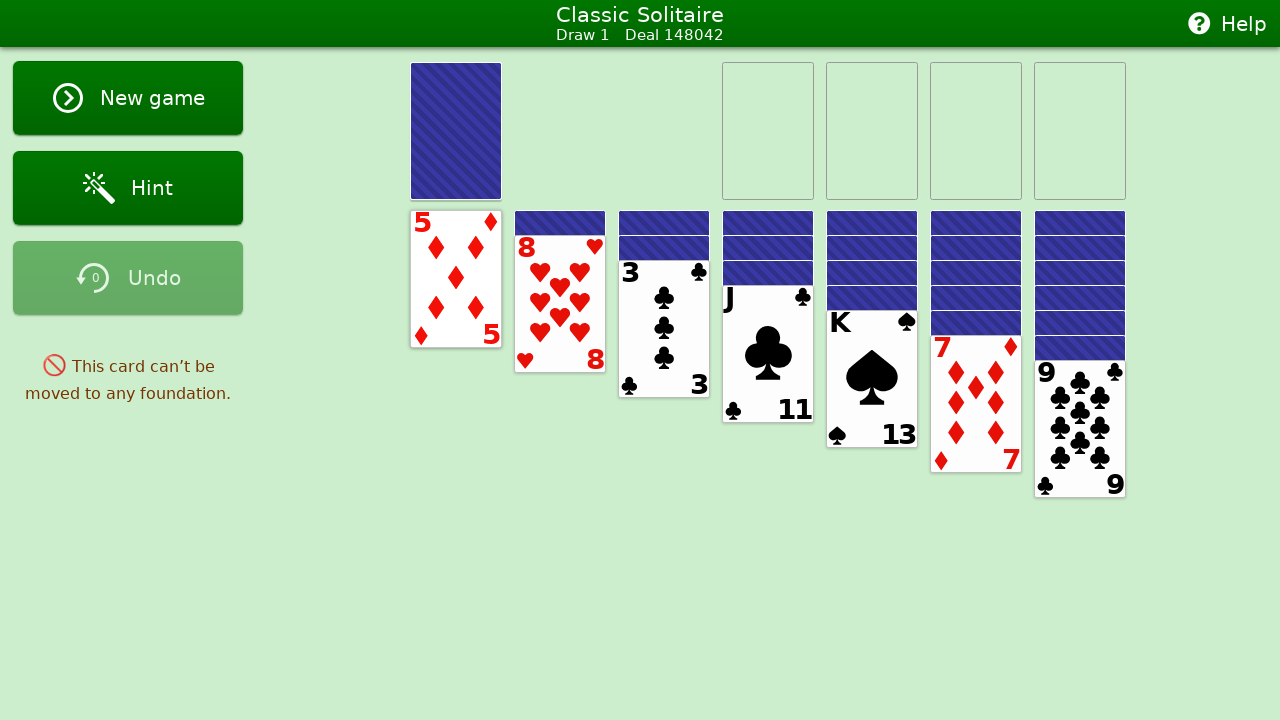

Analyzed all foundation piles
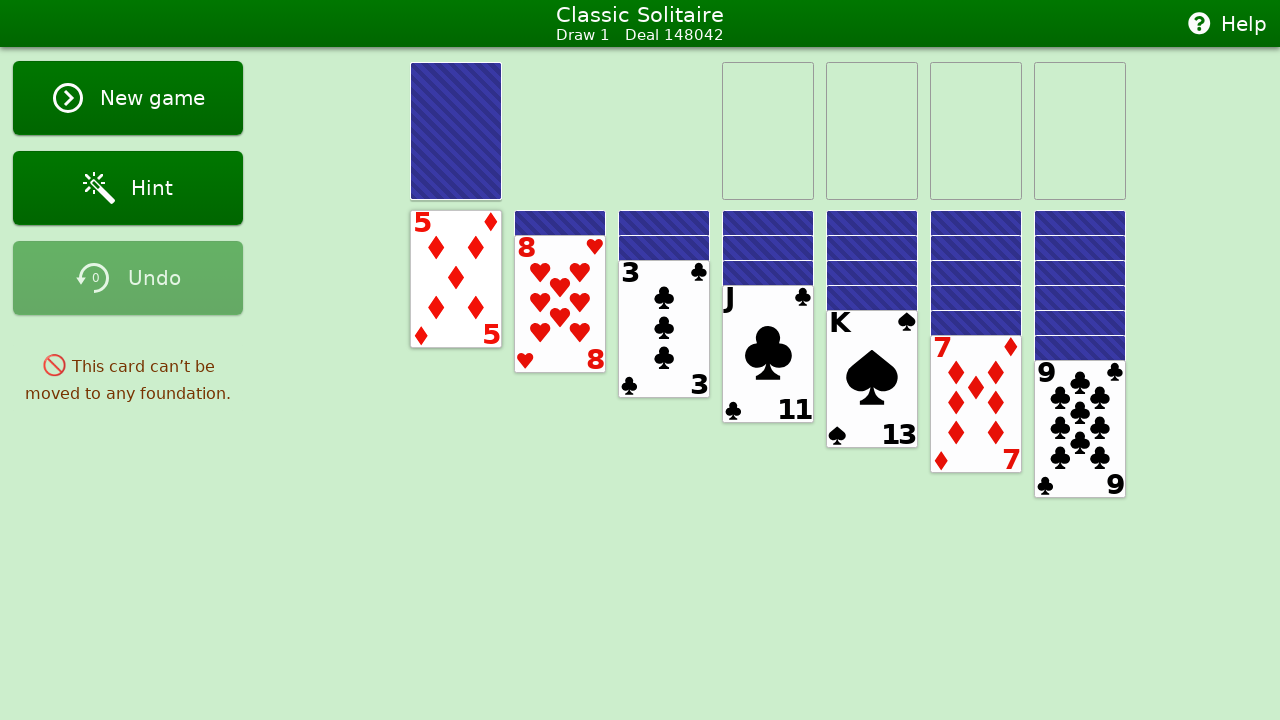

Analyzed all tableau piles
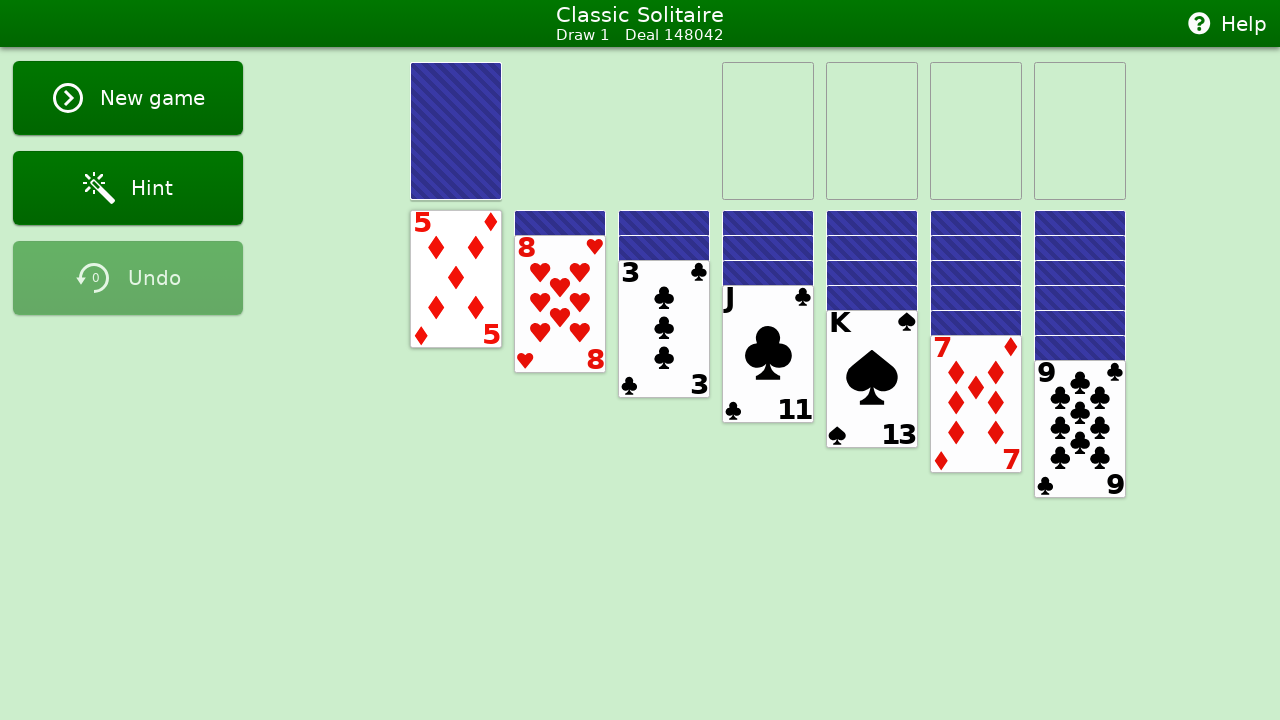

Double-clicked tableau card card19 from pile 1 to auto-move at (456, 279) on #card19
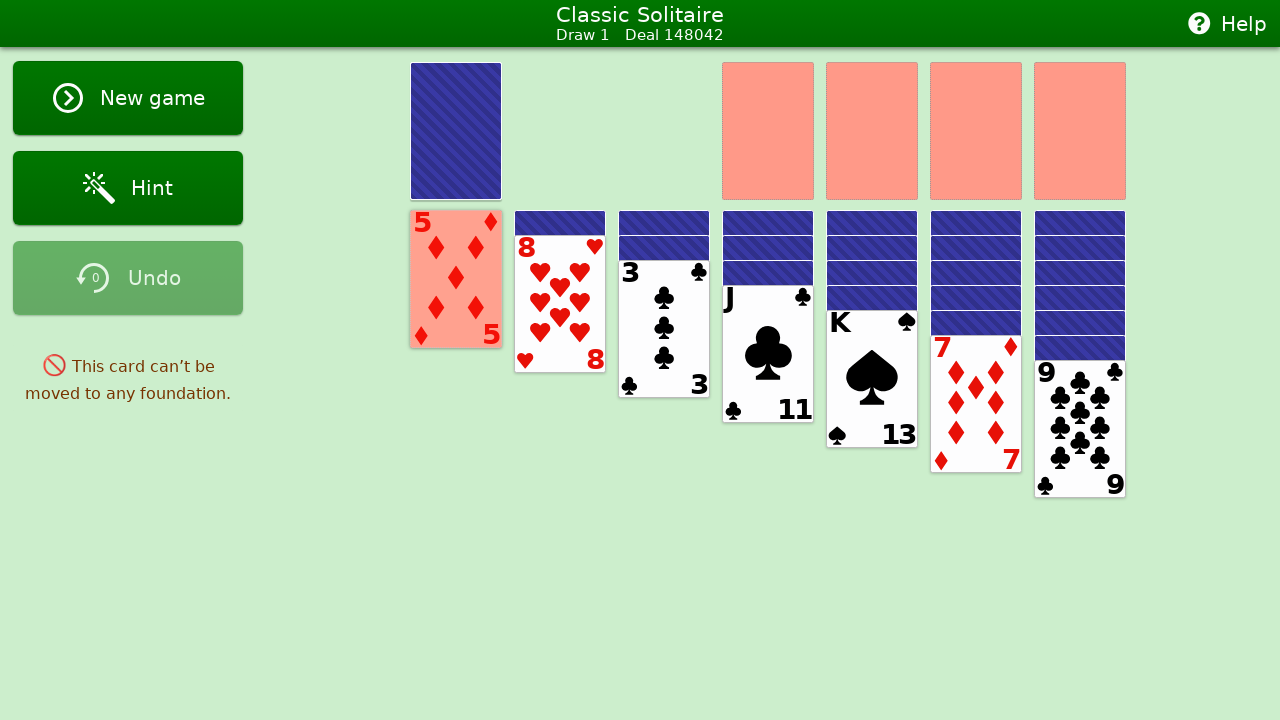

Waited 300ms before next move
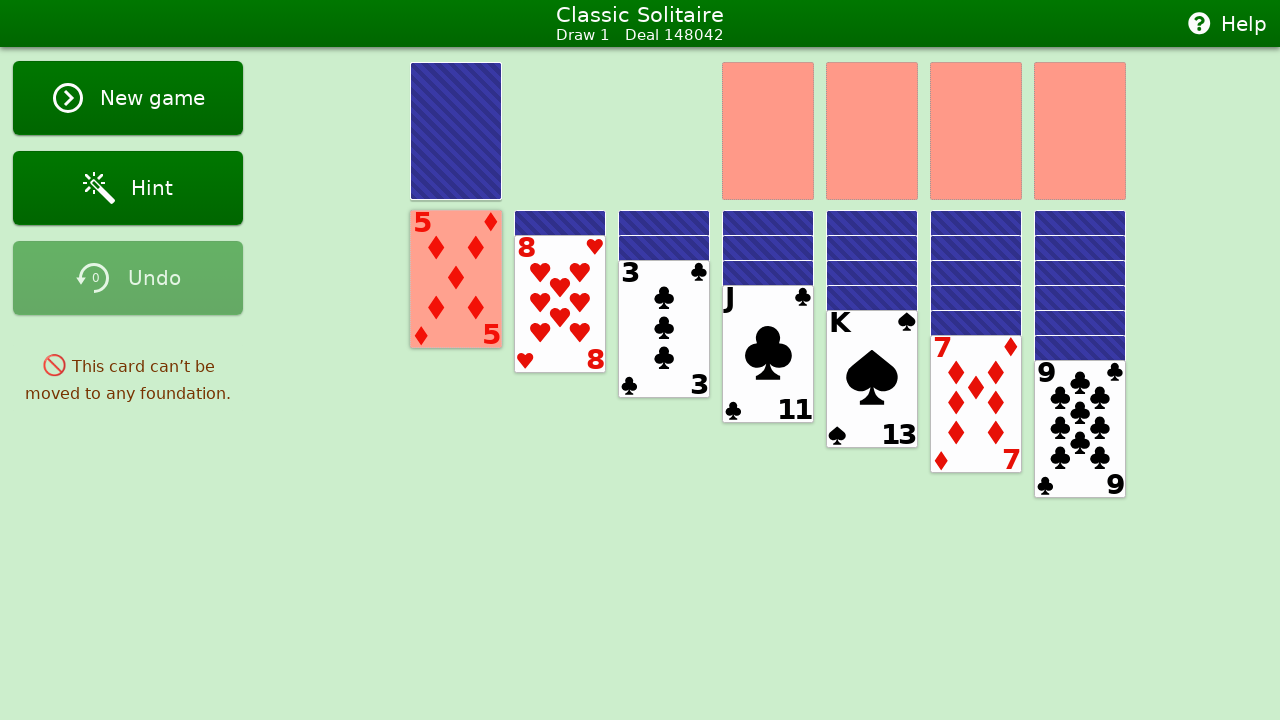

Analyzed stock pile - 24 cards present
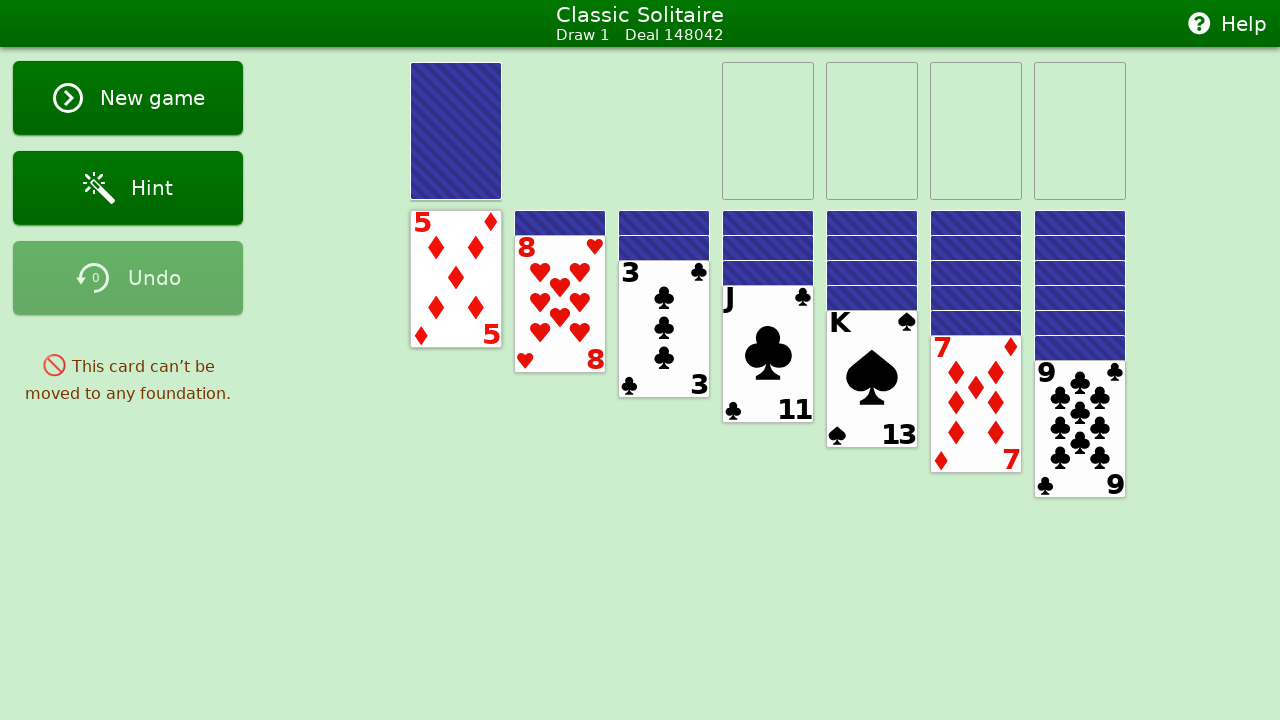

Analyzed waste pile - top card: None
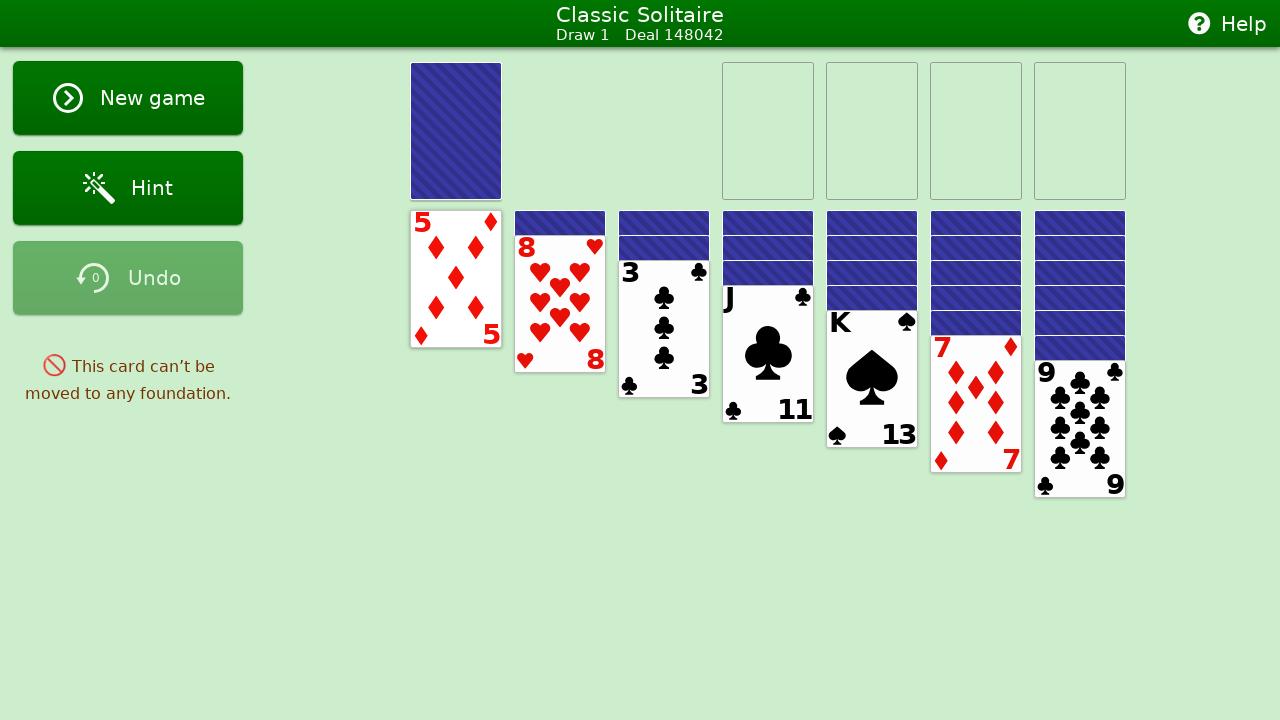

Analyzed all foundation piles
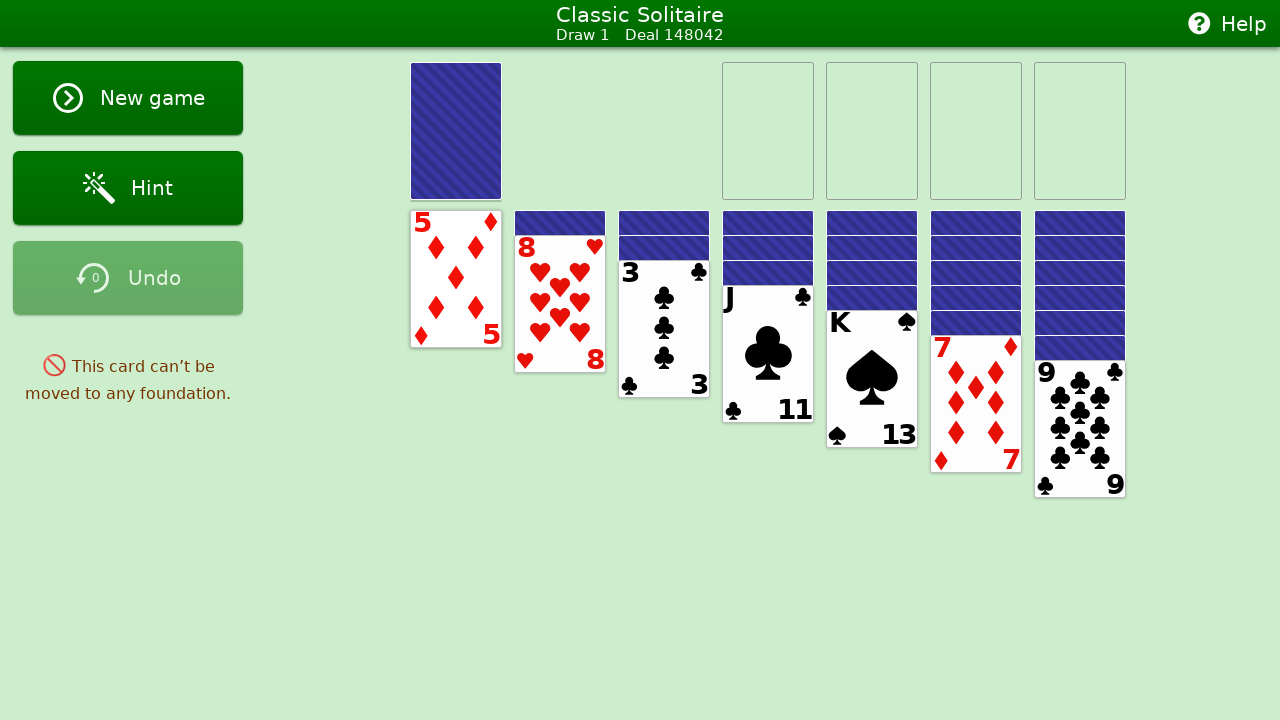

Analyzed all tableau piles
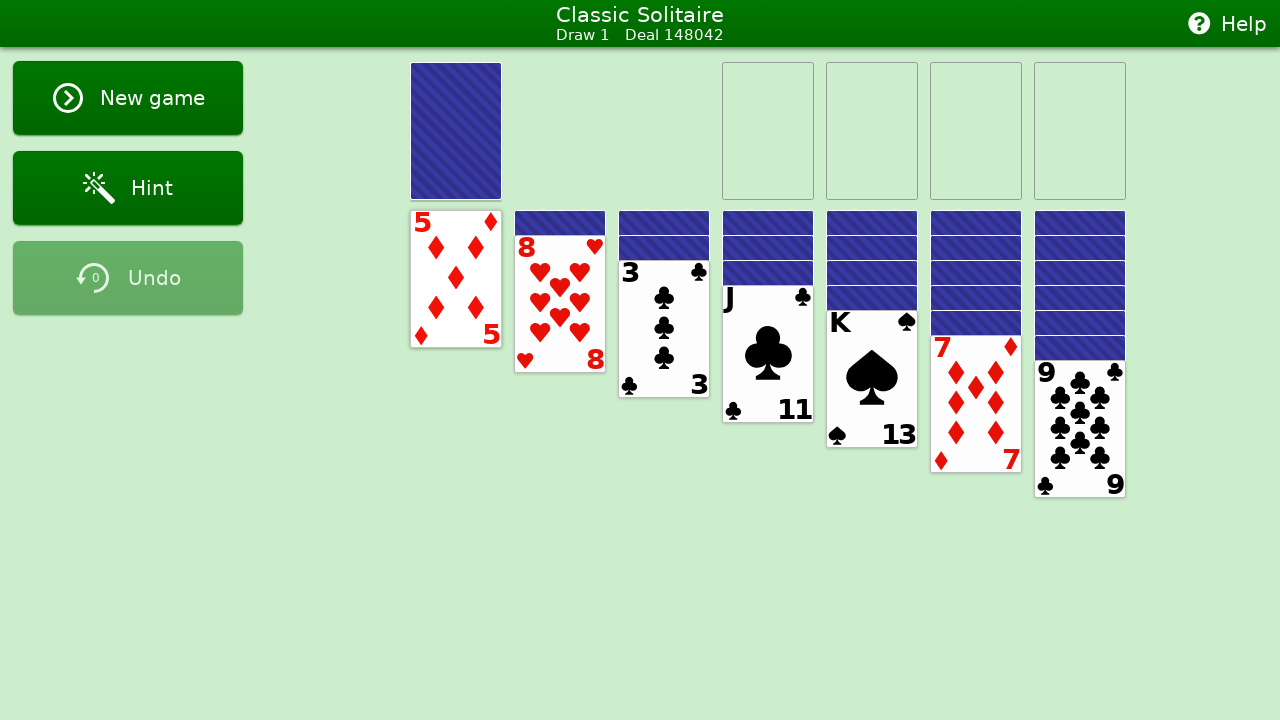

Double-clicked tableau card card19 from pile 1 to auto-move at (456, 279) on #card19
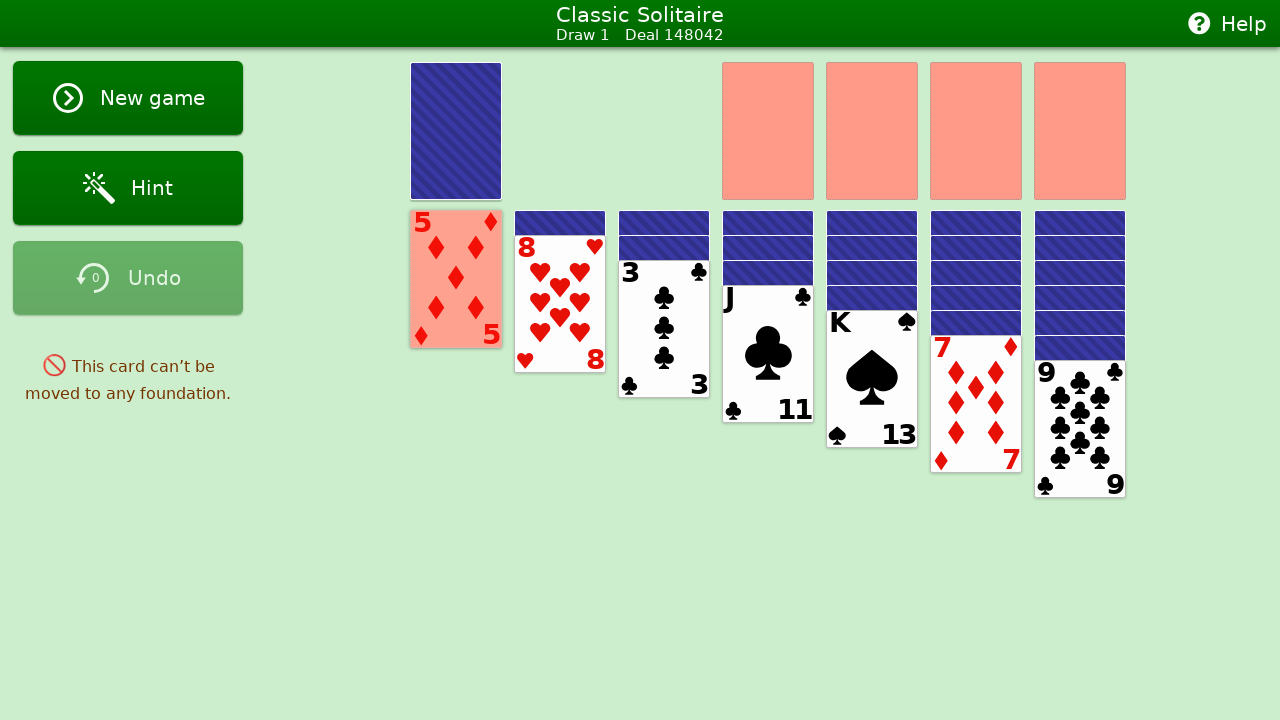

Waited 300ms before next move
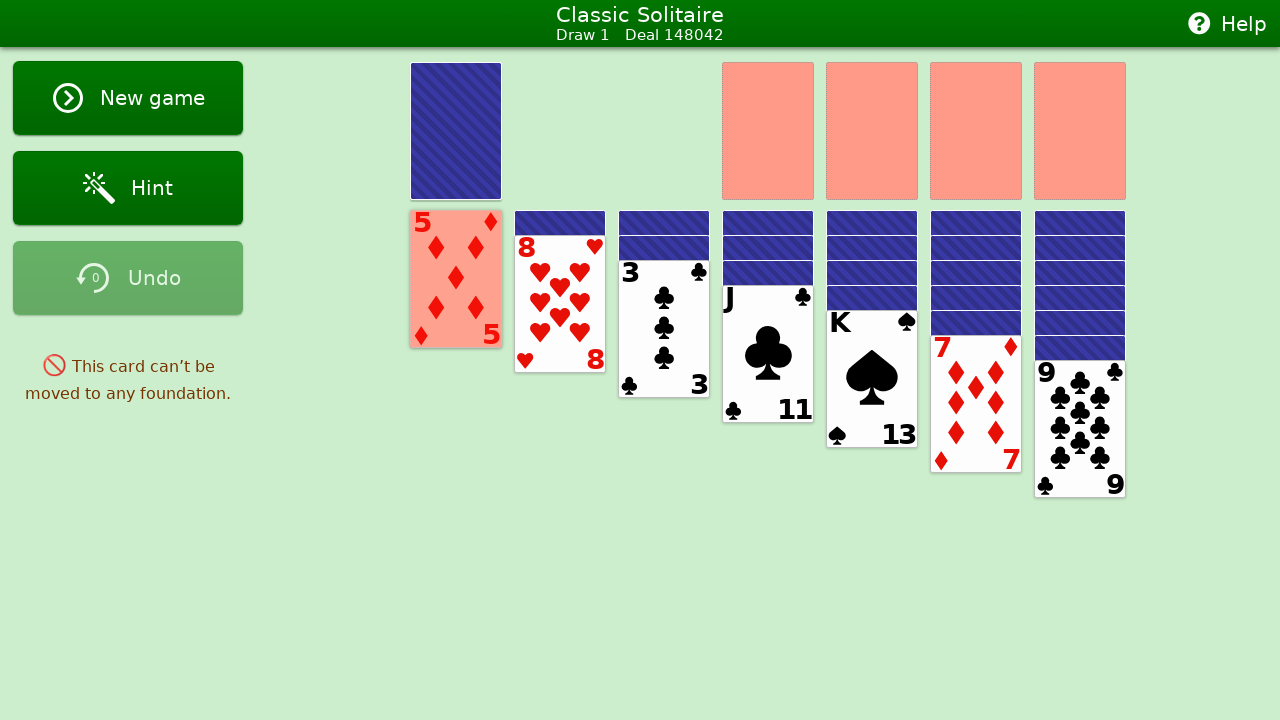

Analyzed stock pile - 24 cards present
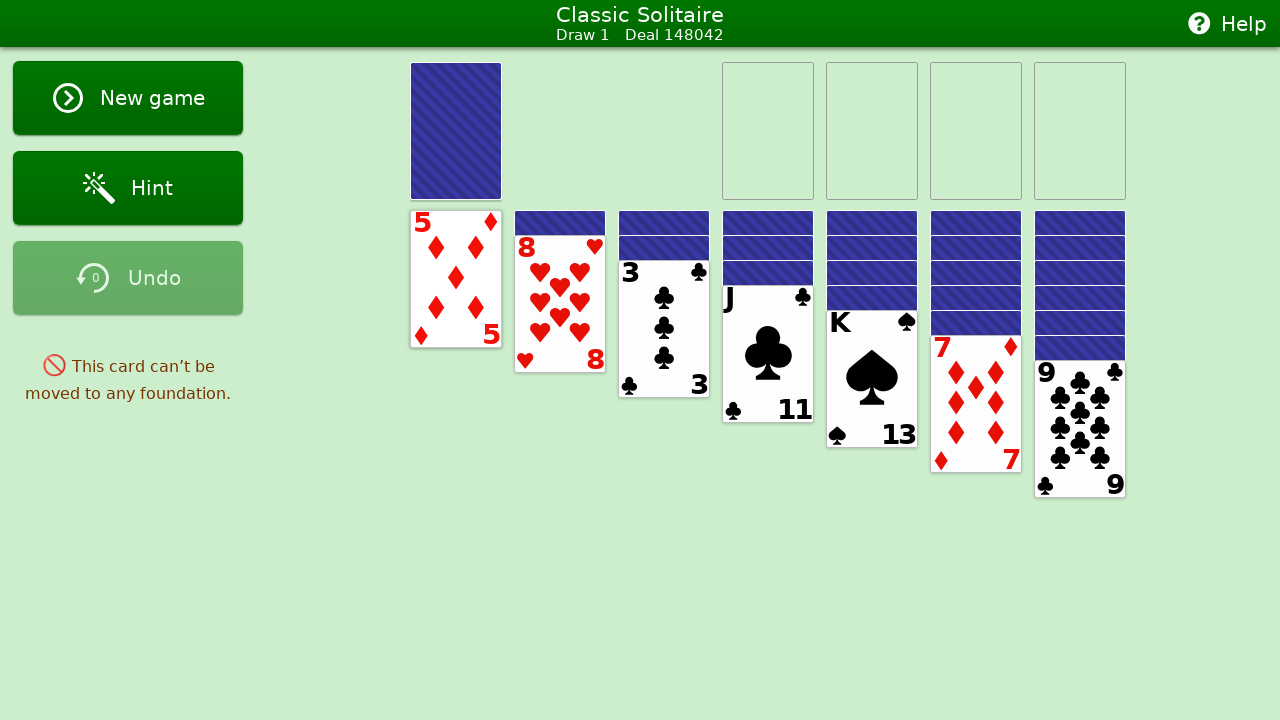

Analyzed waste pile - top card: None
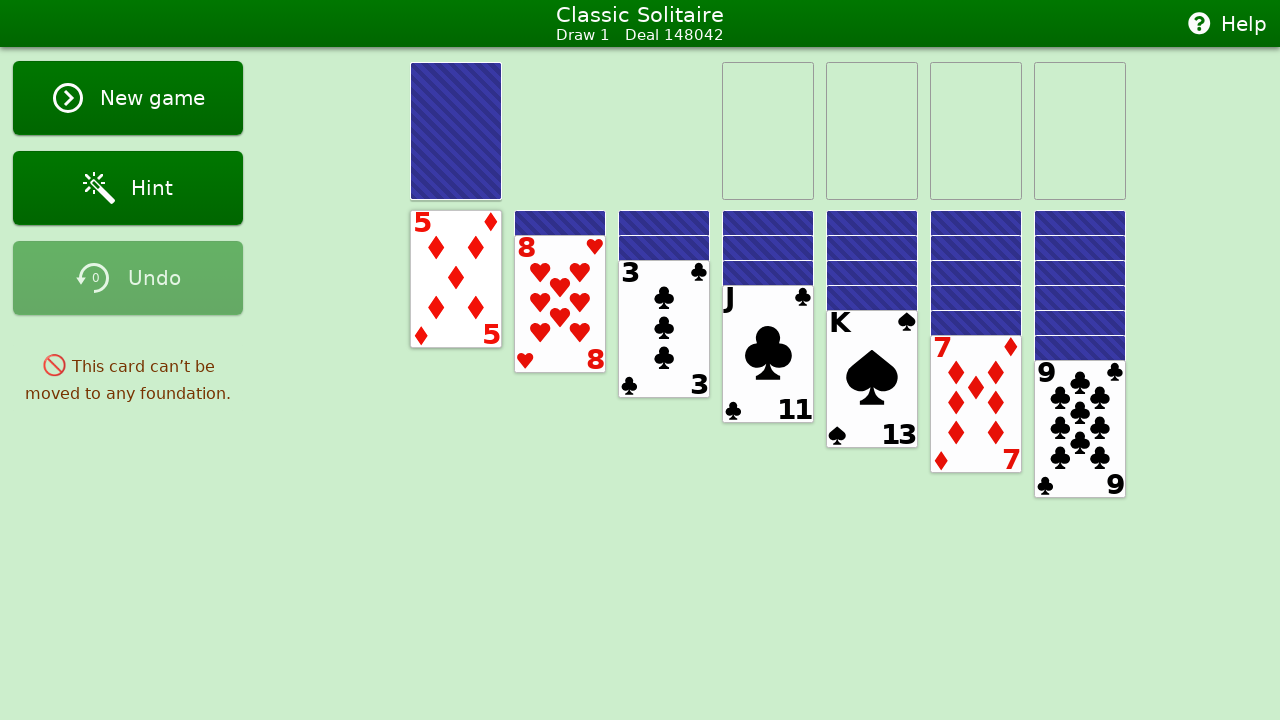

Analyzed all foundation piles
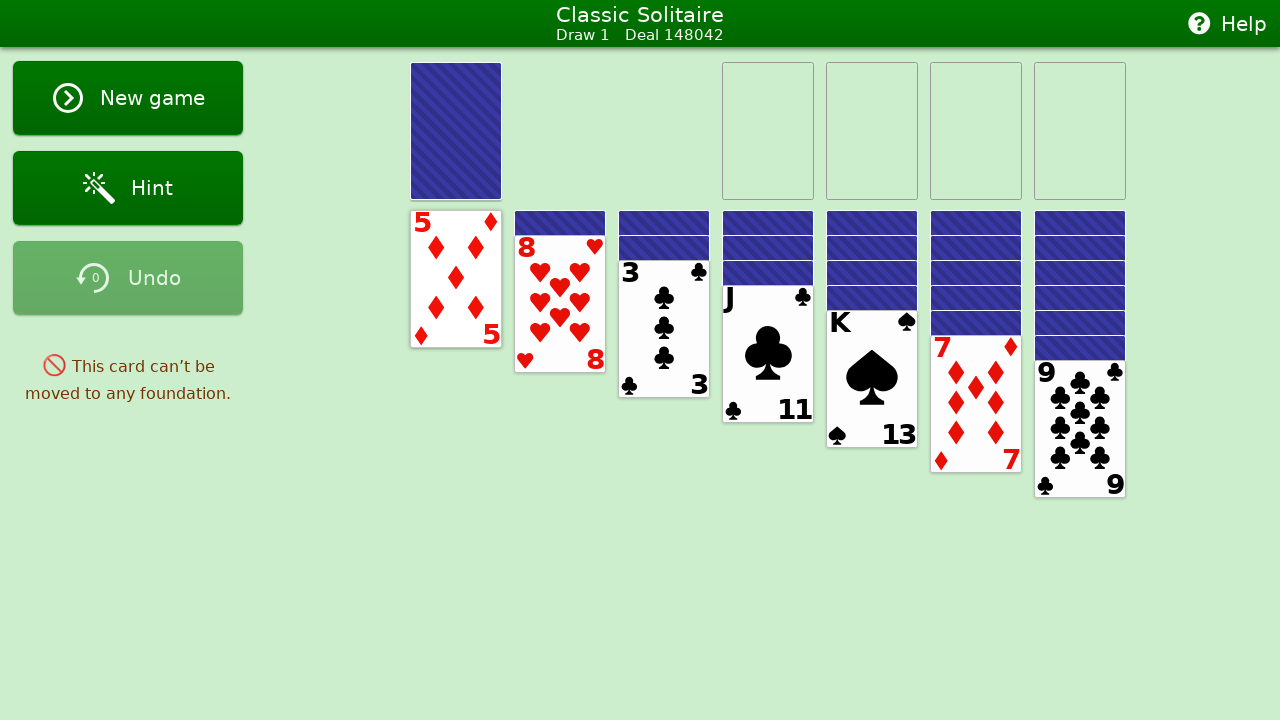

Analyzed all tableau piles
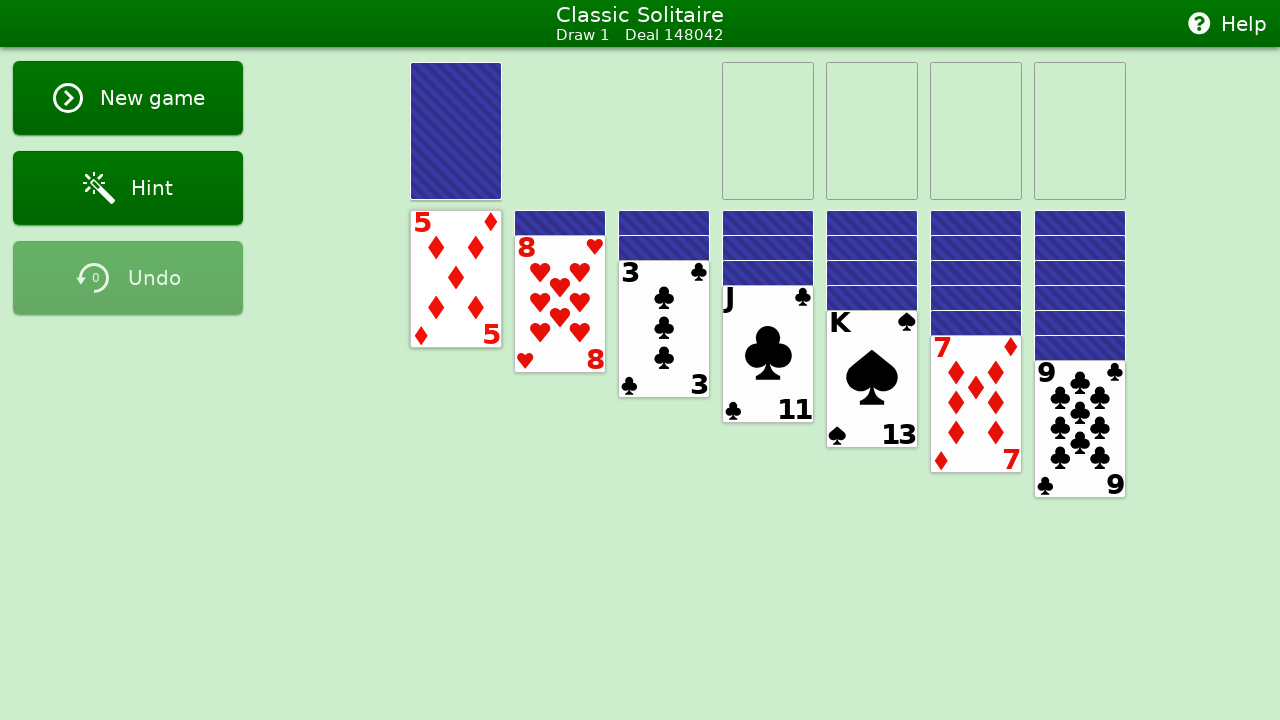

Double-clicked tableau card card19 from pile 1 to auto-move at (456, 279) on #card19
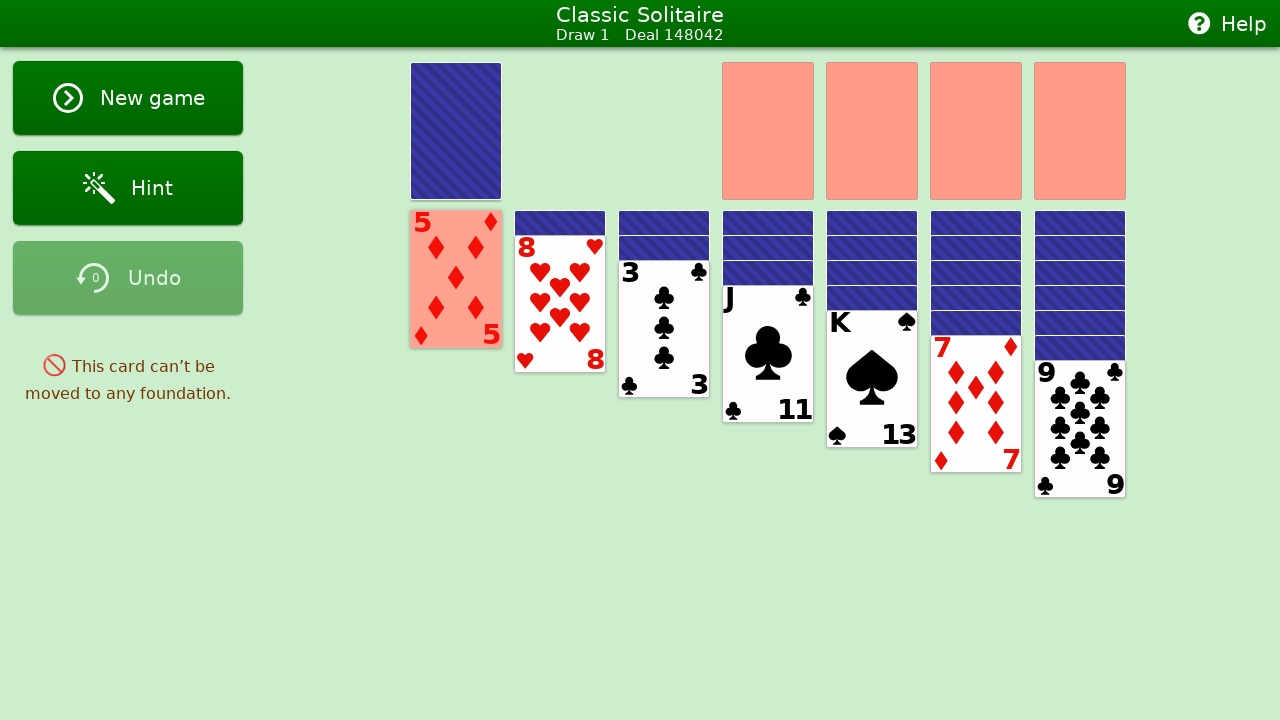

Waited 300ms before next move
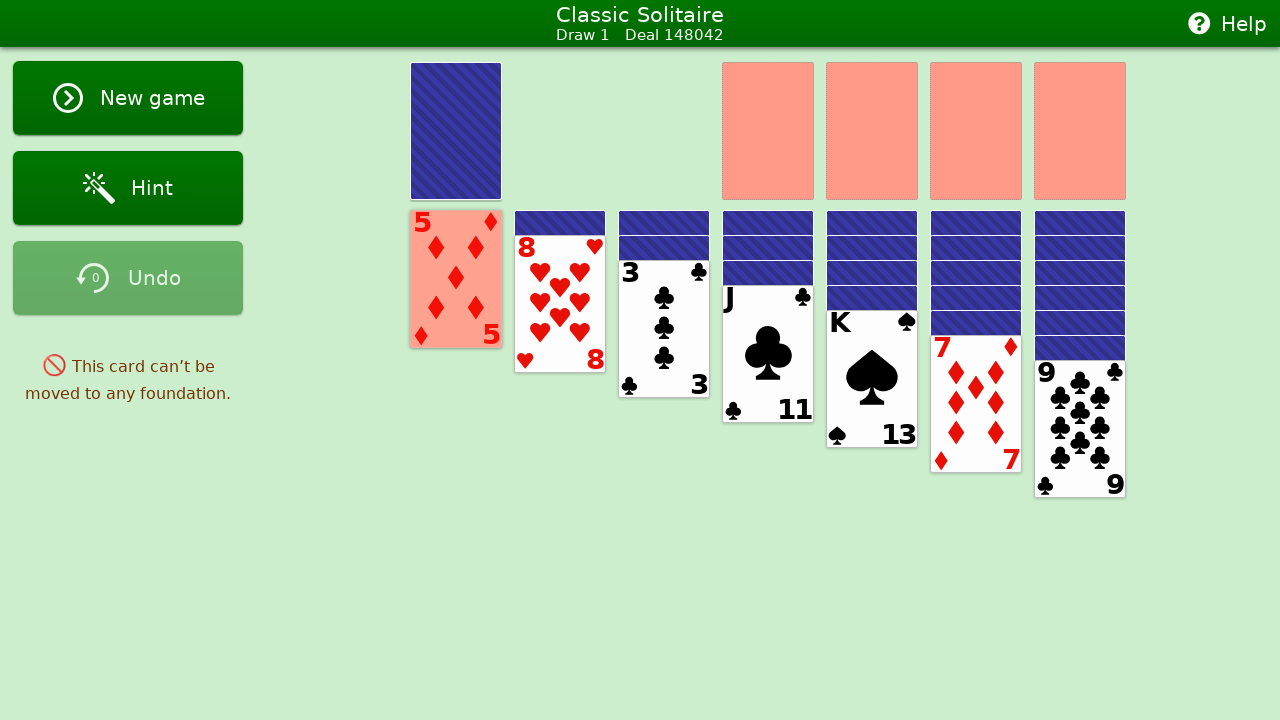

Analyzed stock pile - 24 cards present
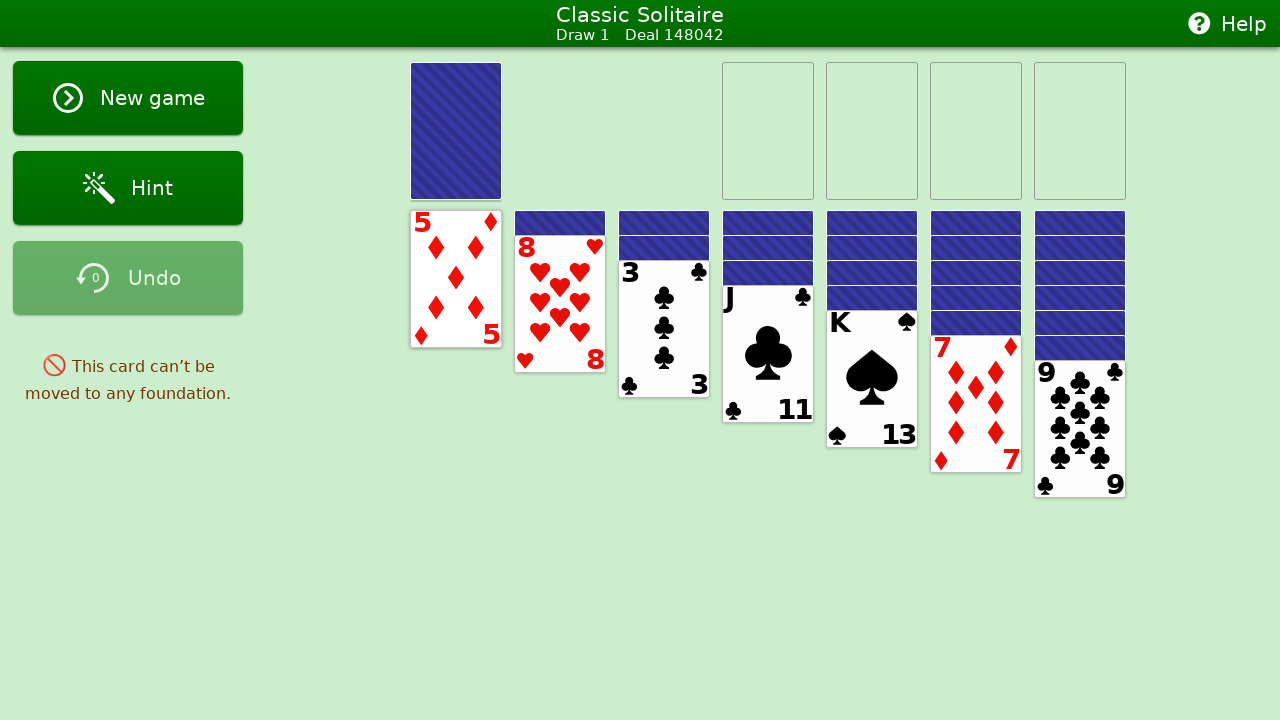

Analyzed waste pile - top card: None
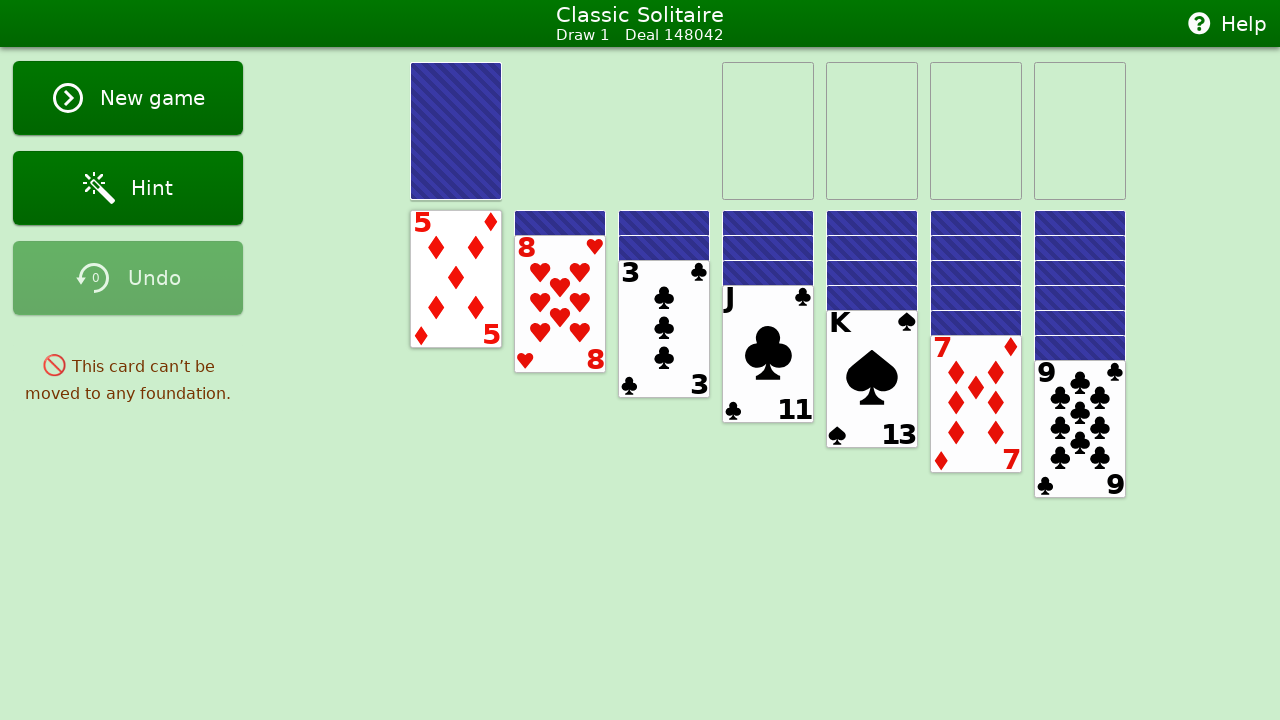

Analyzed all foundation piles
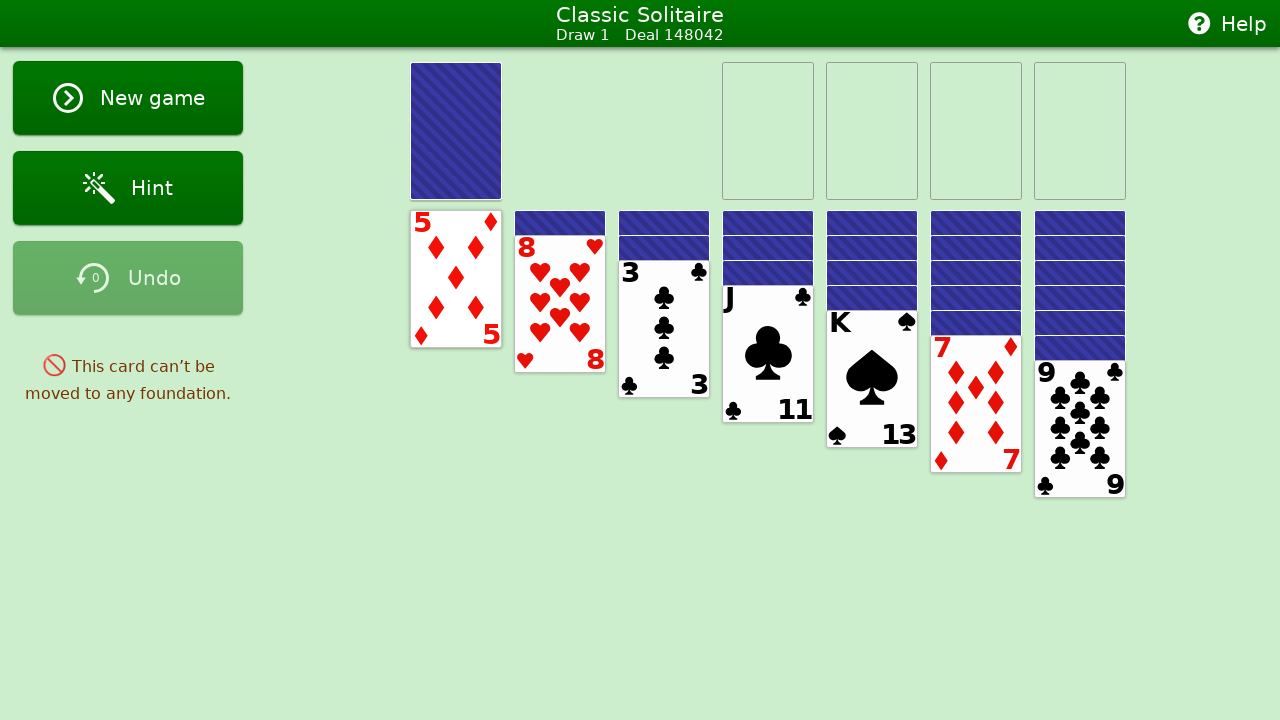

Analyzed all tableau piles
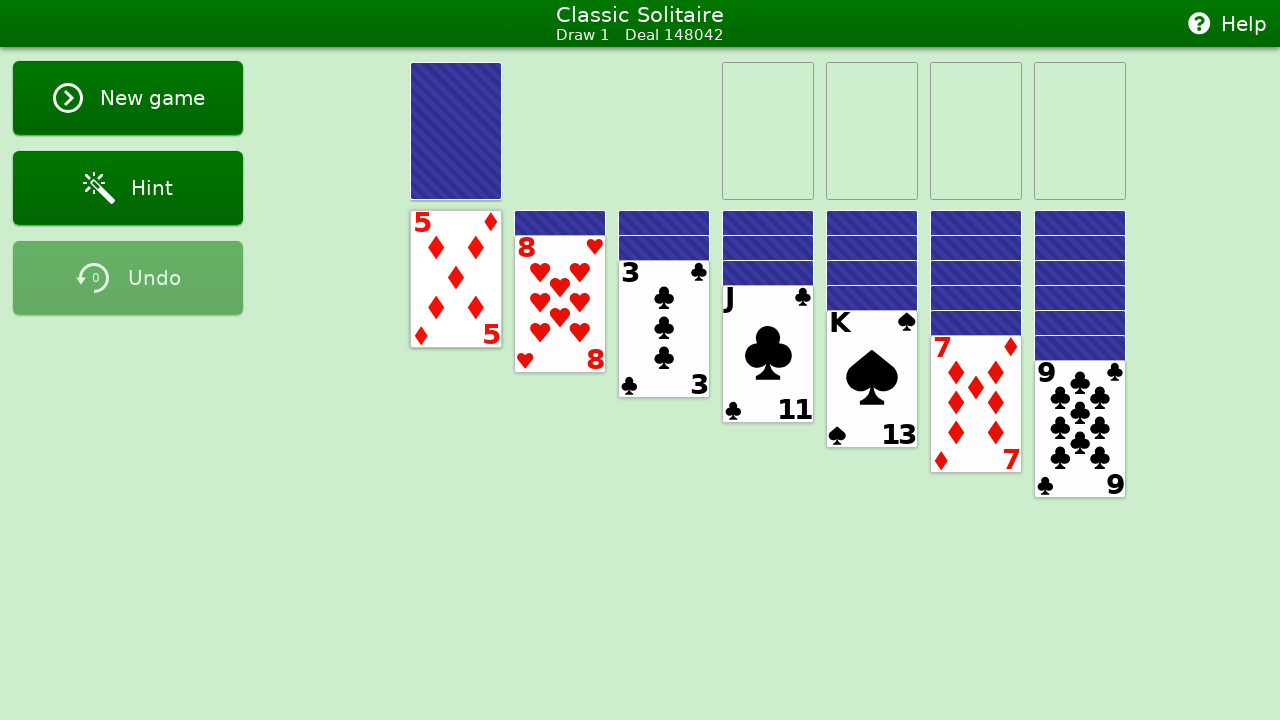

Double-clicked tableau card card19 from pile 1 to auto-move at (456, 279) on #card19
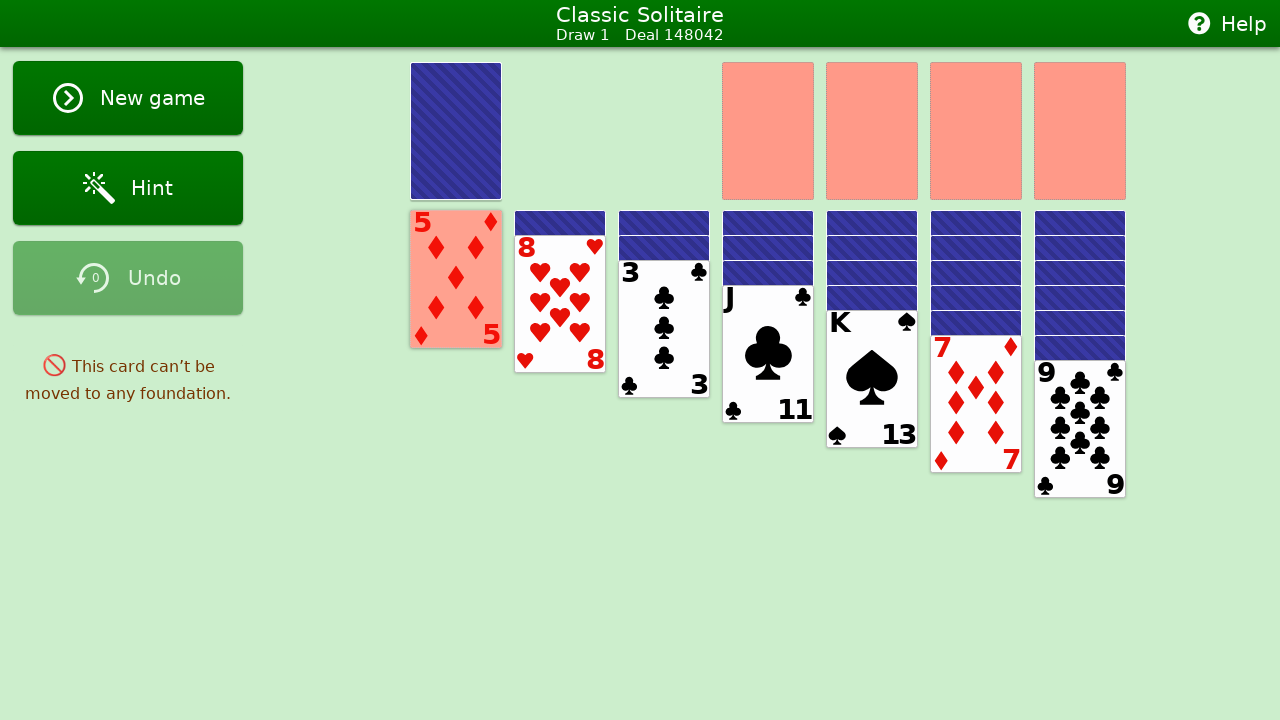

Waited 300ms before next move
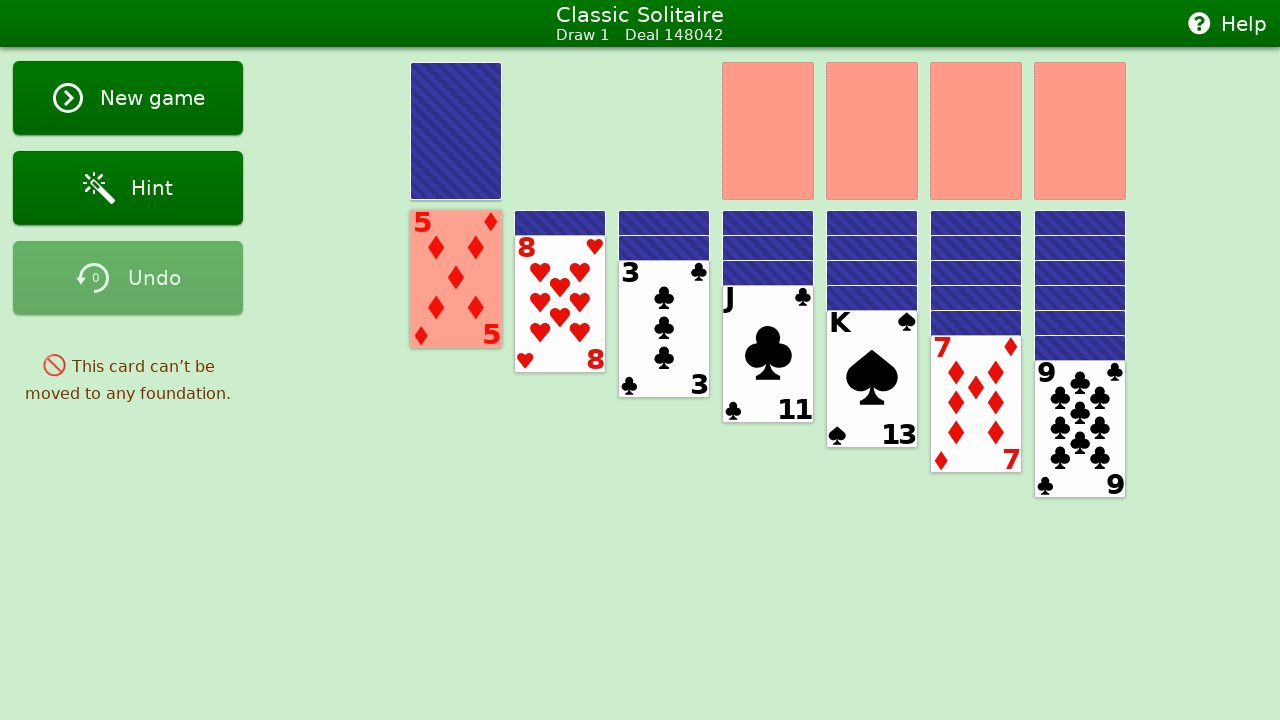

Analyzed stock pile - 24 cards present
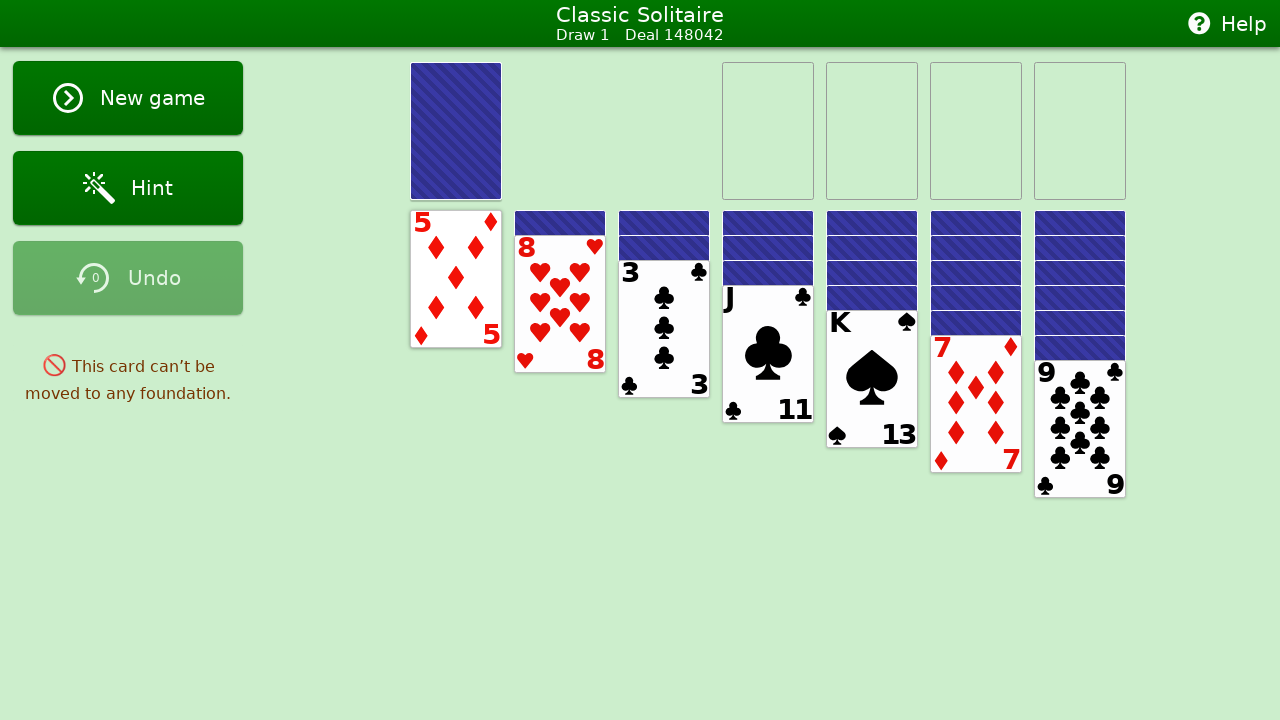

Analyzed waste pile - top card: None
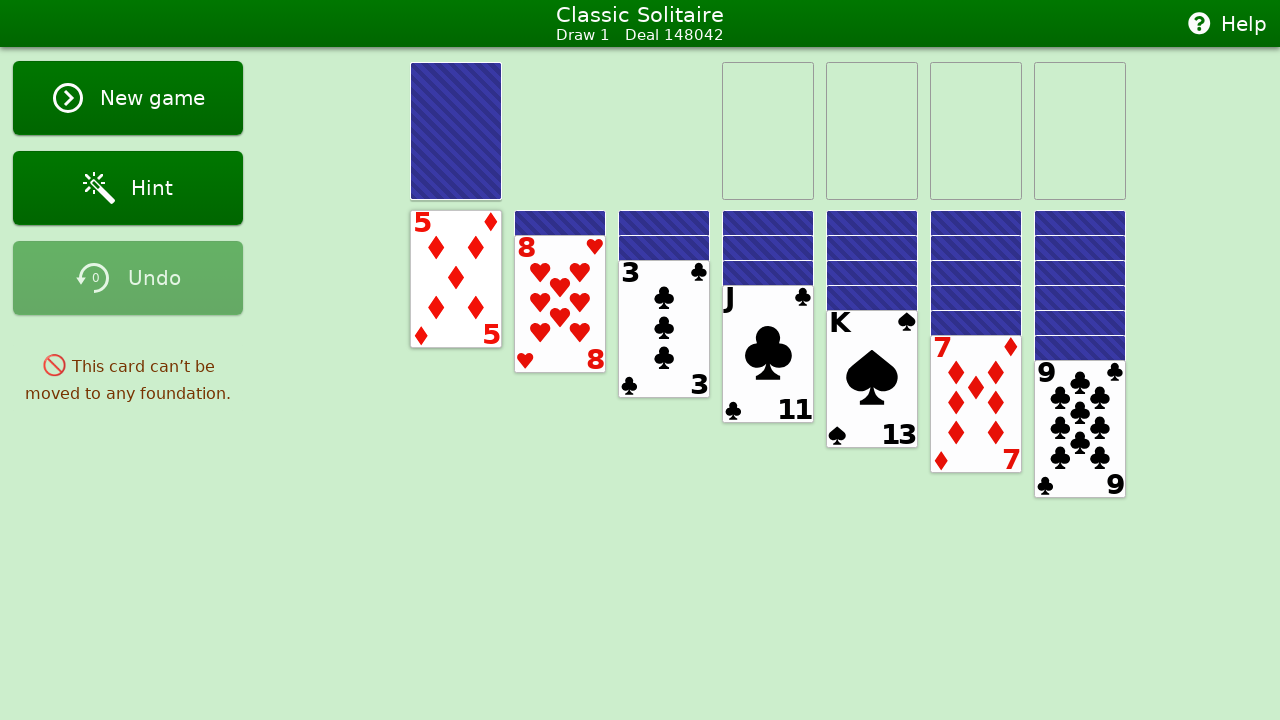

Analyzed all foundation piles
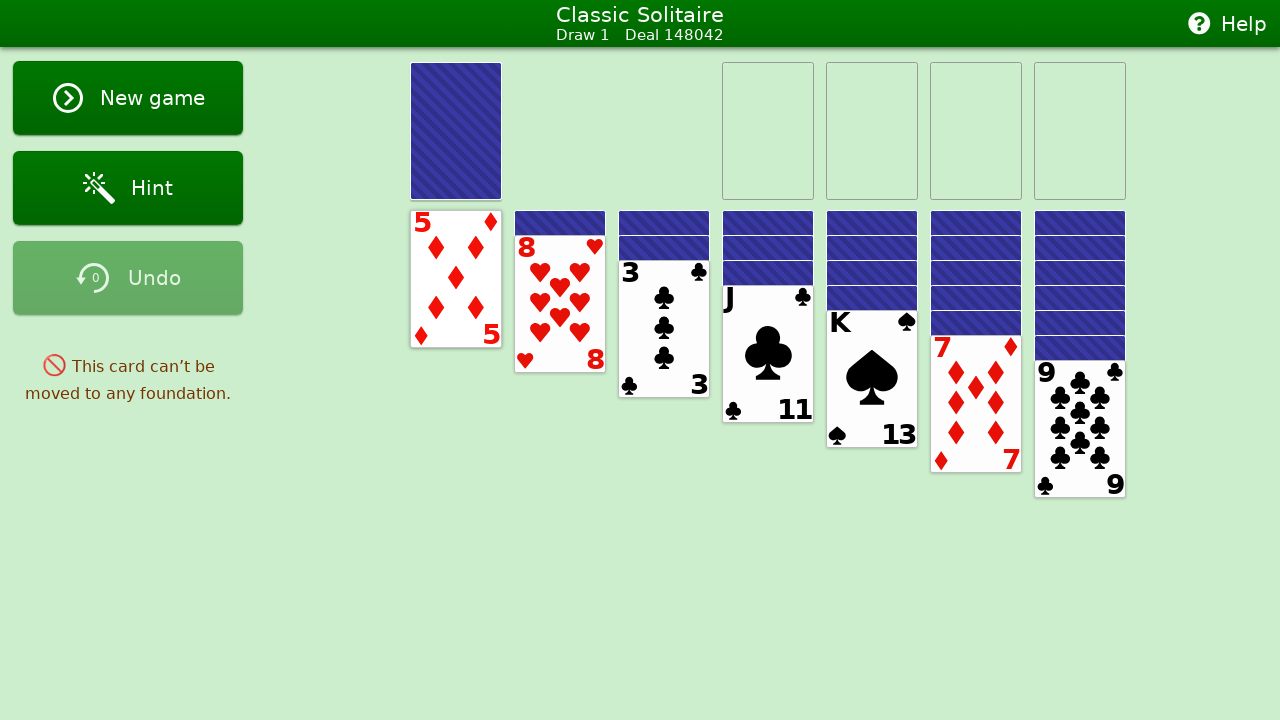

Analyzed all tableau piles
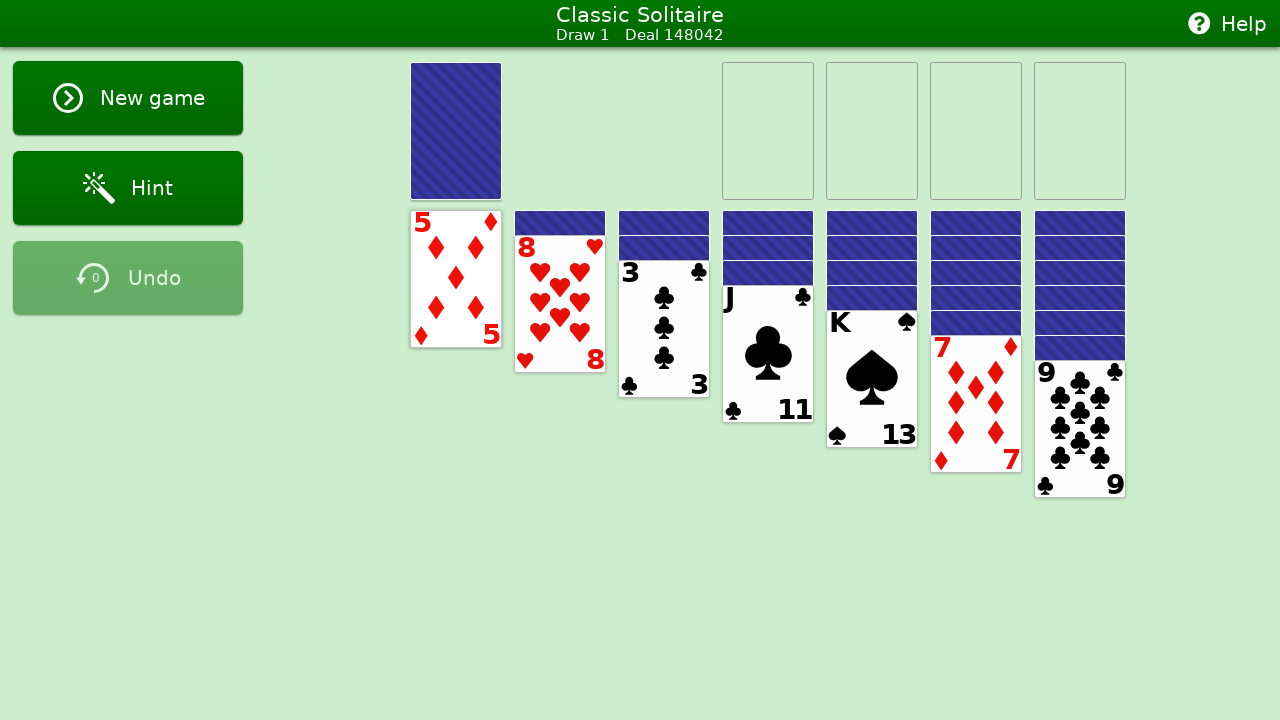

Double-clicked tableau card card19 from pile 1 to auto-move at (456, 279) on #card19
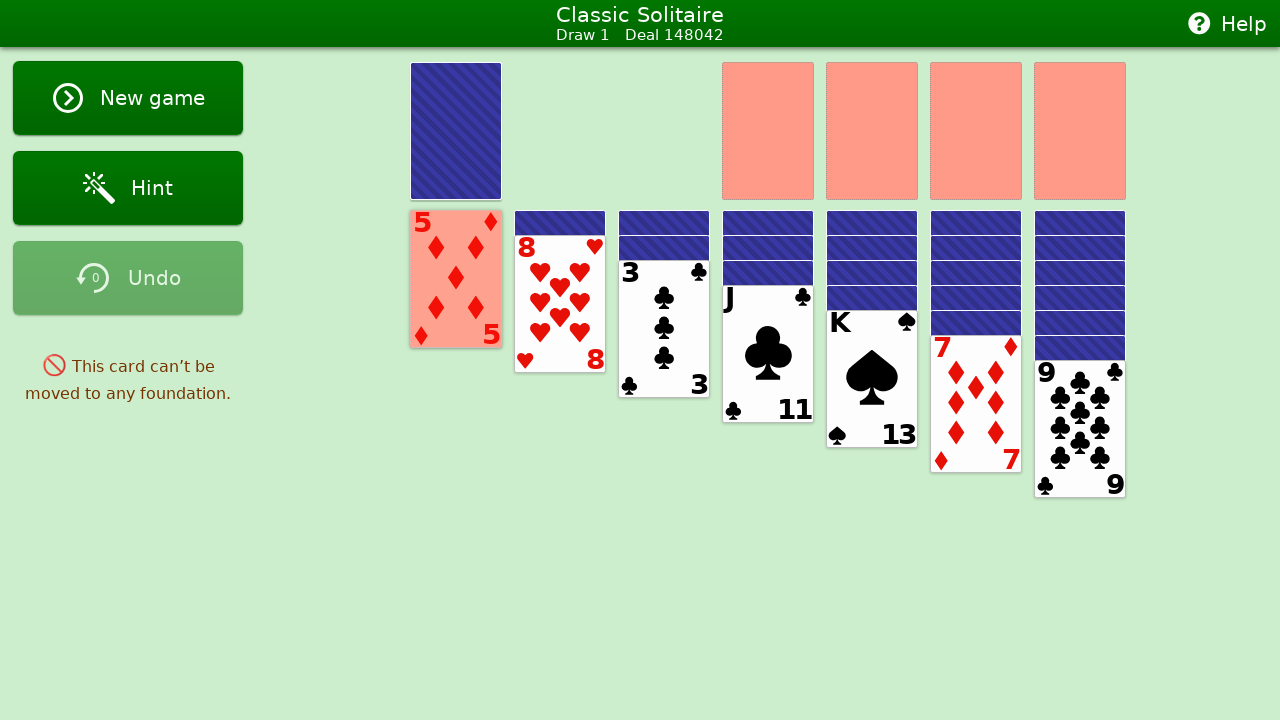

Waited 300ms before next move
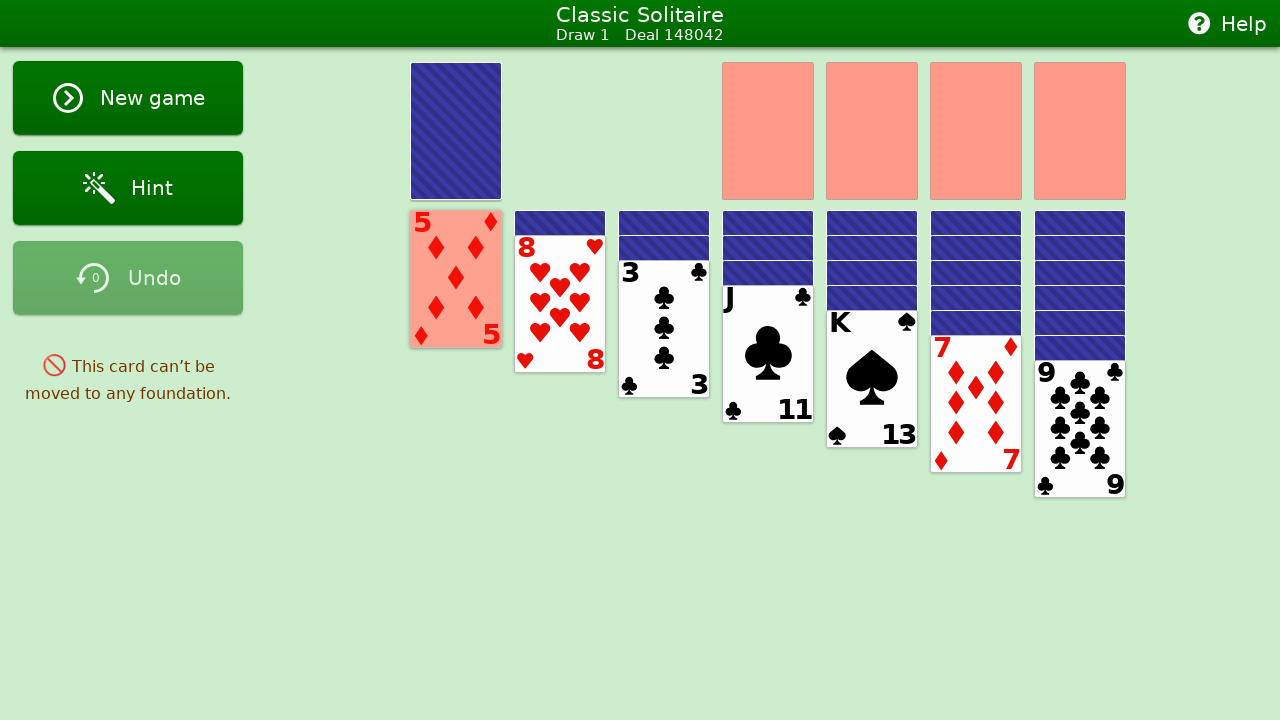

Analyzed stock pile - 24 cards present
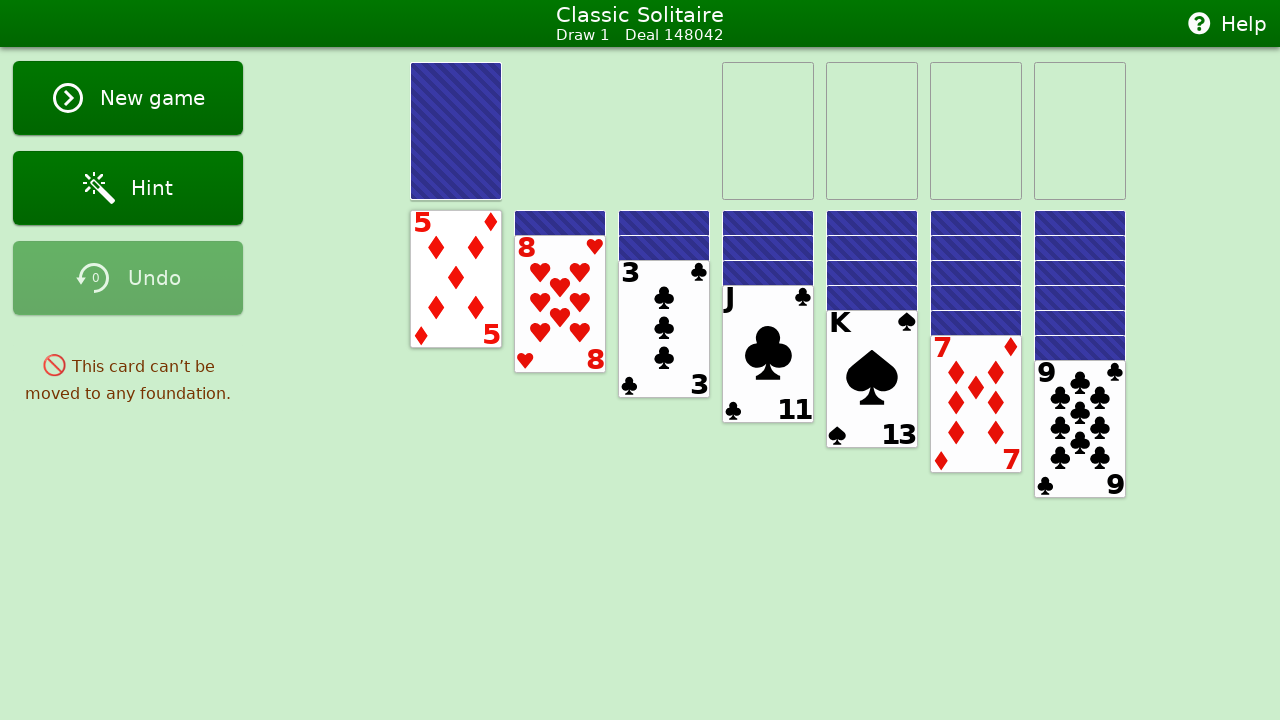

Analyzed waste pile - top card: None
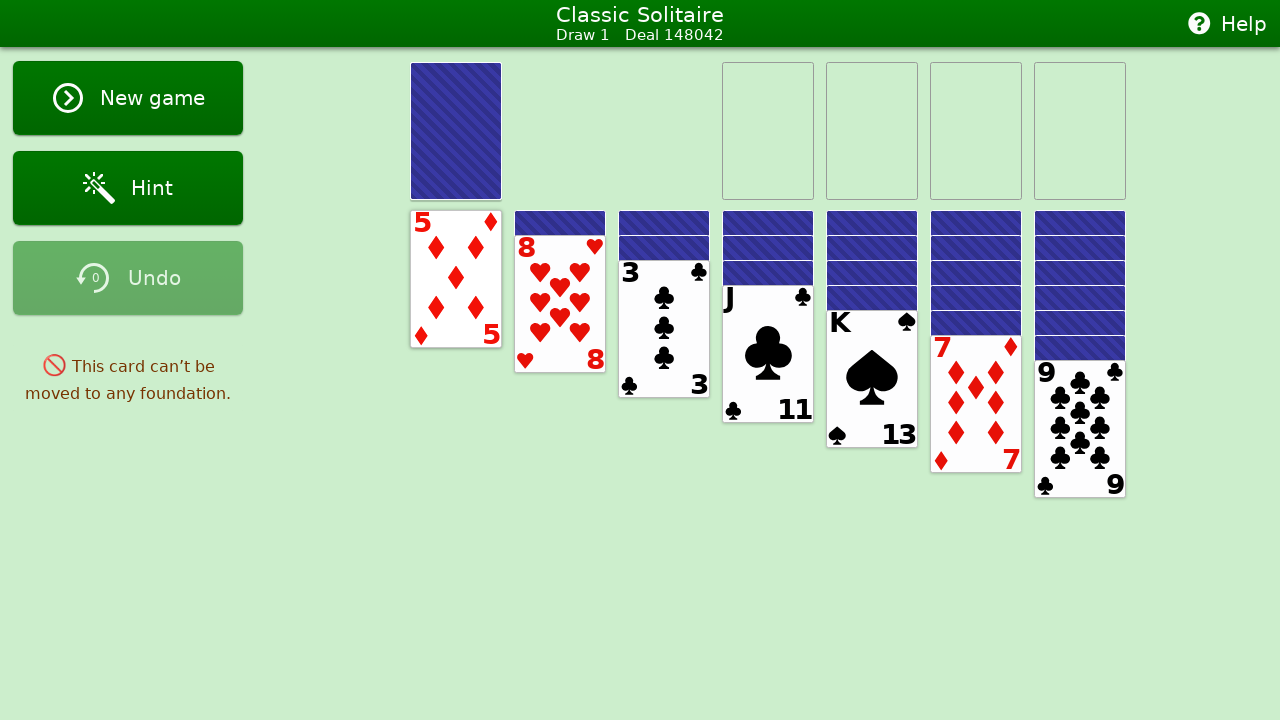

Analyzed all foundation piles
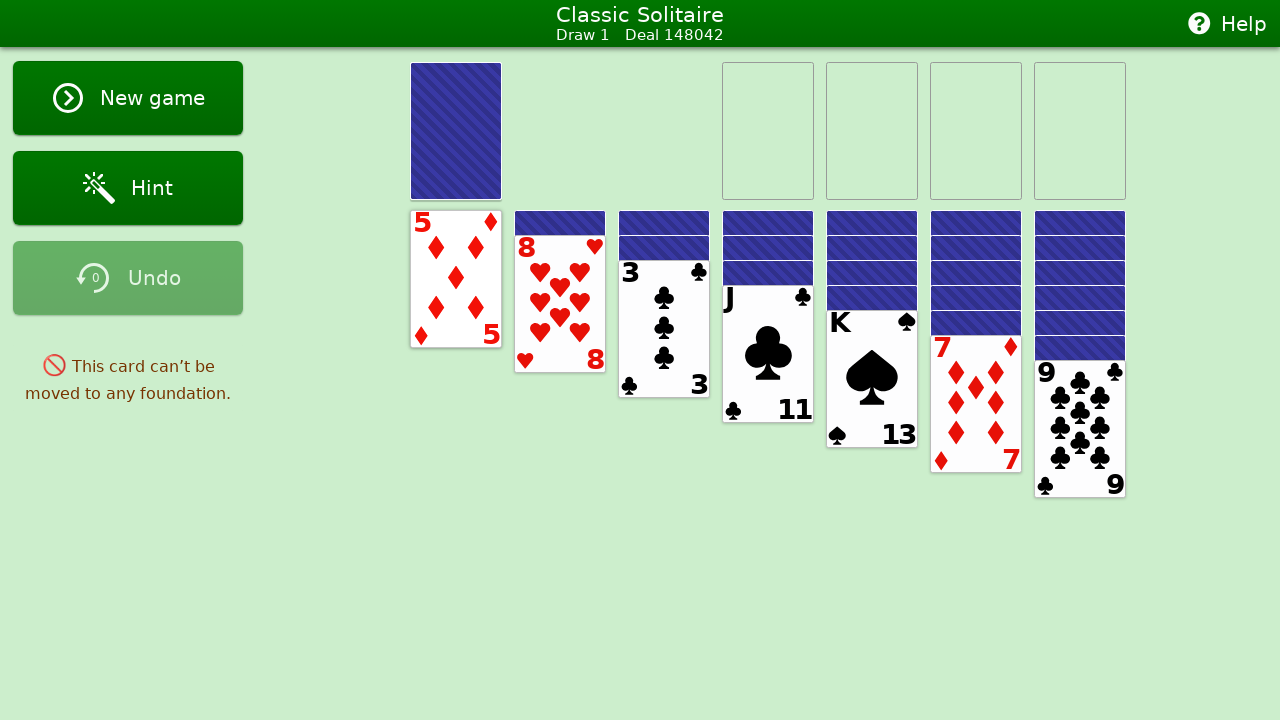

Analyzed all tableau piles
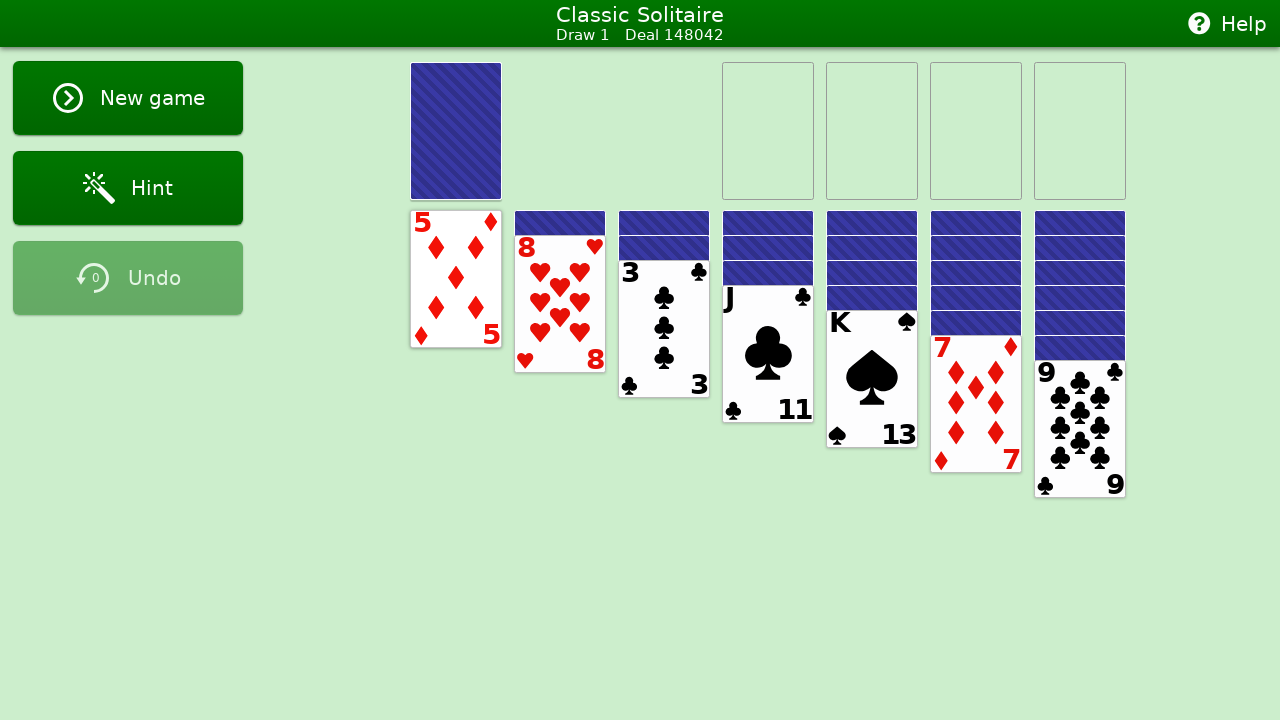

Double-clicked tableau card card19 from pile 1 to auto-move at (456, 279) on #card19
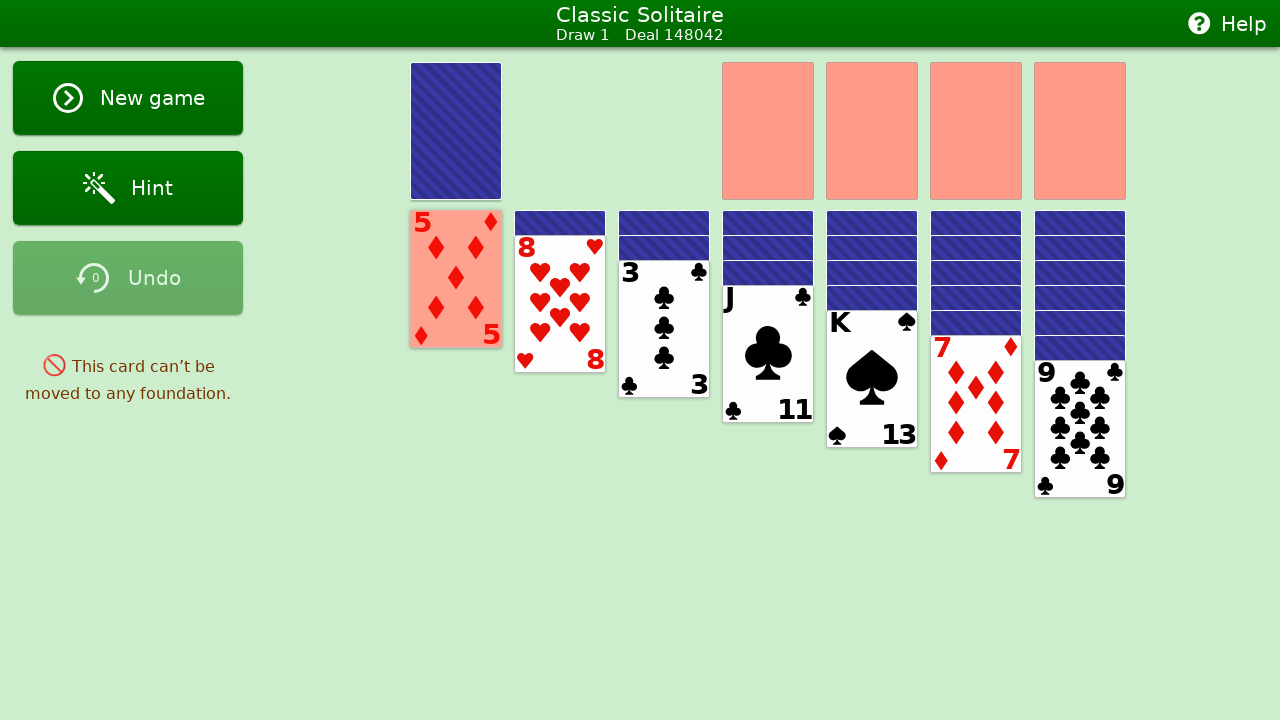

Waited 300ms before next move
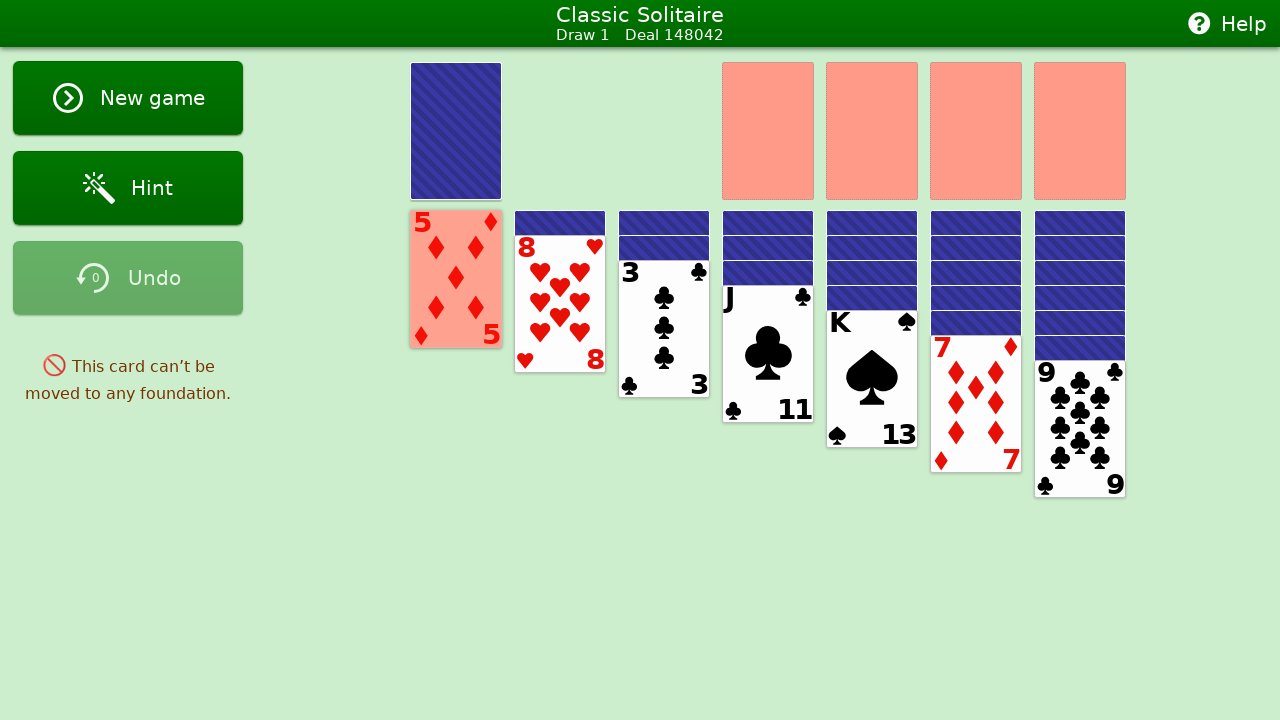

Analyzed stock pile - 24 cards present
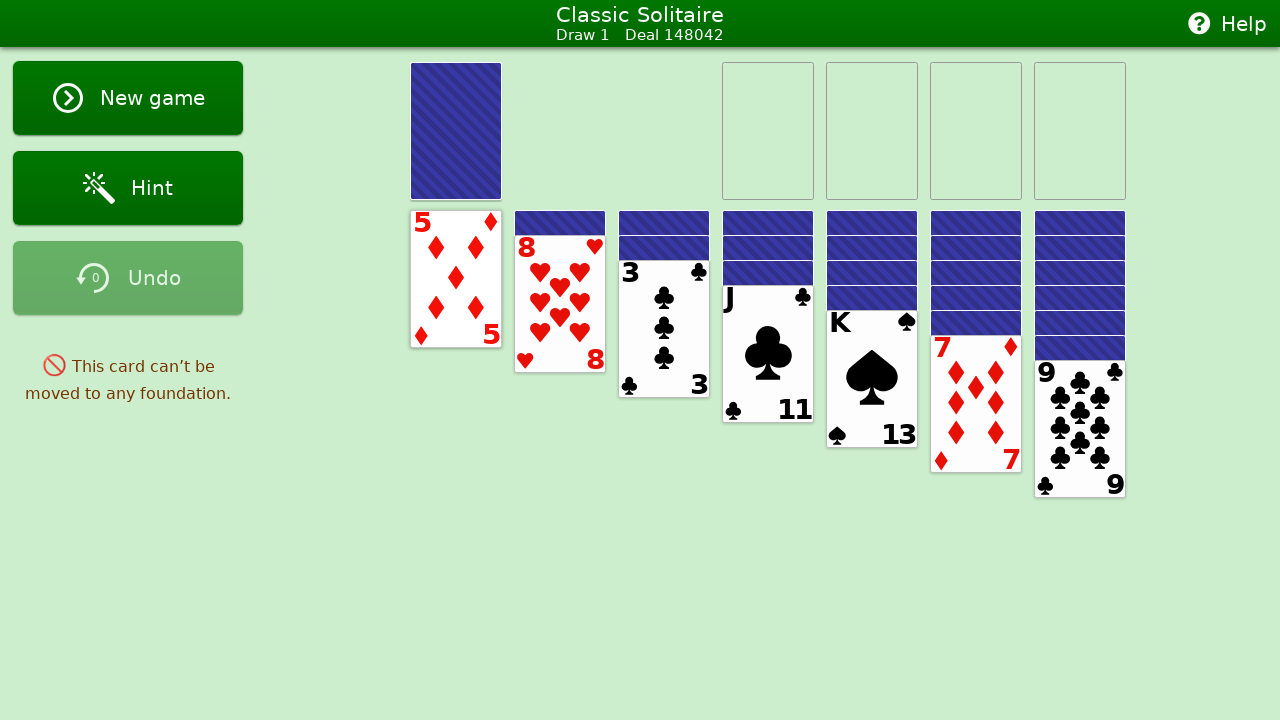

Analyzed waste pile - top card: None
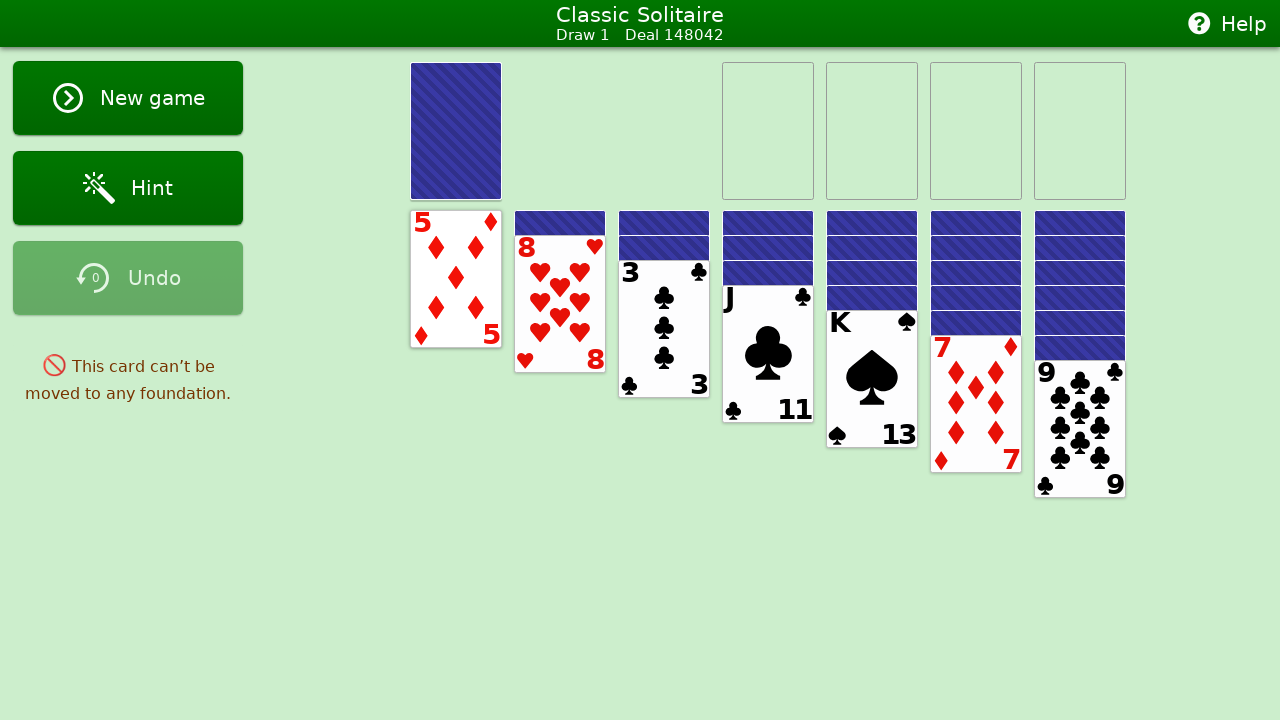

Analyzed all foundation piles
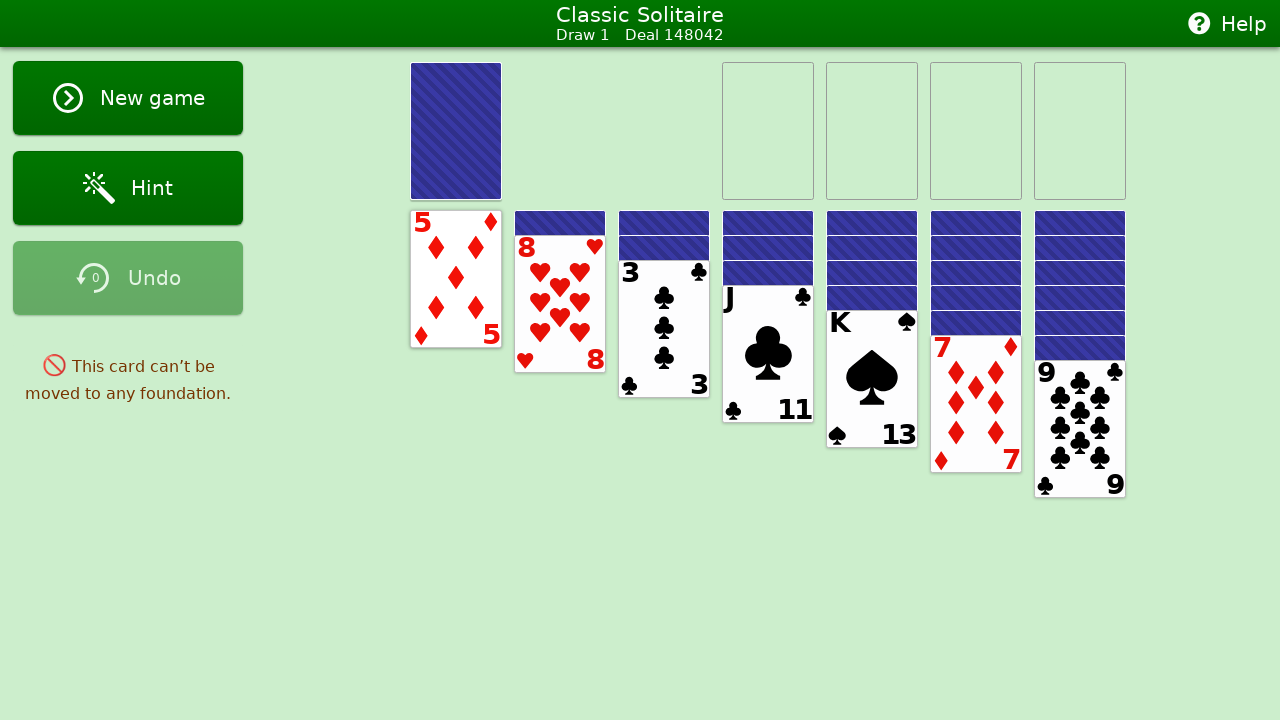

Analyzed all tableau piles
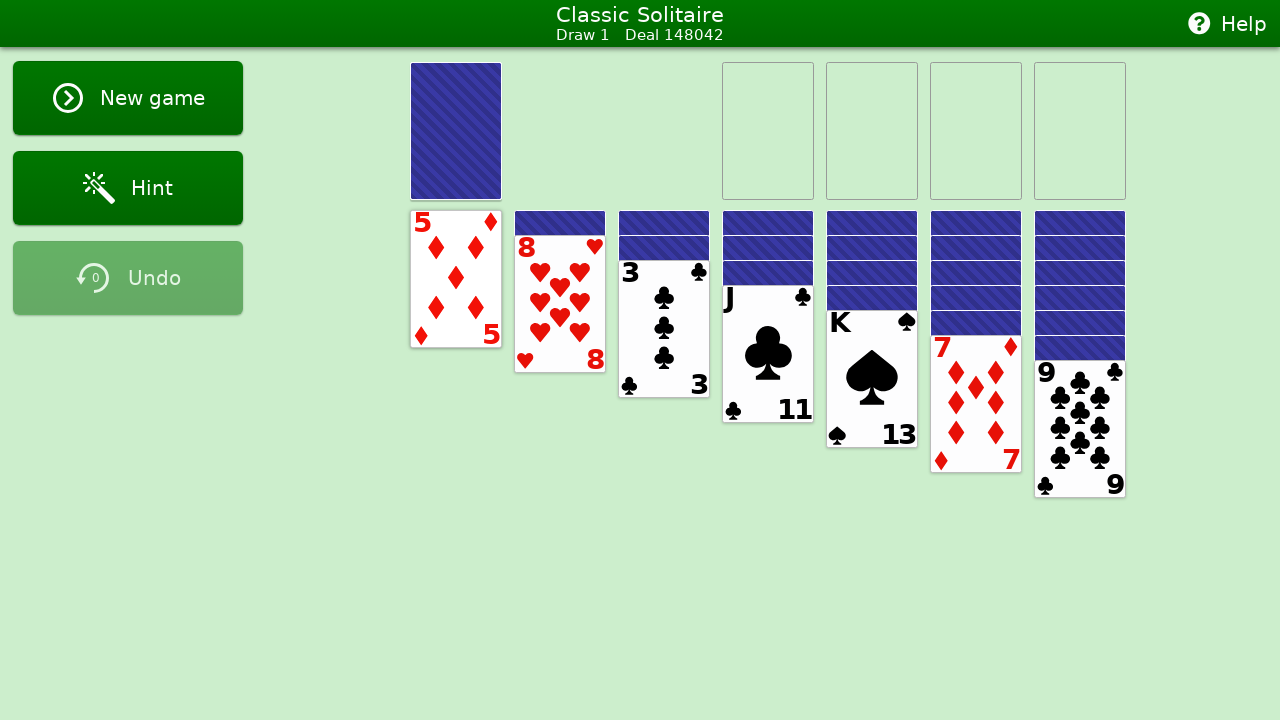

Double-clicked tableau card card19 from pile 1 to auto-move at (456, 279) on #card19
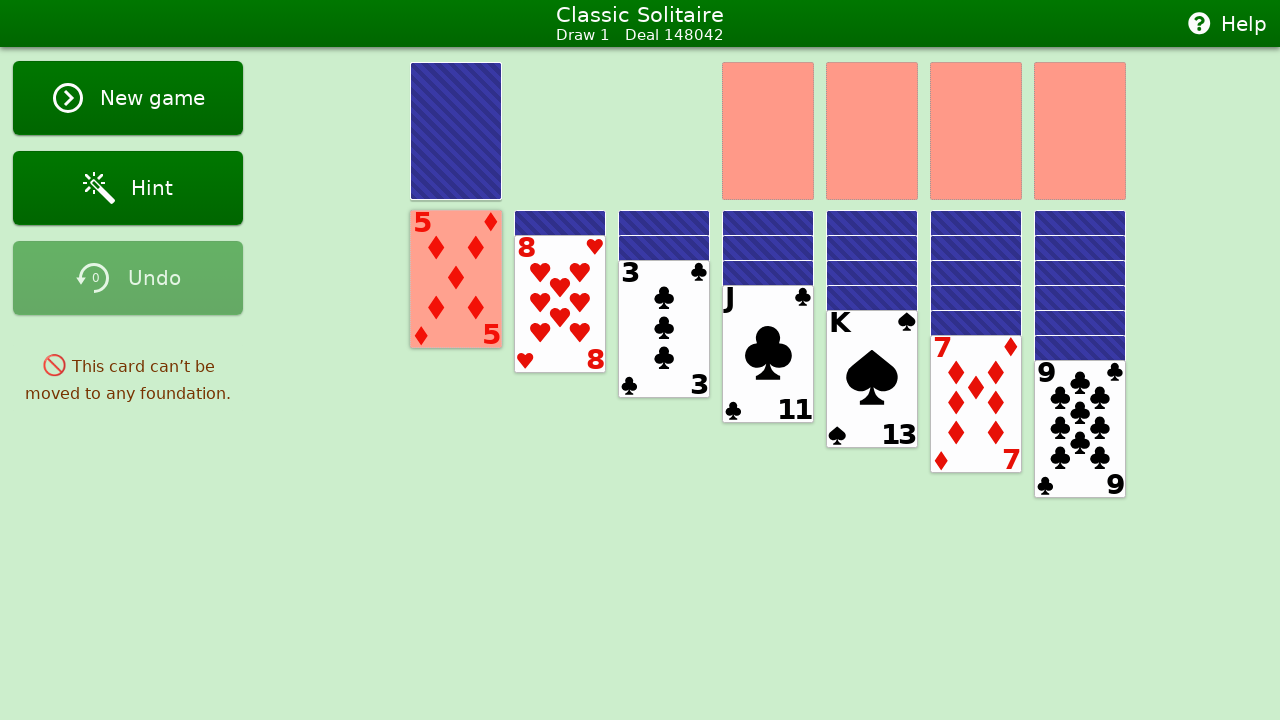

Waited 300ms before next move
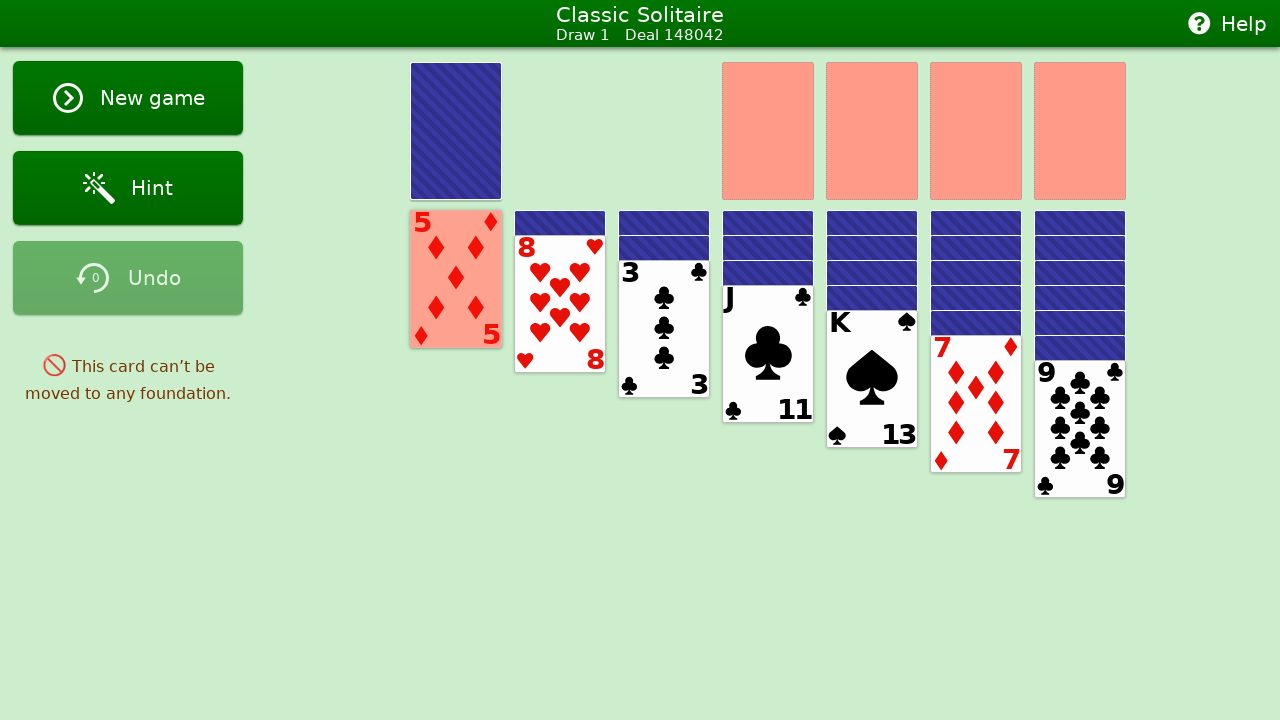

Analyzed stock pile - 24 cards present
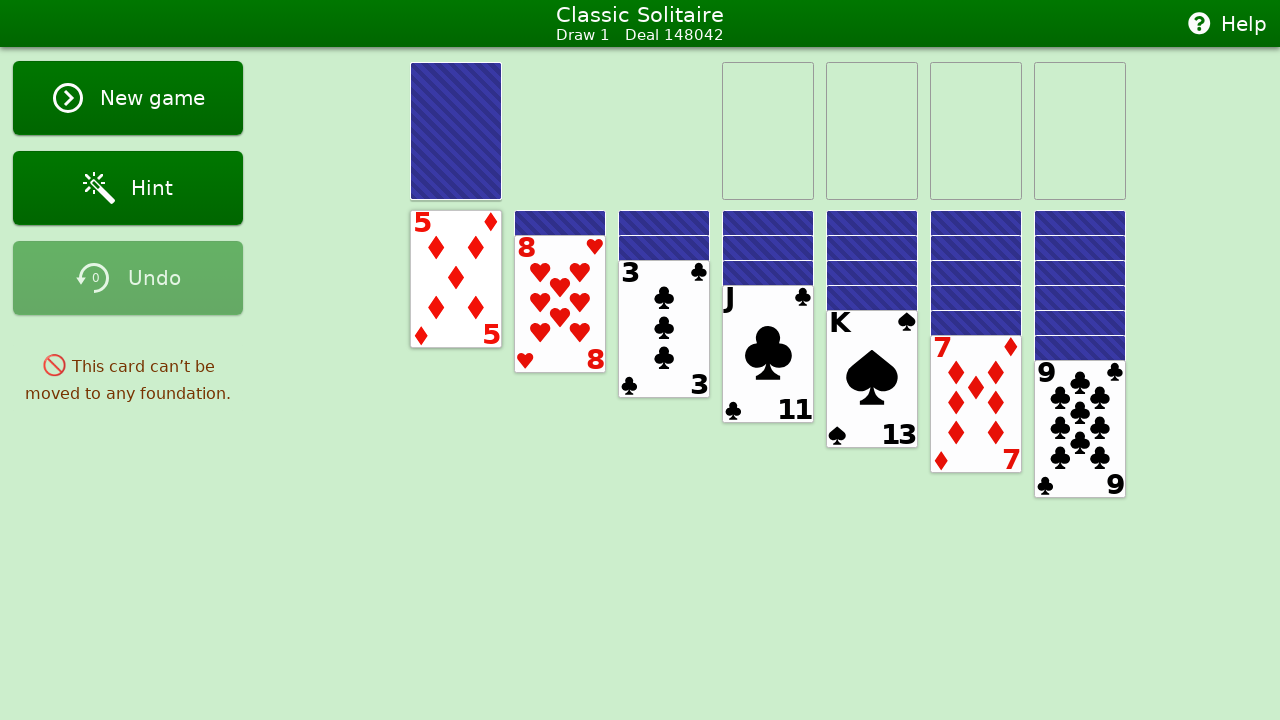

Analyzed waste pile - top card: None
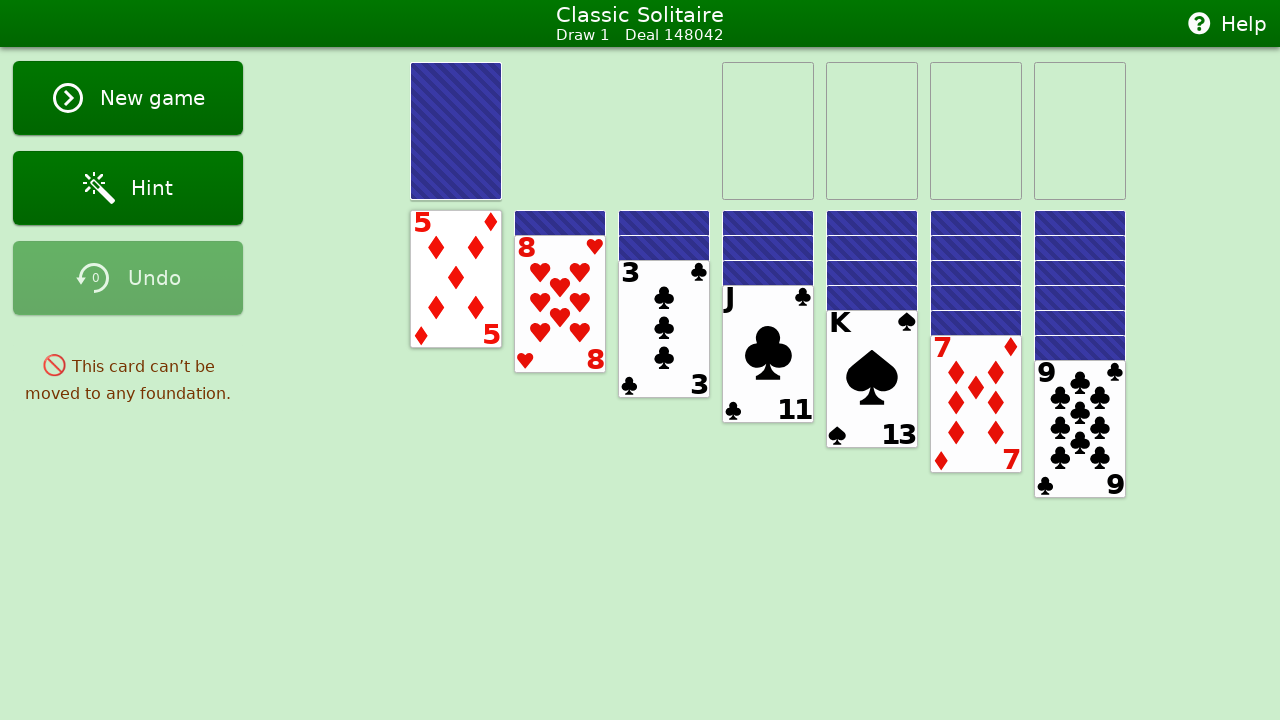

Analyzed all foundation piles
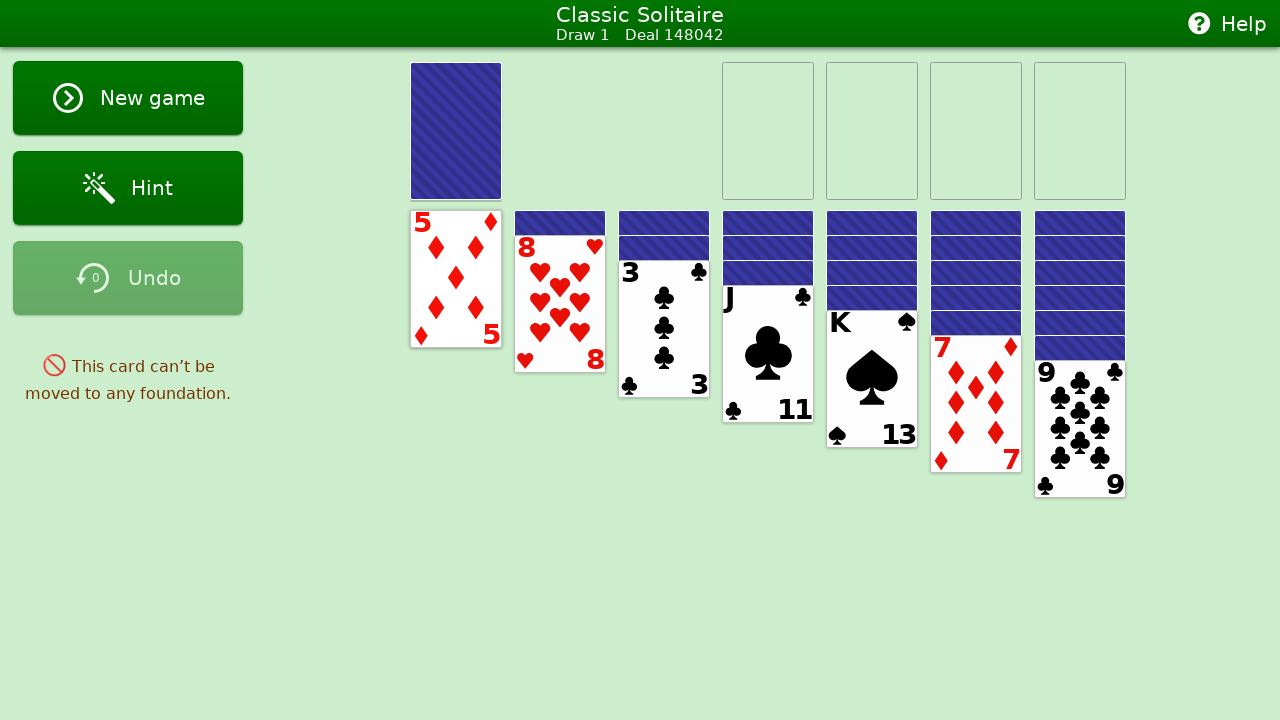

Analyzed all tableau piles
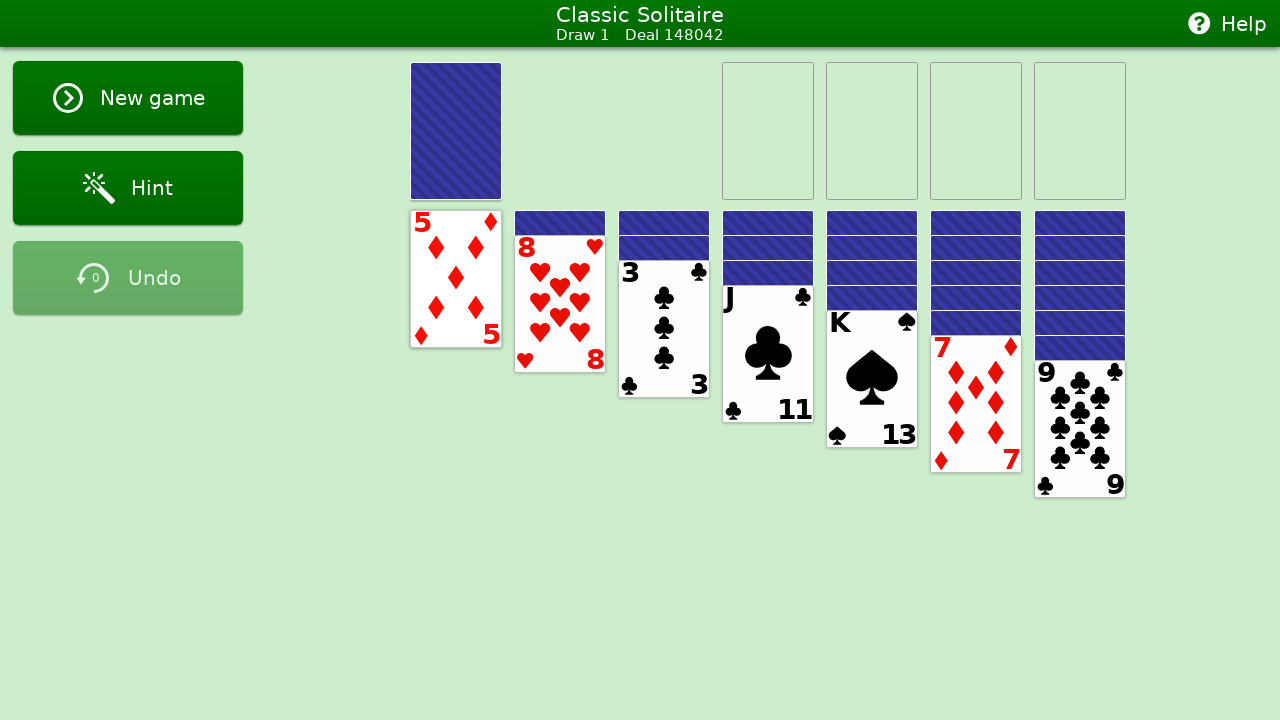

Double-clicked tableau card card19 from pile 1 to auto-move at (456, 279) on #card19
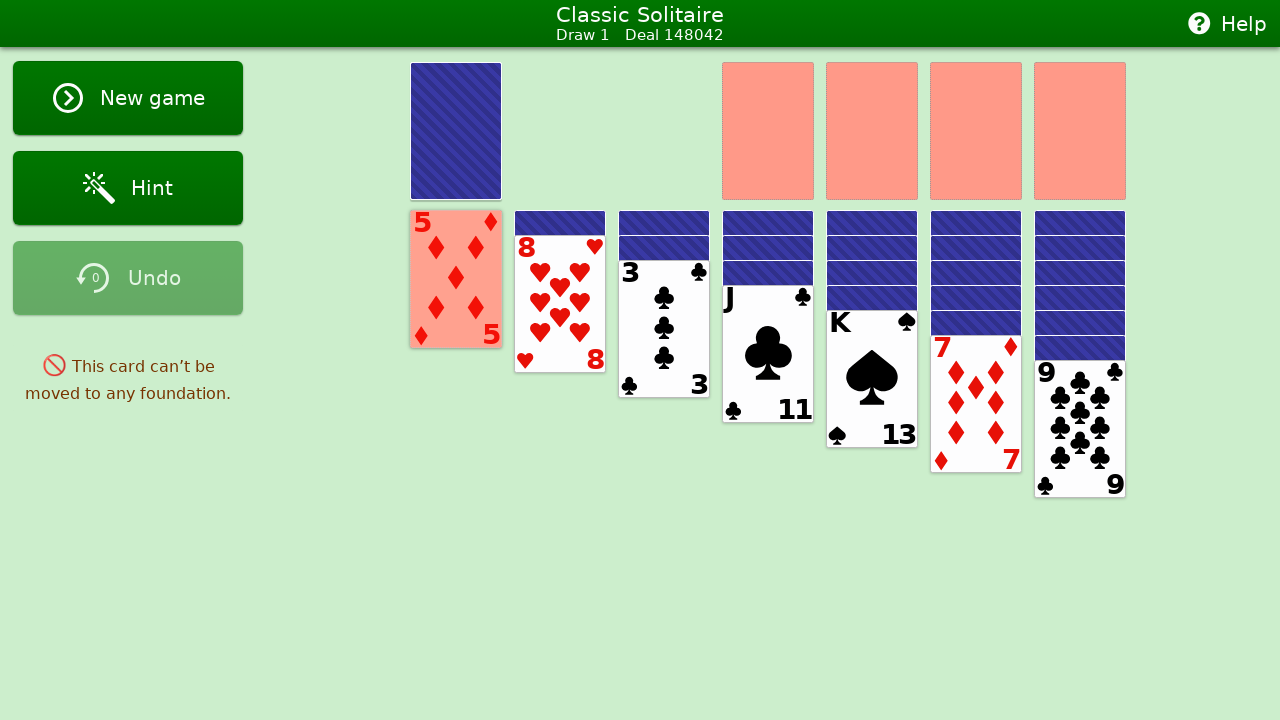

Waited 300ms before next move
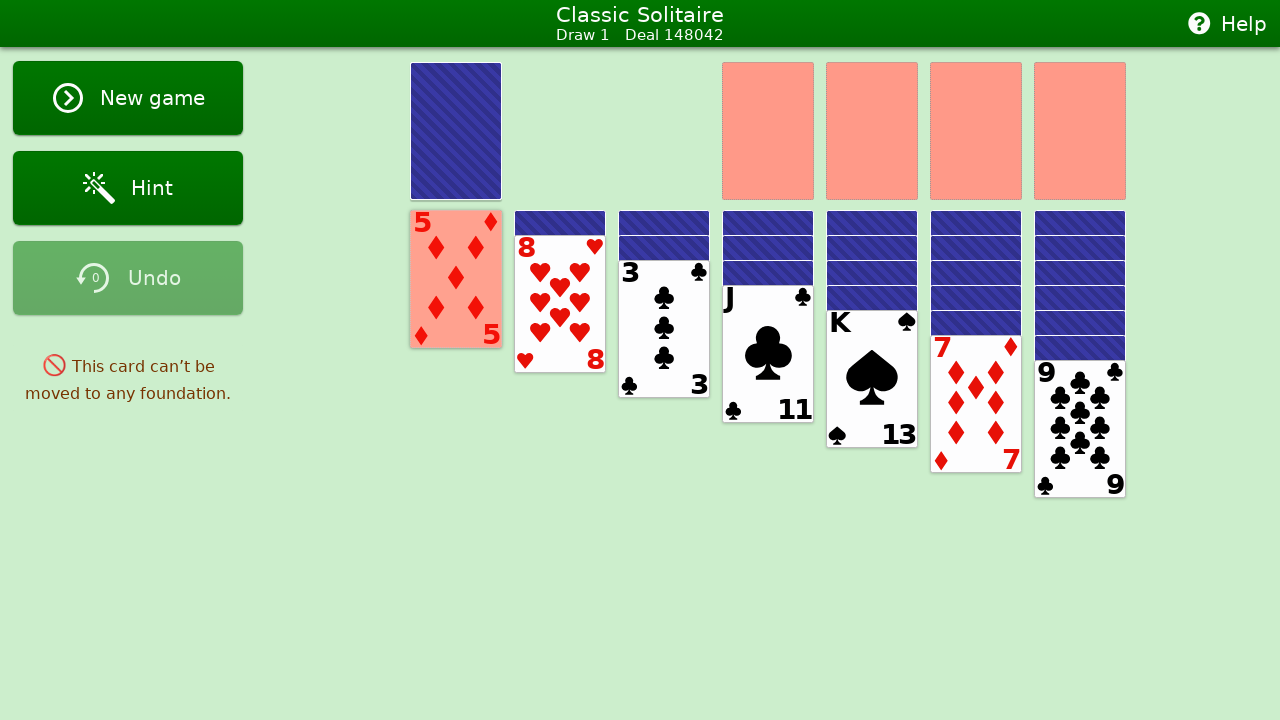

Analyzed stock pile - 24 cards present
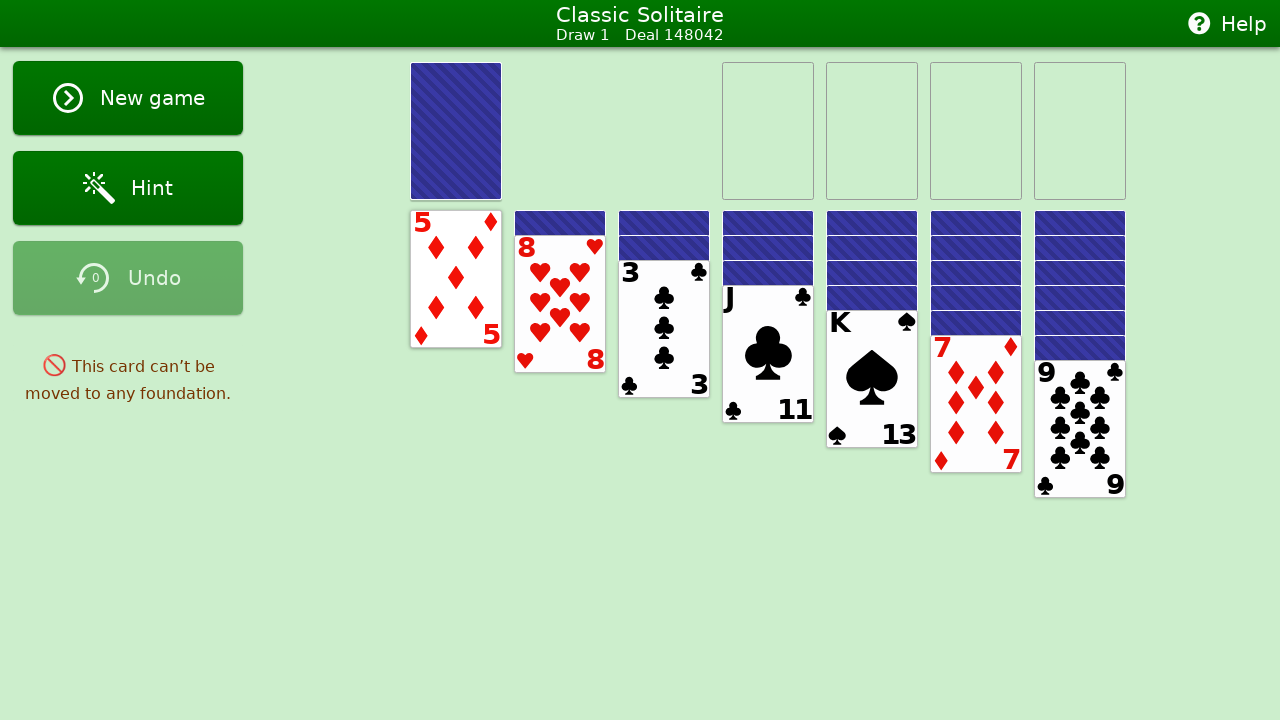

Analyzed waste pile - top card: None
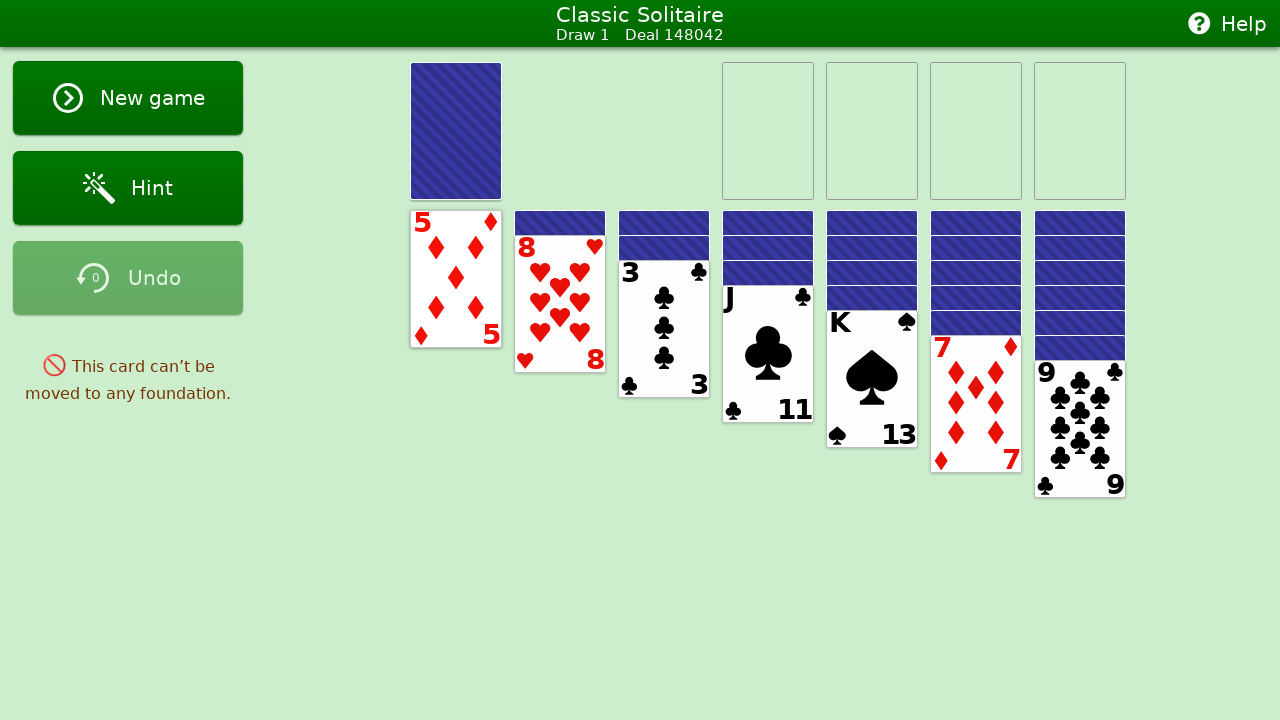

Analyzed all foundation piles
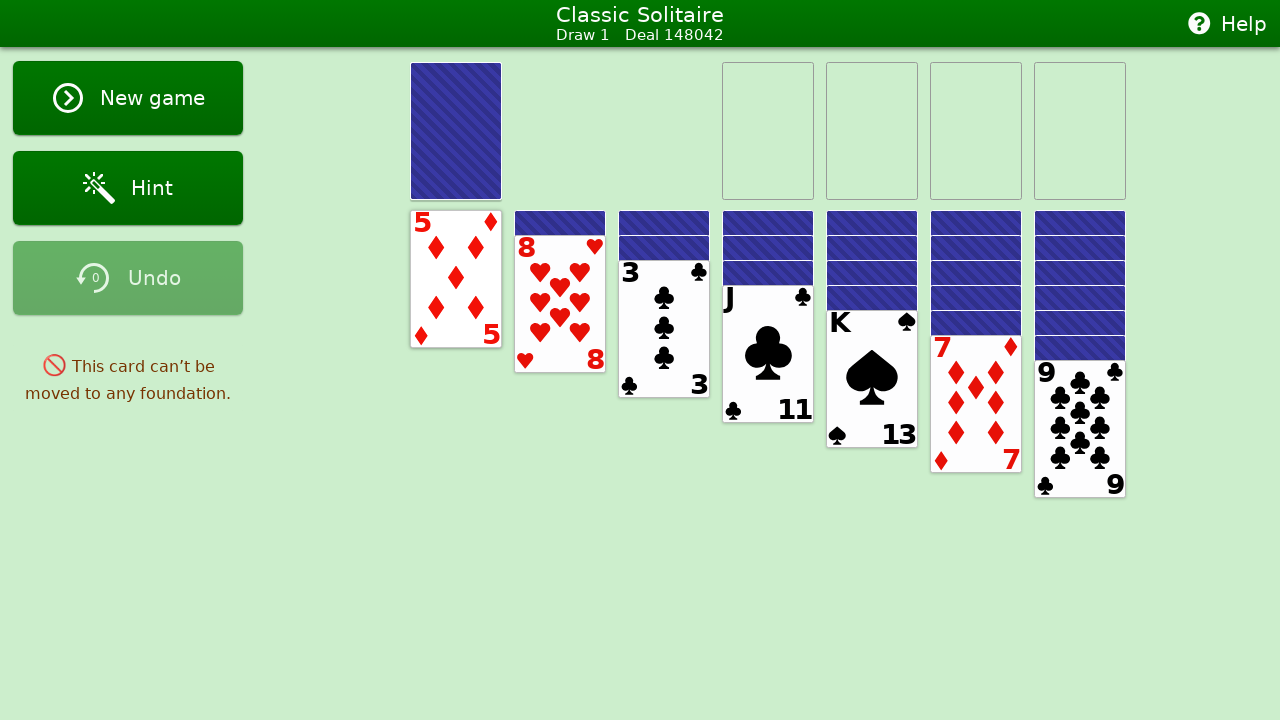

Analyzed all tableau piles
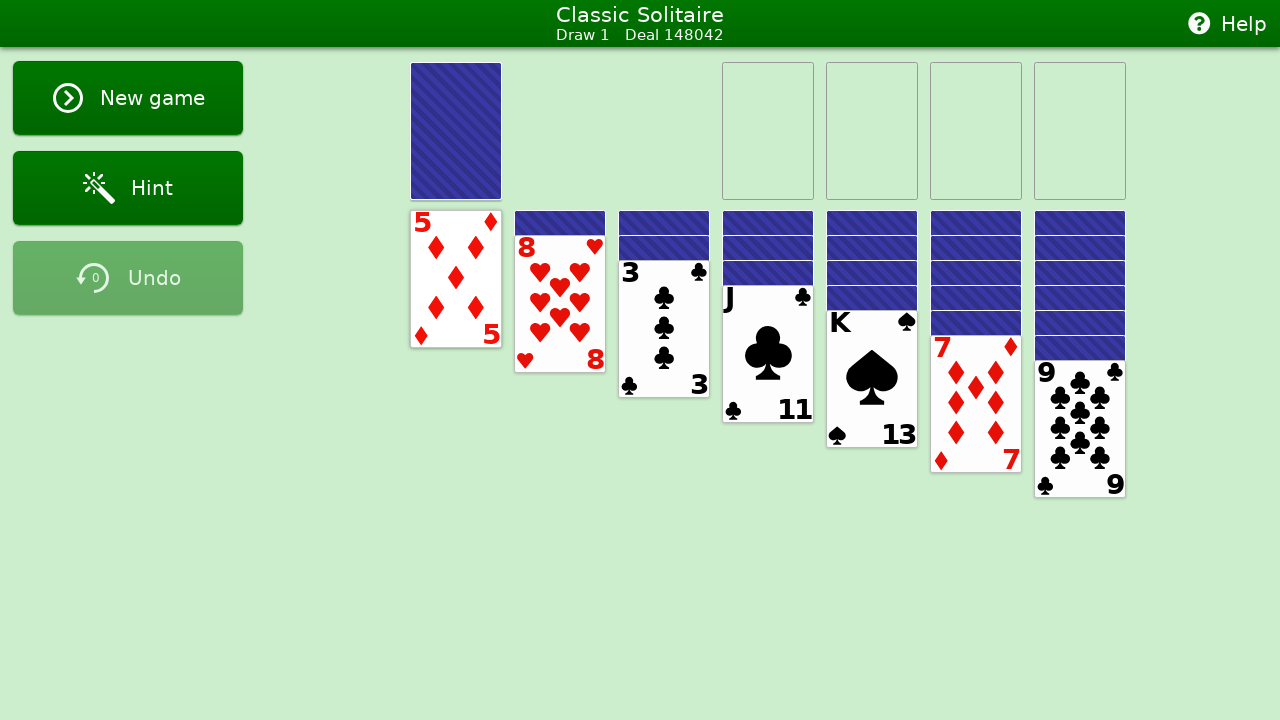

Double-clicked tableau card card19 from pile 1 to auto-move at (456, 279) on #card19
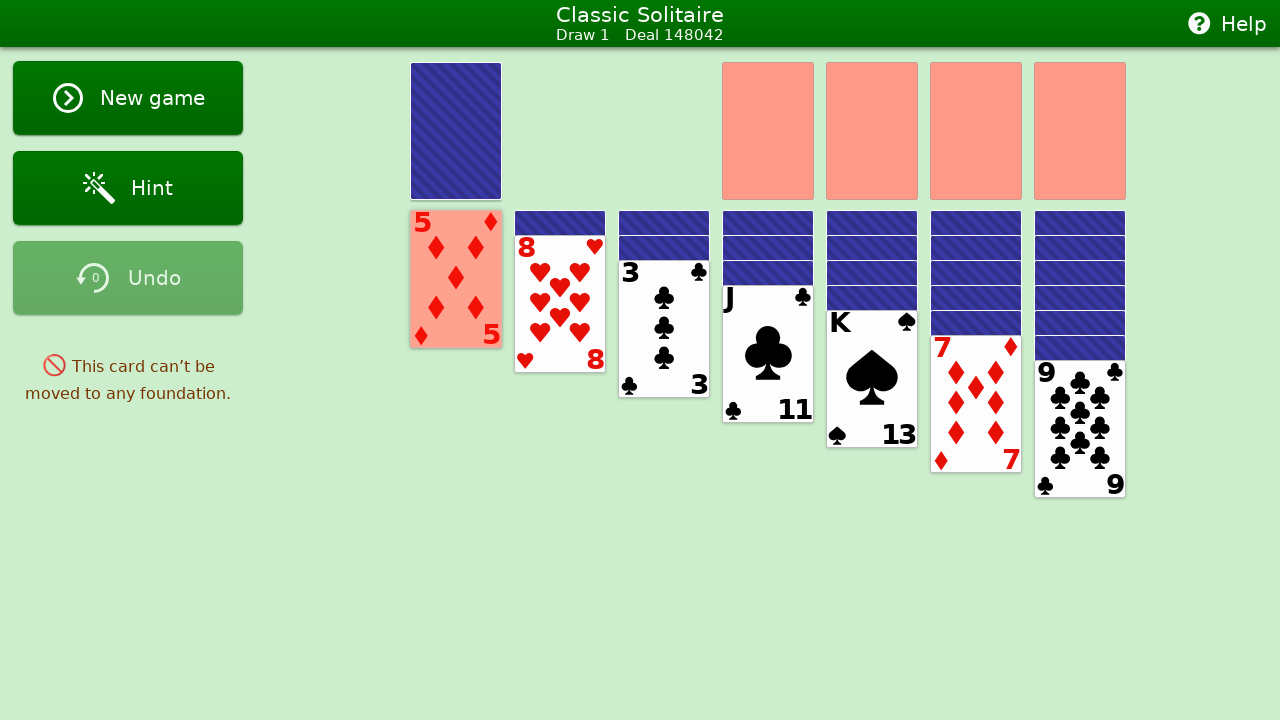

Waited 300ms before next move
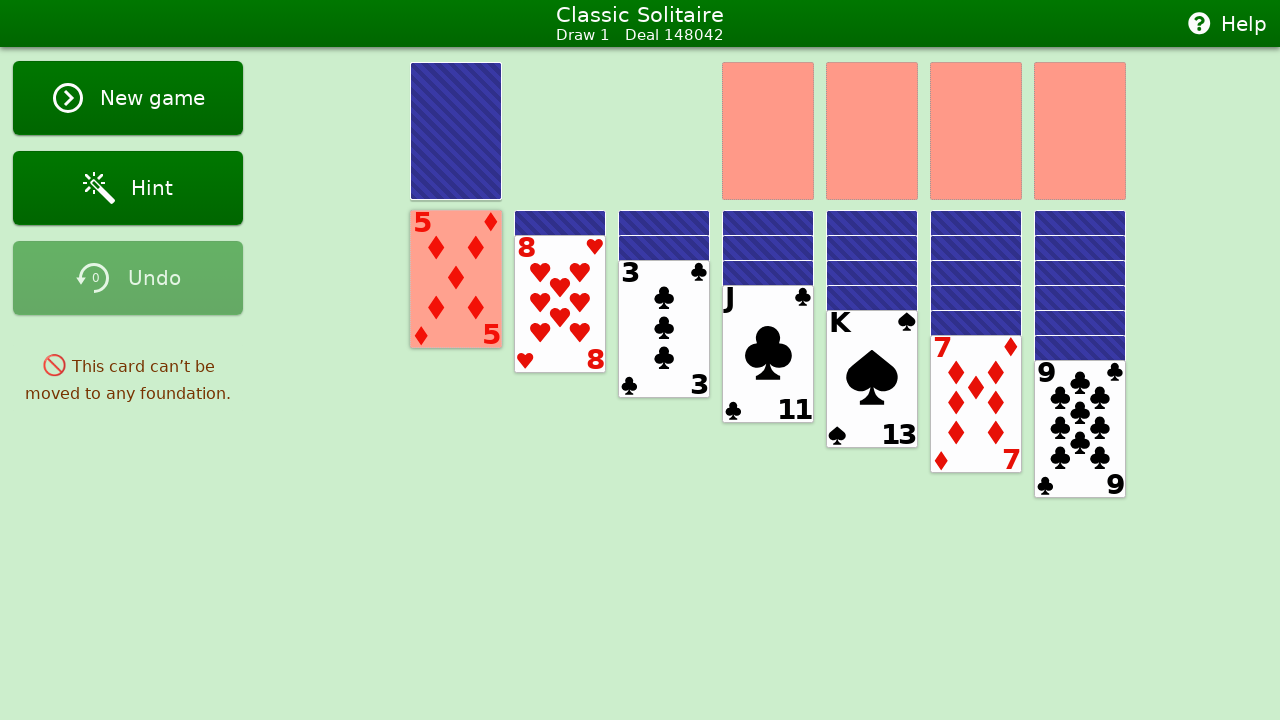

Analyzed stock pile - 24 cards present
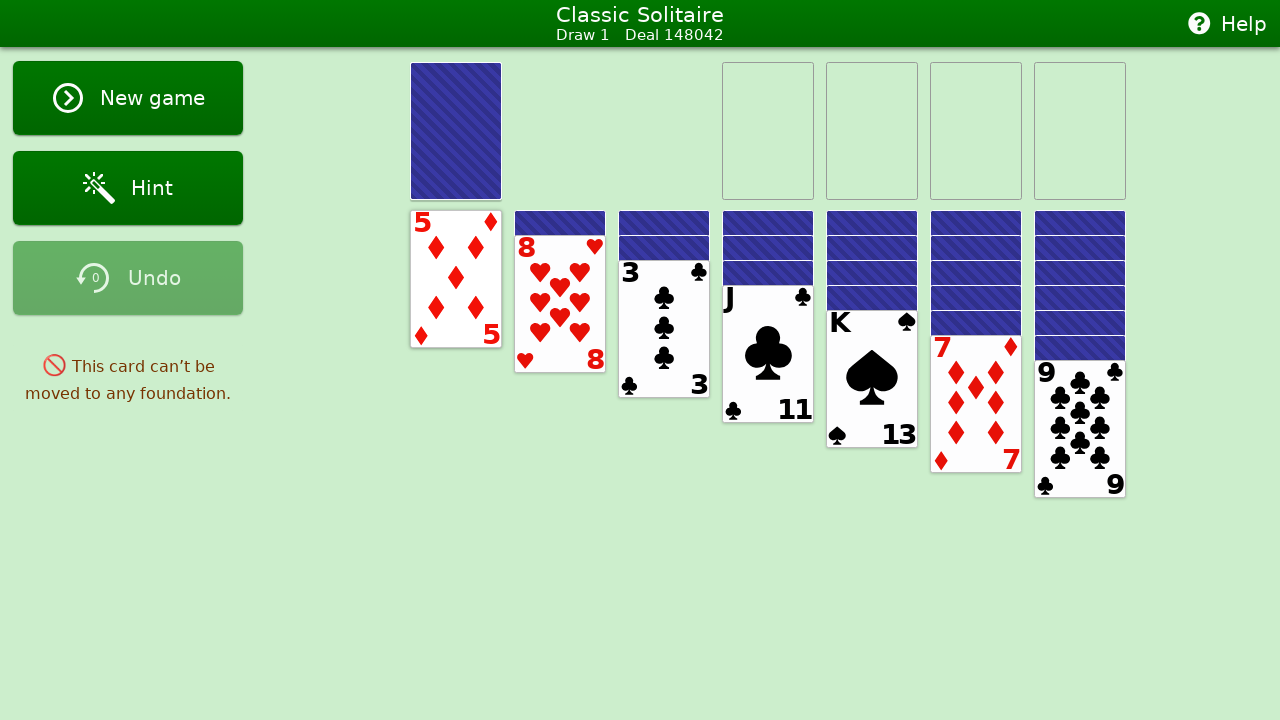

Analyzed waste pile - top card: None
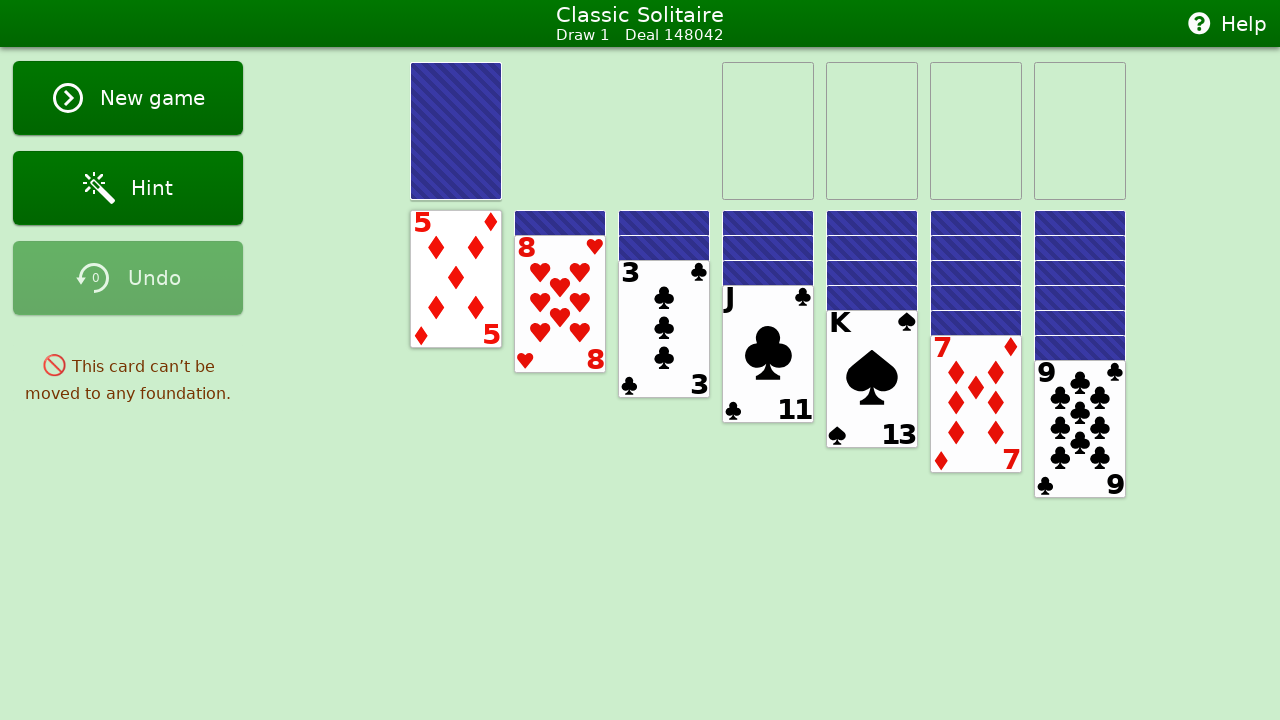

Analyzed all foundation piles
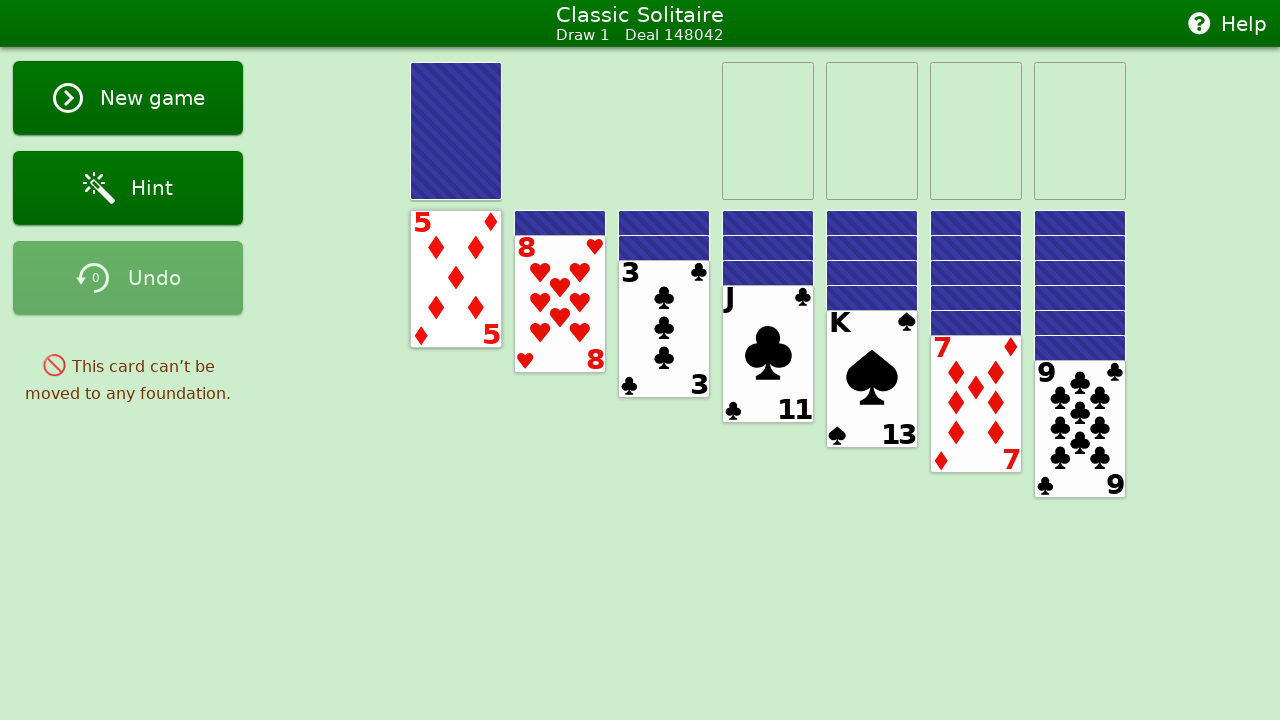

Analyzed all tableau piles
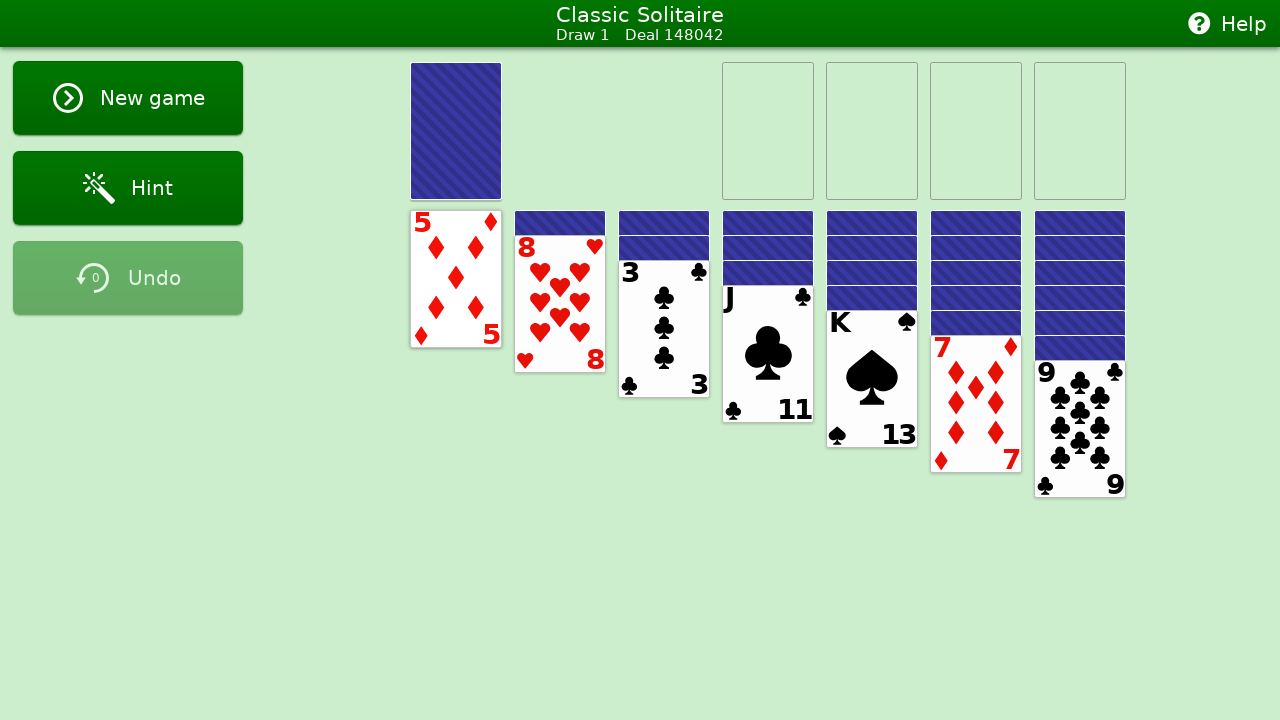

Double-clicked tableau card card19 from pile 1 to auto-move at (456, 279) on #card19
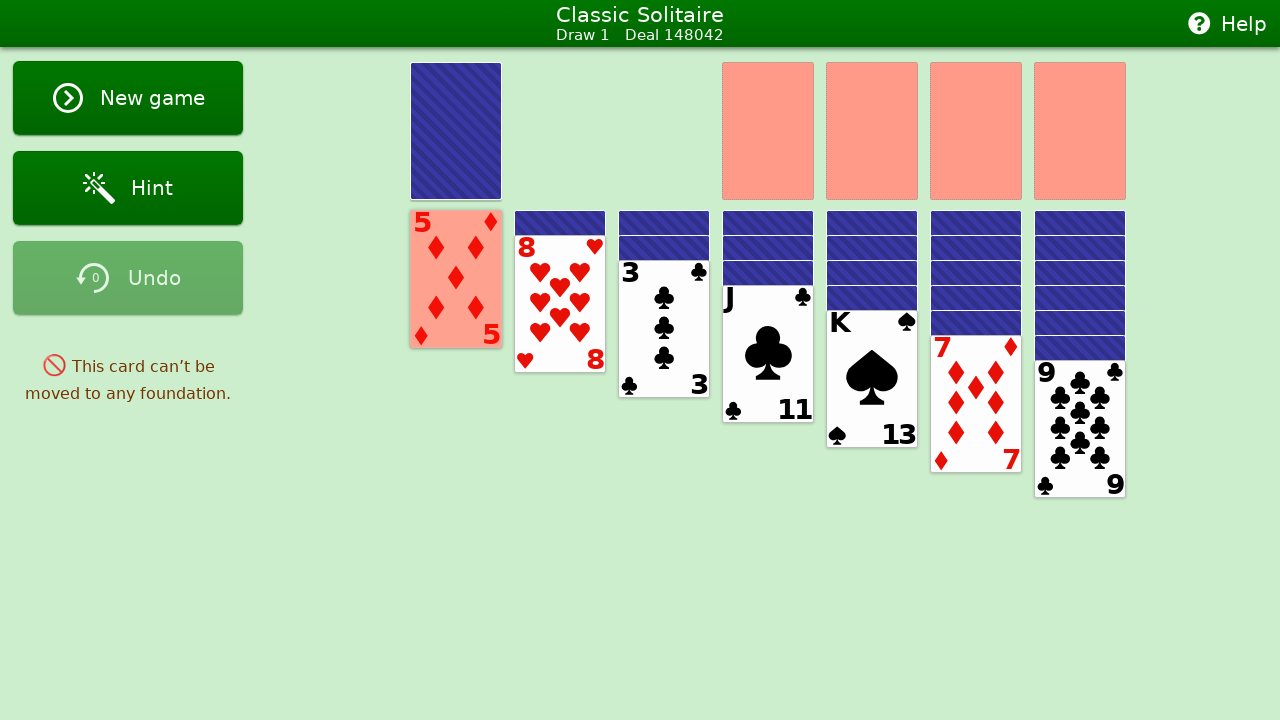

Waited 300ms before next move
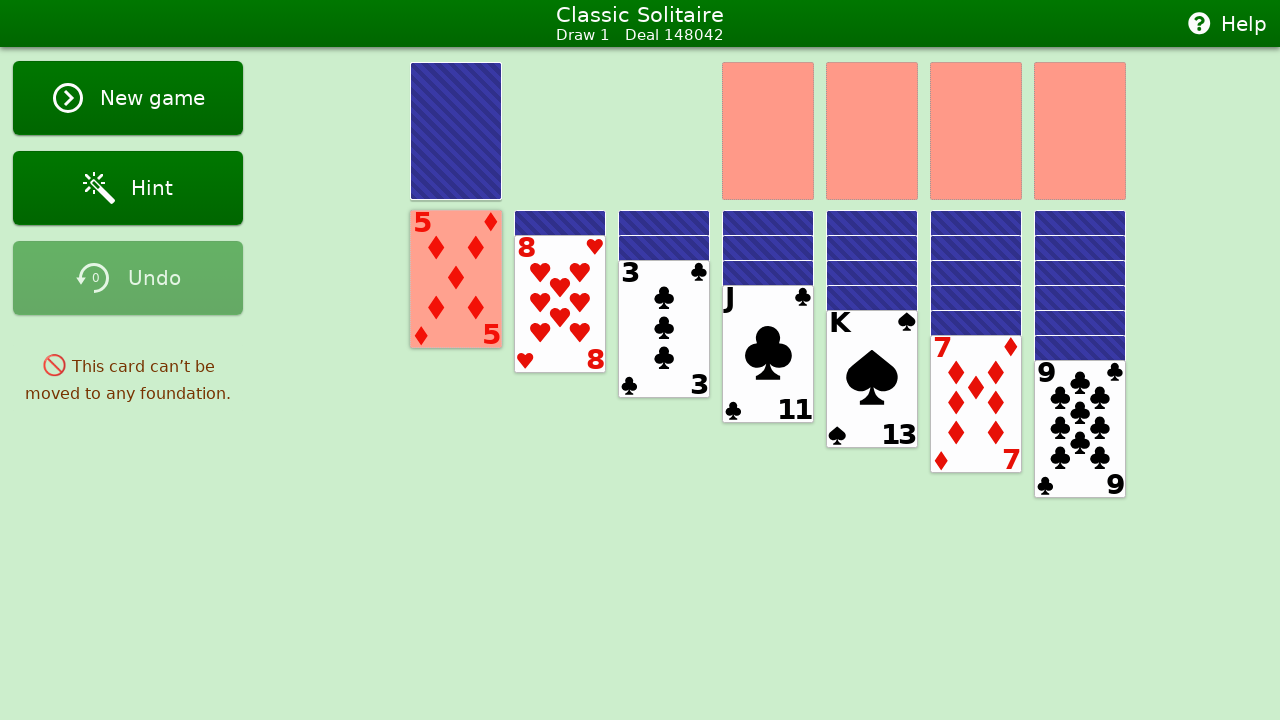

Analyzed stock pile - 24 cards present
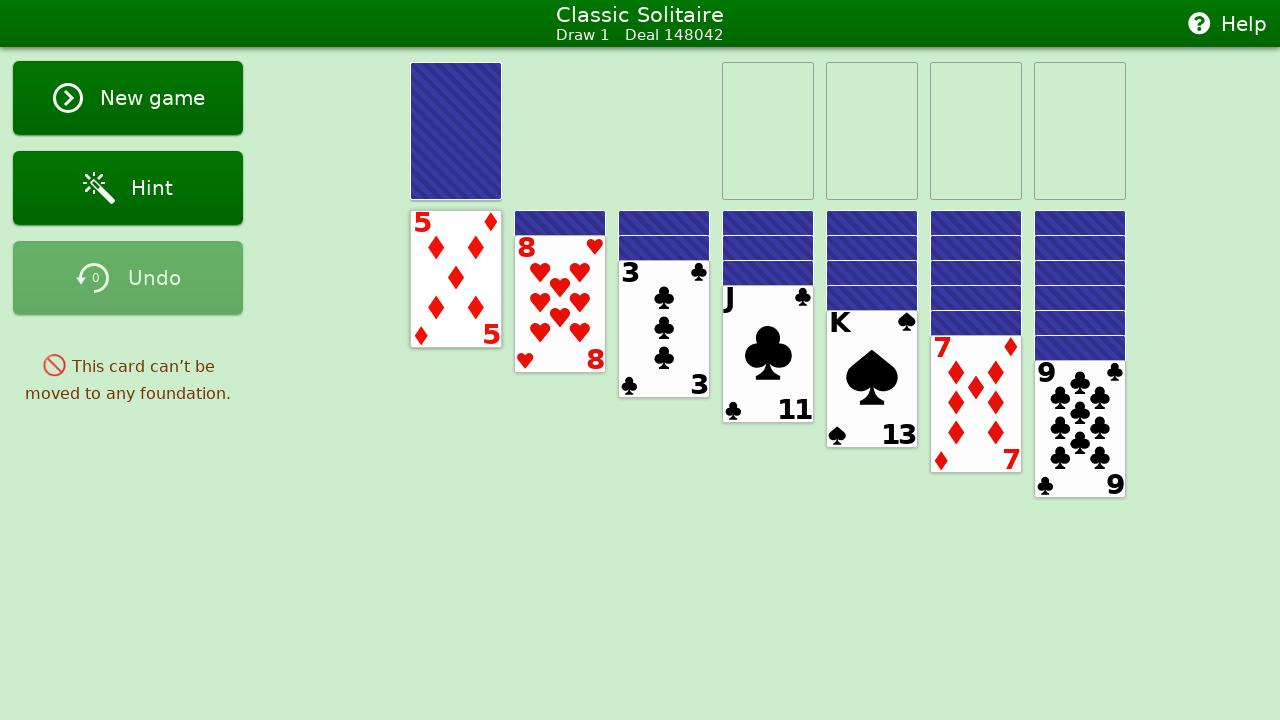

Analyzed waste pile - top card: None
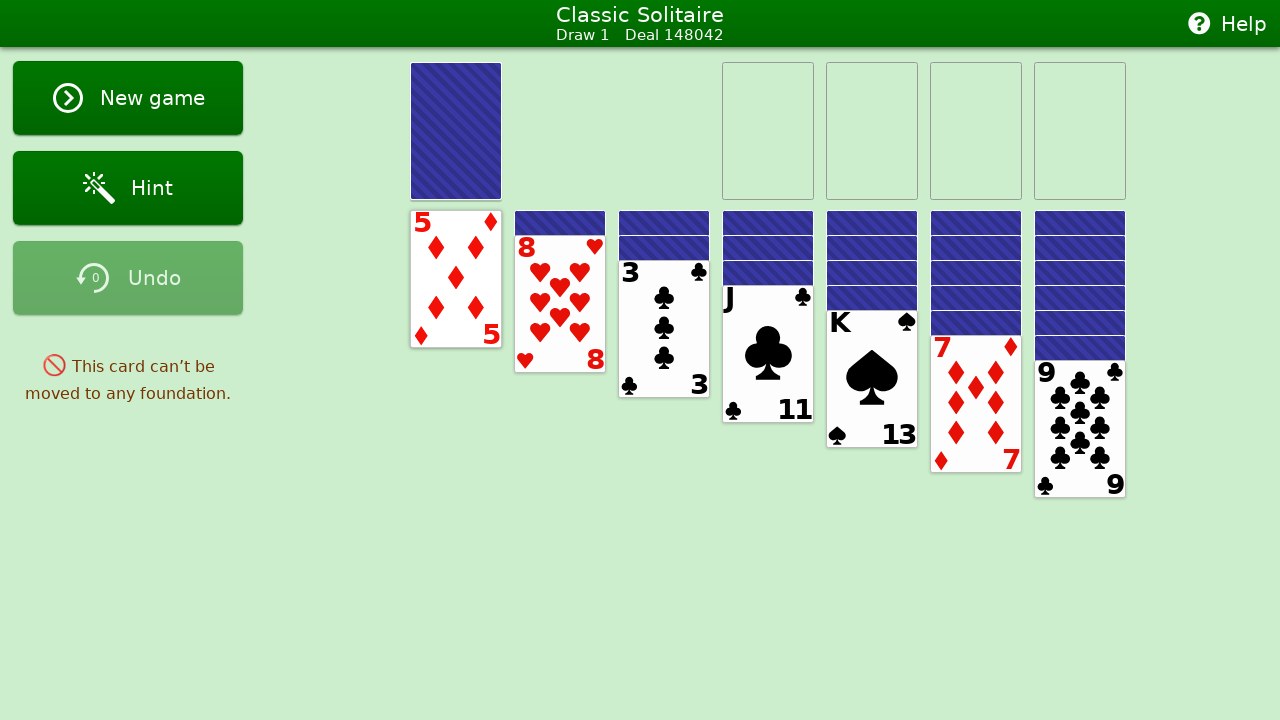

Analyzed all foundation piles
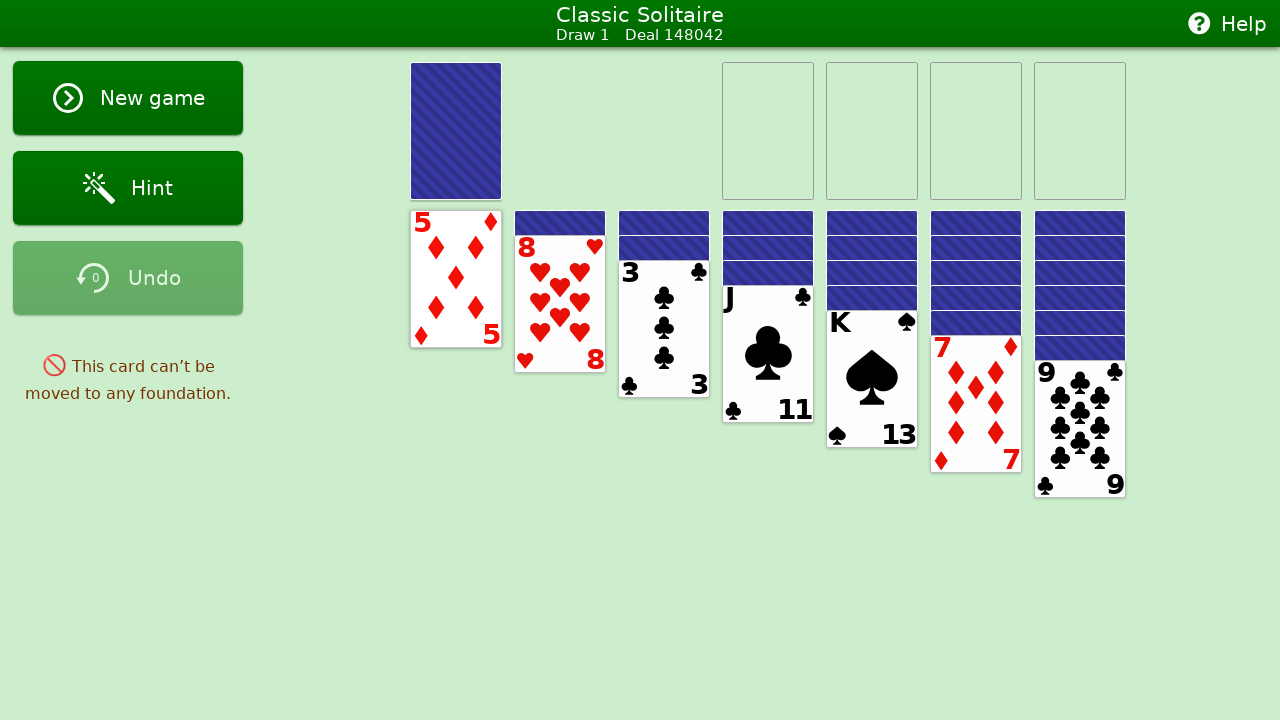

Analyzed all tableau piles
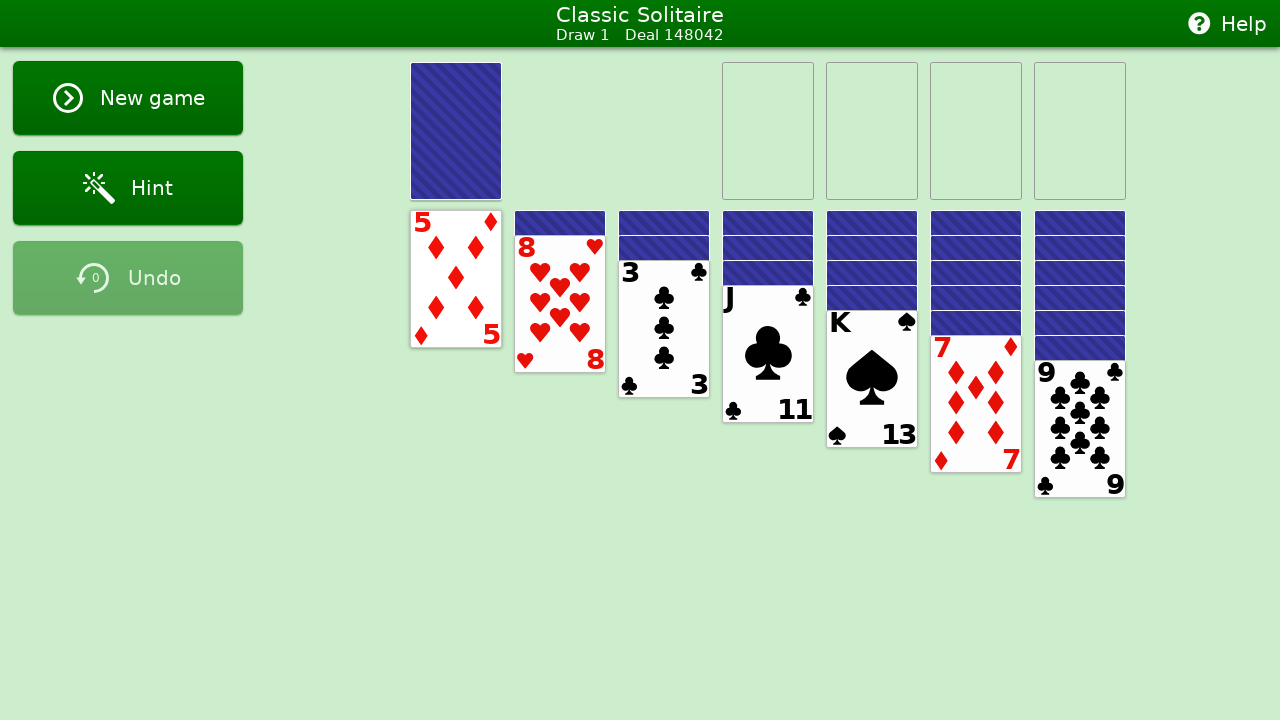

Double-clicked tableau card card19 from pile 1 to auto-move at (456, 279) on #card19
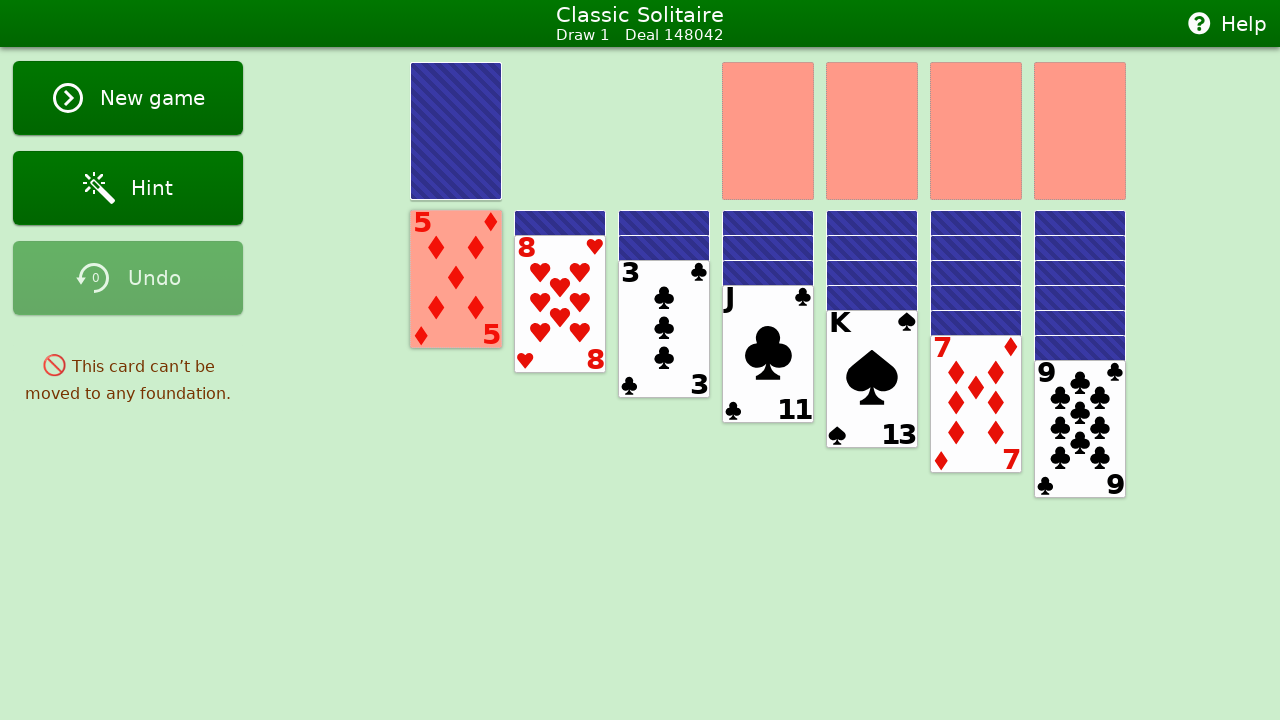

Waited 300ms before next move
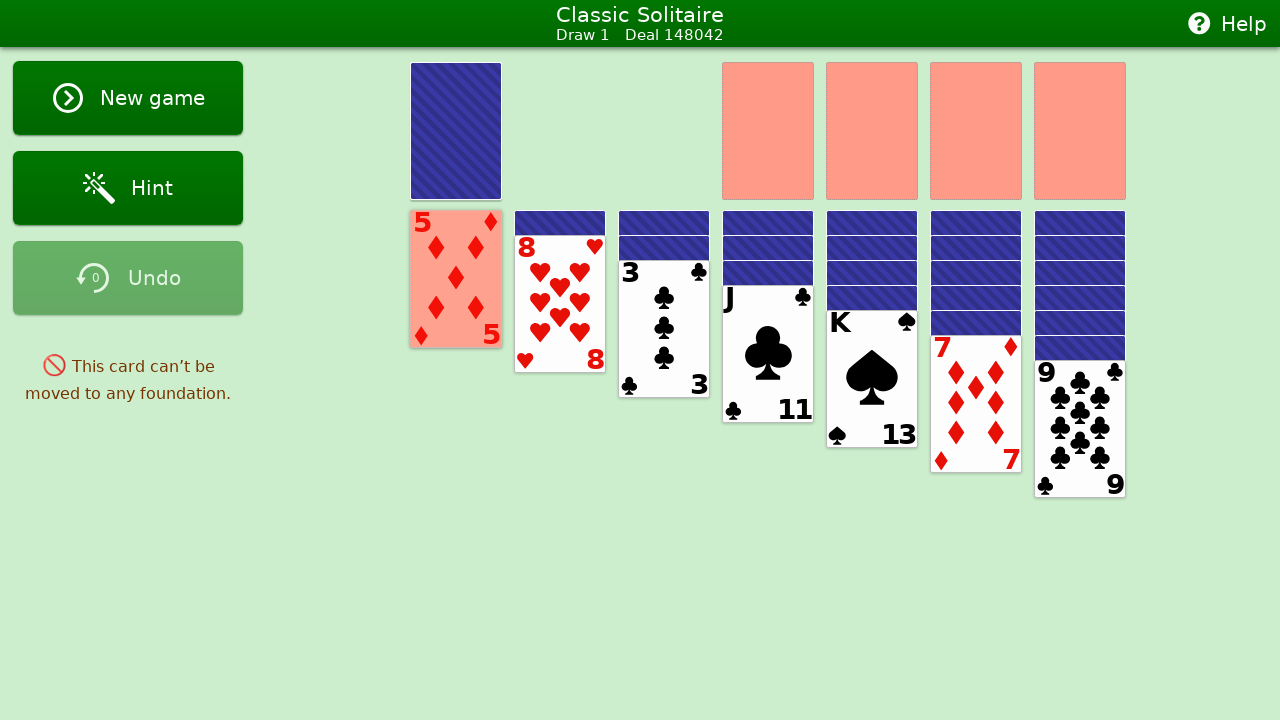

Analyzed stock pile - 24 cards present
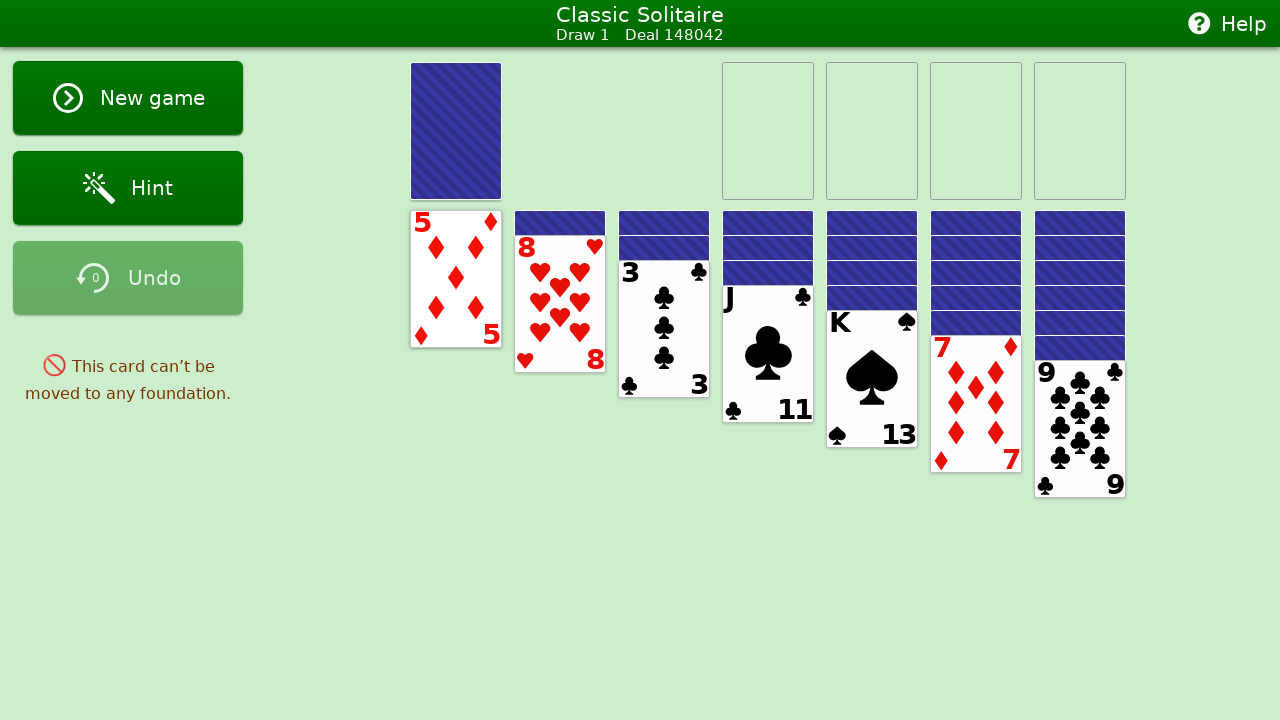

Analyzed waste pile - top card: None
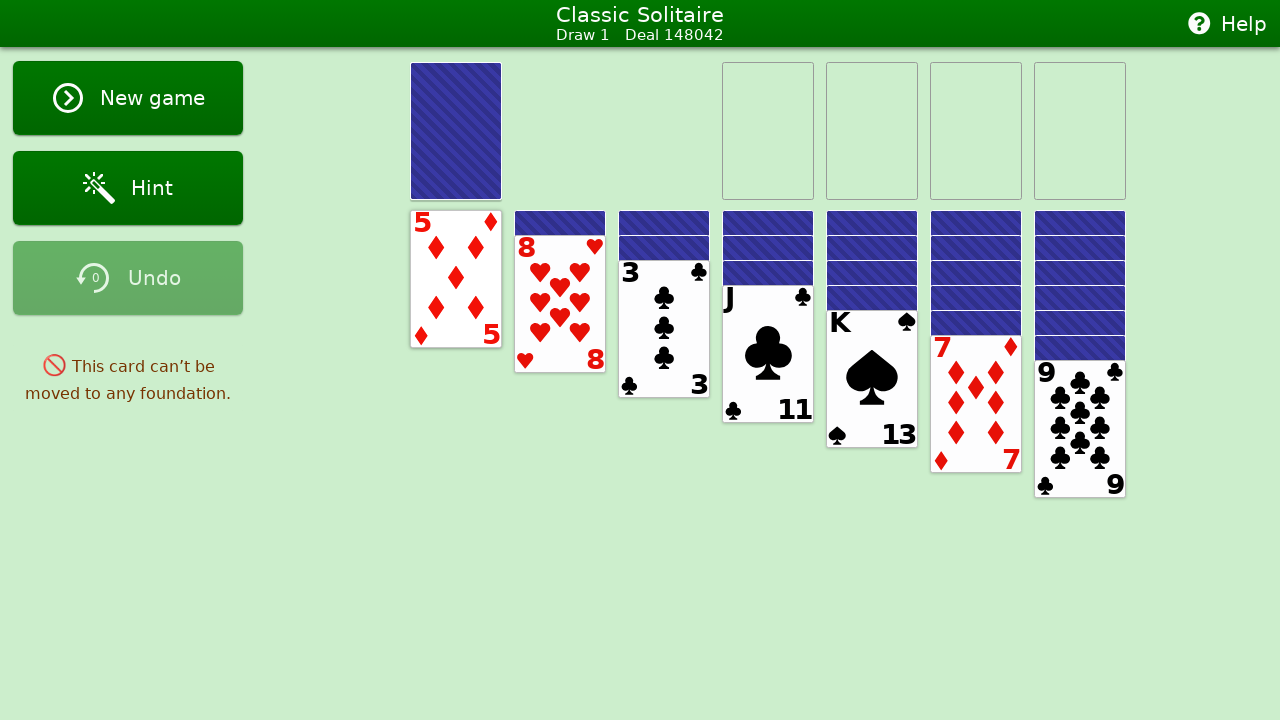

Analyzed all foundation piles
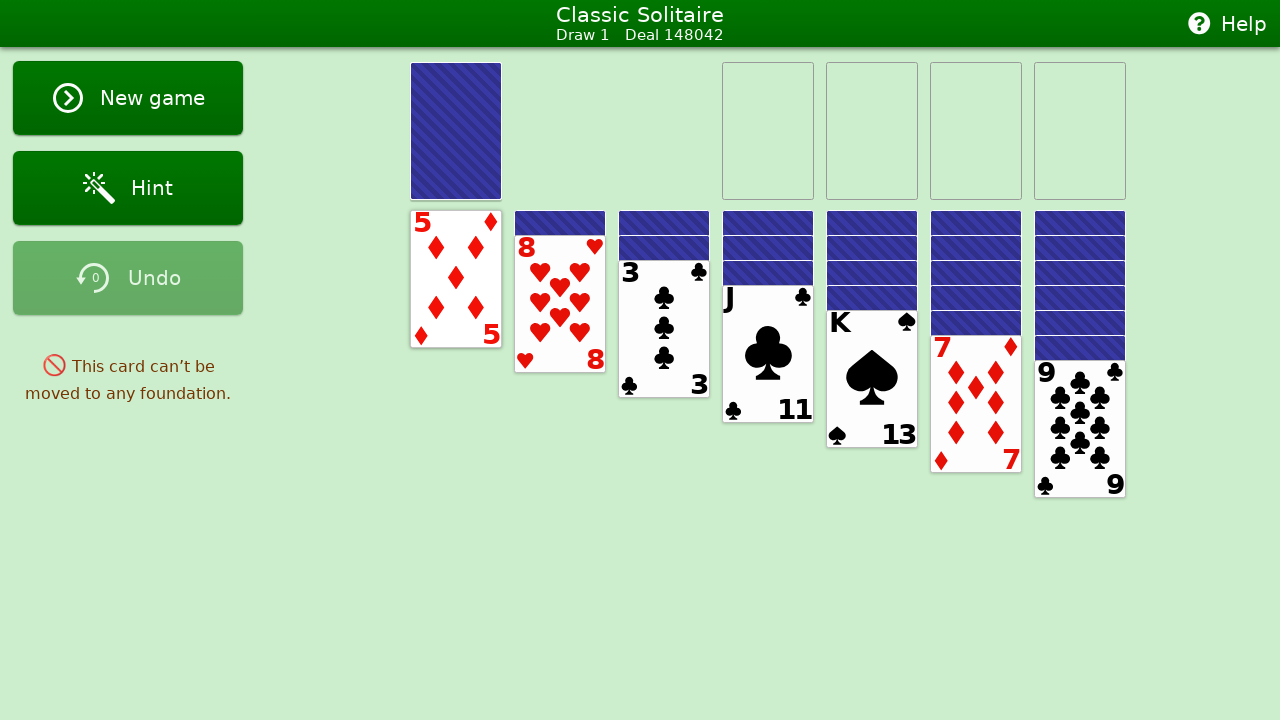

Analyzed all tableau piles
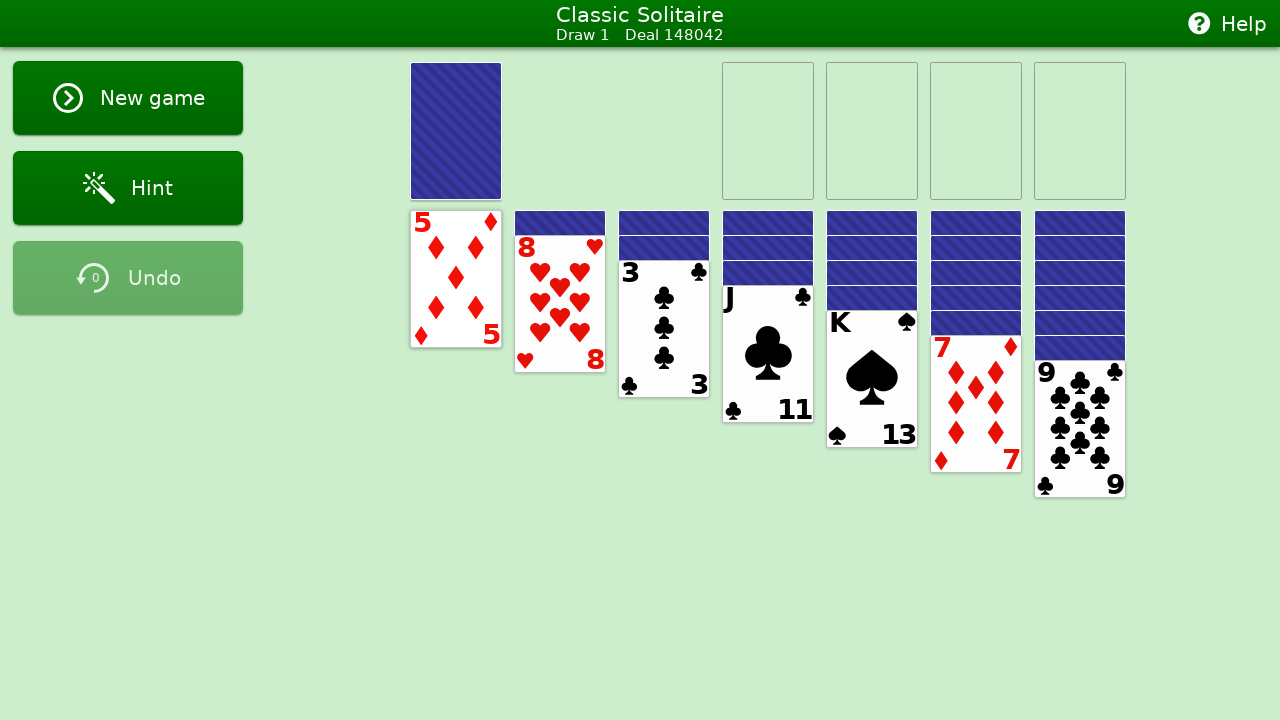

Double-clicked tableau card card19 from pile 1 to auto-move at (456, 279) on #card19
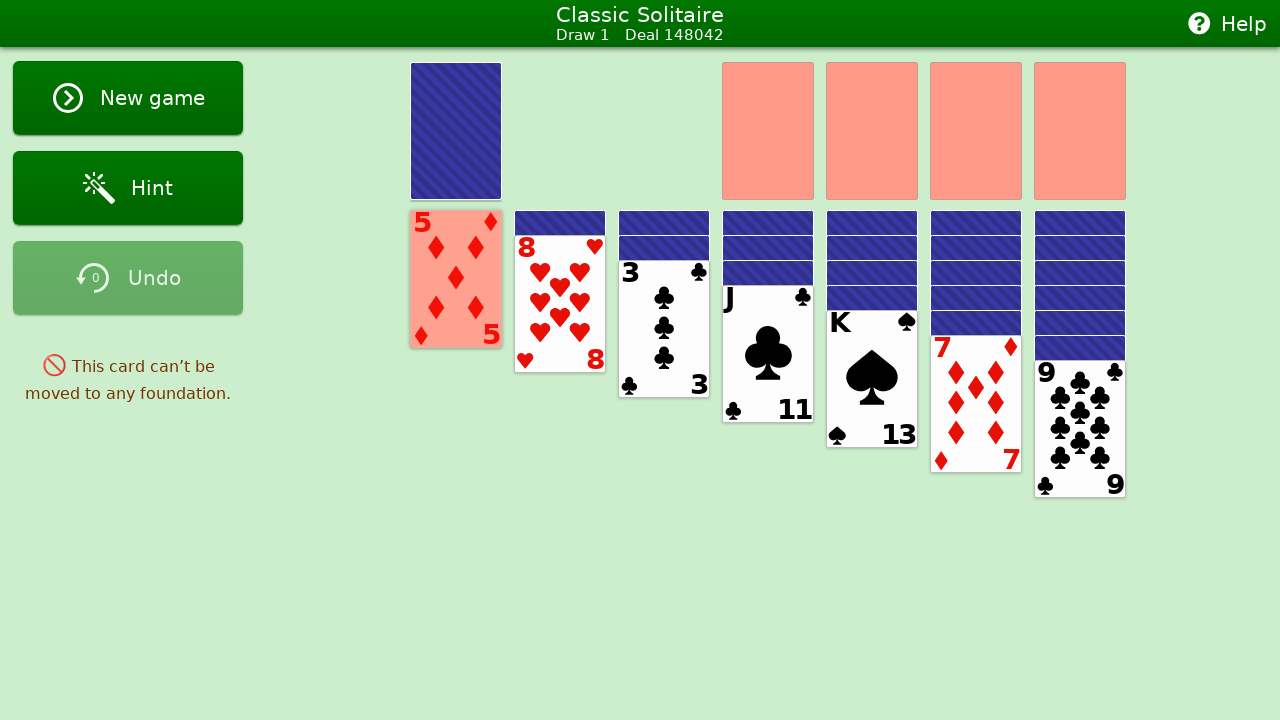

Waited 300ms before next move
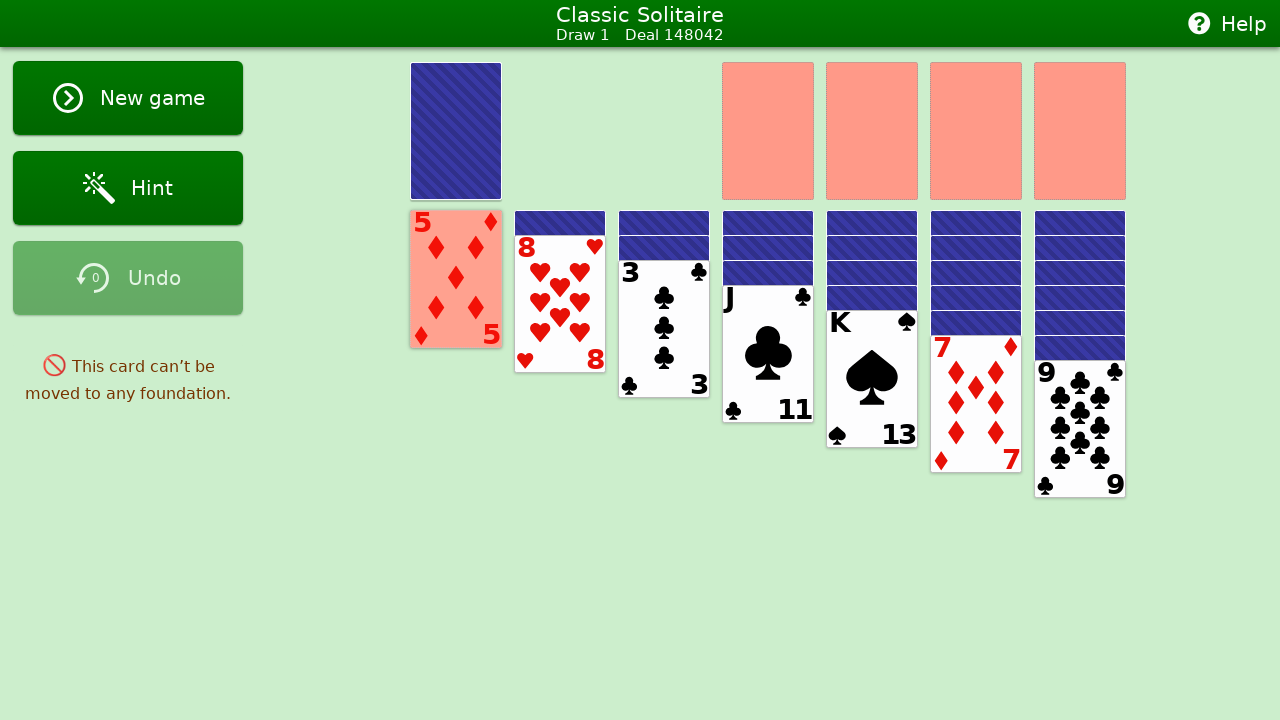

Analyzed stock pile - 24 cards present
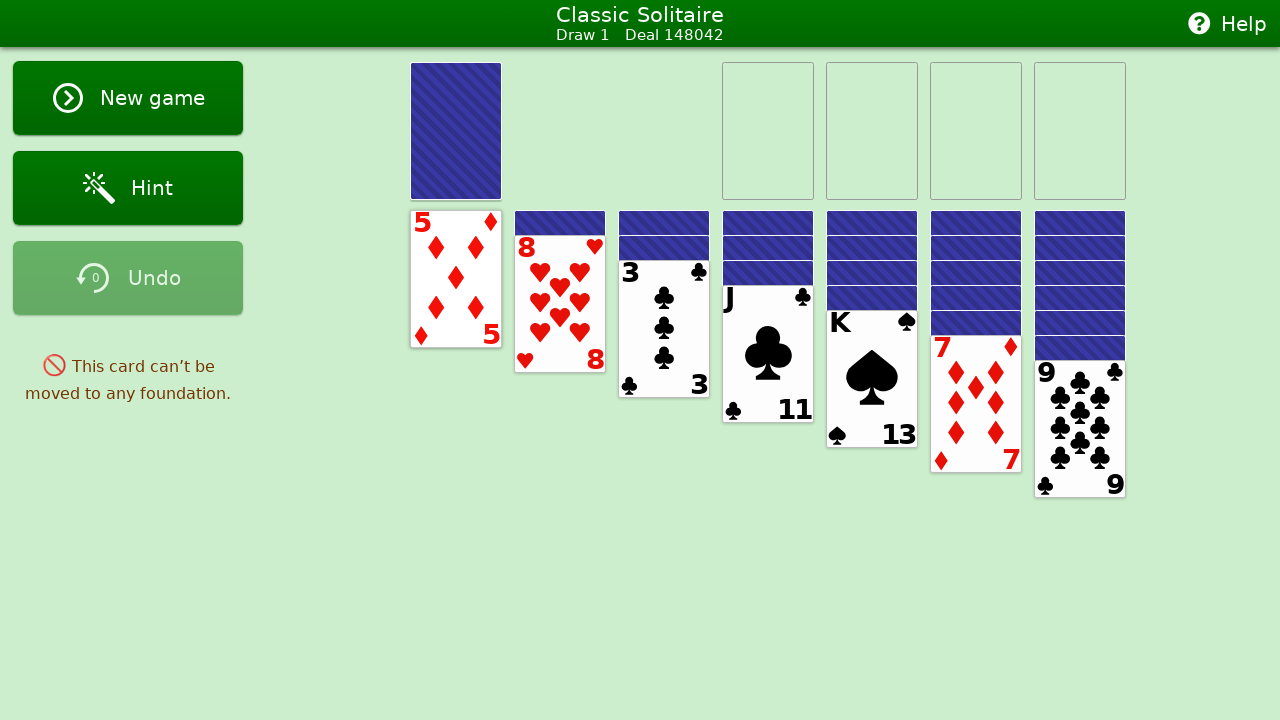

Analyzed waste pile - top card: None
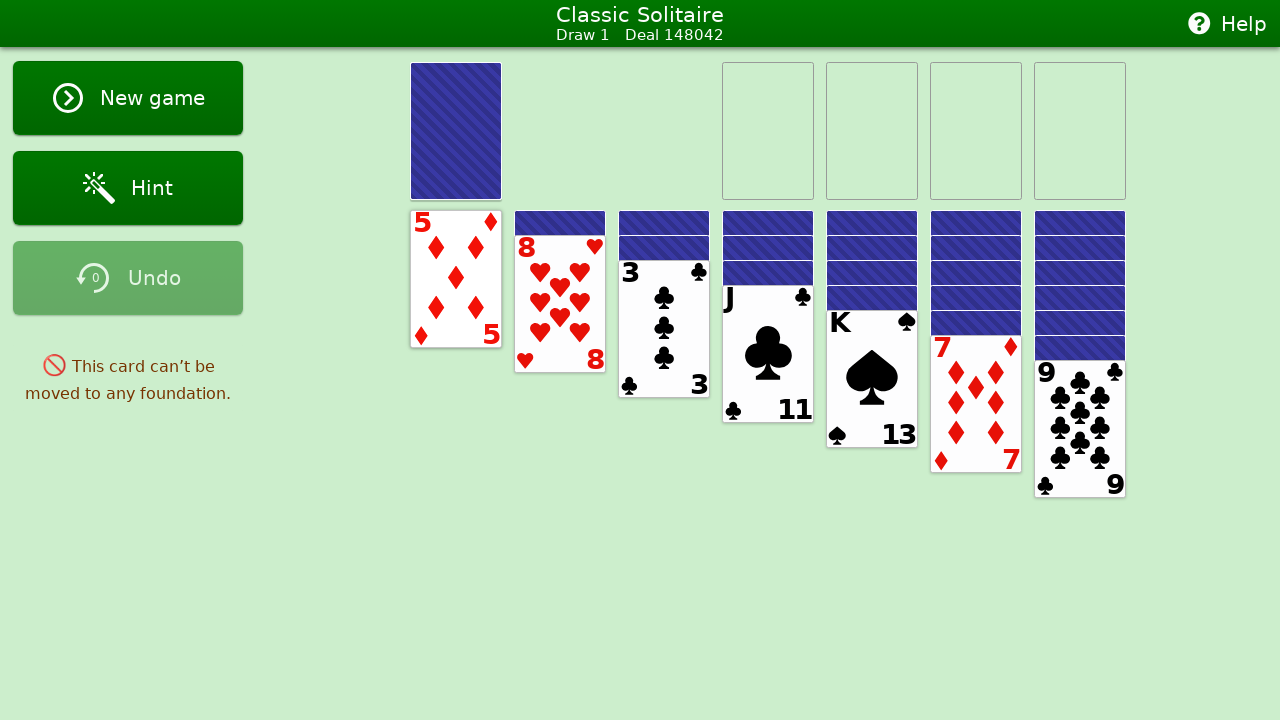

Analyzed all foundation piles
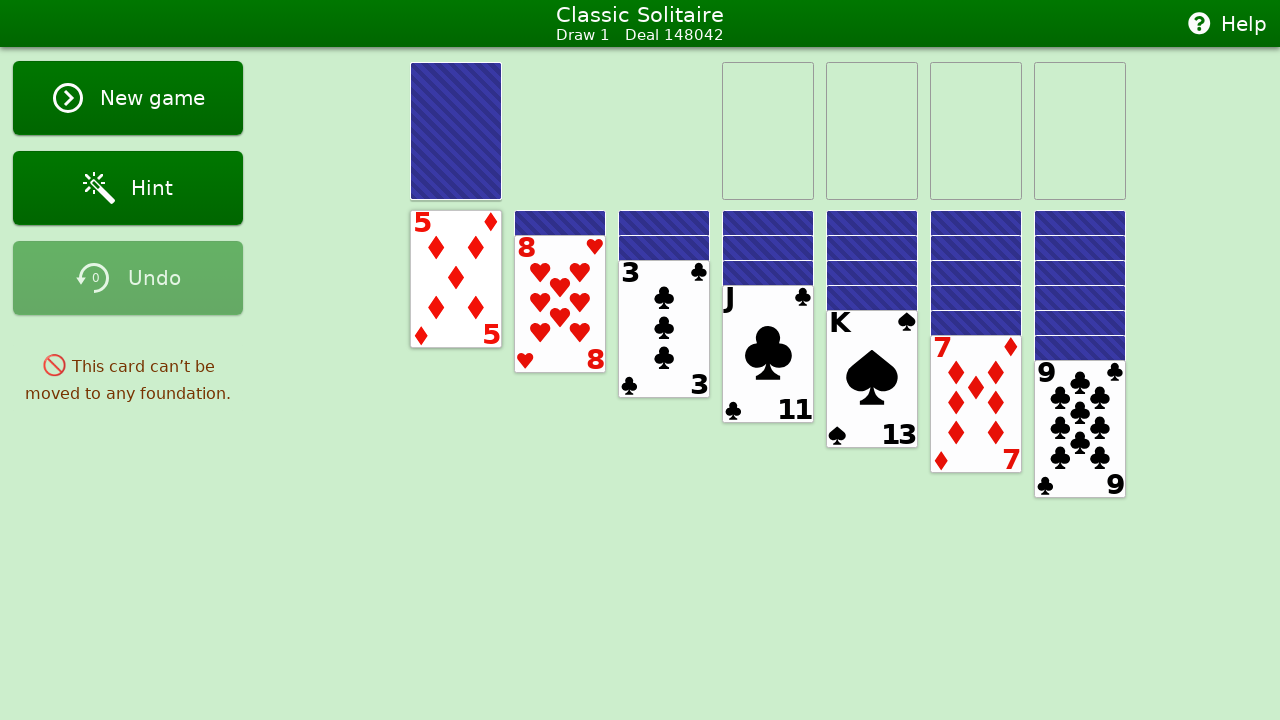

Analyzed all tableau piles
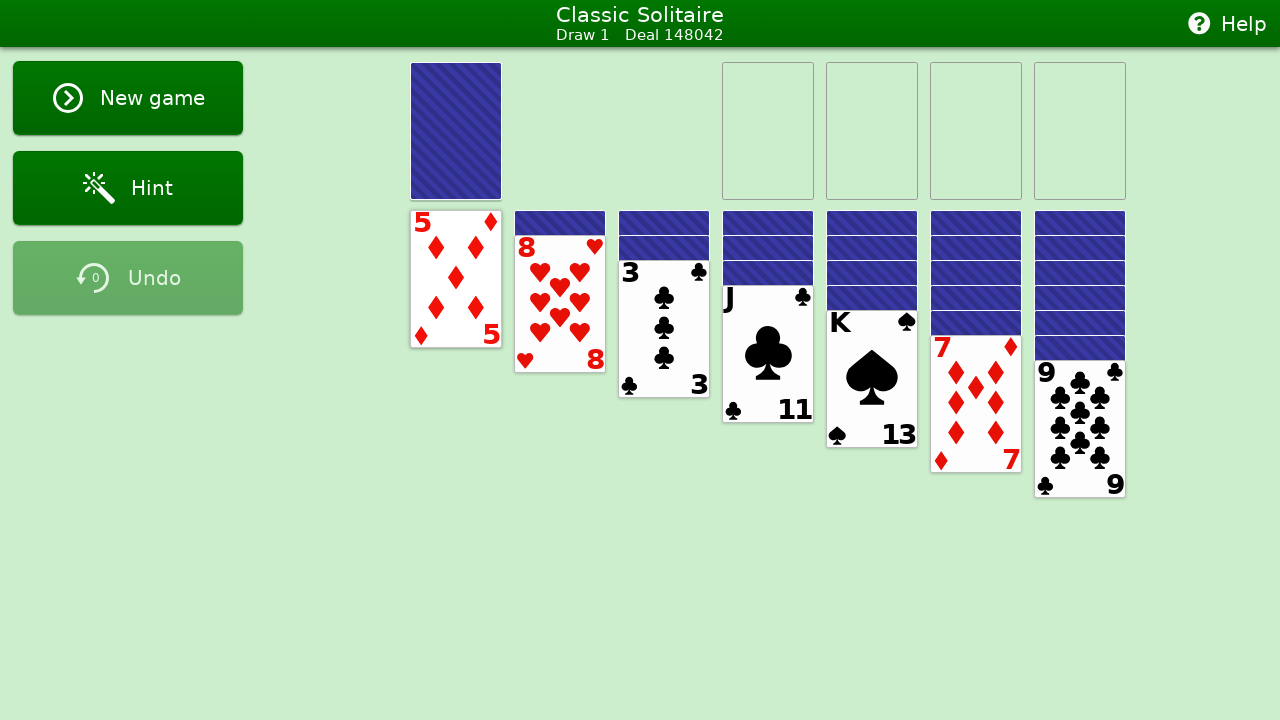

Double-clicked tableau card card19 from pile 1 to auto-move at (456, 279) on #card19
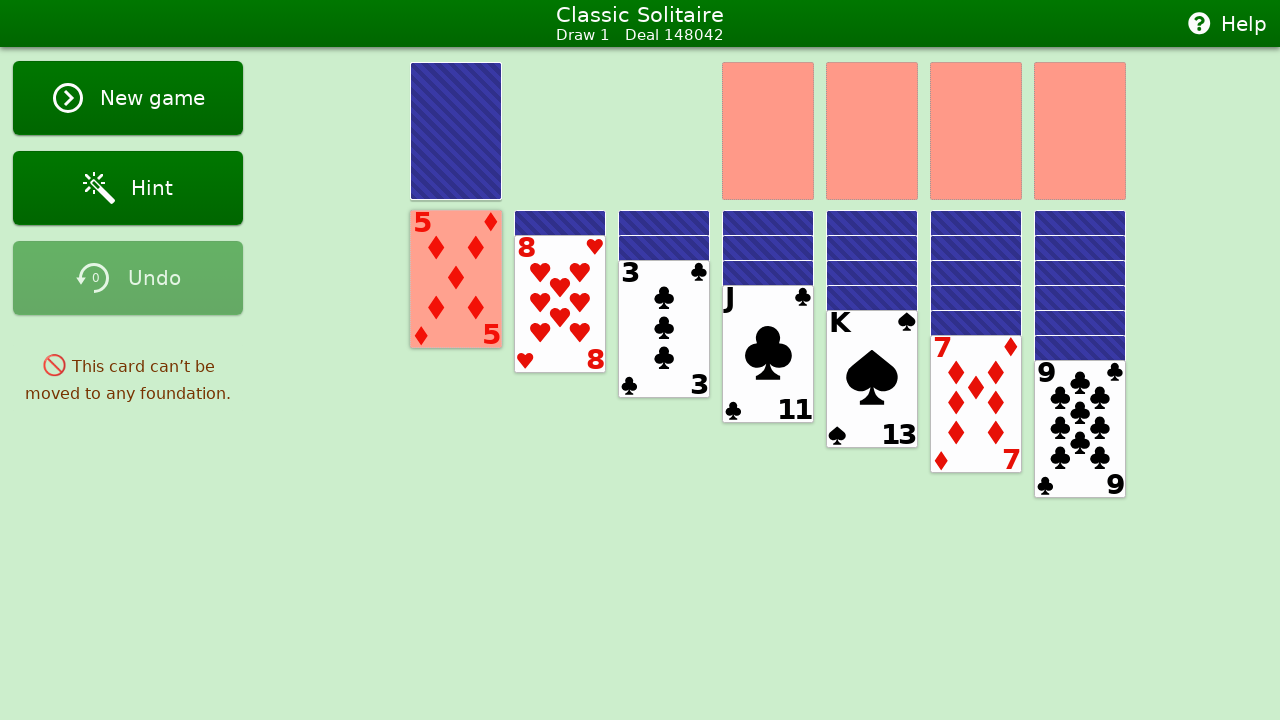

Waited 300ms before next move
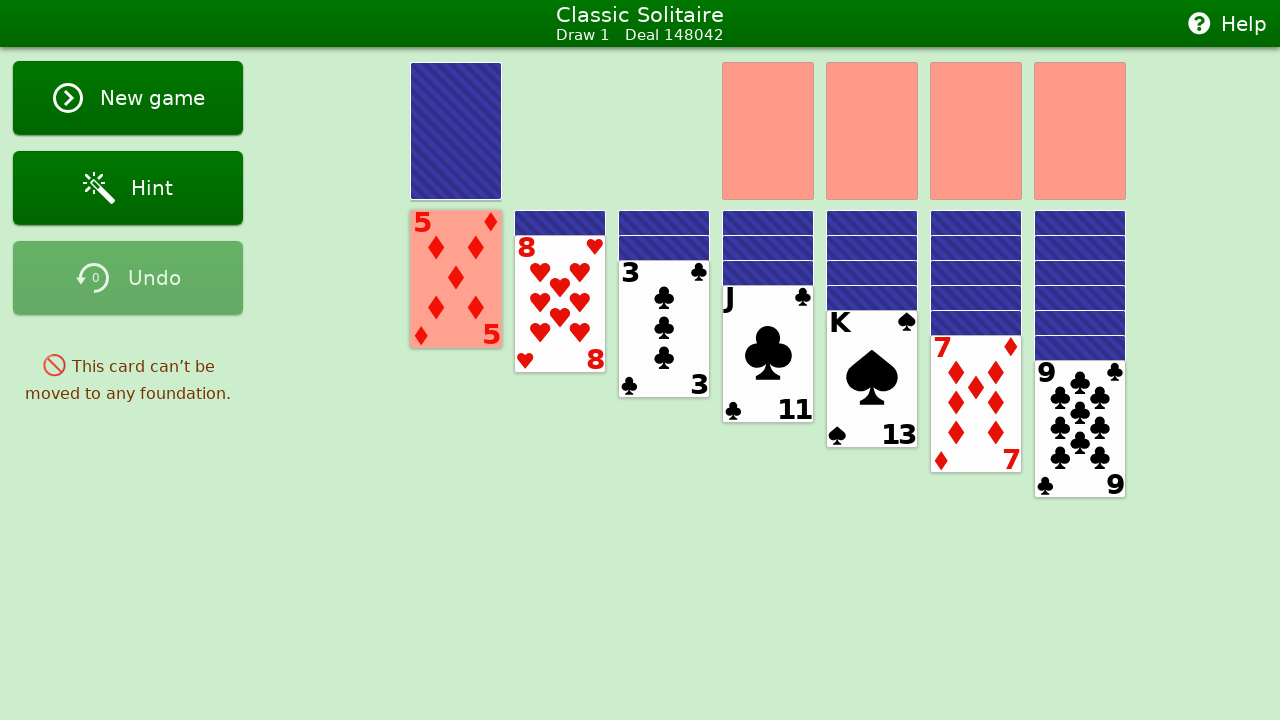

Analyzed stock pile - 24 cards present
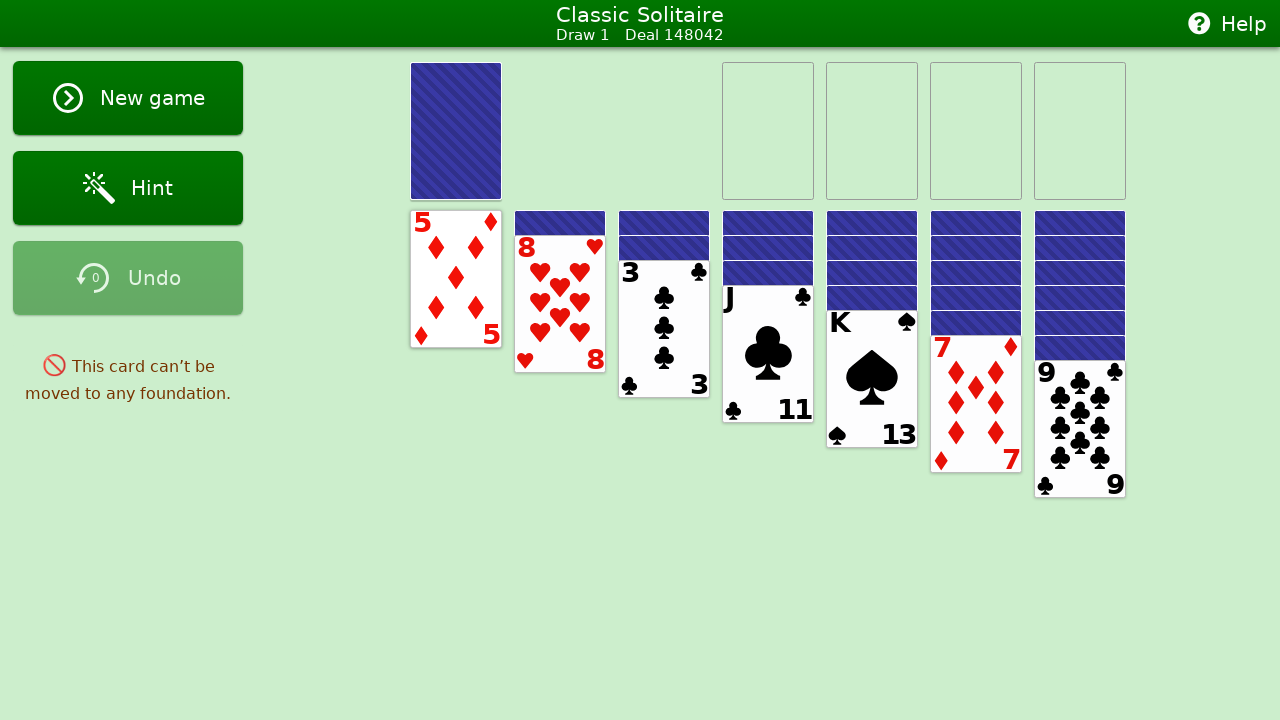

Analyzed waste pile - top card: None
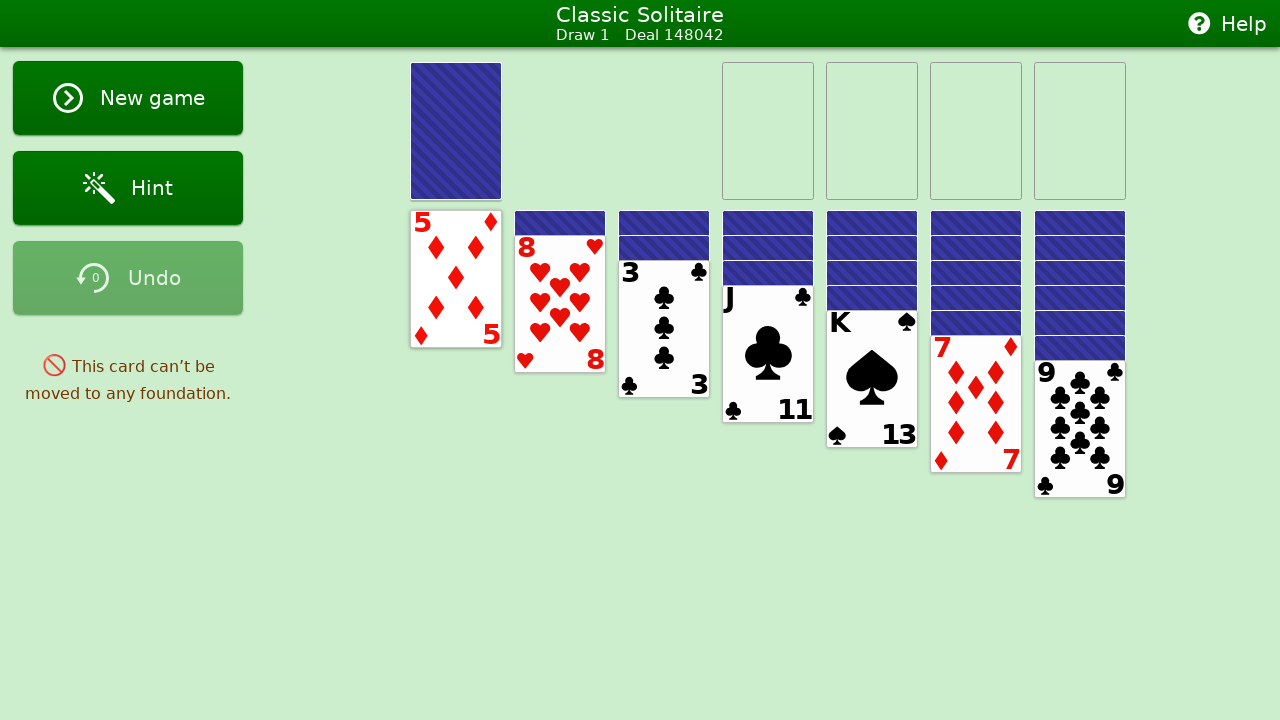

Analyzed all foundation piles
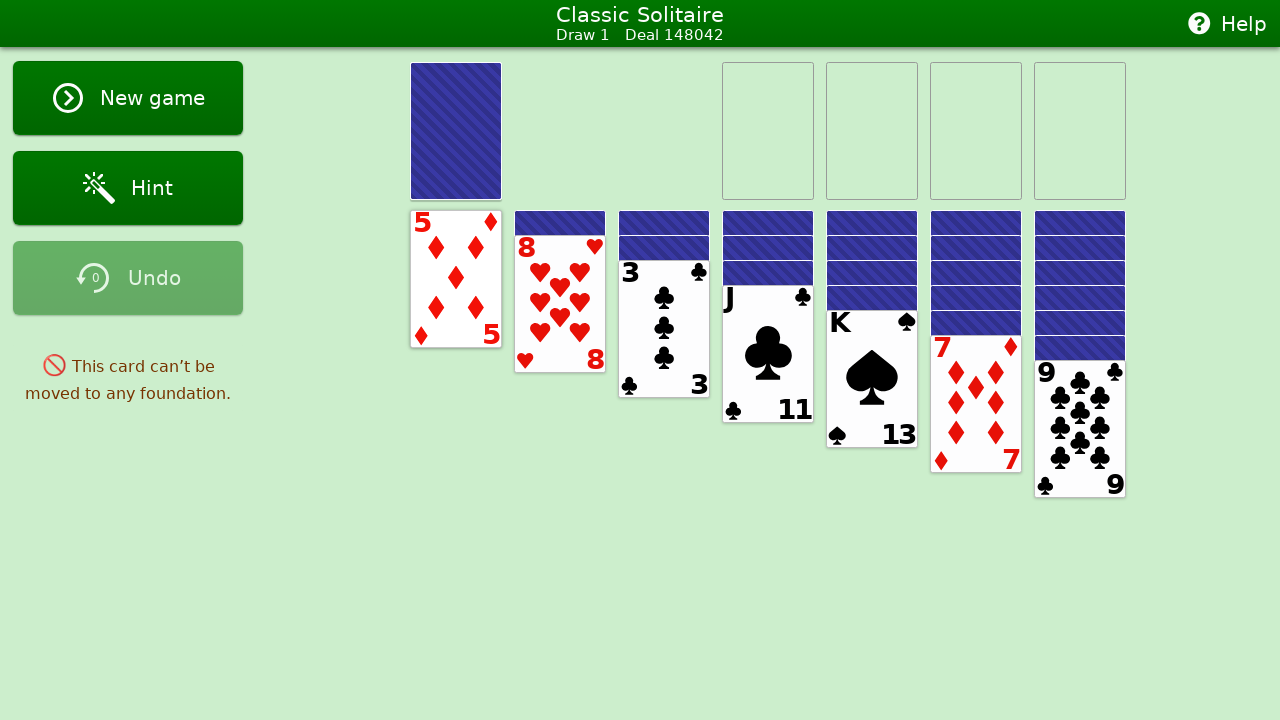

Analyzed all tableau piles
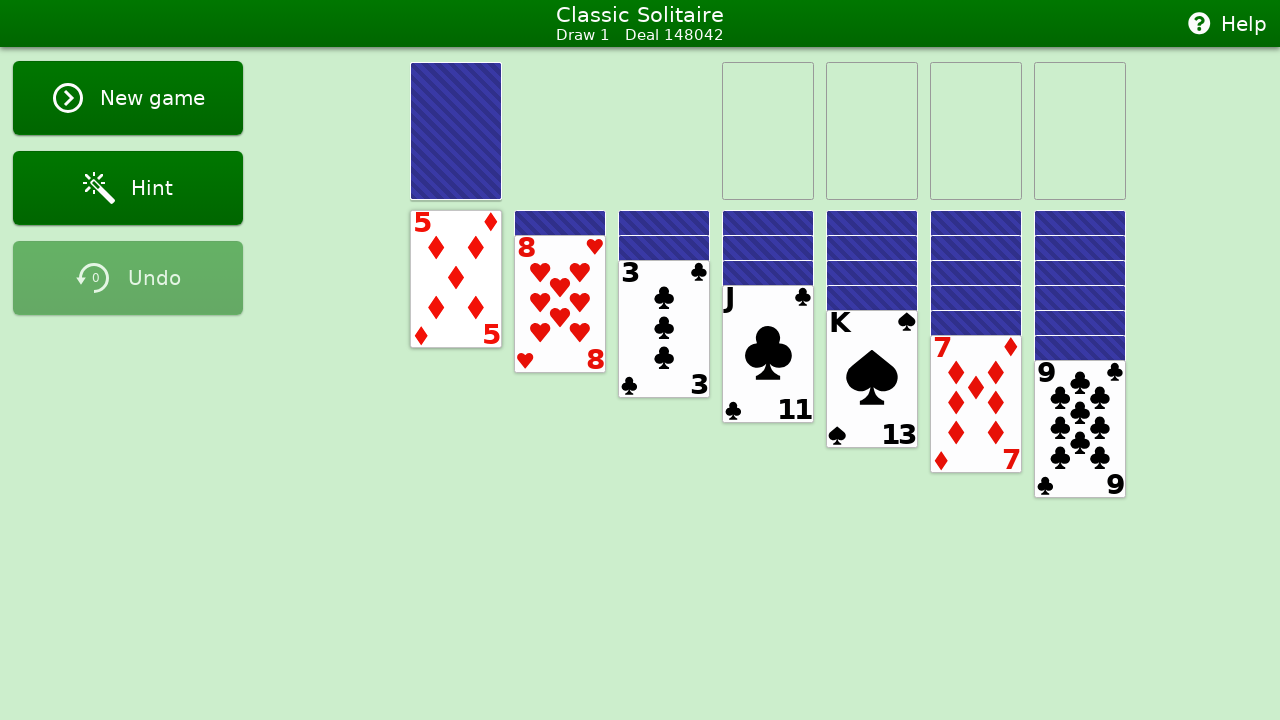

Double-clicked tableau card card19 from pile 1 to auto-move at (456, 279) on #card19
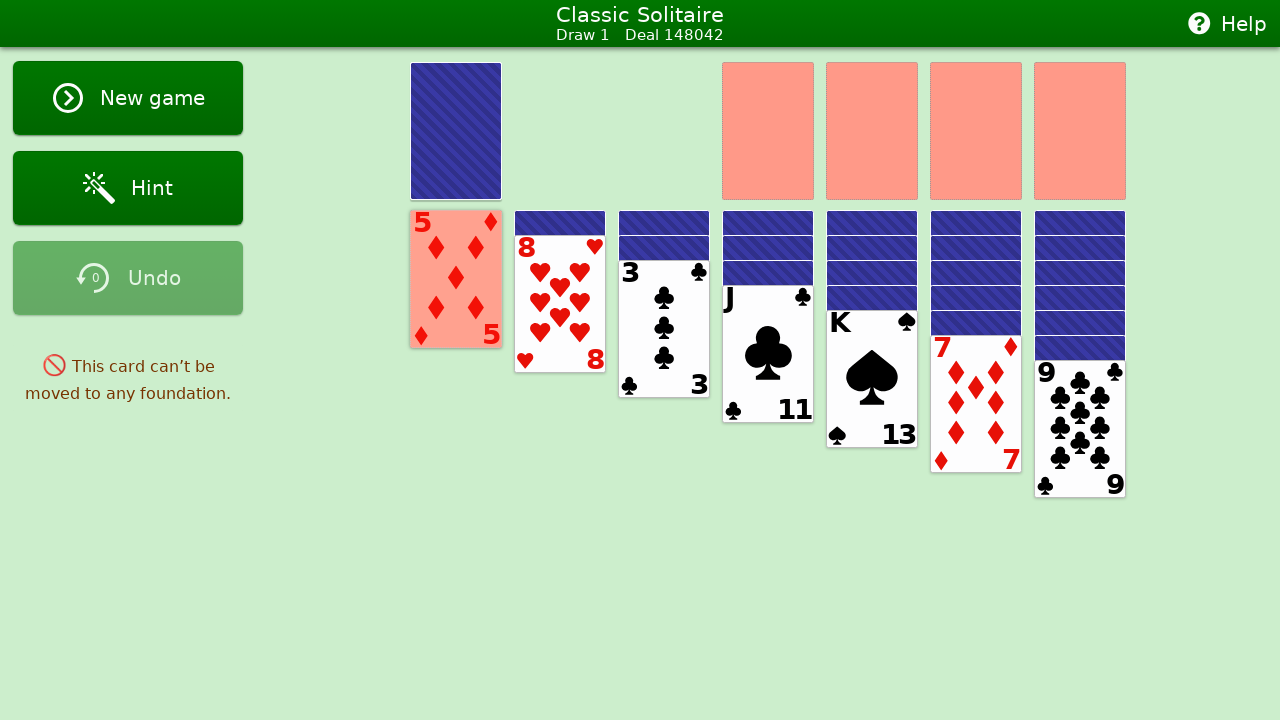

Waited 300ms before next move
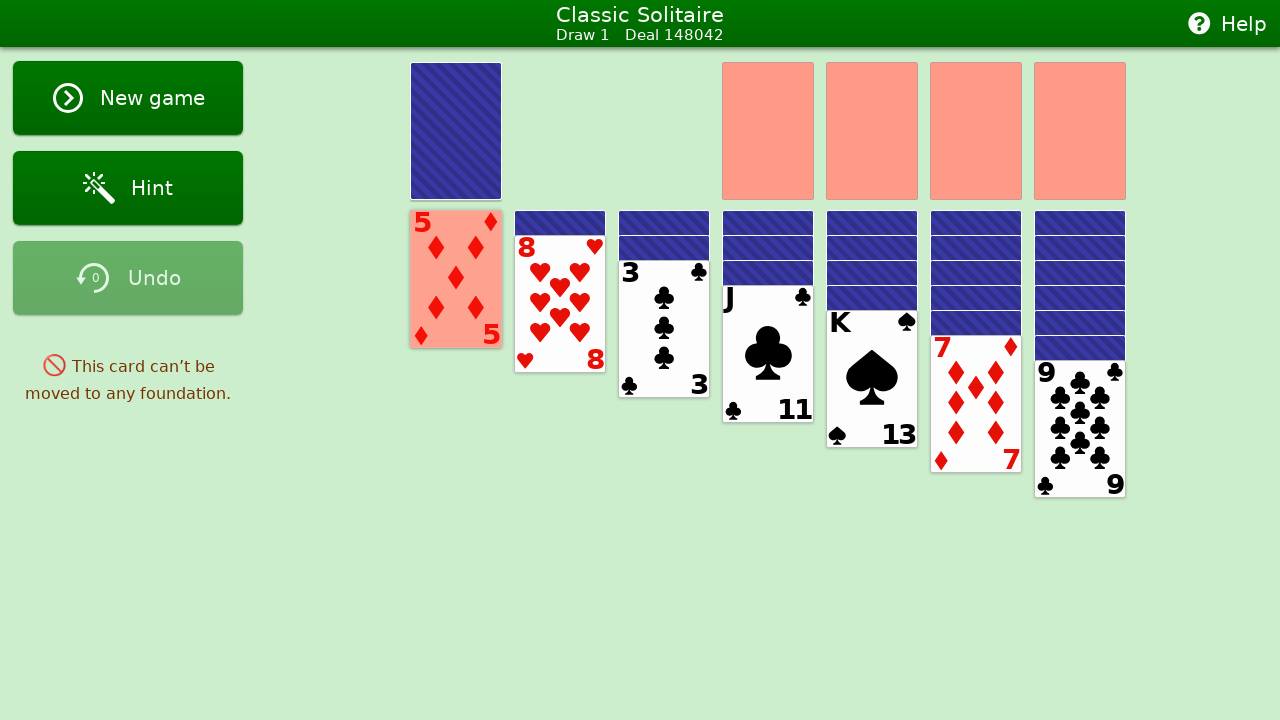

Analyzed stock pile - 24 cards present
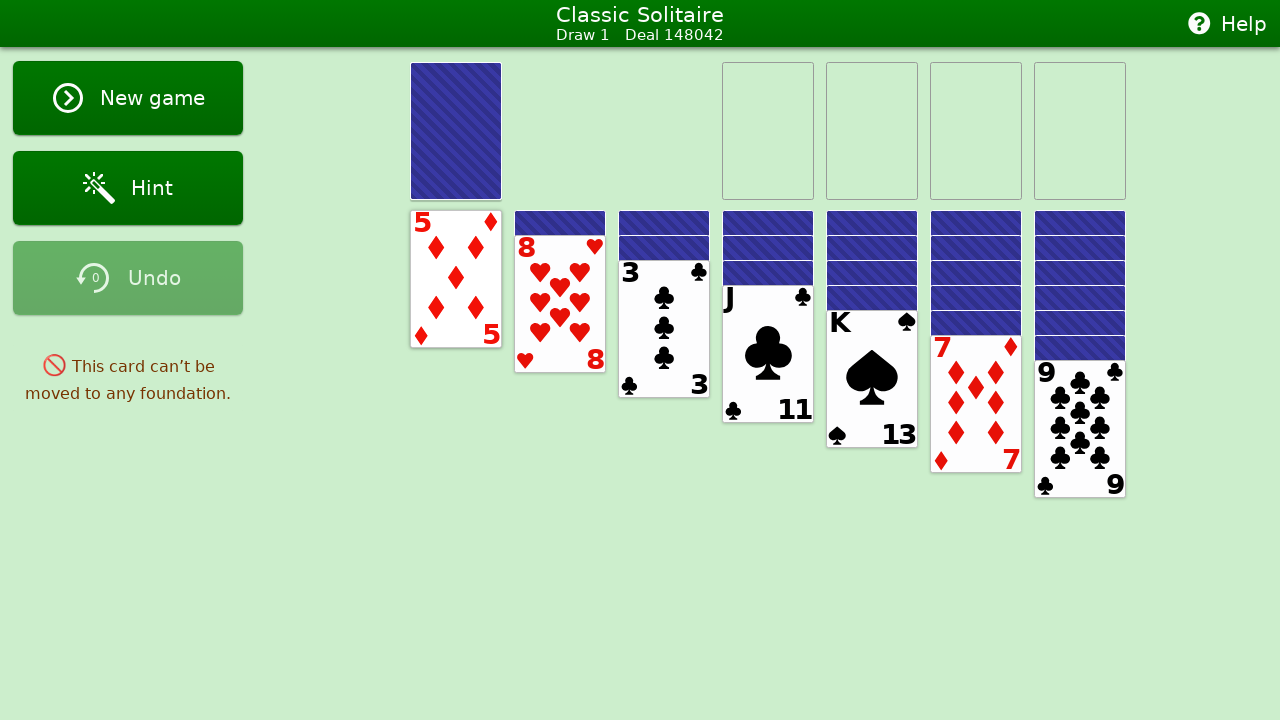

Analyzed waste pile - top card: None
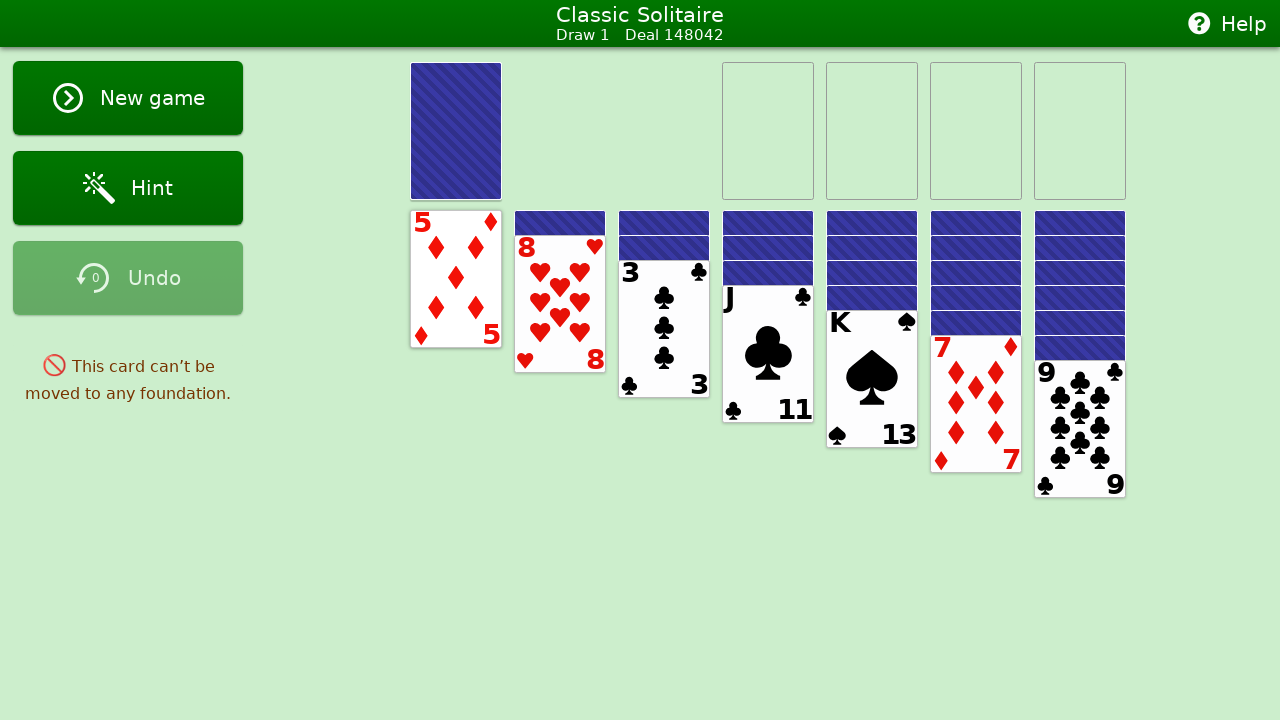

Analyzed all foundation piles
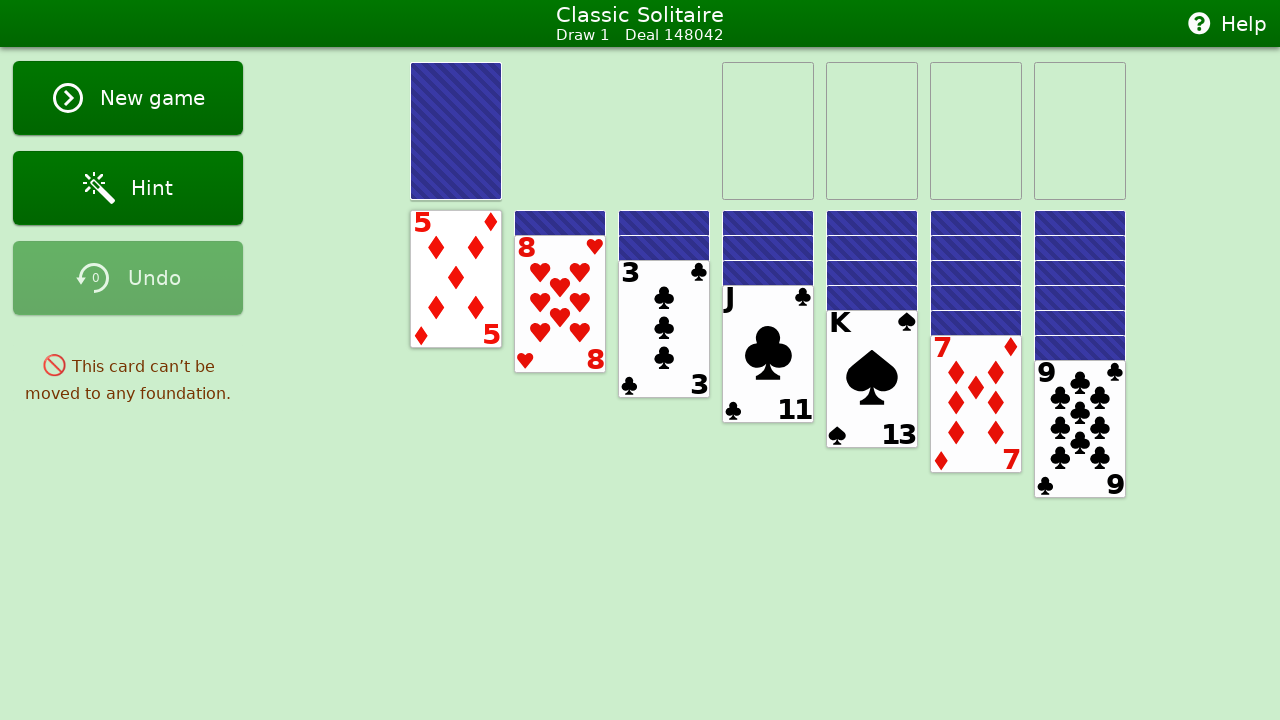

Analyzed all tableau piles
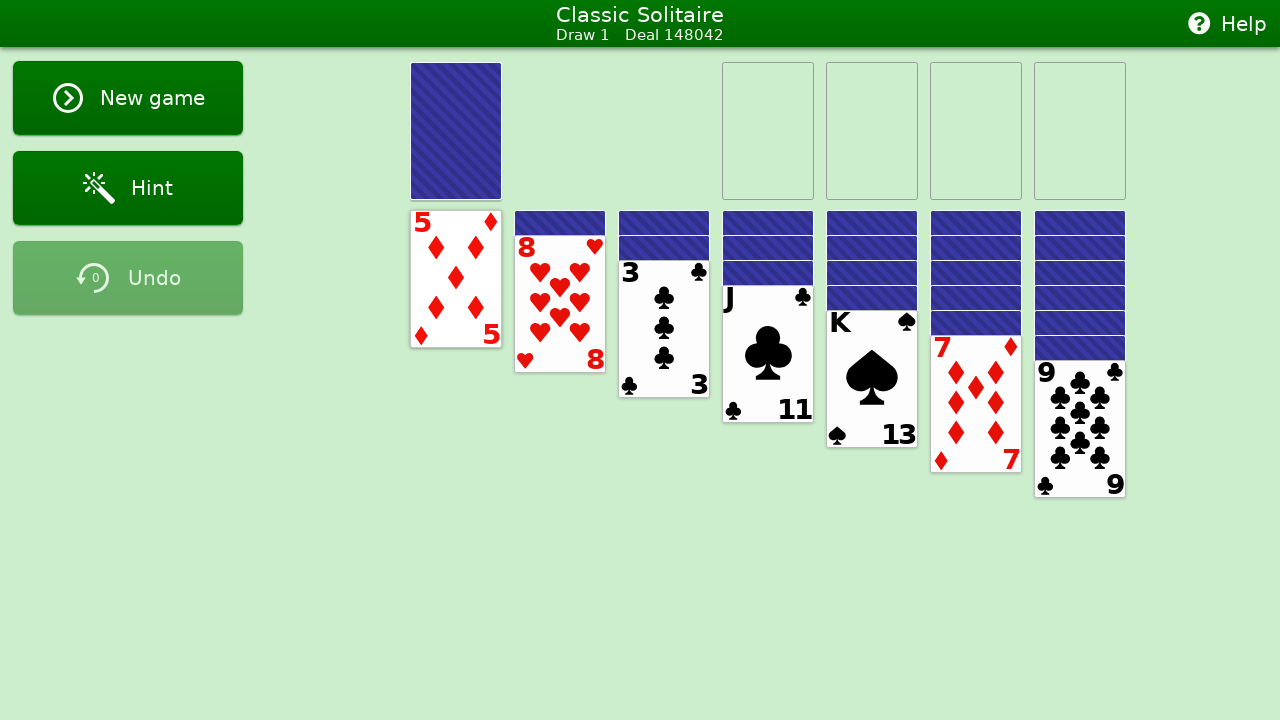

Double-clicked tableau card card19 from pile 1 to auto-move at (456, 279) on #card19
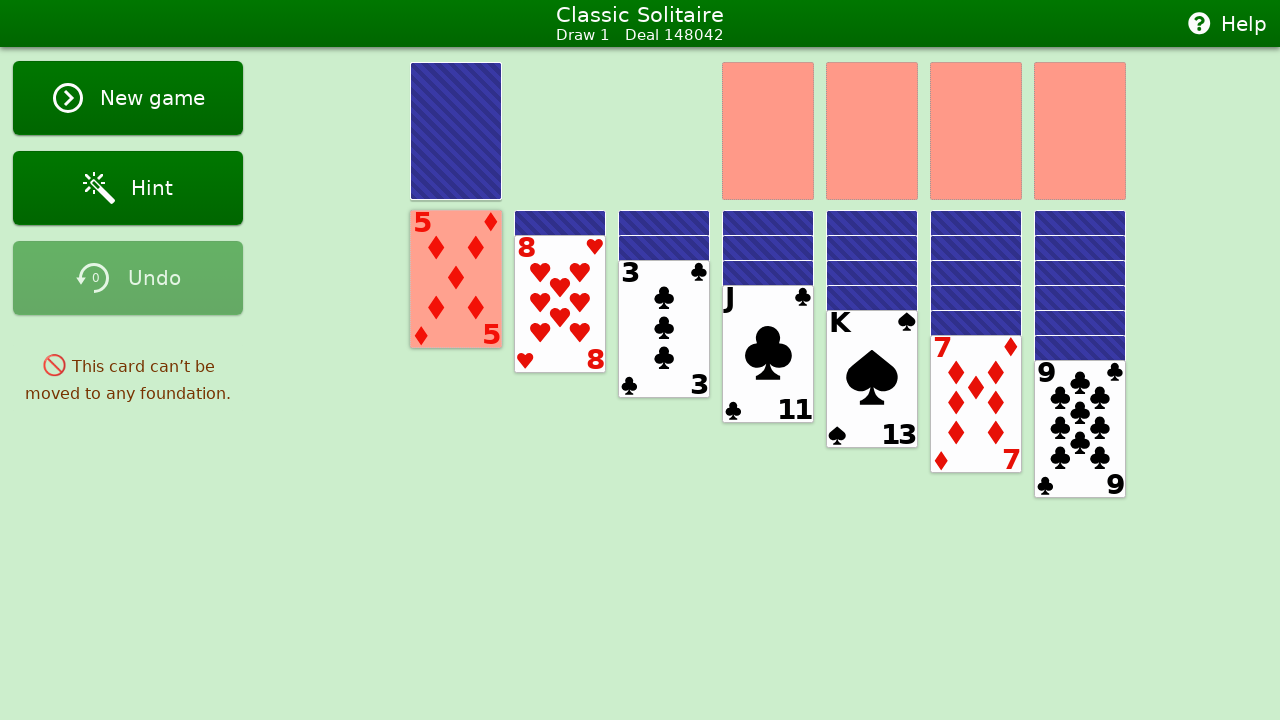

Waited 300ms before next move
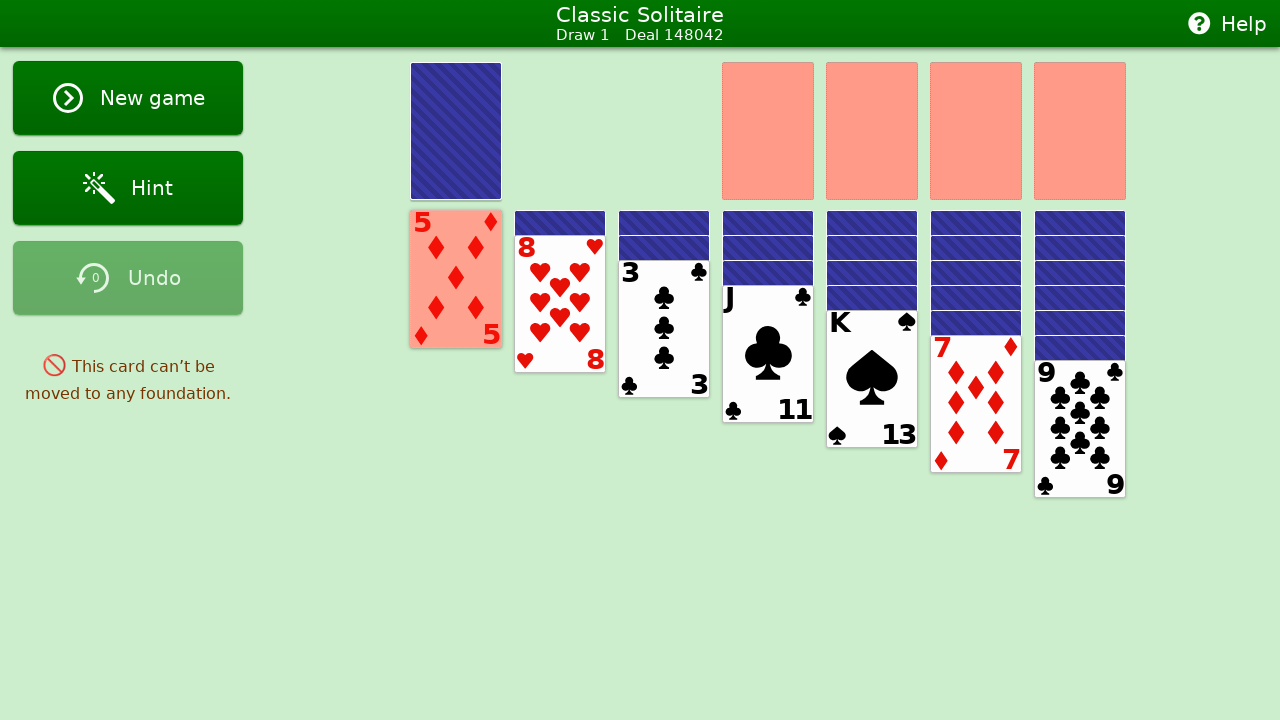

Analyzed stock pile - 24 cards present
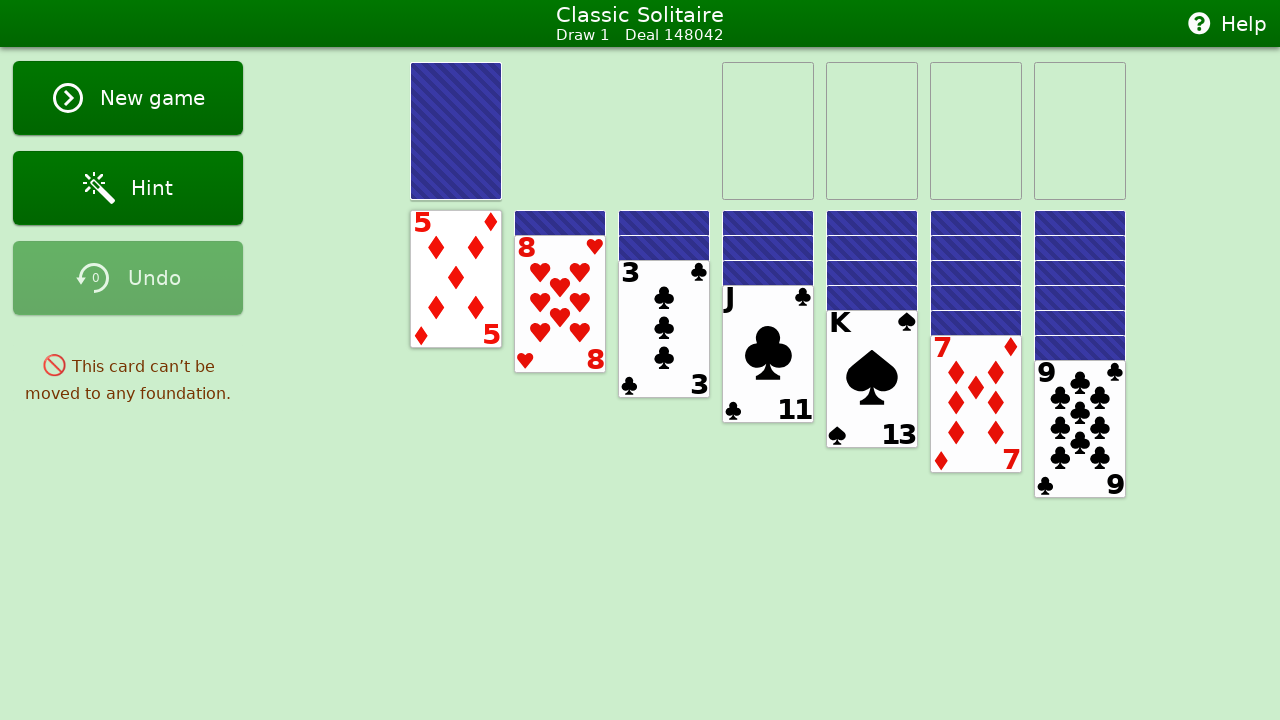

Analyzed waste pile - top card: None
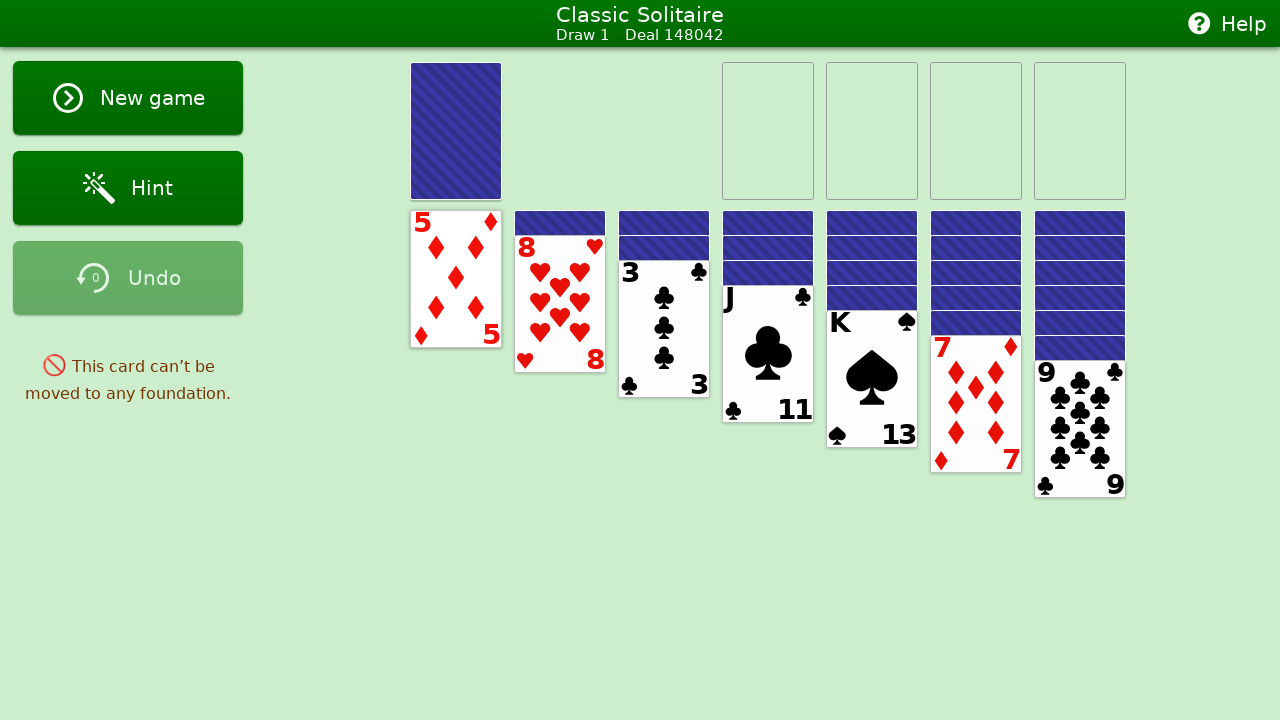

Analyzed all foundation piles
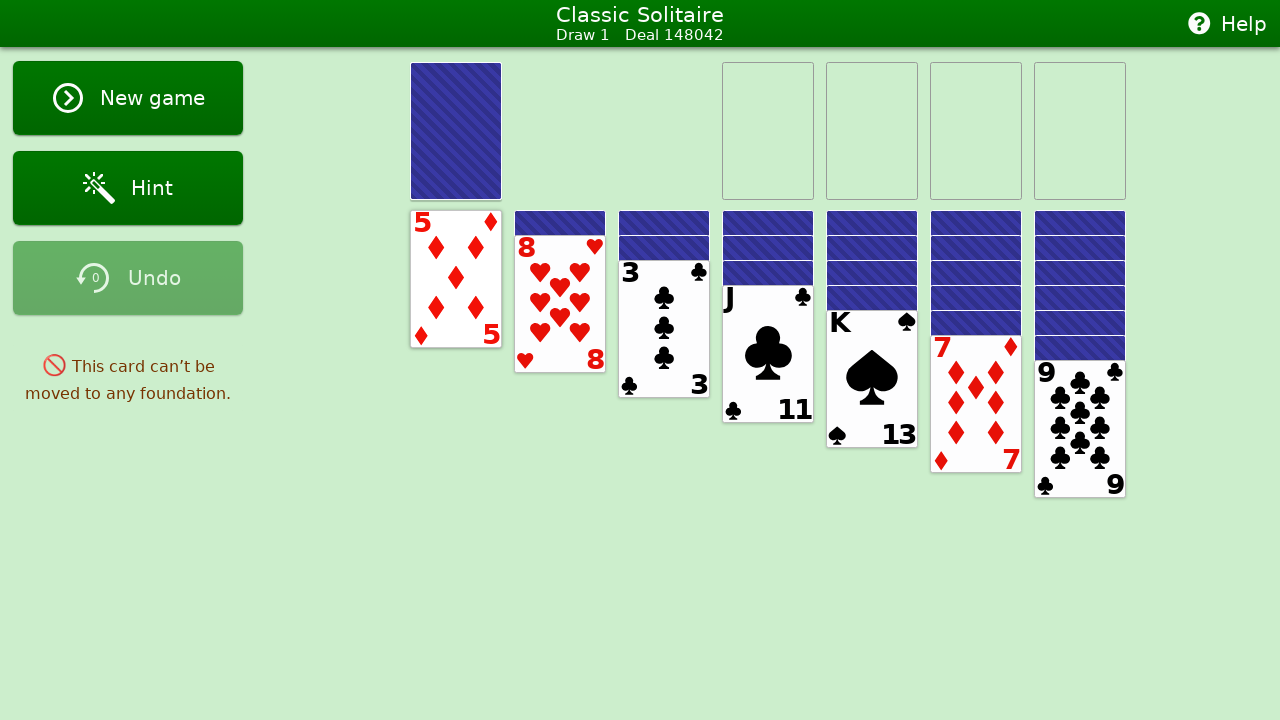

Analyzed all tableau piles
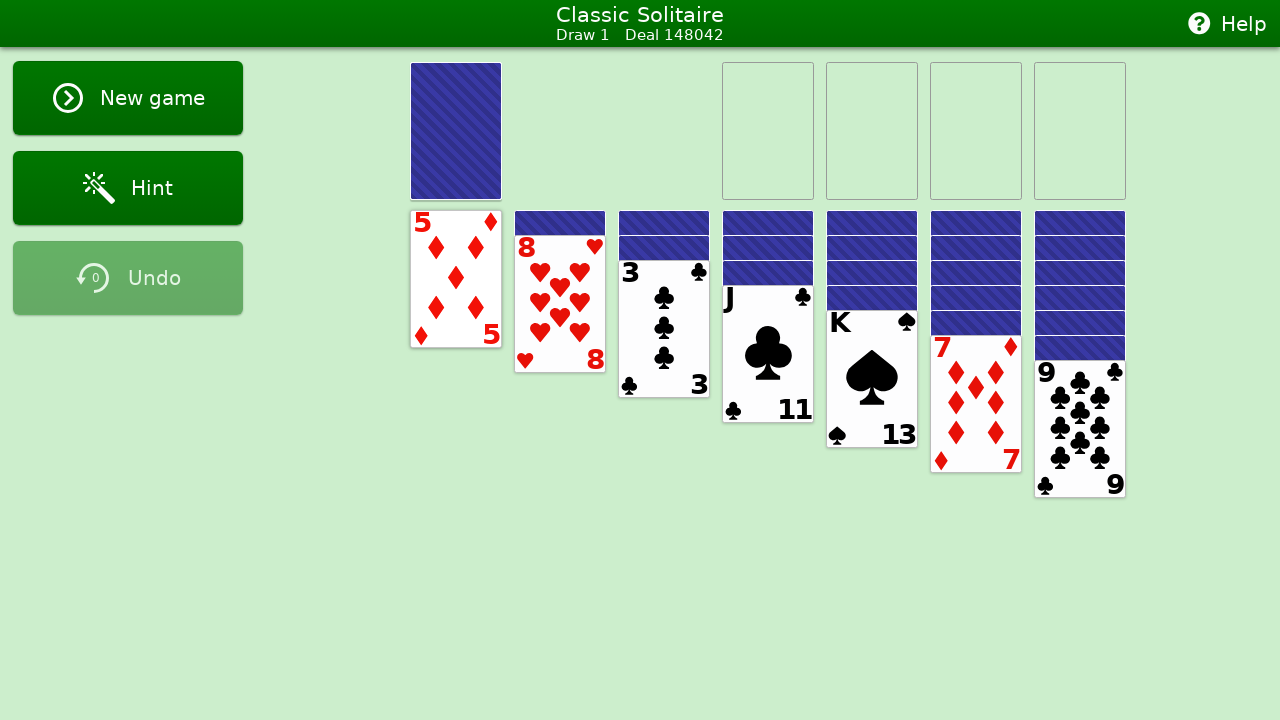

Double-clicked tableau card card19 from pile 1 to auto-move at (456, 279) on #card19
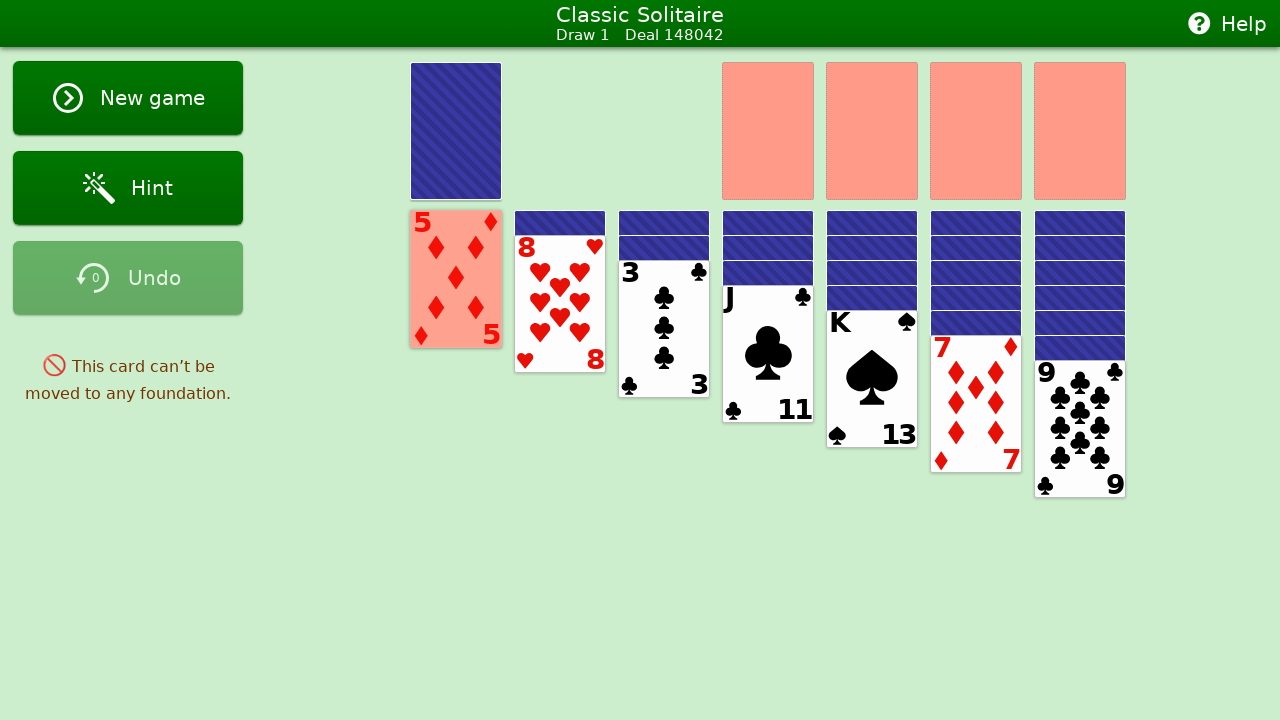

Waited 300ms before next move
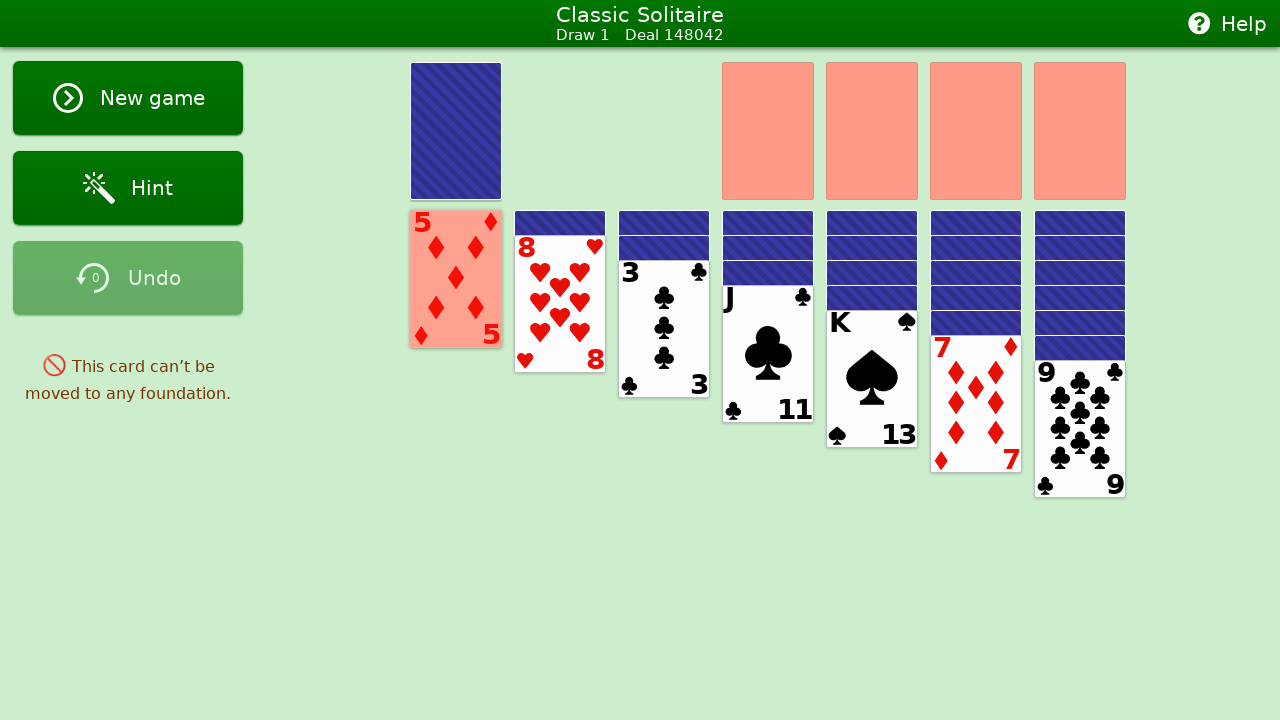

Analyzed stock pile - 24 cards present
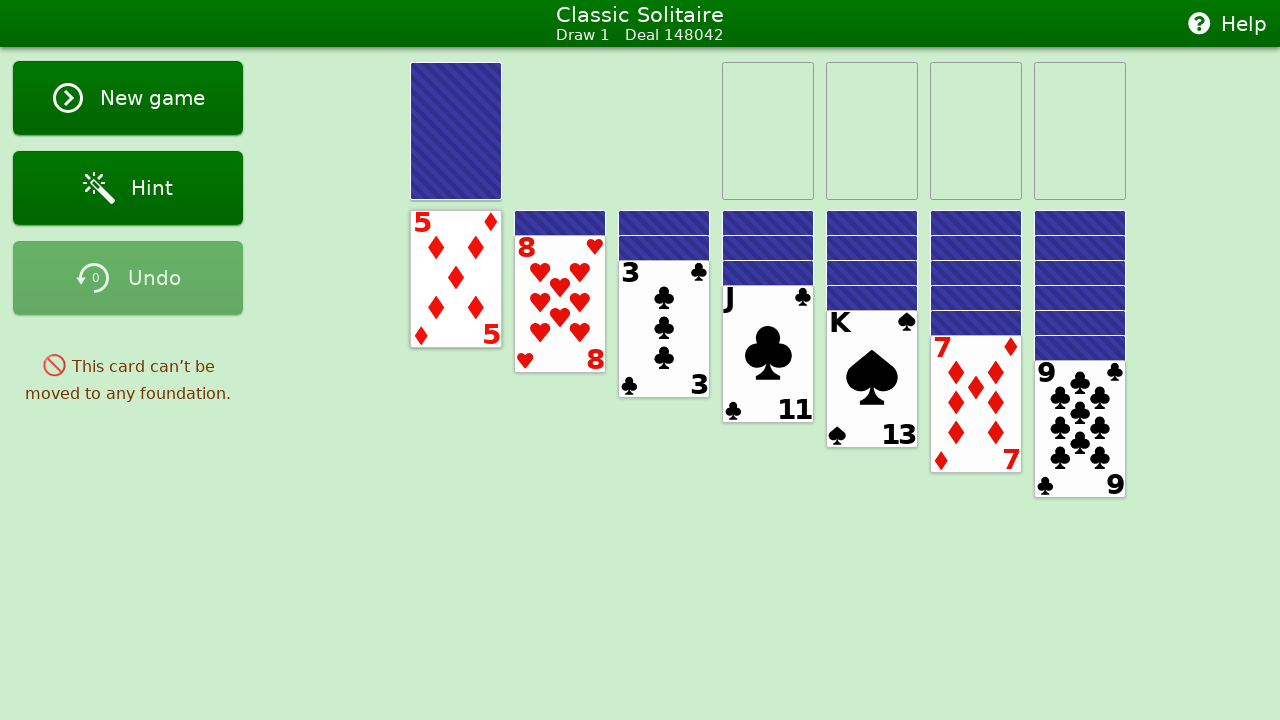

Analyzed waste pile - top card: None
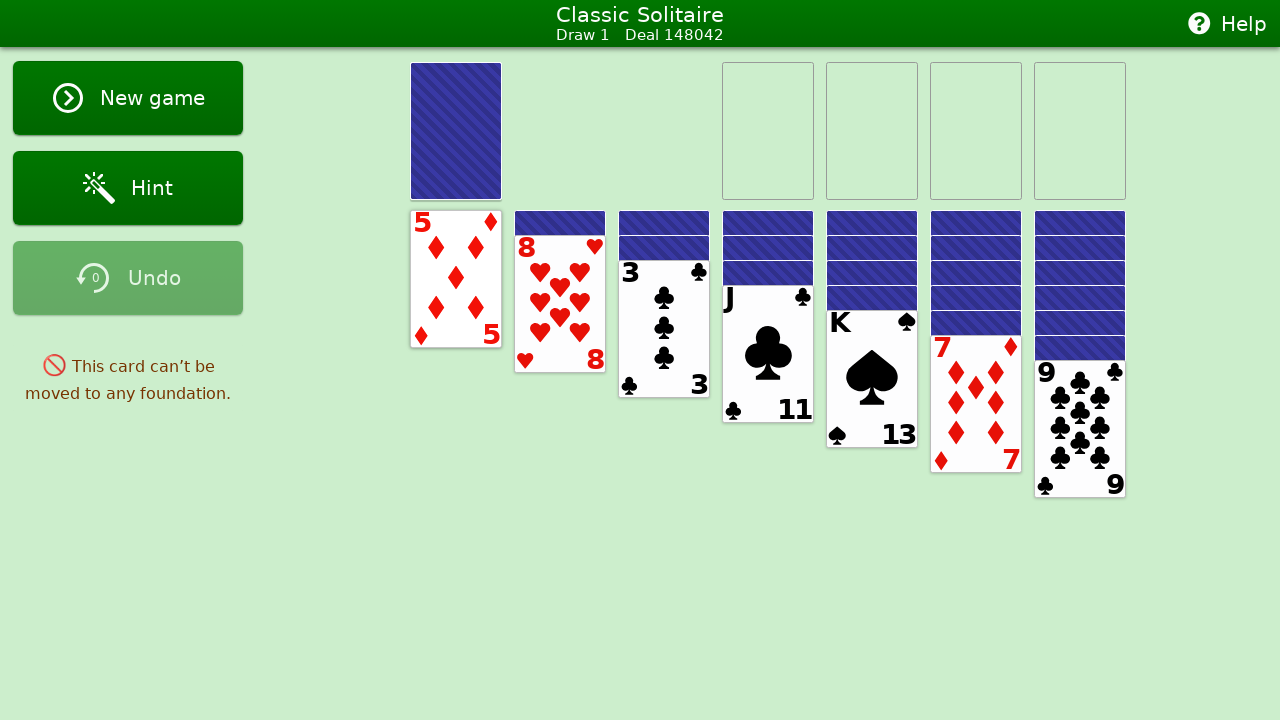

Analyzed all foundation piles
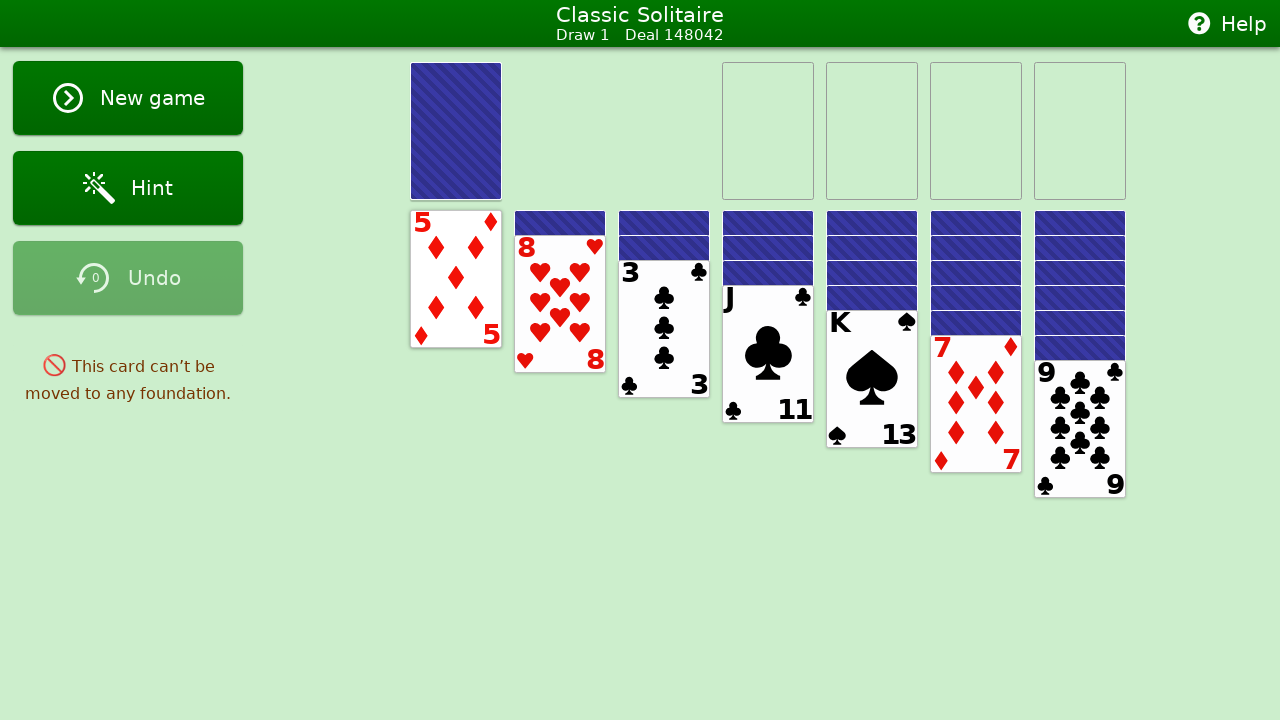

Analyzed all tableau piles
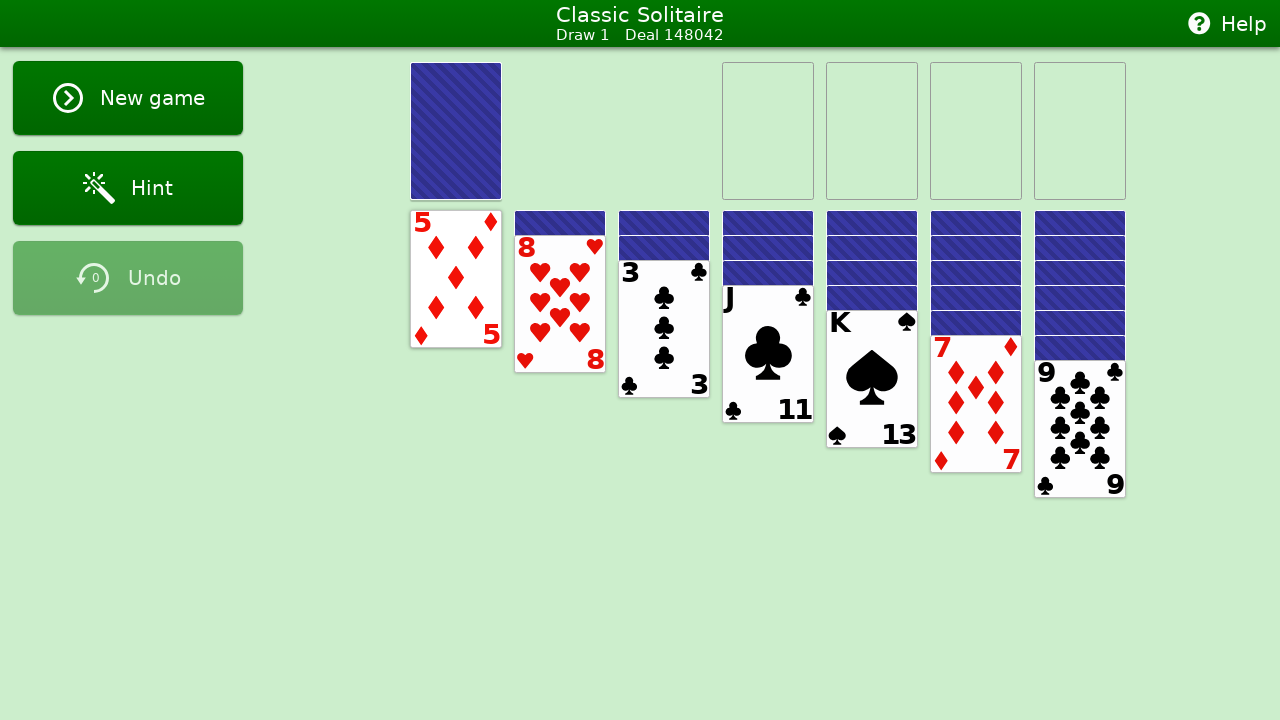

Double-clicked tableau card card19 from pile 1 to auto-move at (456, 279) on #card19
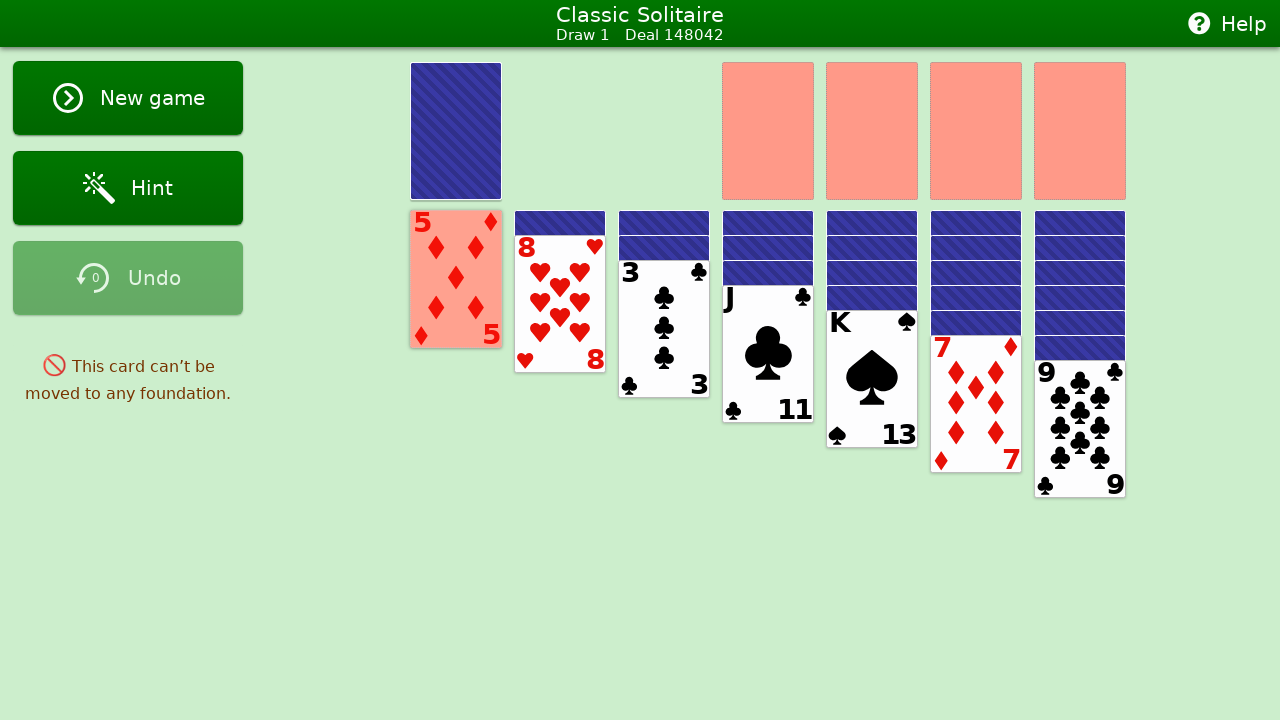

Waited 300ms before next move
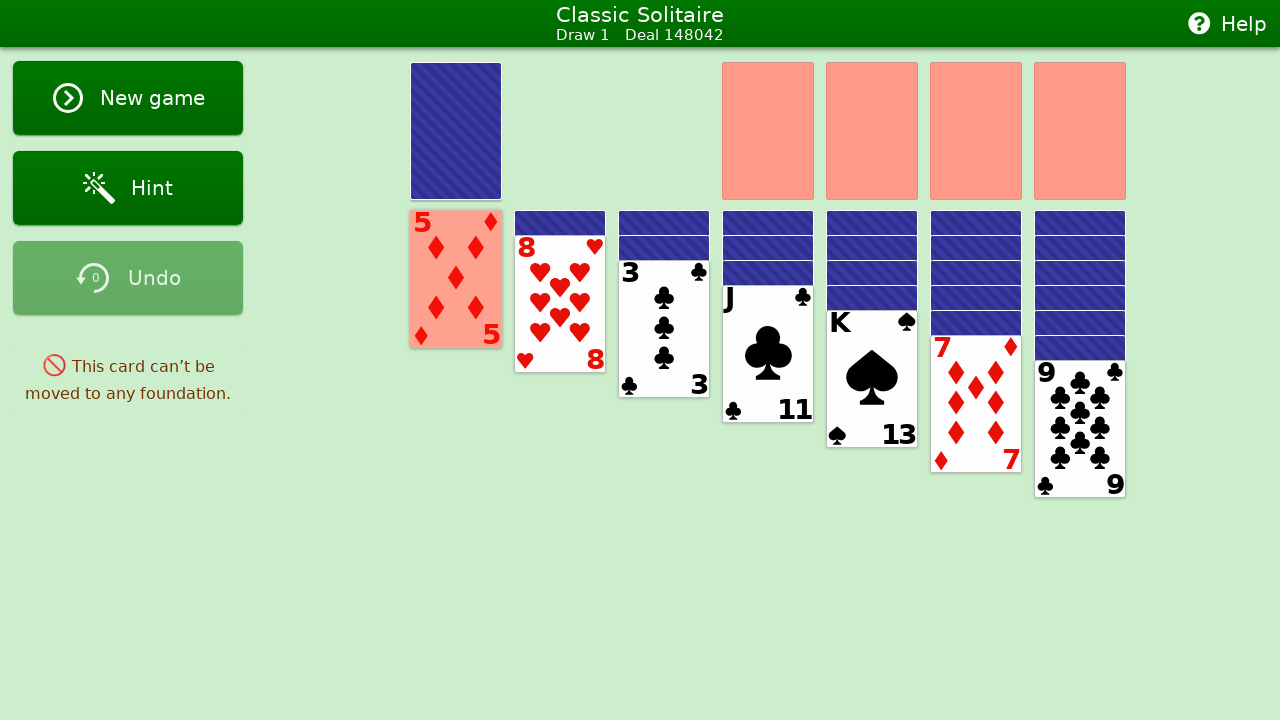

Analyzed stock pile - 24 cards present
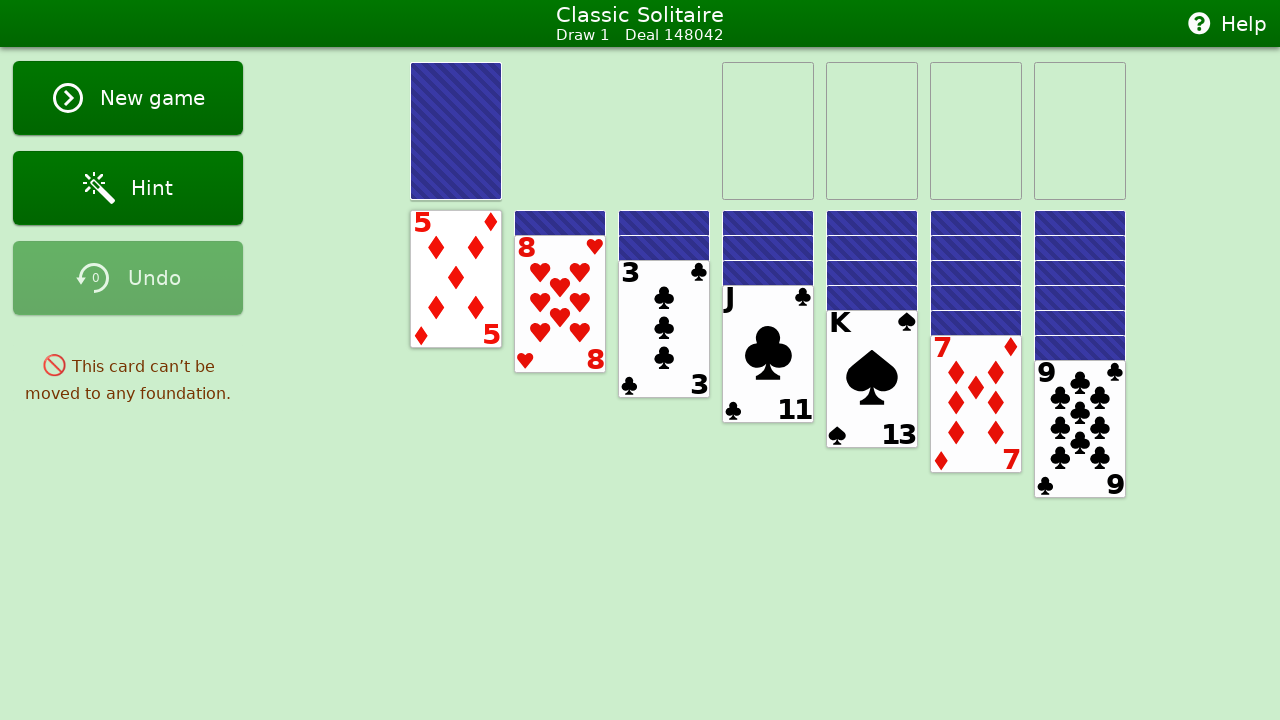

Analyzed waste pile - top card: None
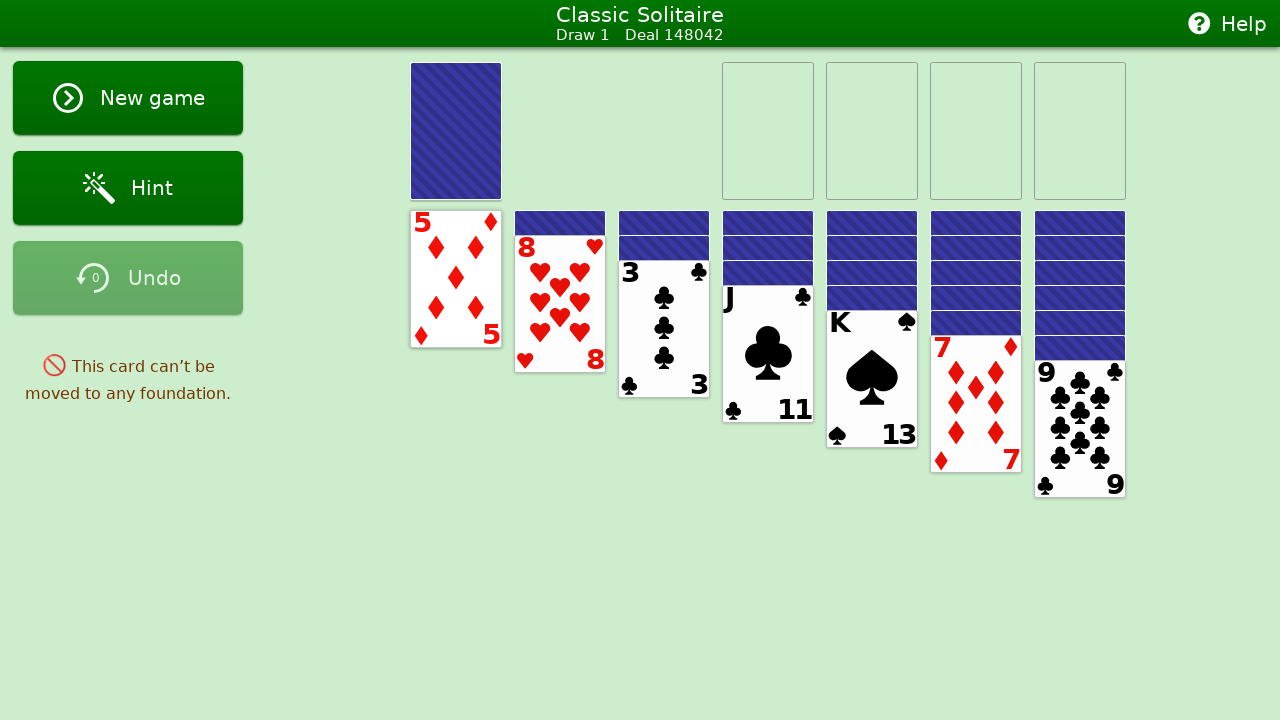

Analyzed all foundation piles
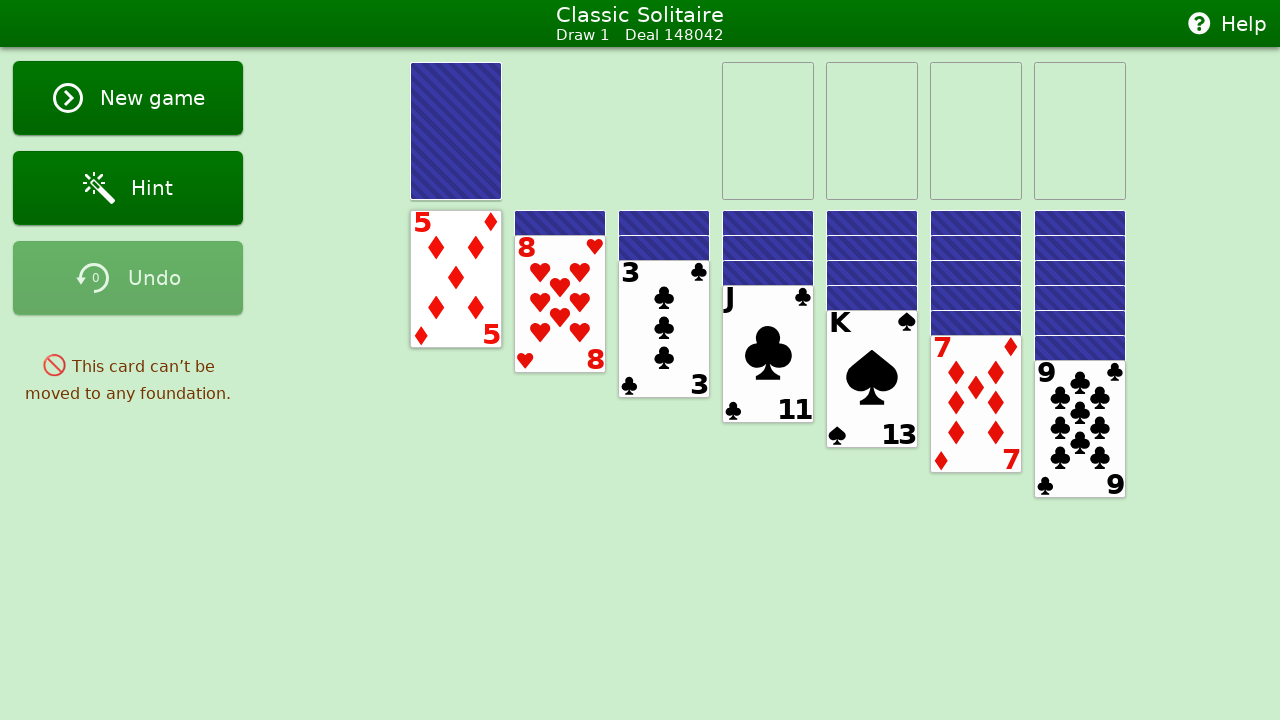

Analyzed all tableau piles
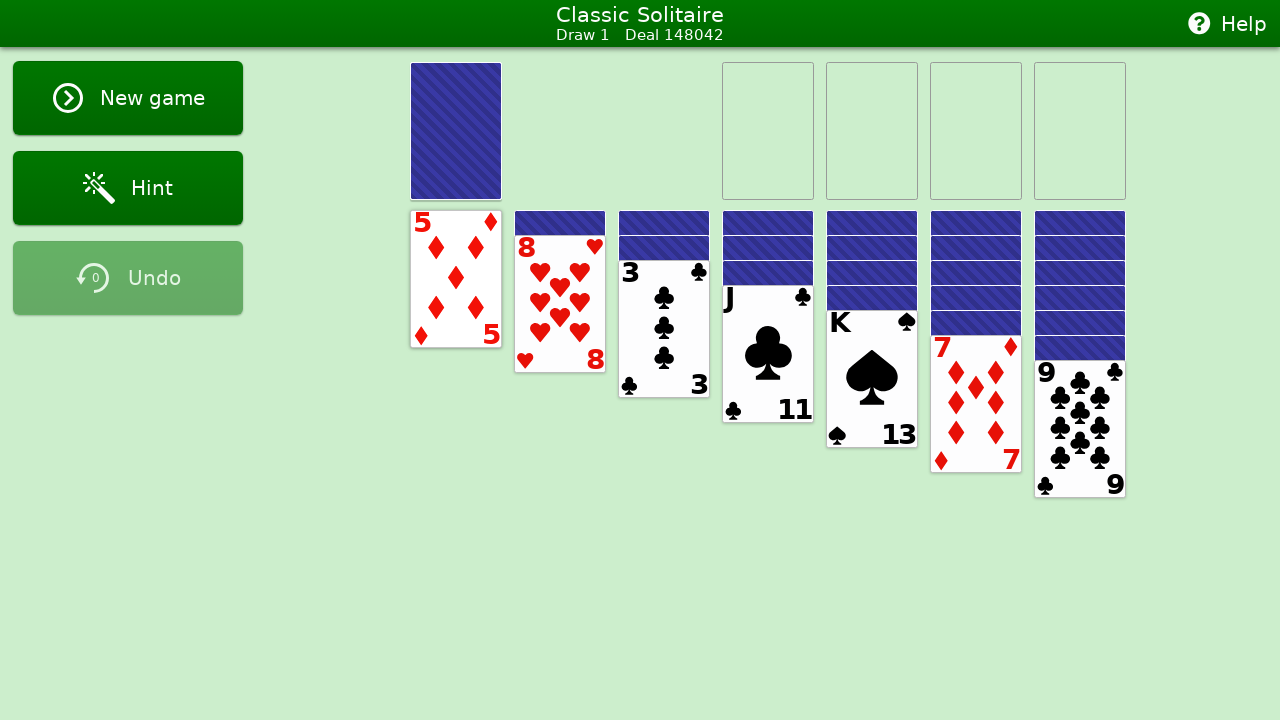

Double-clicked tableau card card19 from pile 1 to auto-move at (456, 279) on #card19
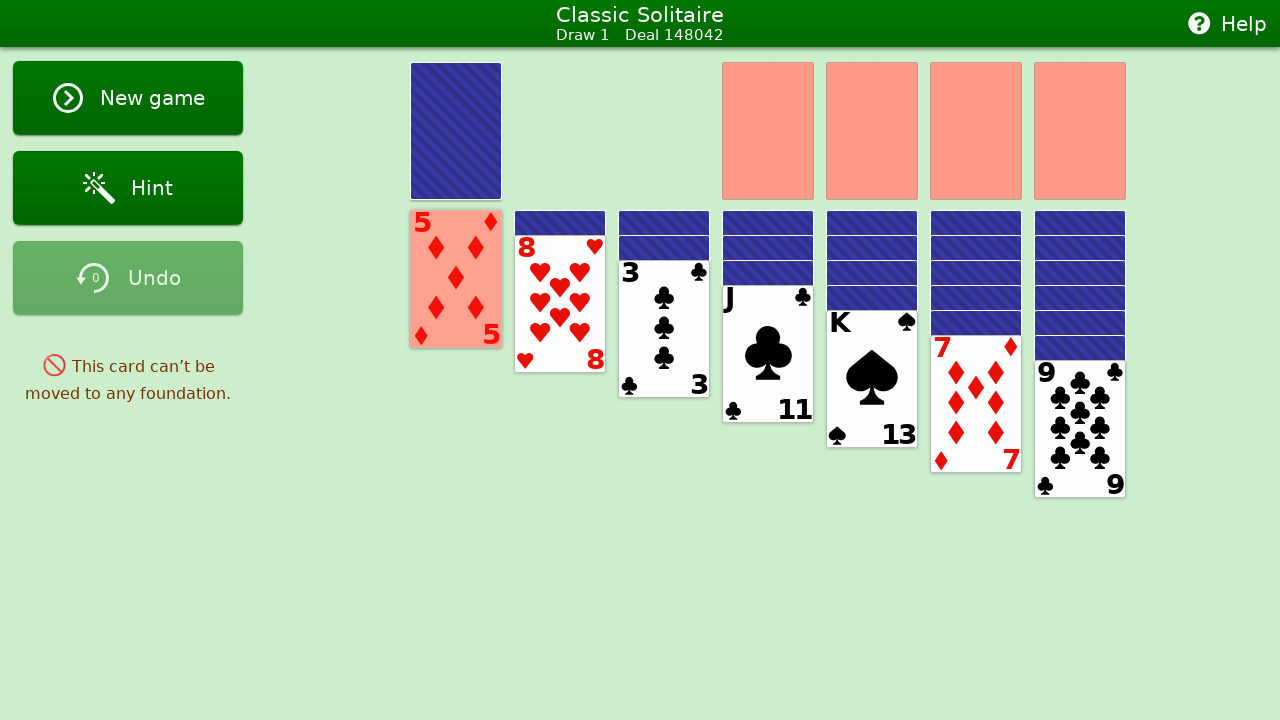

Waited 300ms before next move
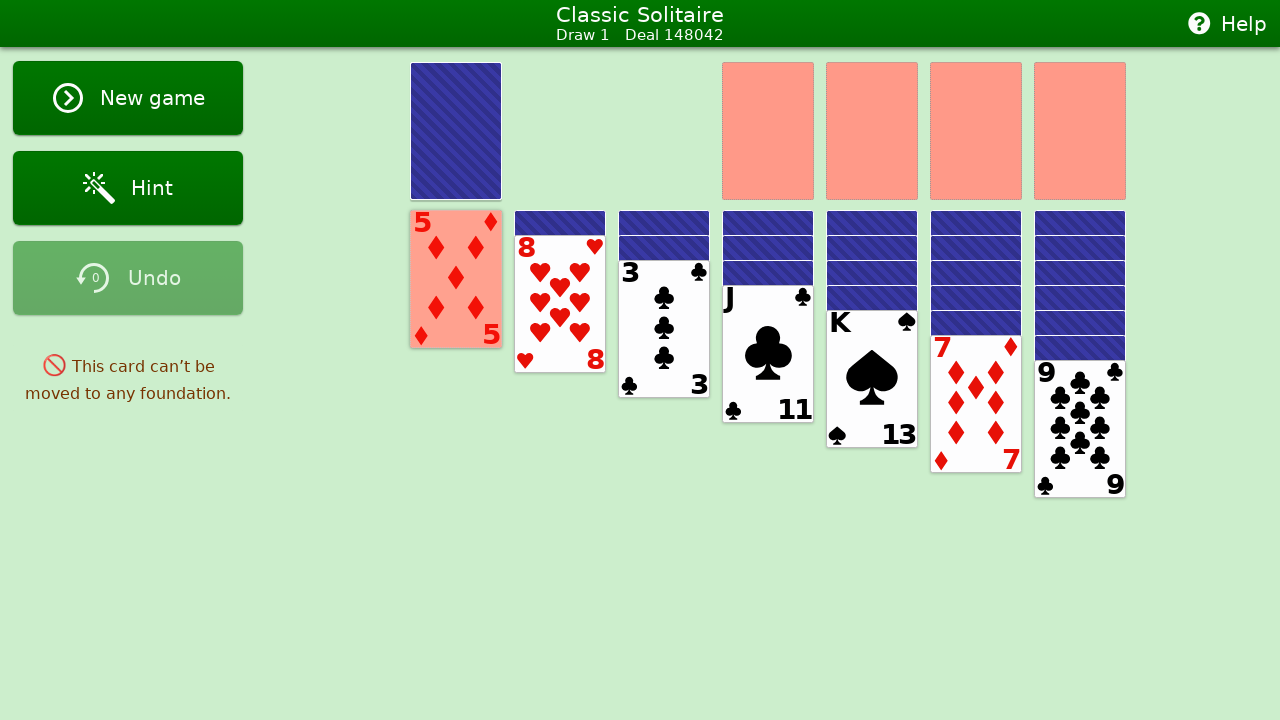

Analyzed stock pile - 24 cards present
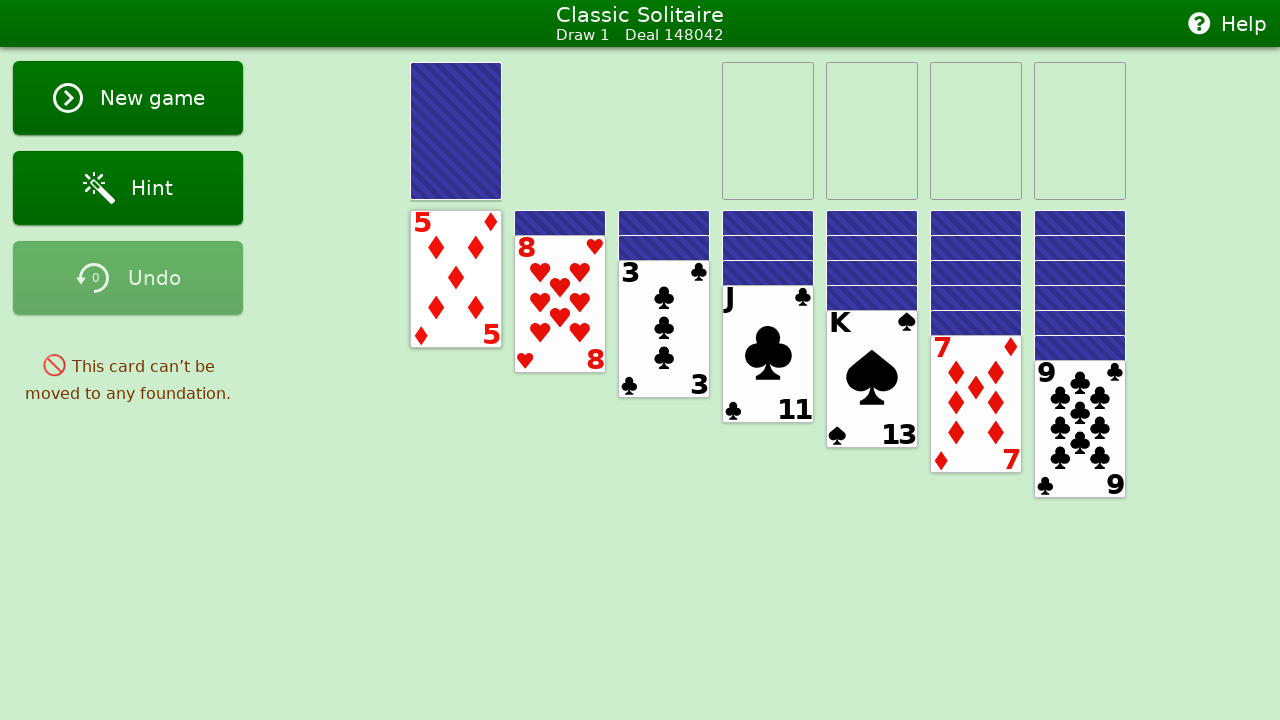

Analyzed waste pile - top card: None
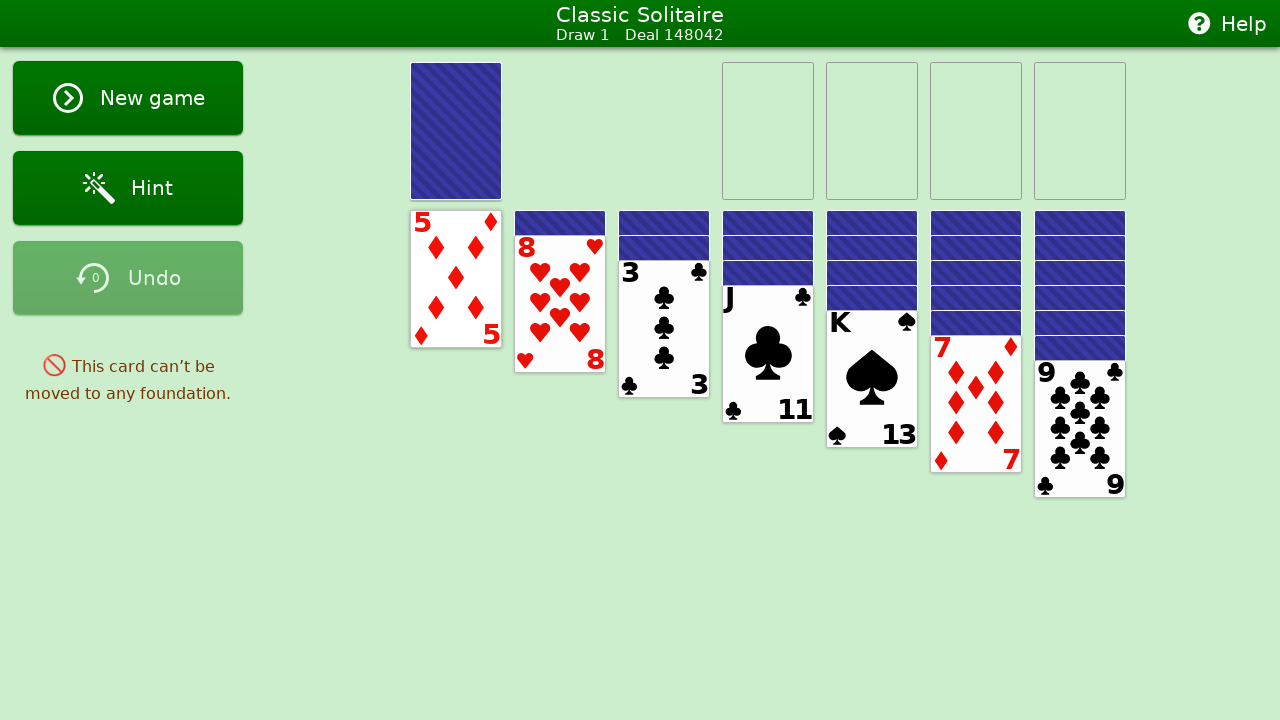

Analyzed all foundation piles
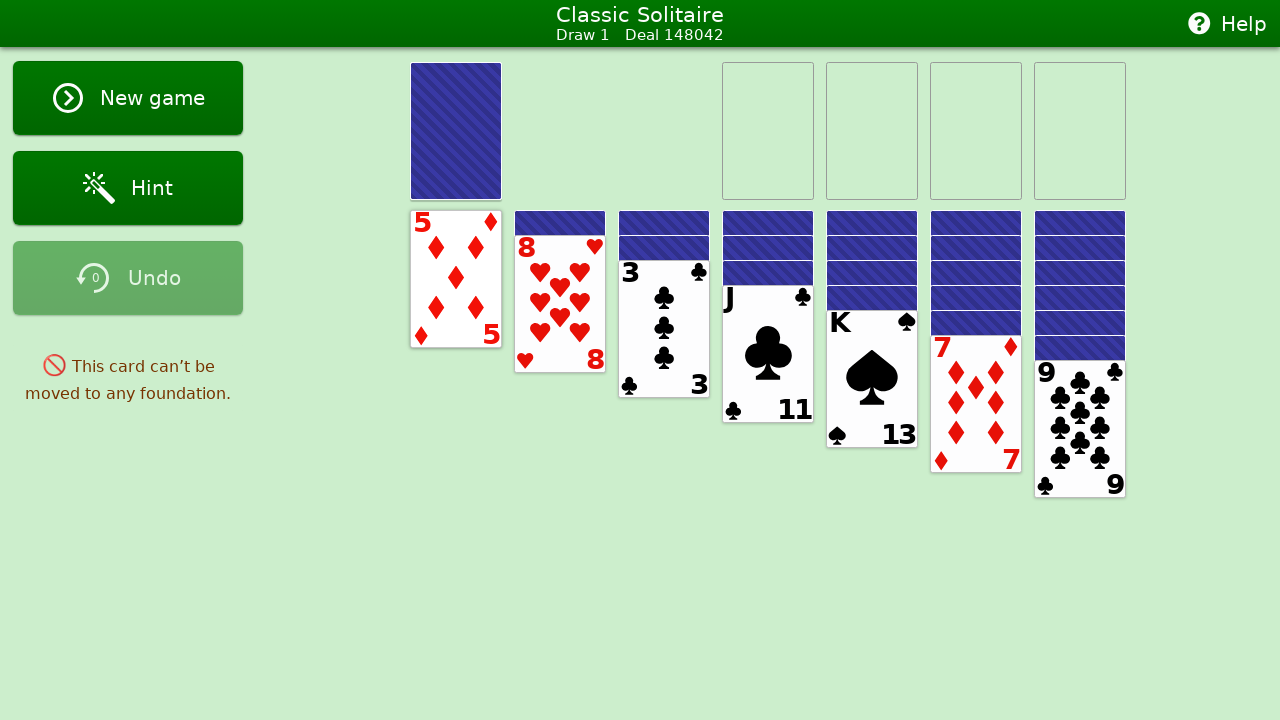

Analyzed all tableau piles
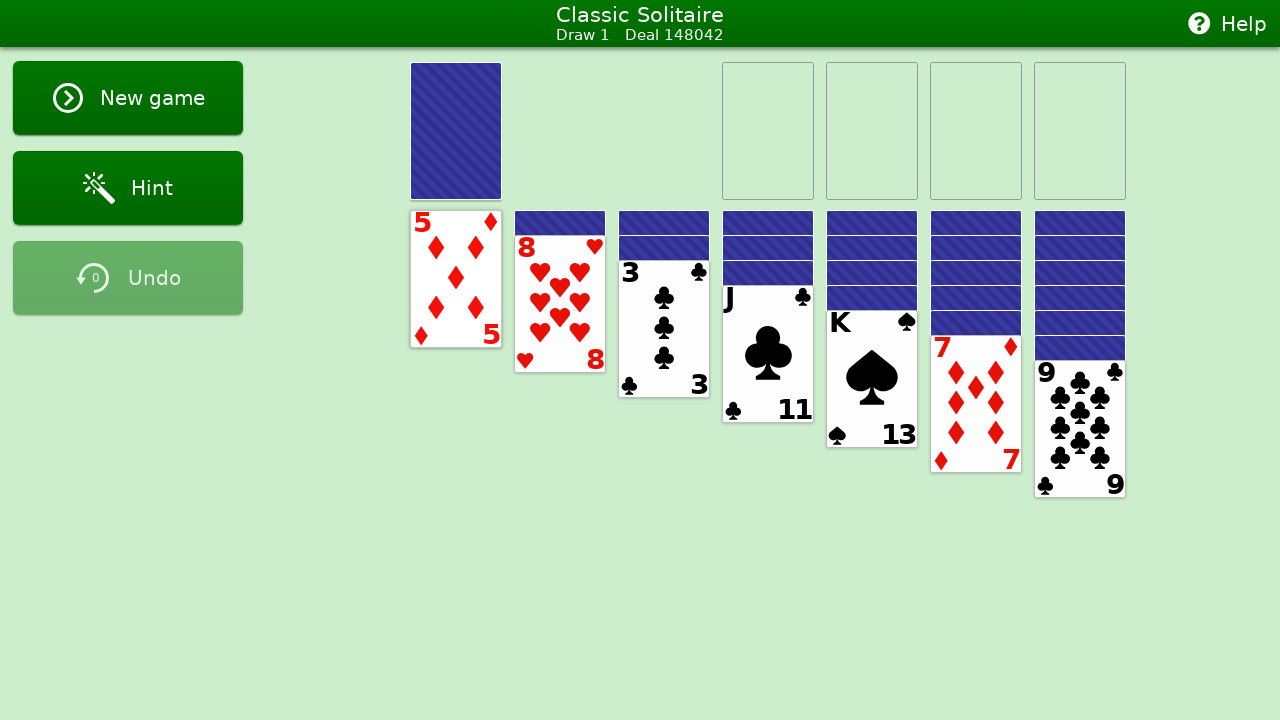

Double-clicked tableau card card19 from pile 1 to auto-move at (456, 279) on #card19
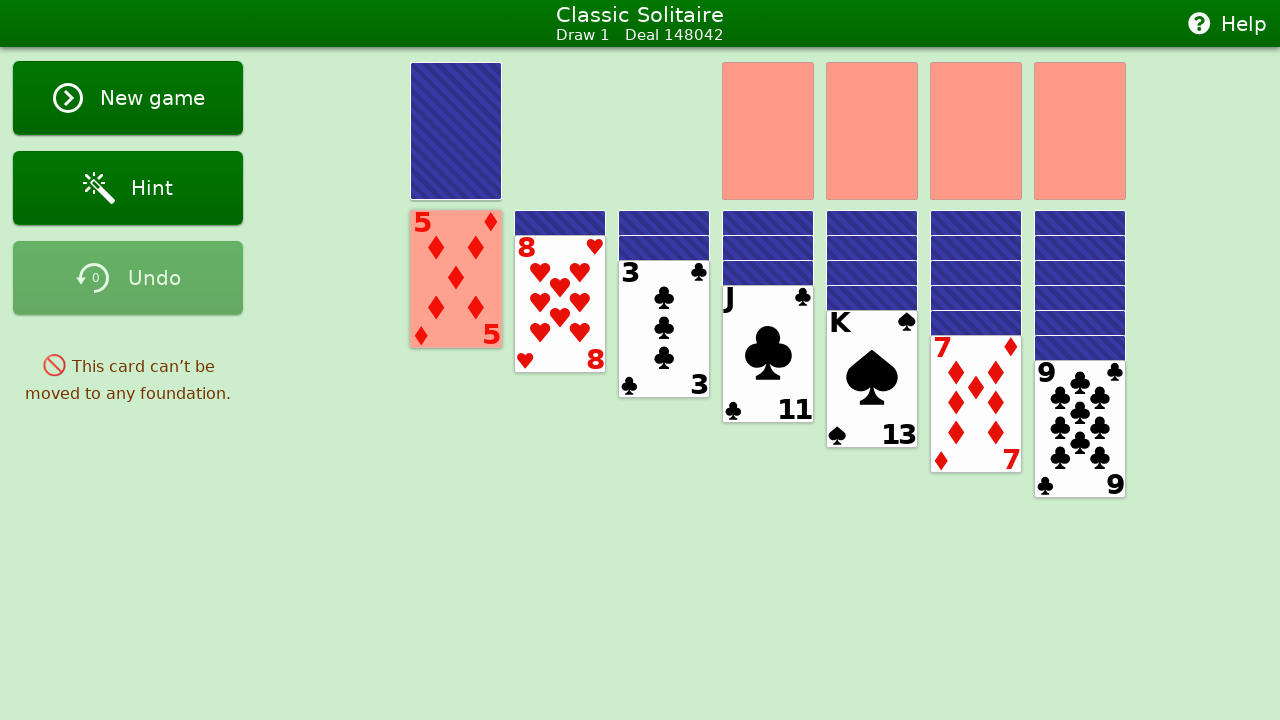

Waited 300ms before next move
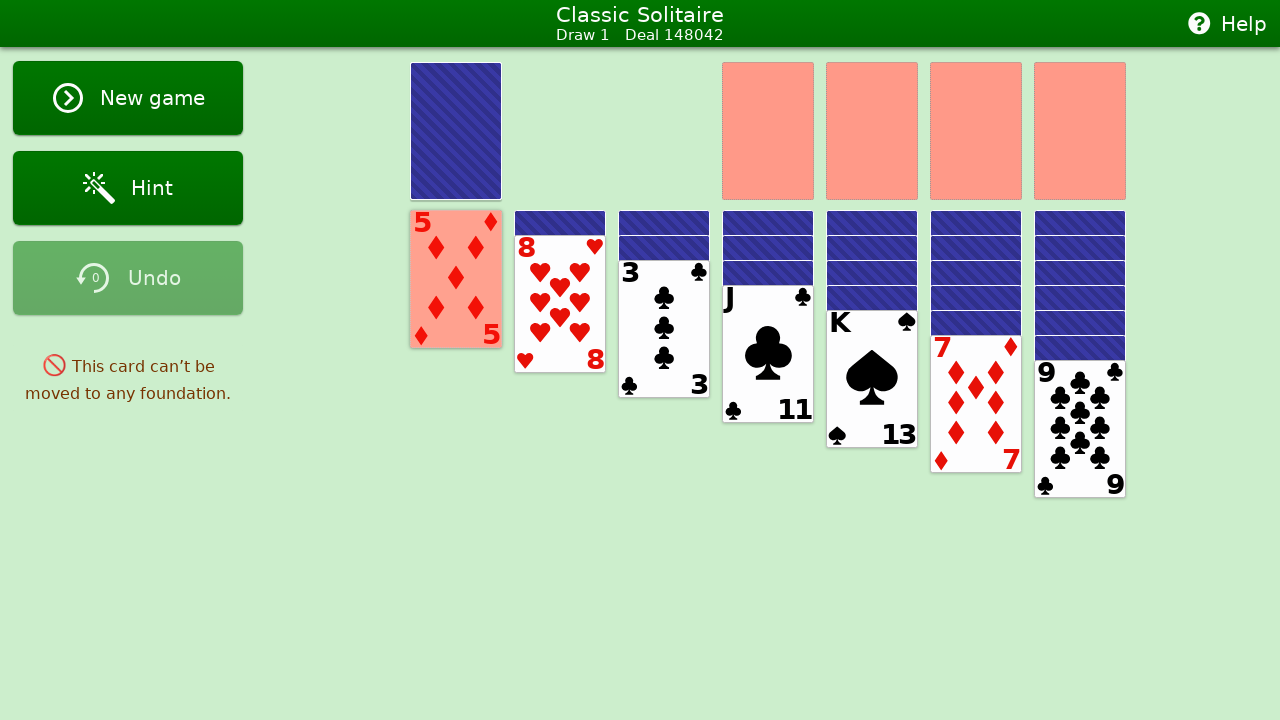

Analyzed stock pile - 24 cards present
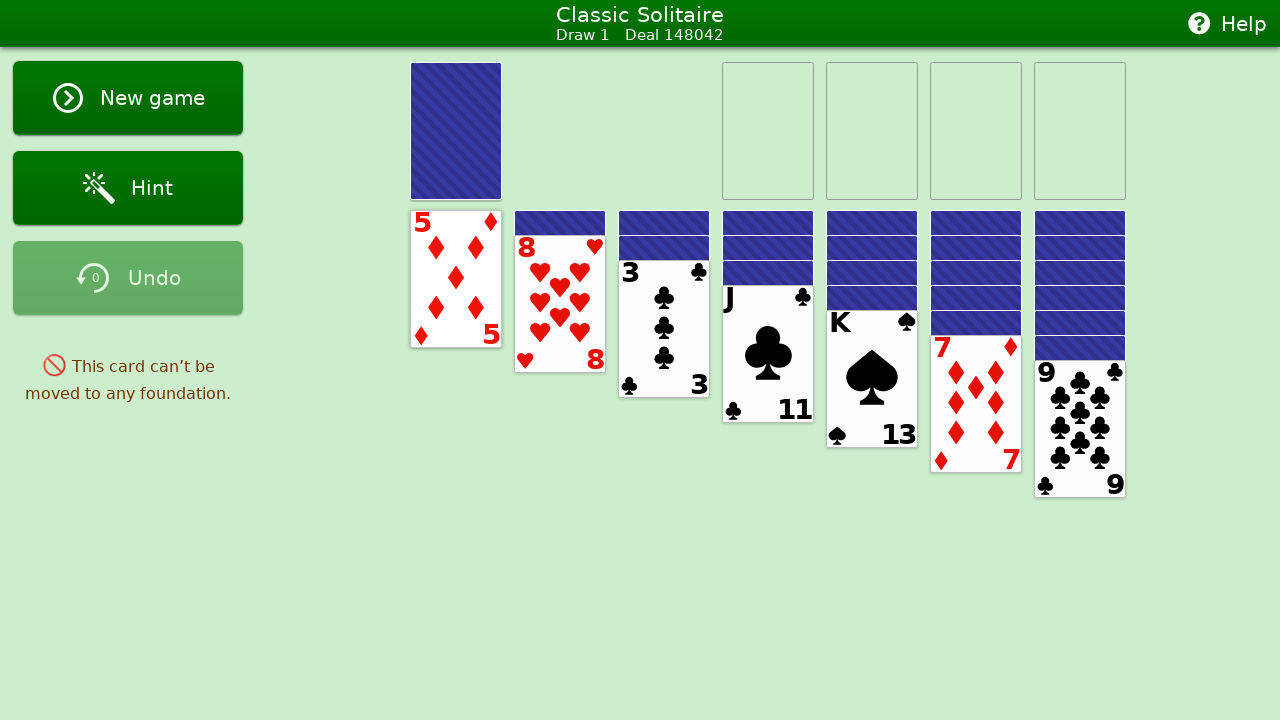

Analyzed waste pile - top card: None
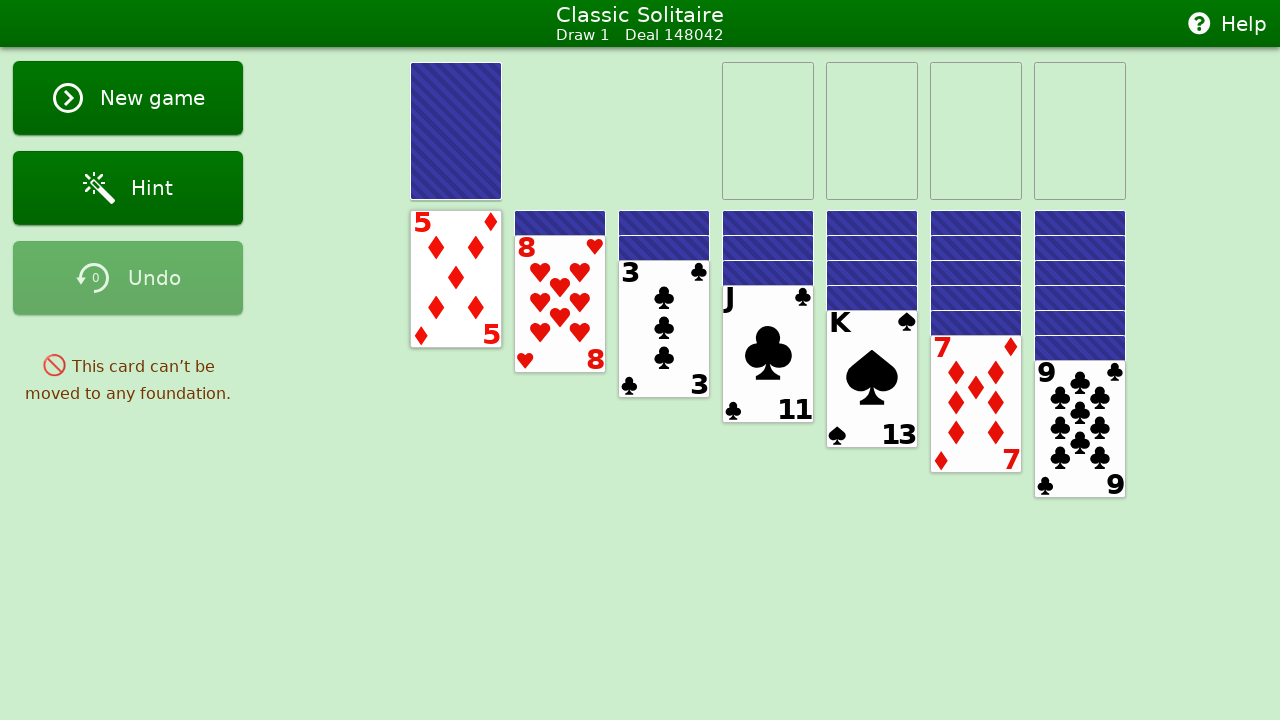

Analyzed all foundation piles
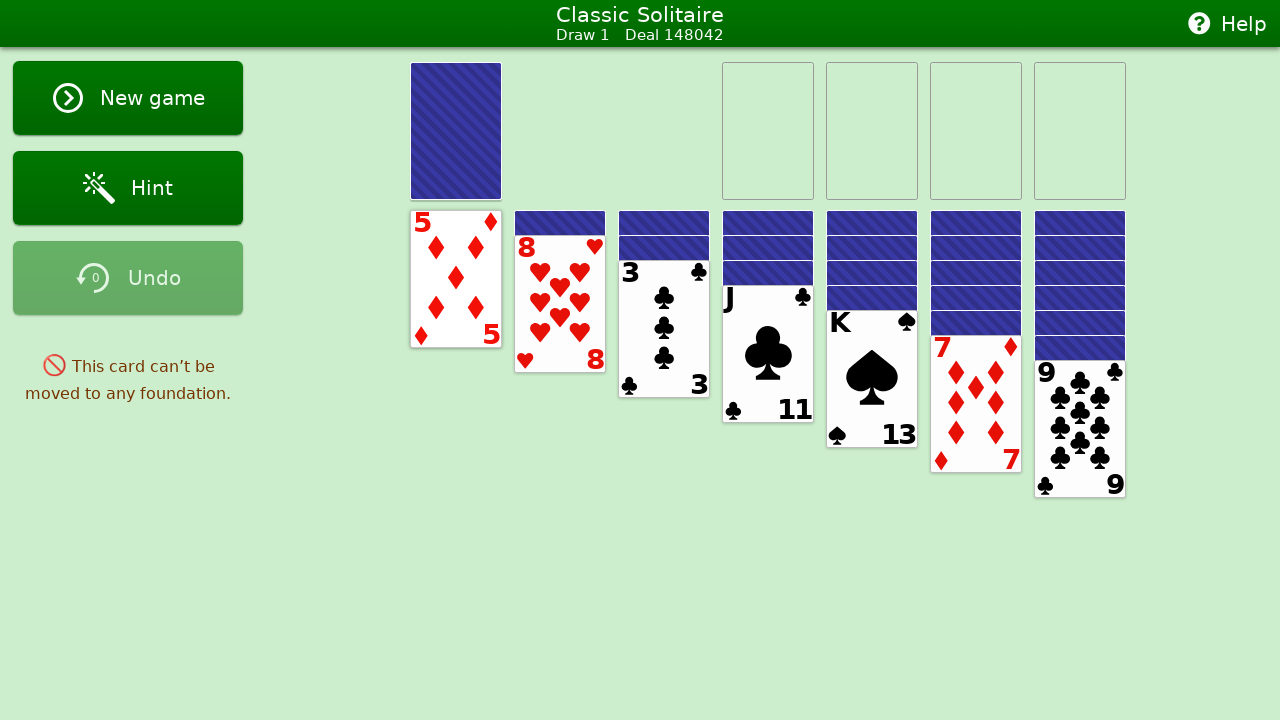

Analyzed all tableau piles
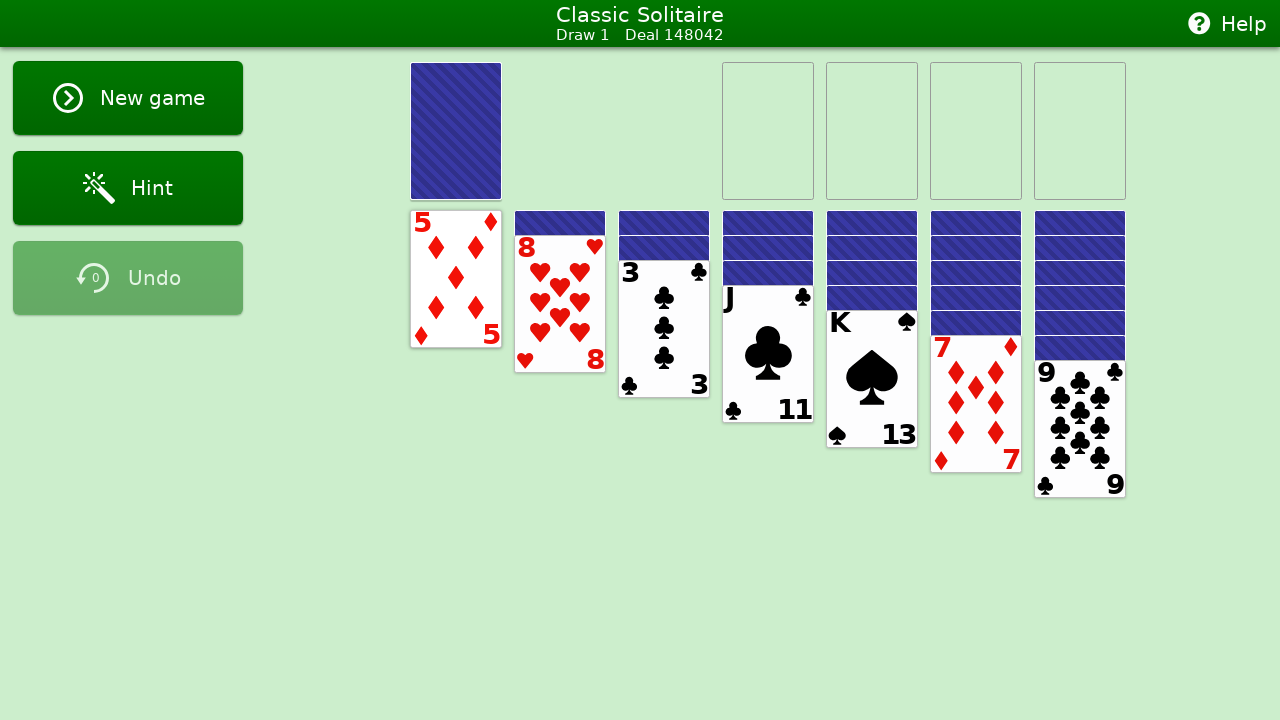

Double-clicked tableau card card19 from pile 1 to auto-move at (456, 279) on #card19
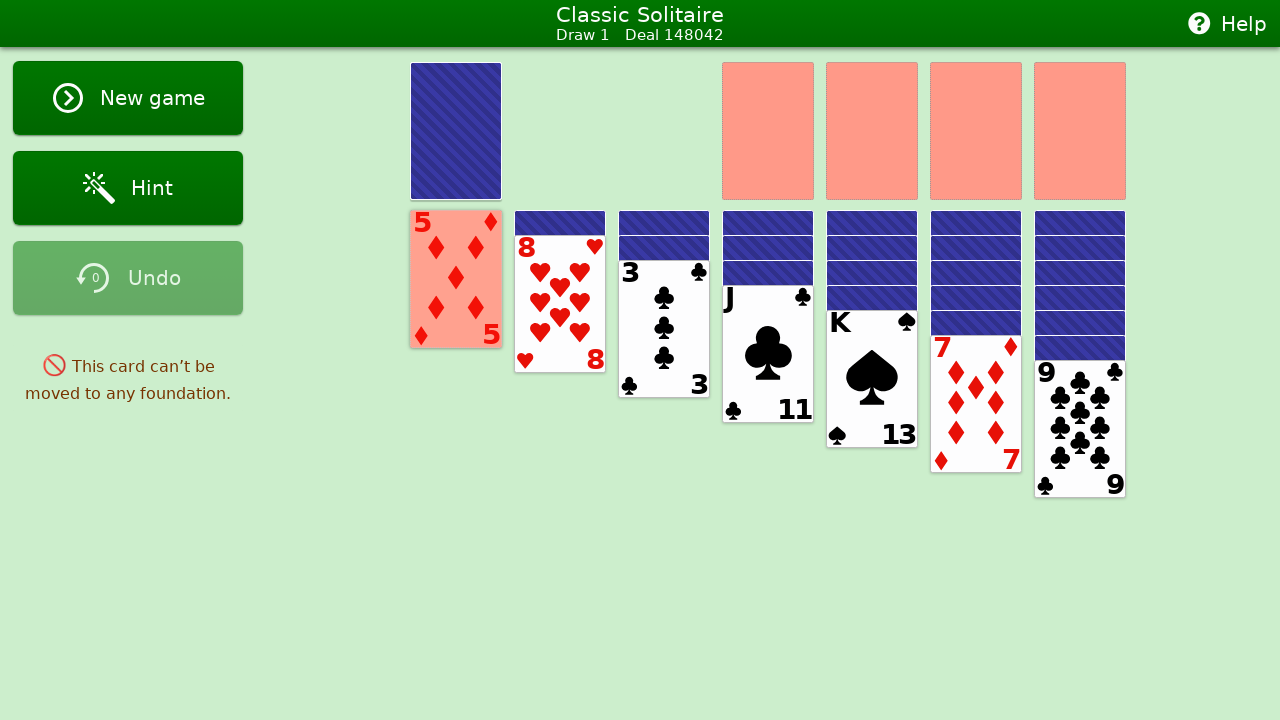

Waited 300ms before next move
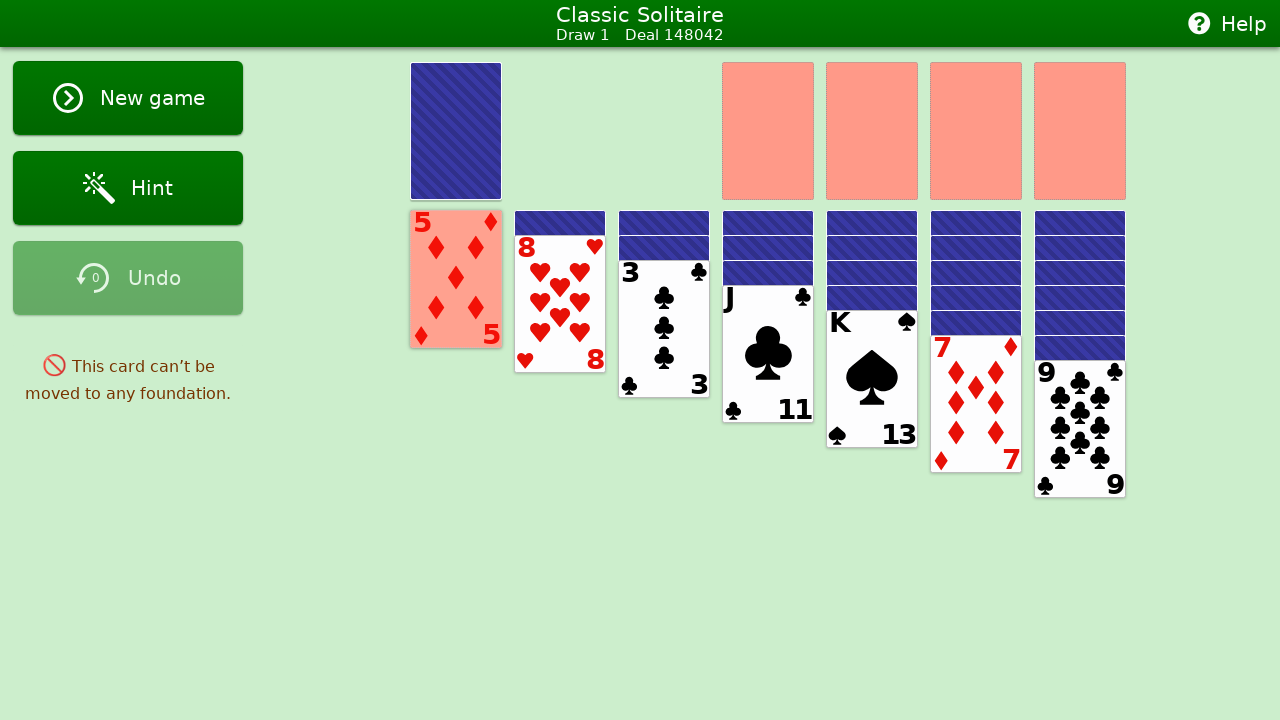

Analyzed stock pile - 24 cards present
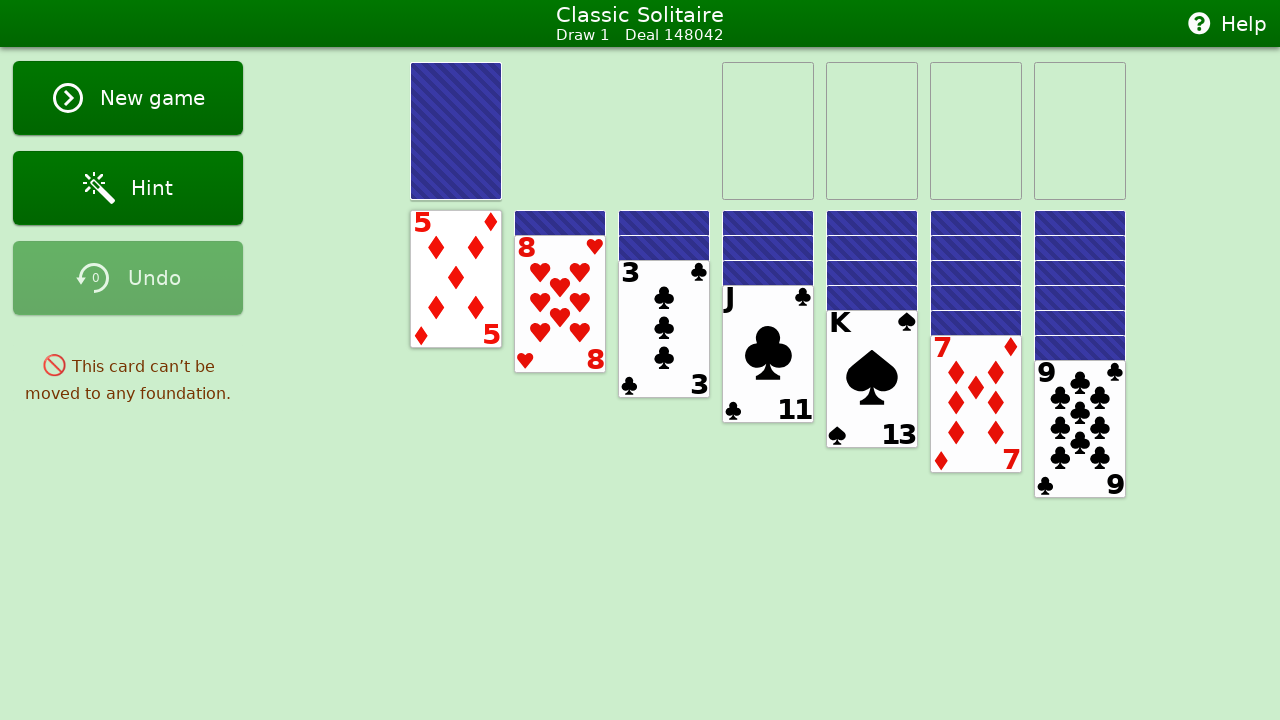

Analyzed waste pile - top card: None
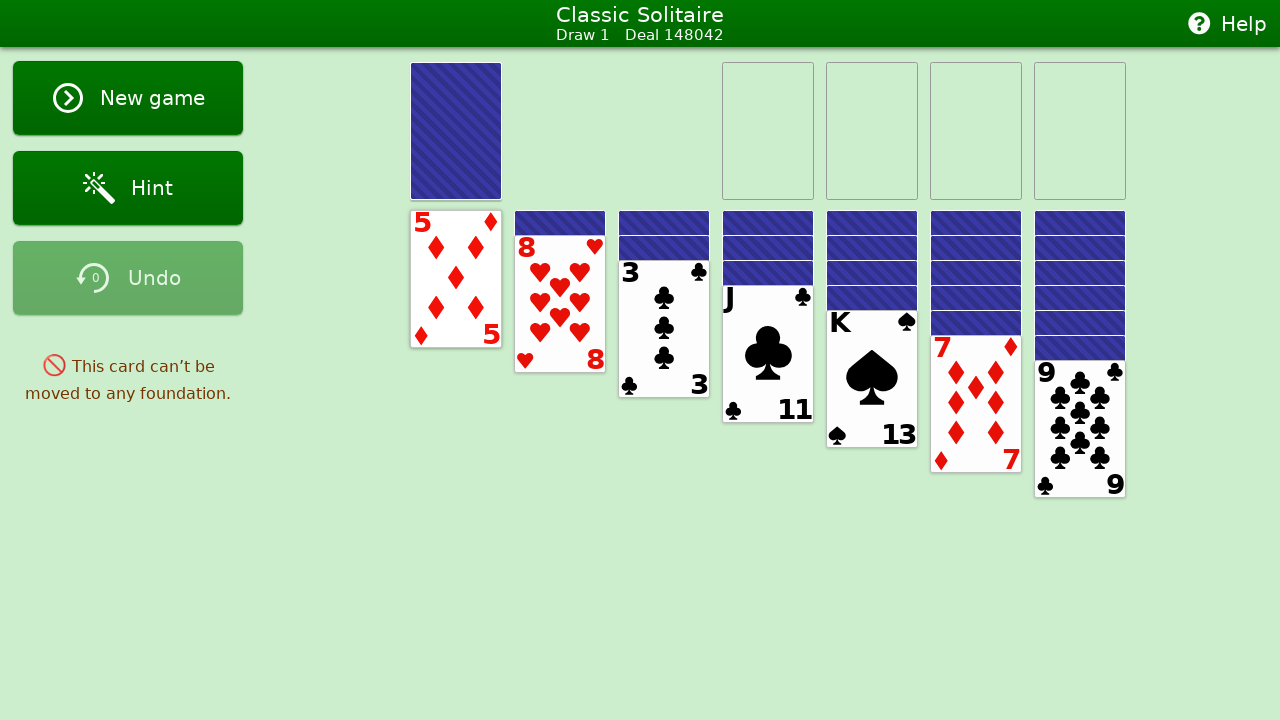

Analyzed all foundation piles
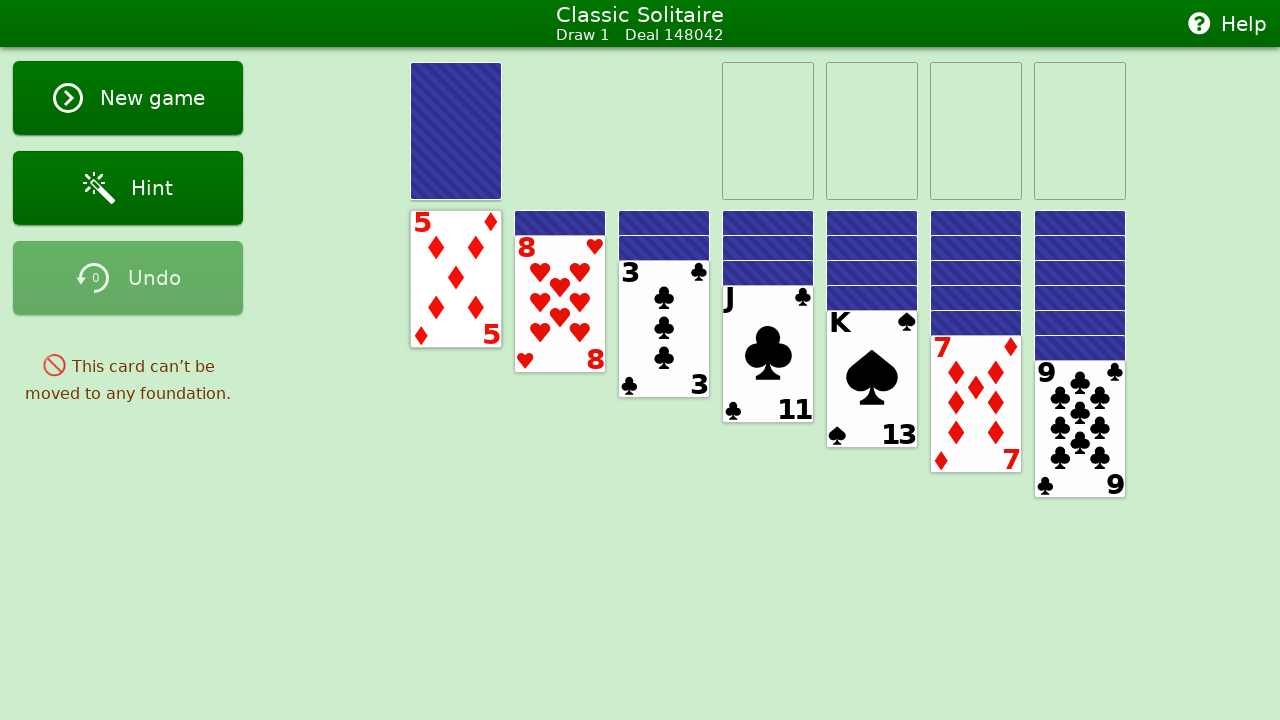

Analyzed all tableau piles
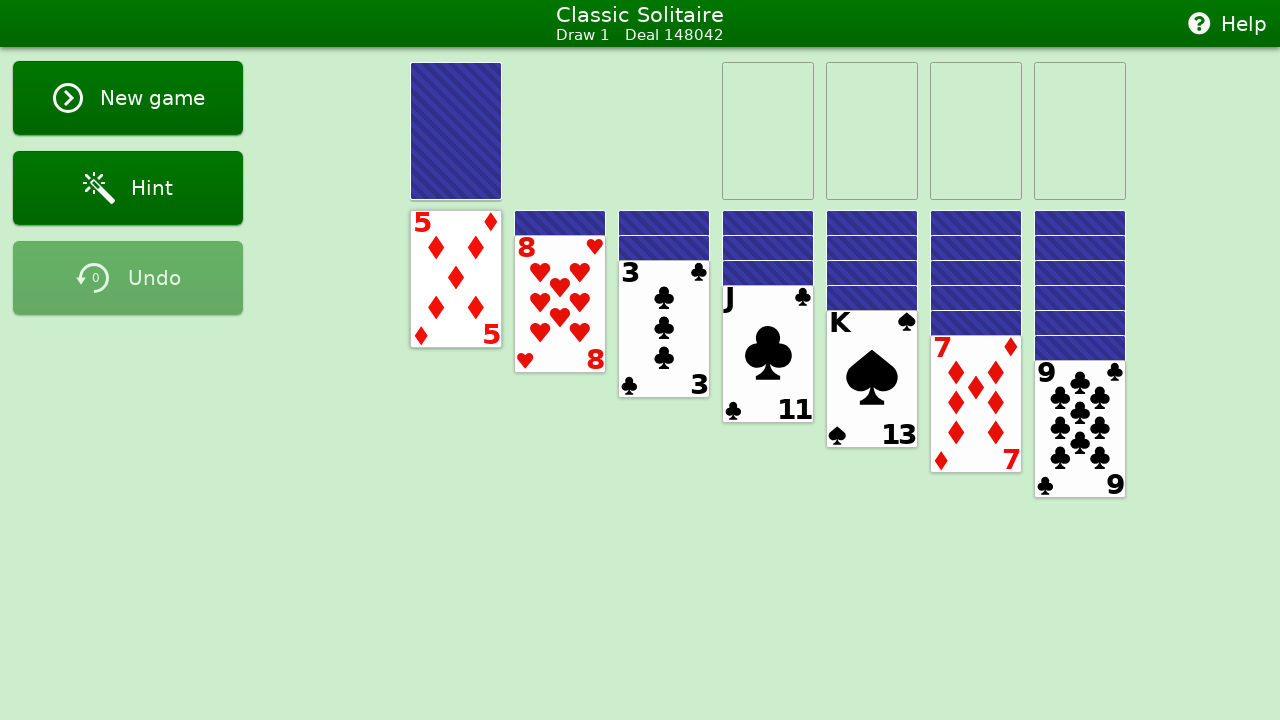

Double-clicked tableau card card19 from pile 1 to auto-move at (456, 279) on #card19
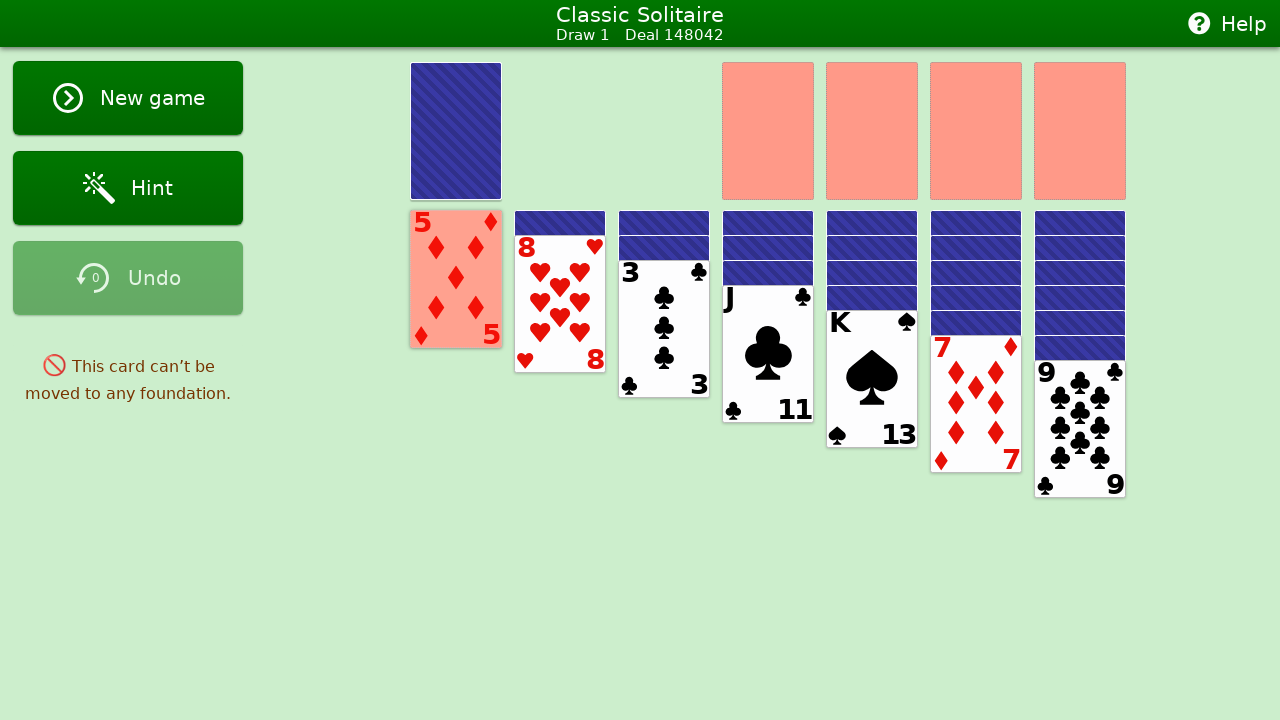

Waited 300ms before next move
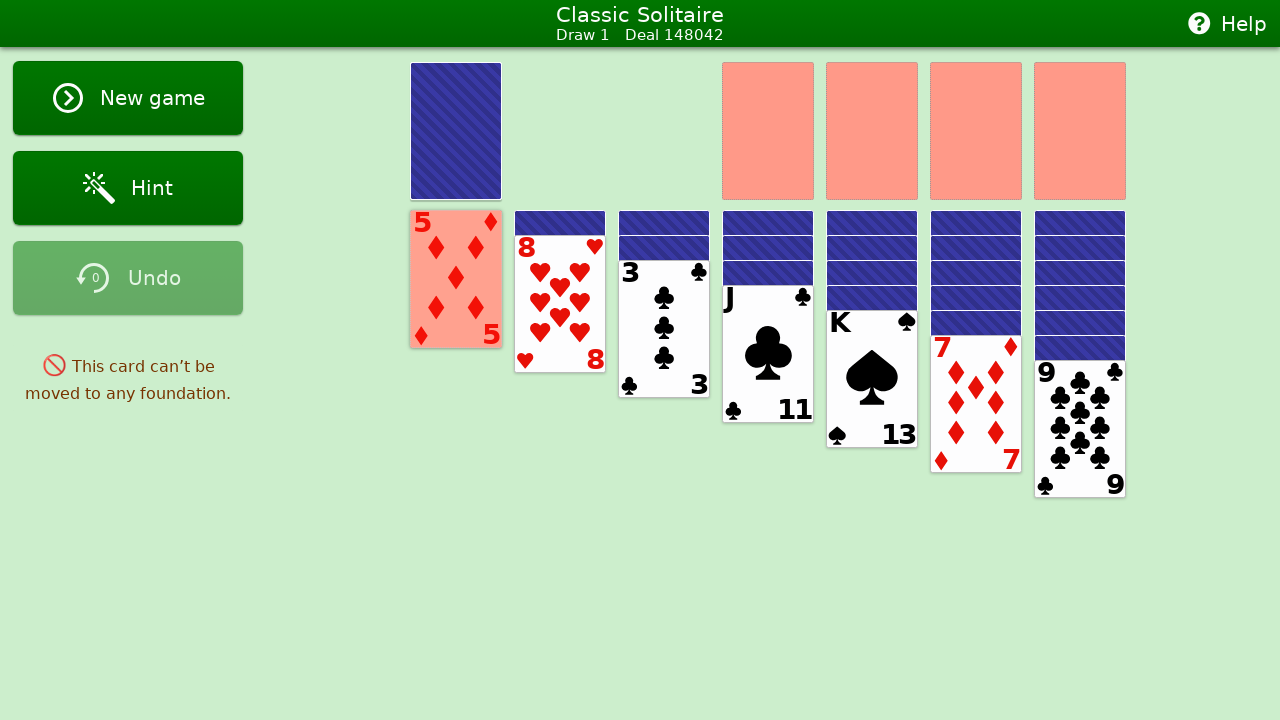

Analyzed stock pile - 24 cards present
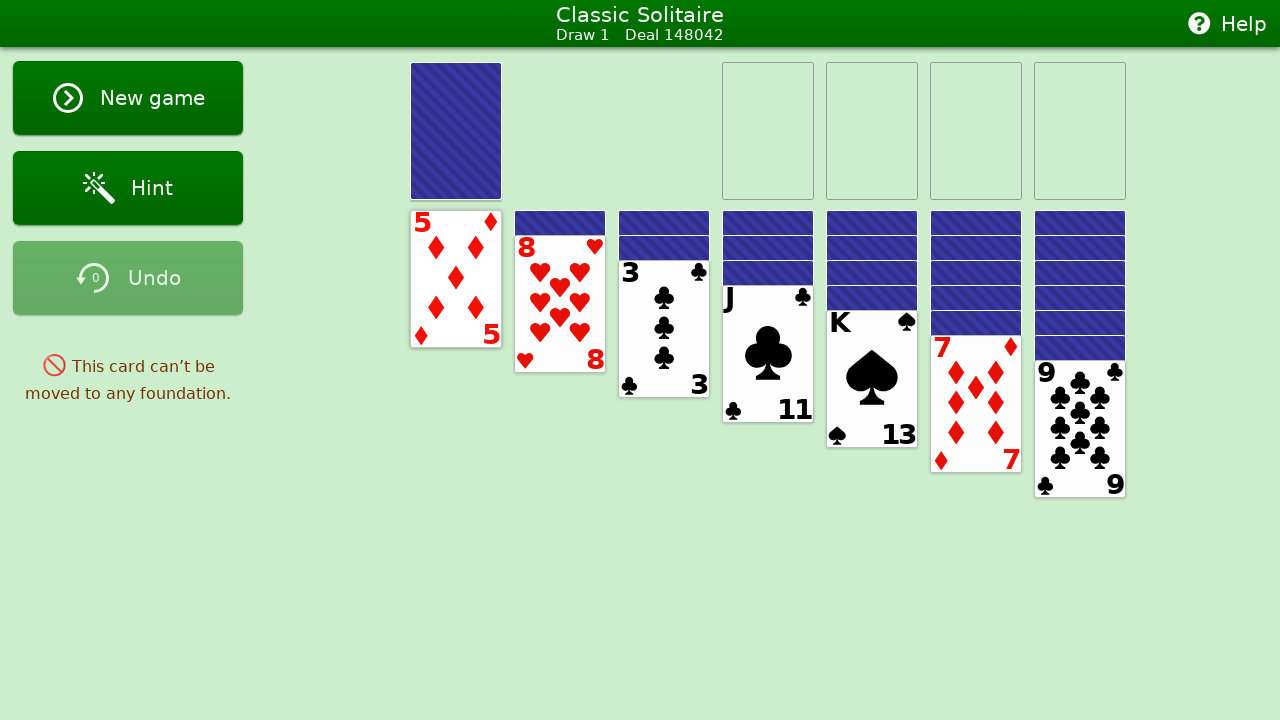

Analyzed waste pile - top card: None
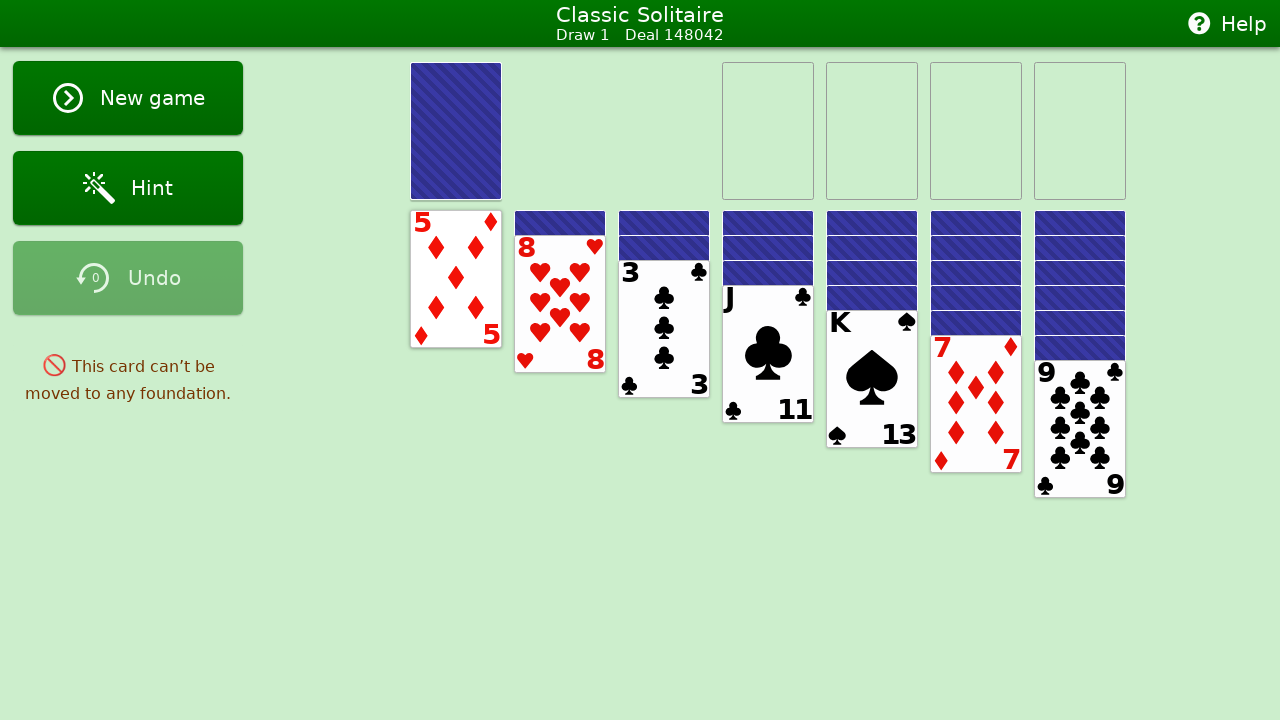

Analyzed all foundation piles
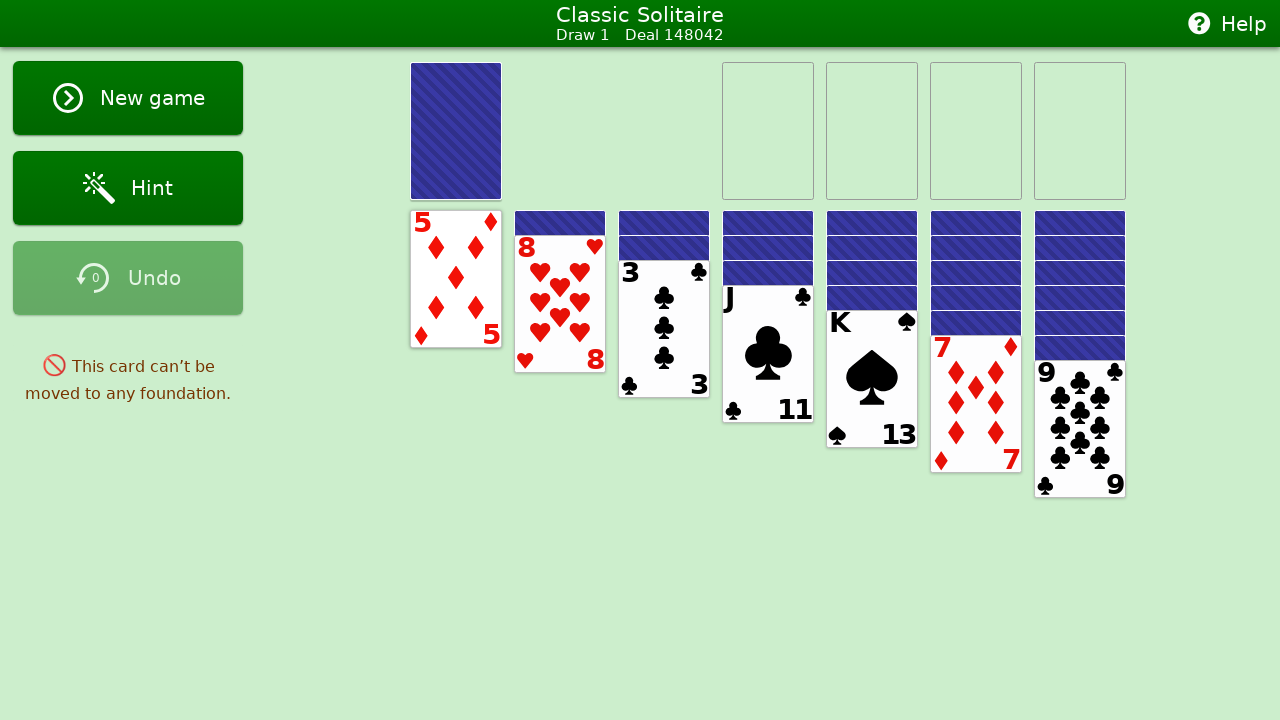

Analyzed all tableau piles
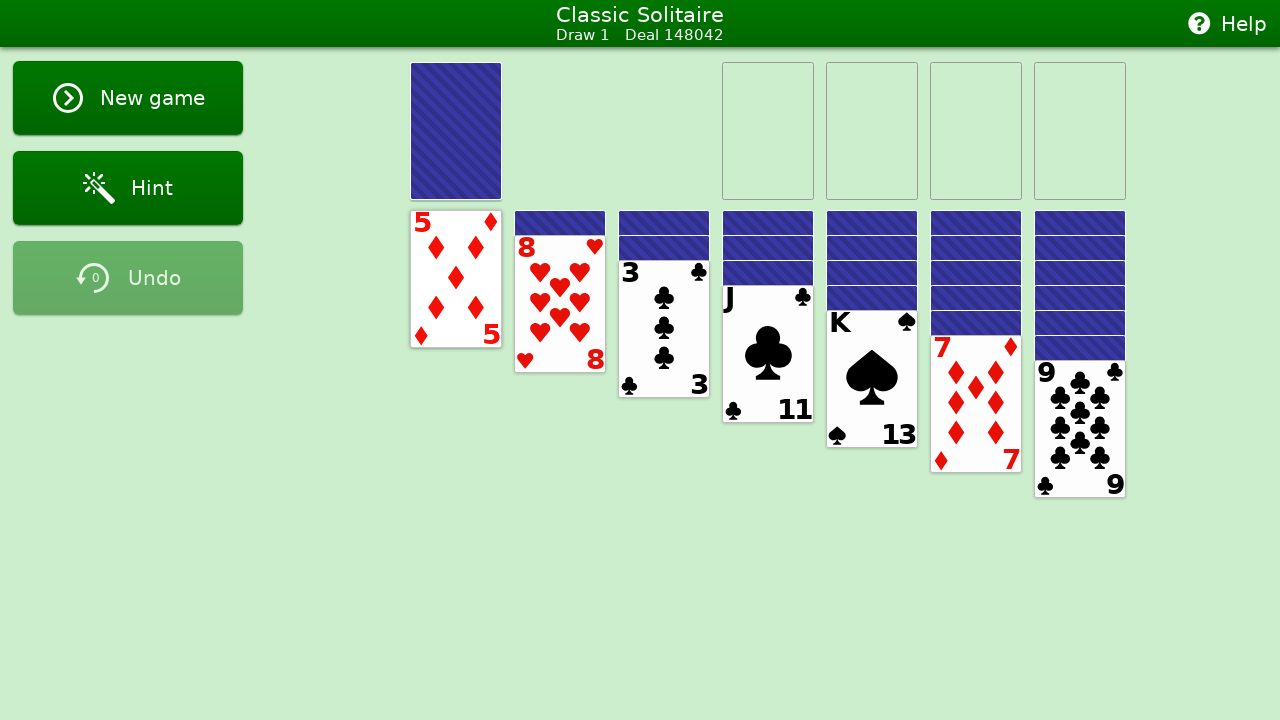

Double-clicked tableau card card19 from pile 1 to auto-move at (456, 279) on #card19
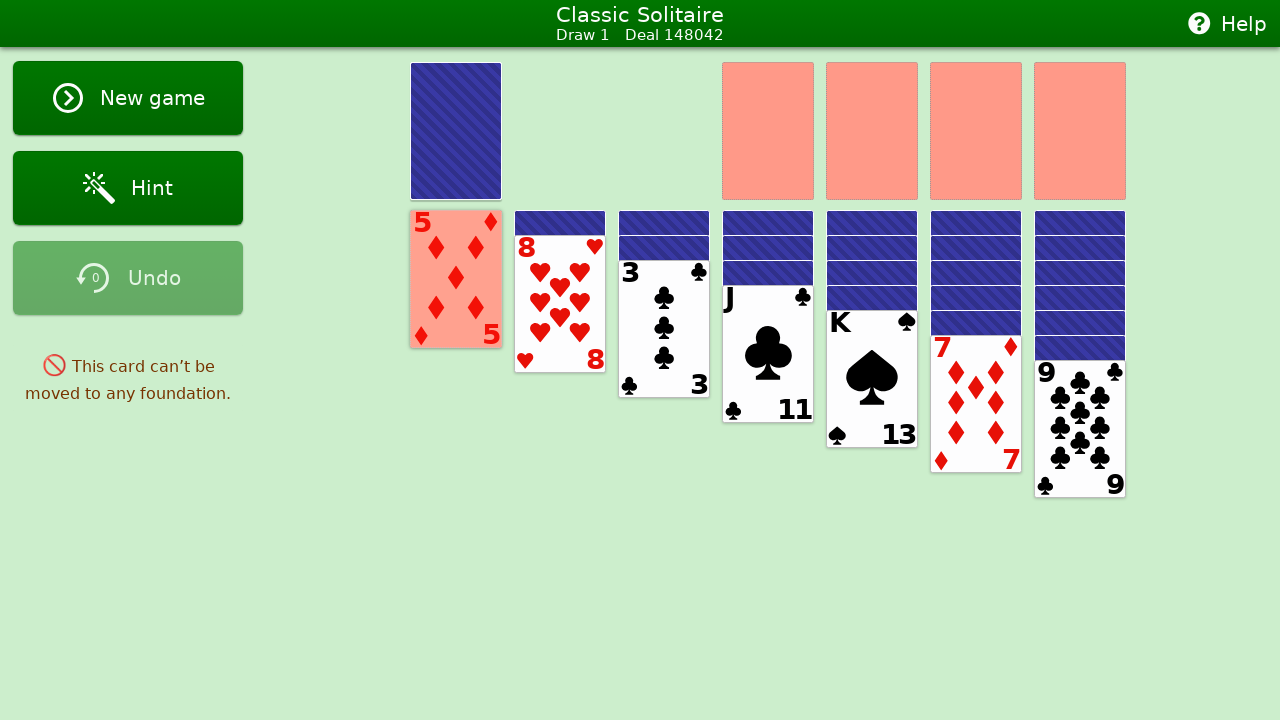

Waited 300ms before next move
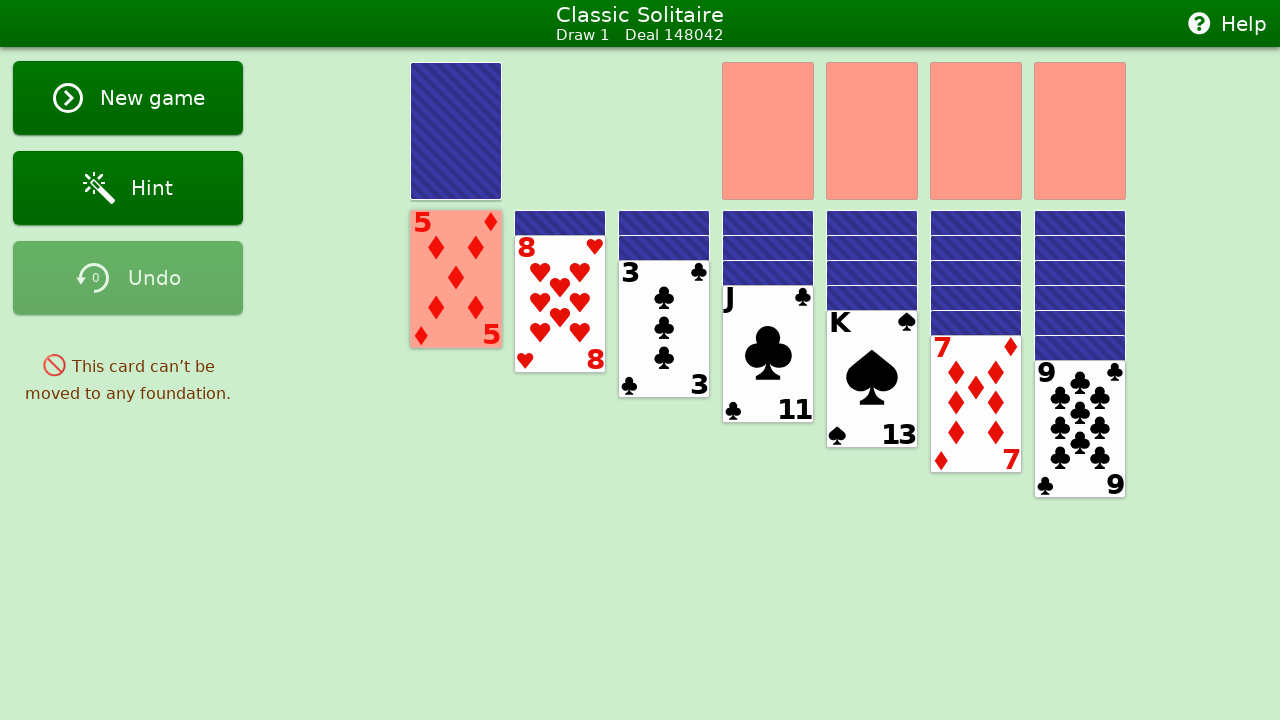

Analyzed stock pile - 24 cards present
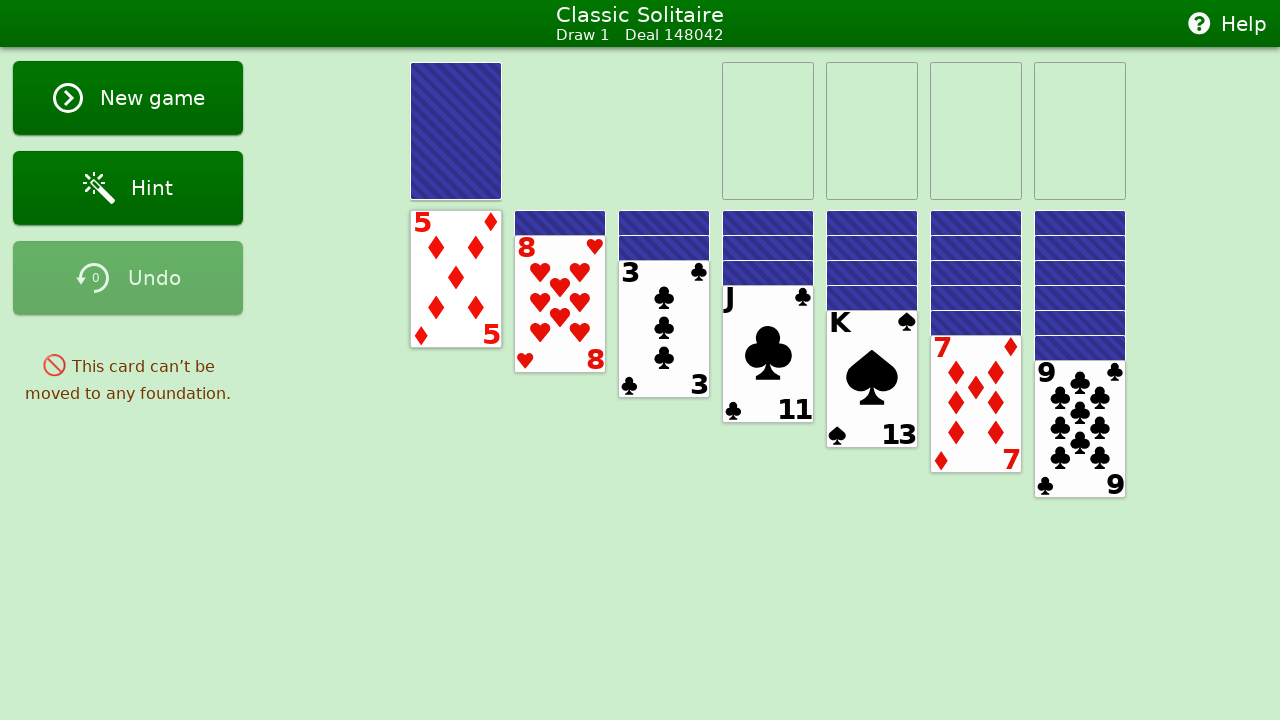

Analyzed waste pile - top card: None
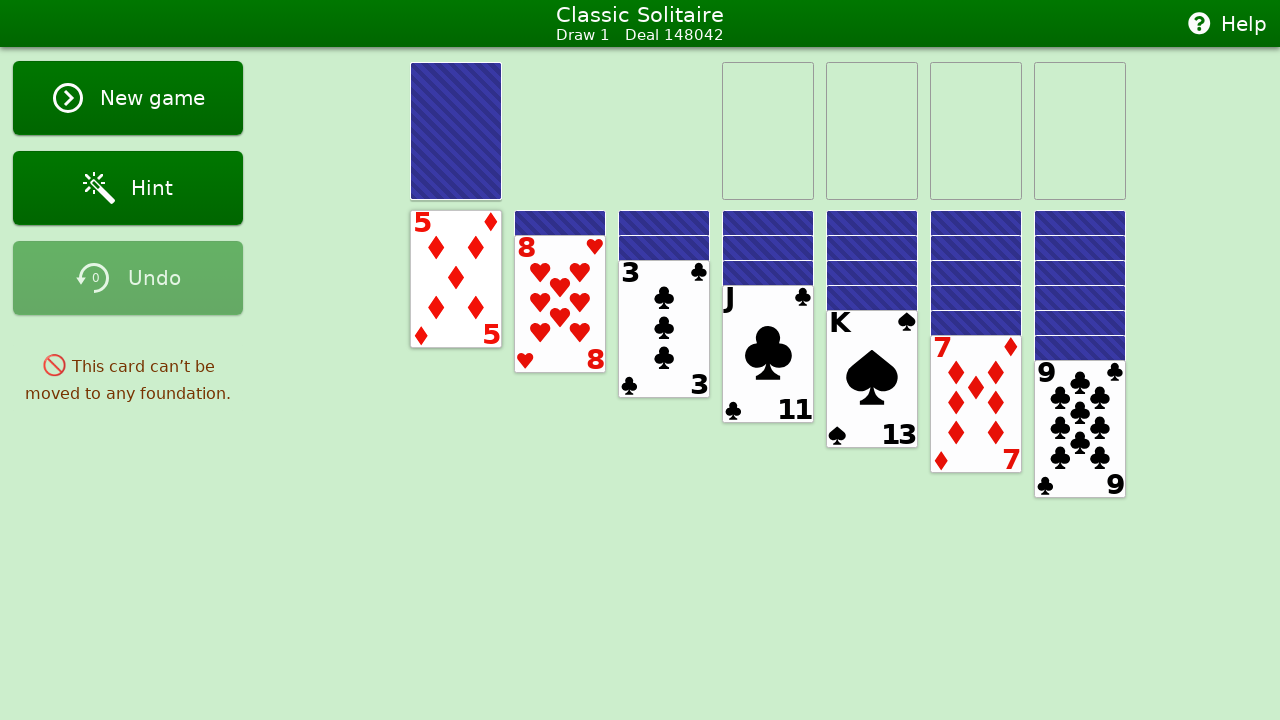

Analyzed all foundation piles
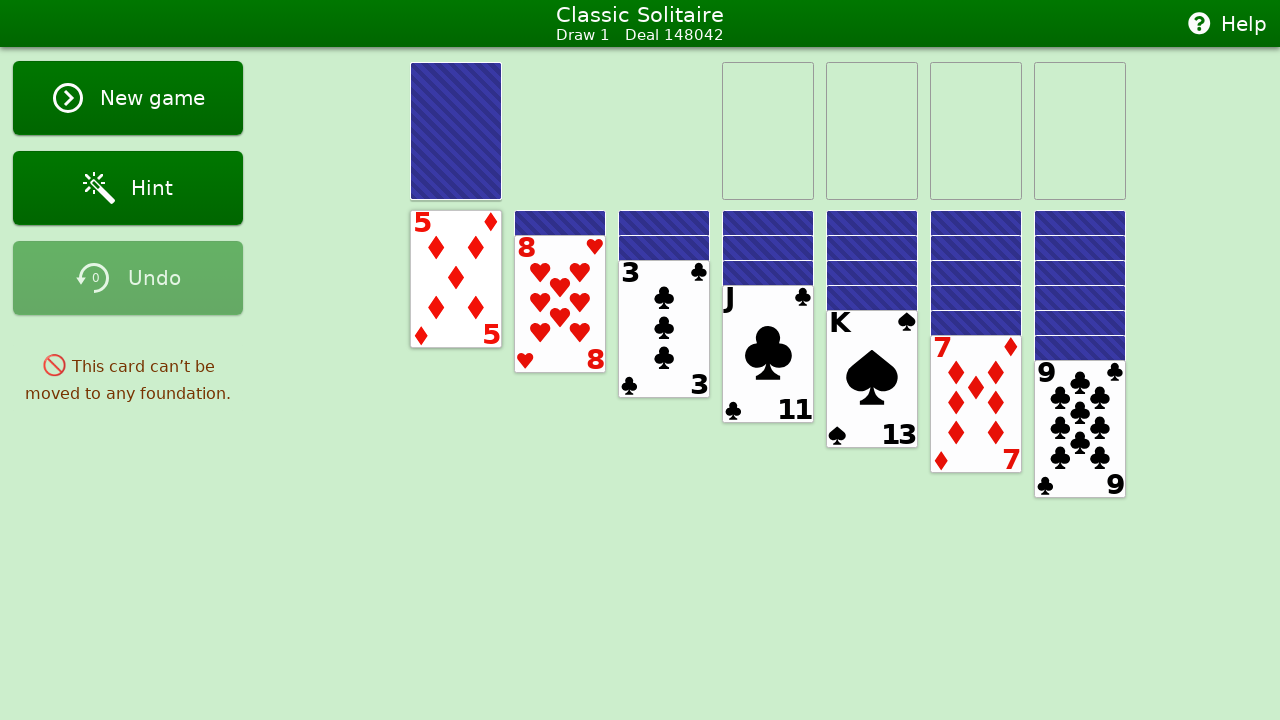

Analyzed all tableau piles
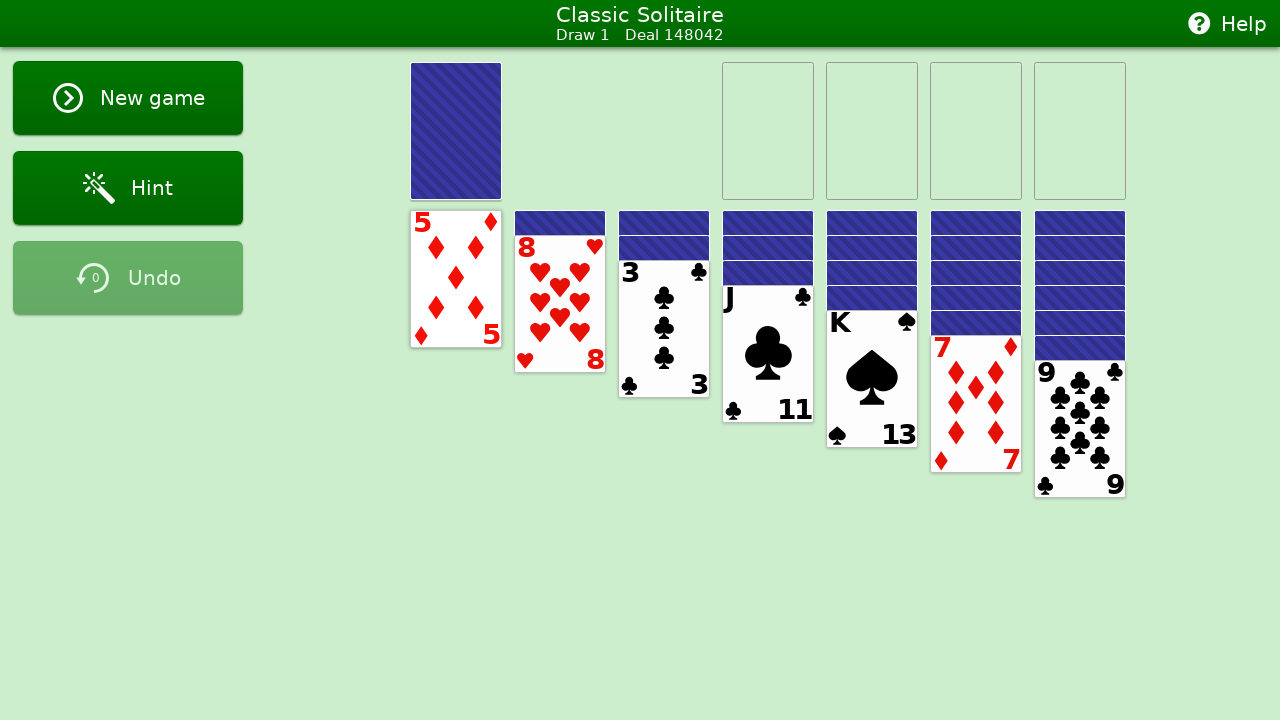

Double-clicked tableau card card19 from pile 1 to auto-move at (456, 279) on #card19
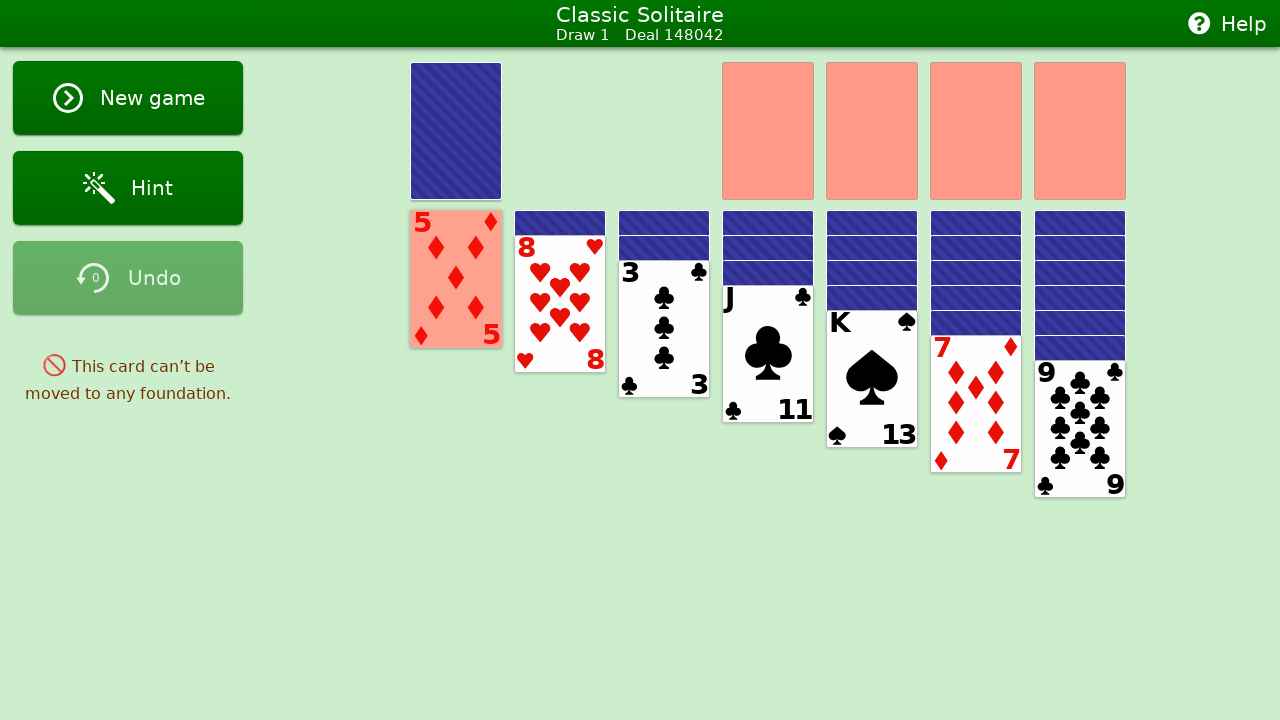

Waited 300ms before next move
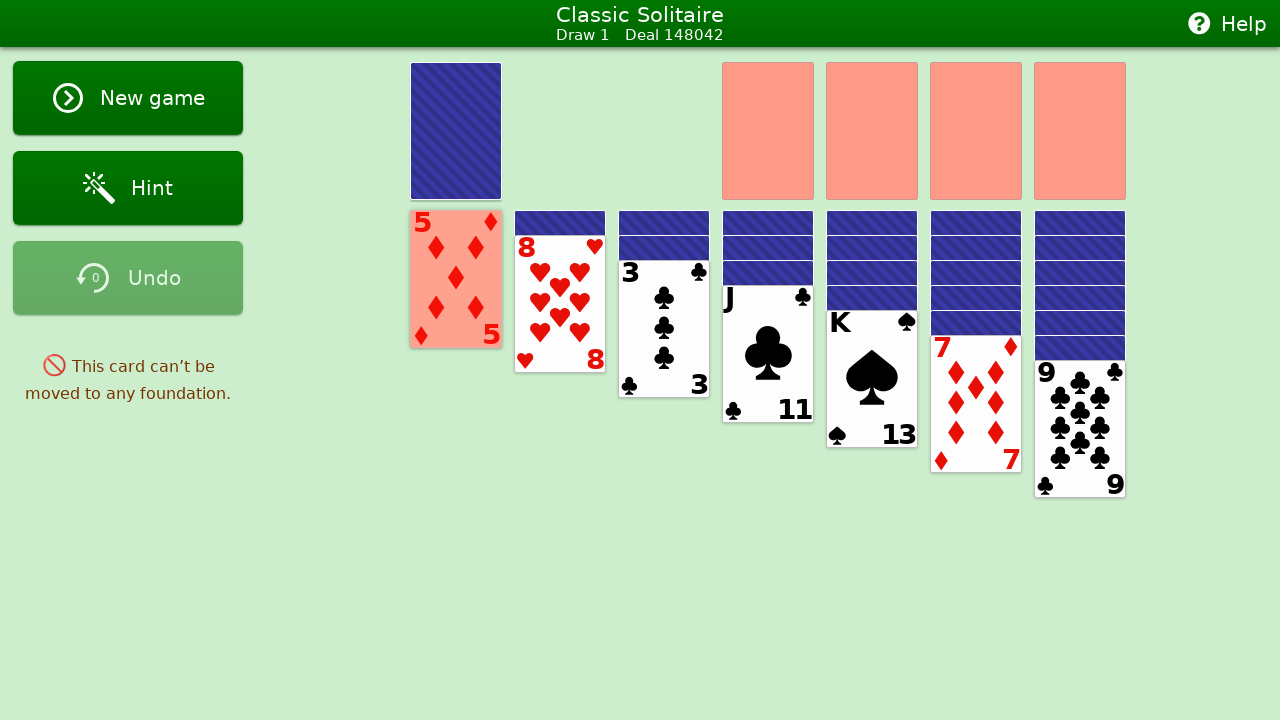

Analyzed stock pile - 24 cards present
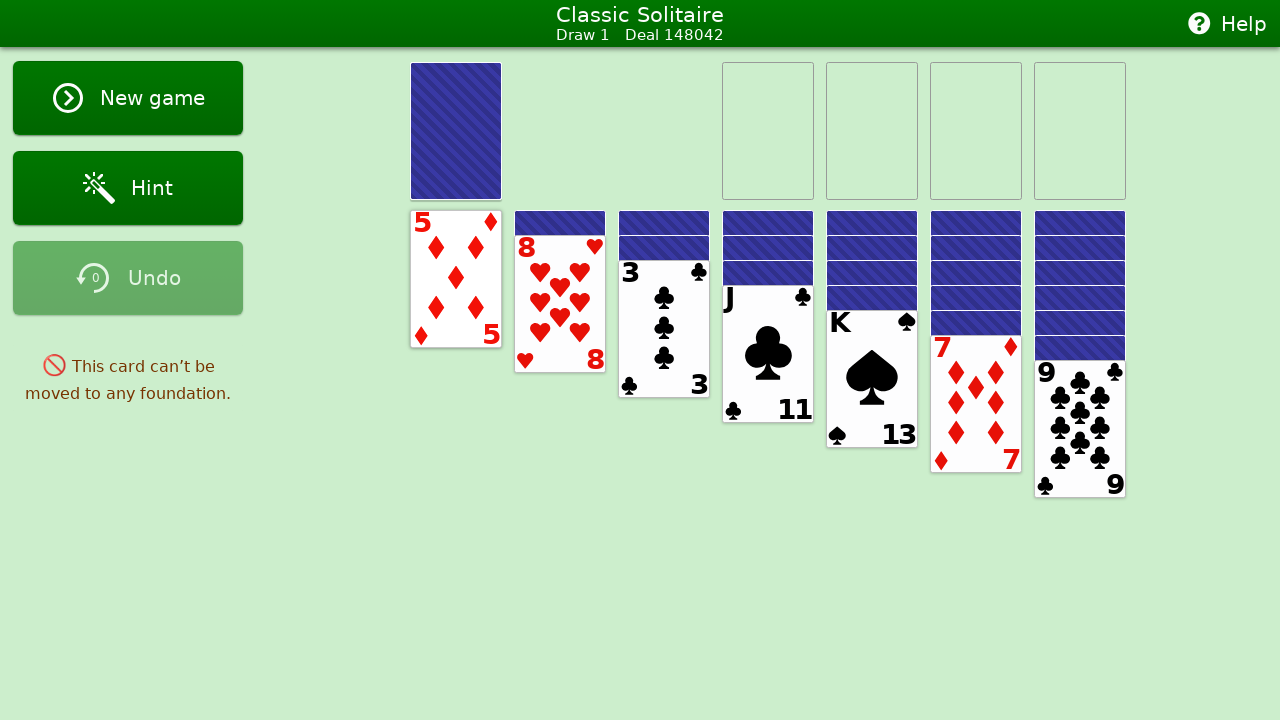

Analyzed waste pile - top card: None
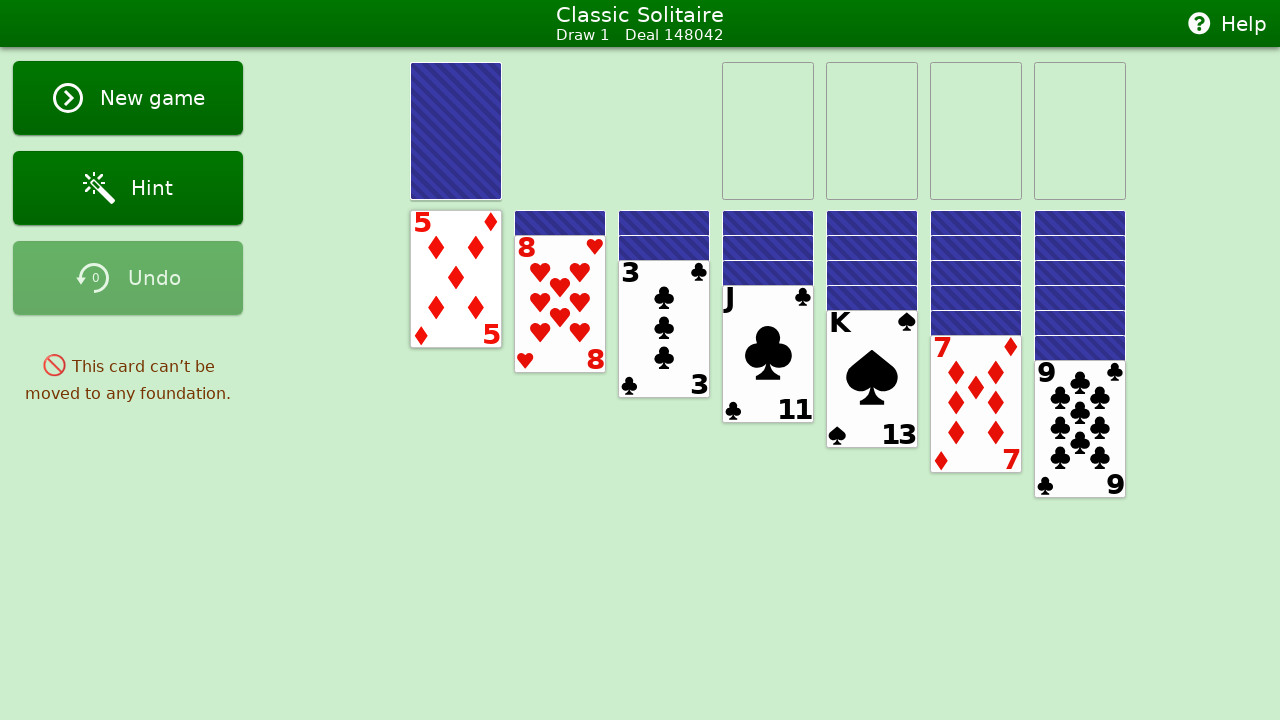

Analyzed all foundation piles
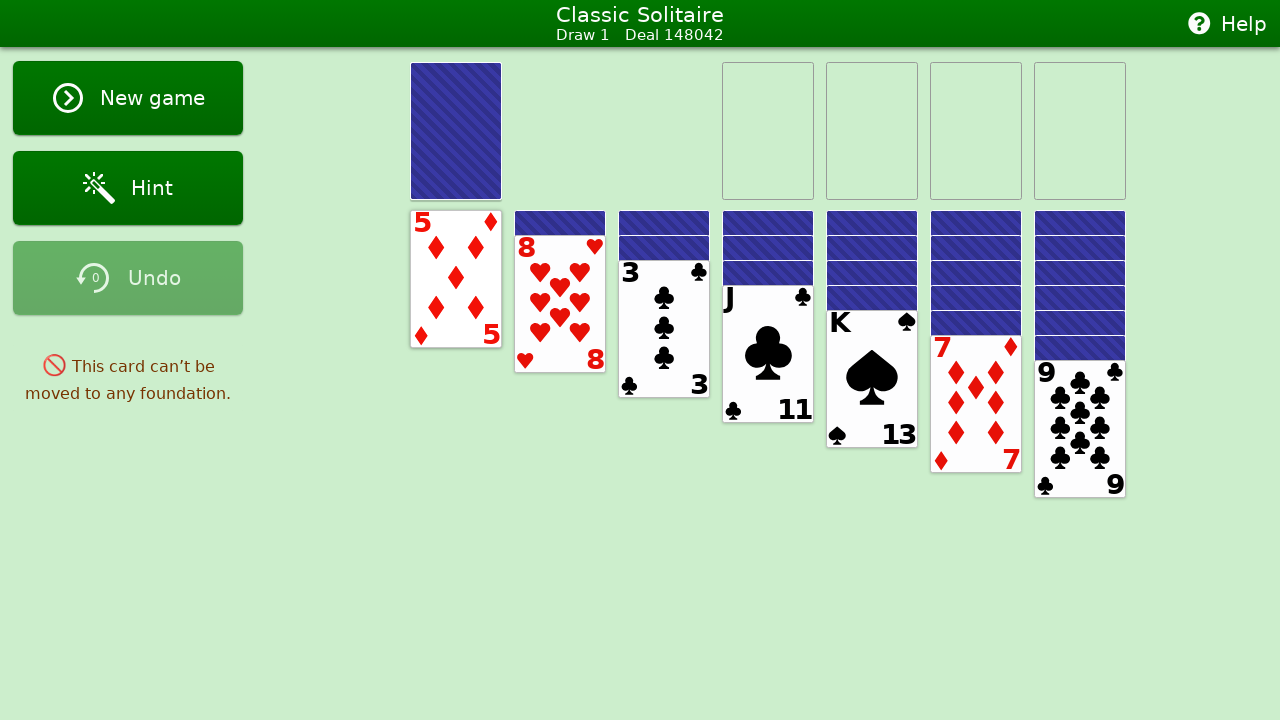

Analyzed all tableau piles
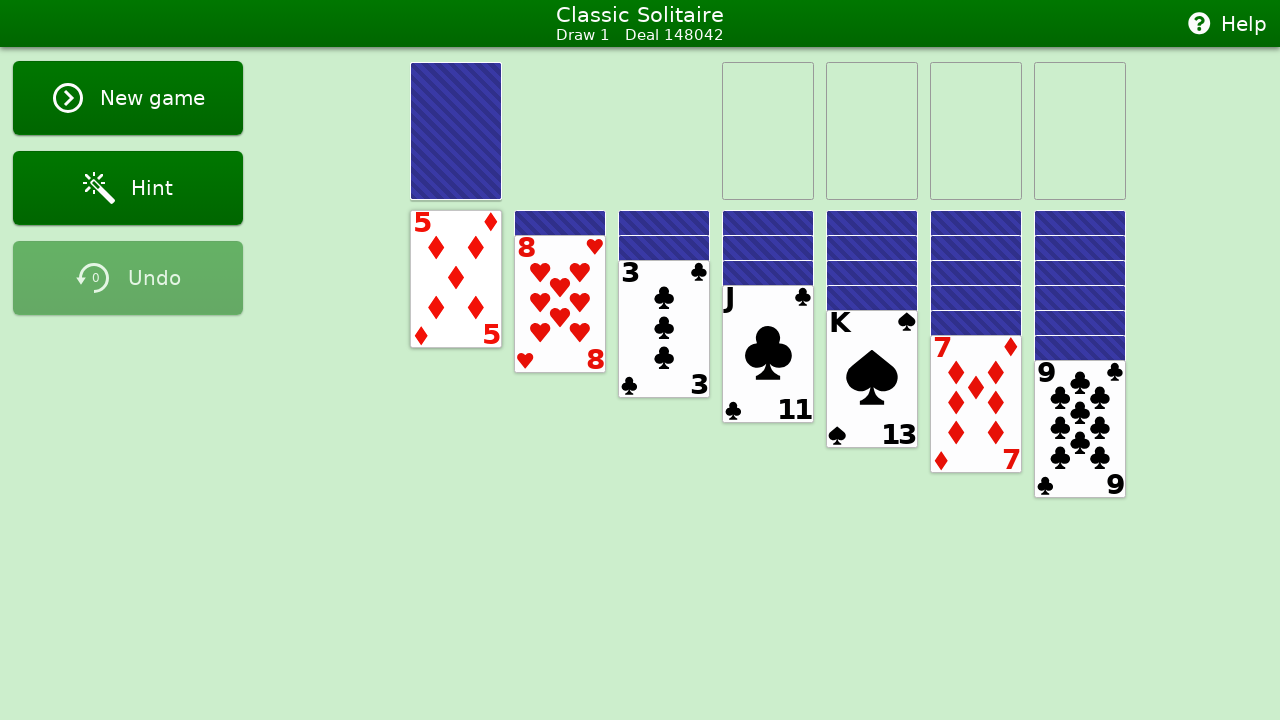

Double-clicked tableau card card19 from pile 1 to auto-move at (456, 279) on #card19
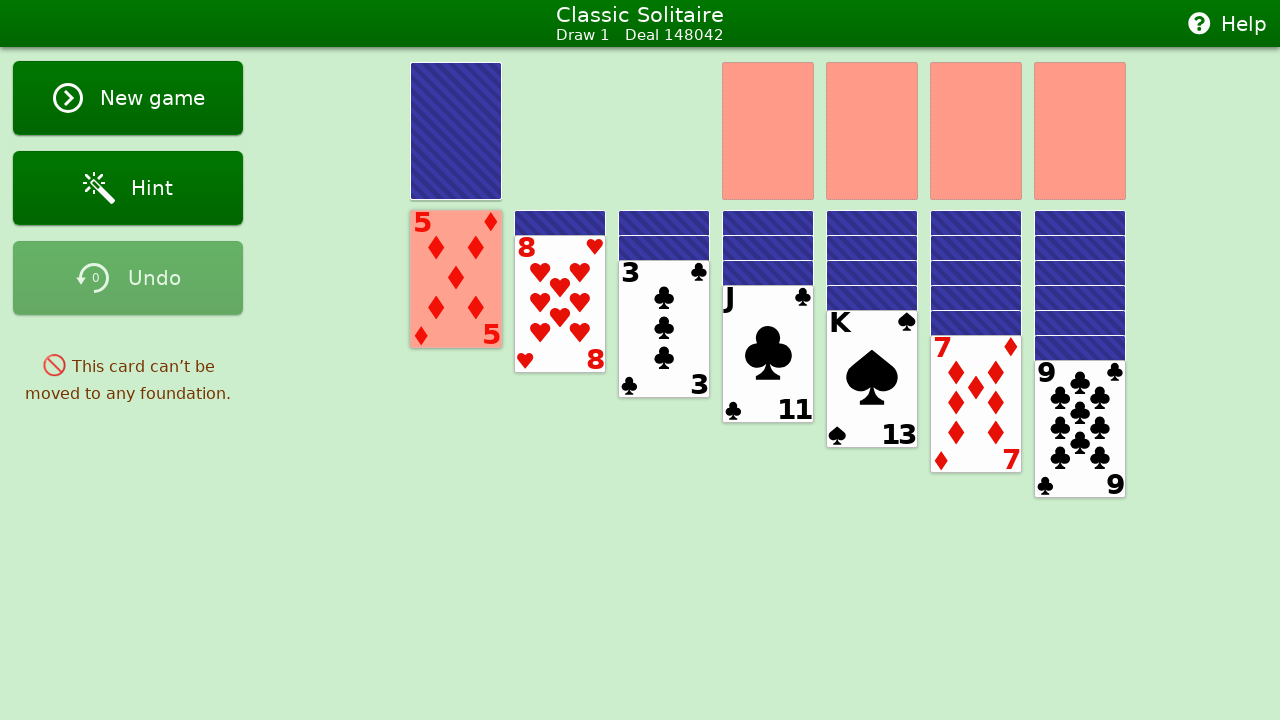

Waited 300ms before next move
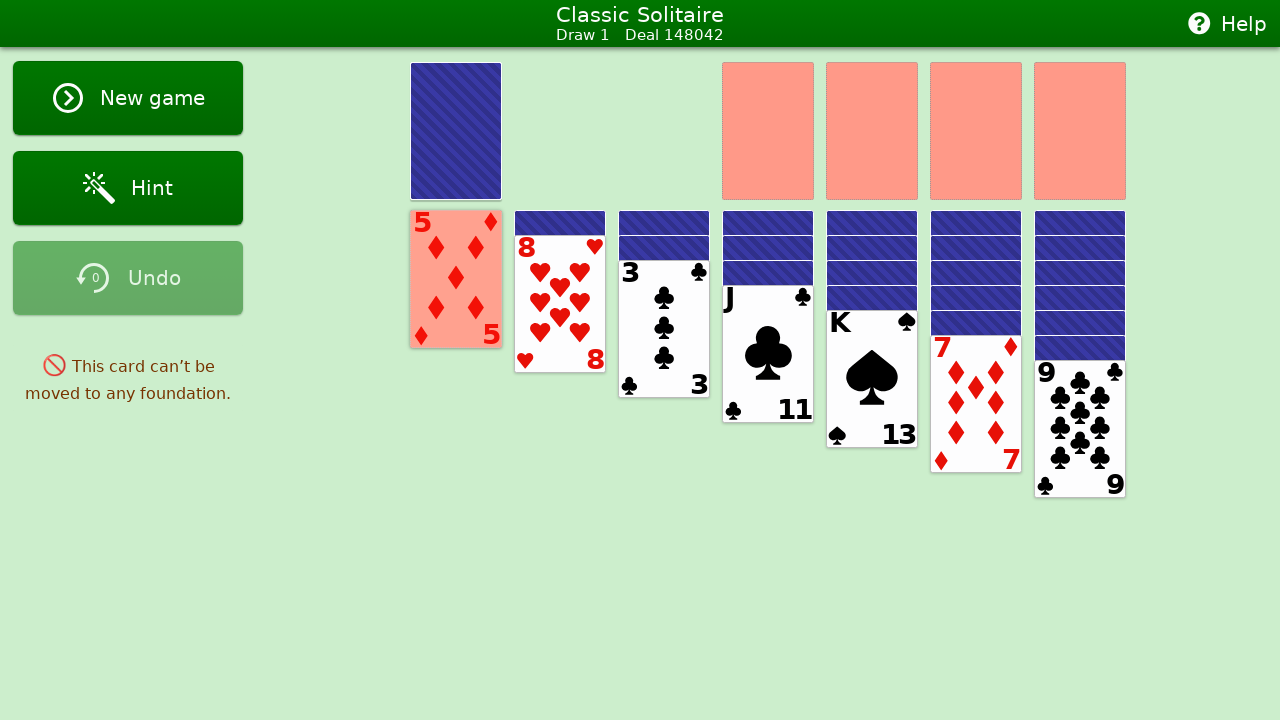

Analyzed stock pile - 24 cards present
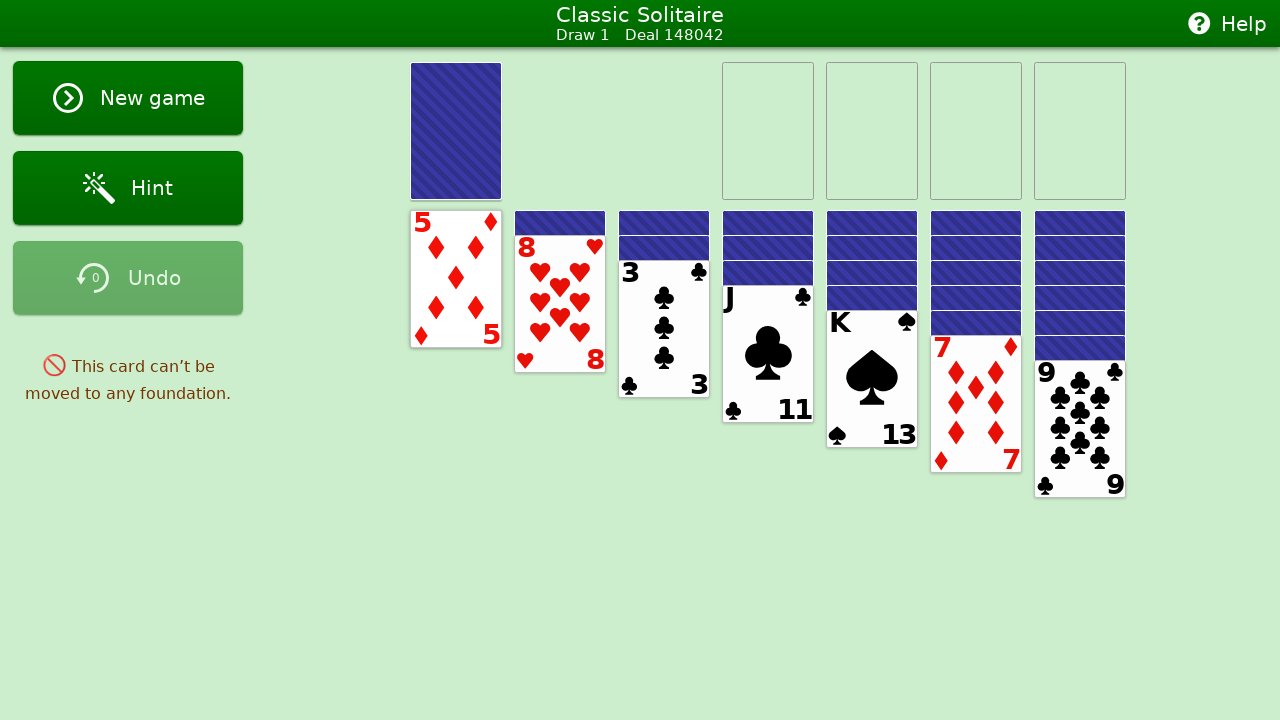

Analyzed waste pile - top card: None
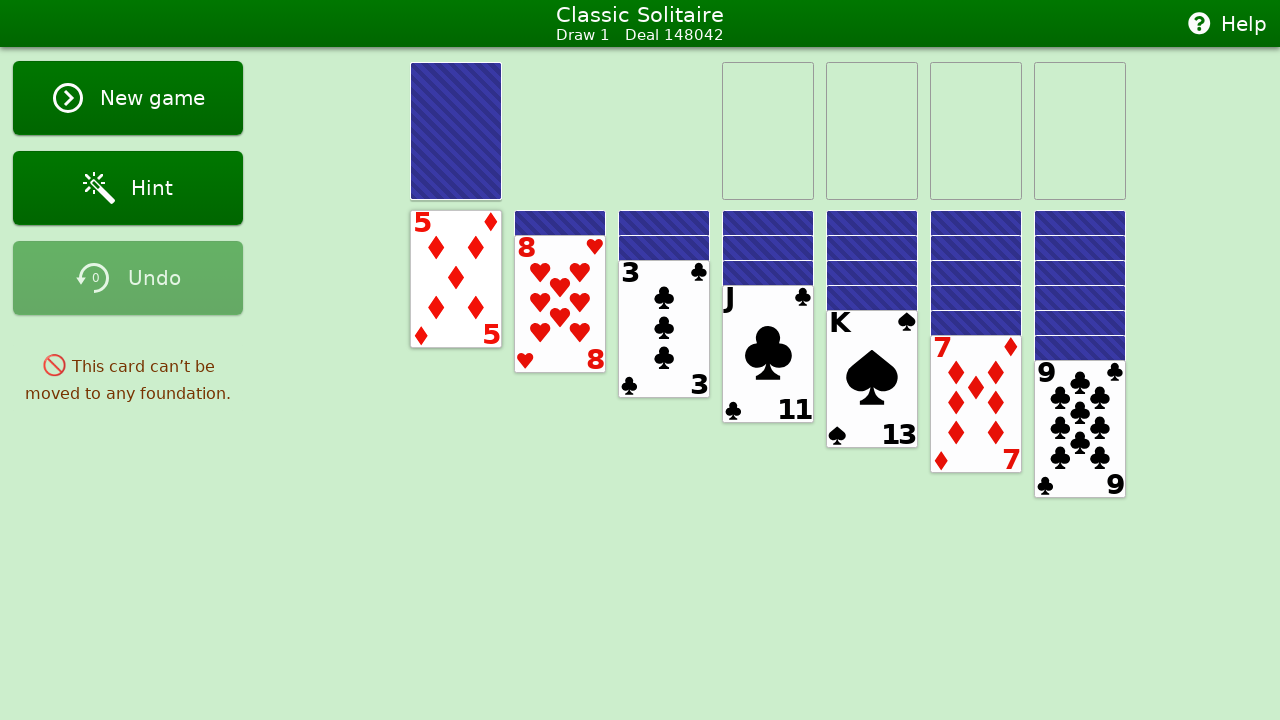

Analyzed all foundation piles
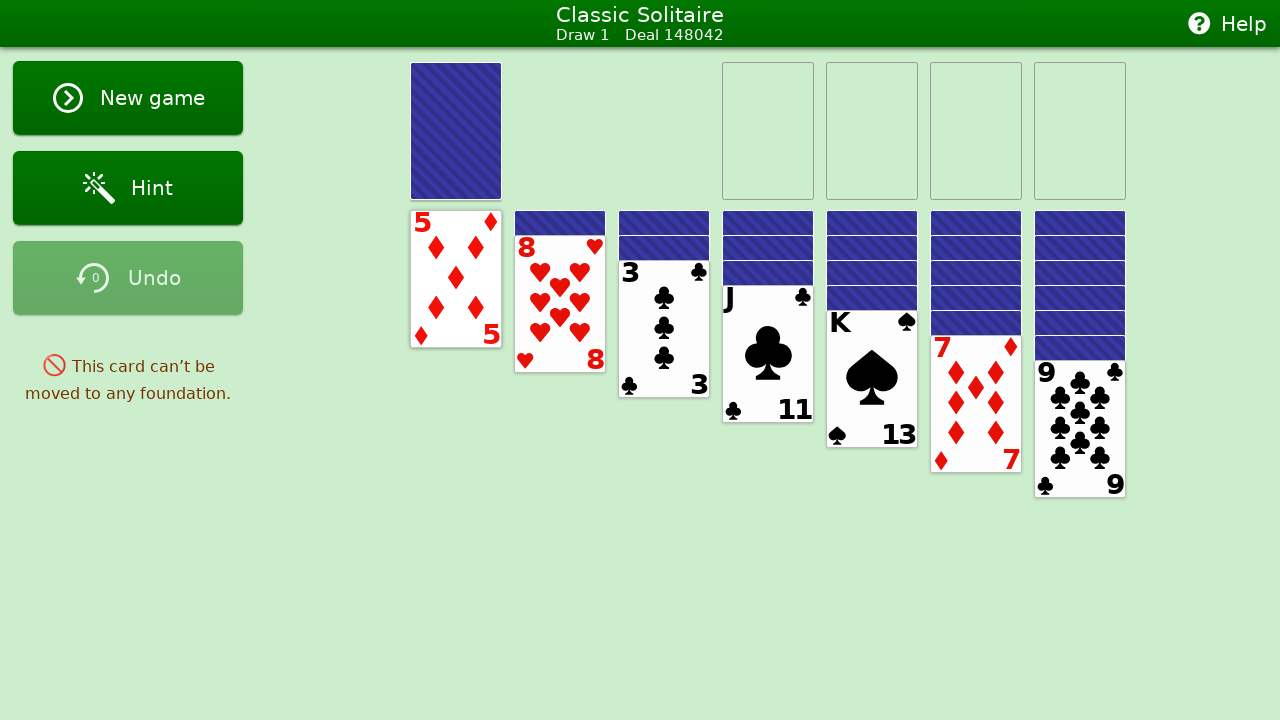

Analyzed all tableau piles
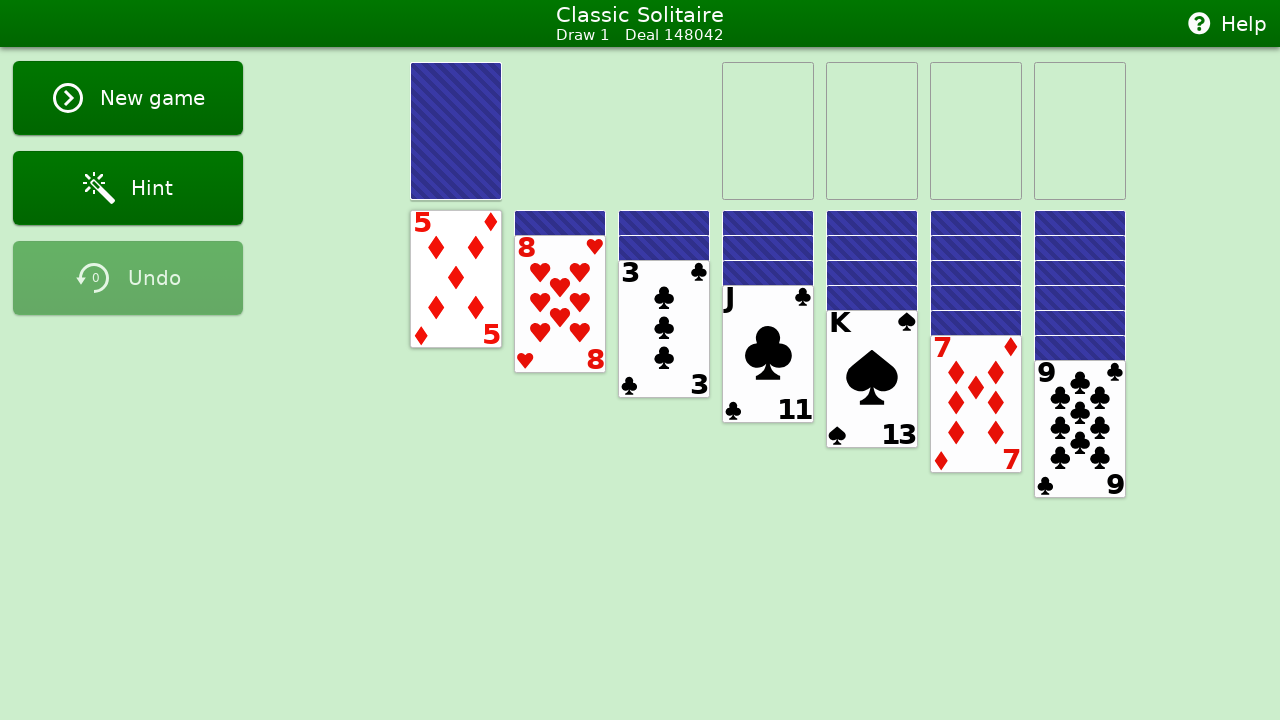

Double-clicked tableau card card19 from pile 1 to auto-move at (456, 279) on #card19
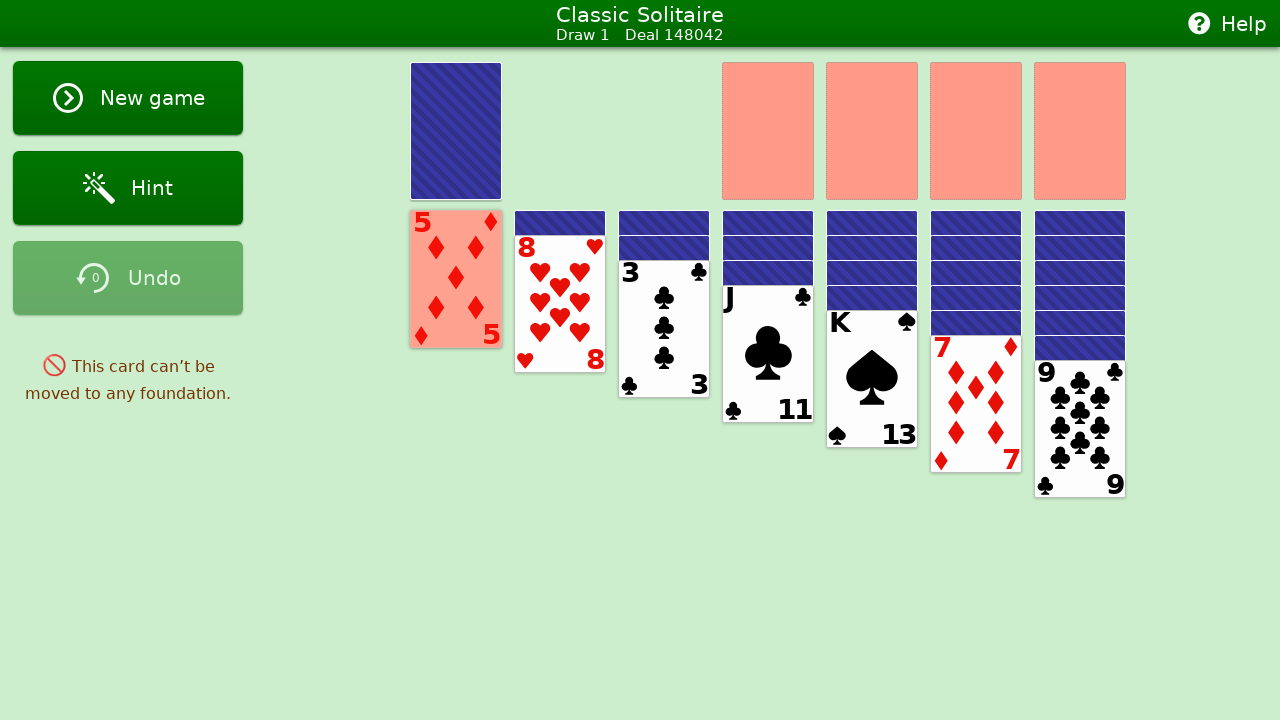

Waited 300ms before next move
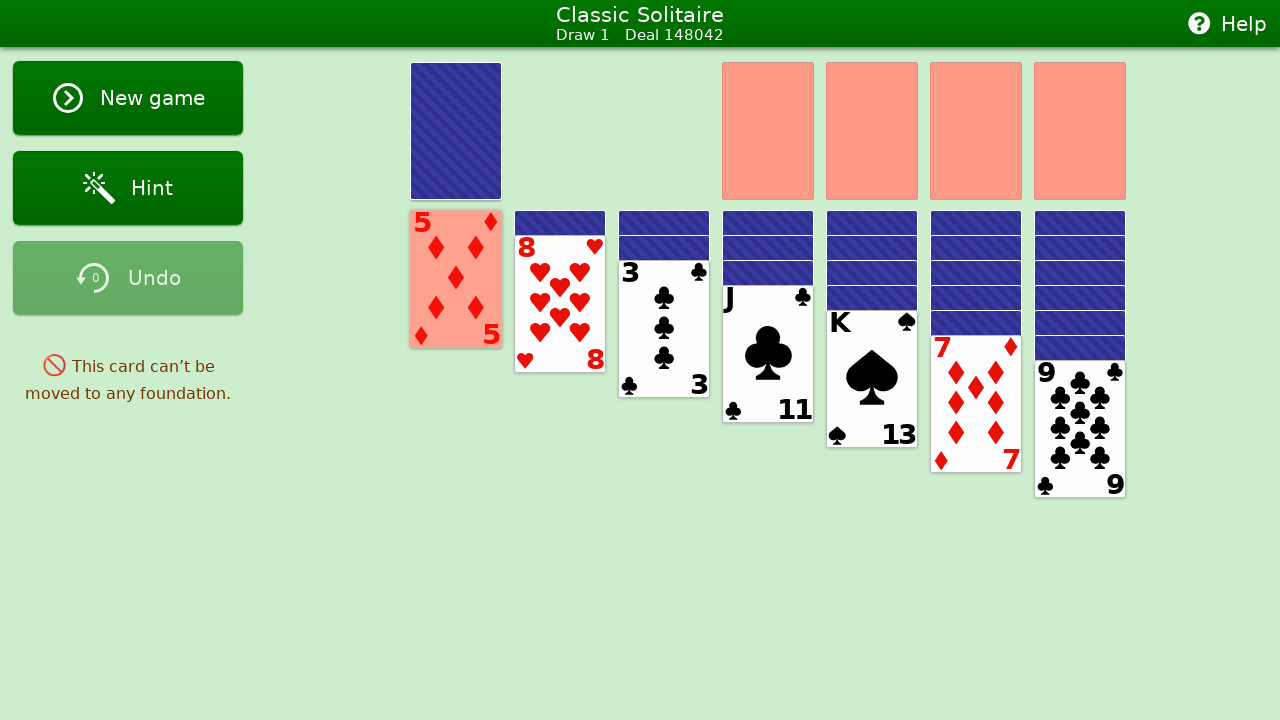

Analyzed stock pile - 24 cards present
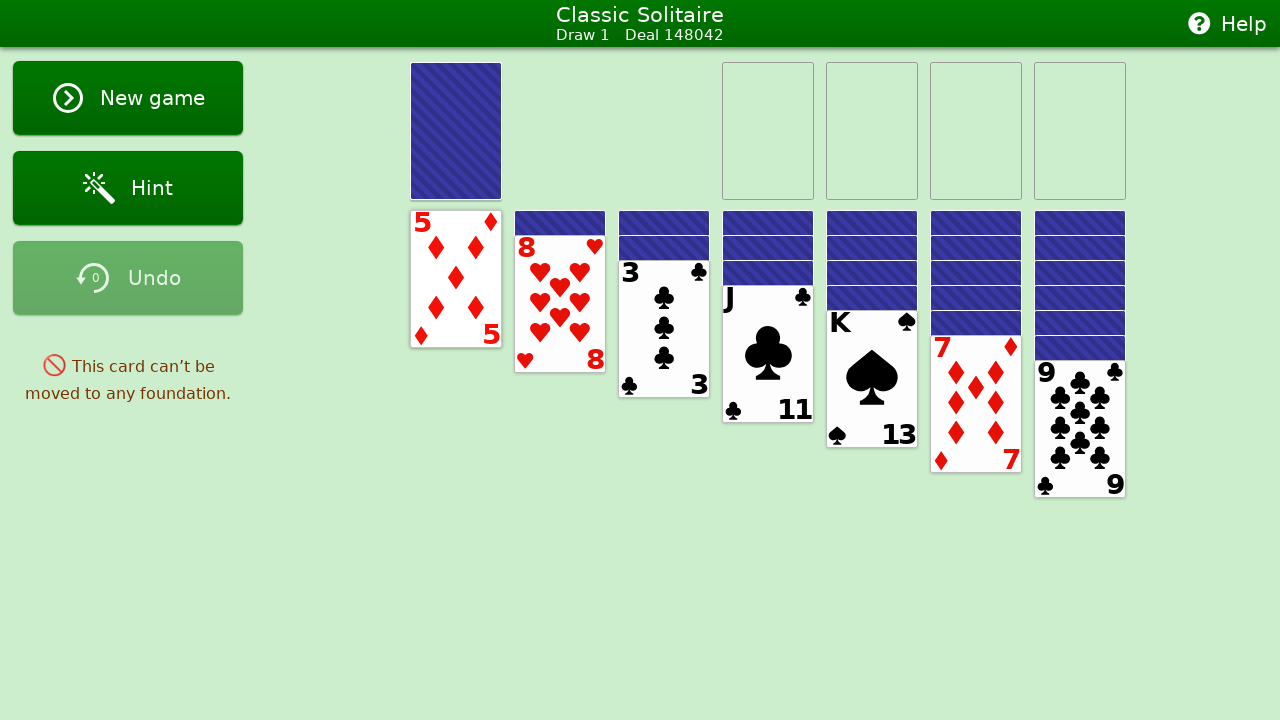

Analyzed waste pile - top card: None
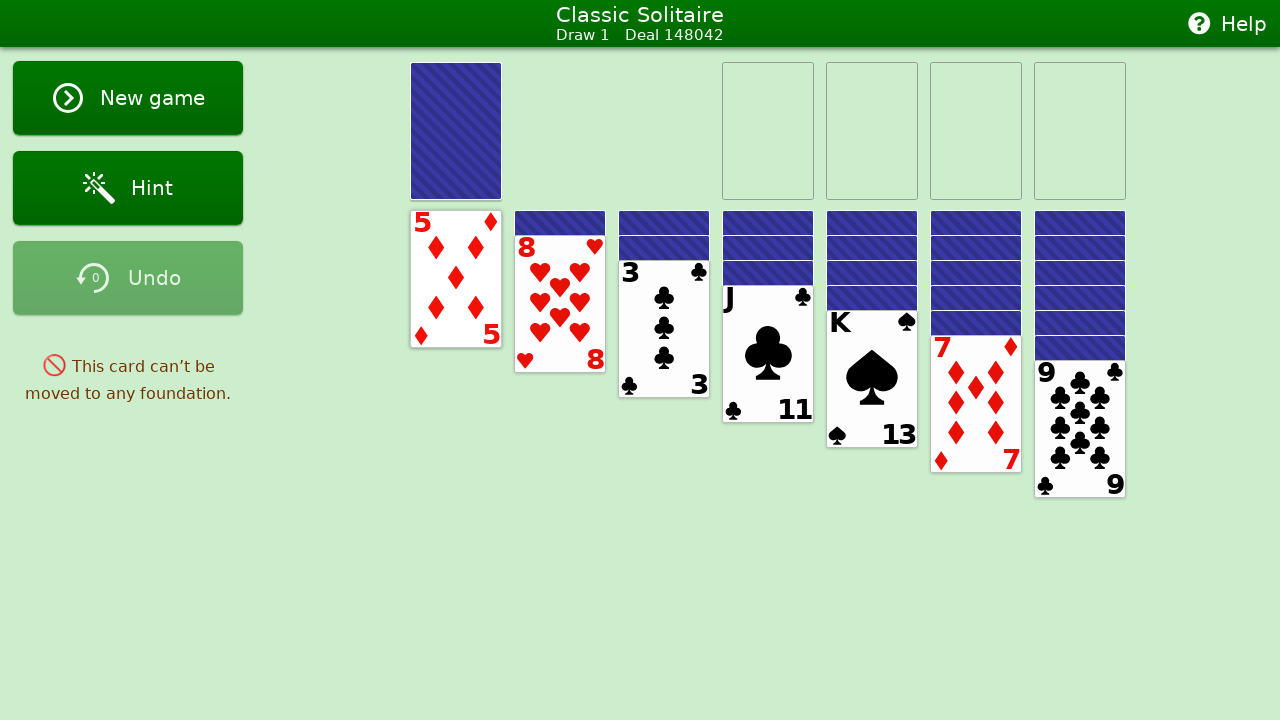

Analyzed all foundation piles
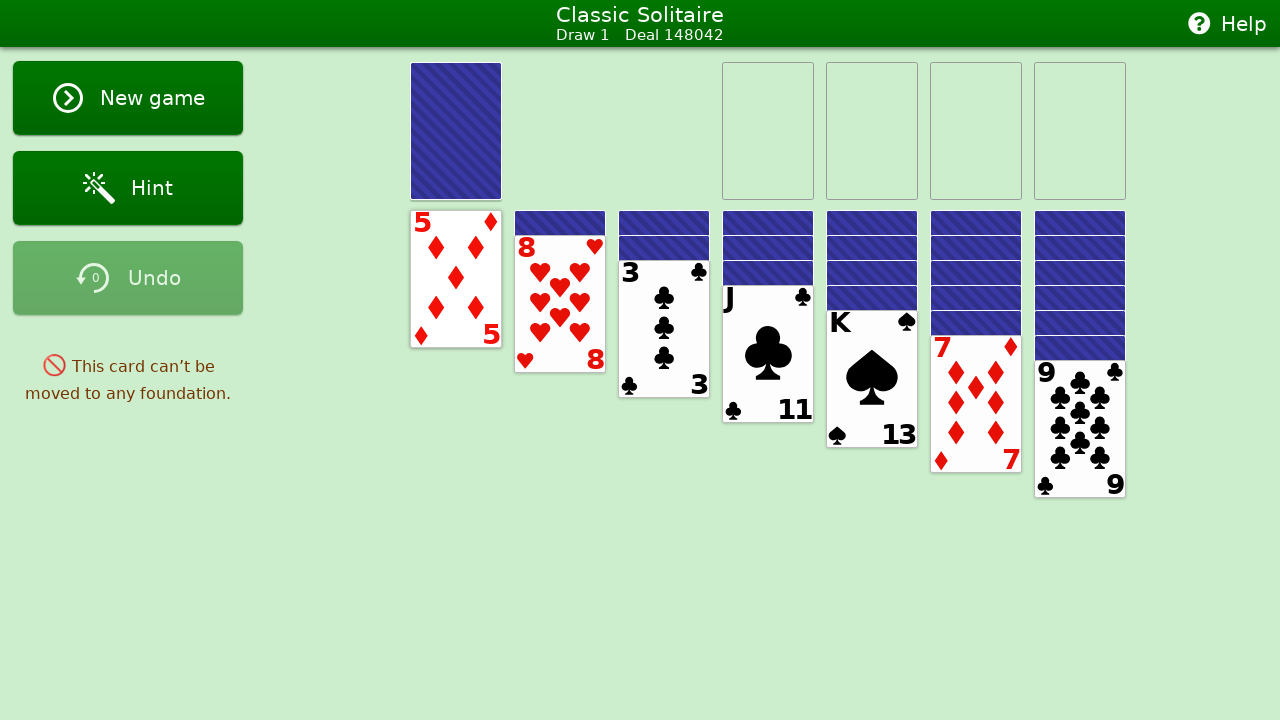

Analyzed all tableau piles
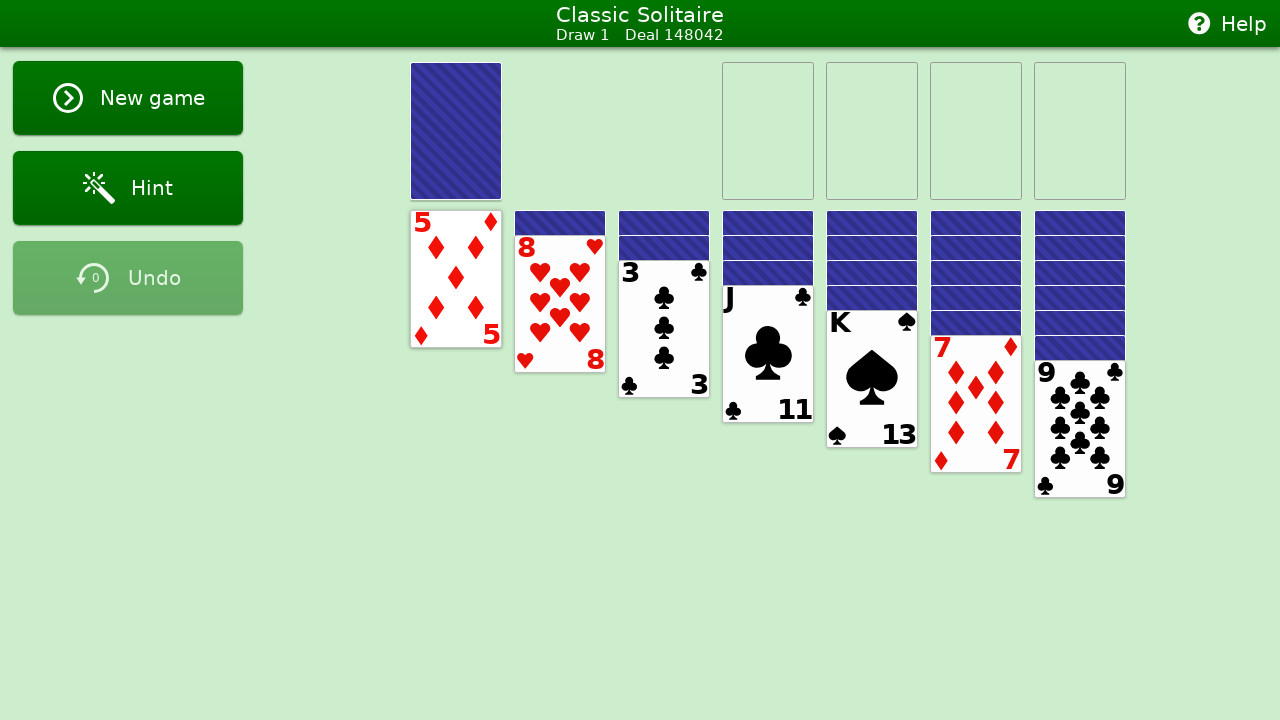

Double-clicked tableau card card19 from pile 1 to auto-move at (456, 279) on #card19
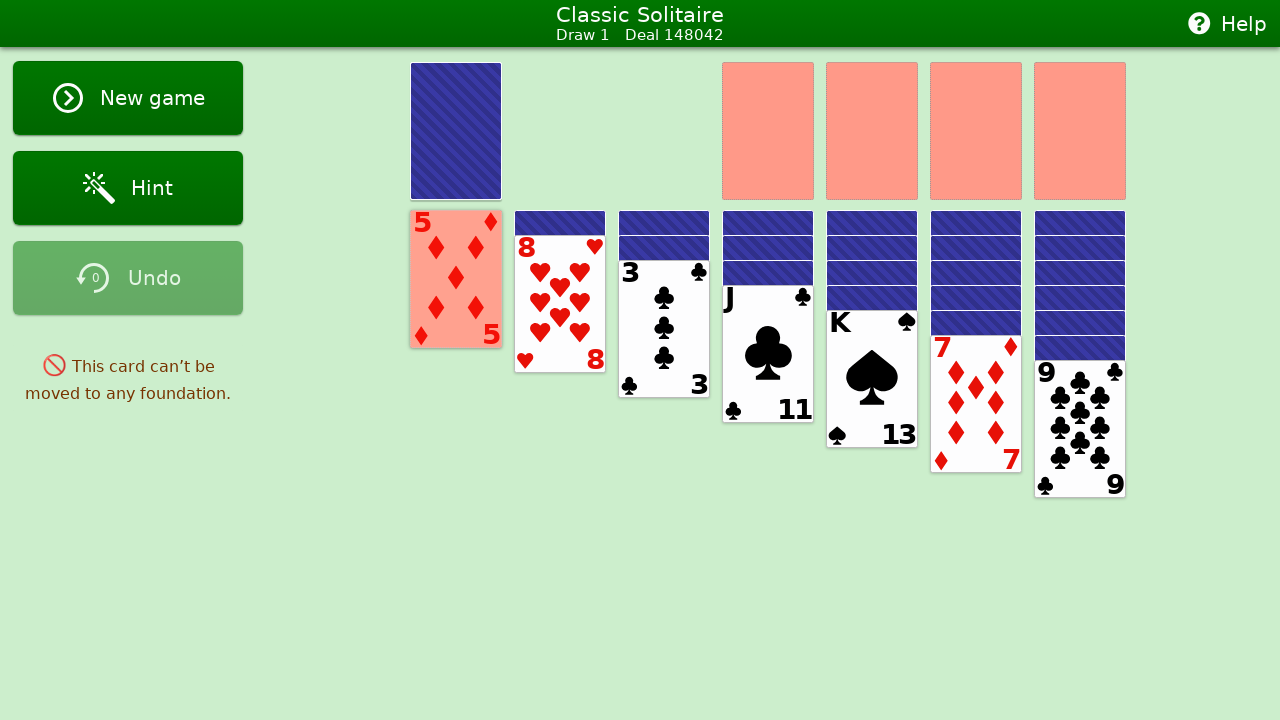

Waited 300ms before next move
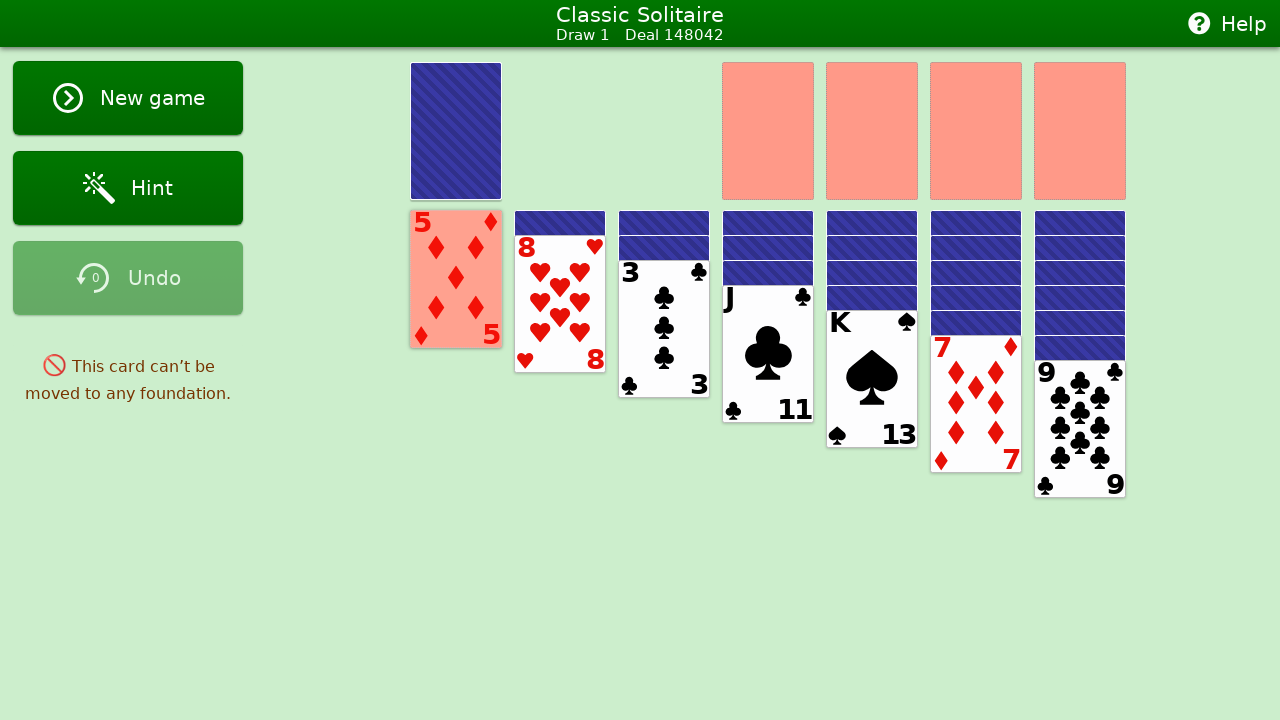

Analyzed stock pile - 24 cards present
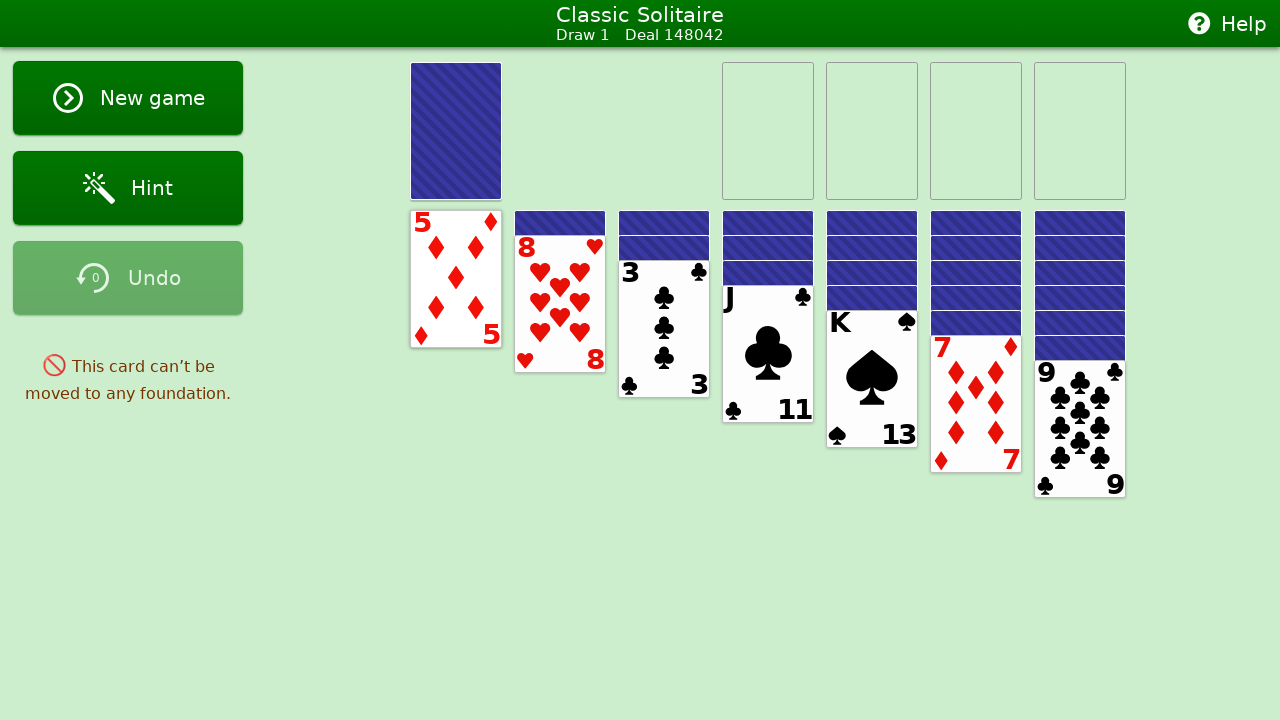

Analyzed waste pile - top card: None
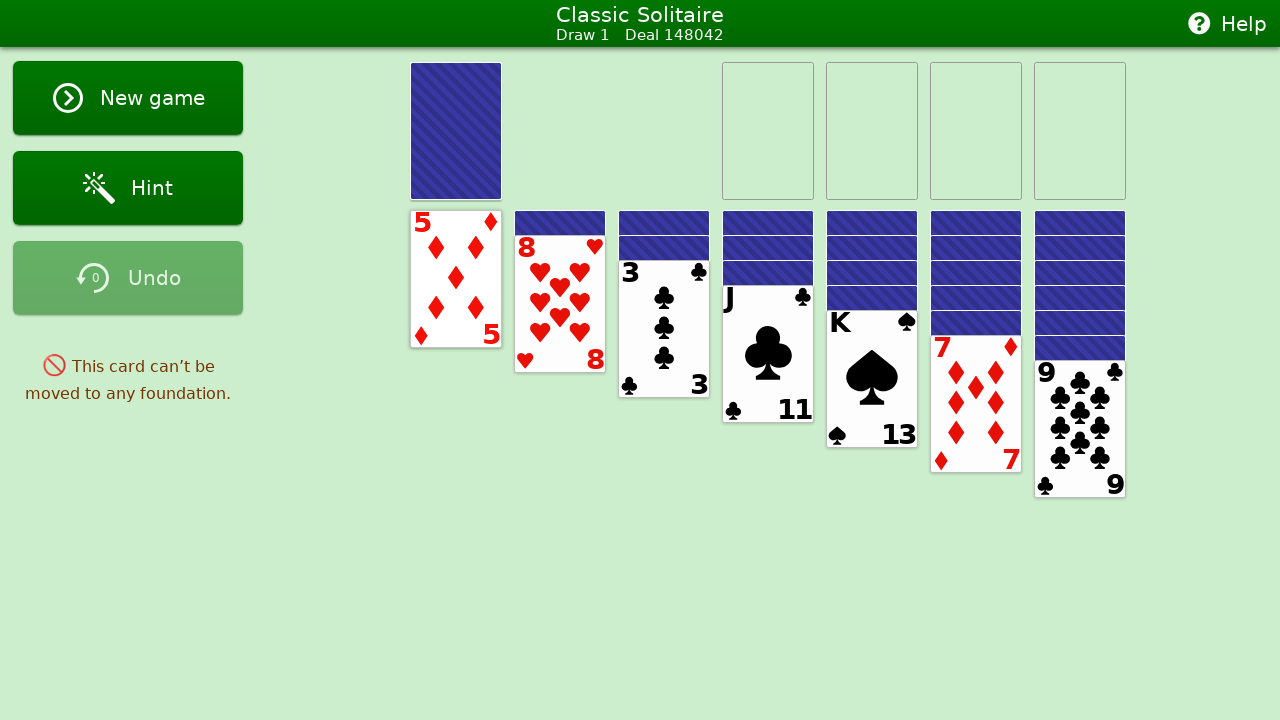

Analyzed all foundation piles
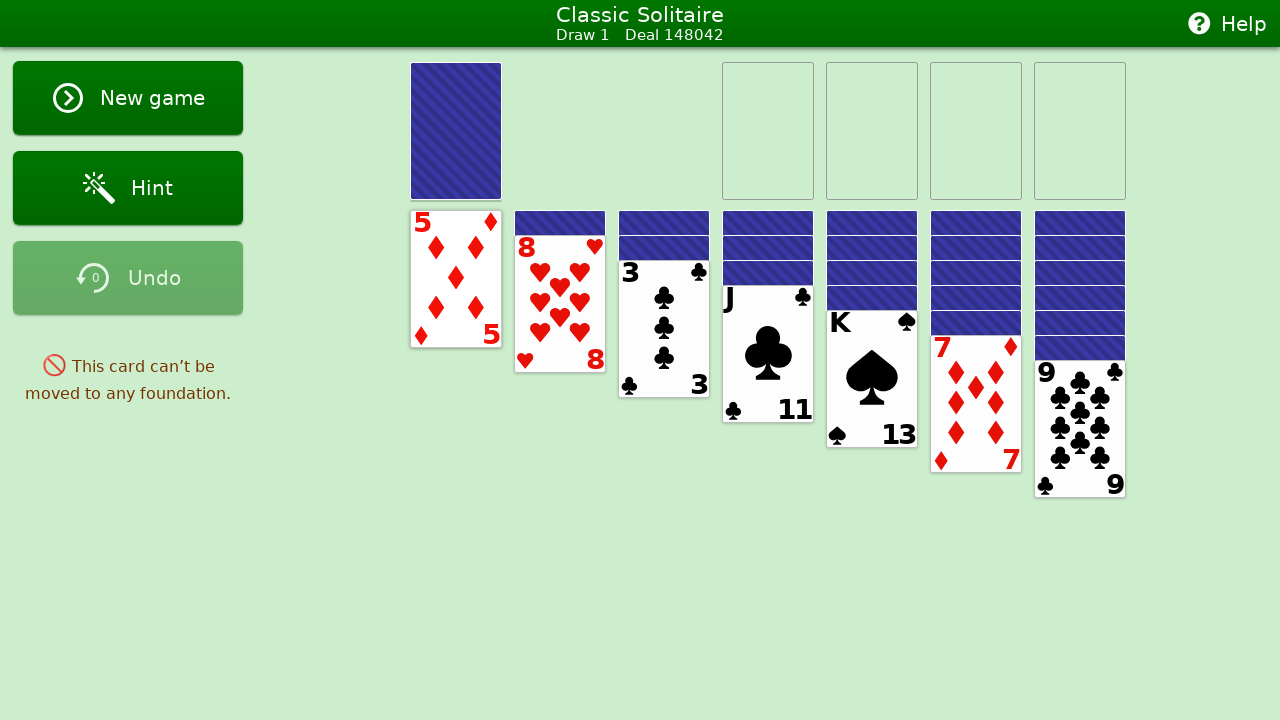

Analyzed all tableau piles
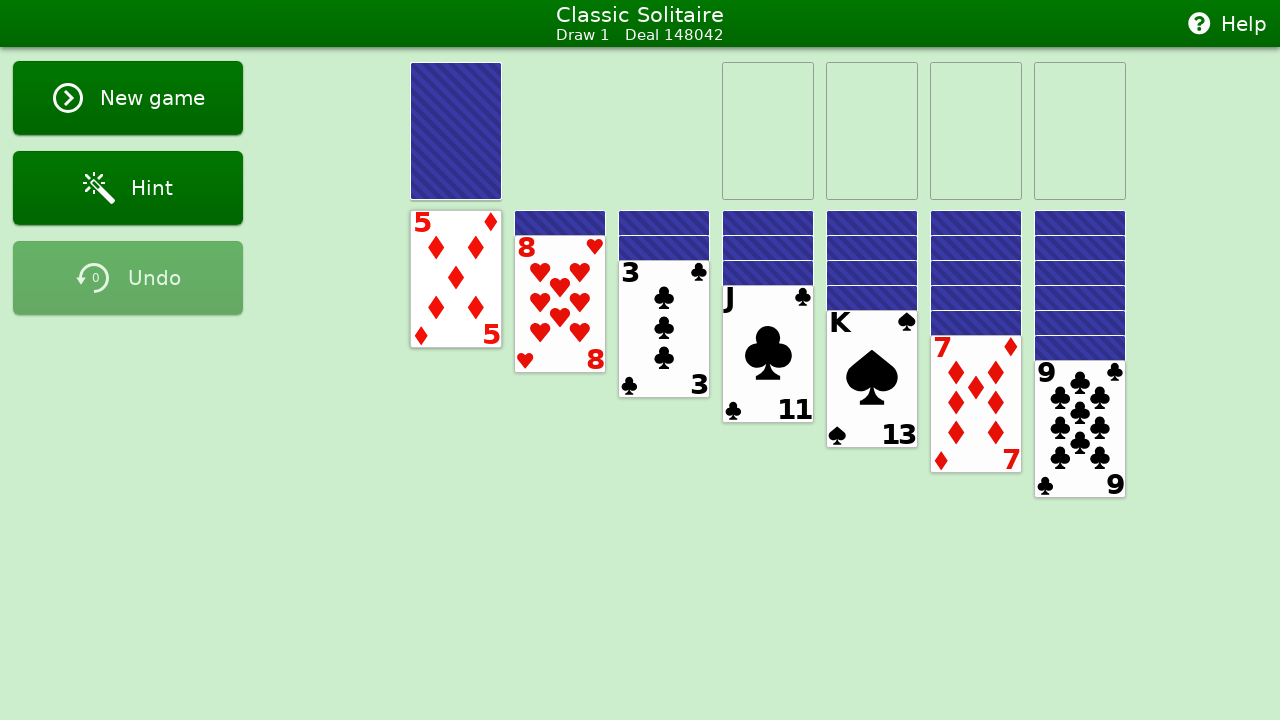

Double-clicked tableau card card19 from pile 1 to auto-move at (456, 279) on #card19
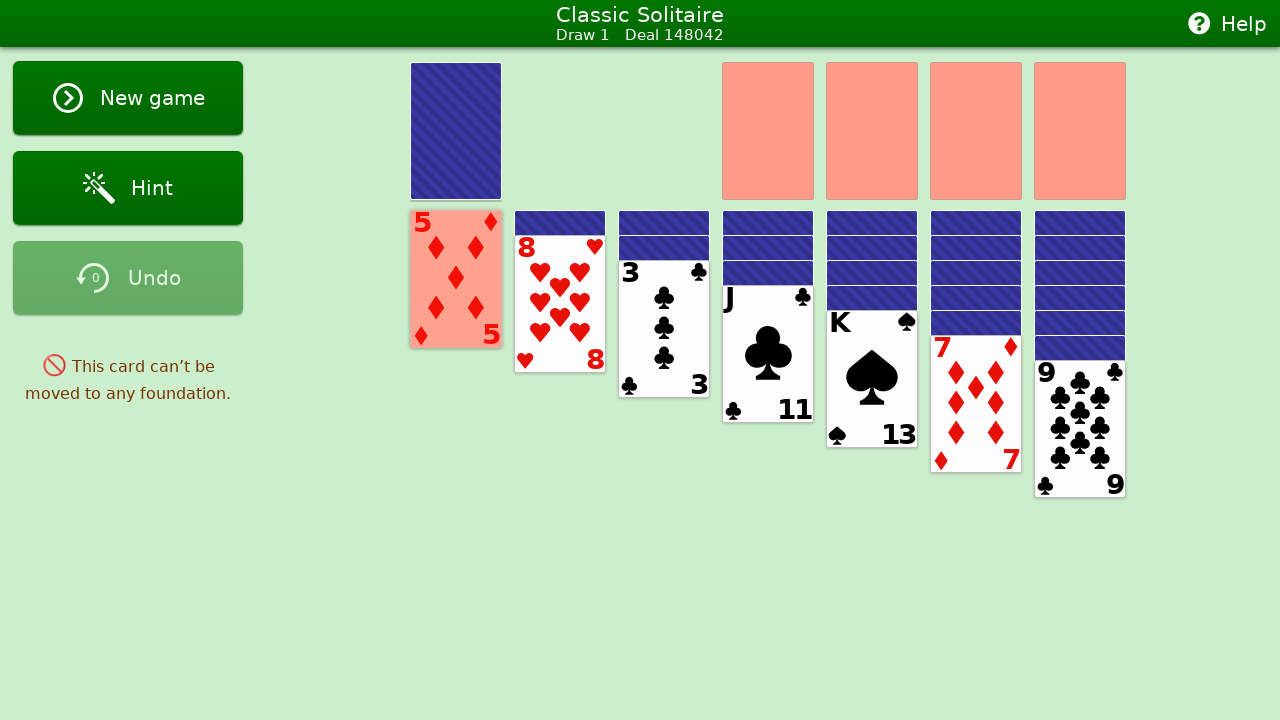

Waited 300ms before next move
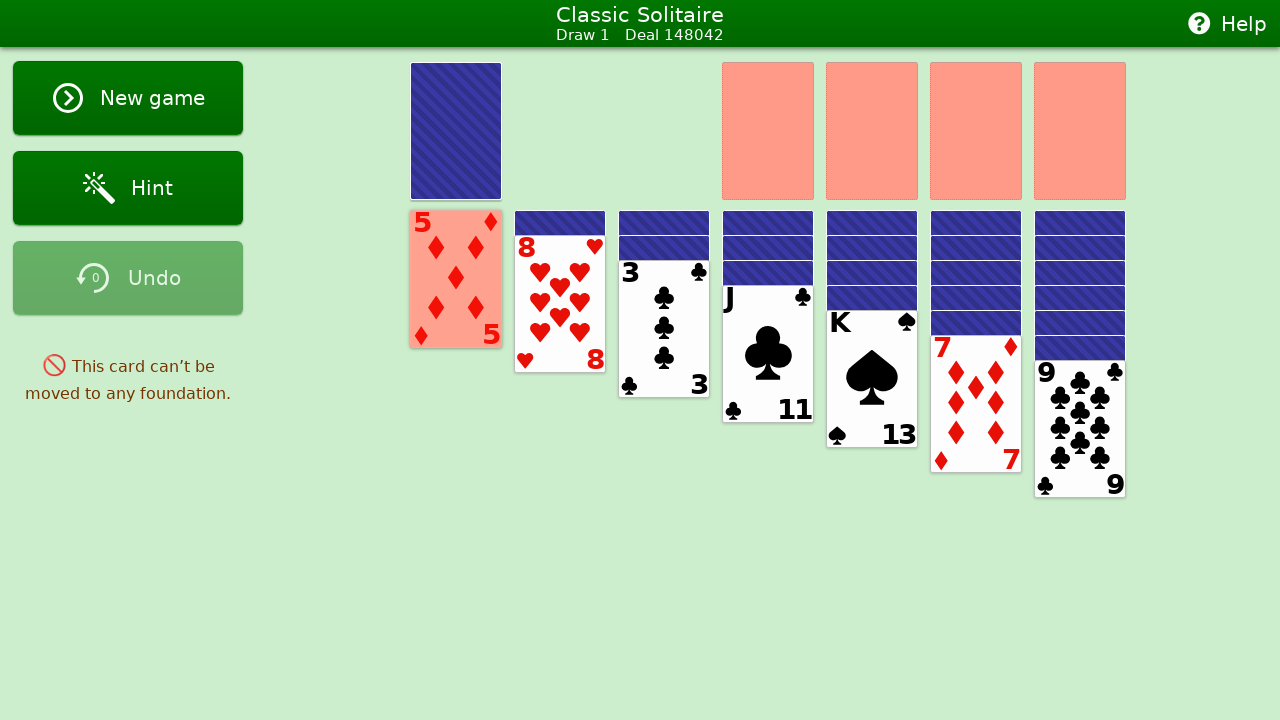

Analyzed stock pile - 24 cards present
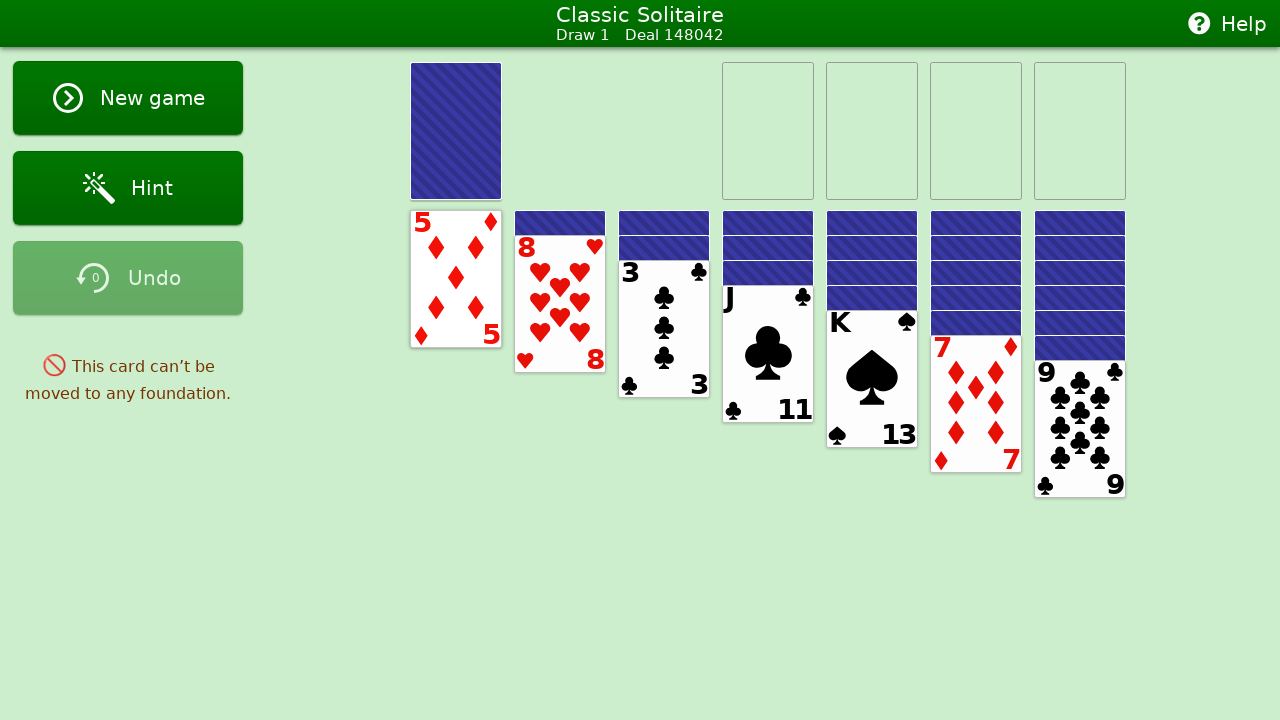

Analyzed waste pile - top card: None
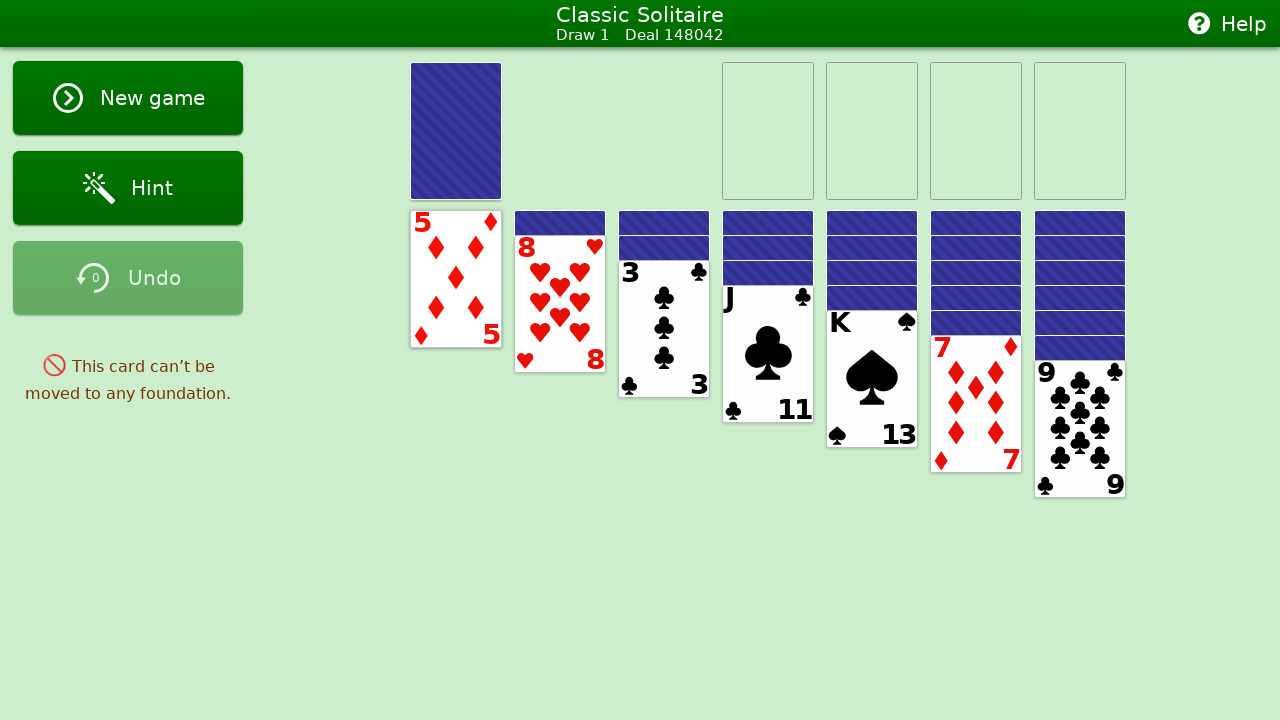

Analyzed all foundation piles
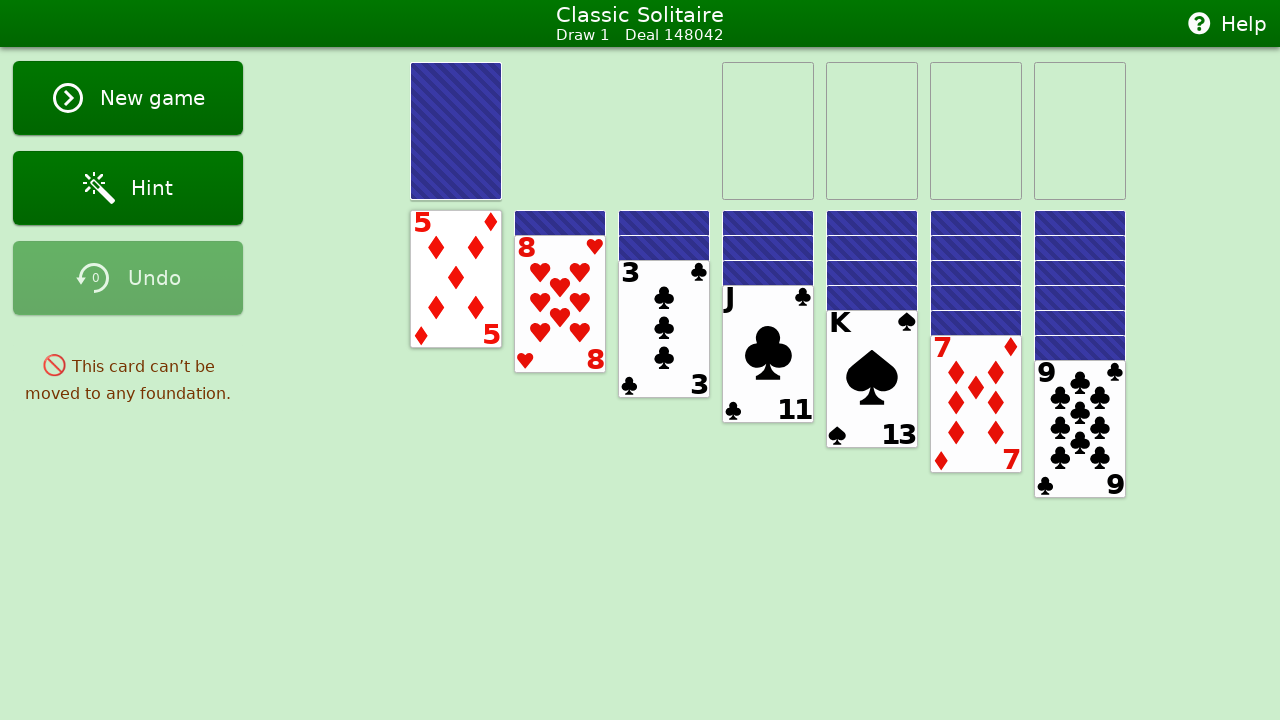

Analyzed all tableau piles
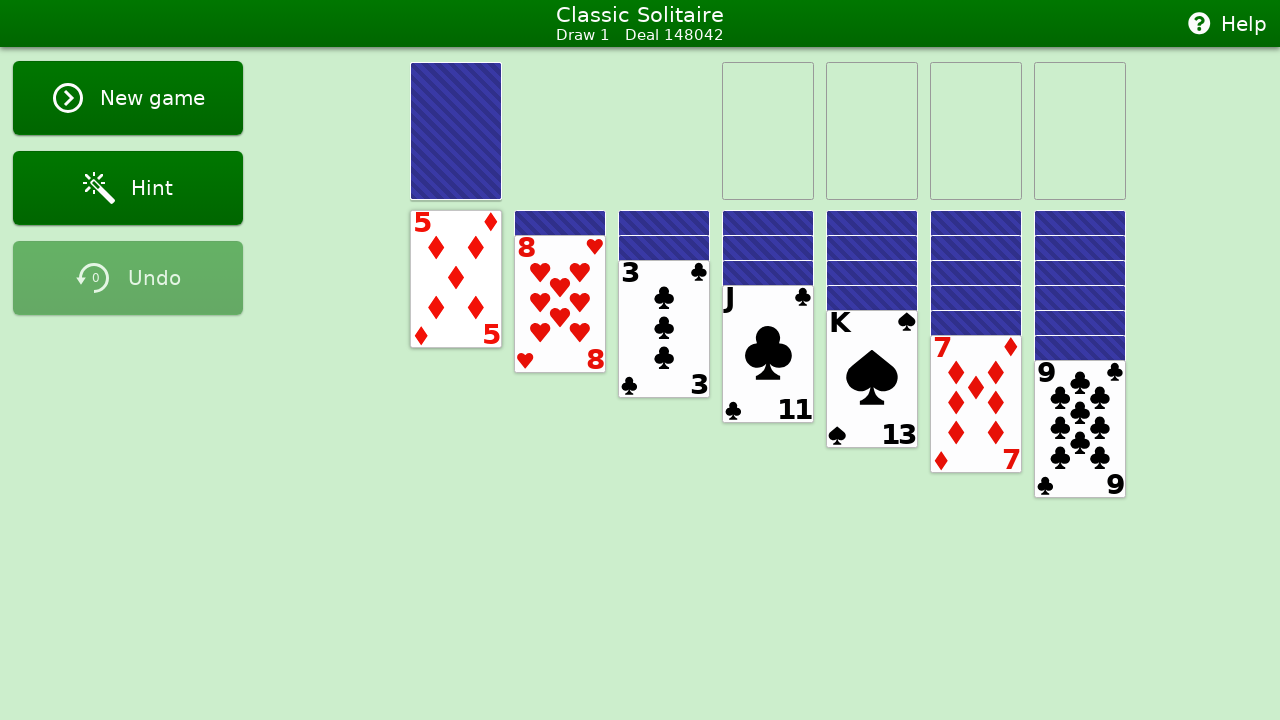

Double-clicked tableau card card19 from pile 1 to auto-move at (456, 279) on #card19
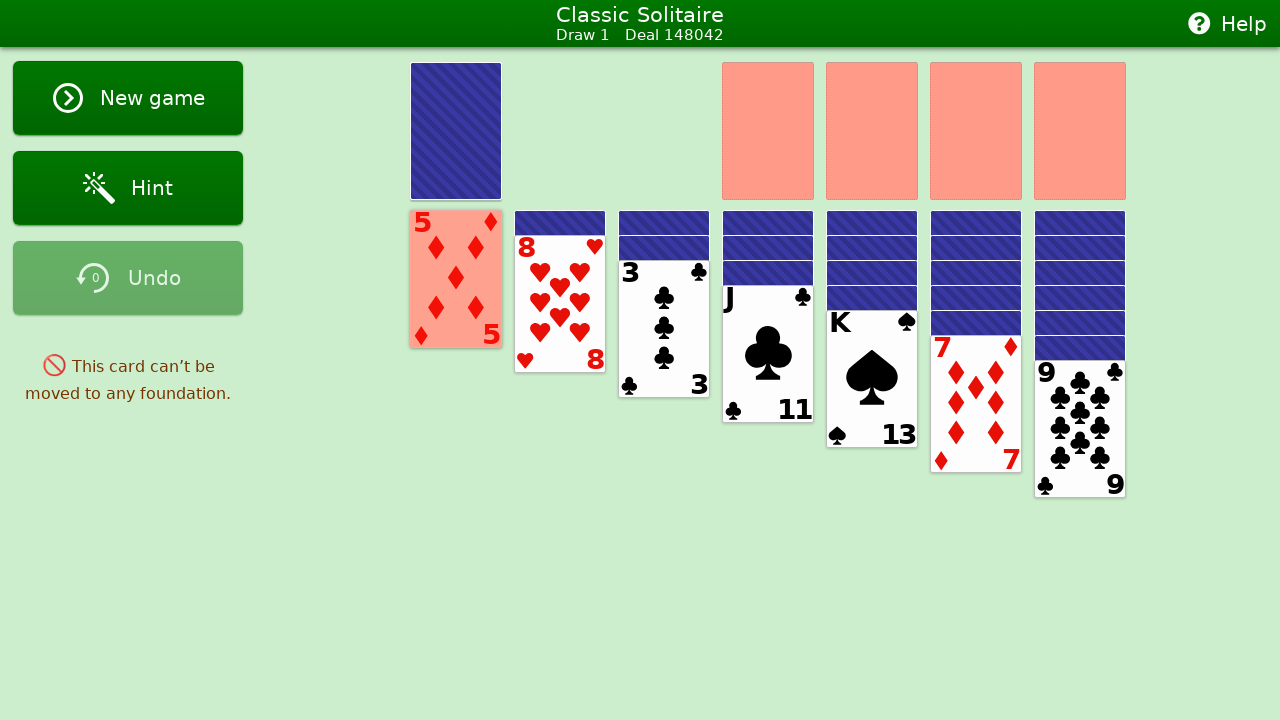

Waited 300ms before next move
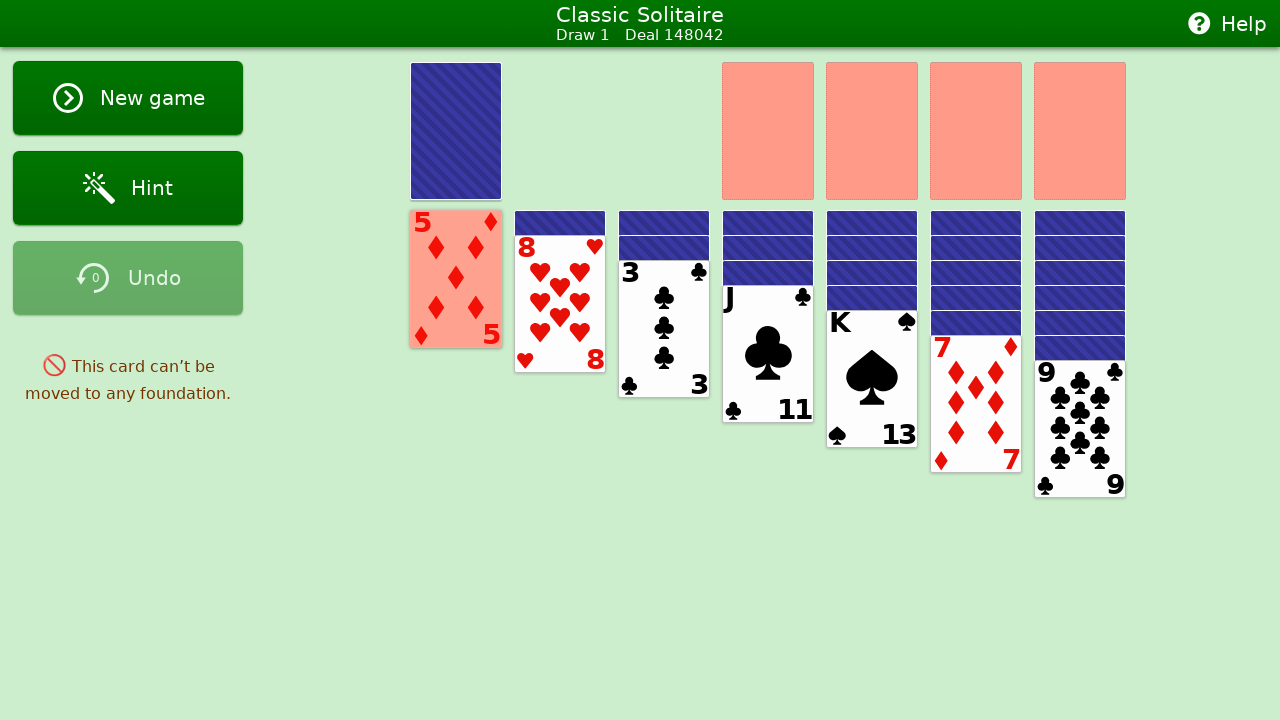

Analyzed stock pile - 24 cards present
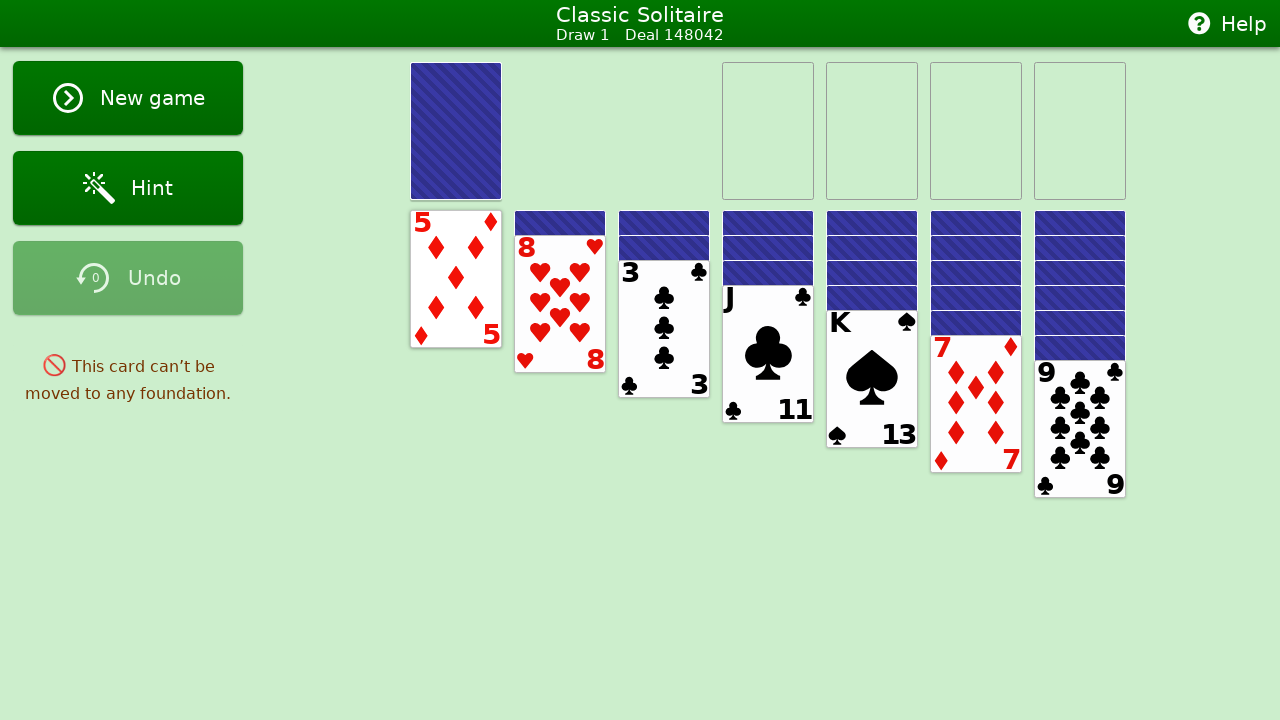

Analyzed waste pile - top card: None
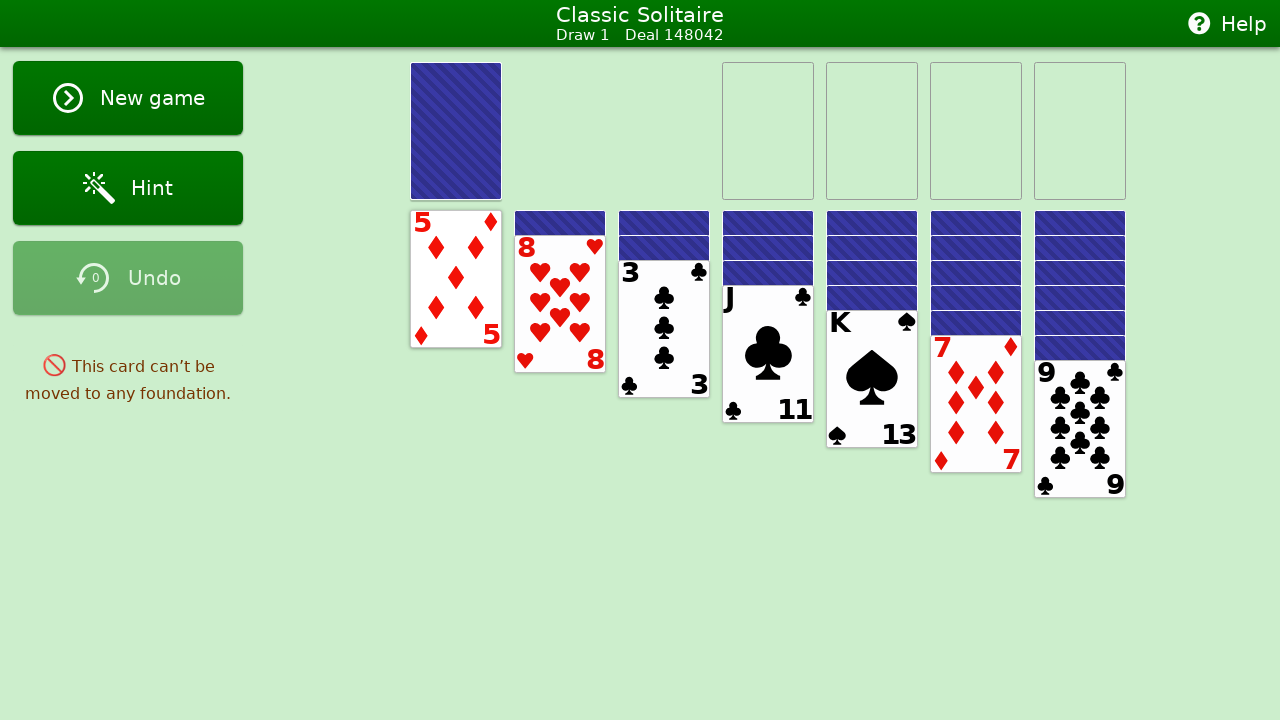

Analyzed all foundation piles
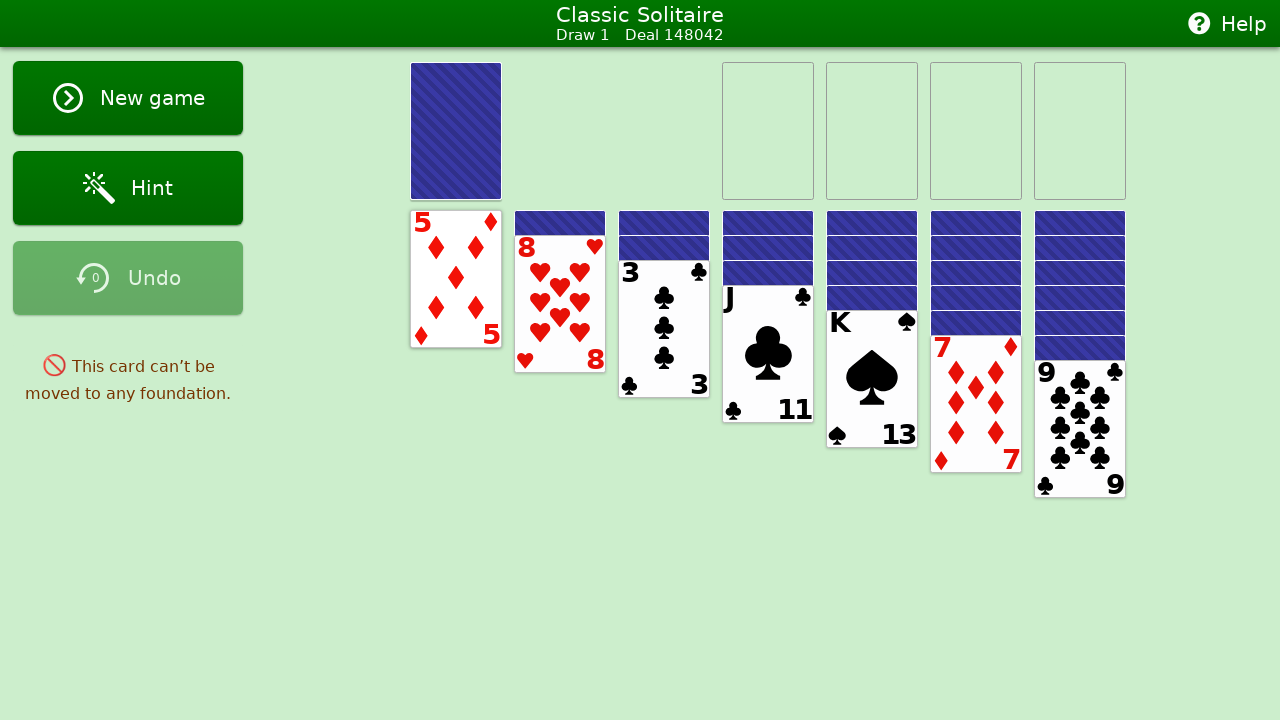

Analyzed all tableau piles
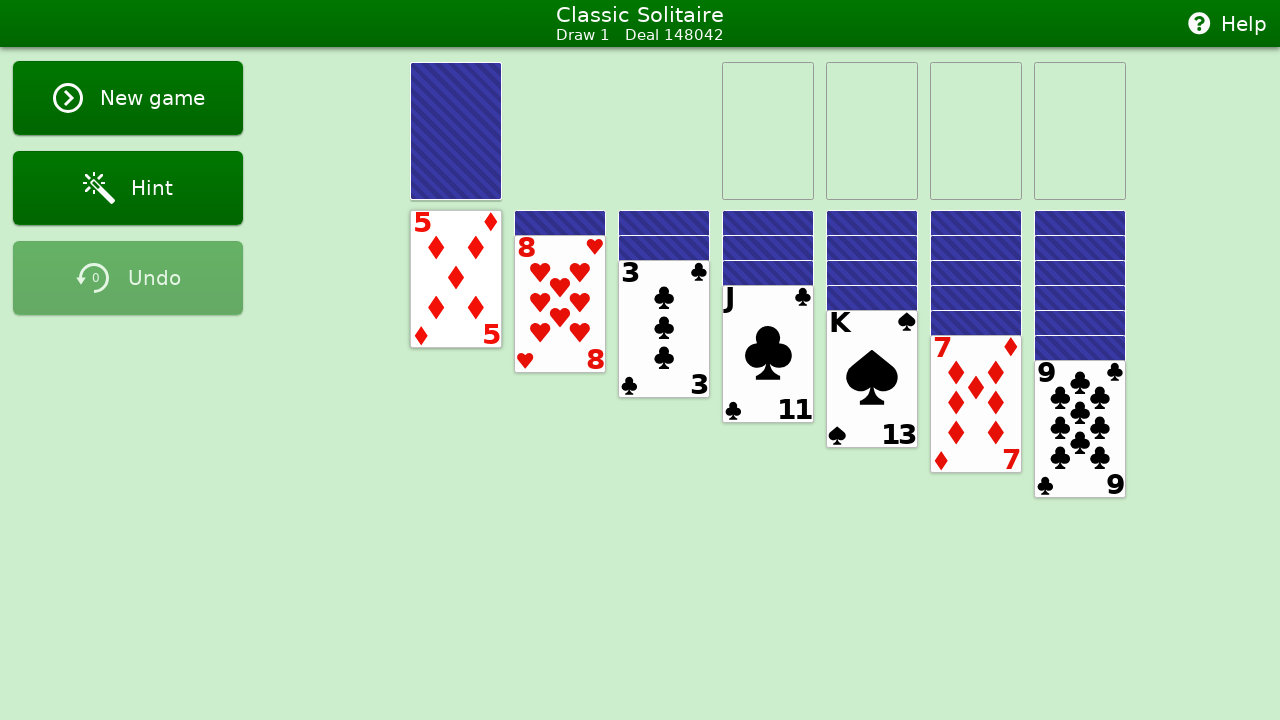

Double-clicked tableau card card19 from pile 1 to auto-move at (456, 279) on #card19
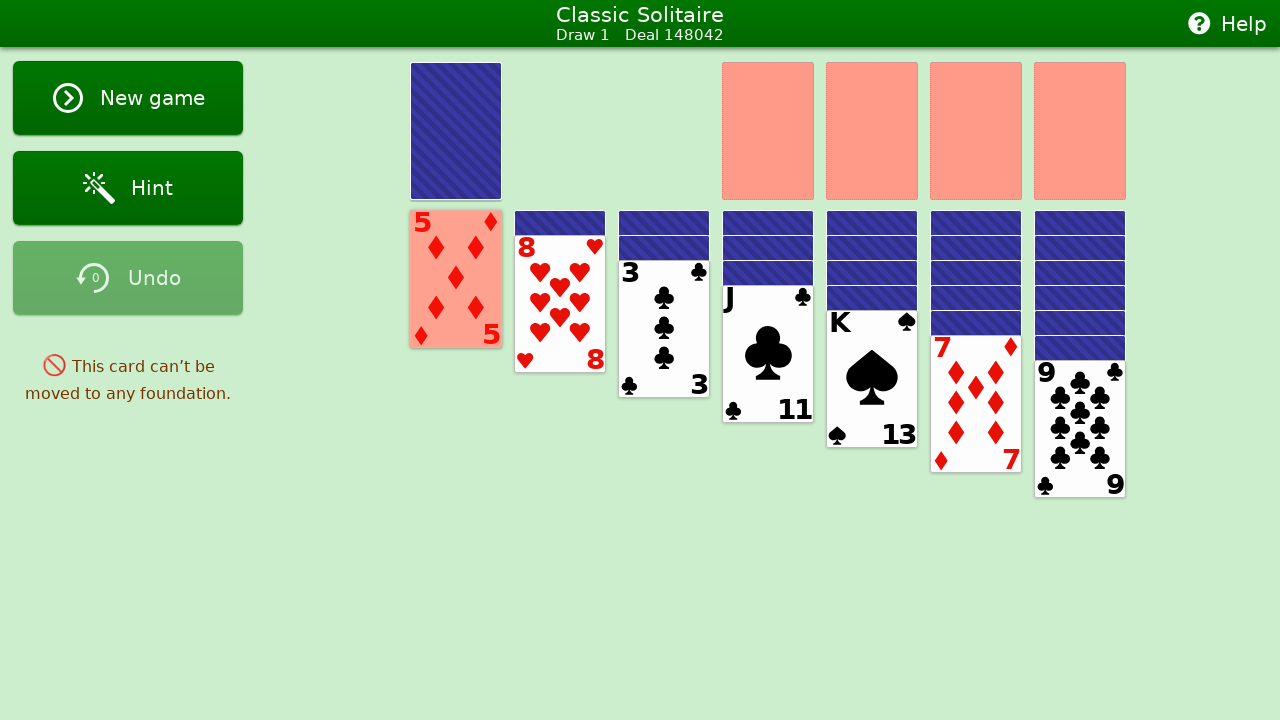

Waited 300ms before next move
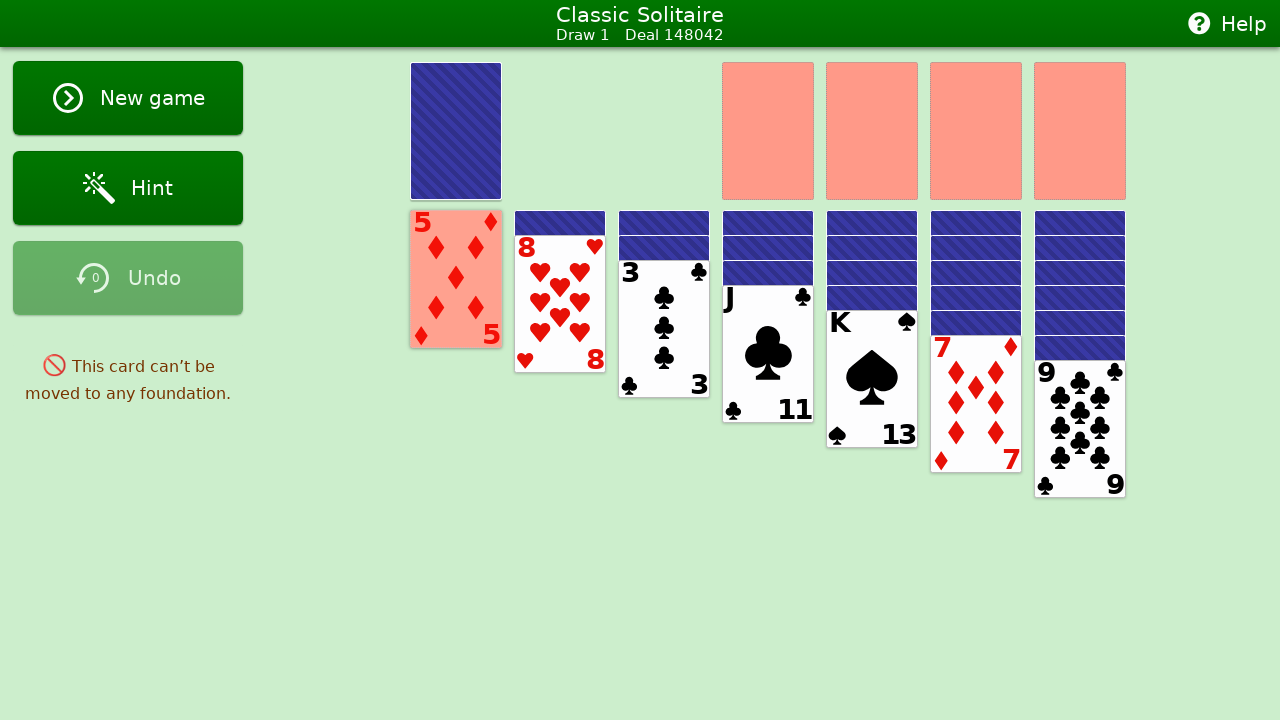

Analyzed stock pile - 24 cards present
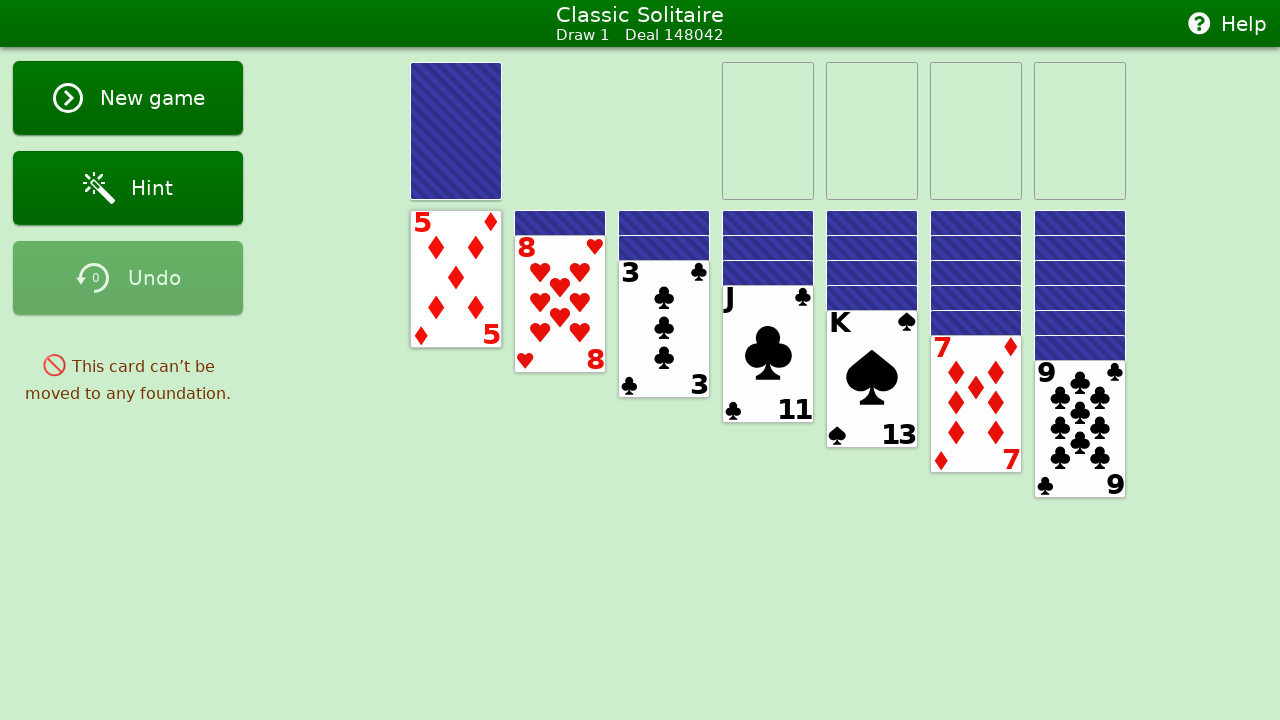

Analyzed waste pile - top card: None
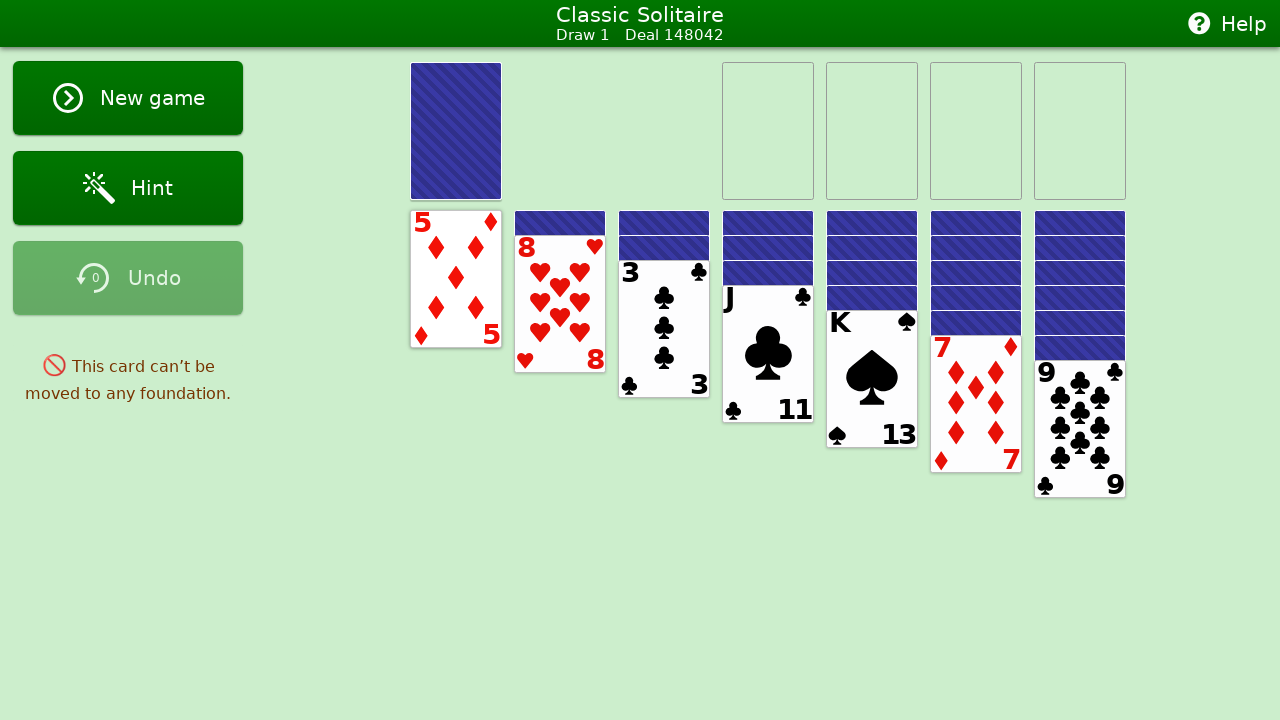

Analyzed all foundation piles
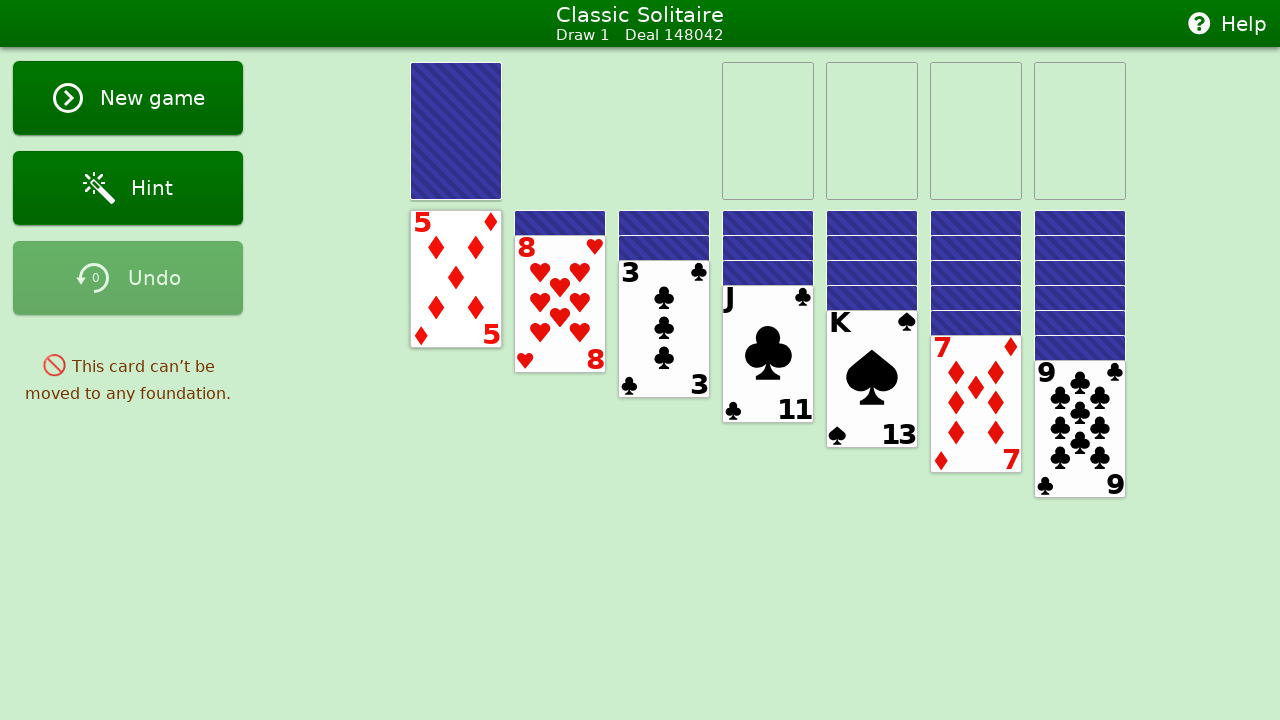

Analyzed all tableau piles
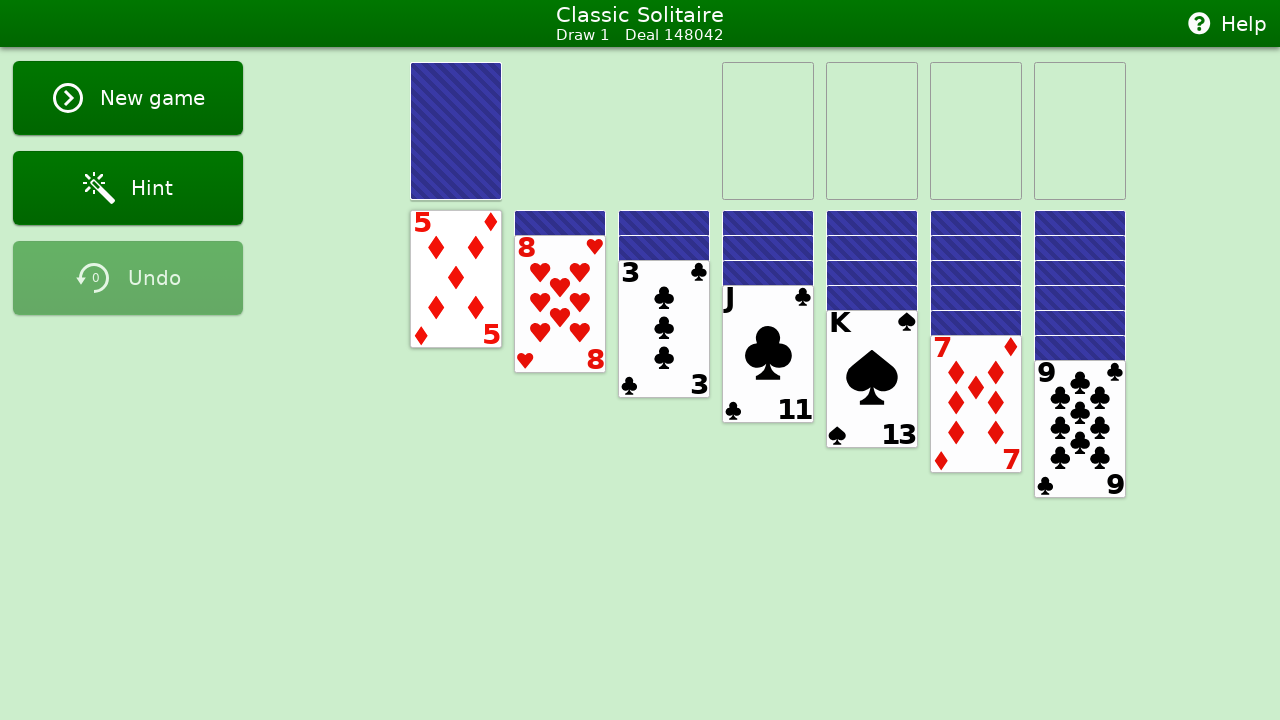

Double-clicked tableau card card19 from pile 1 to auto-move at (456, 279) on #card19
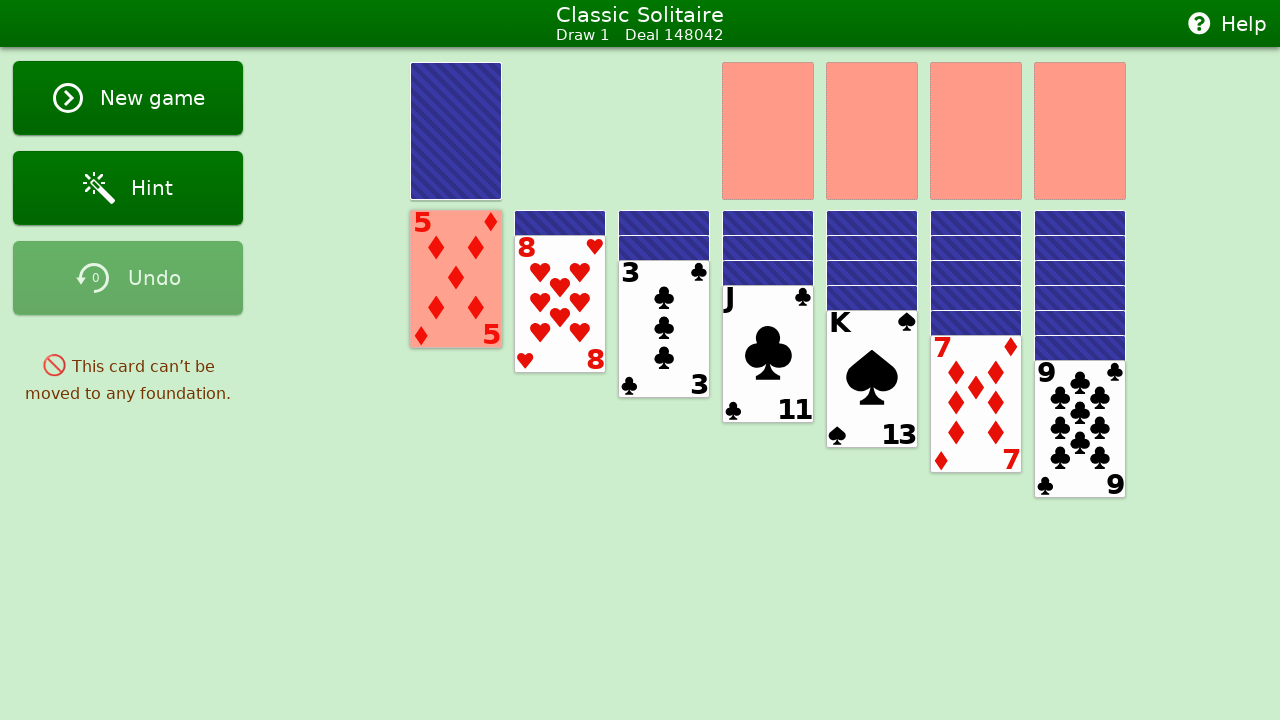

Waited 300ms before next move
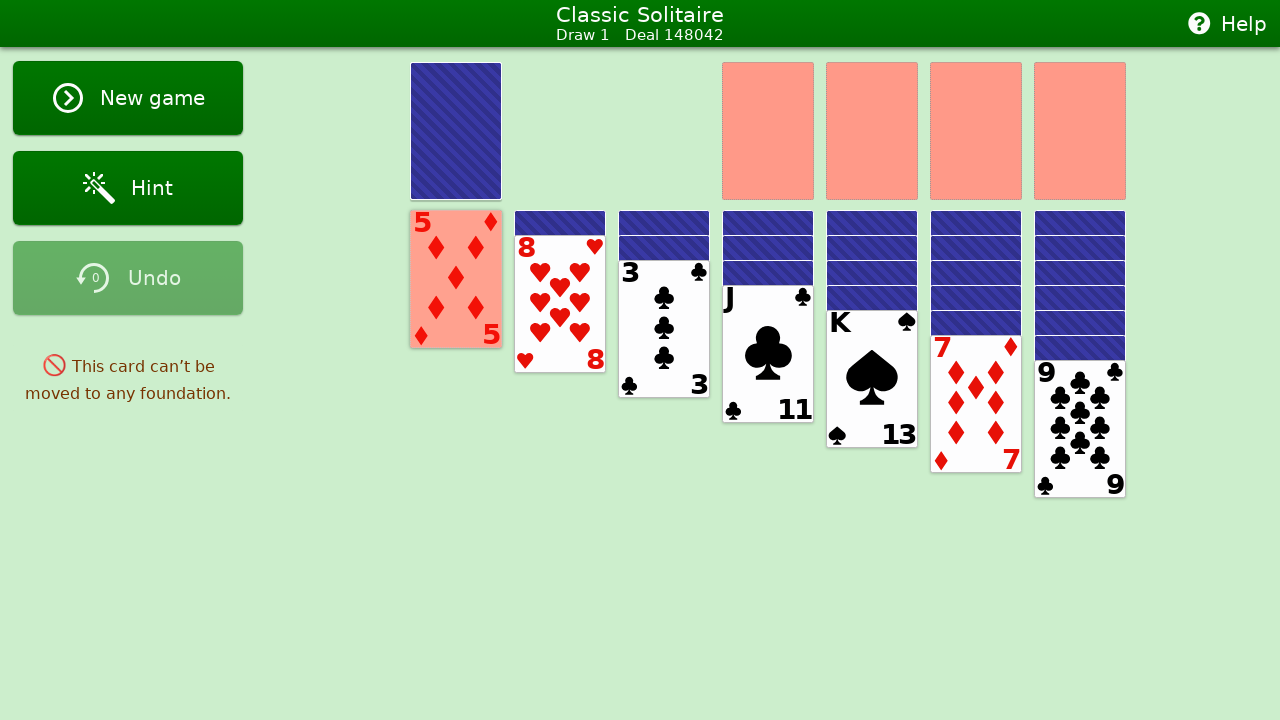

Analyzed stock pile - 24 cards present
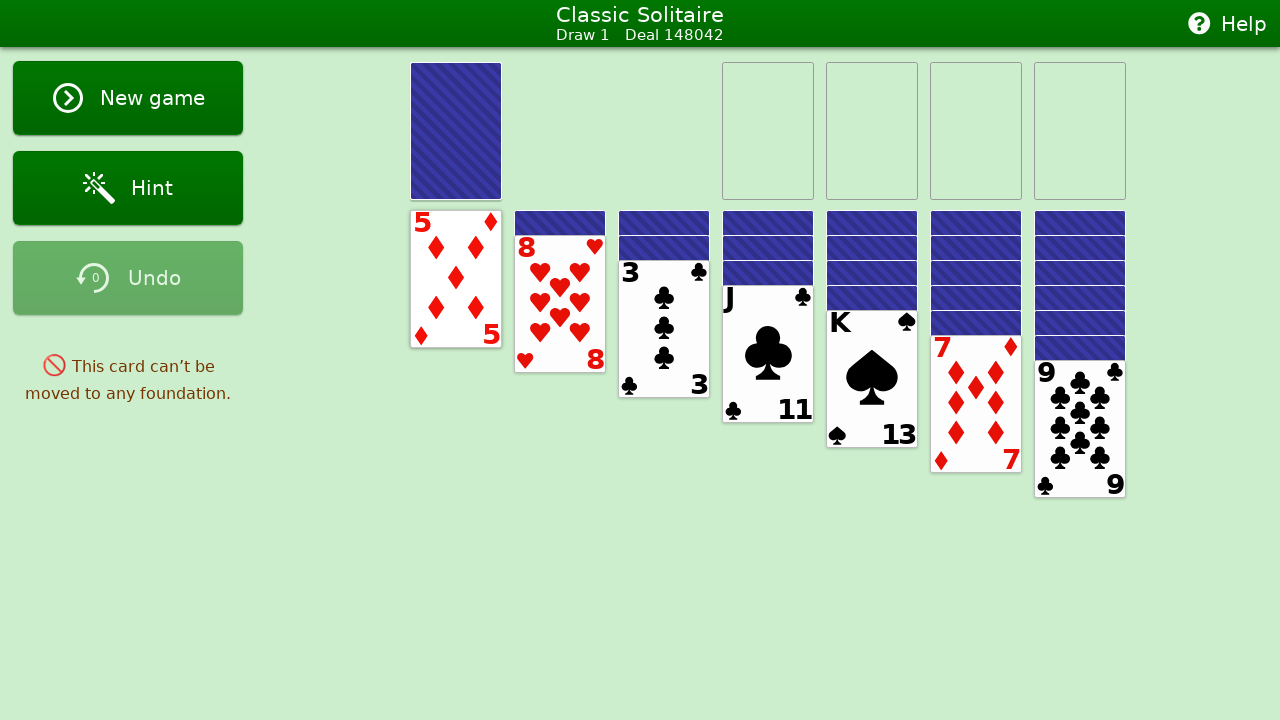

Analyzed waste pile - top card: None
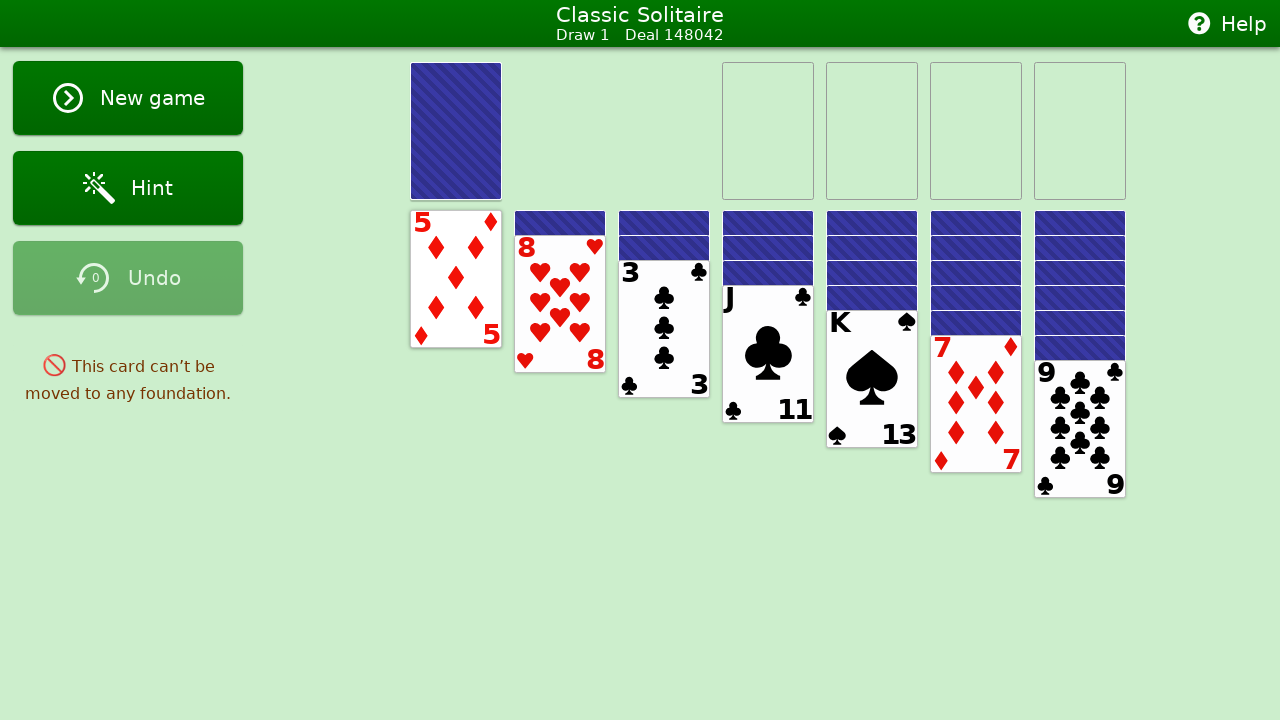

Analyzed all foundation piles
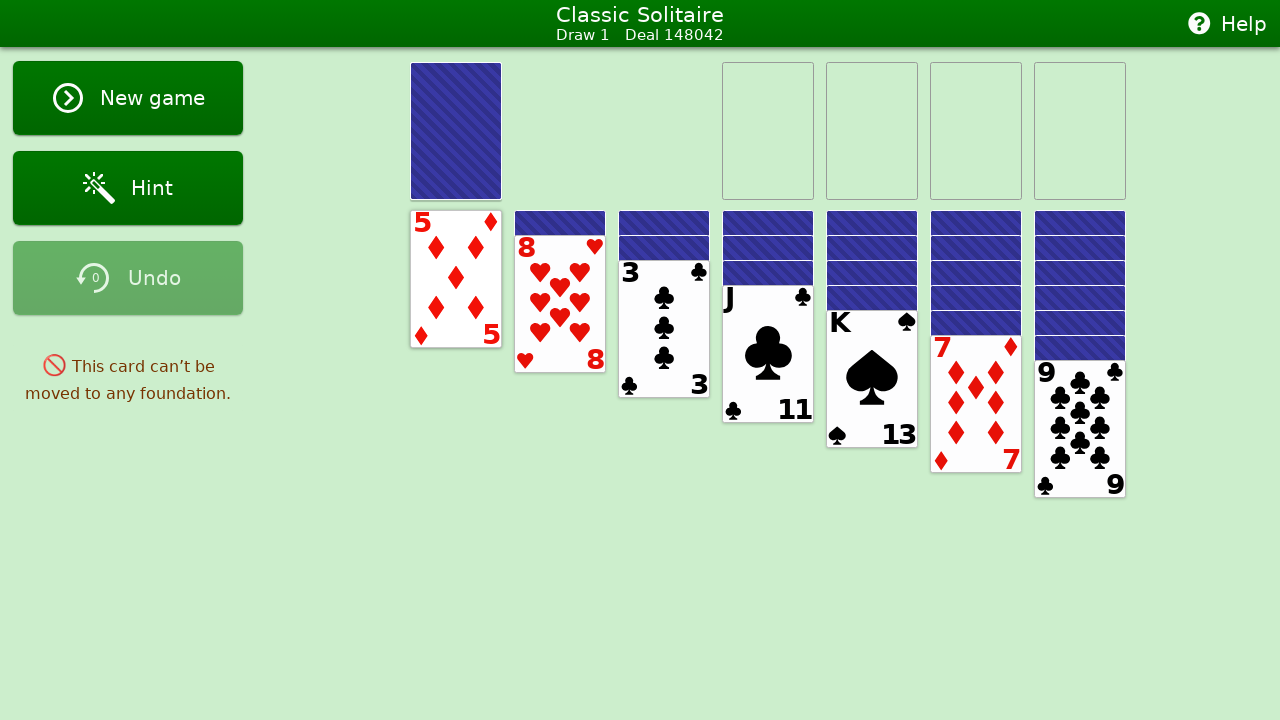

Analyzed all tableau piles
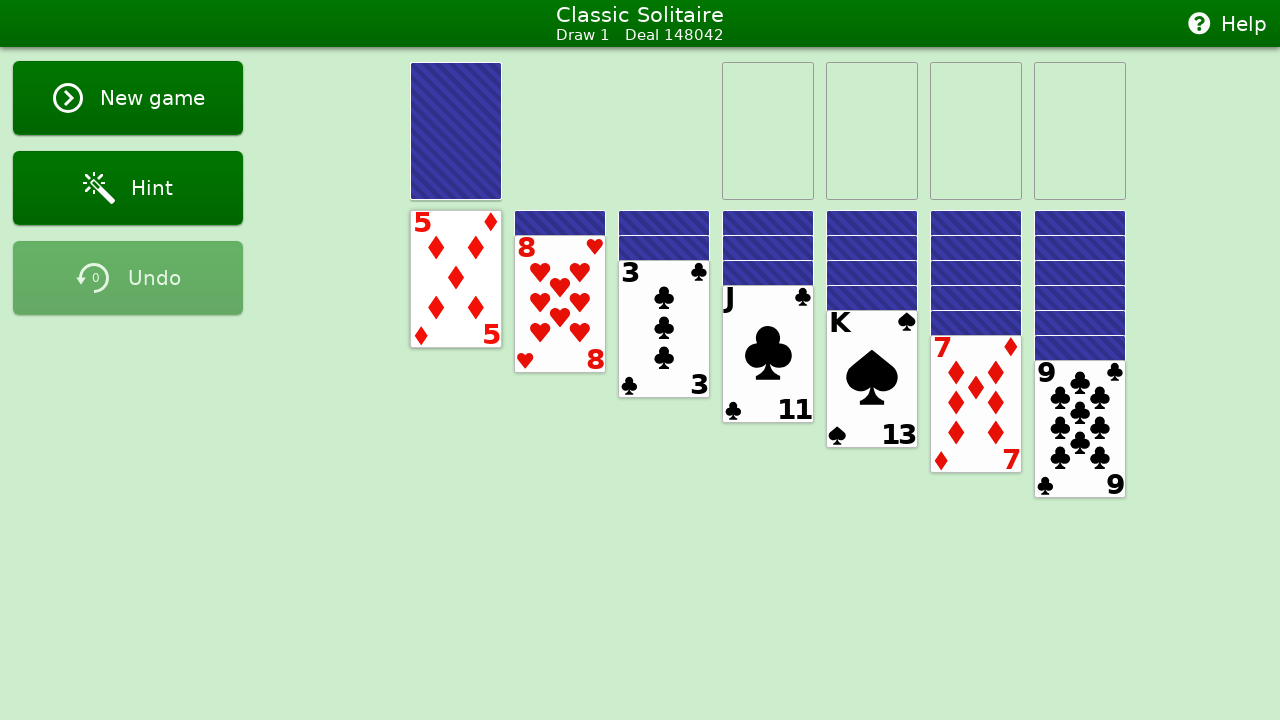

Double-clicked tableau card card19 from pile 1 to auto-move at (456, 279) on #card19
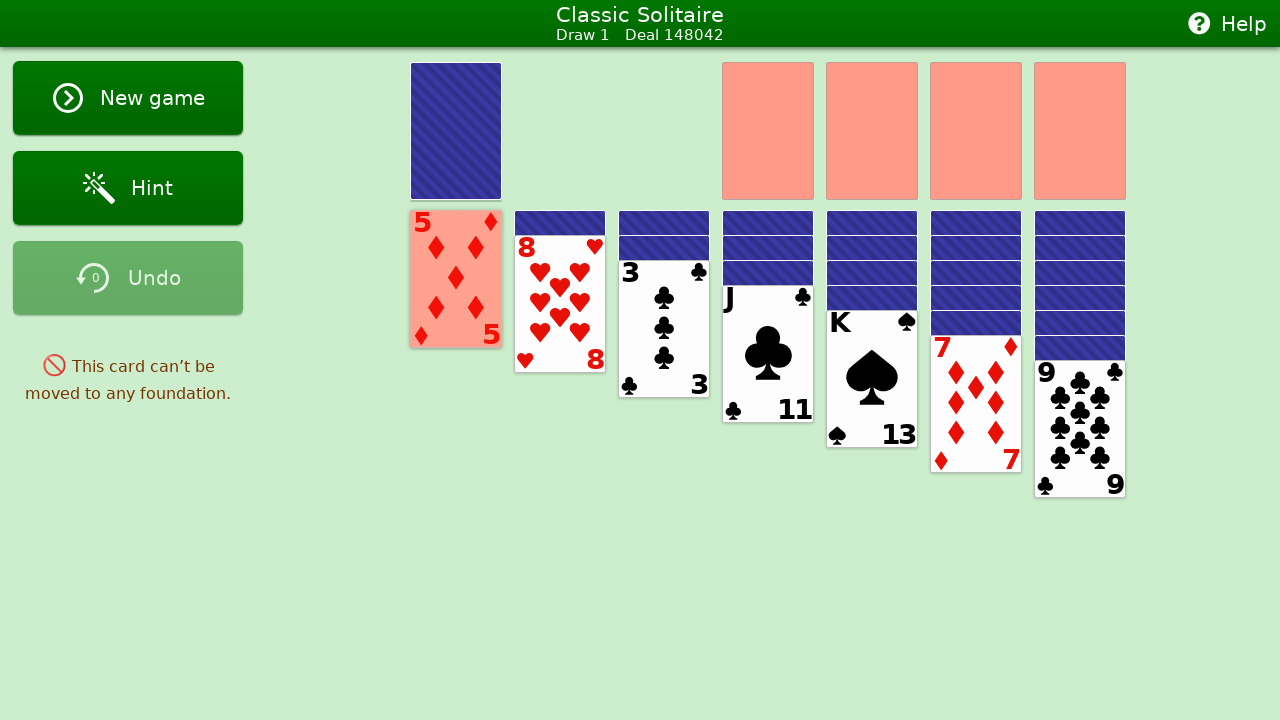

Waited 300ms before next move
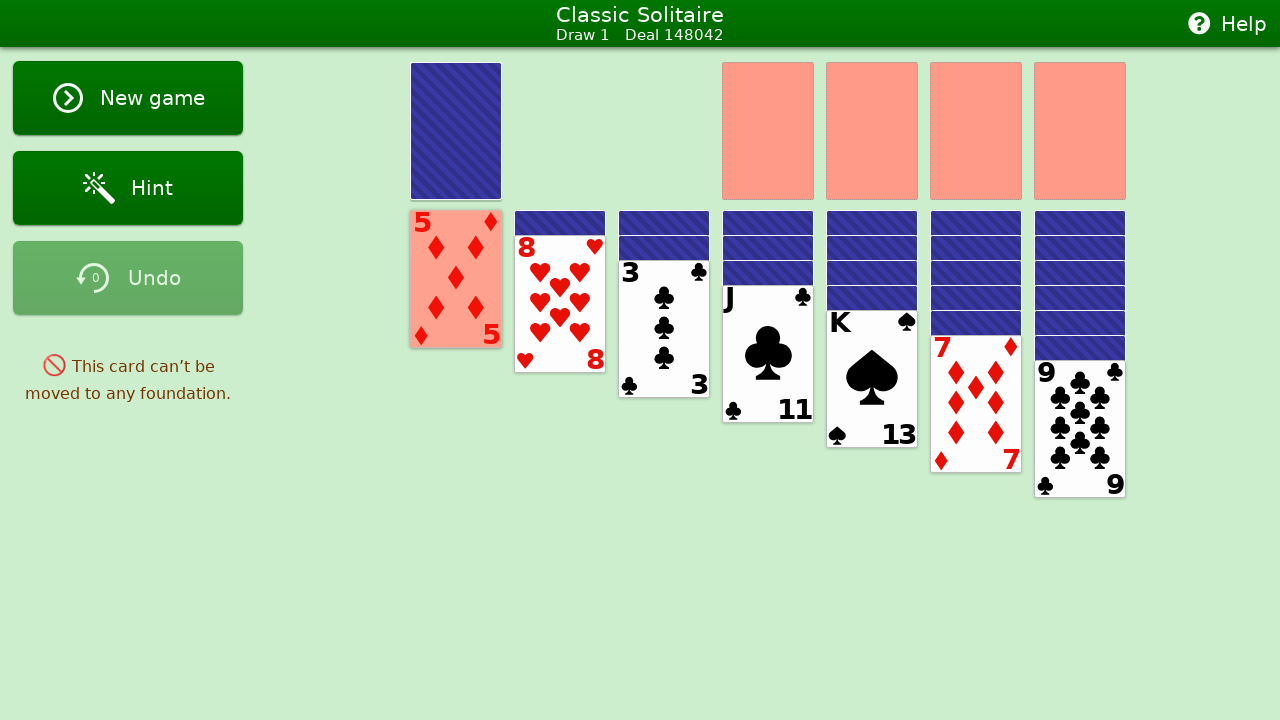

Analyzed stock pile - 24 cards present
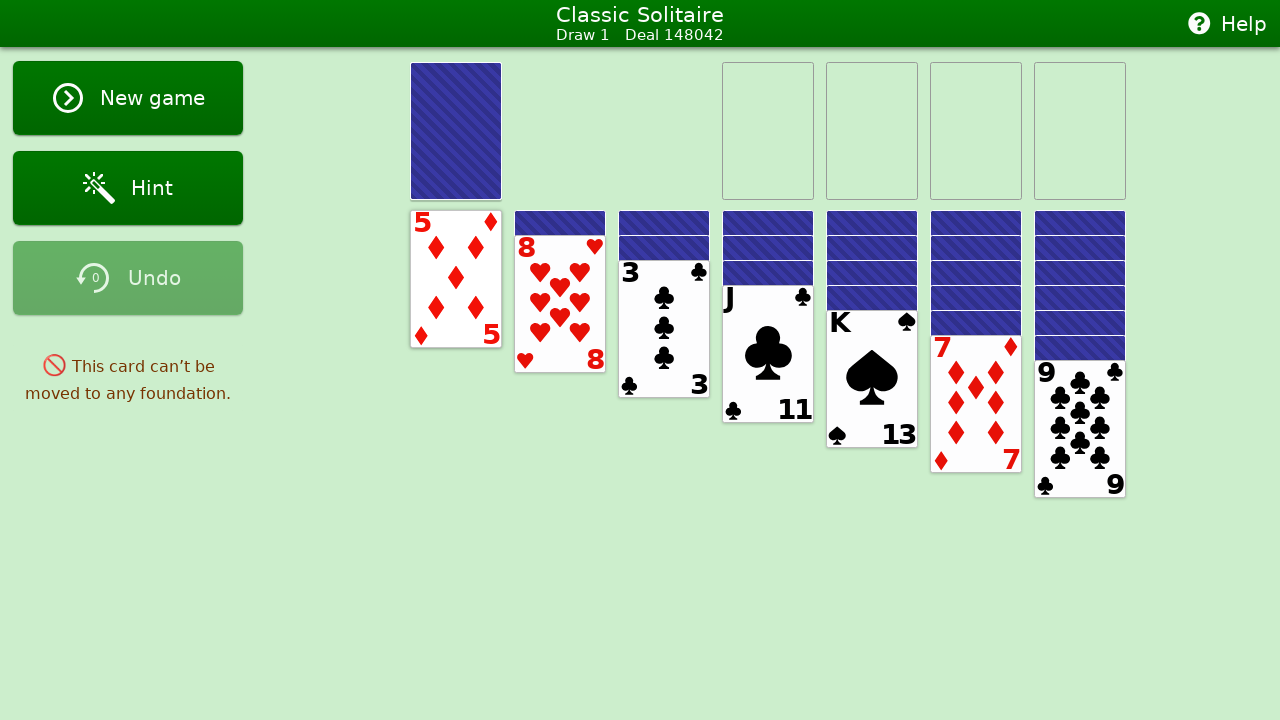

Analyzed waste pile - top card: None
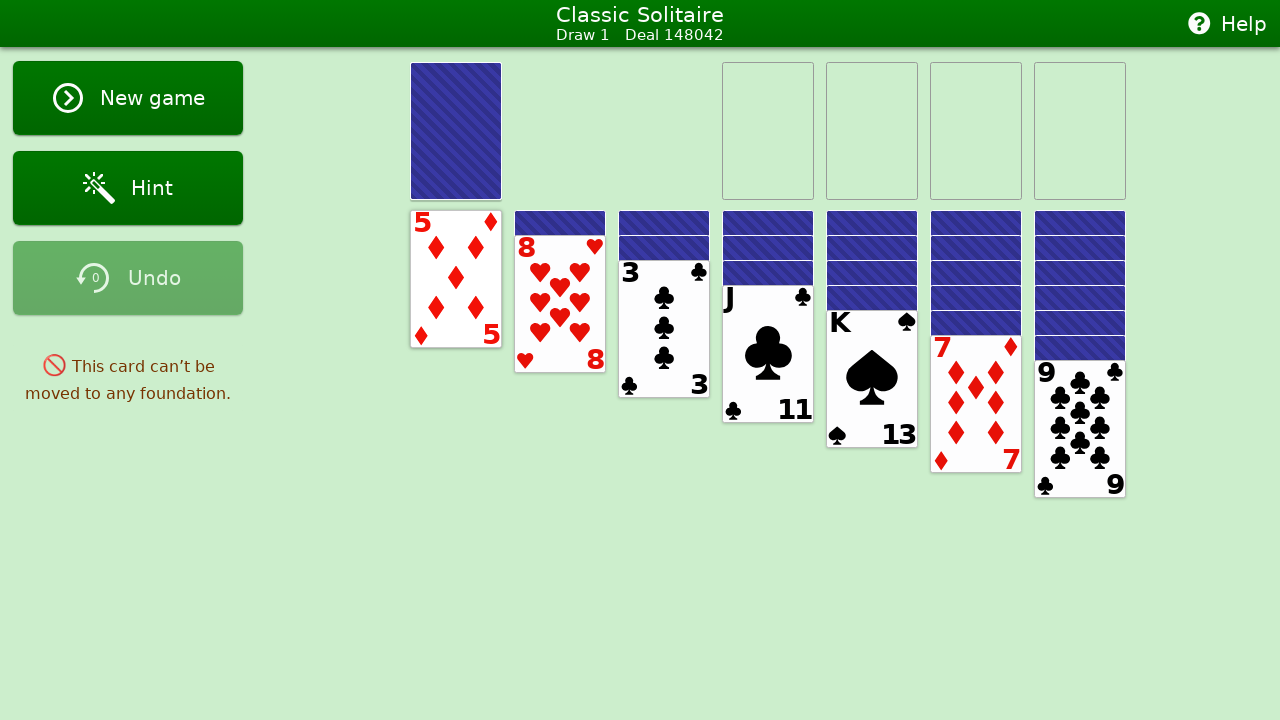

Analyzed all foundation piles
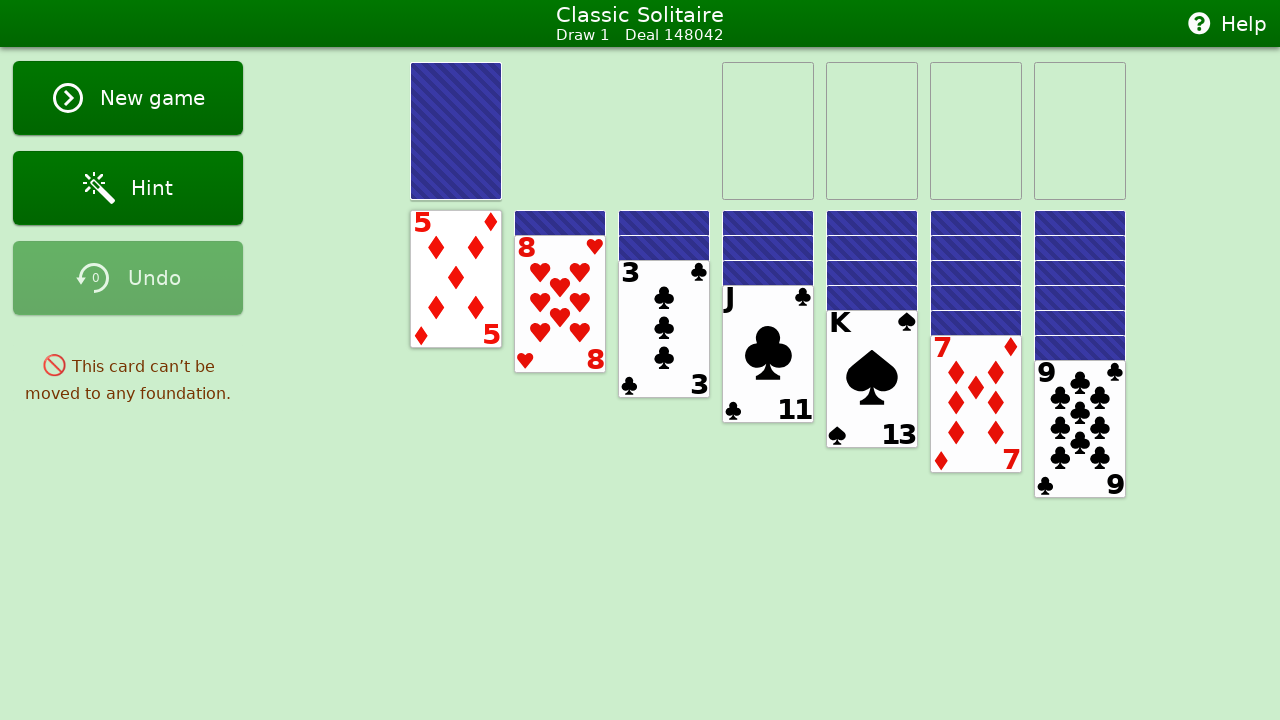

Analyzed all tableau piles
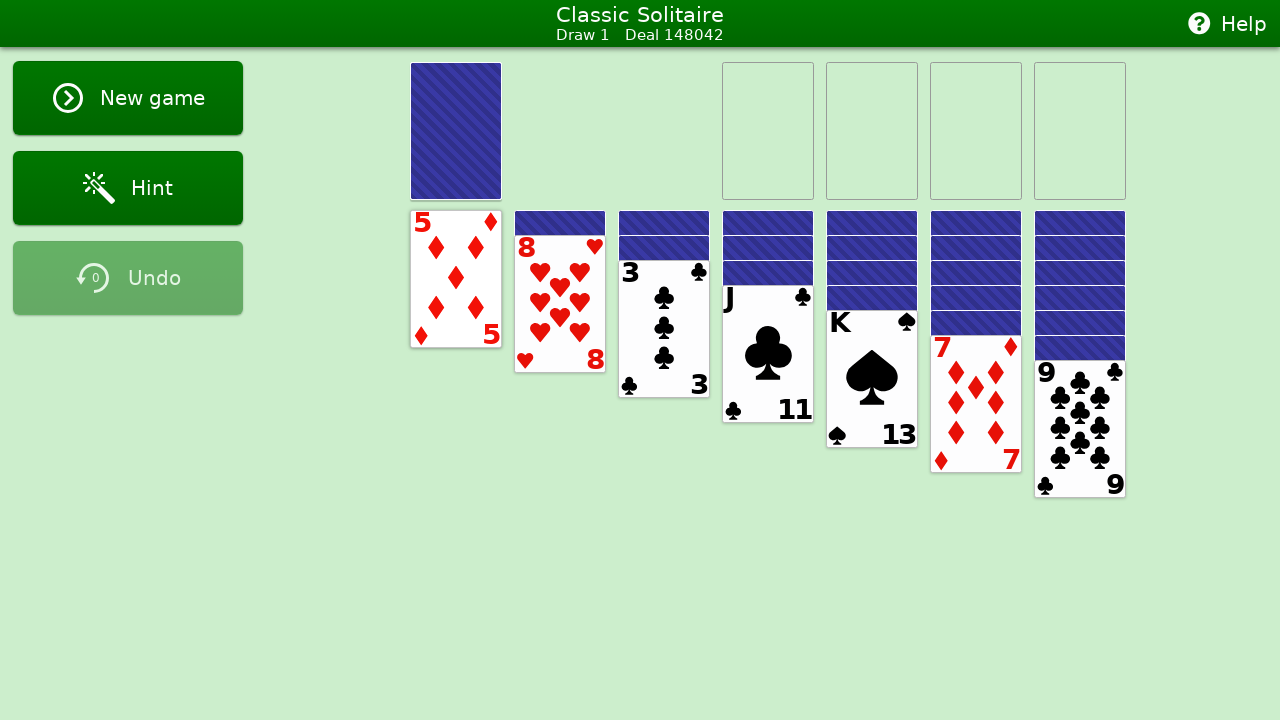

Double-clicked tableau card card19 from pile 1 to auto-move at (456, 279) on #card19
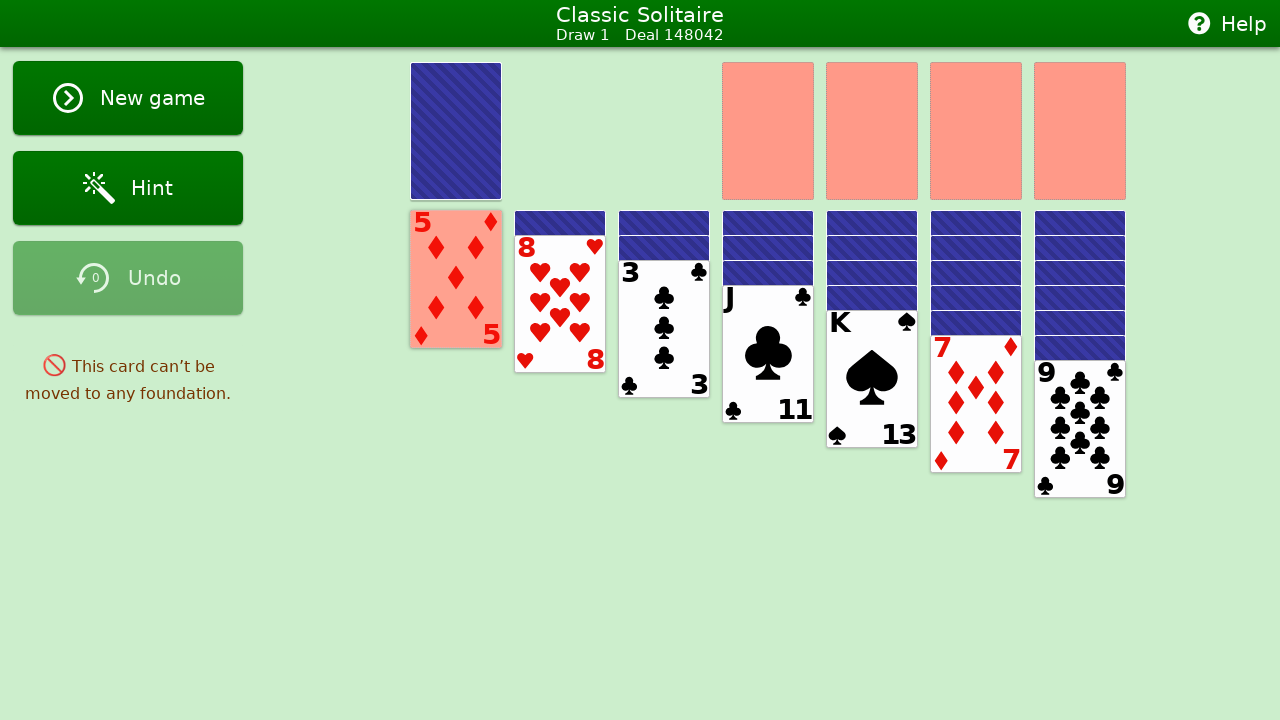

Waited 300ms before next move
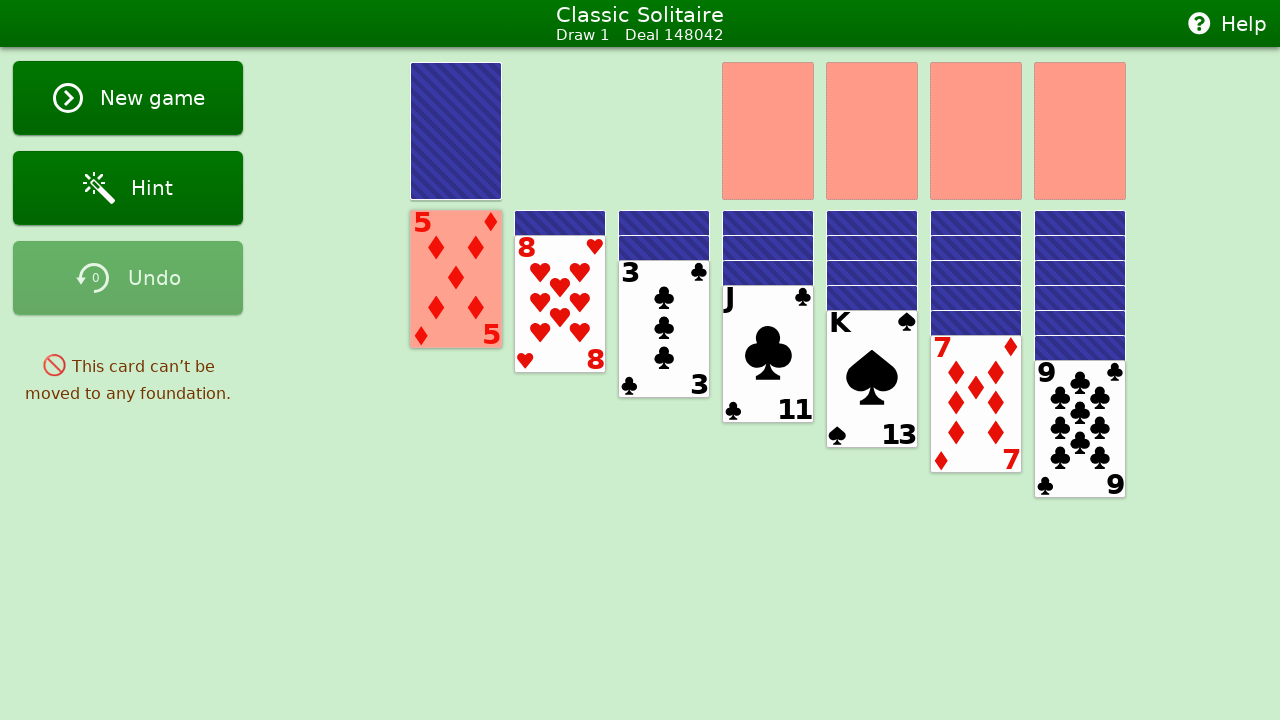

Analyzed stock pile - 24 cards present
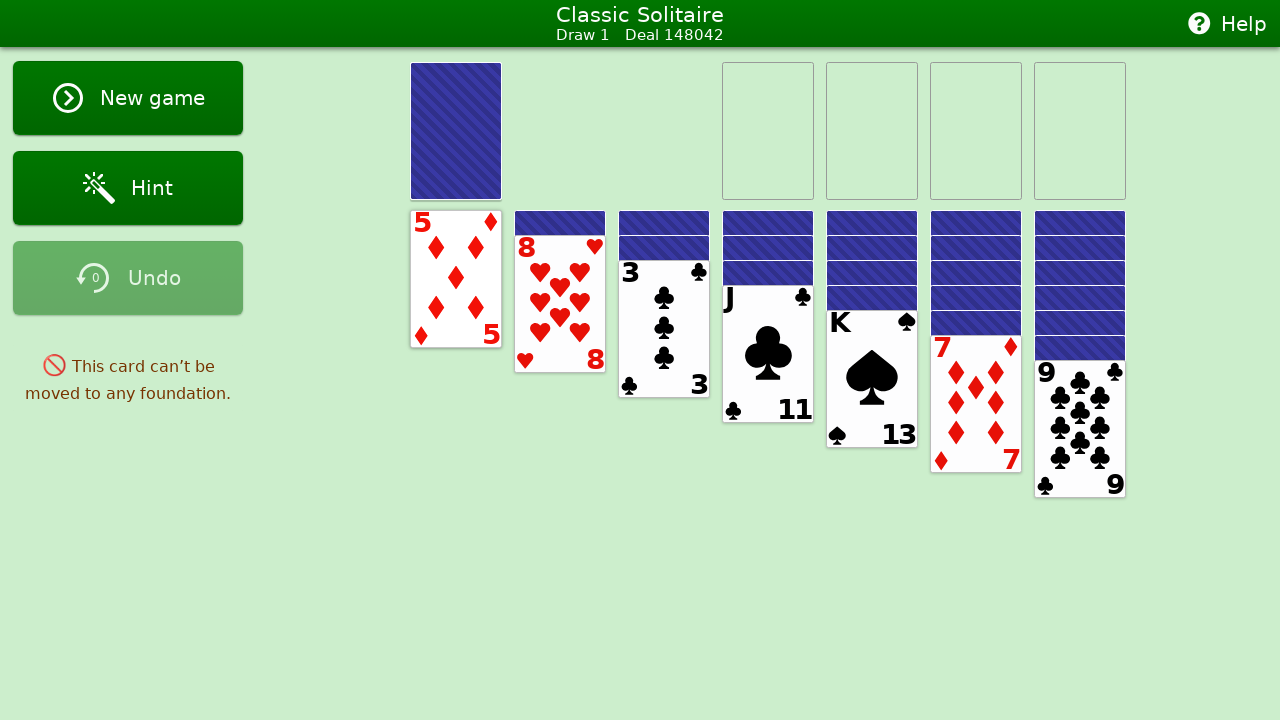

Analyzed waste pile - top card: None
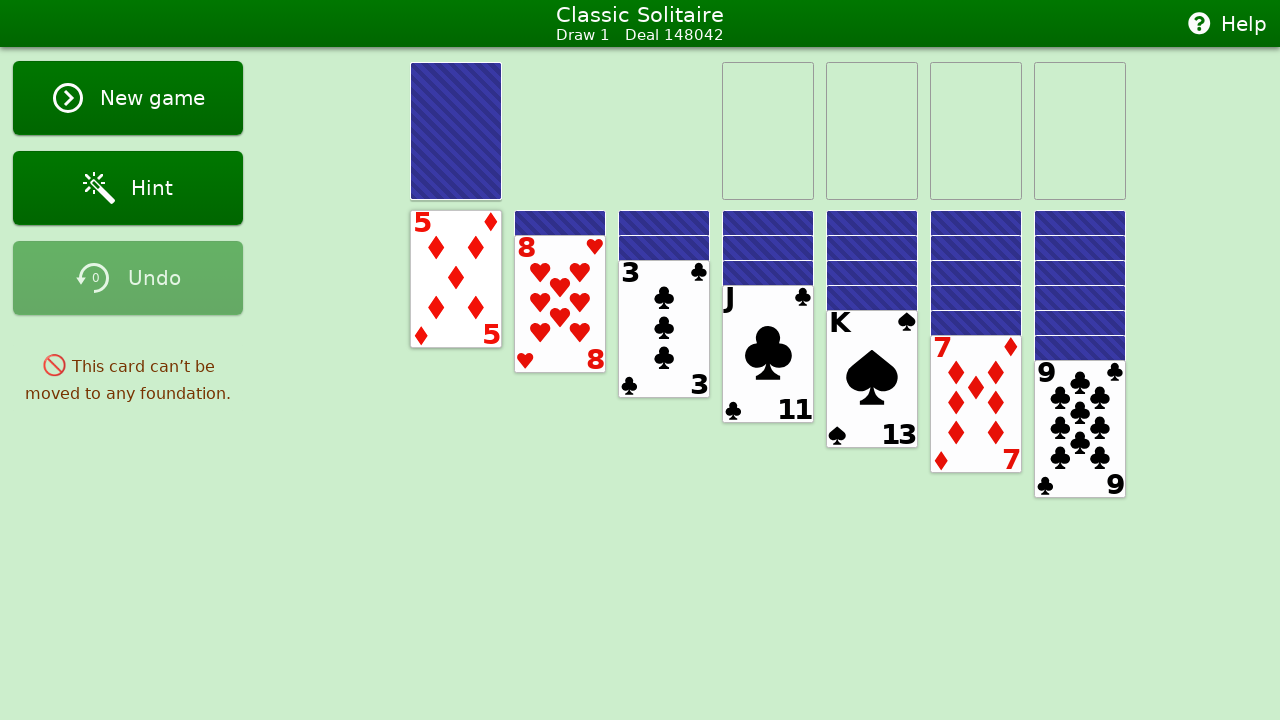

Analyzed all foundation piles
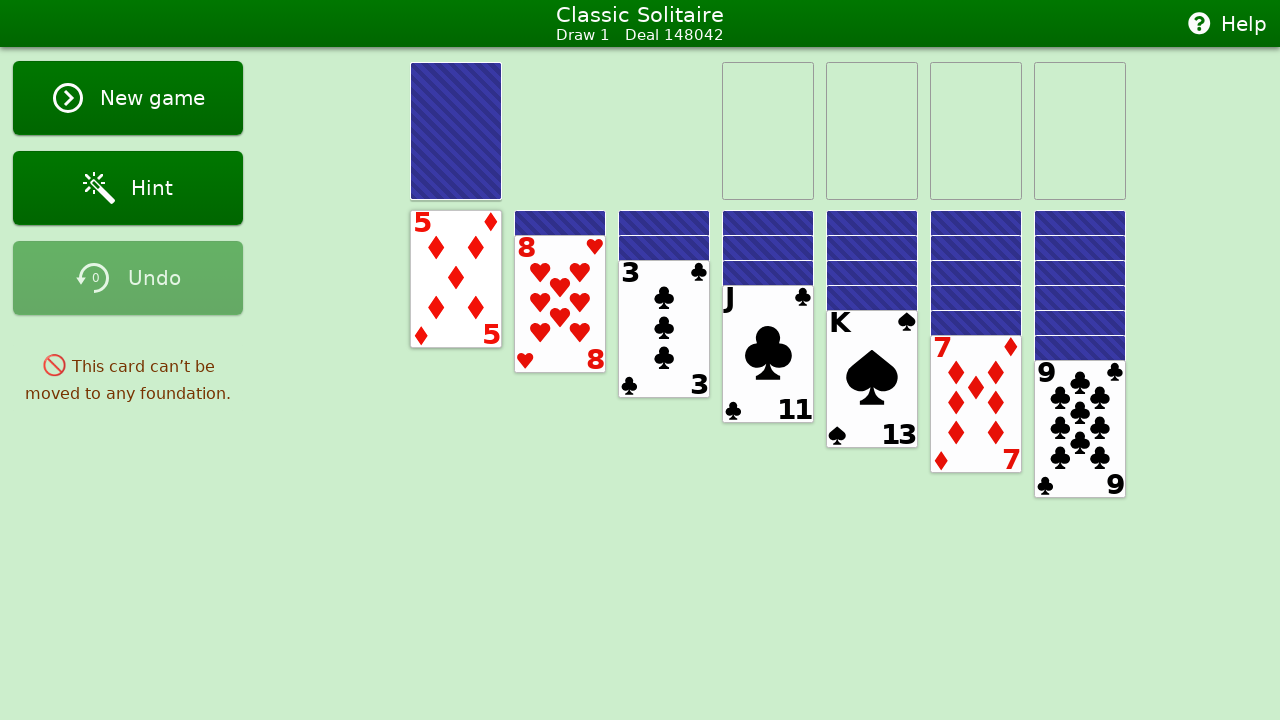

Analyzed all tableau piles
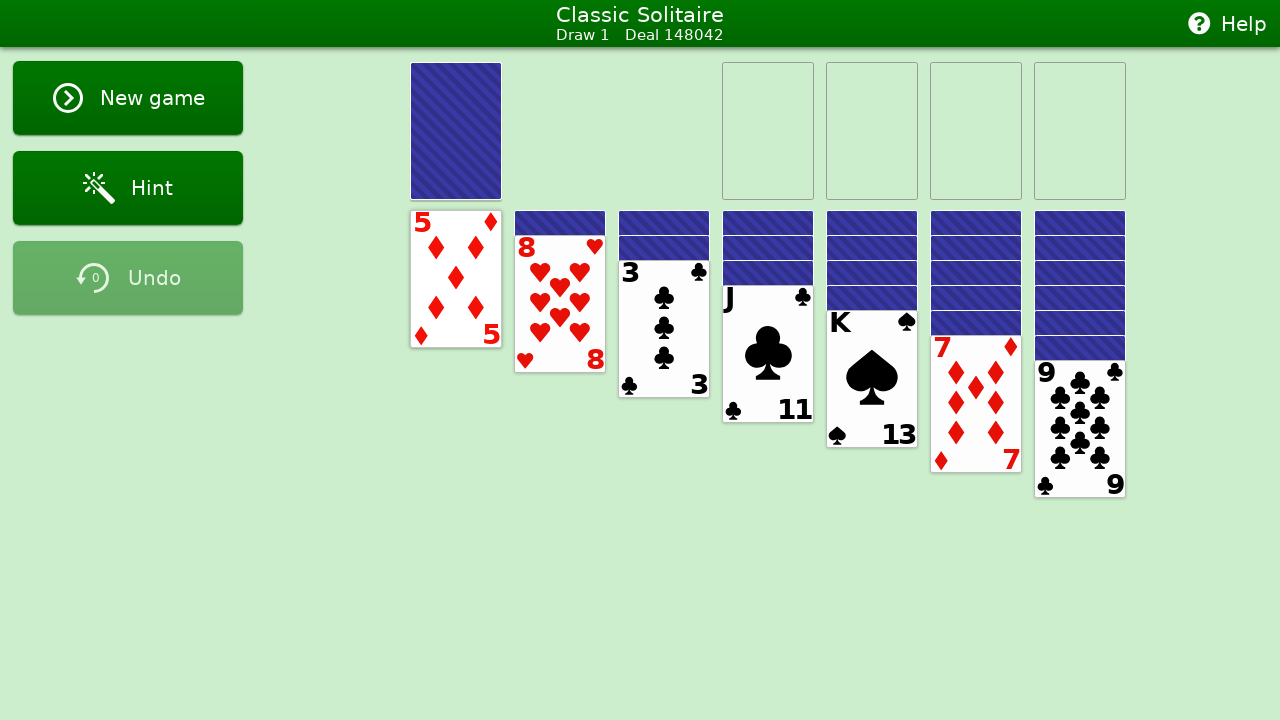

Double-clicked tableau card card19 from pile 1 to auto-move at (456, 279) on #card19
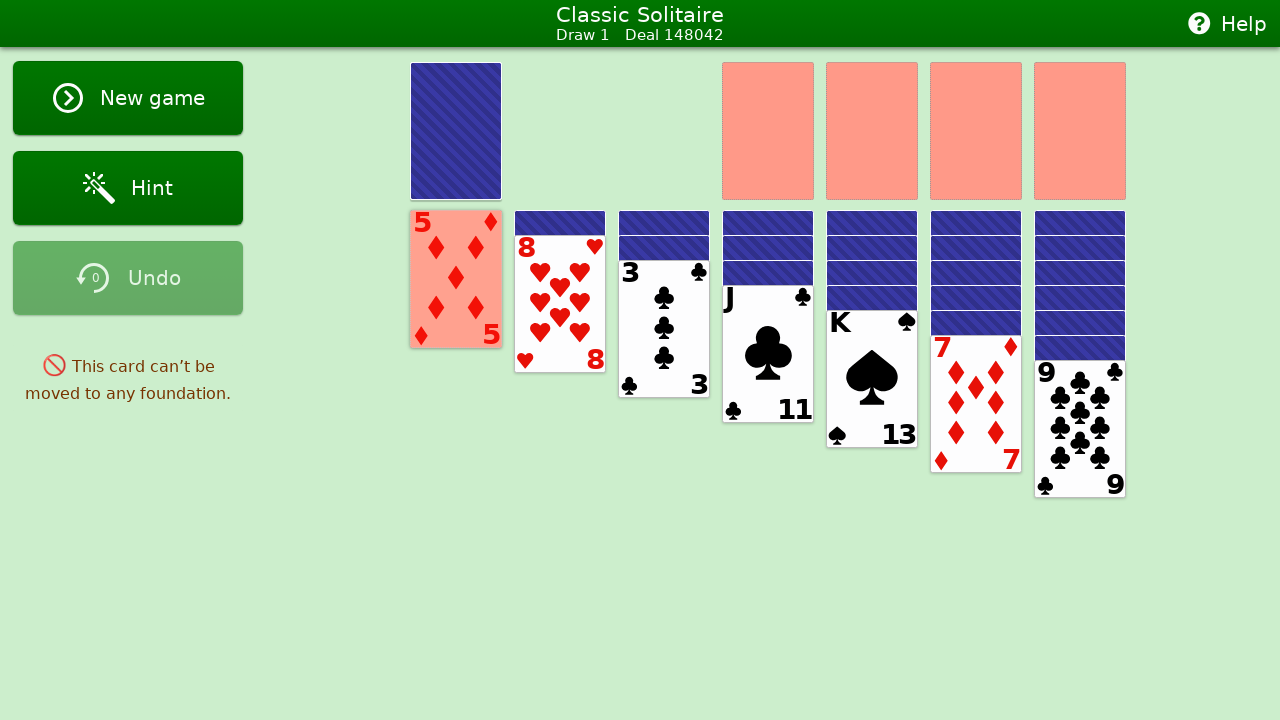

Waited 300ms before next move
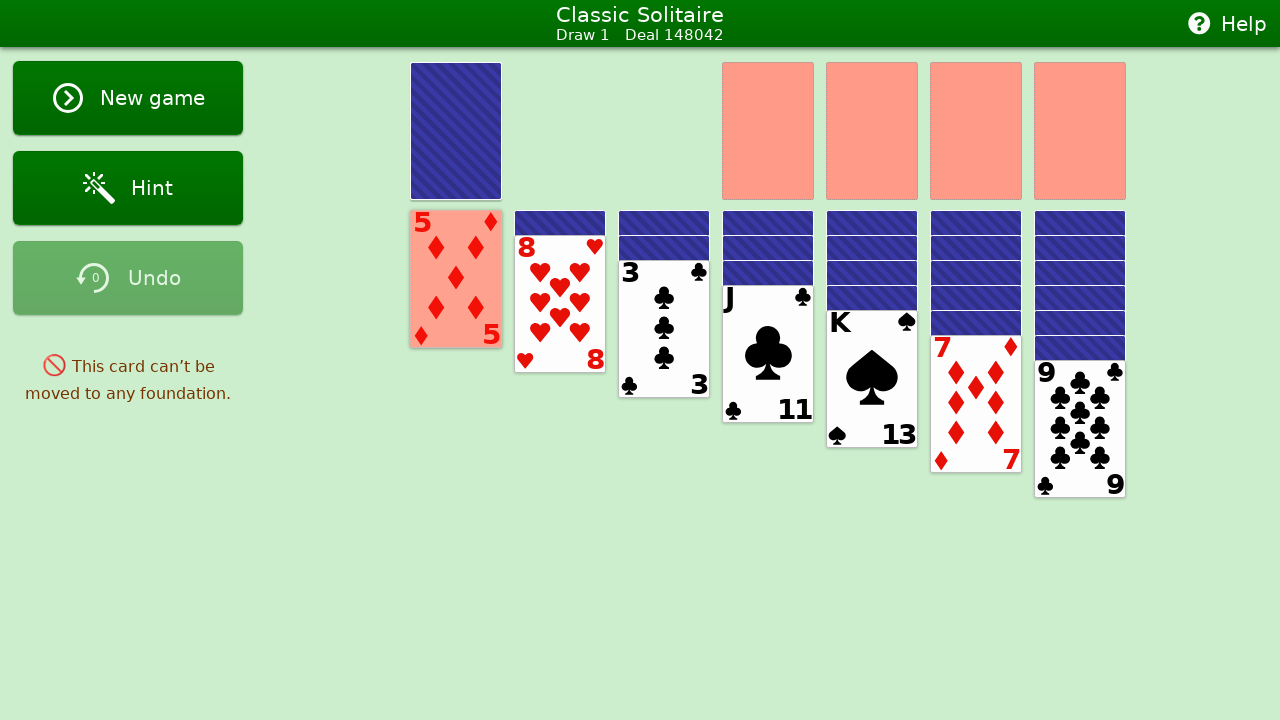

Analyzed stock pile - 24 cards present
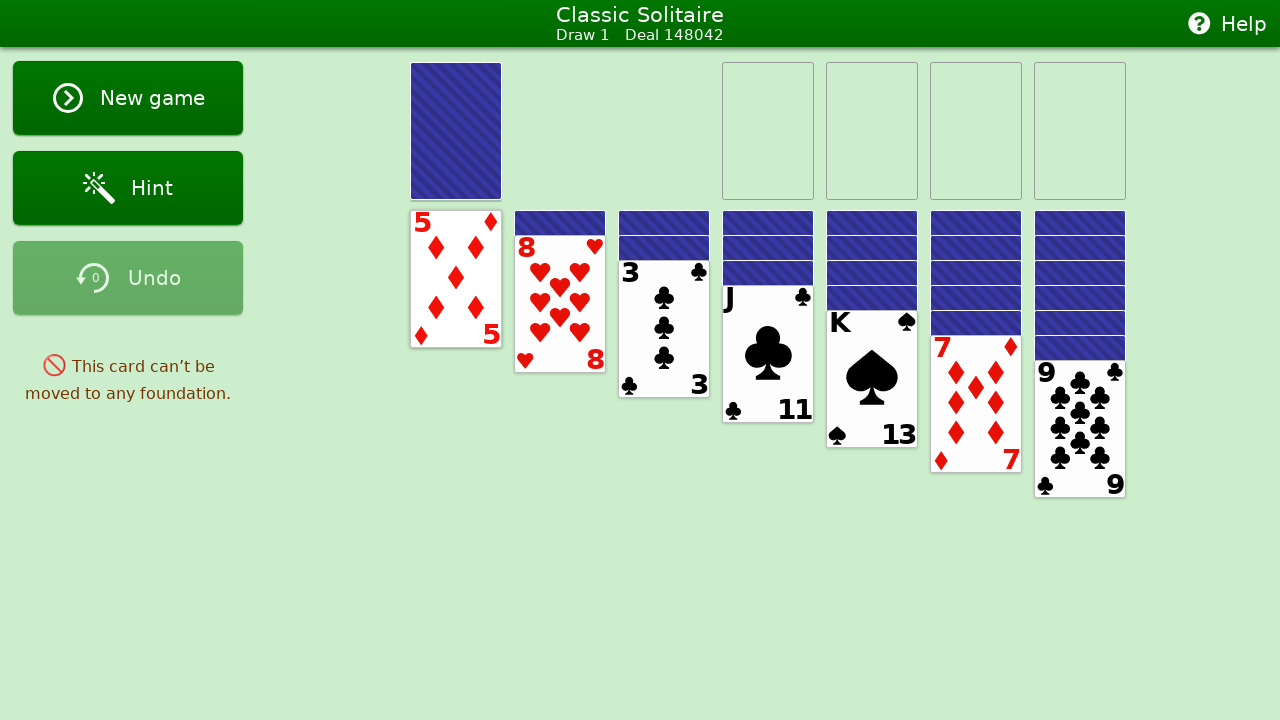

Analyzed waste pile - top card: None
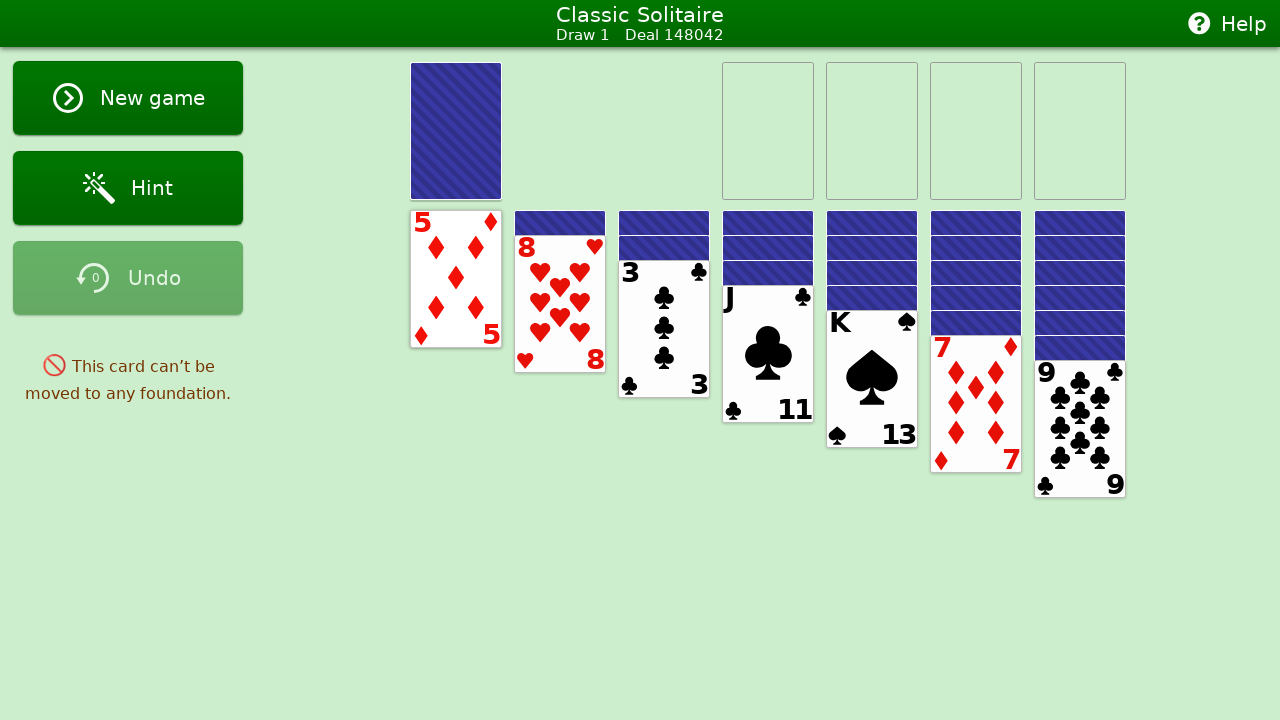

Analyzed all foundation piles
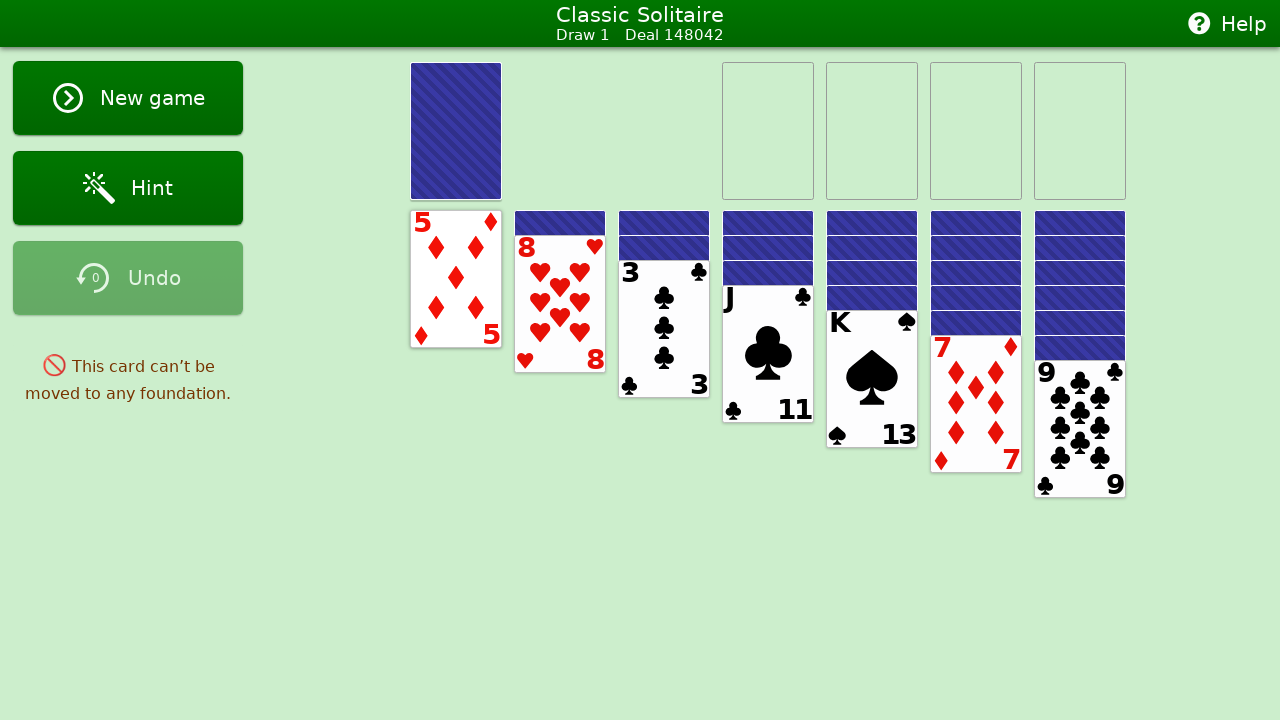

Analyzed all tableau piles
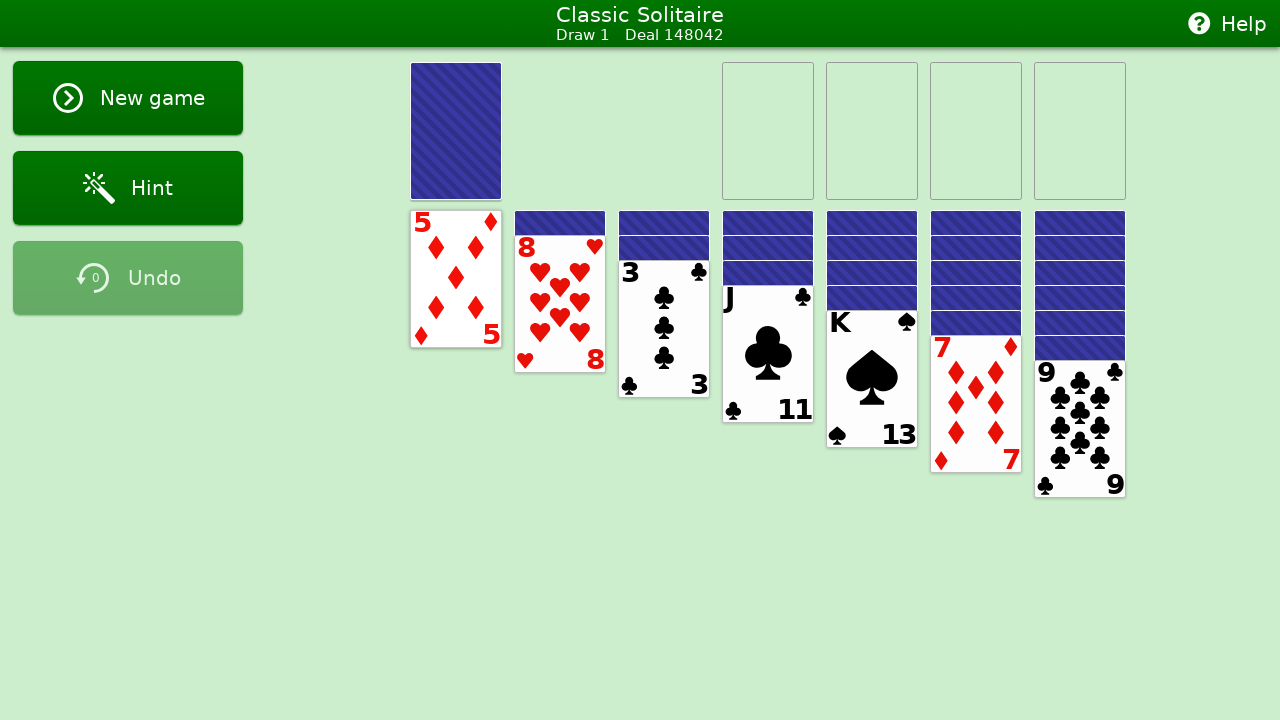

Double-clicked tableau card card19 from pile 1 to auto-move at (456, 279) on #card19
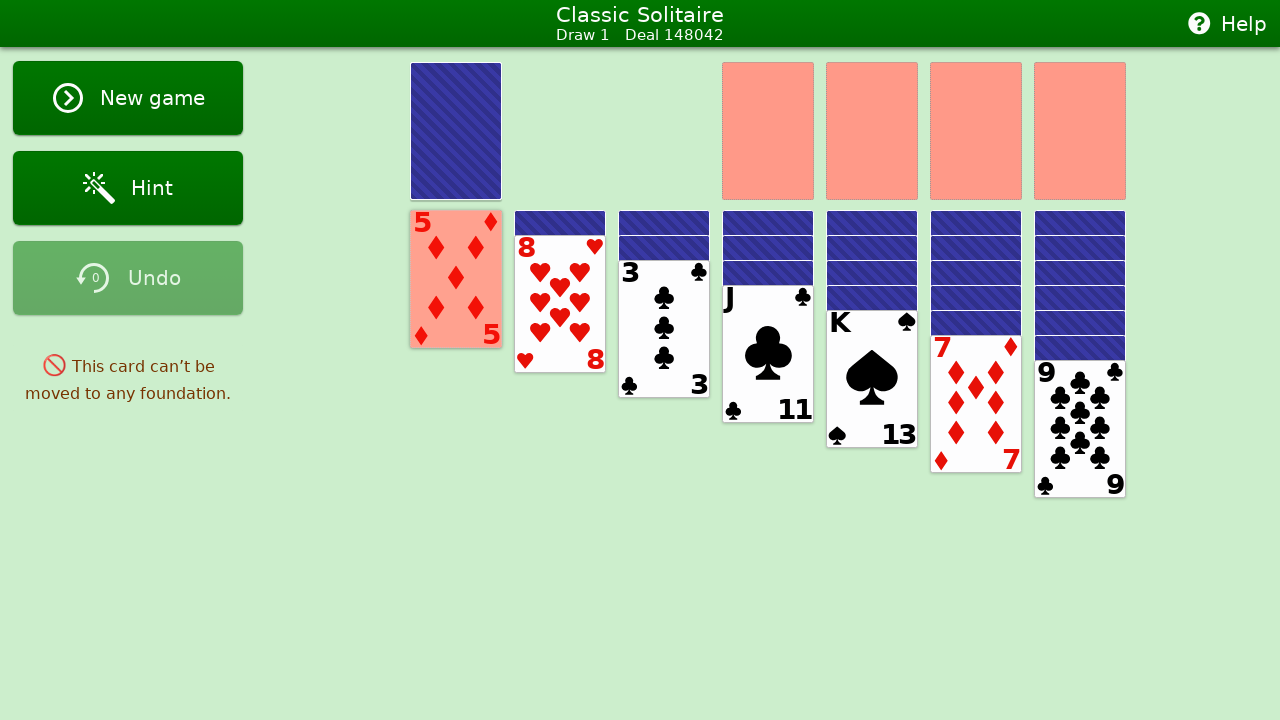

Waited 300ms before next move
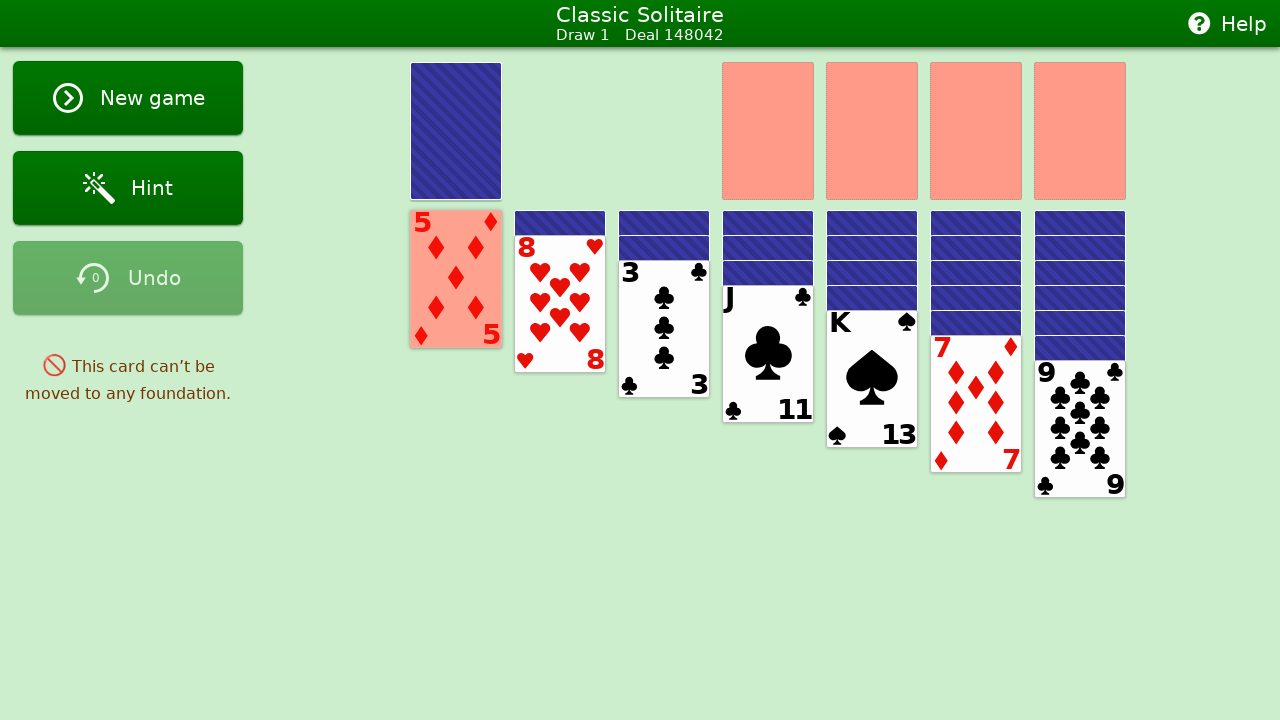

Analyzed stock pile - 24 cards present
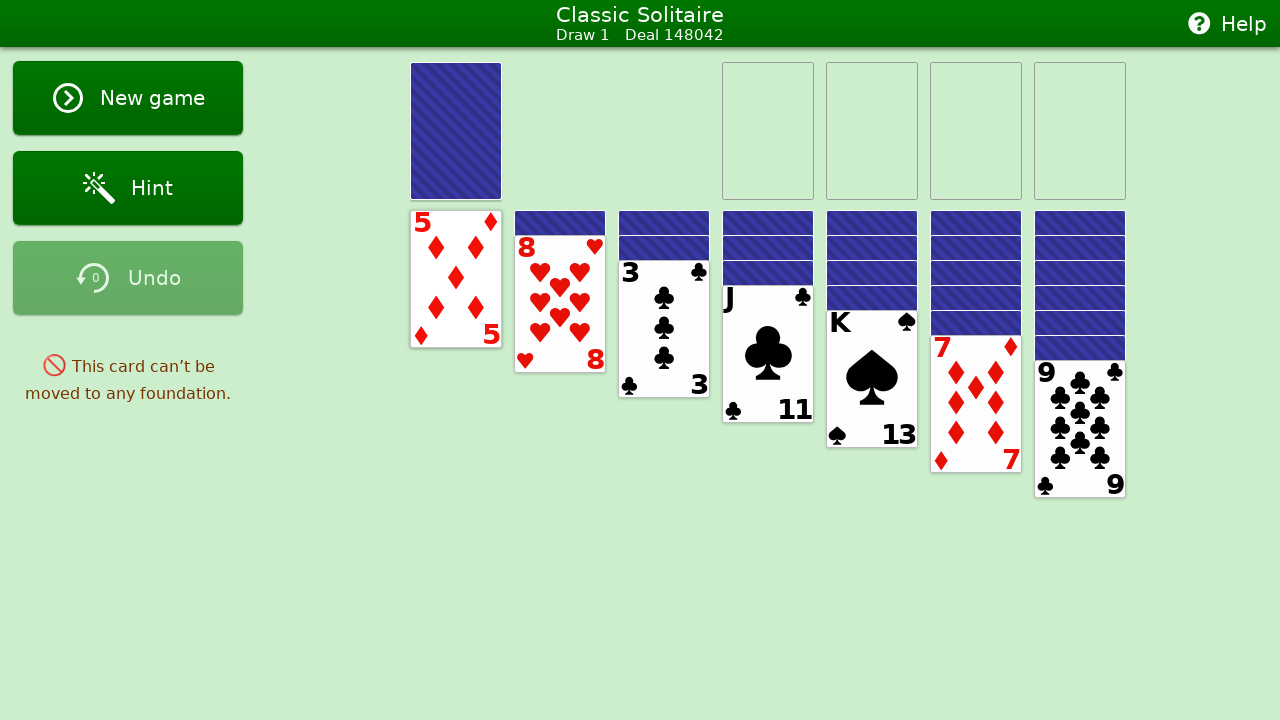

Analyzed waste pile - top card: None
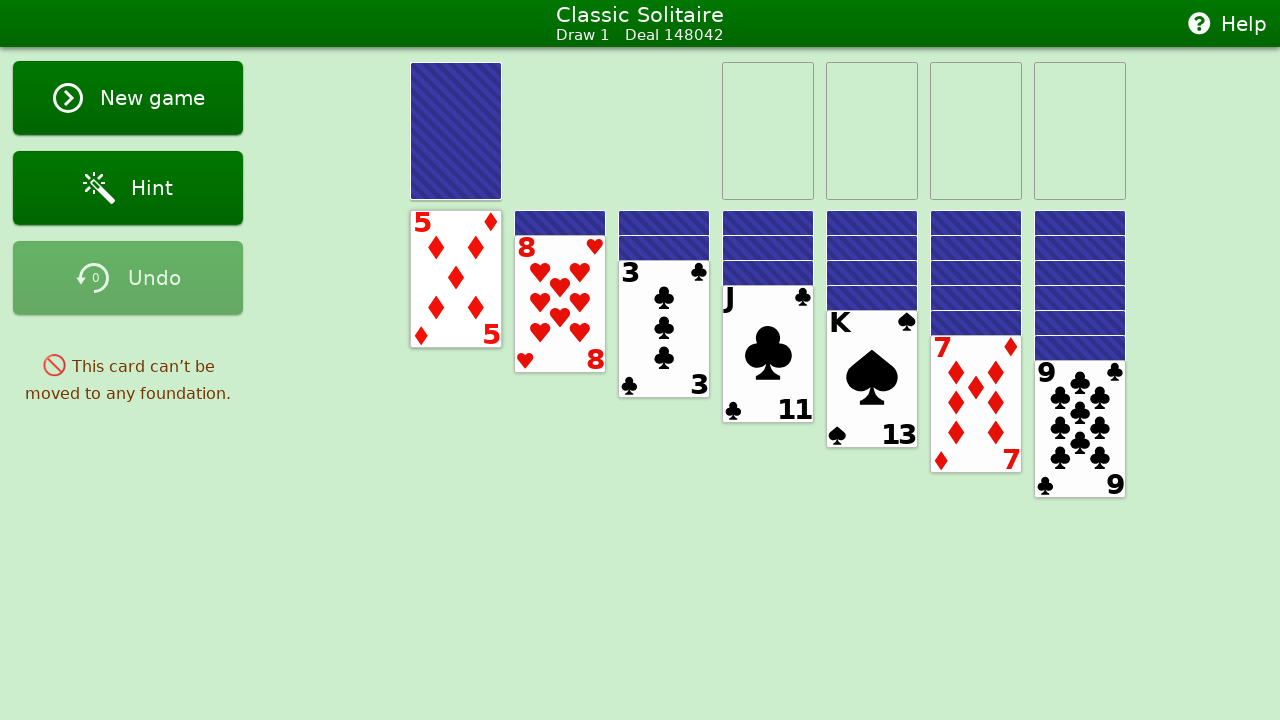

Analyzed all foundation piles
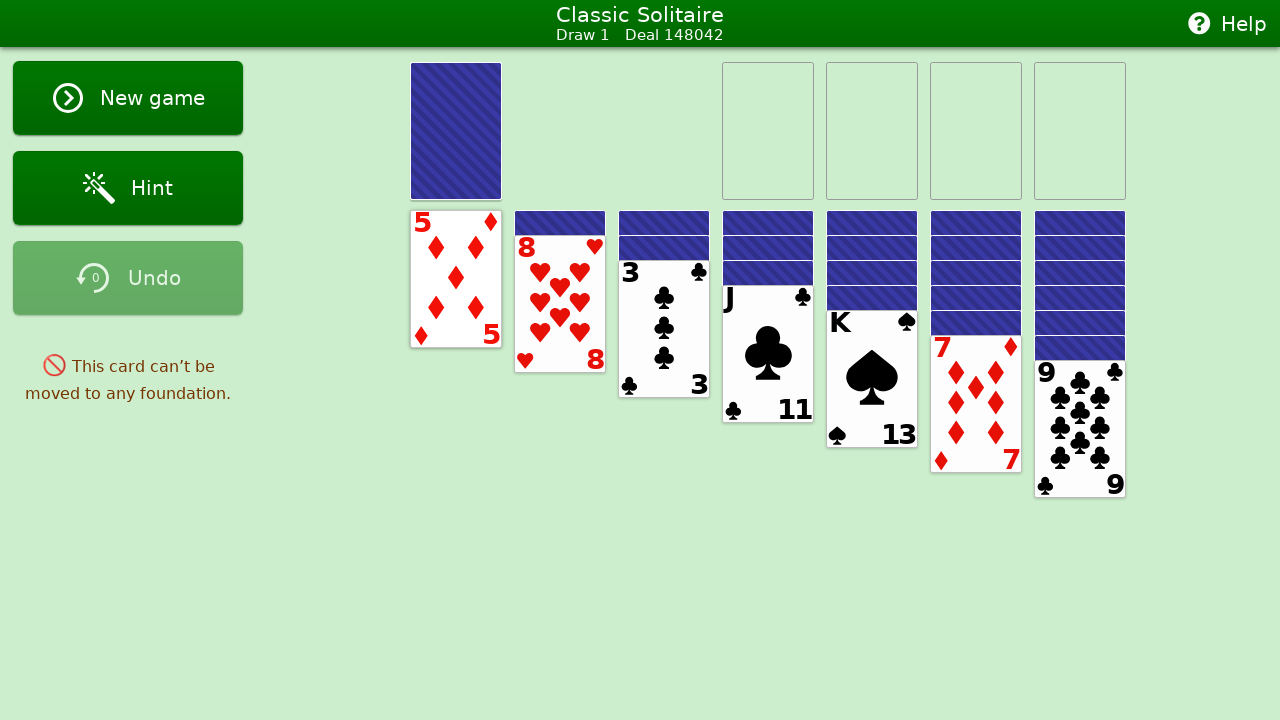

Analyzed all tableau piles
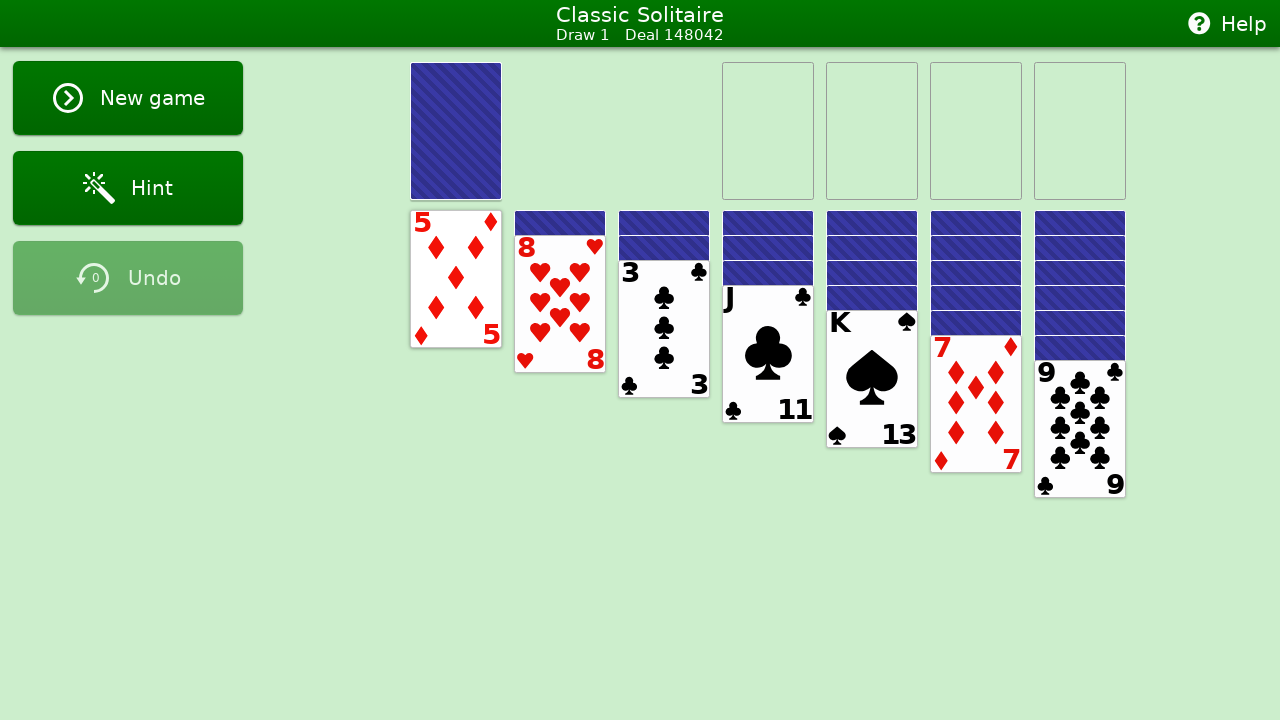

Double-clicked tableau card card19 from pile 1 to auto-move at (456, 279) on #card19
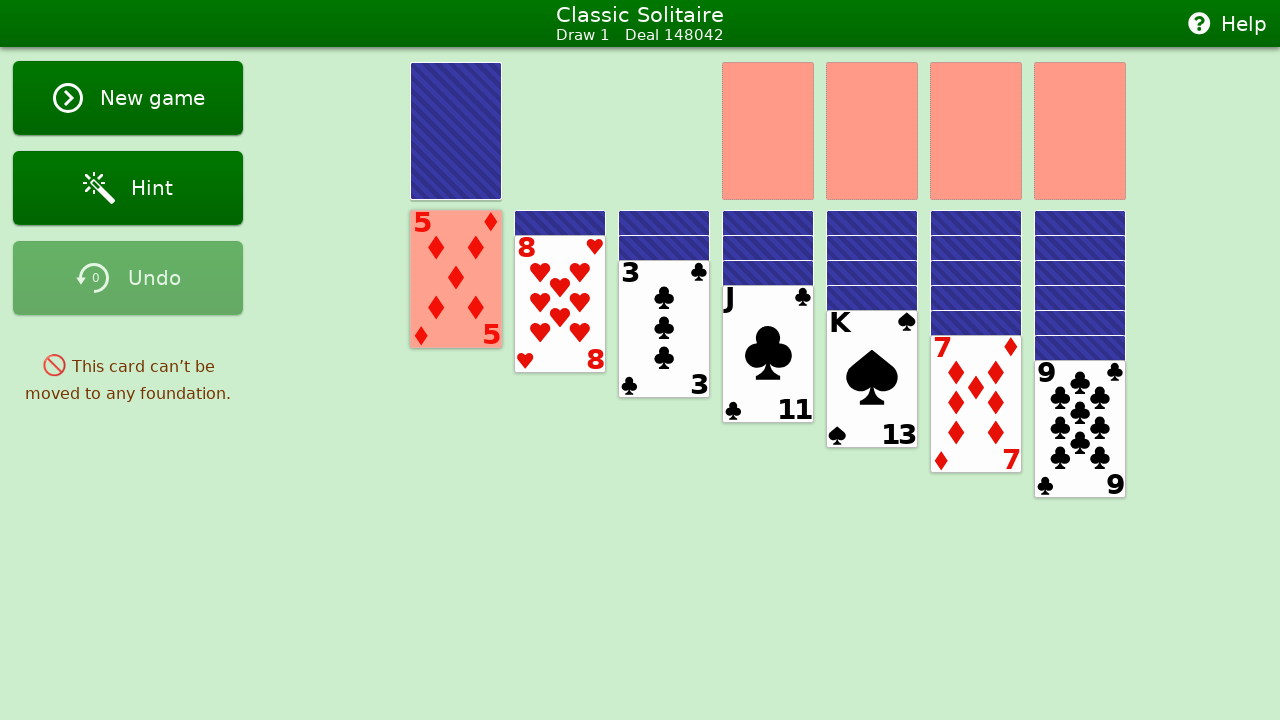

Waited 300ms before next move
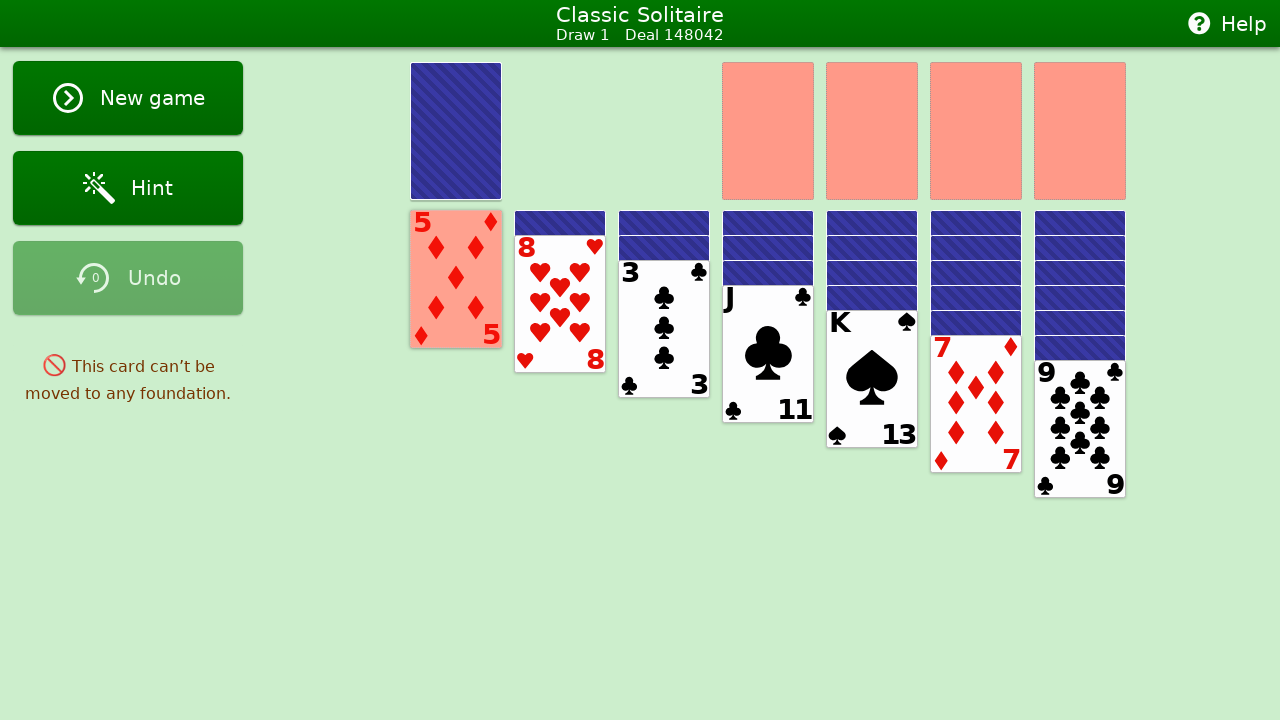

Analyzed stock pile - 24 cards present
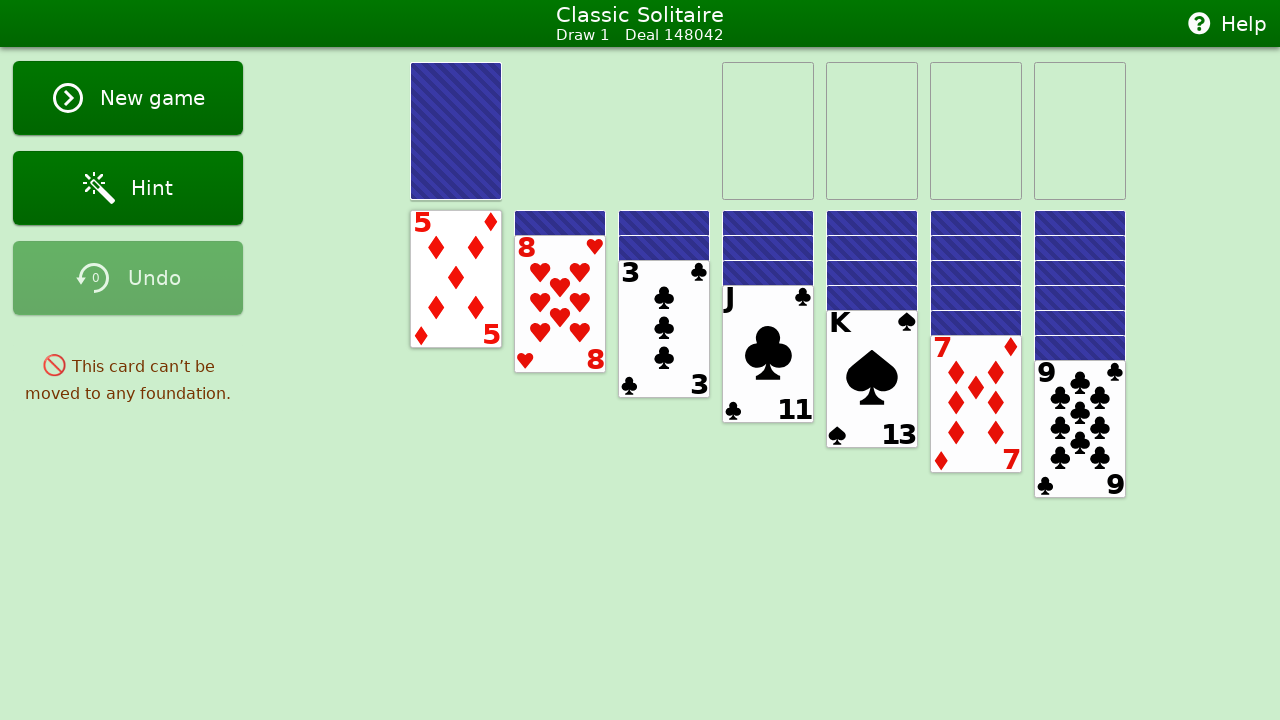

Analyzed waste pile - top card: None
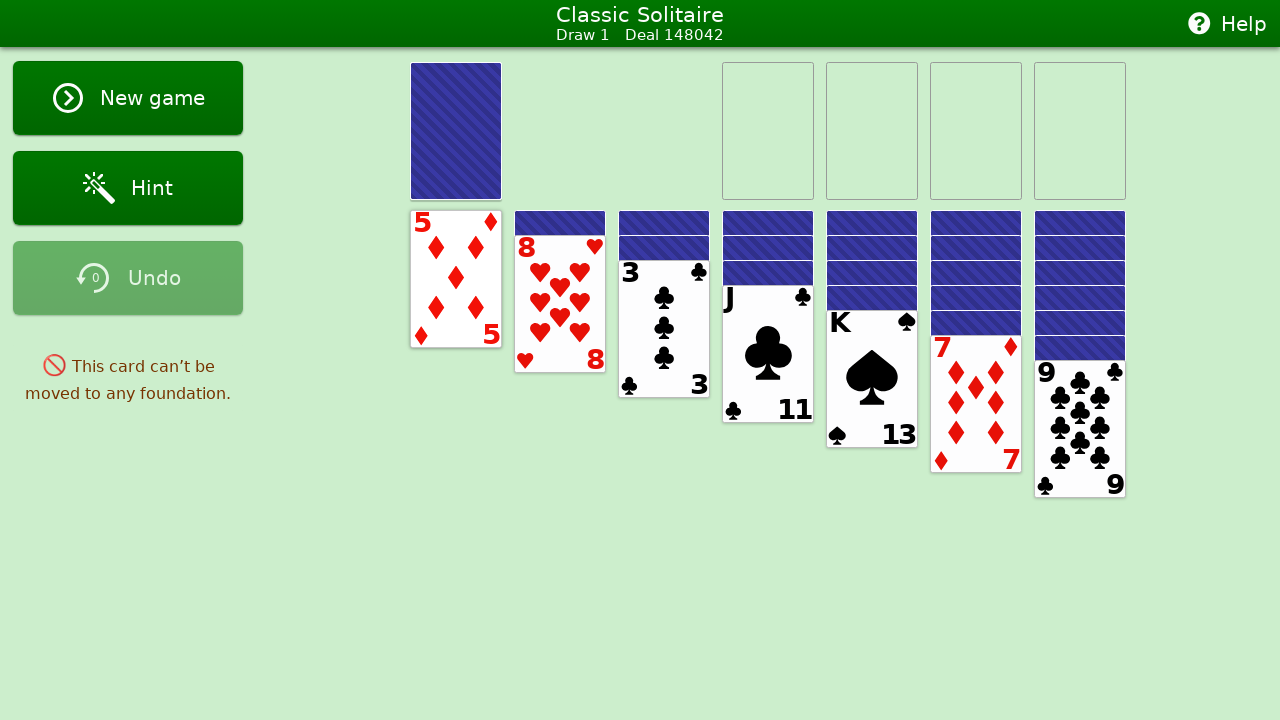

Analyzed all foundation piles
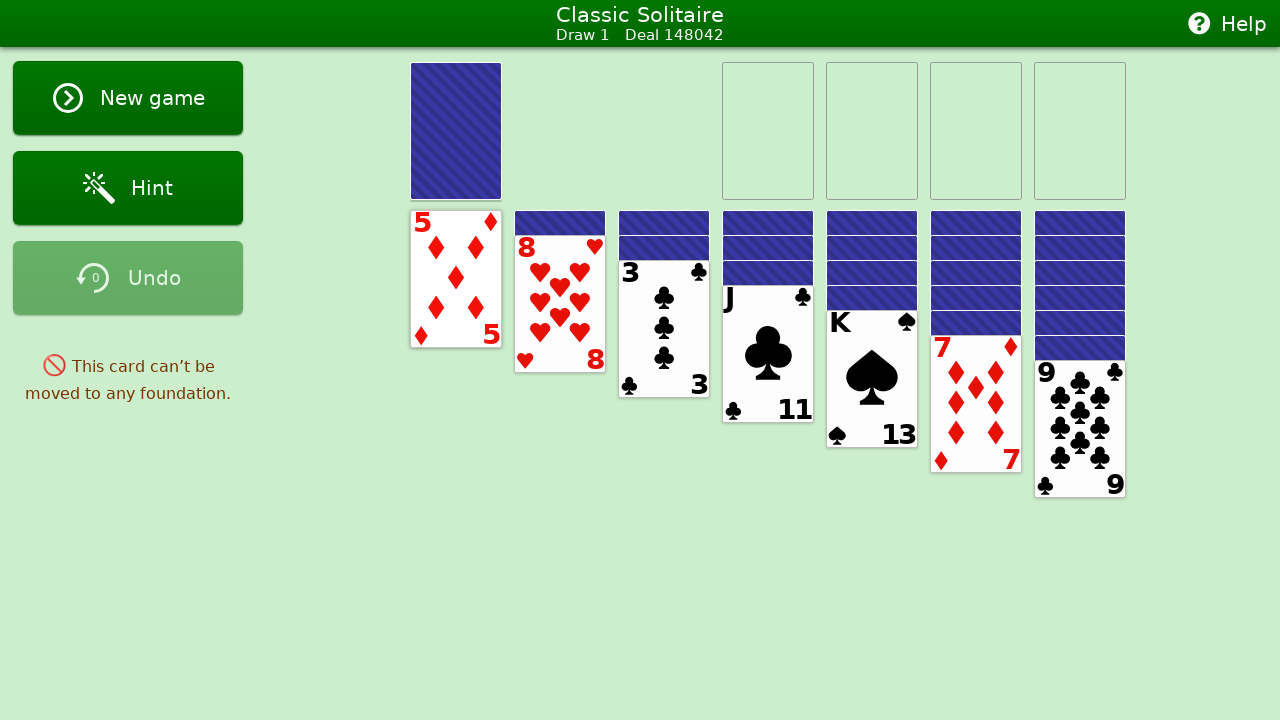

Analyzed all tableau piles
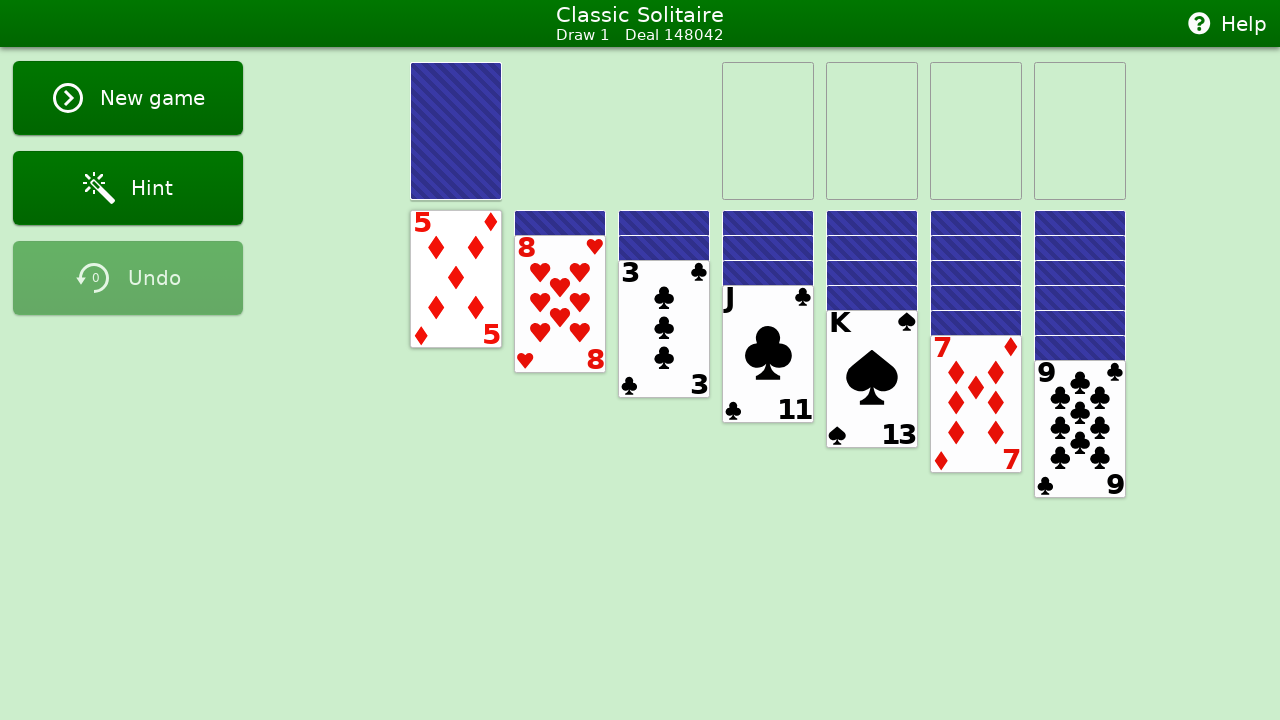

Double-clicked tableau card card19 from pile 1 to auto-move at (456, 279) on #card19
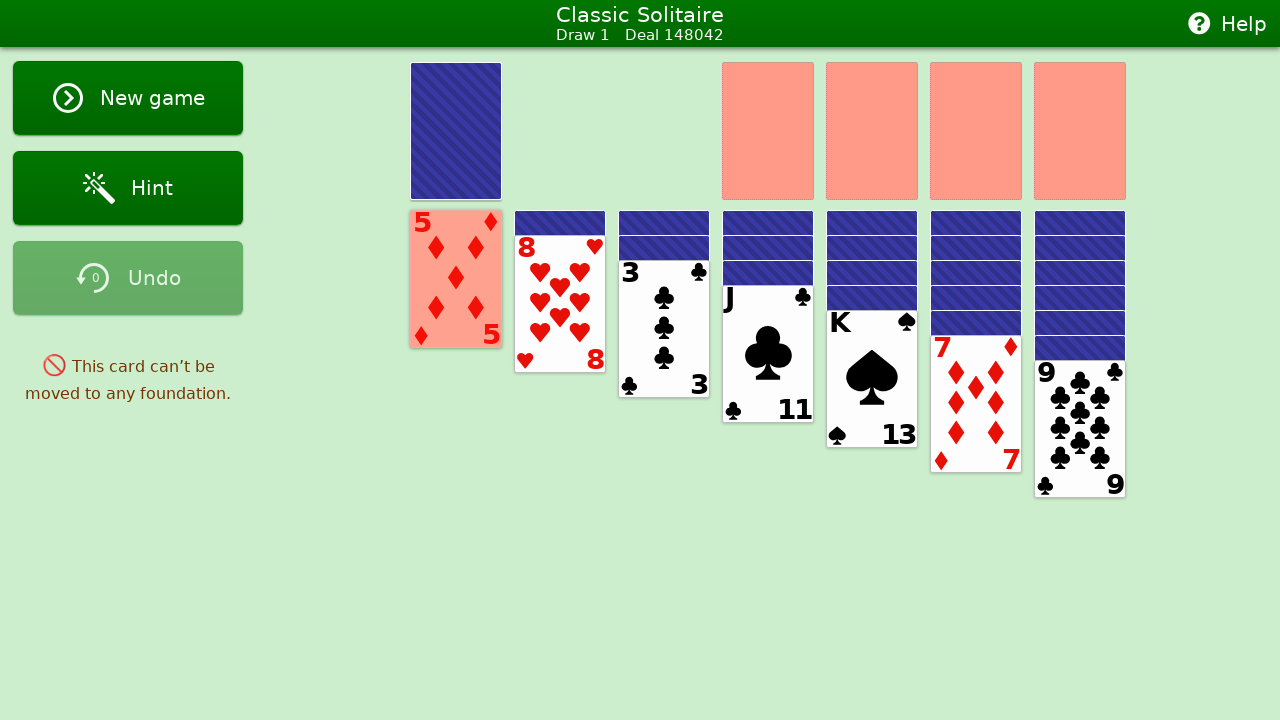

Waited 300ms before next move
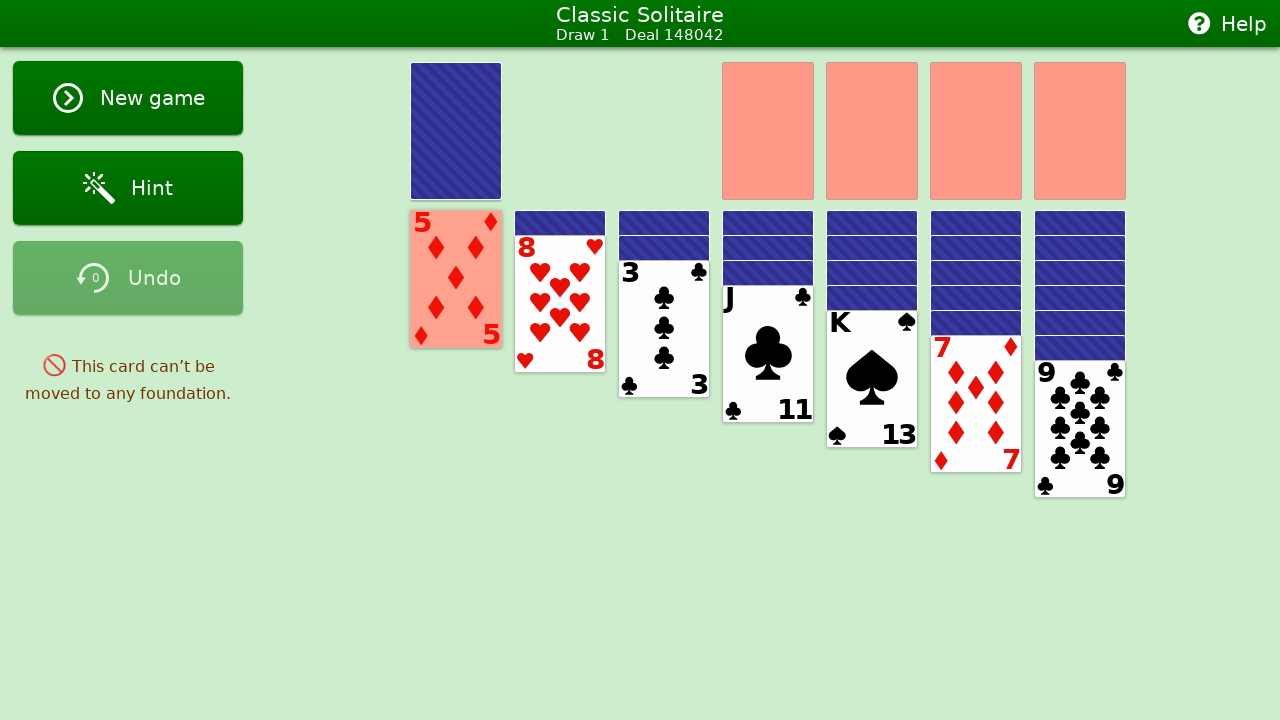

Analyzed stock pile - 24 cards present
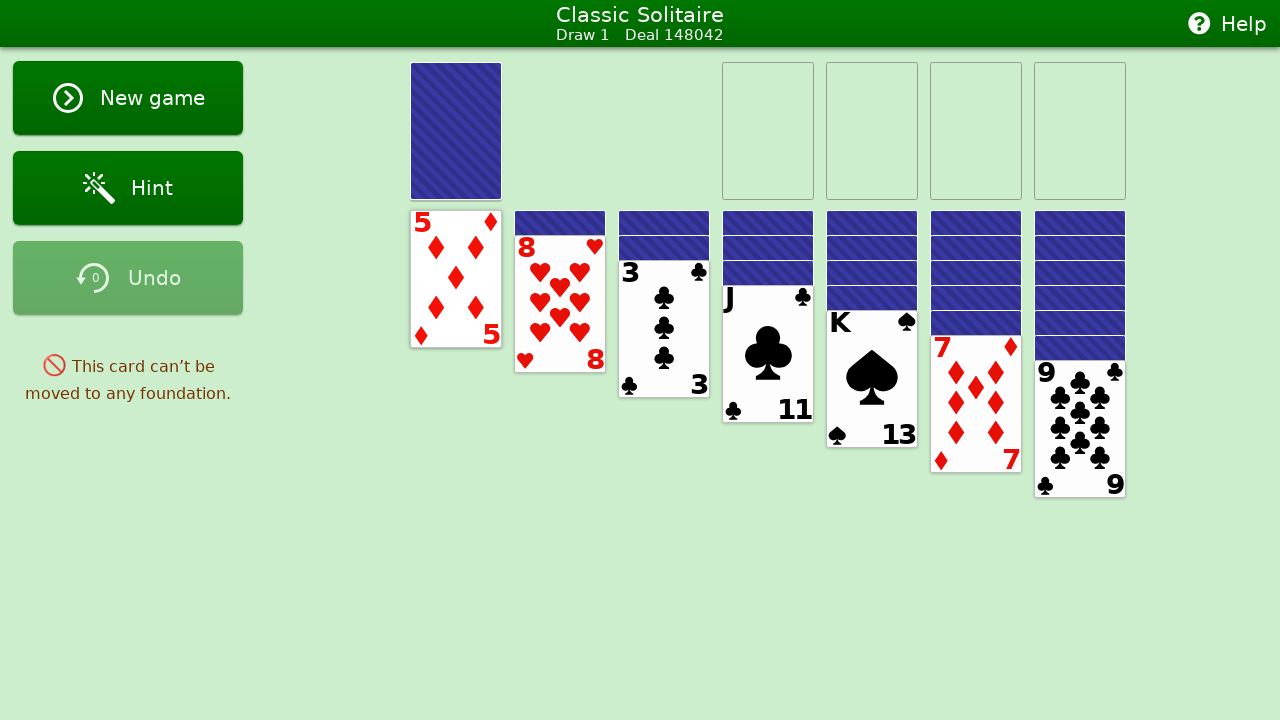

Analyzed waste pile - top card: None
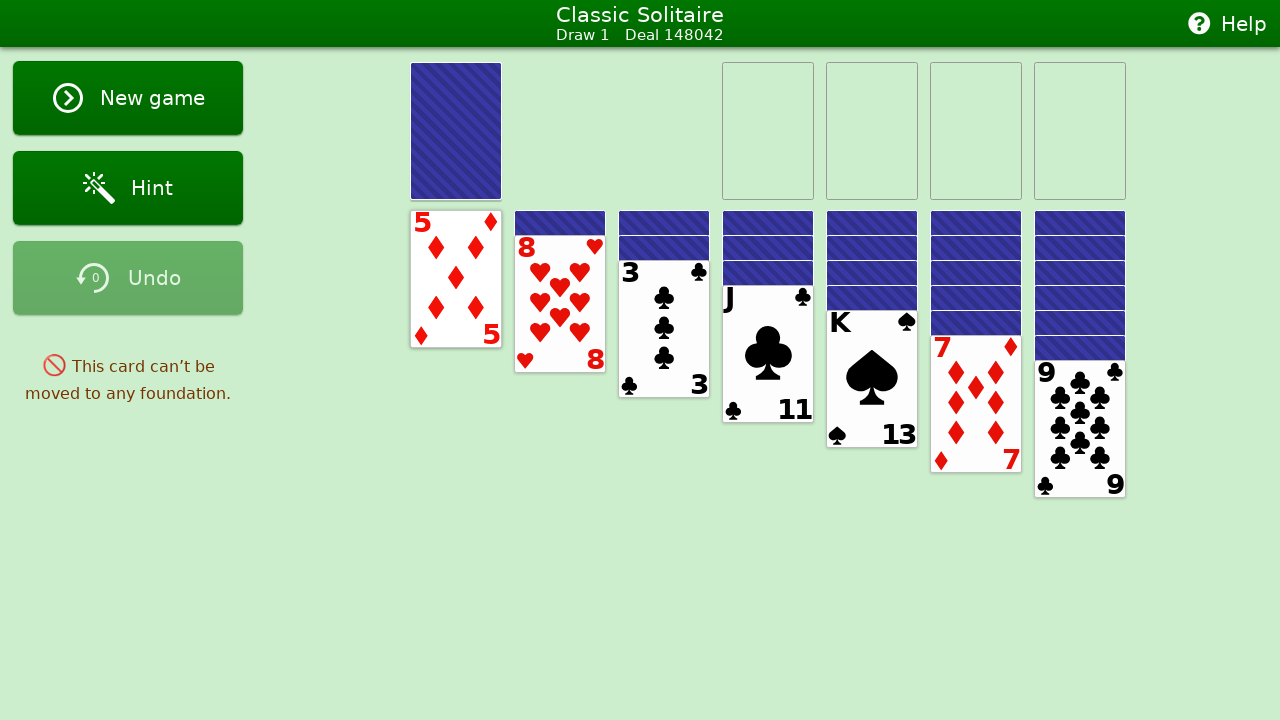

Analyzed all foundation piles
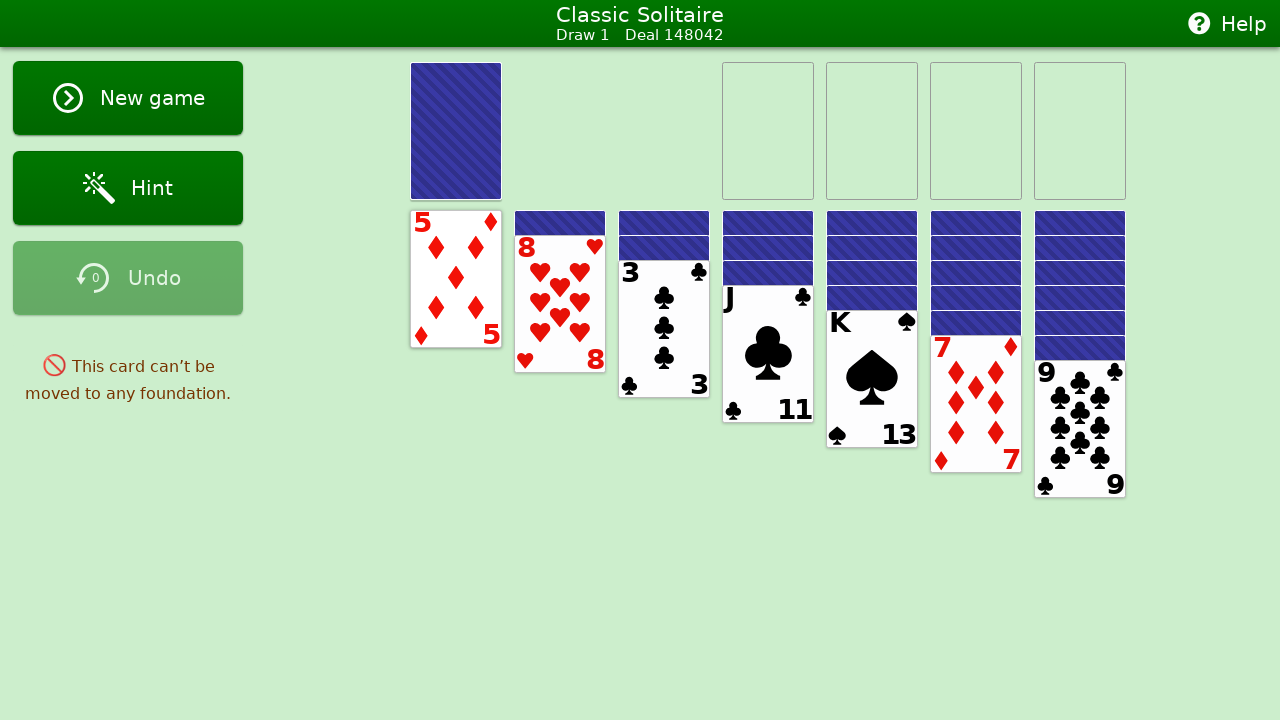

Analyzed all tableau piles
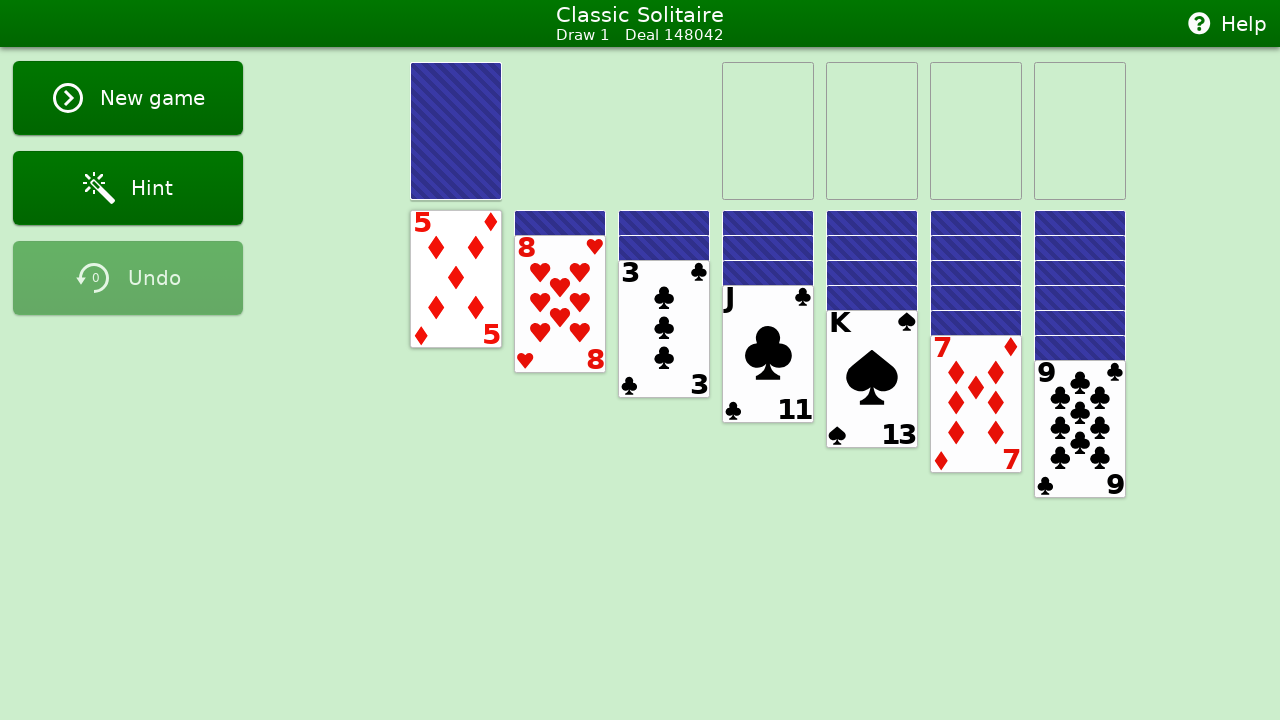

Double-clicked tableau card card19 from pile 1 to auto-move at (456, 279) on #card19
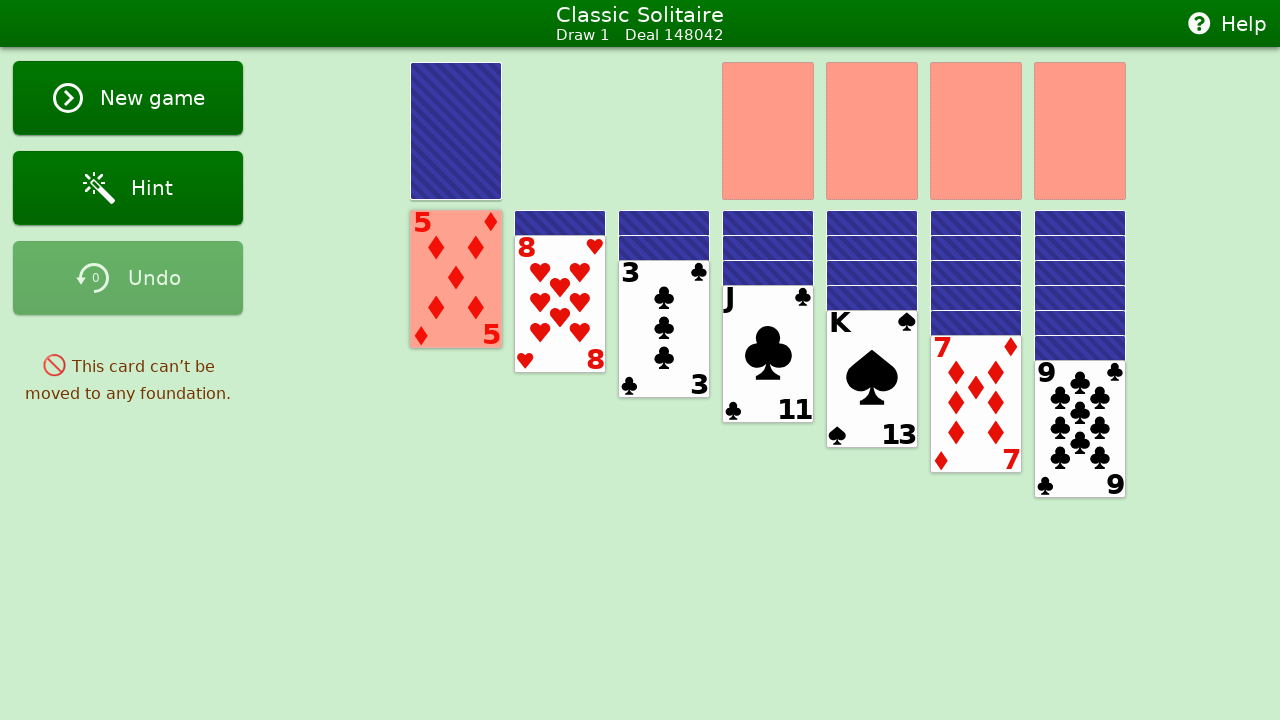

Waited 300ms before next move
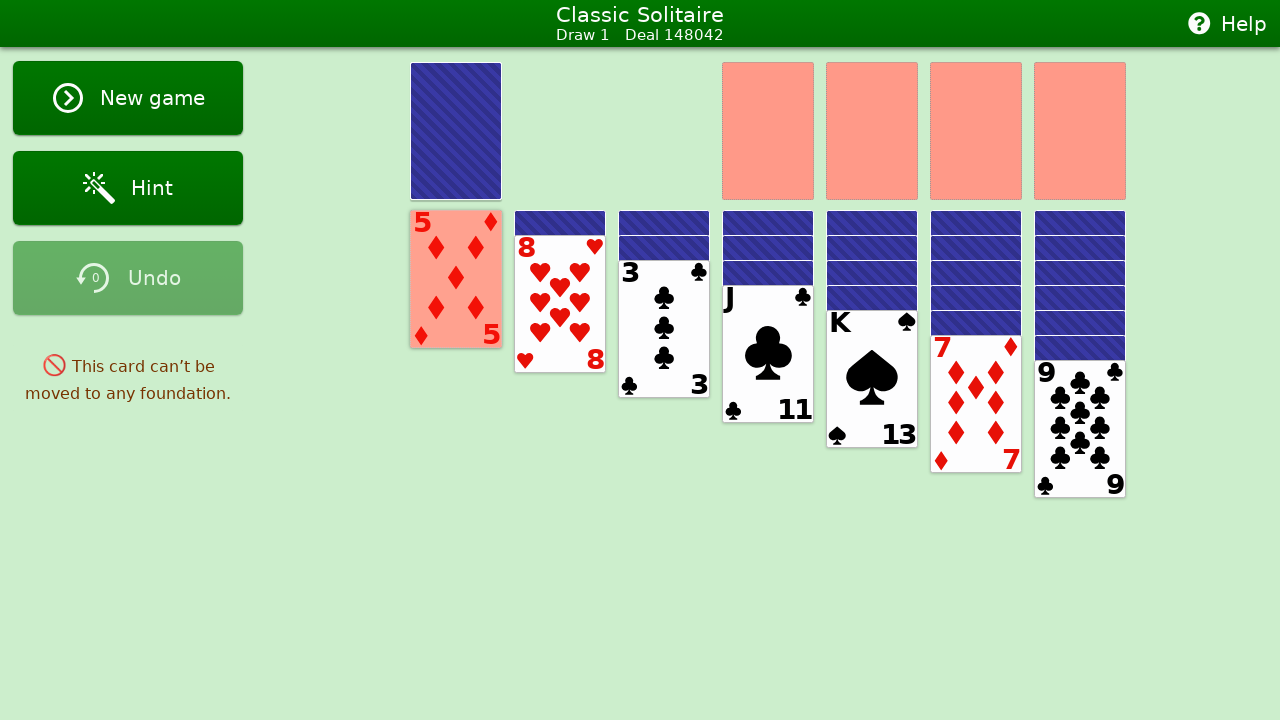

Analyzed stock pile - 24 cards present
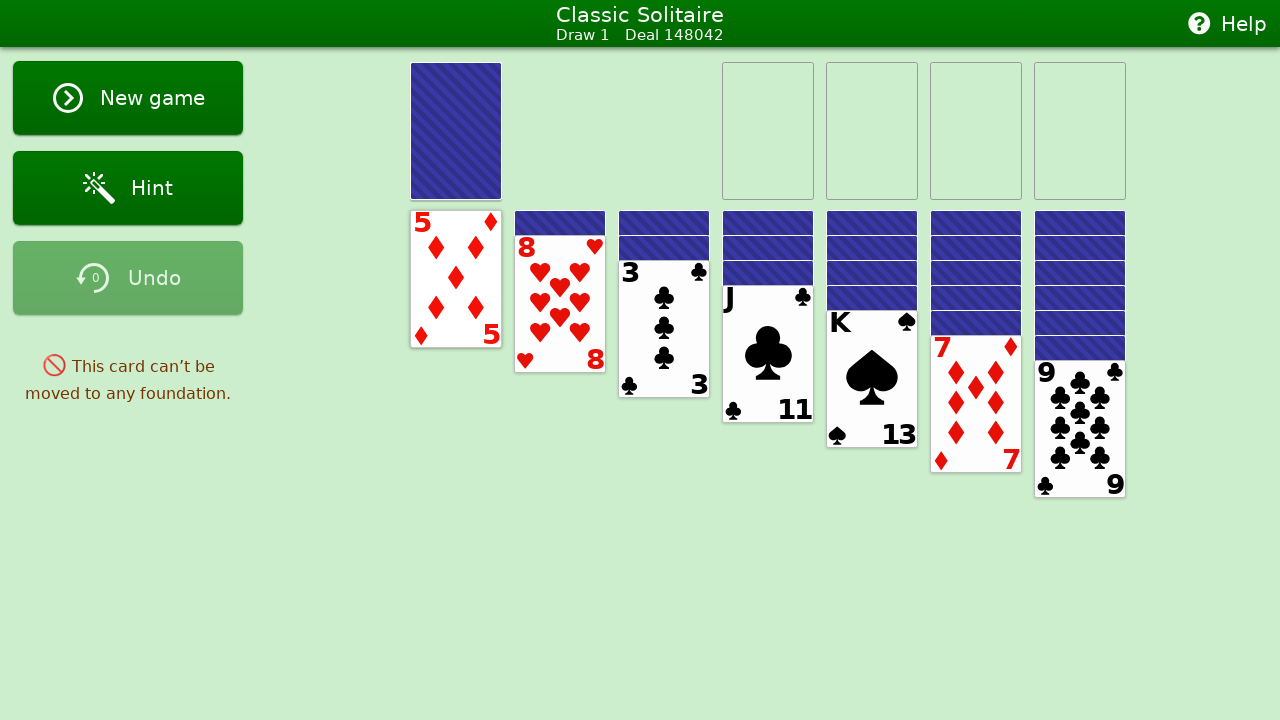

Analyzed waste pile - top card: None
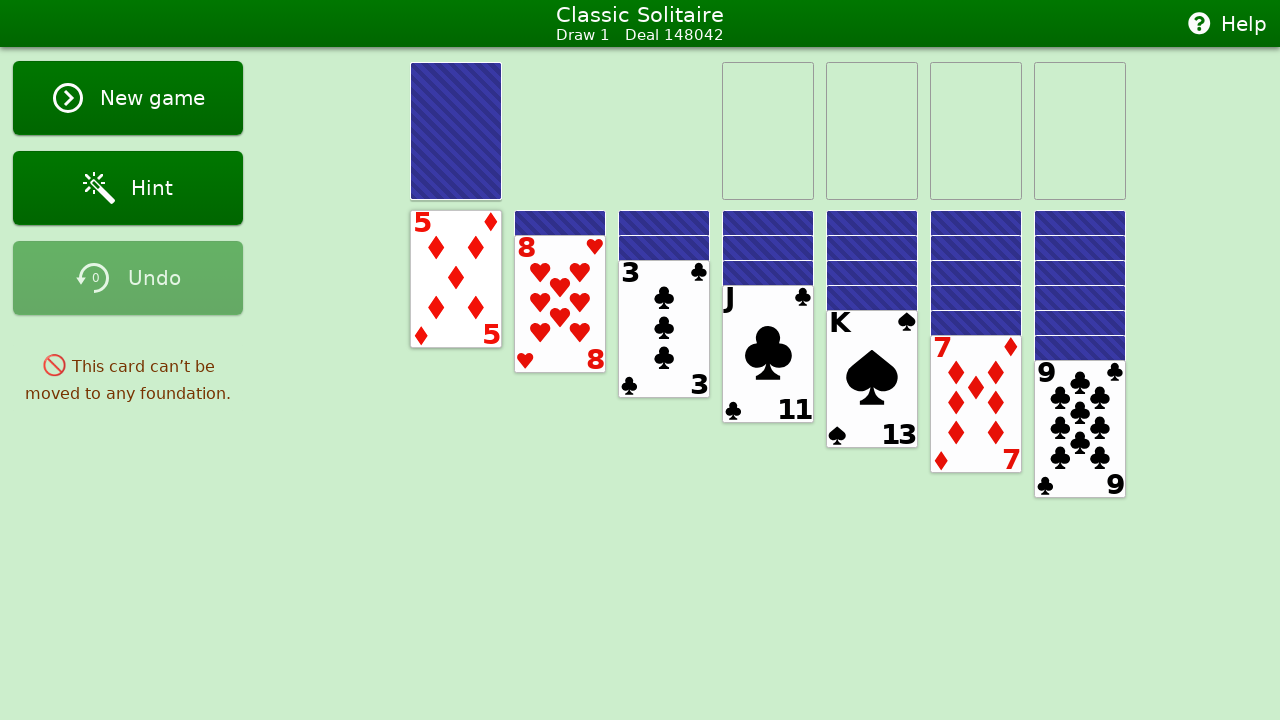

Analyzed all foundation piles
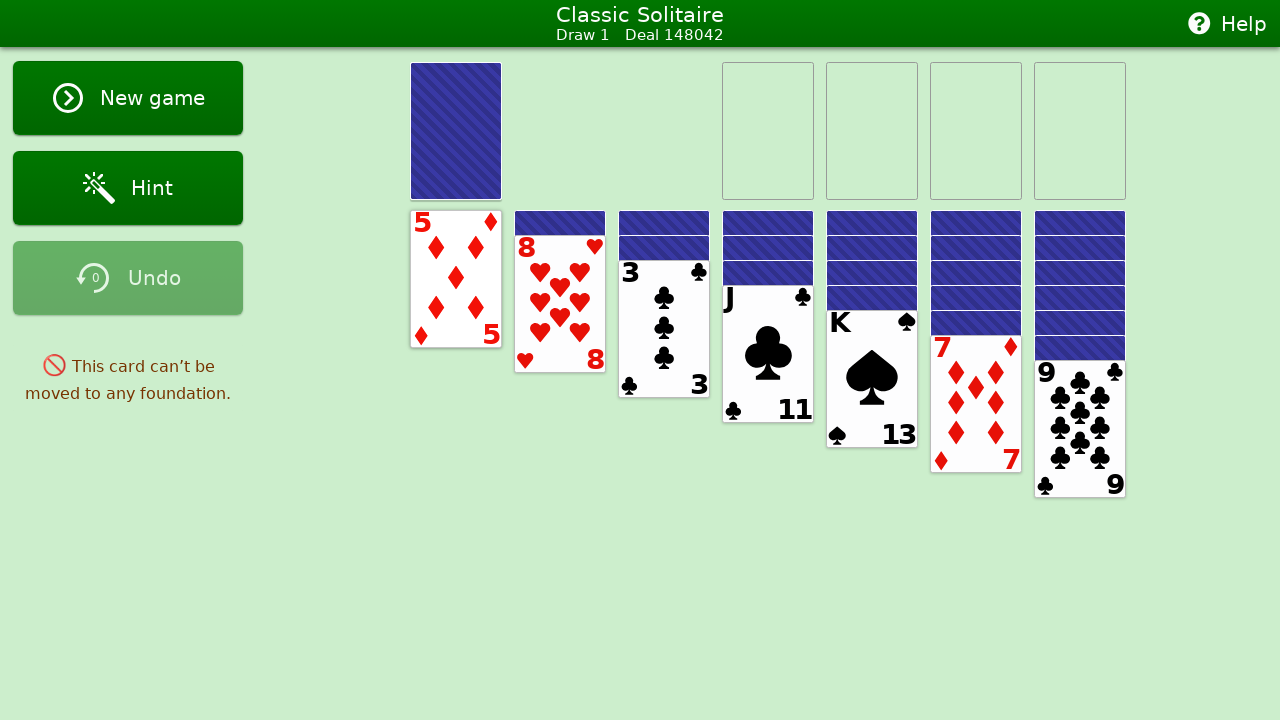

Analyzed all tableau piles
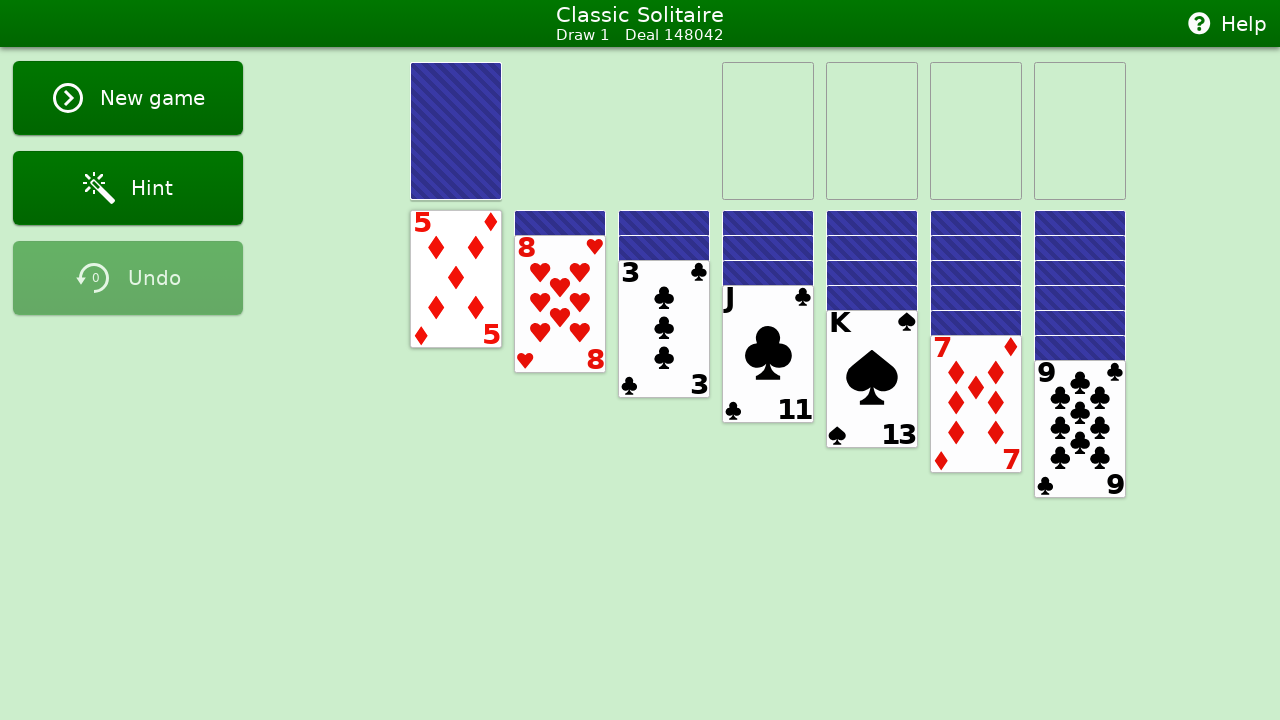

Double-clicked tableau card card19 from pile 1 to auto-move at (456, 279) on #card19
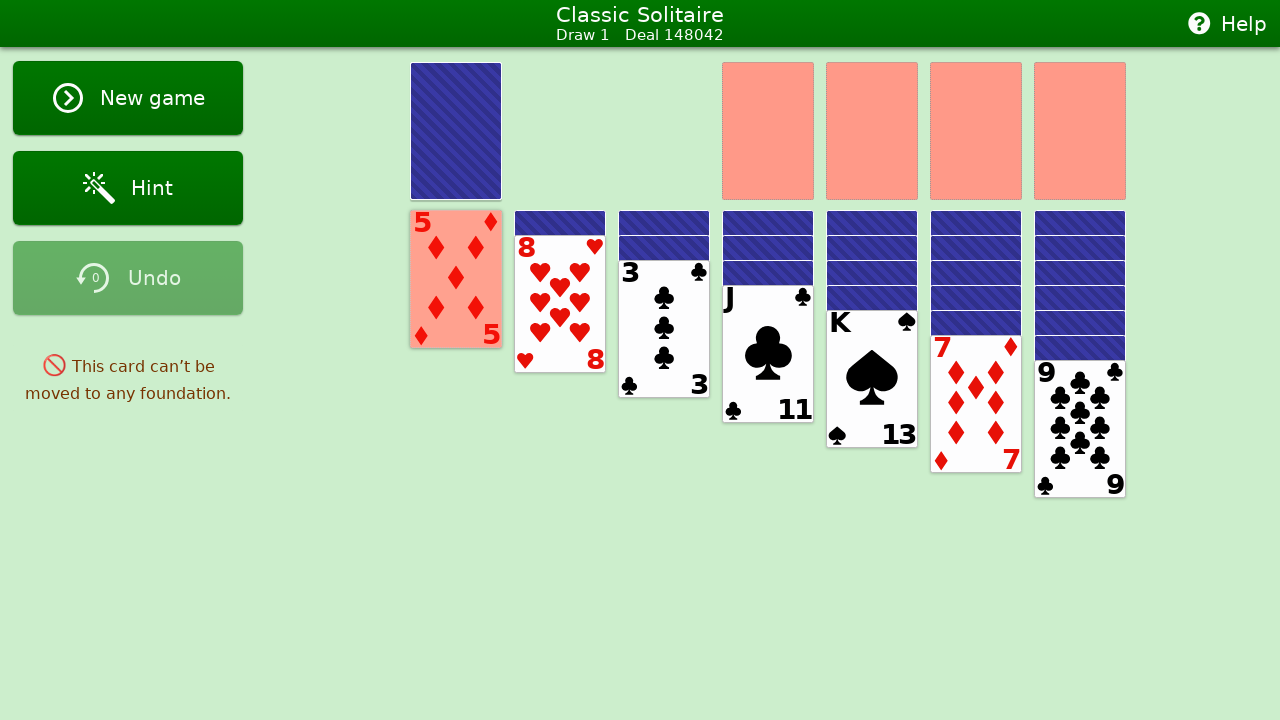

Waited 300ms before next move
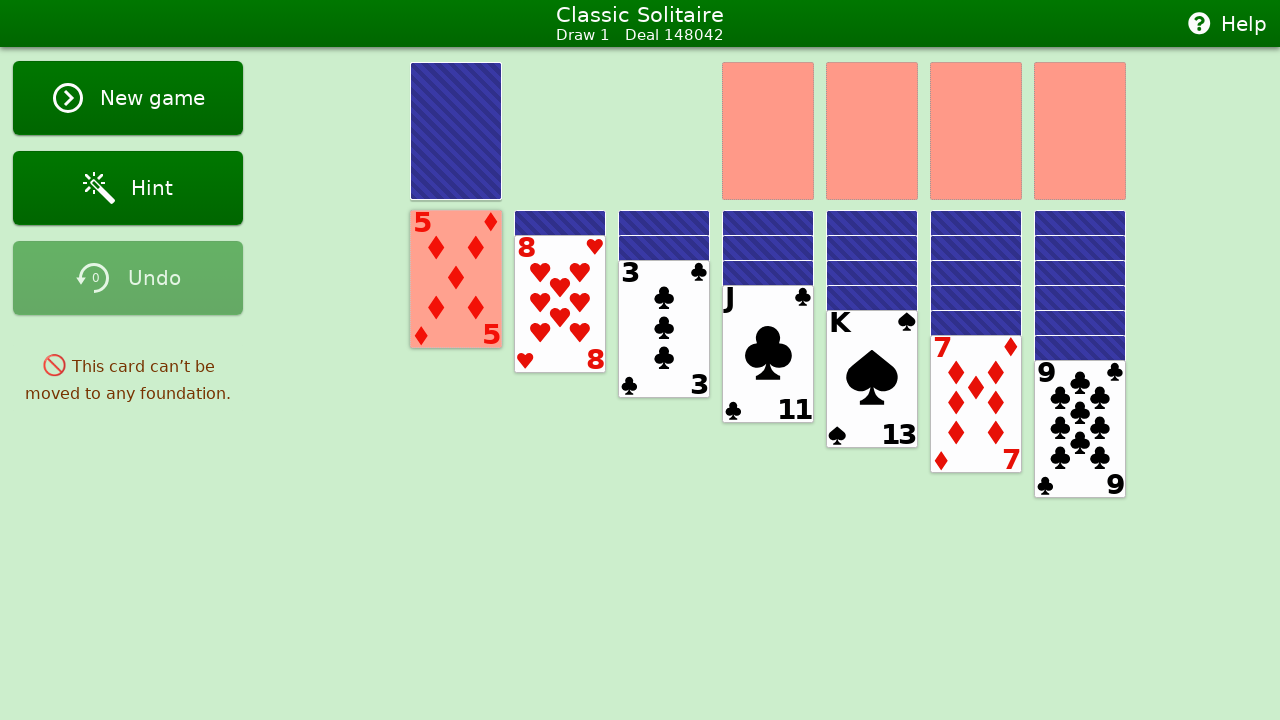

Analyzed stock pile - 24 cards present
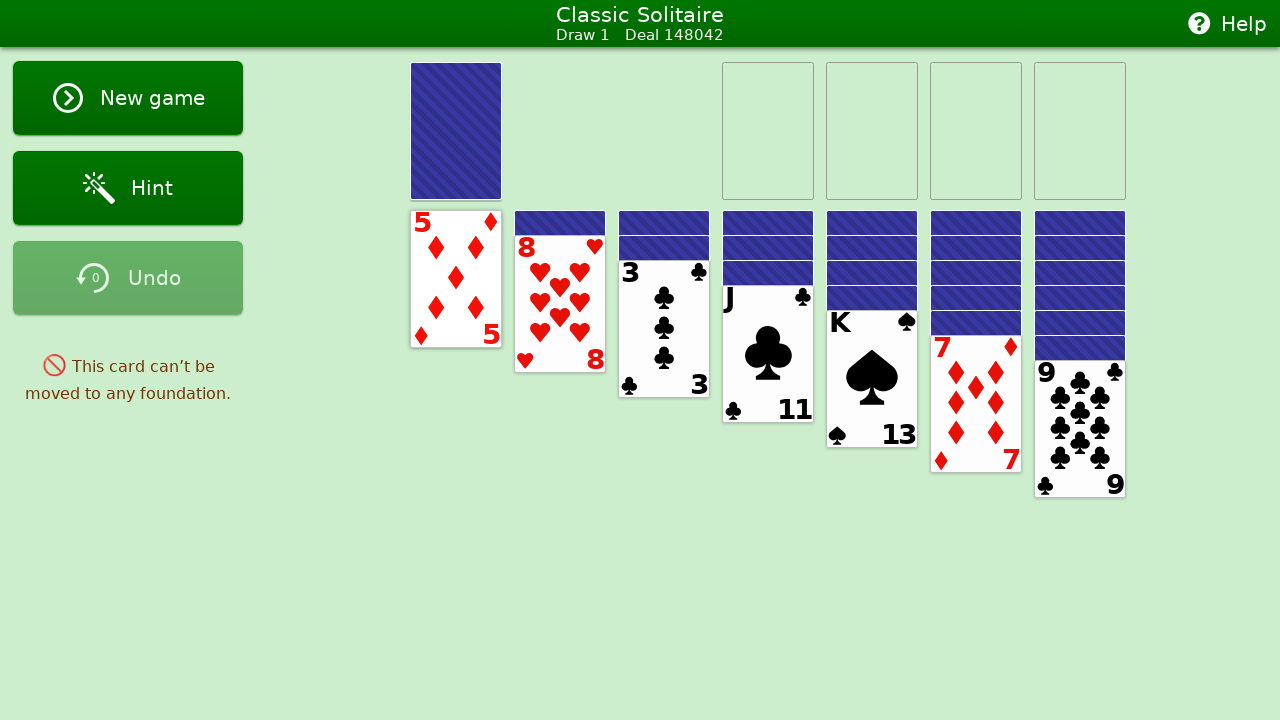

Analyzed waste pile - top card: None
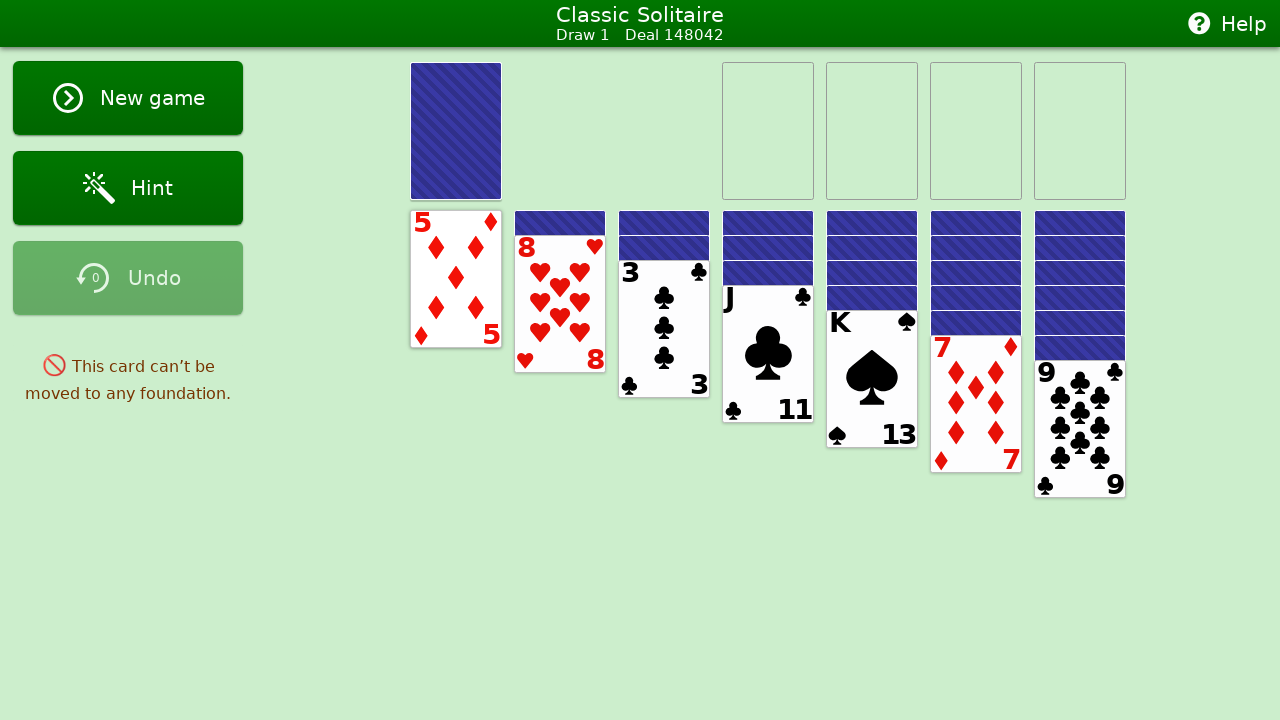

Analyzed all foundation piles
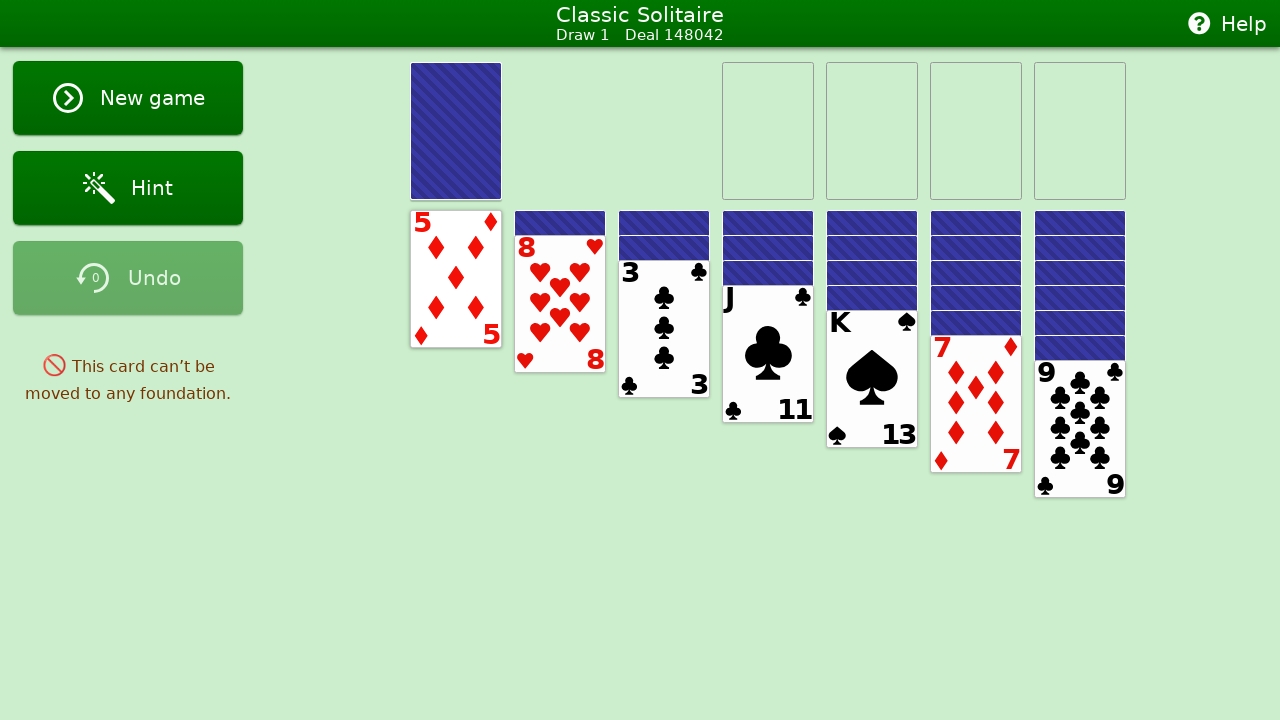

Analyzed all tableau piles
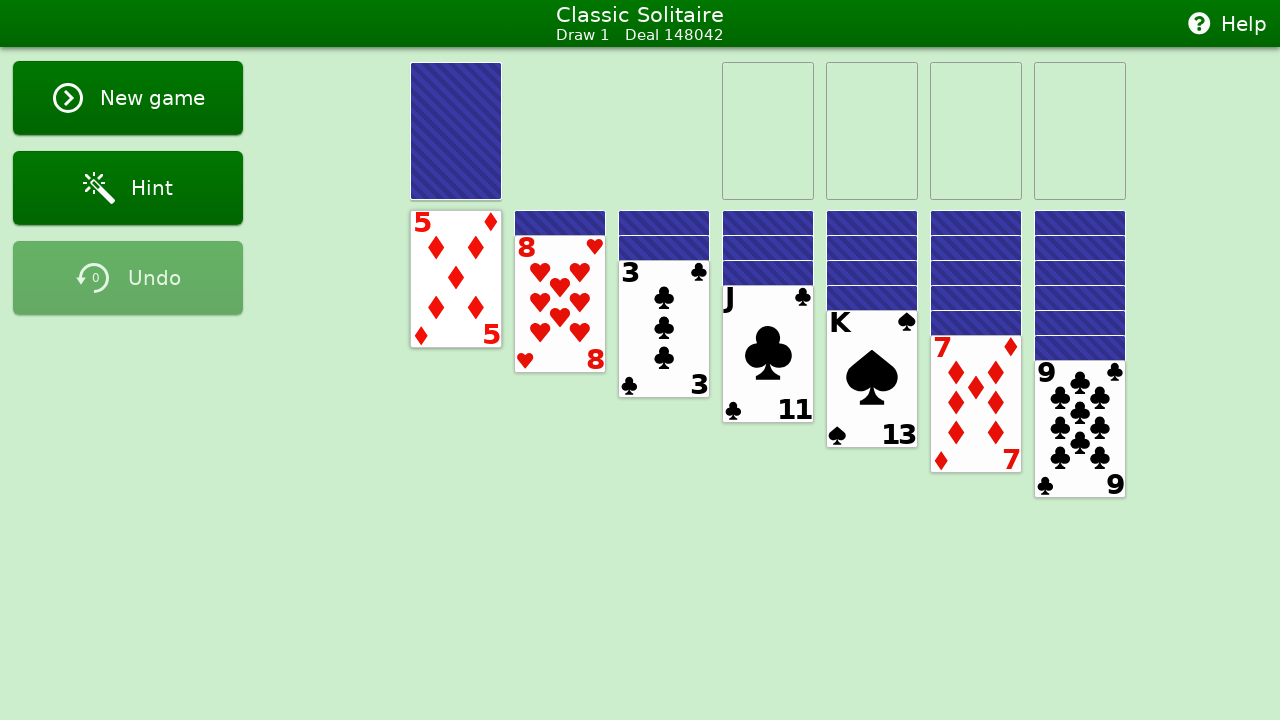

Double-clicked tableau card card19 from pile 1 to auto-move at (456, 279) on #card19
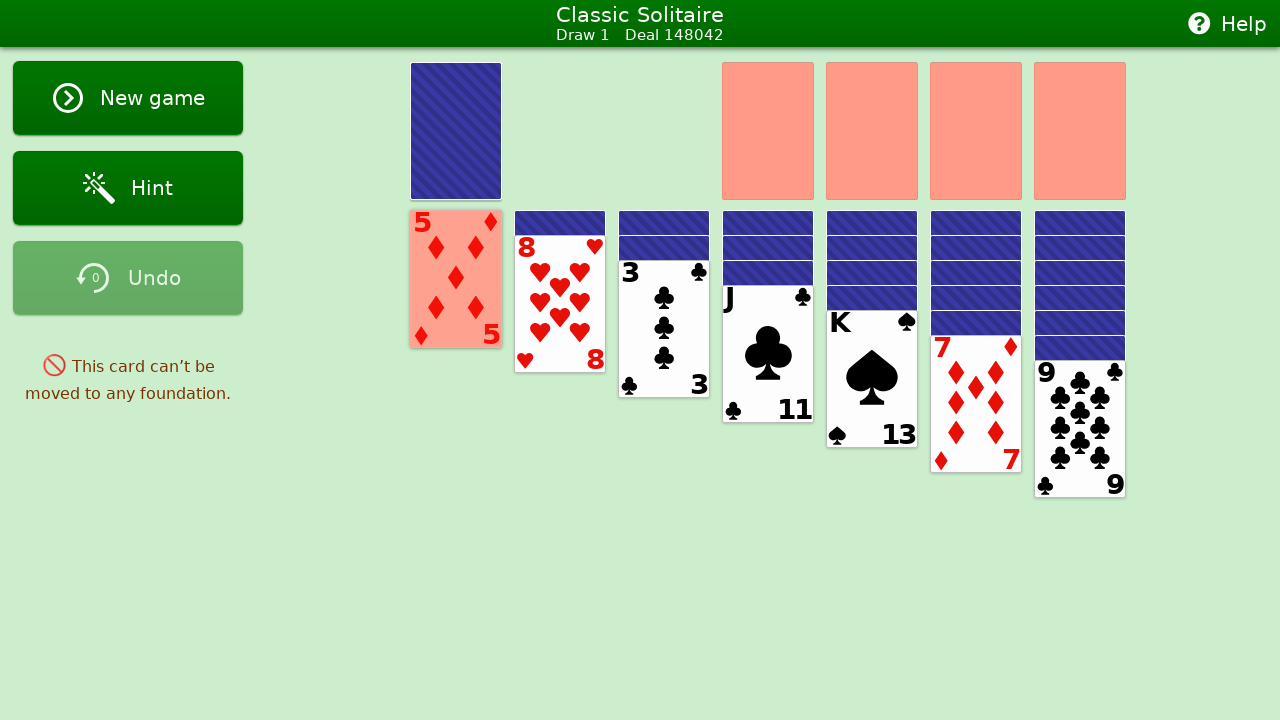

Waited 300ms before next move
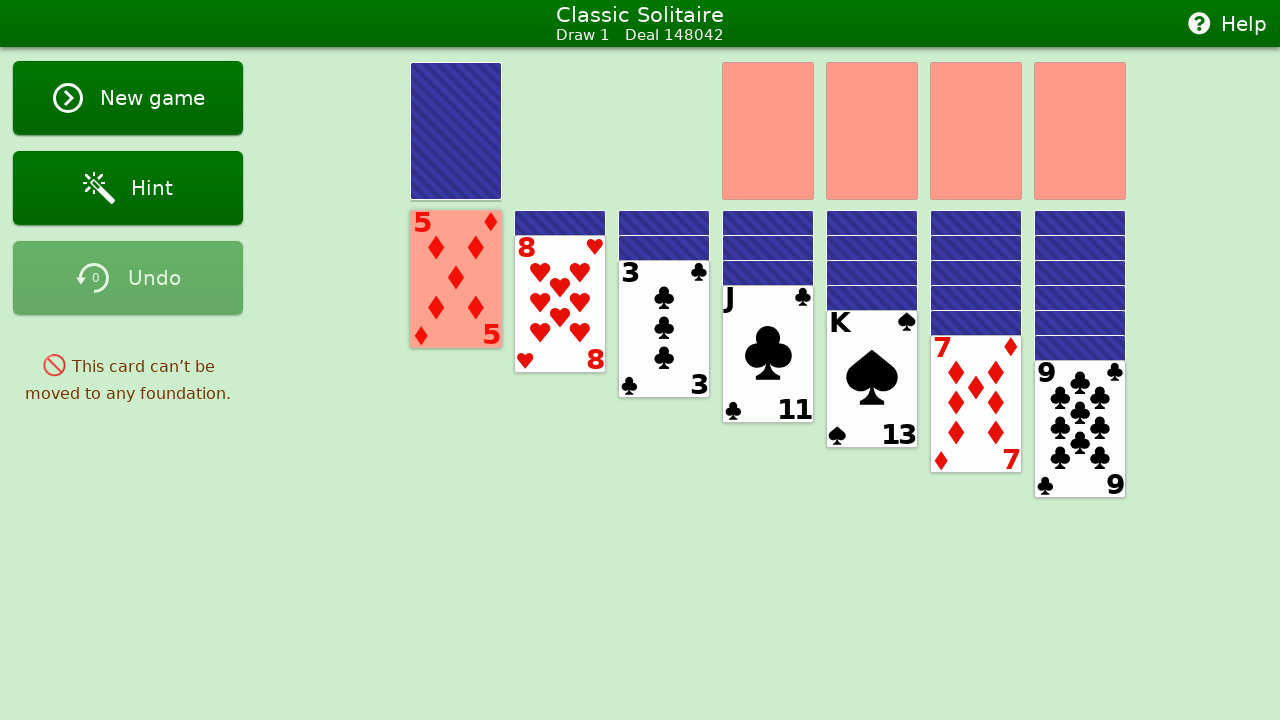

Analyzed stock pile - 24 cards present
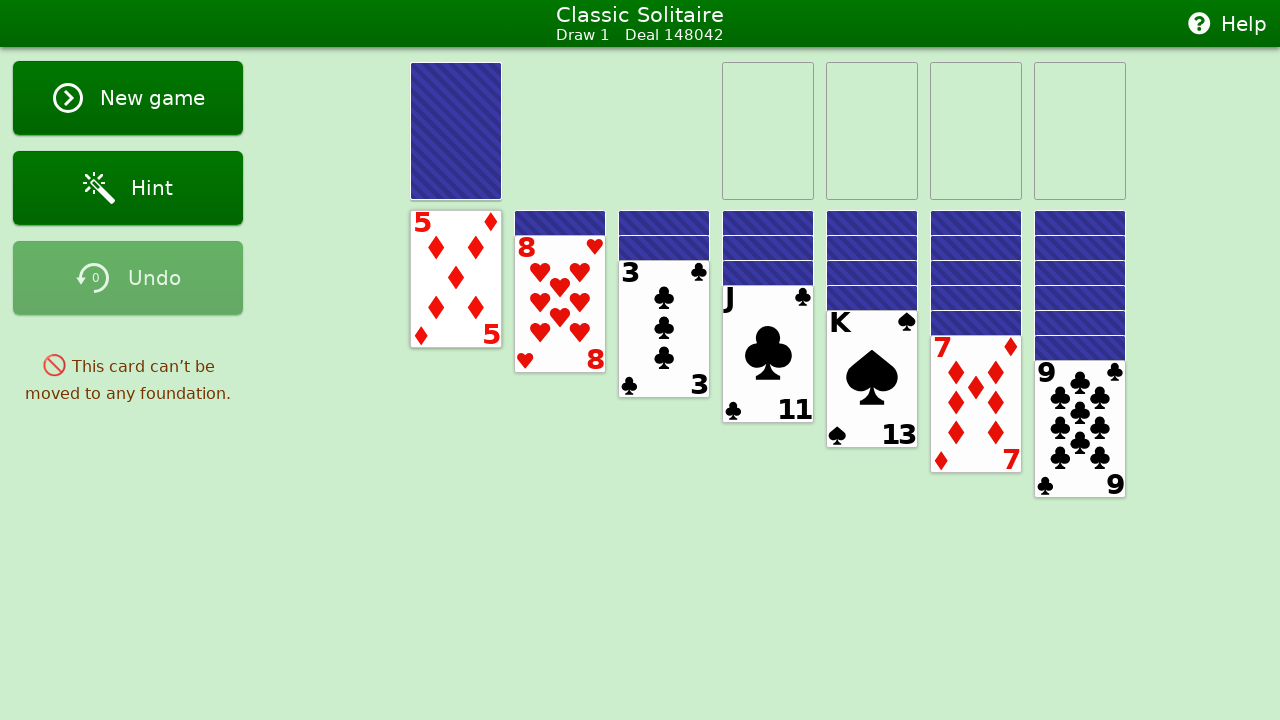

Analyzed waste pile - top card: None
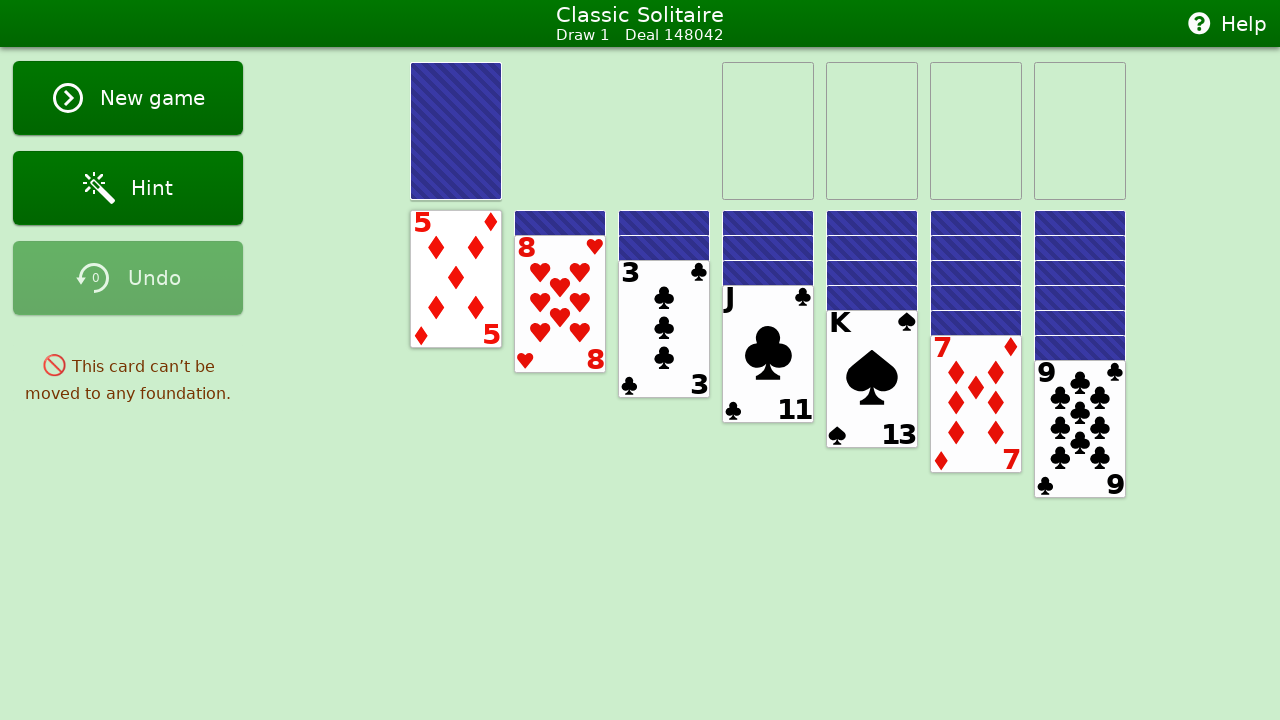

Analyzed all foundation piles
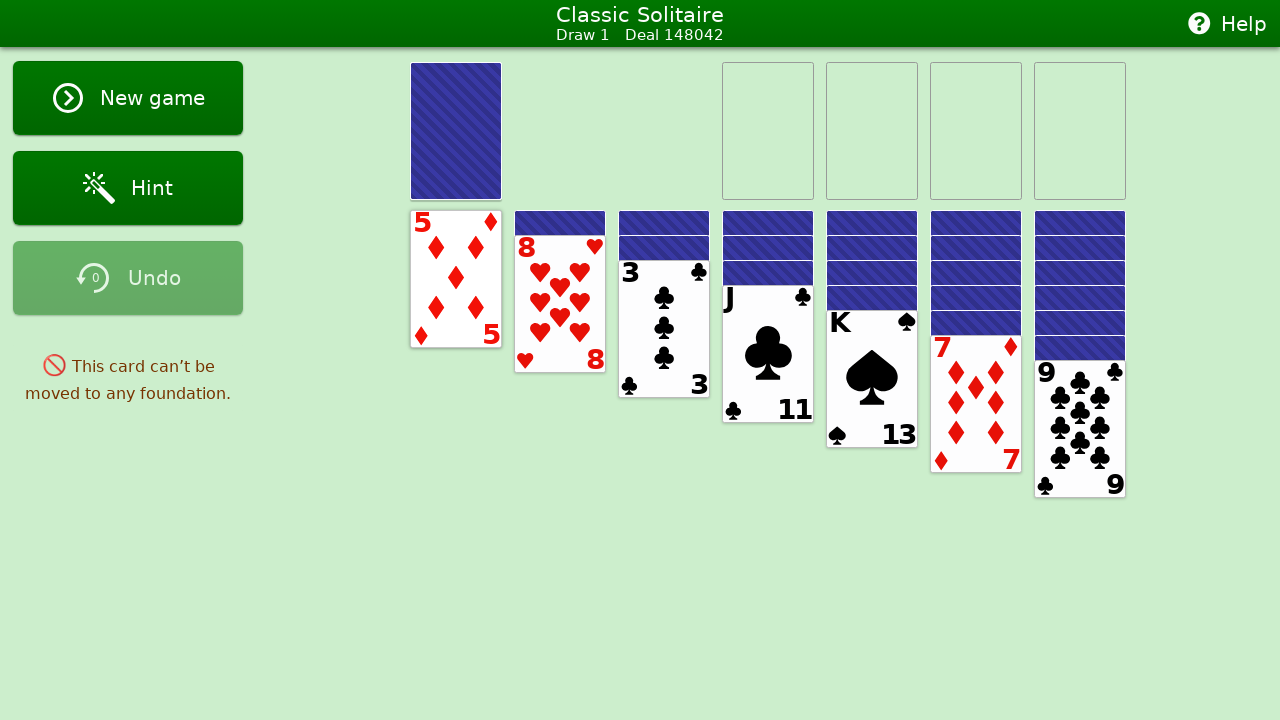

Analyzed all tableau piles
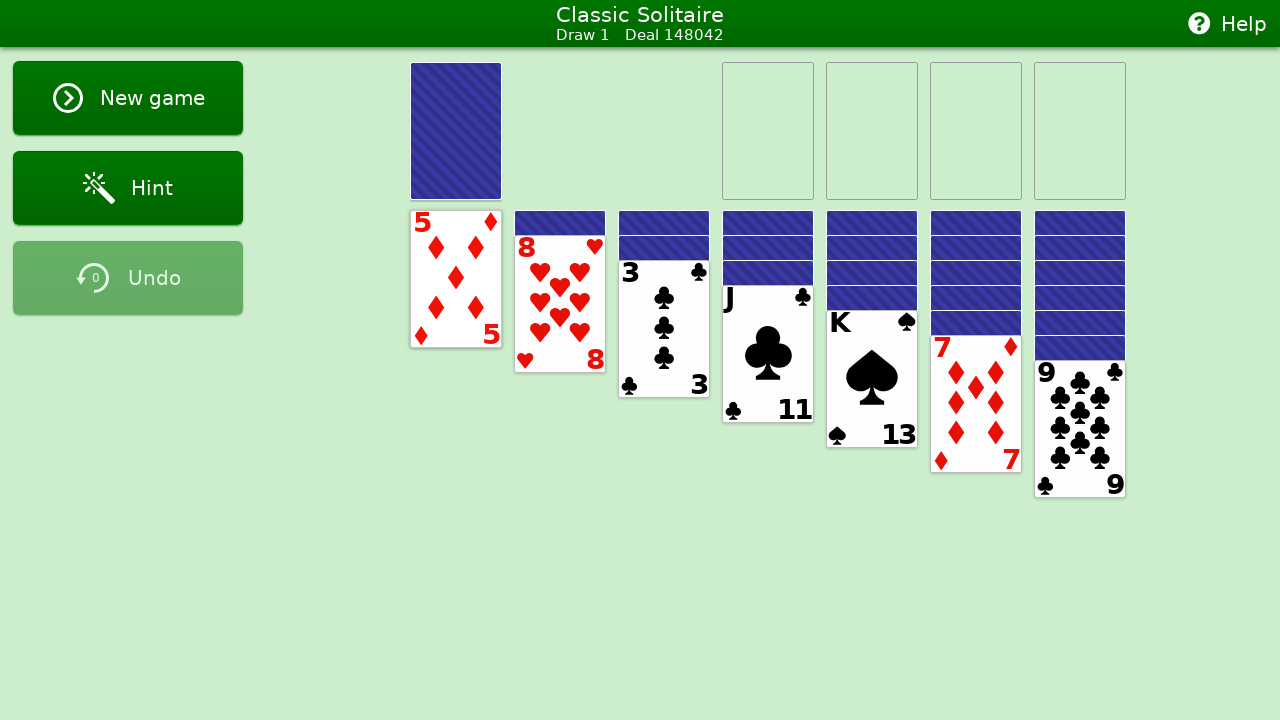

Double-clicked tableau card card19 from pile 1 to auto-move at (456, 279) on #card19
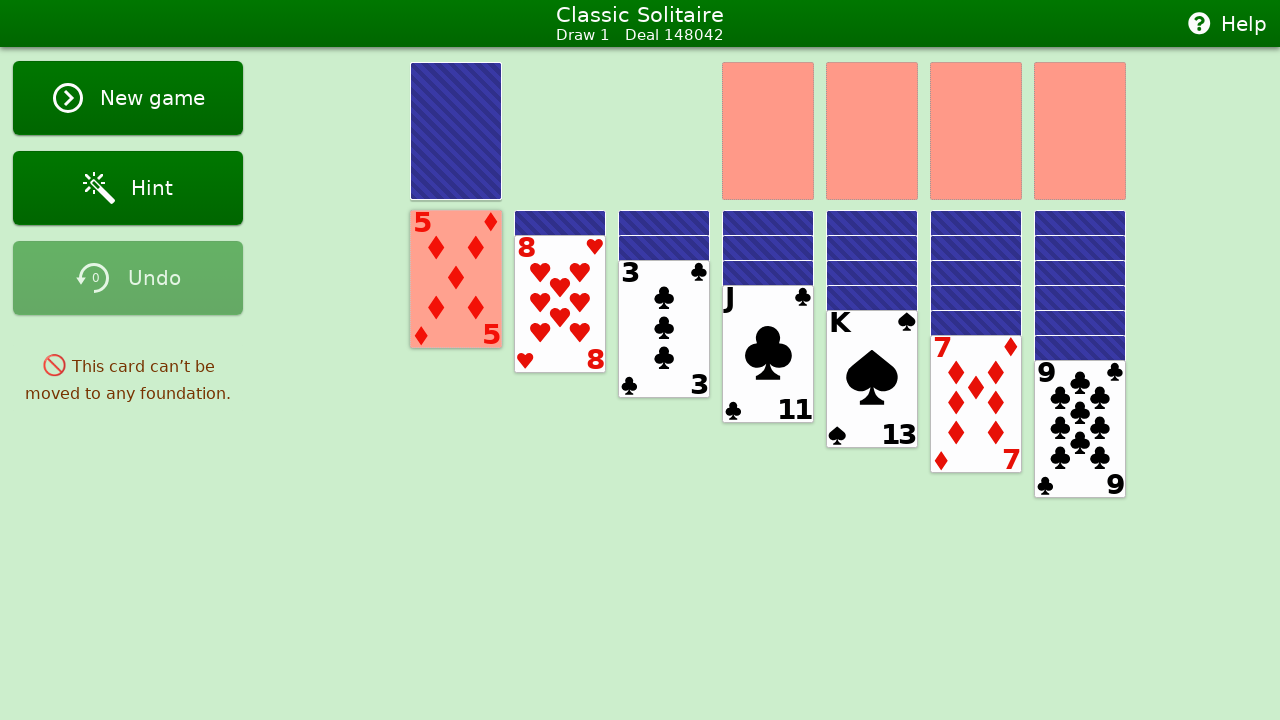

Waited 300ms before next move
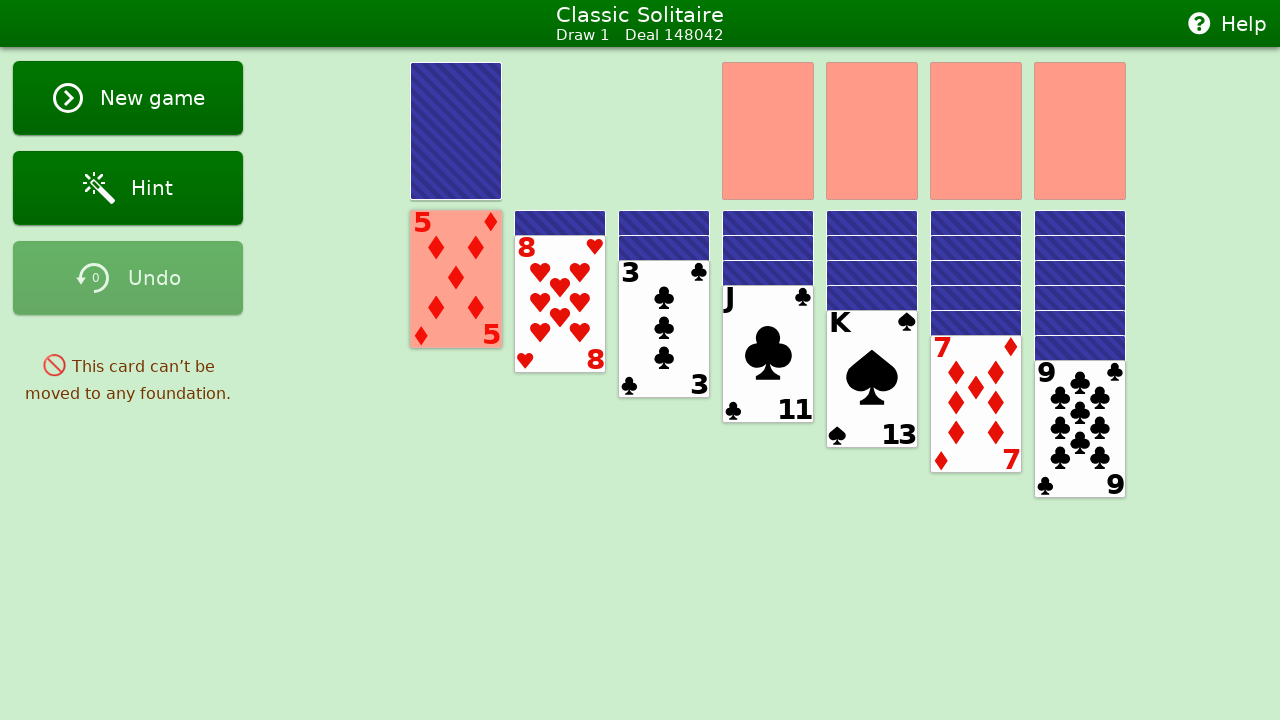

Analyzed stock pile - 24 cards present
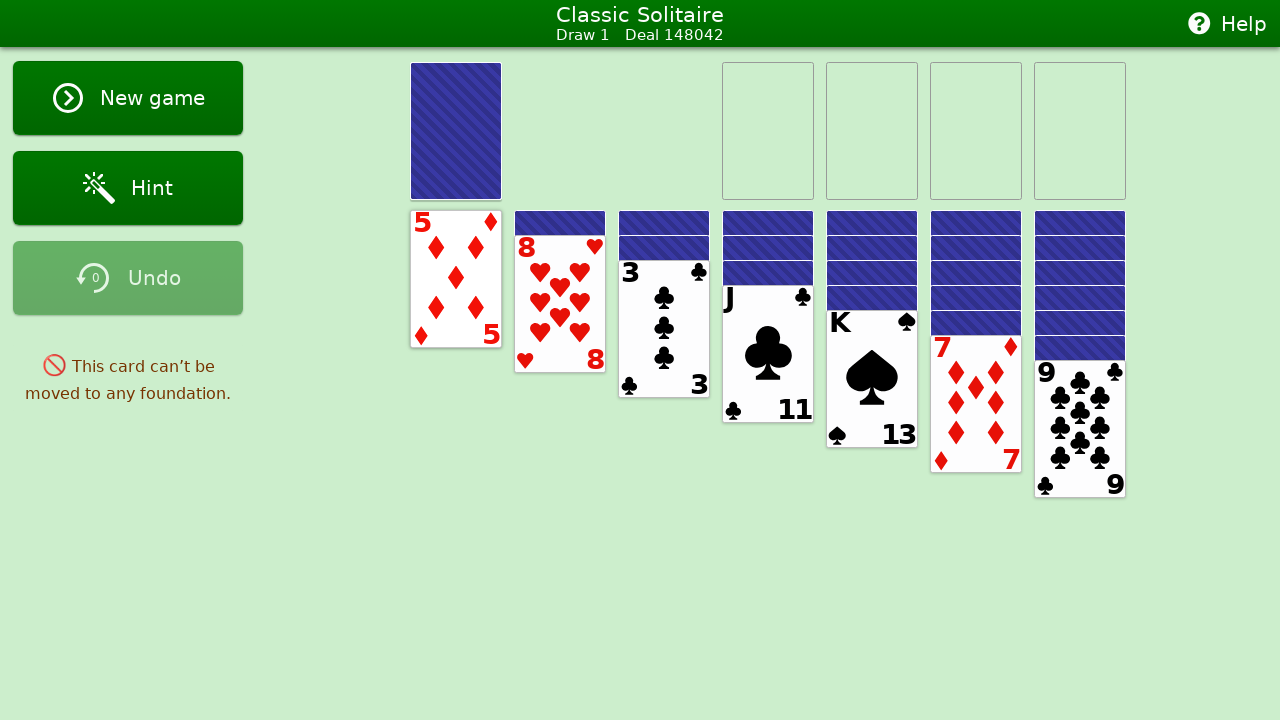

Analyzed waste pile - top card: None
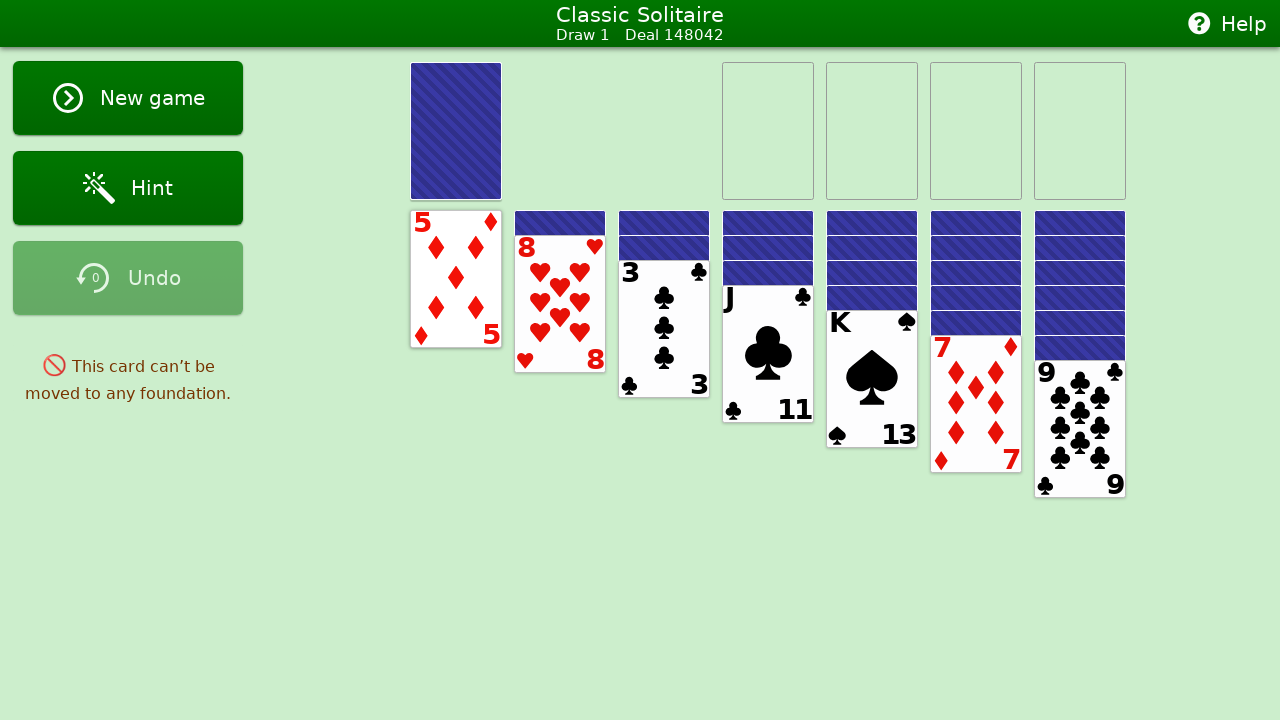

Analyzed all foundation piles
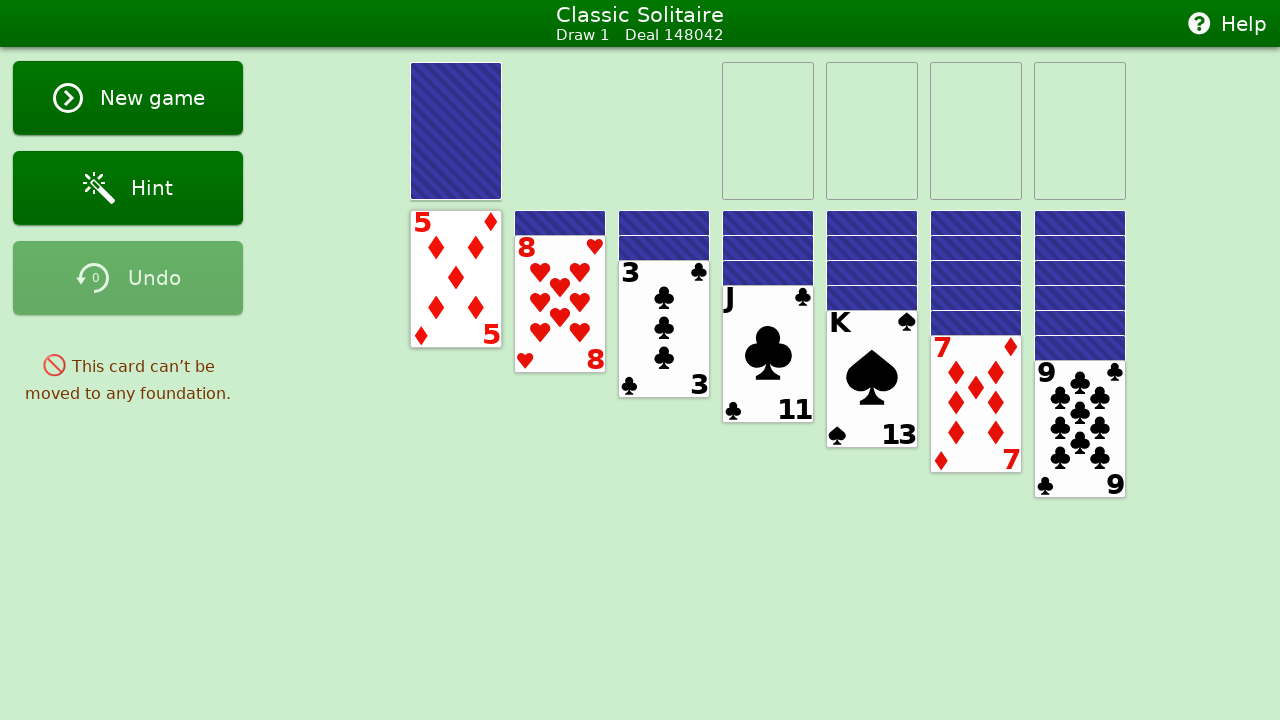

Analyzed all tableau piles
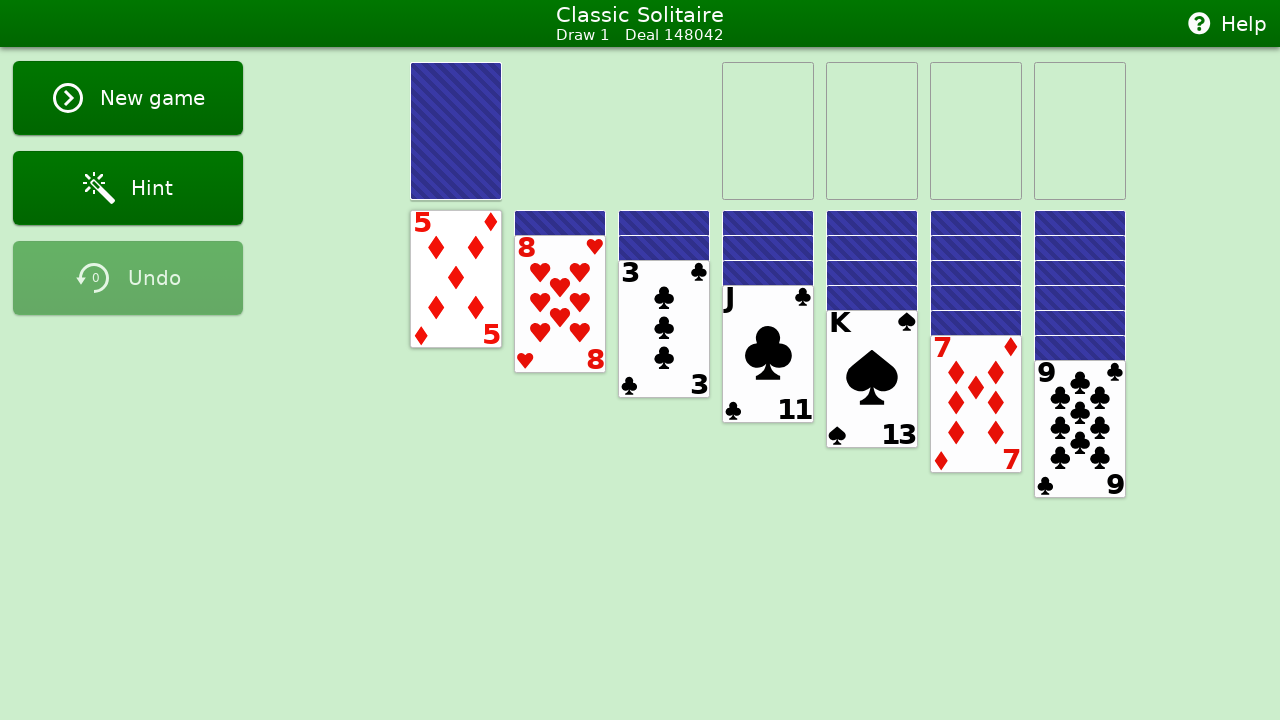

Double-clicked tableau card card19 from pile 1 to auto-move at (456, 279) on #card19
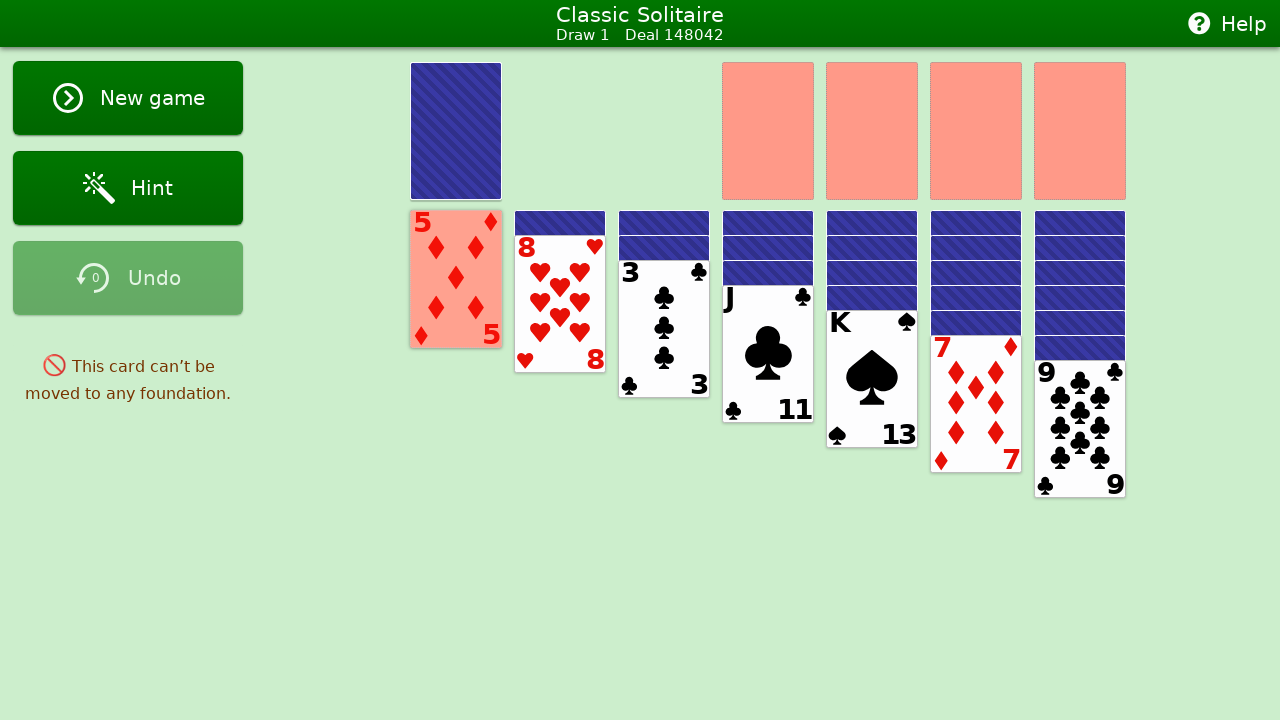

Waited 300ms before next move
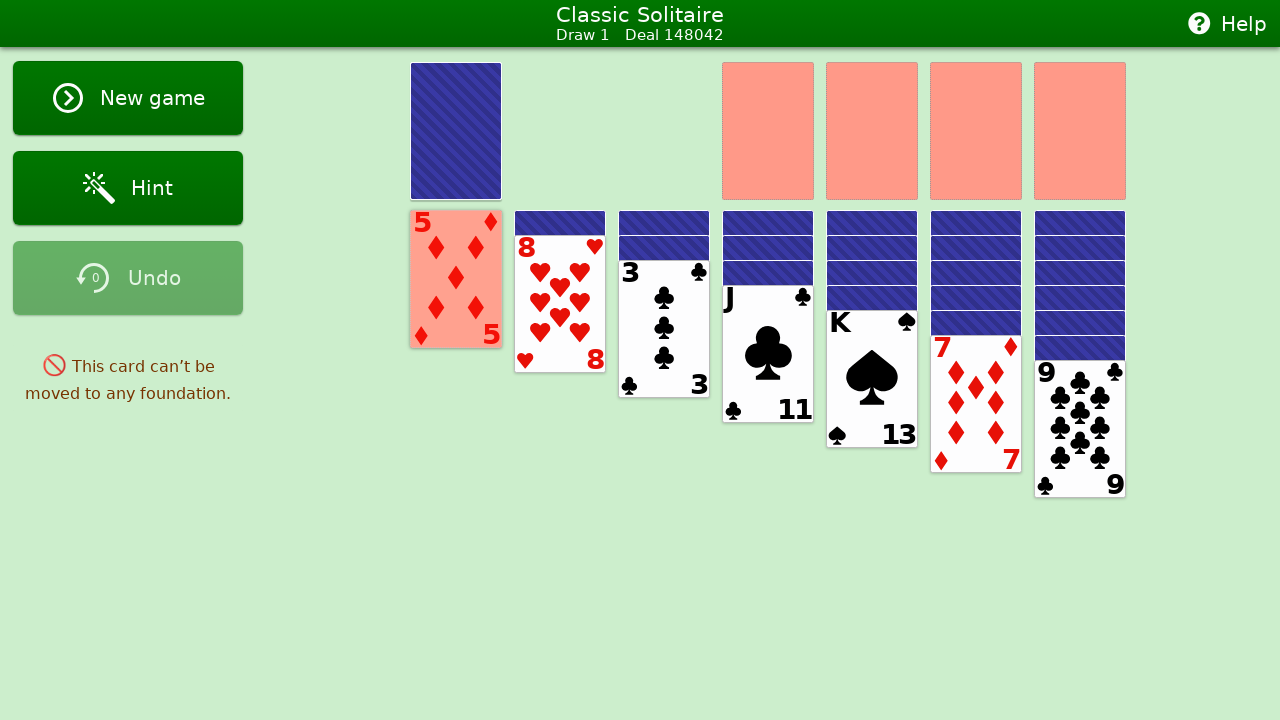

Analyzed stock pile - 24 cards present
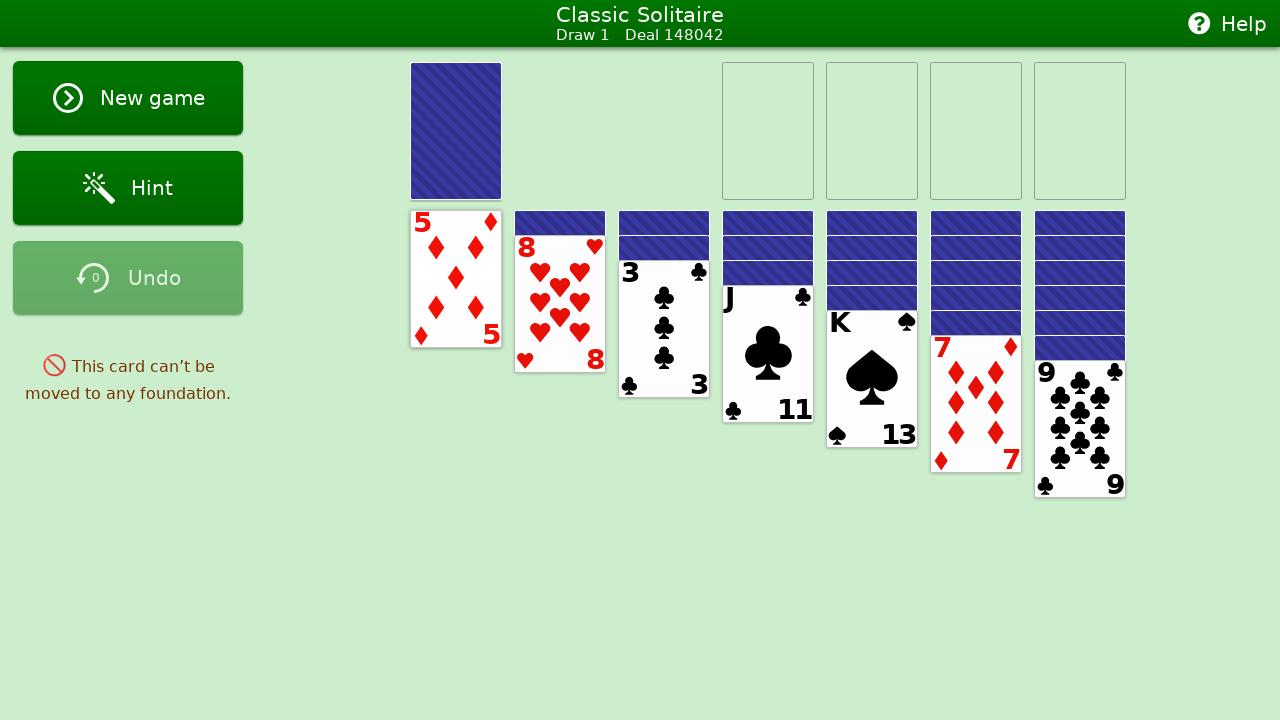

Analyzed waste pile - top card: None
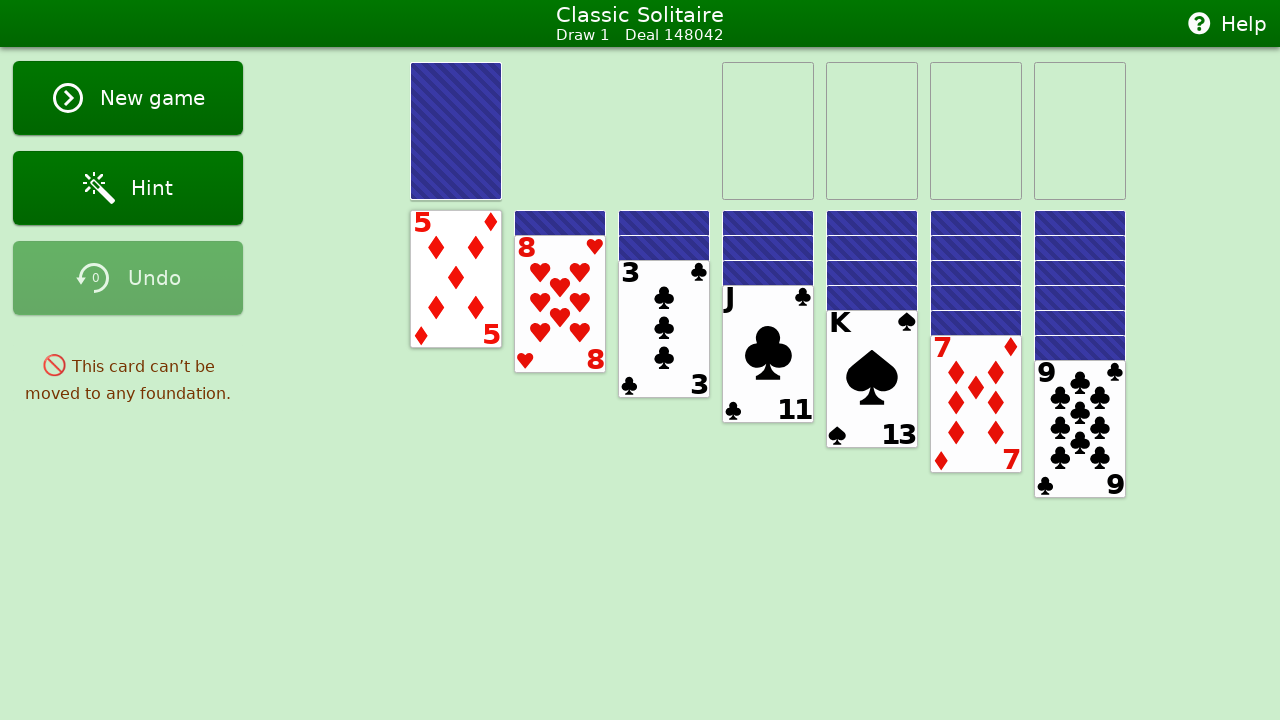

Analyzed all foundation piles
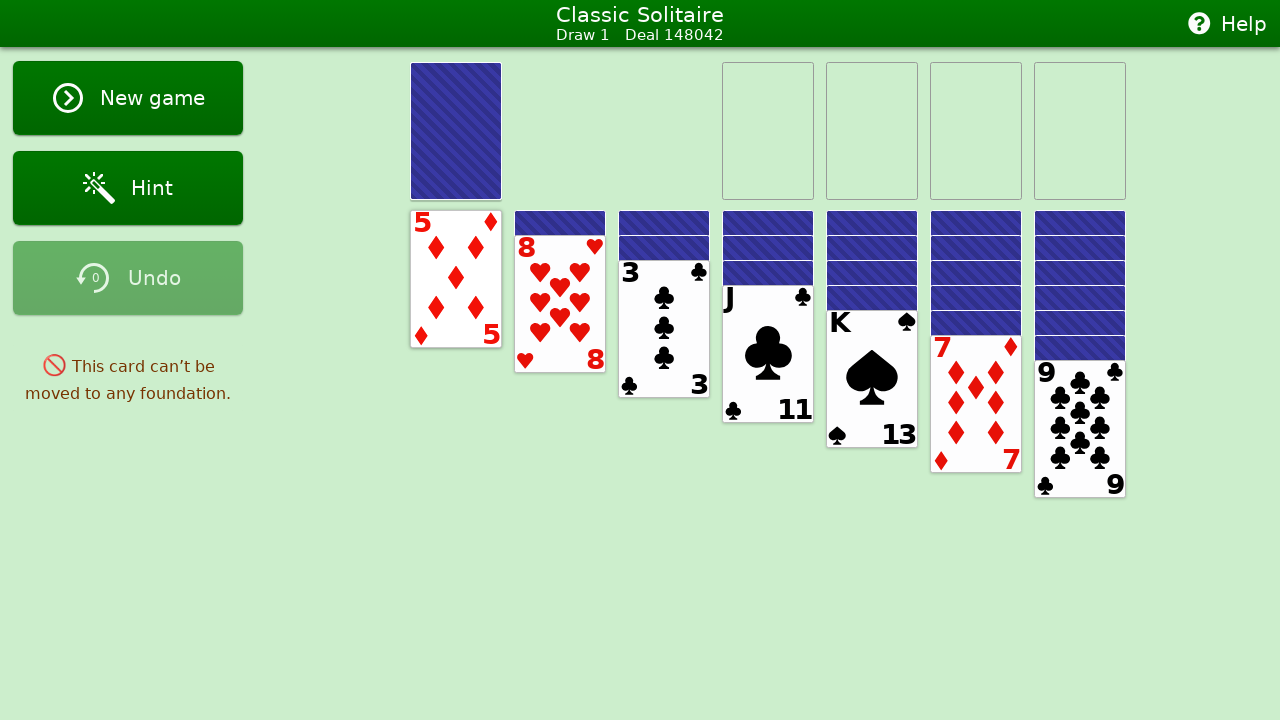

Analyzed all tableau piles
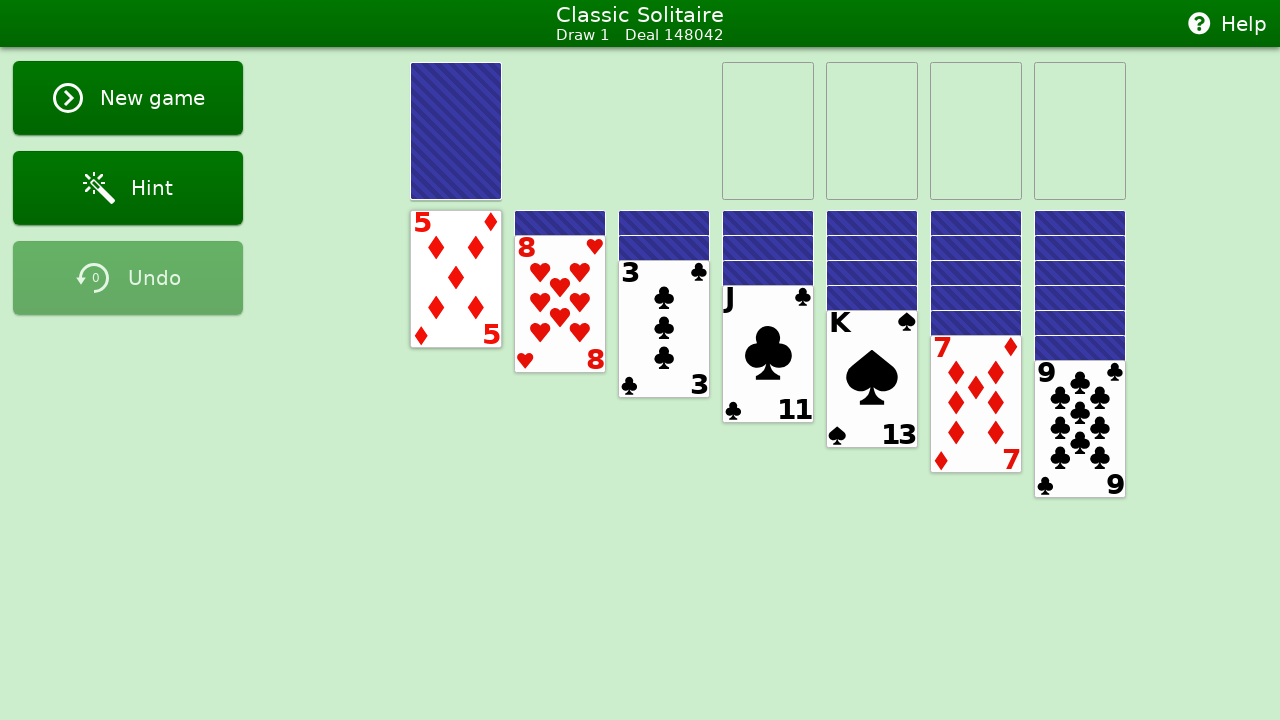

Double-clicked tableau card card19 from pile 1 to auto-move at (456, 279) on #card19
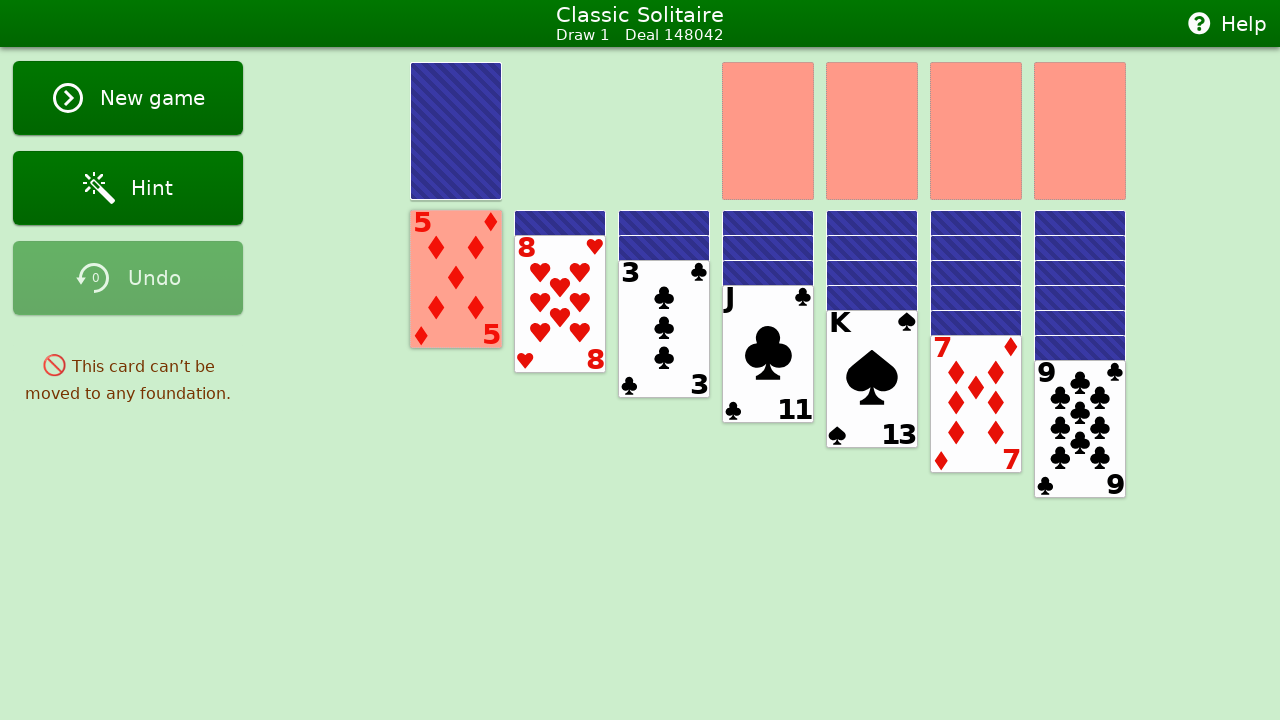

Waited 300ms before next move
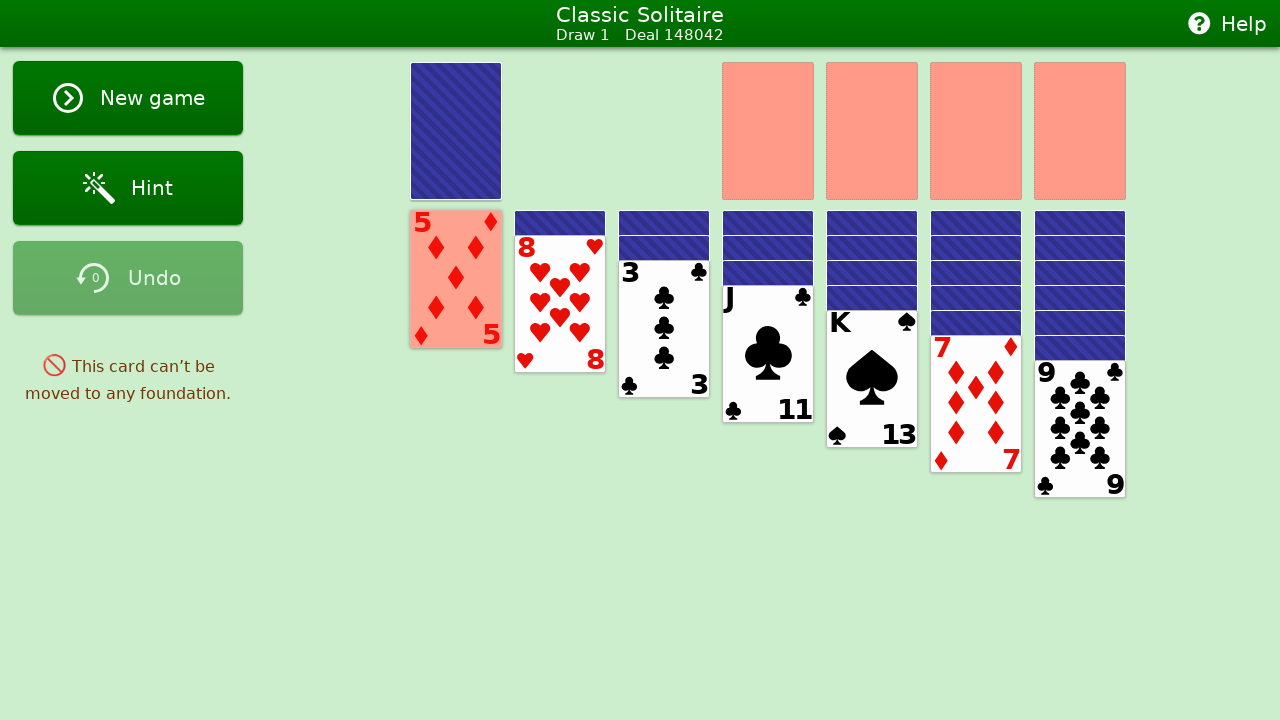

Analyzed stock pile - 24 cards present
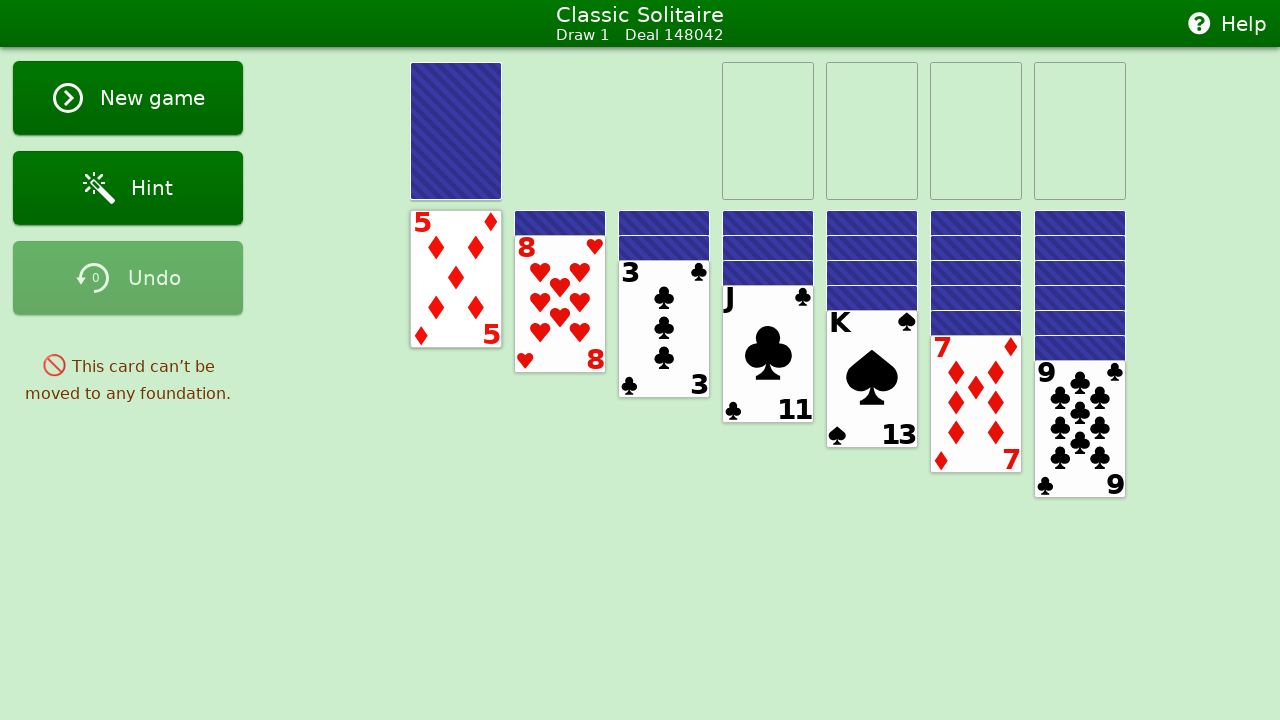

Analyzed waste pile - top card: None
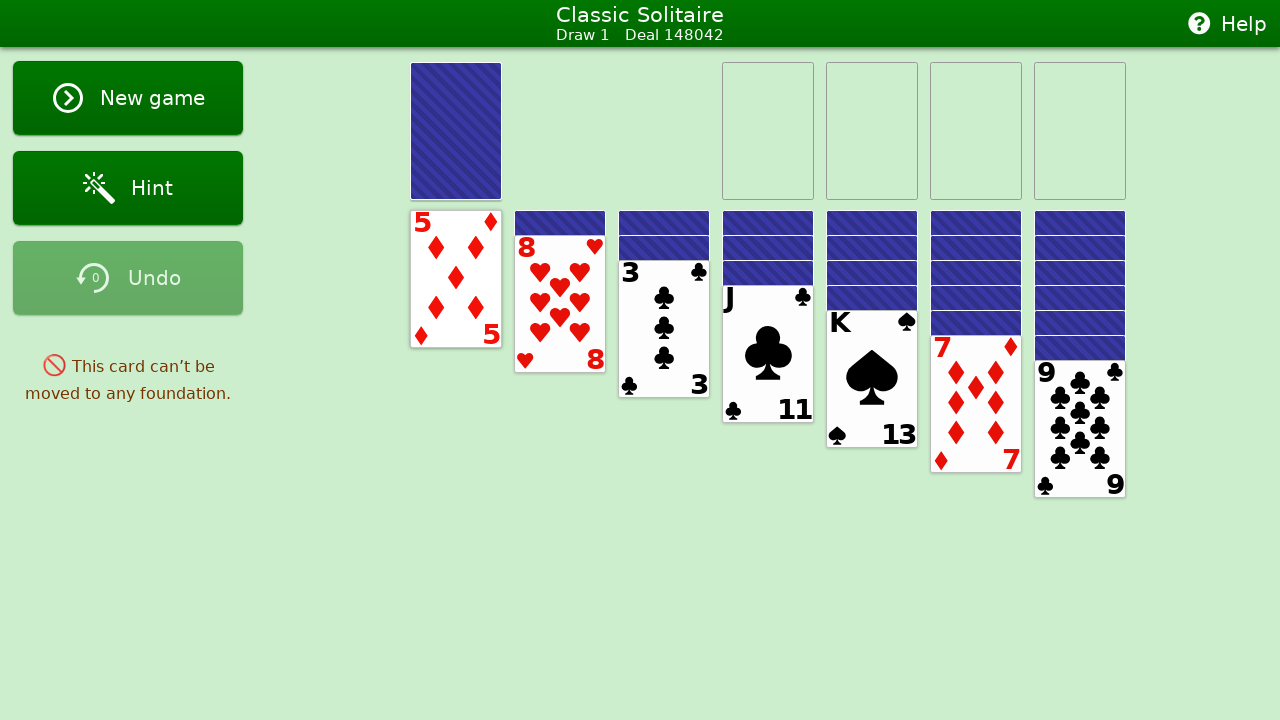

Analyzed all foundation piles
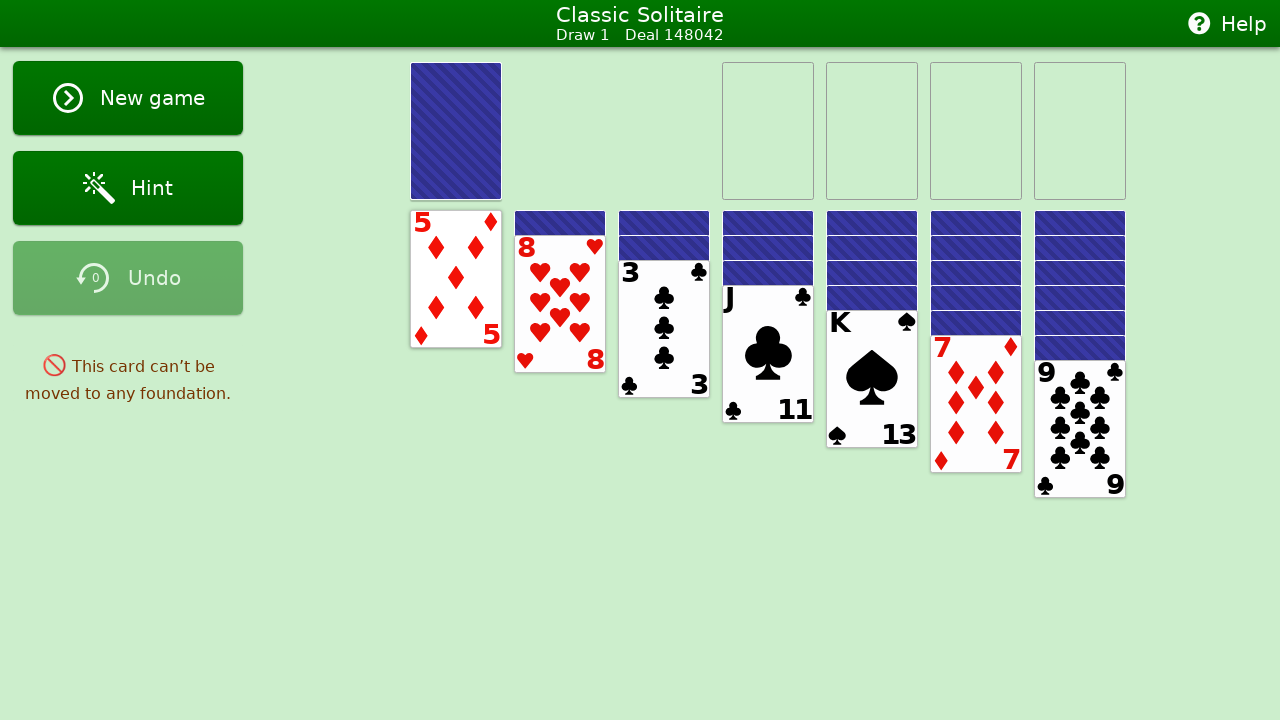

Analyzed all tableau piles
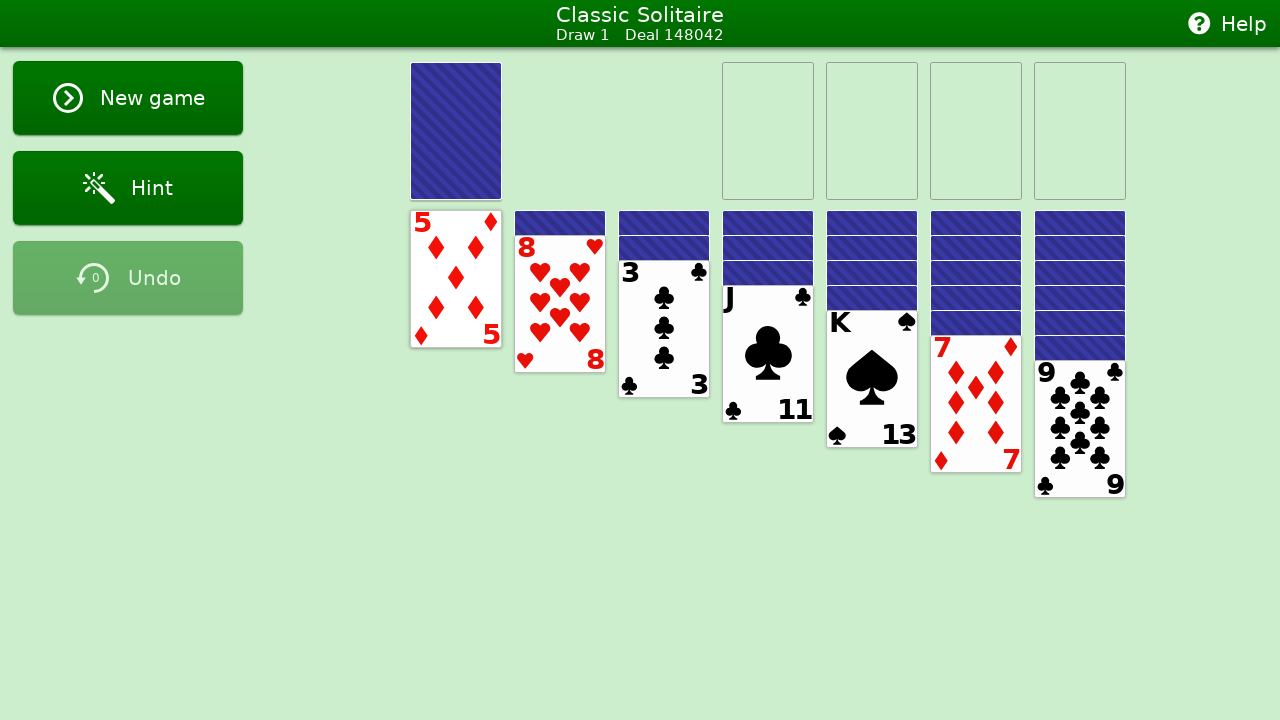

Double-clicked tableau card card19 from pile 1 to auto-move at (456, 279) on #card19
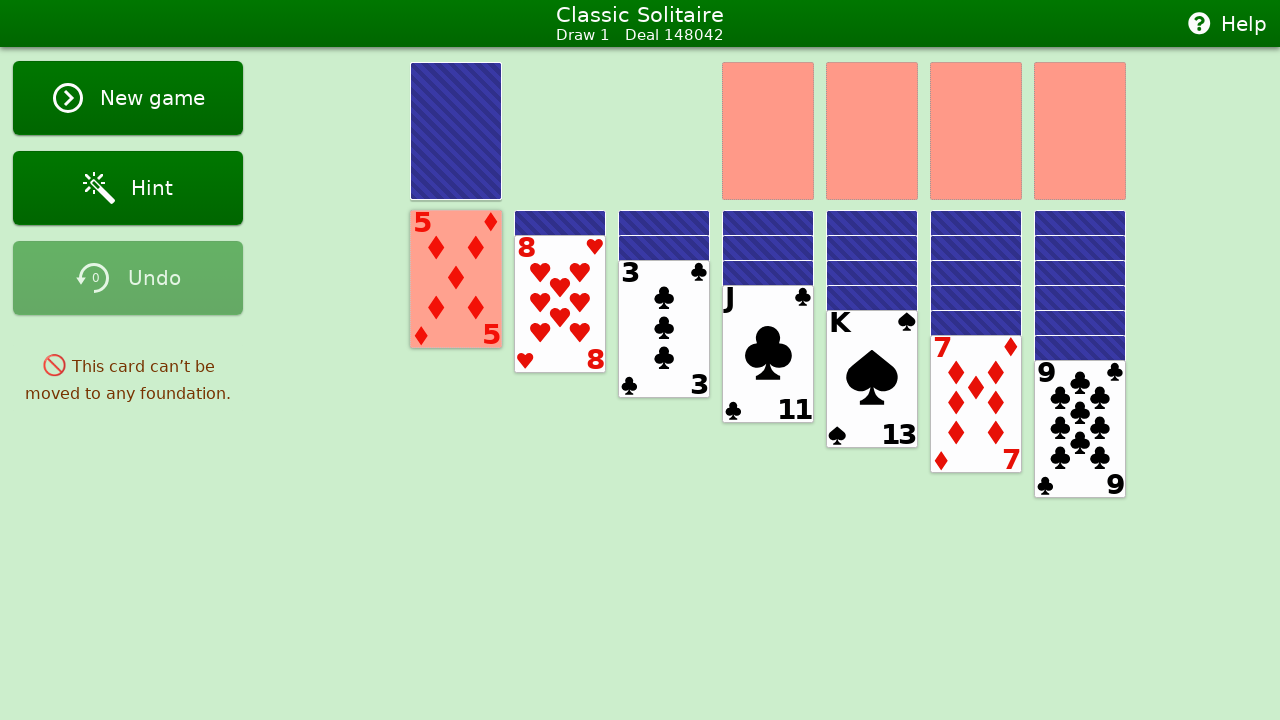

Waited 300ms before next move
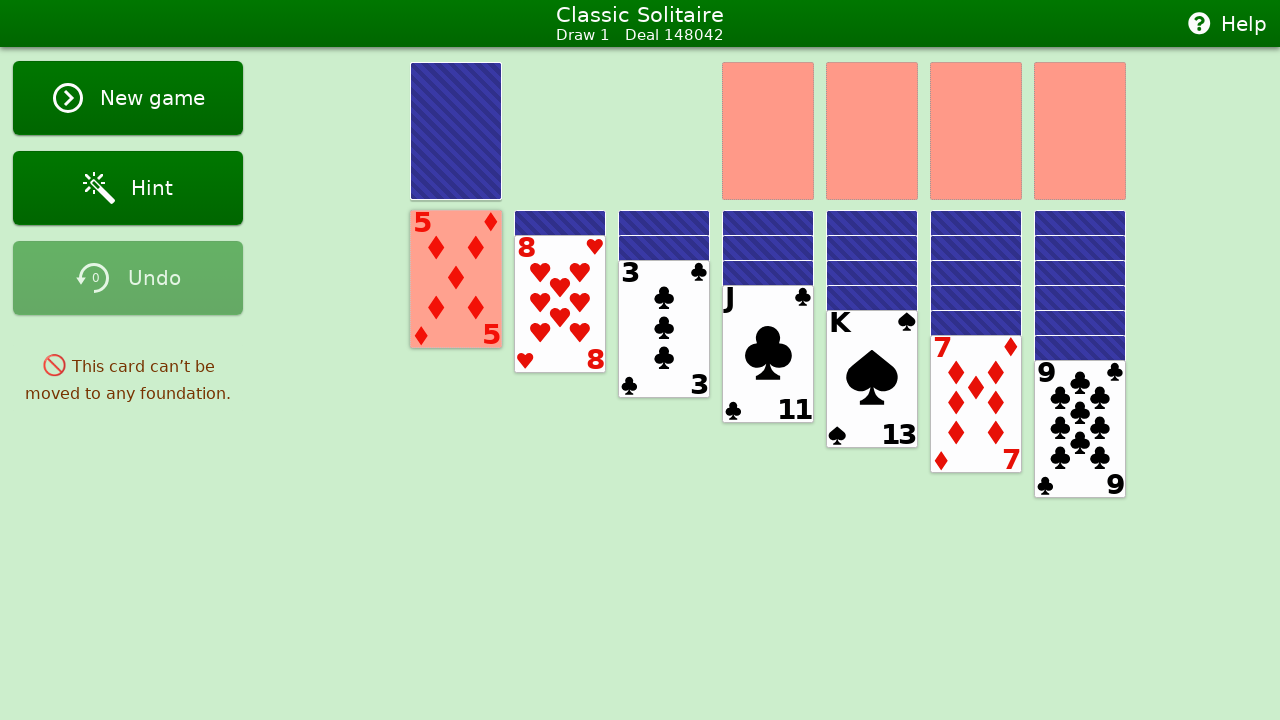

Analyzed stock pile - 24 cards present
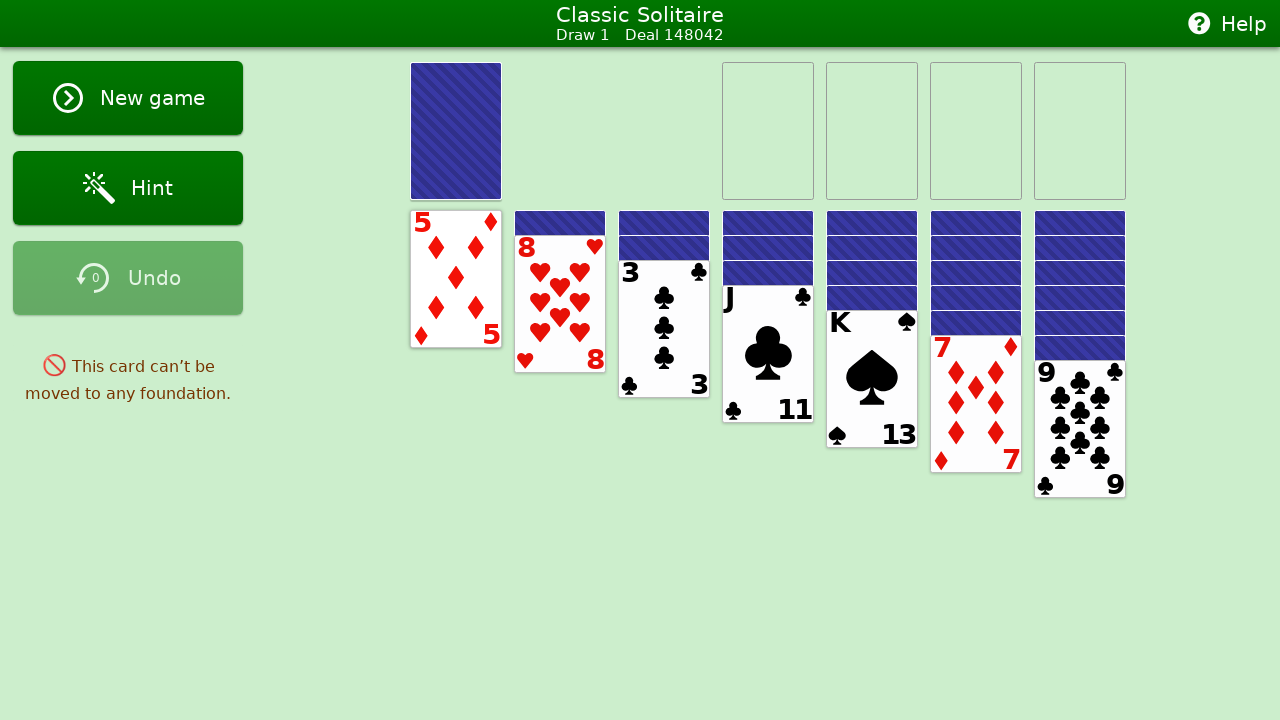

Analyzed waste pile - top card: None
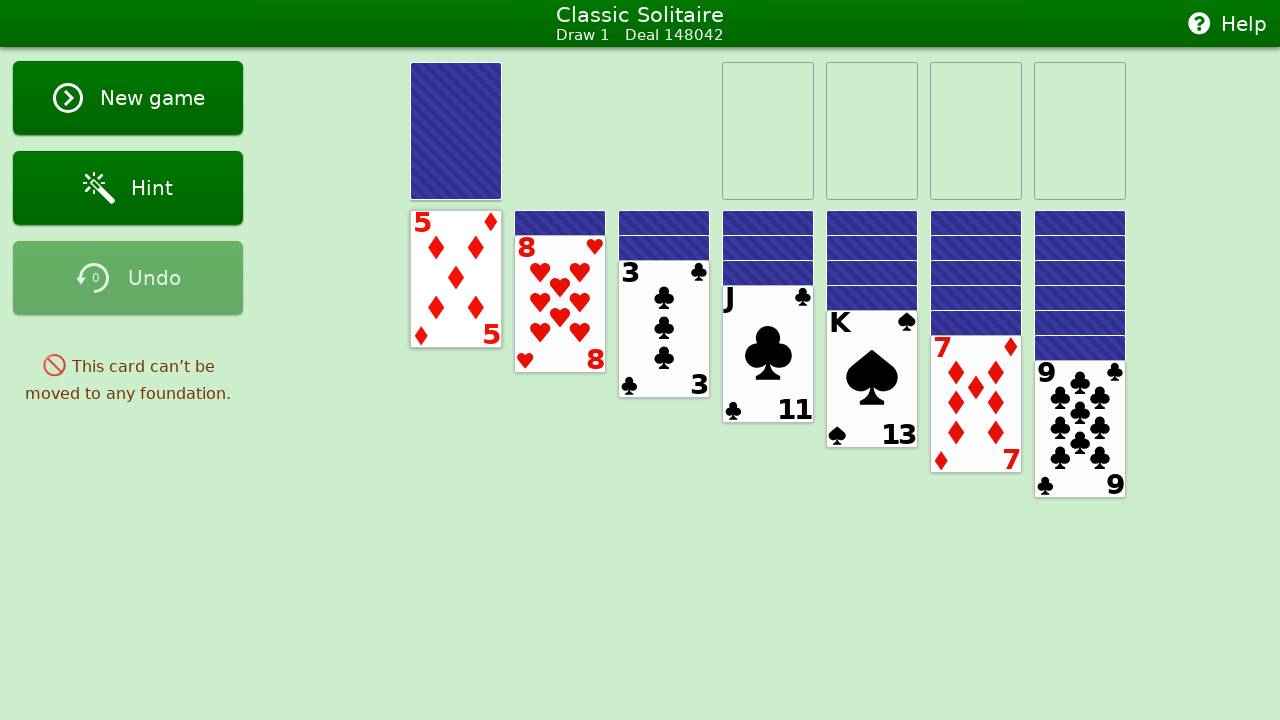

Analyzed all foundation piles
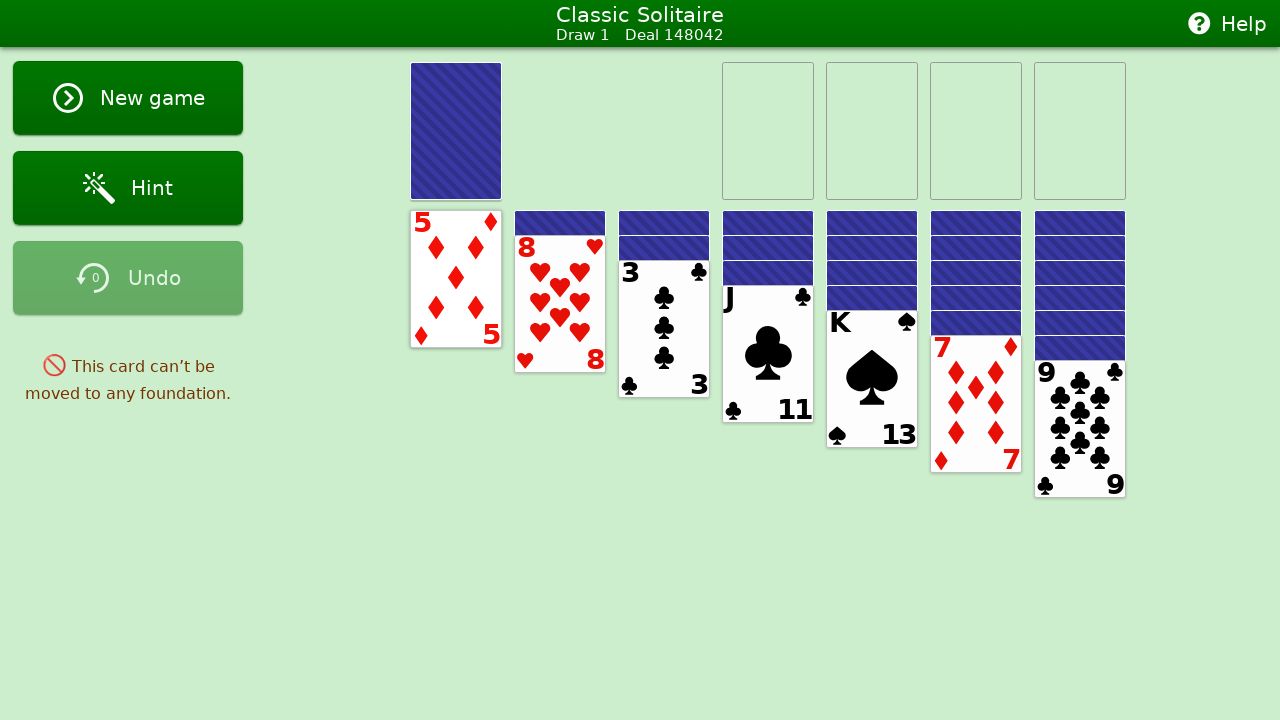

Analyzed all tableau piles
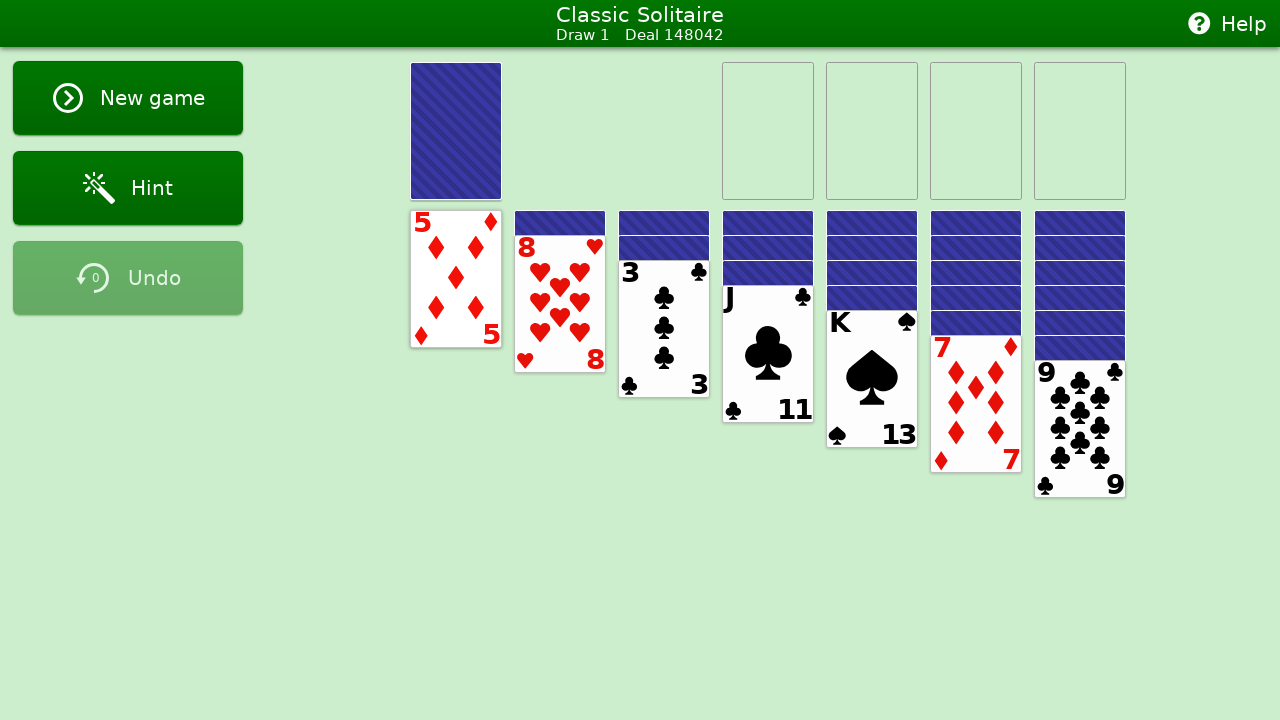

Double-clicked tableau card card19 from pile 1 to auto-move at (456, 279) on #card19
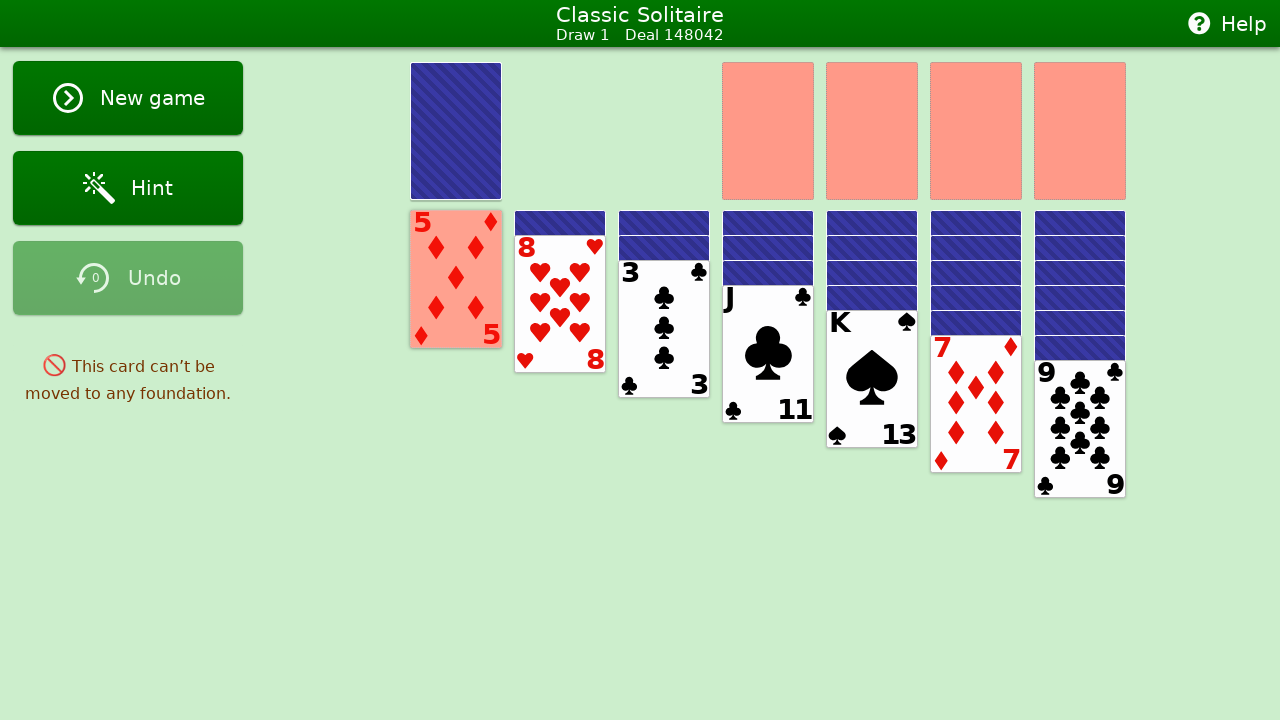

Waited 300ms before next move
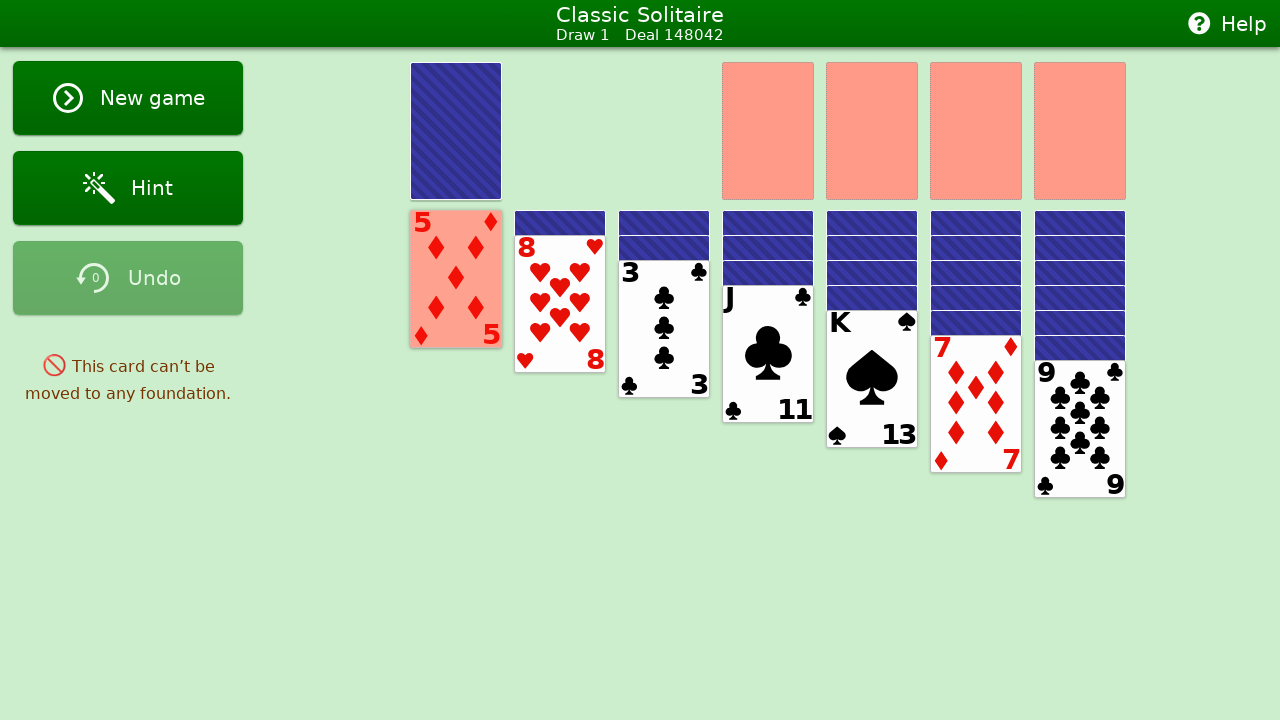

Analyzed stock pile - 24 cards present
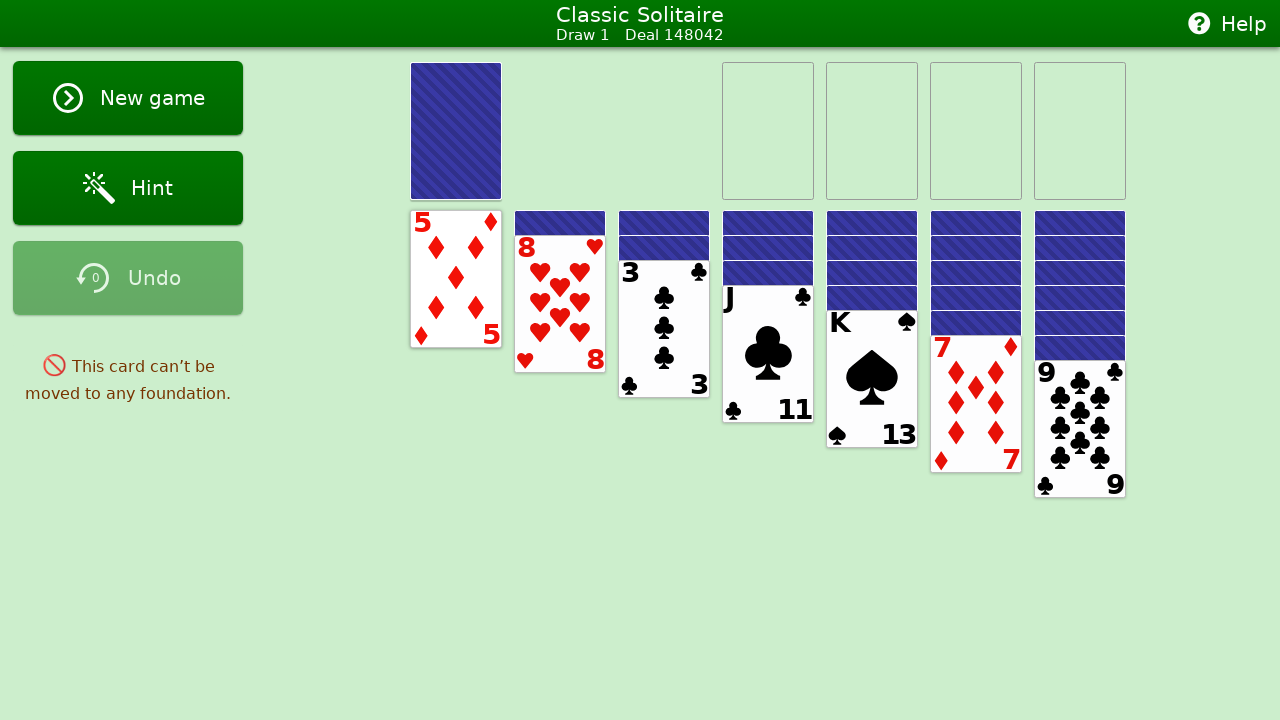

Analyzed waste pile - top card: None
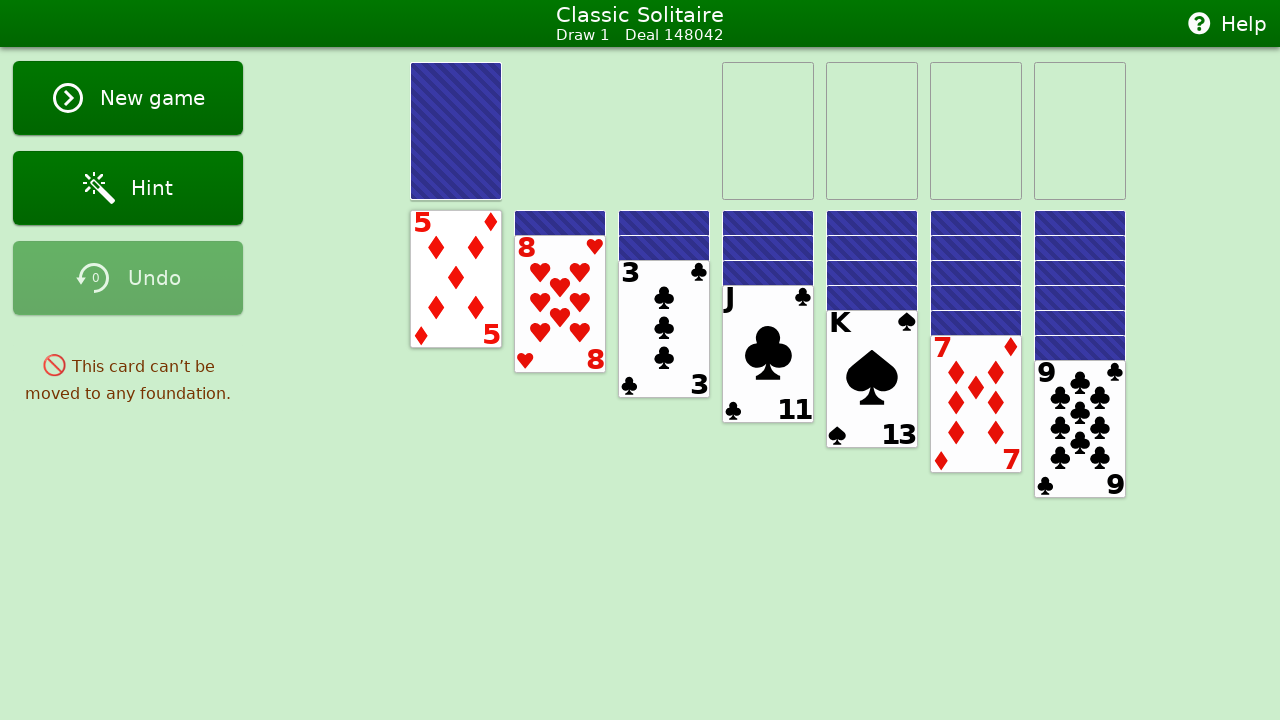

Analyzed all foundation piles
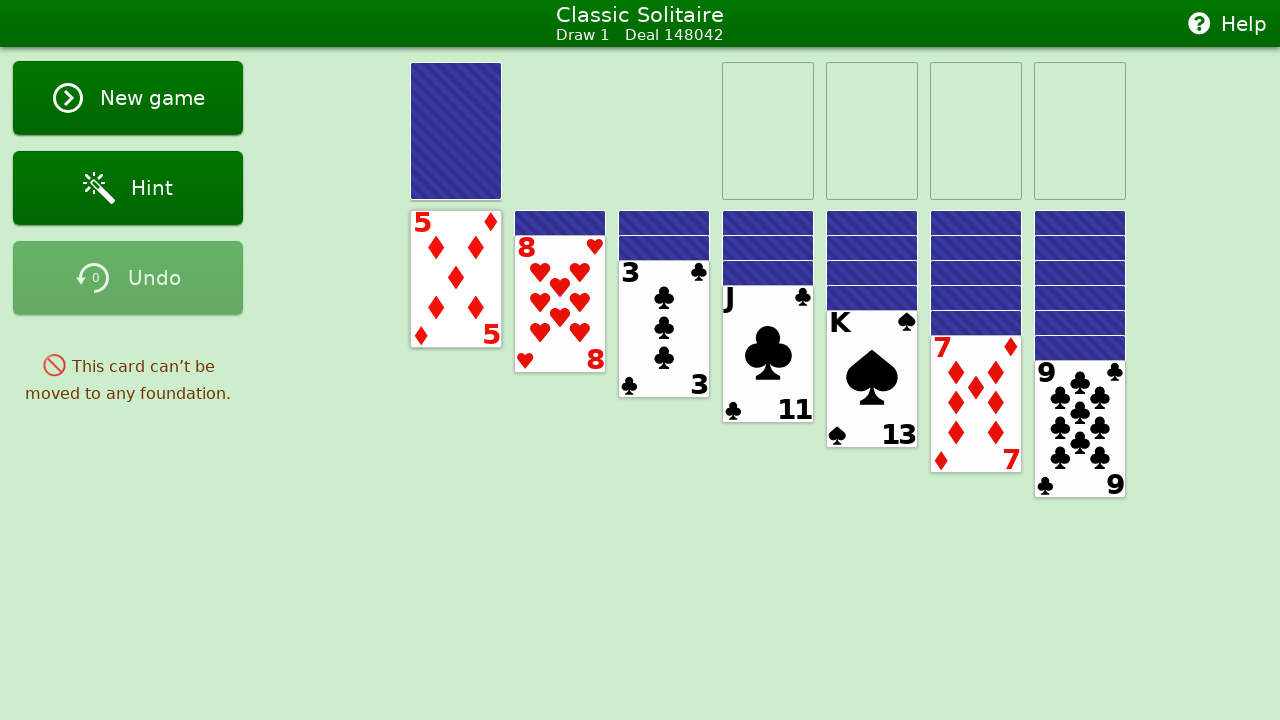

Analyzed all tableau piles
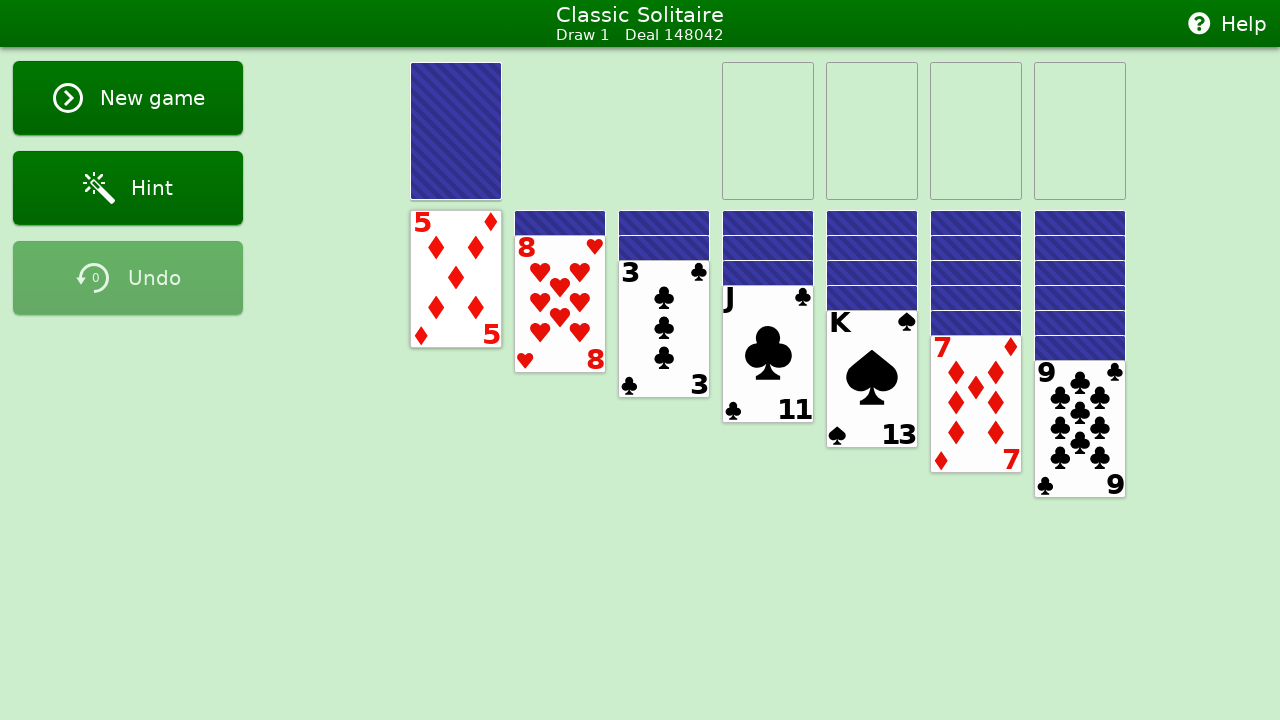

Double-clicked tableau card card19 from pile 1 to auto-move at (456, 279) on #card19
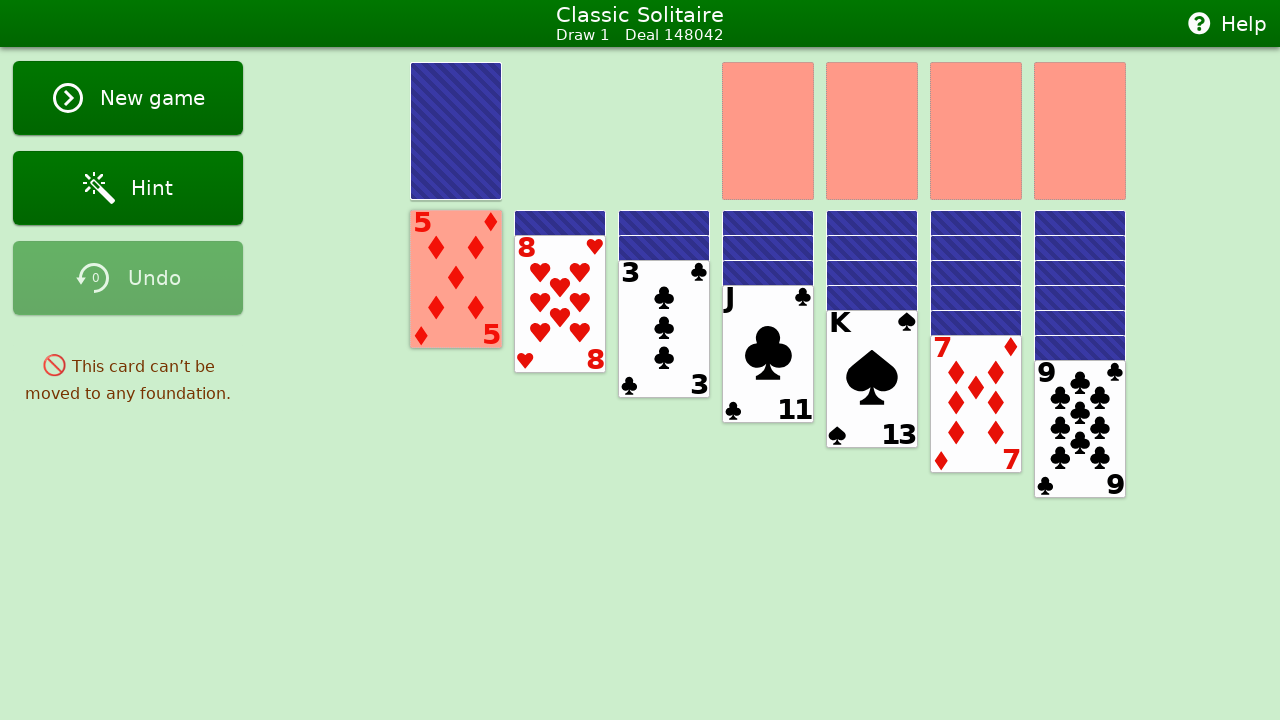

Waited 300ms before next move
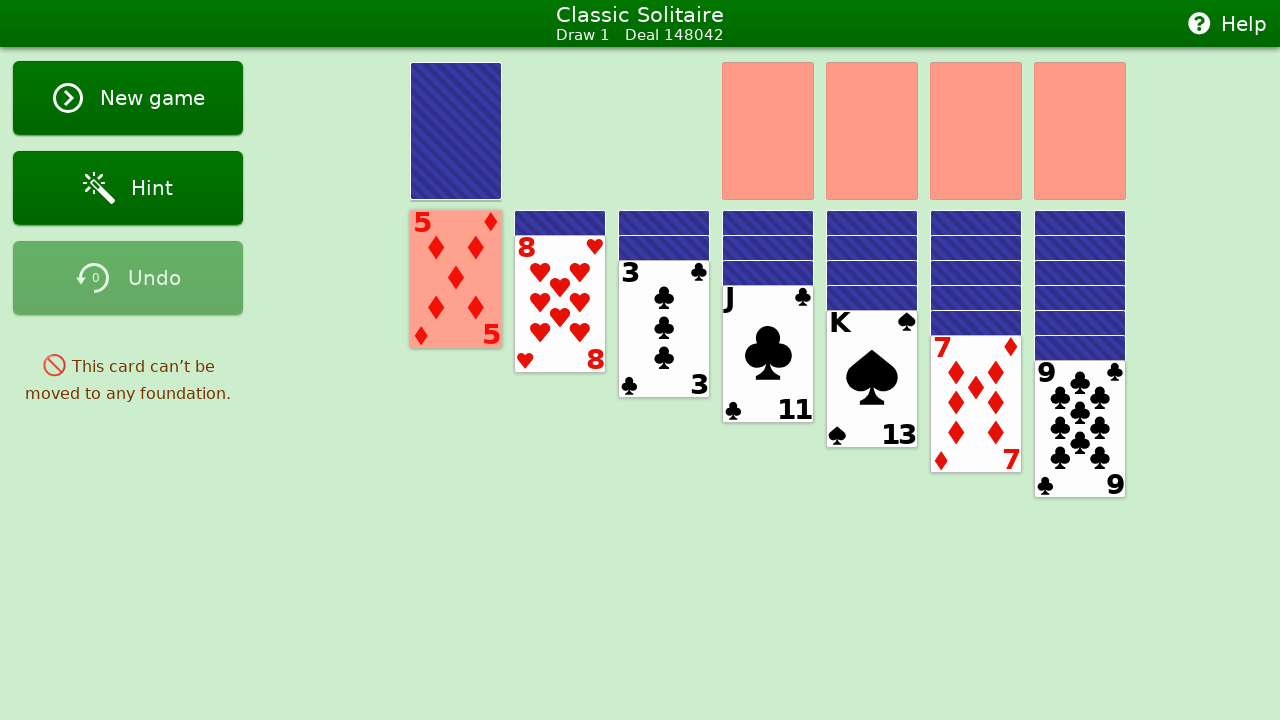

Analyzed stock pile - 24 cards present
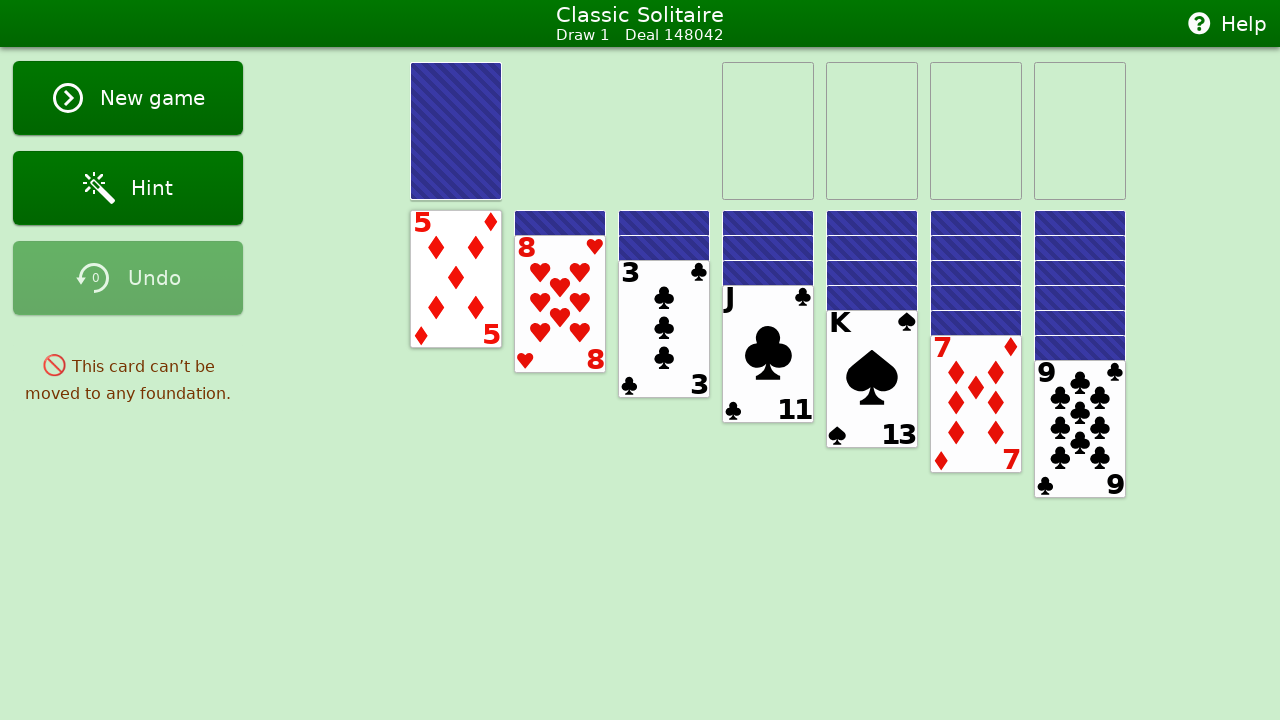

Analyzed waste pile - top card: None
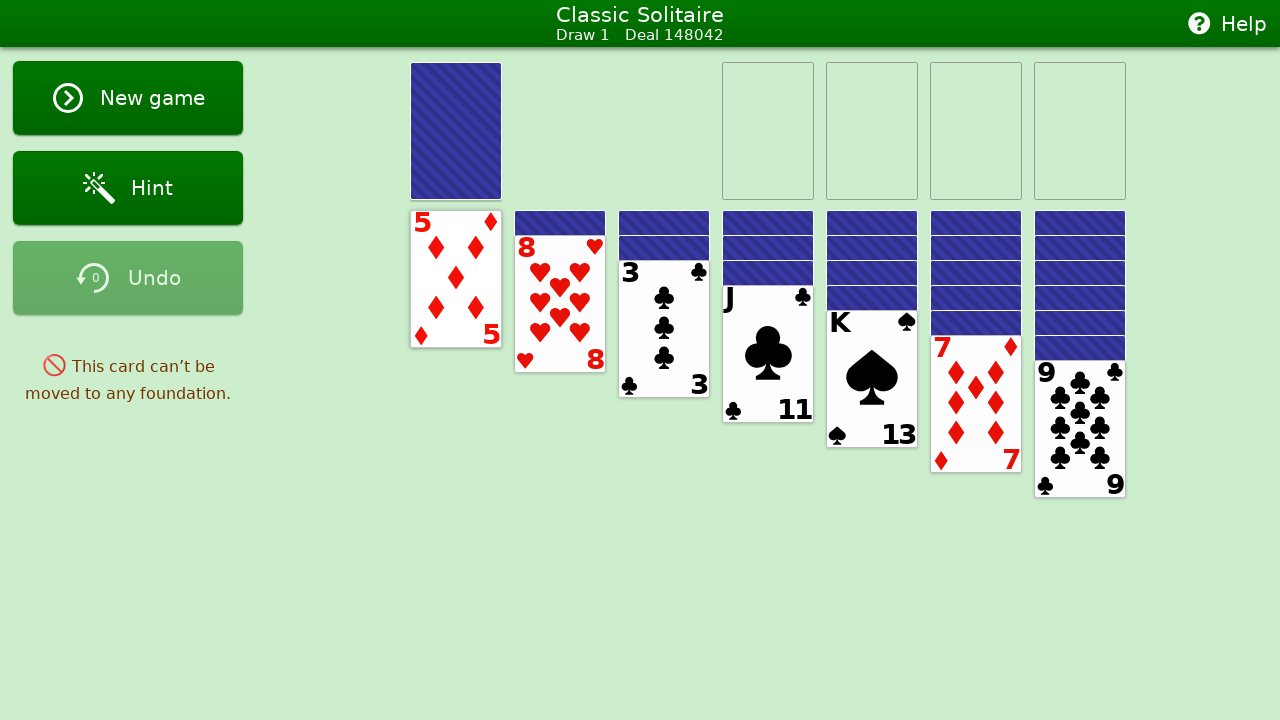

Analyzed all foundation piles
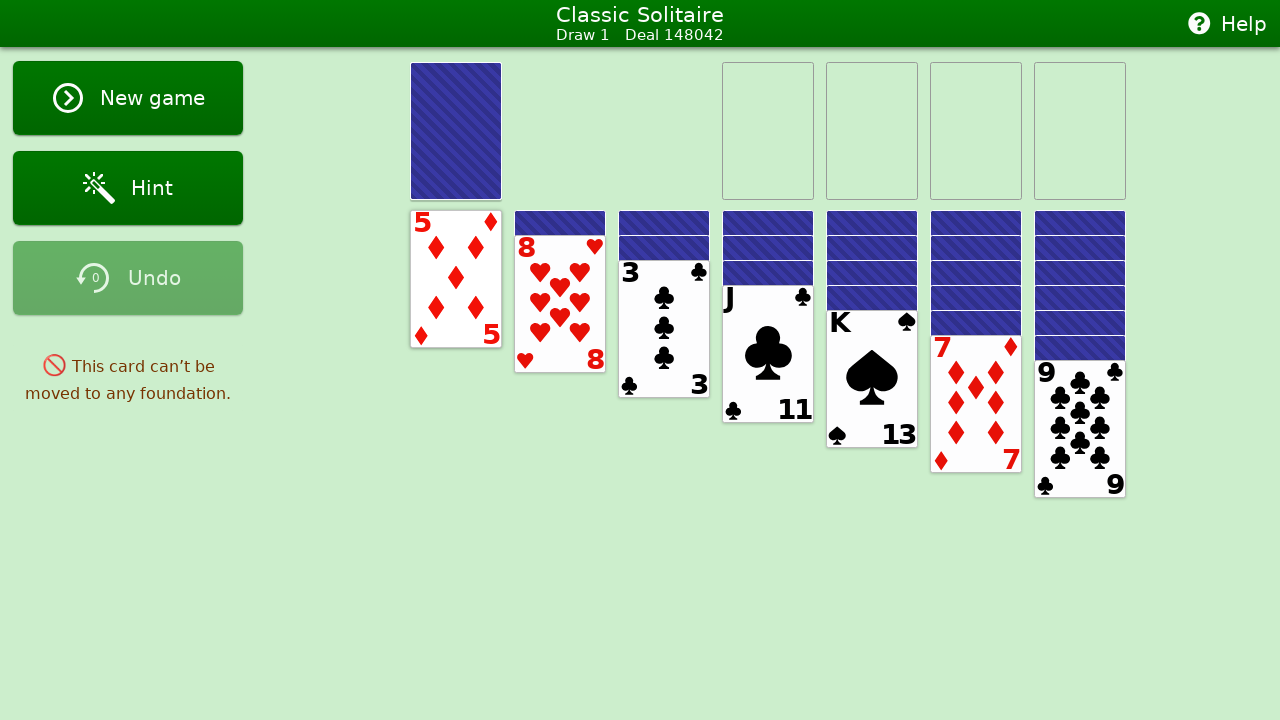

Analyzed all tableau piles
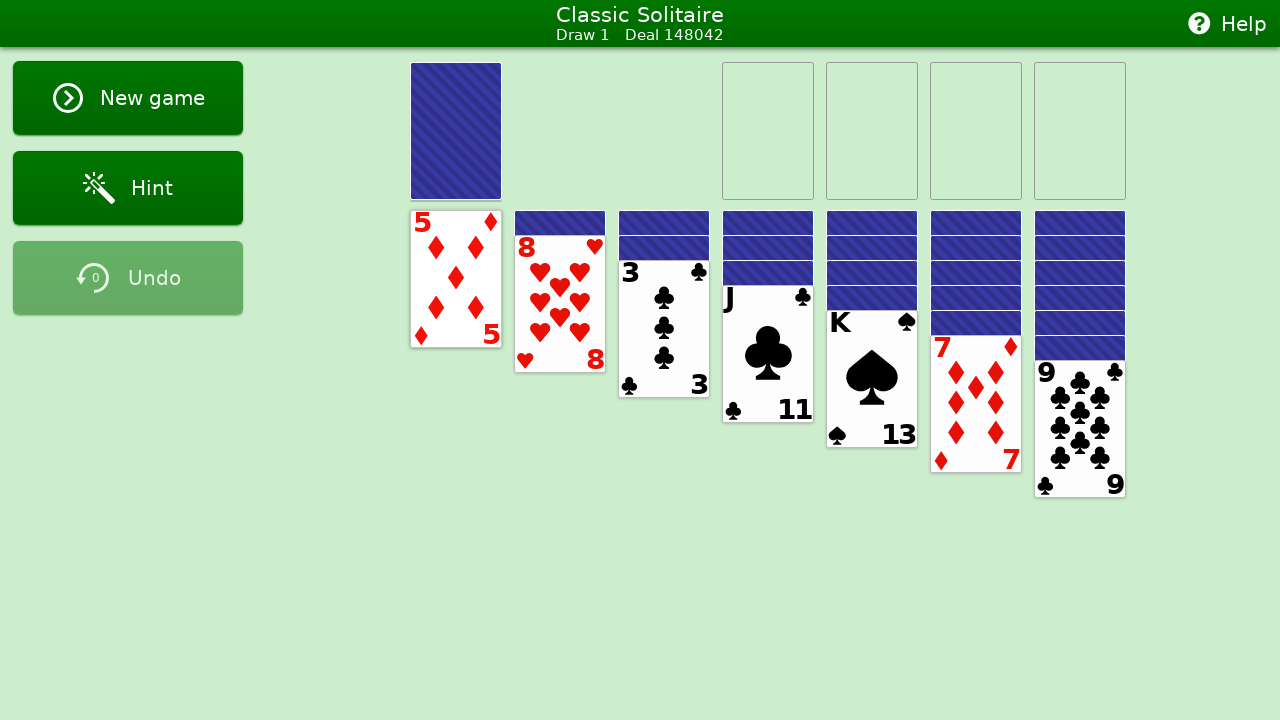

Double-clicked tableau card card19 from pile 1 to auto-move at (456, 279) on #card19
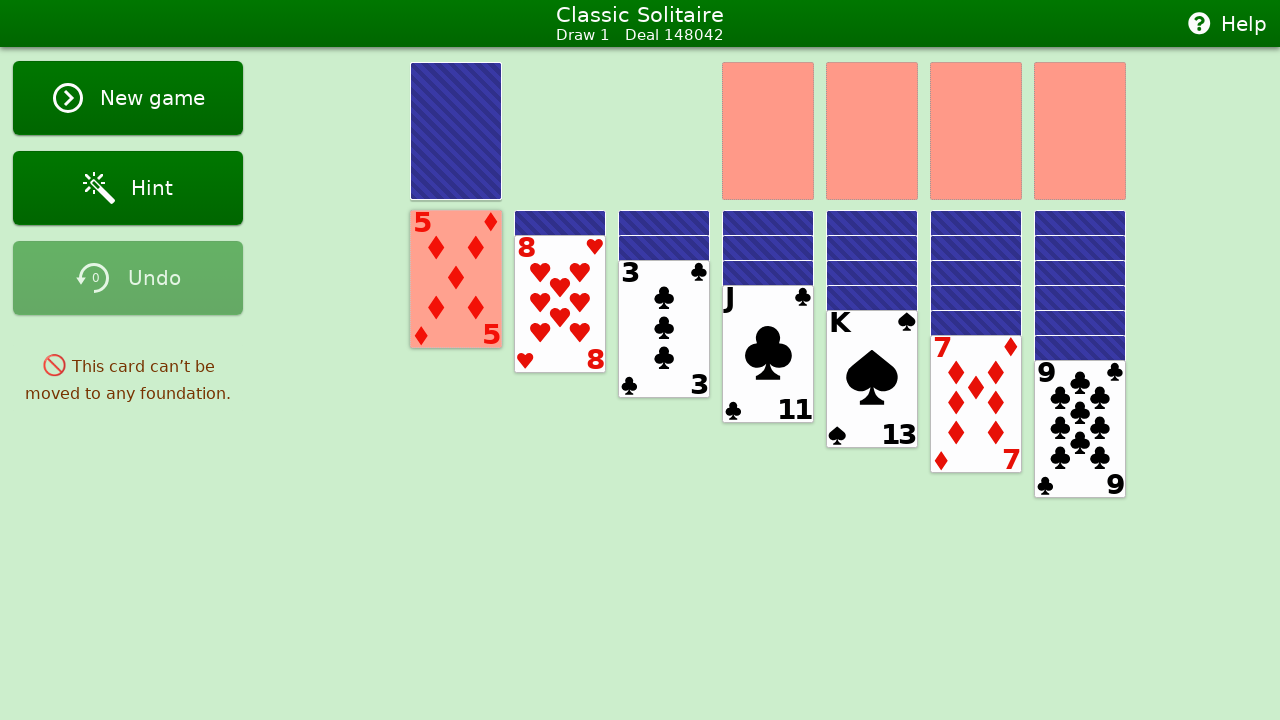

Waited 300ms before next move
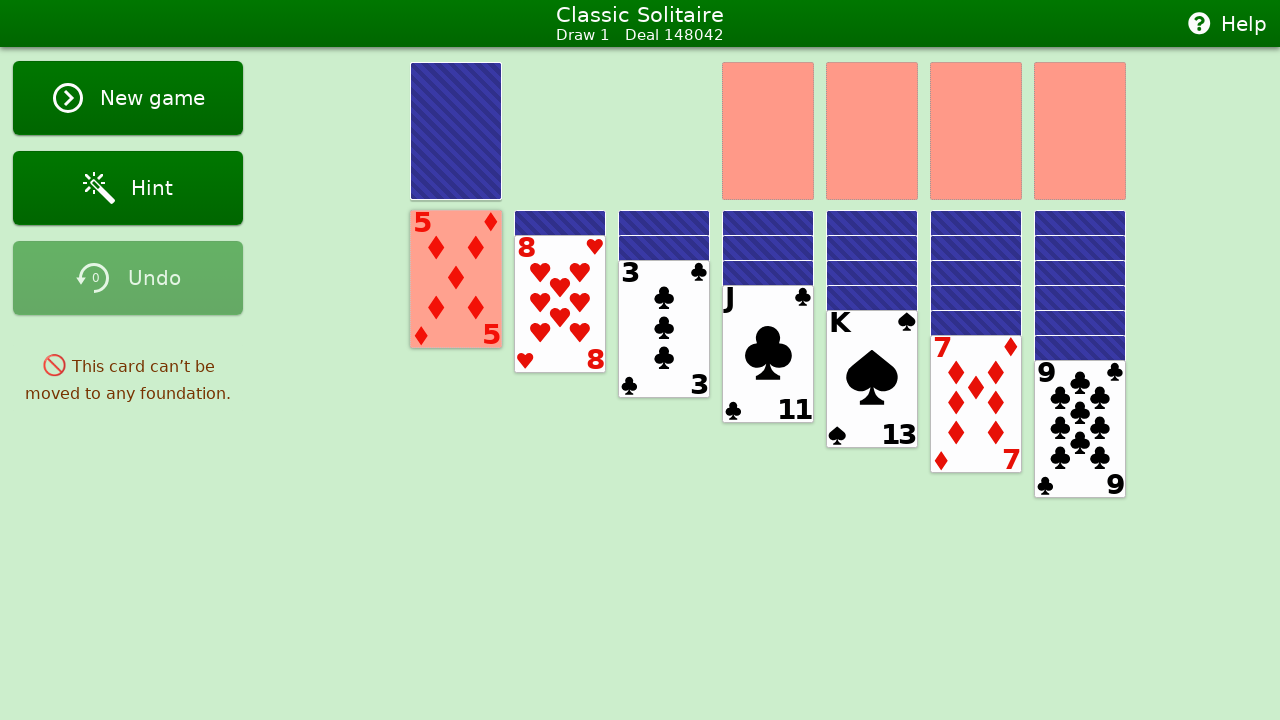

Analyzed stock pile - 24 cards present
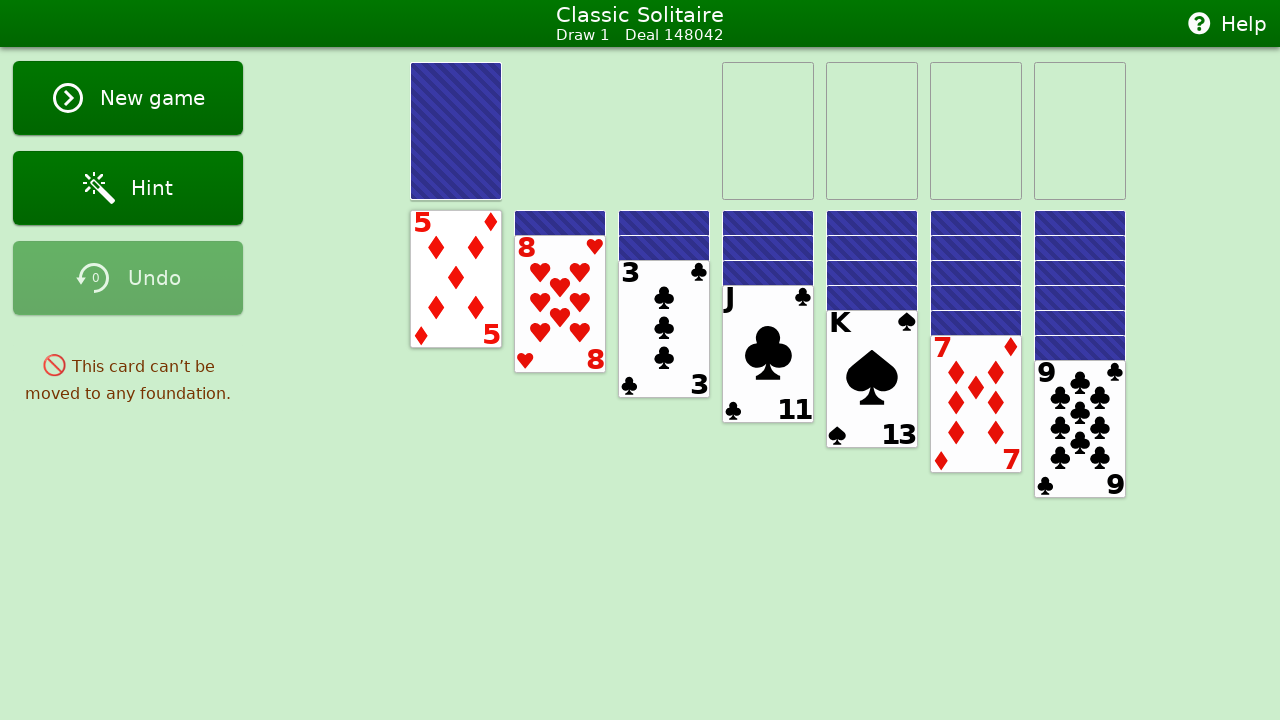

Analyzed waste pile - top card: None
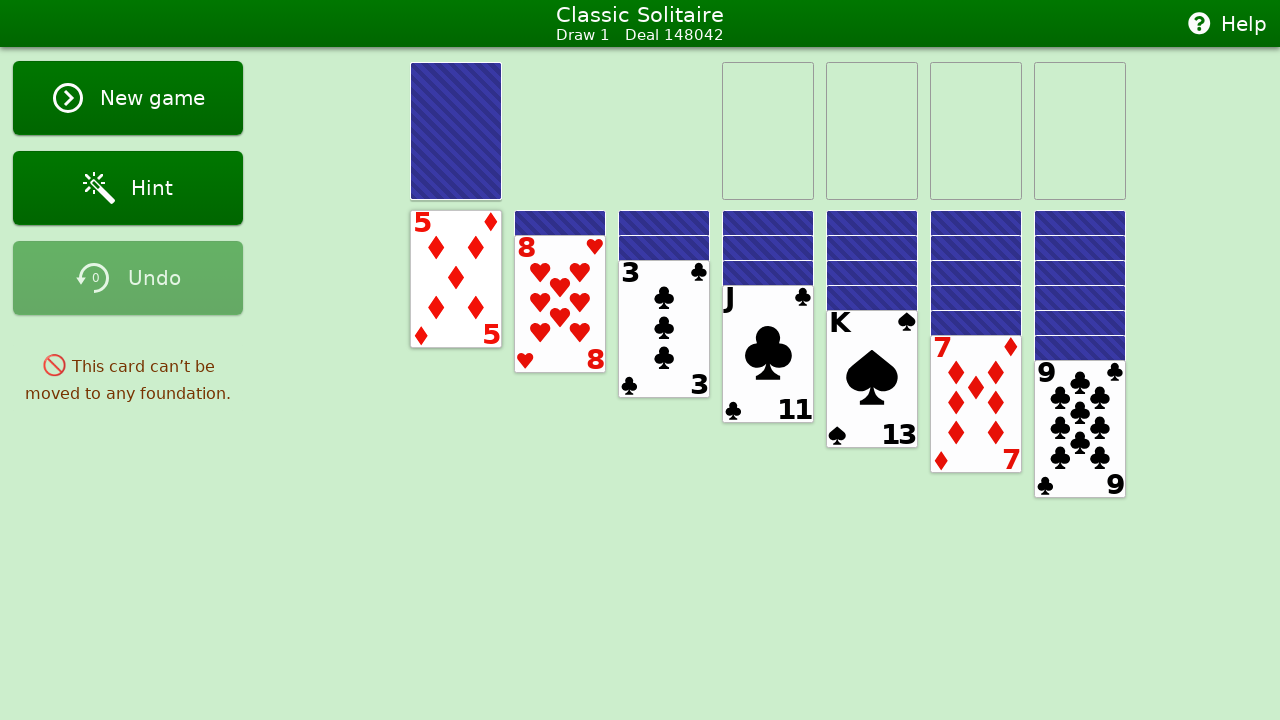

Analyzed all foundation piles
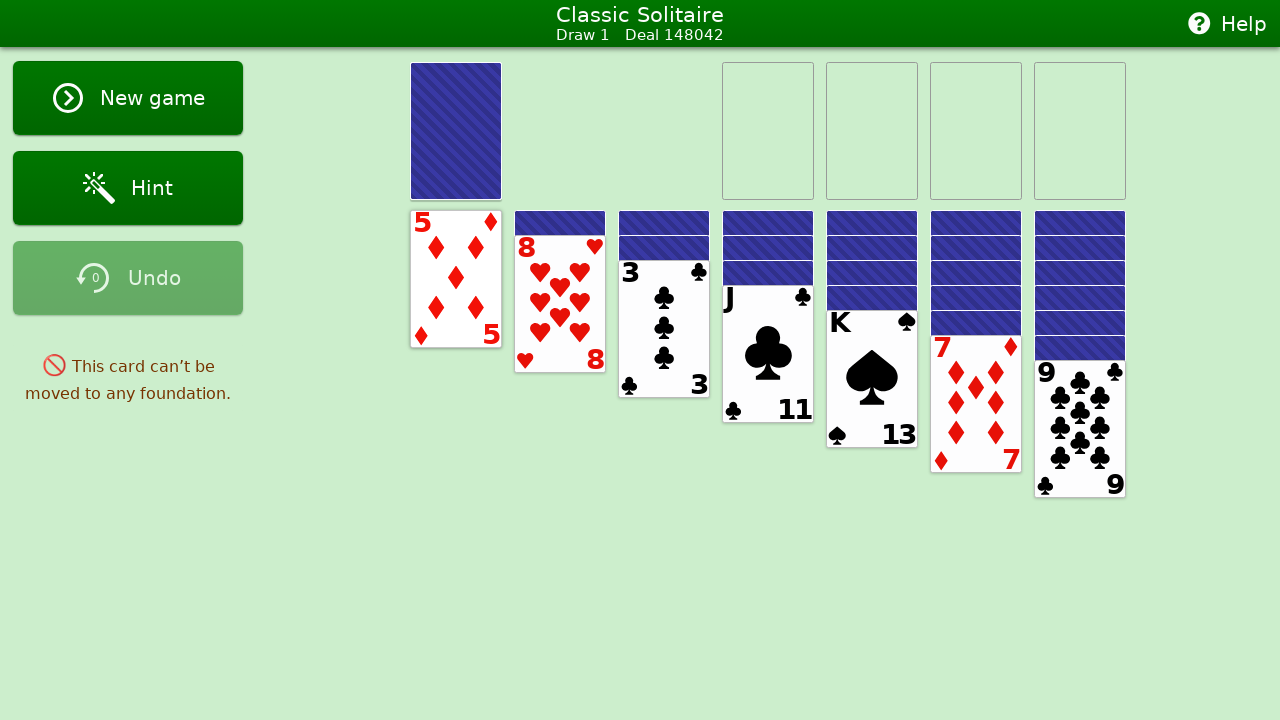

Analyzed all tableau piles
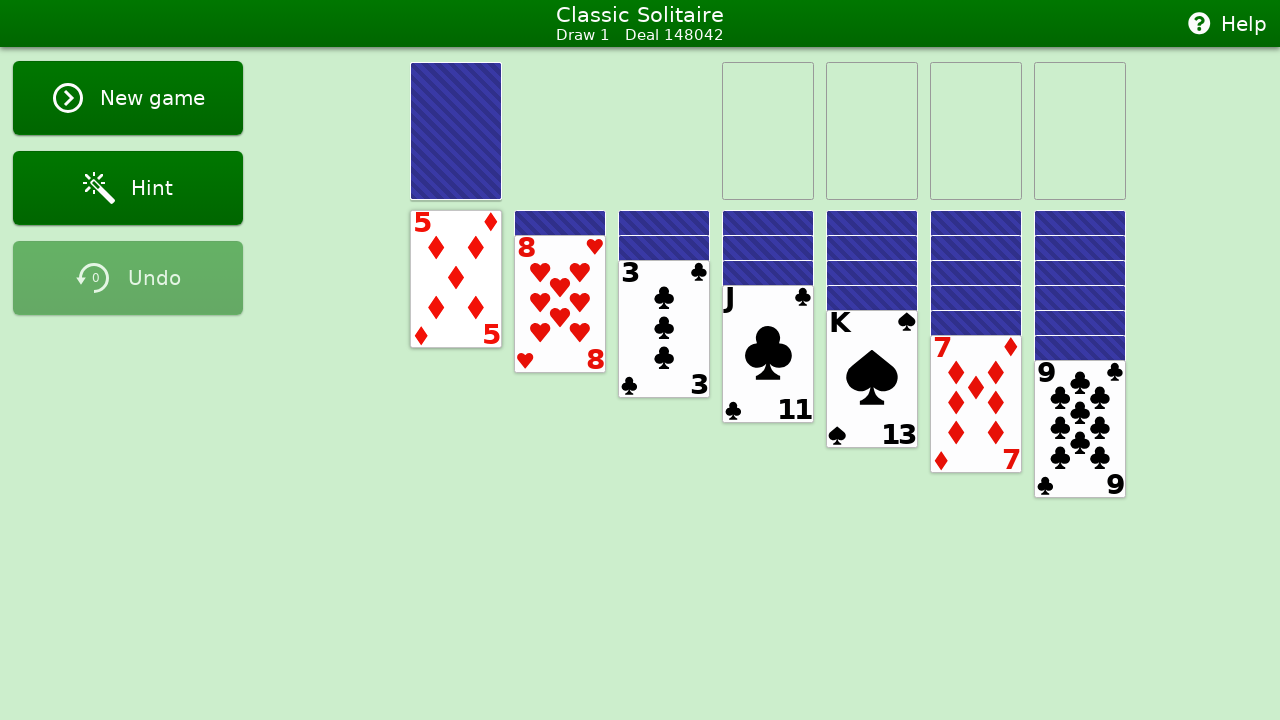

Double-clicked tableau card card19 from pile 1 to auto-move at (456, 279) on #card19
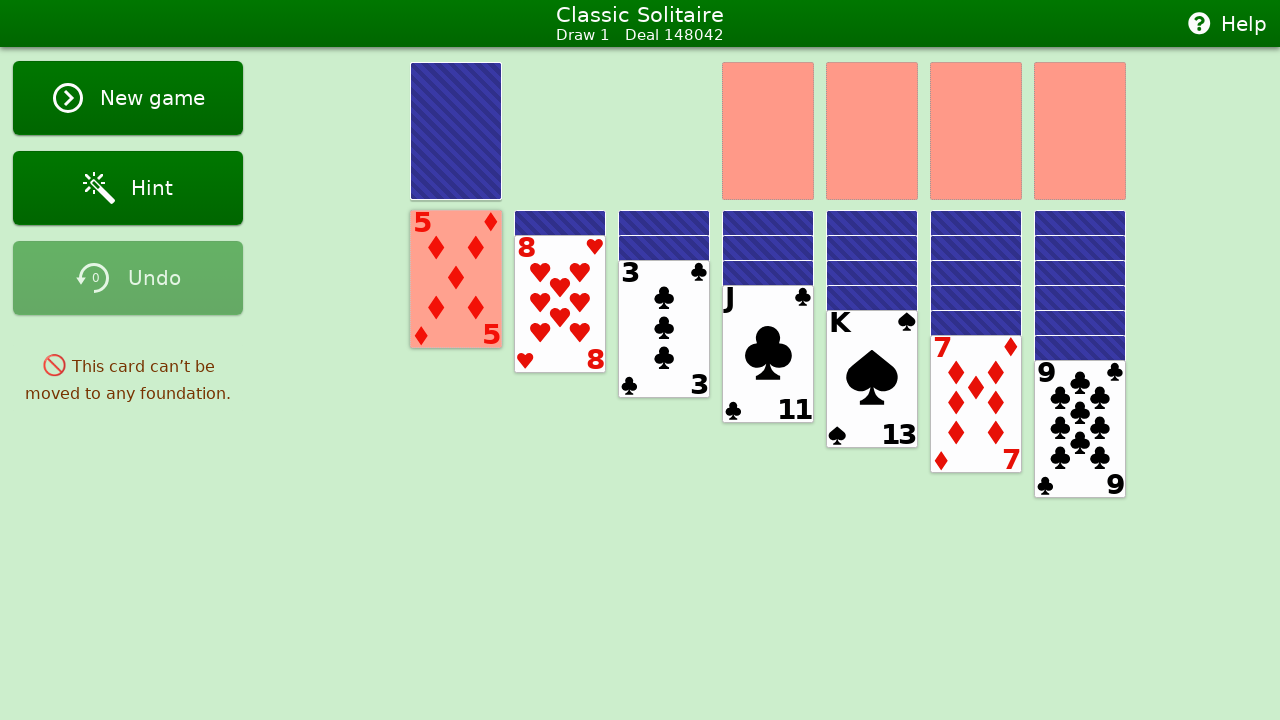

Waited 300ms before next move
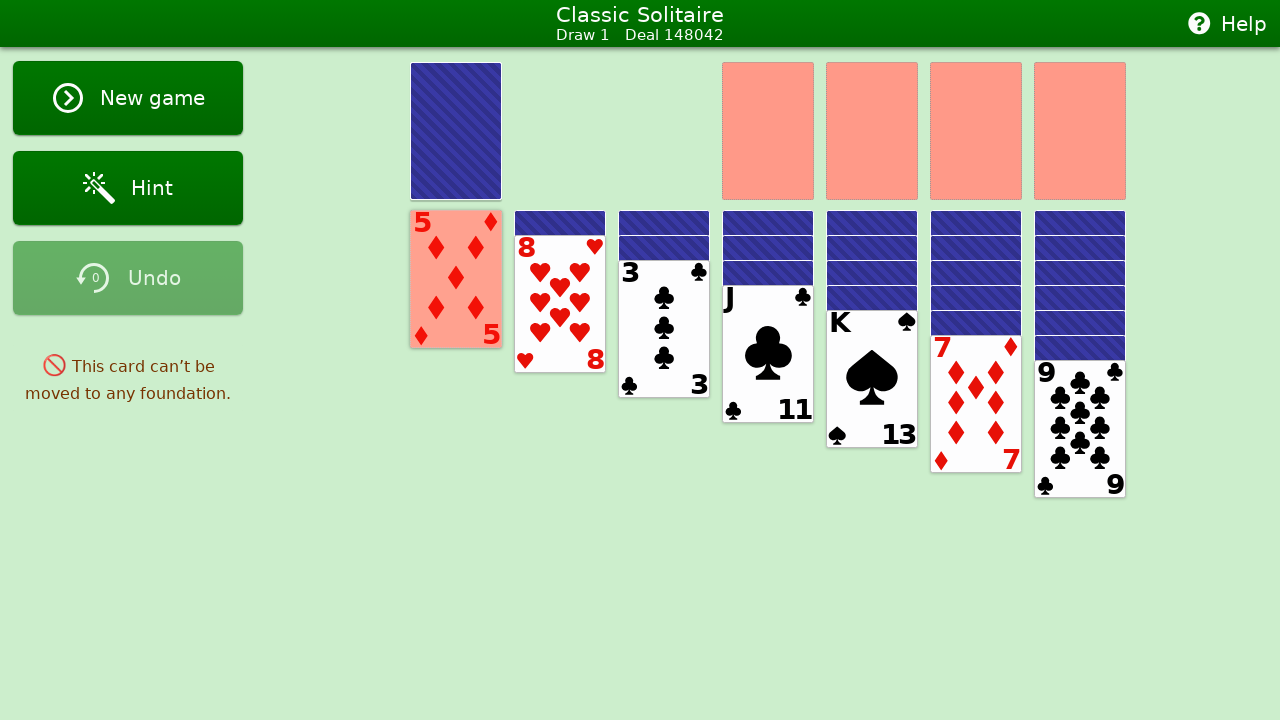

Analyzed stock pile - 24 cards present
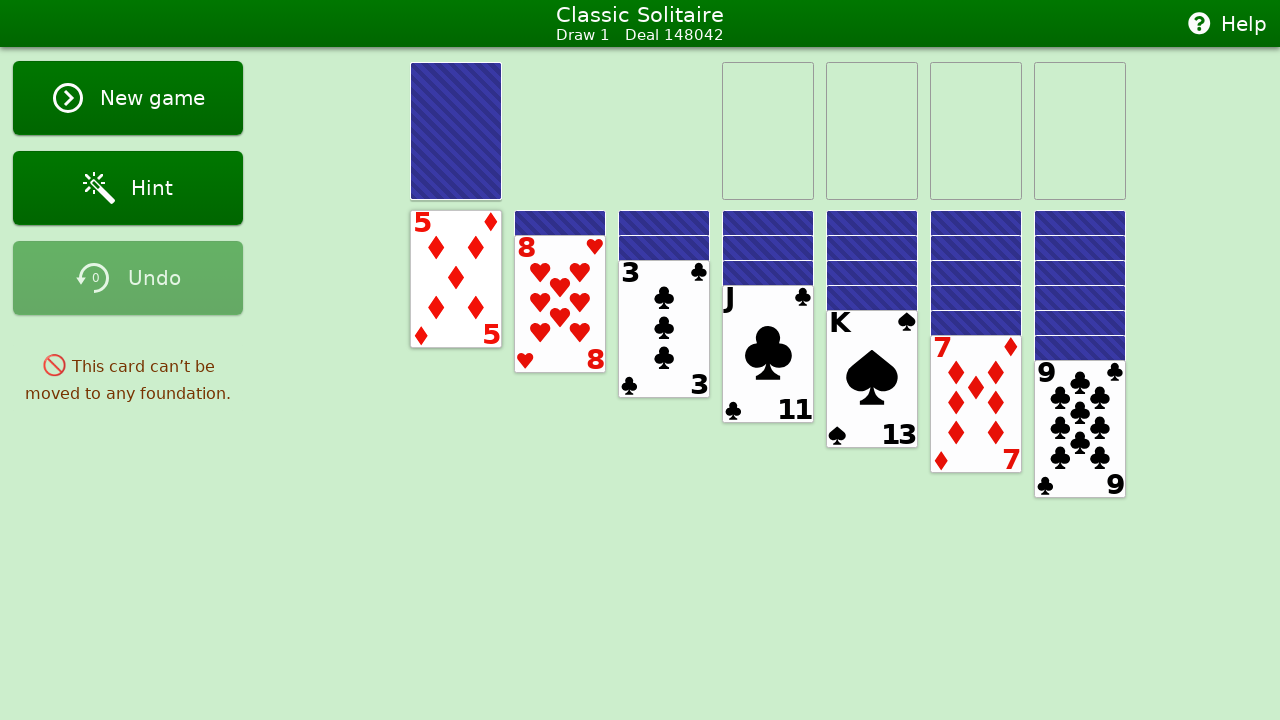

Analyzed waste pile - top card: None
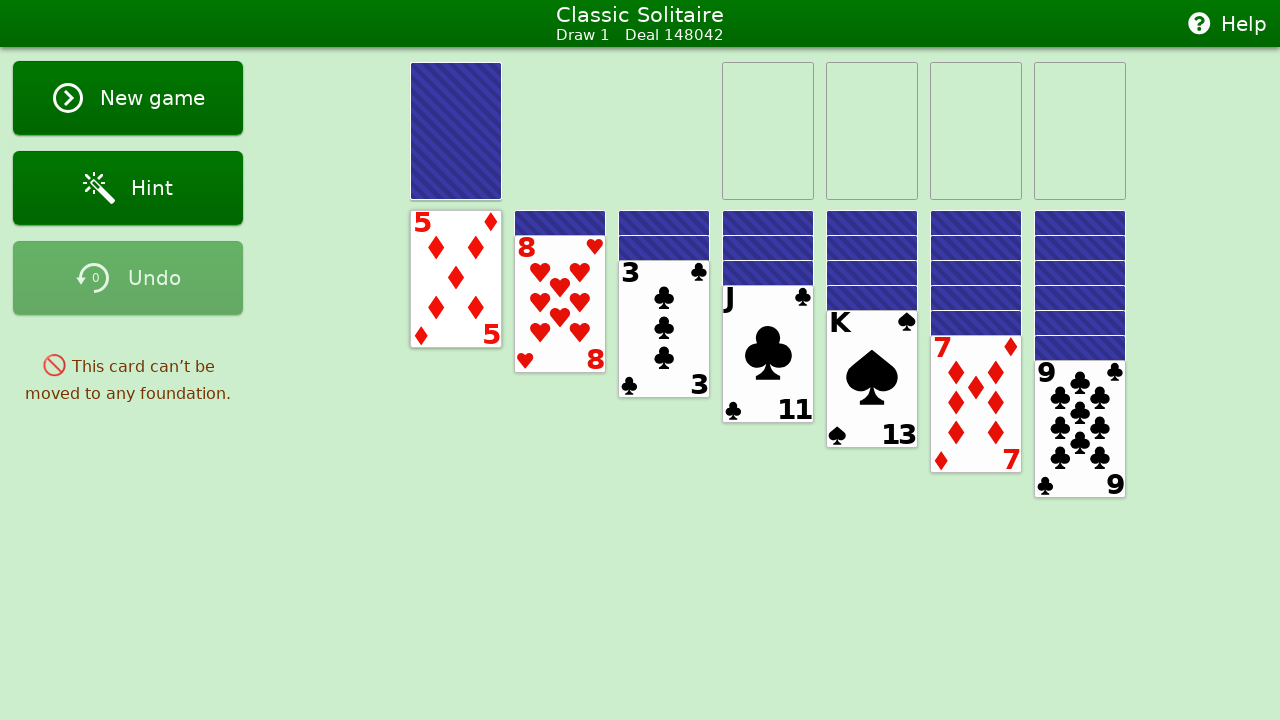

Analyzed all foundation piles
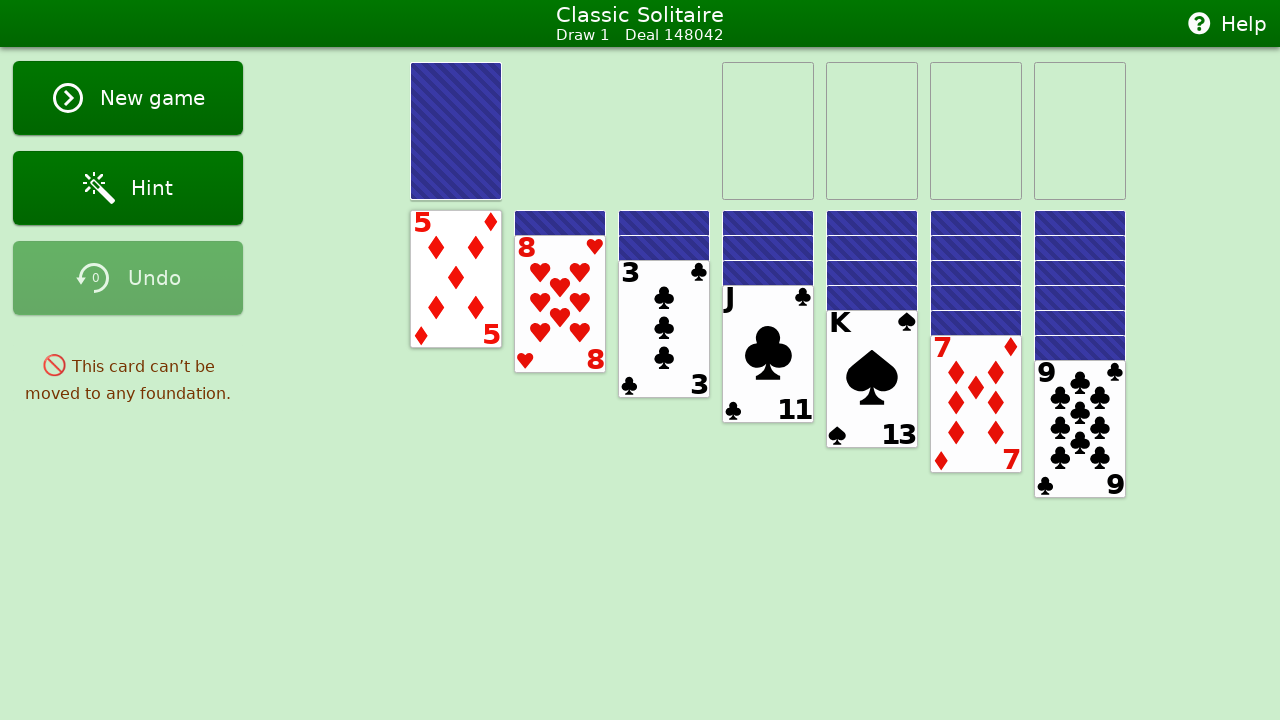

Analyzed all tableau piles
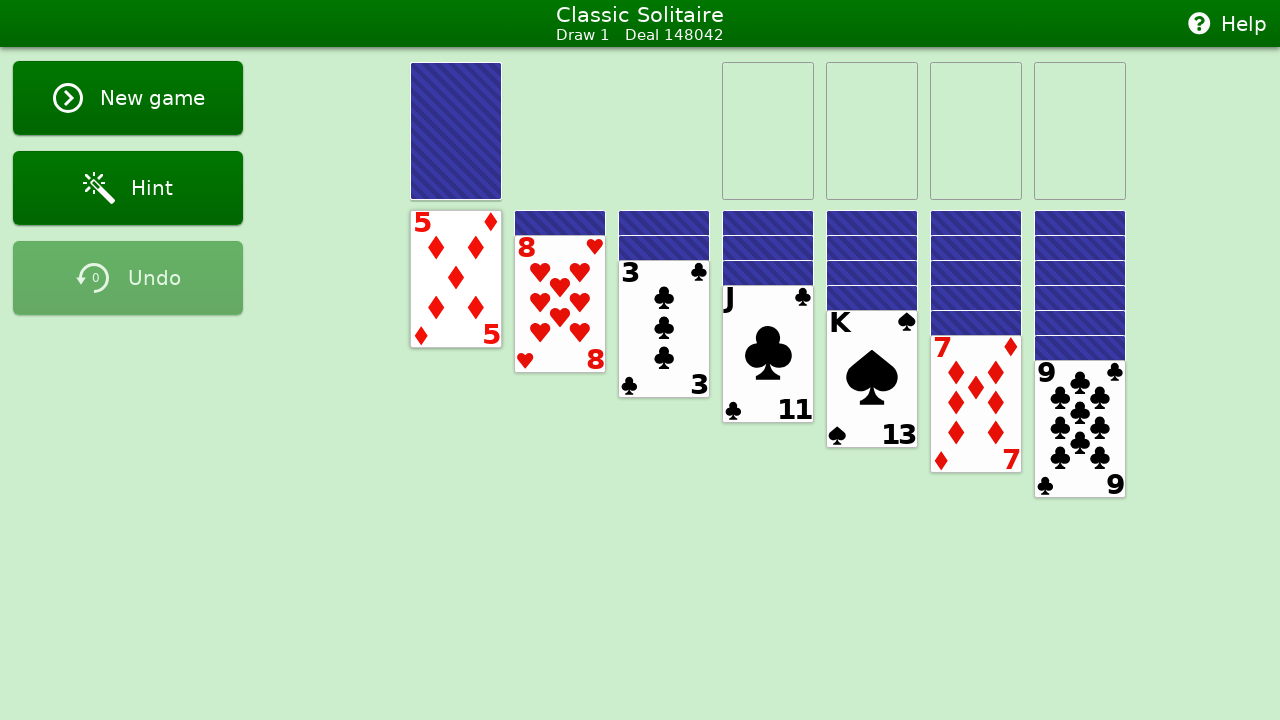

Double-clicked tableau card card19 from pile 1 to auto-move at (456, 279) on #card19
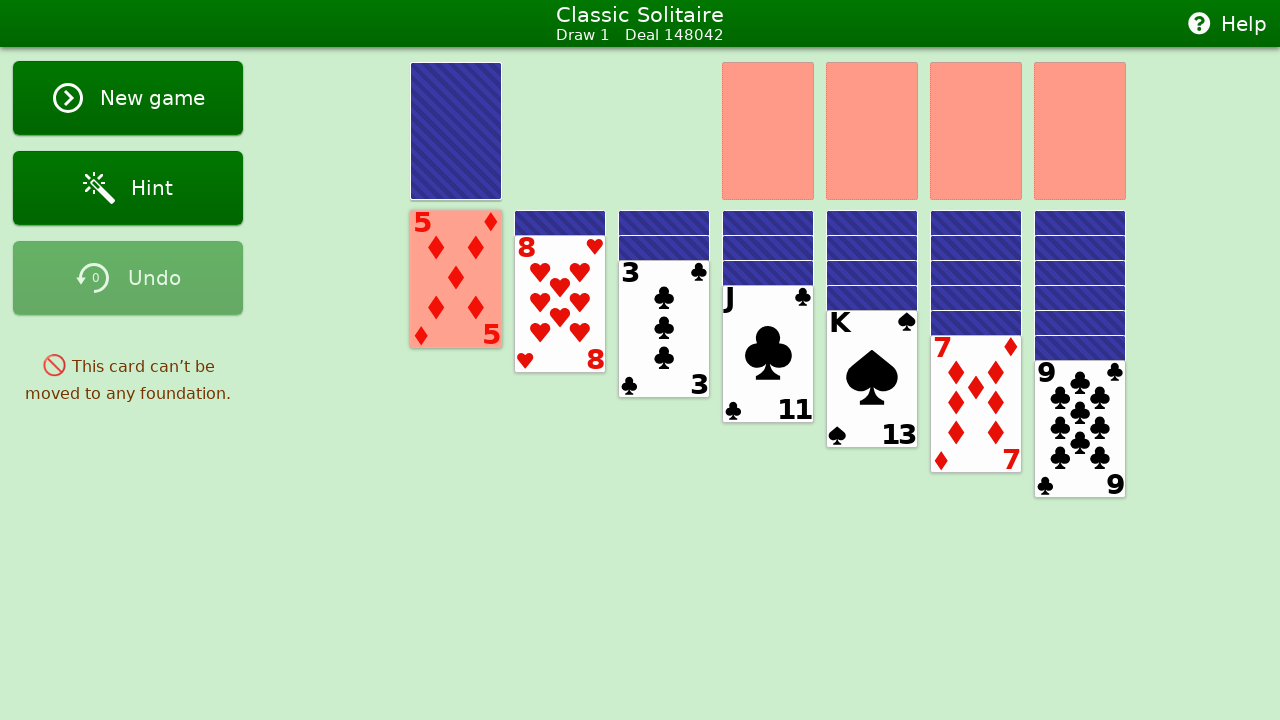

Waited 300ms before next move
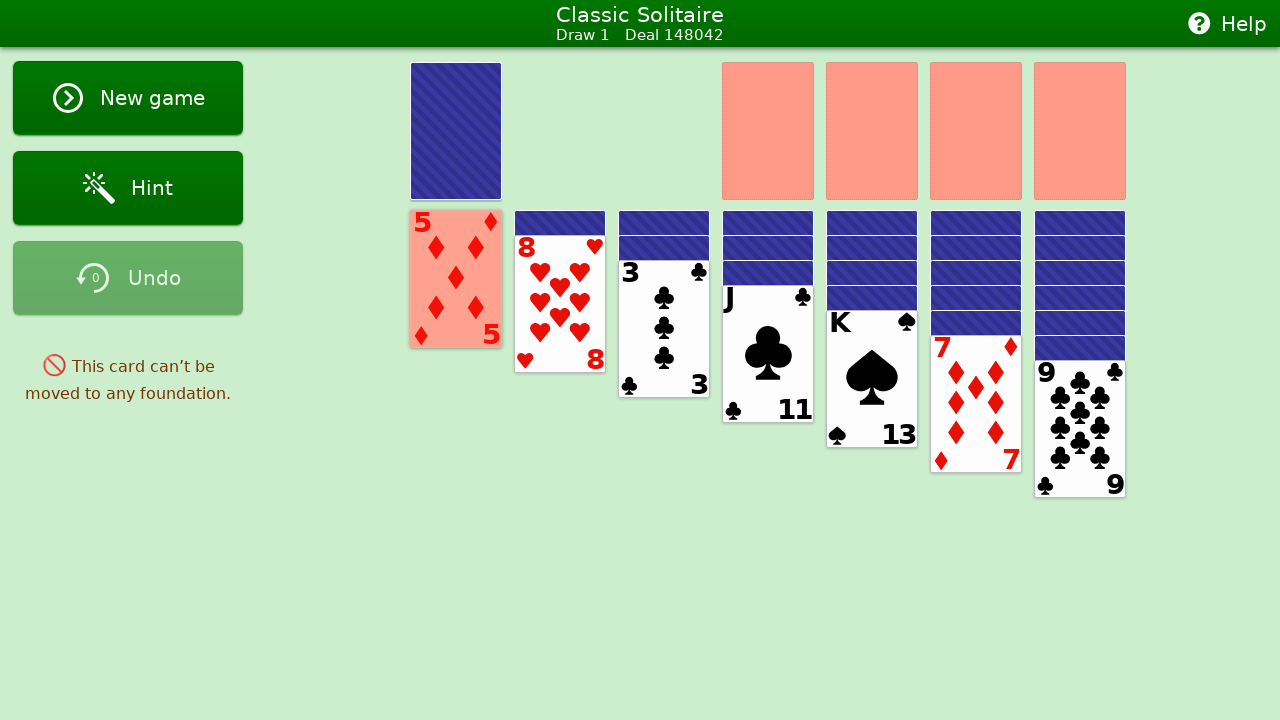

Analyzed stock pile - 24 cards present
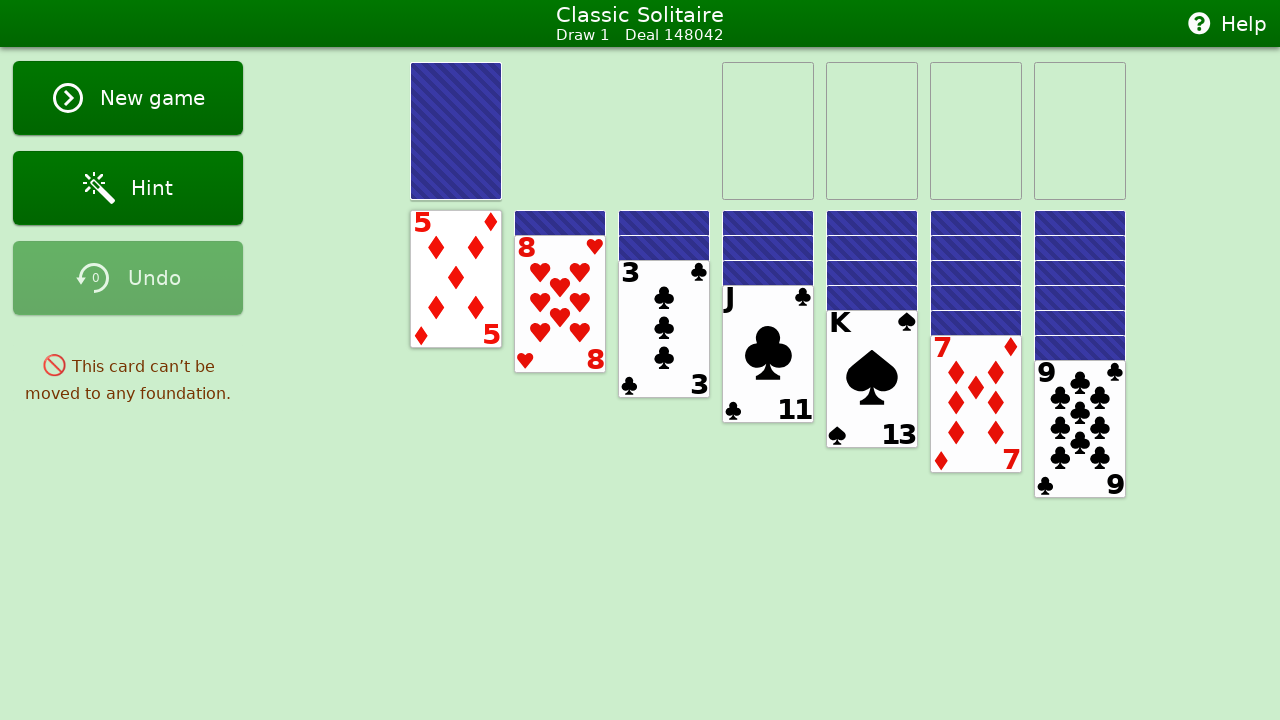

Analyzed waste pile - top card: None
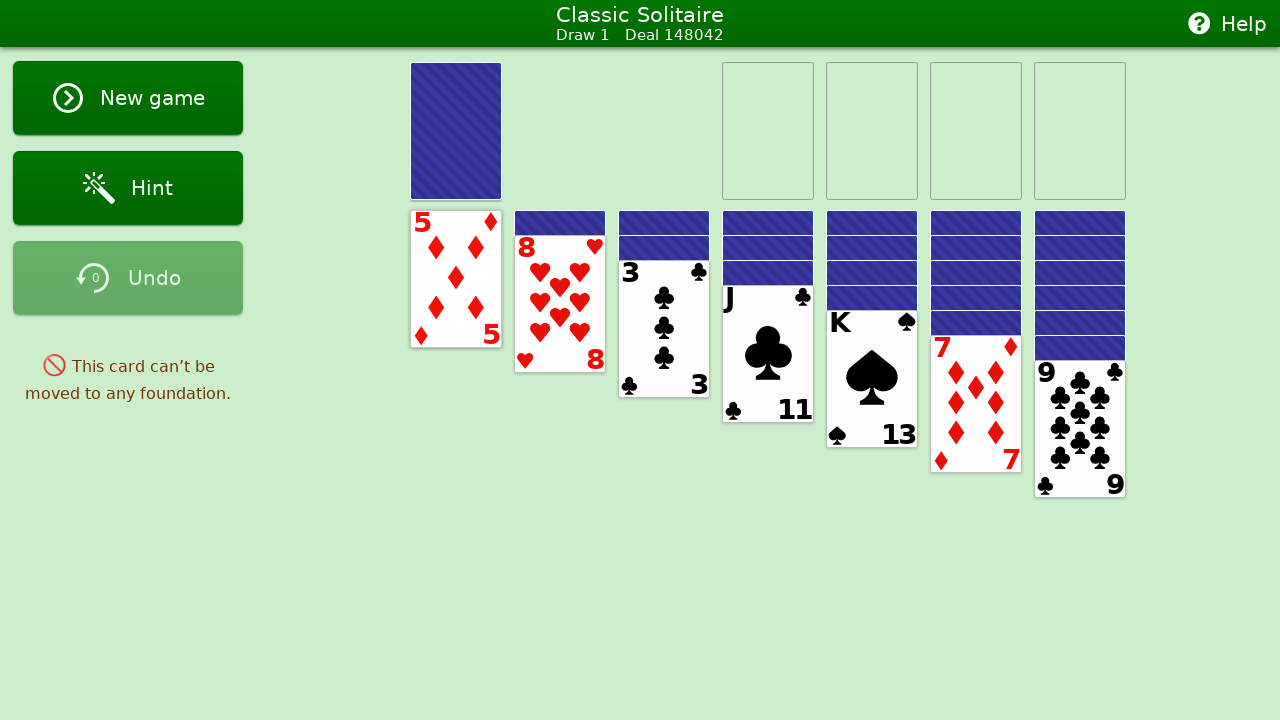

Analyzed all foundation piles
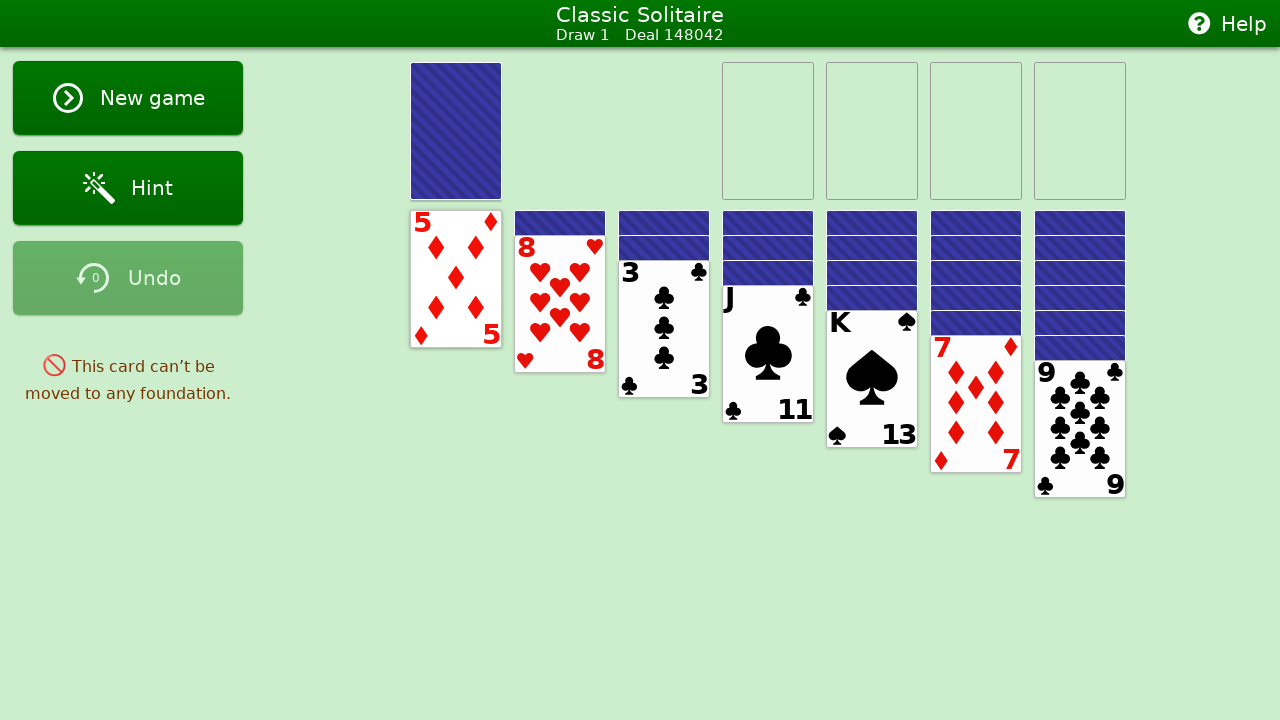

Analyzed all tableau piles
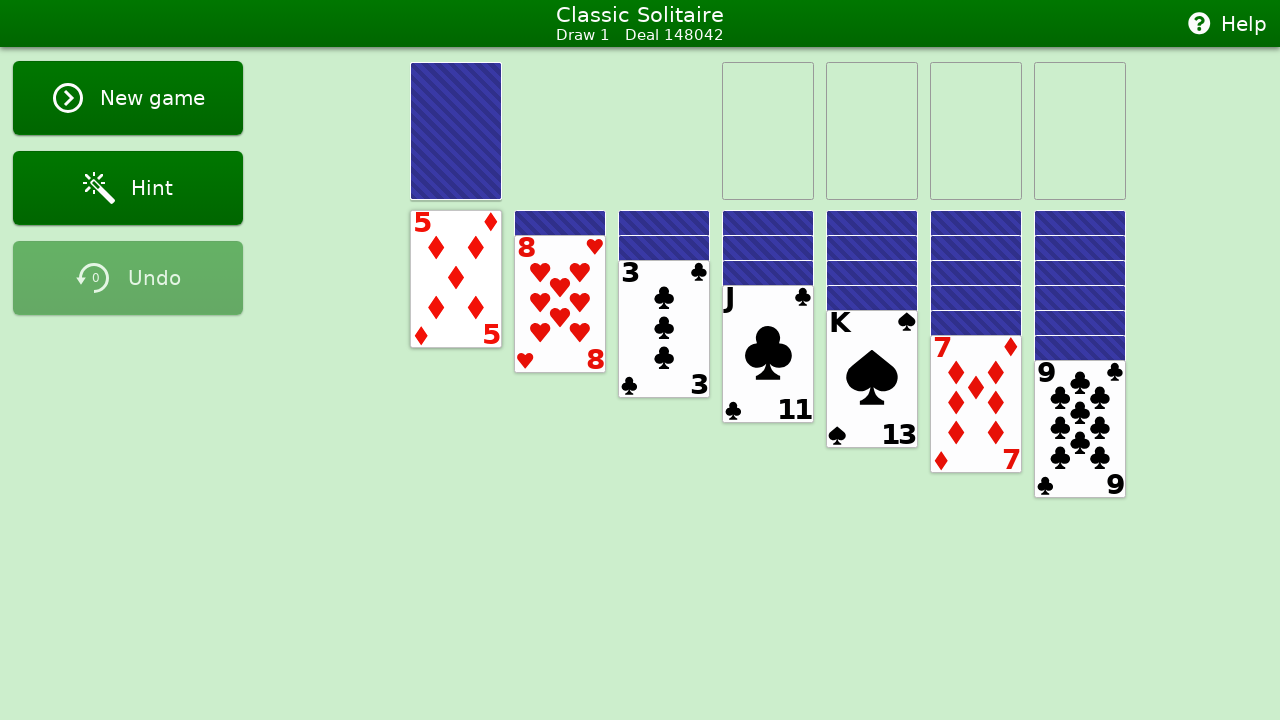

Double-clicked tableau card card19 from pile 1 to auto-move at (456, 279) on #card19
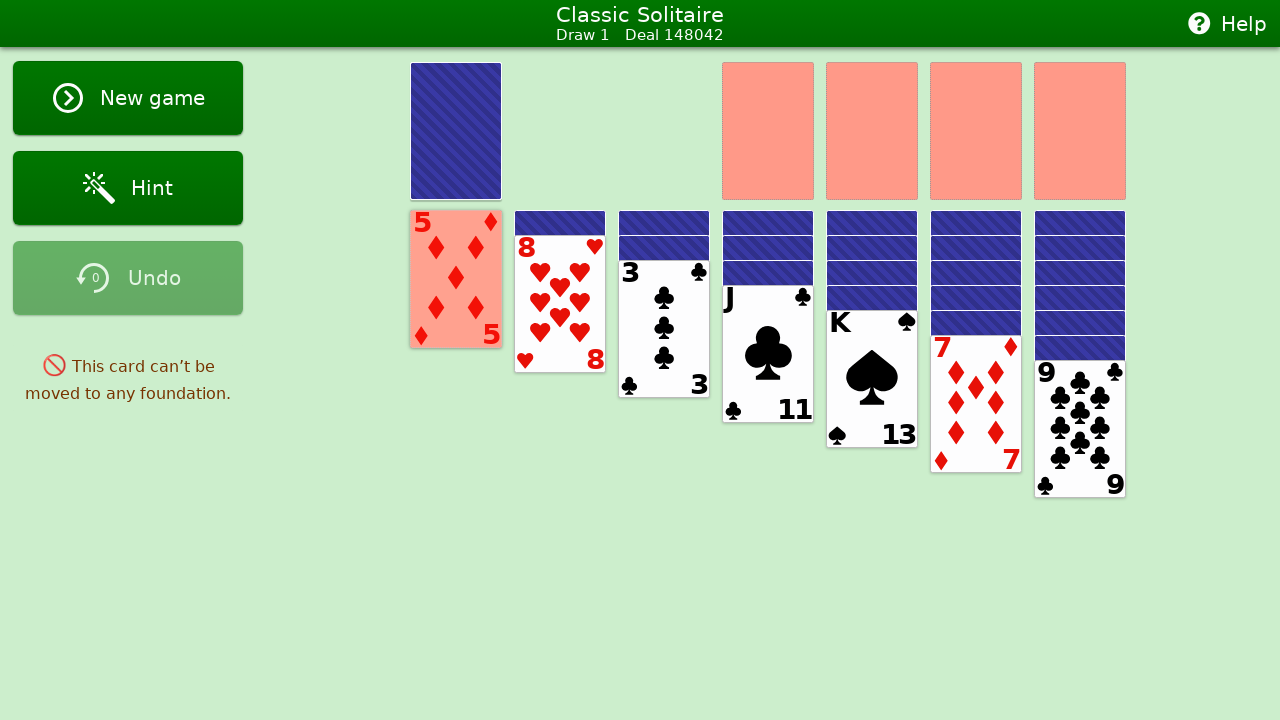

Waited 300ms before next move
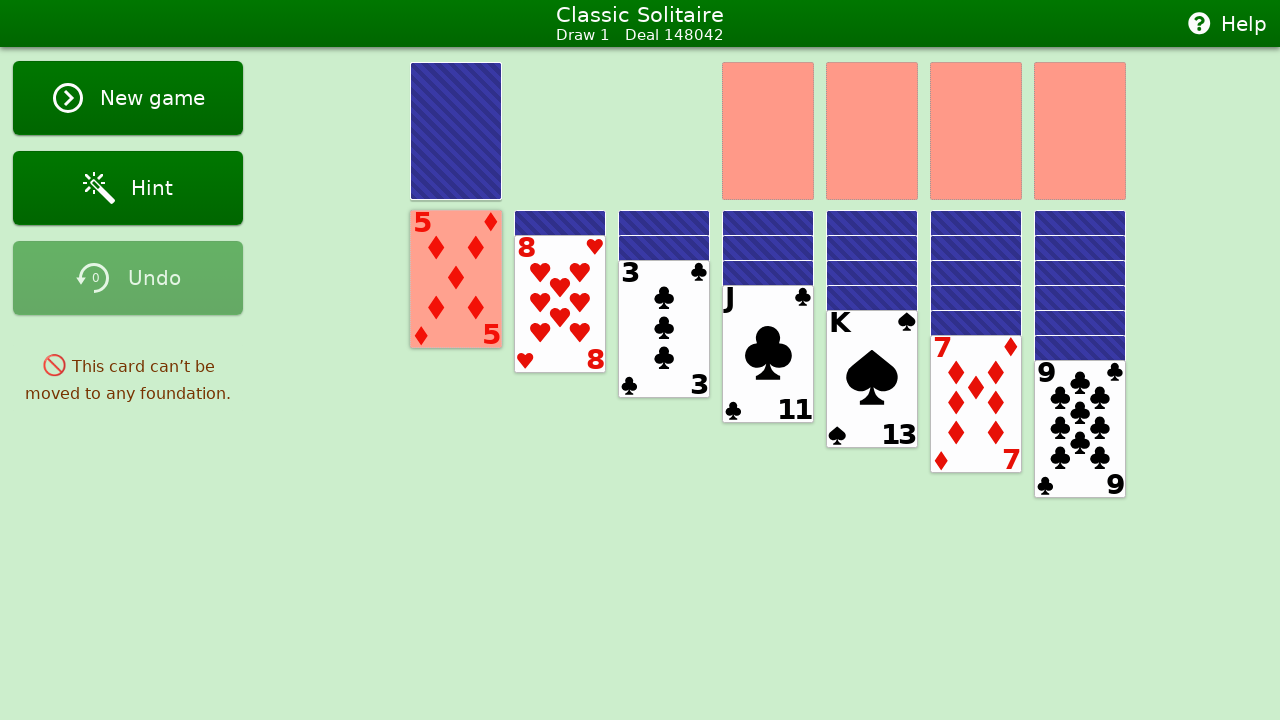

Analyzed stock pile - 24 cards present
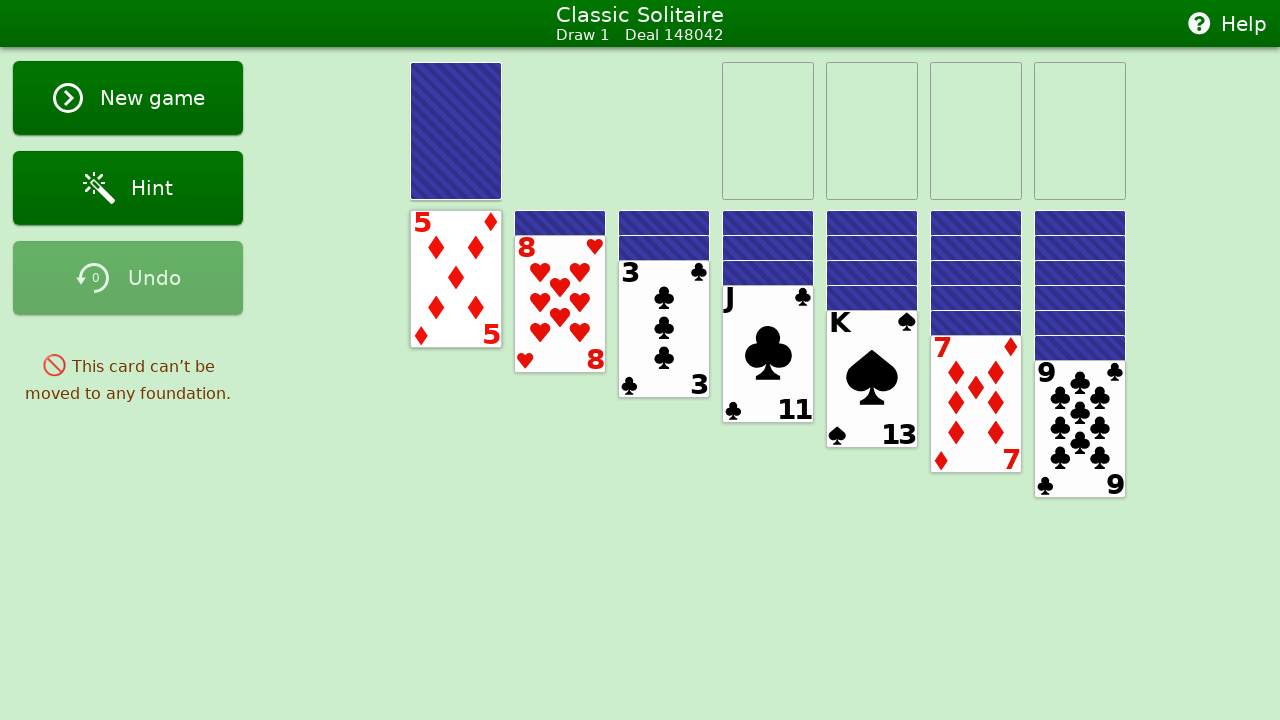

Analyzed waste pile - top card: None
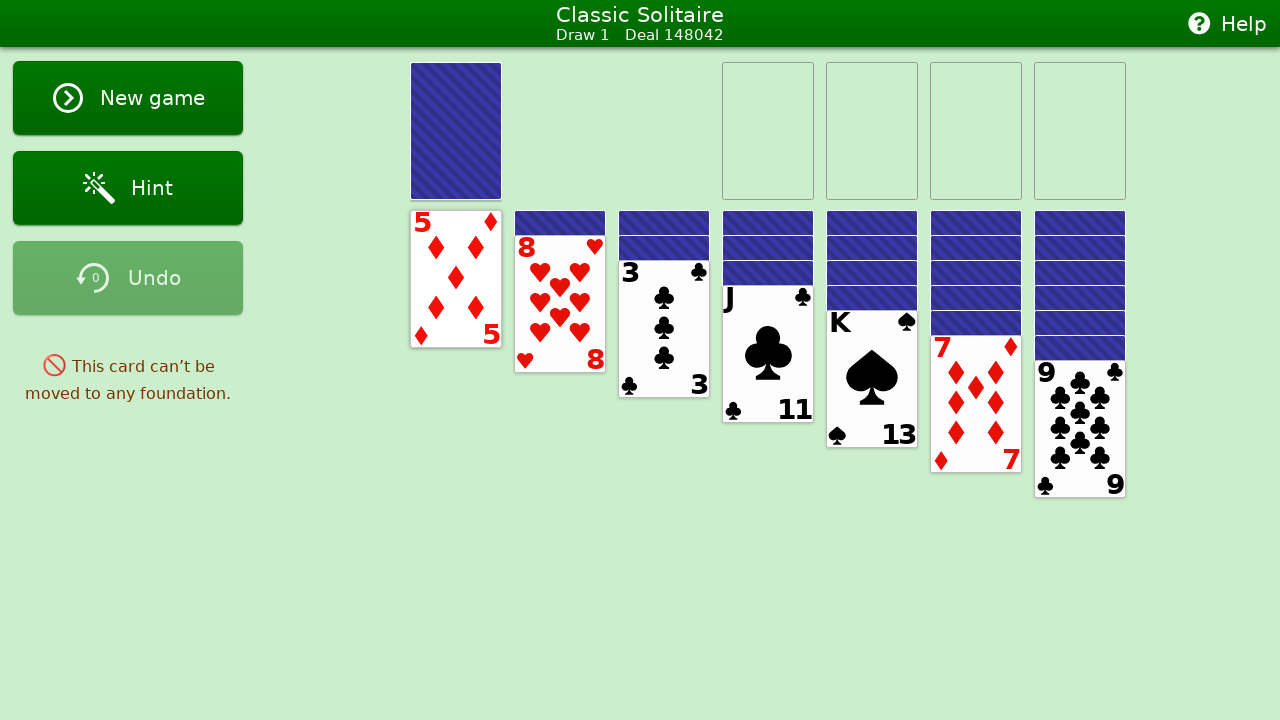

Analyzed all foundation piles
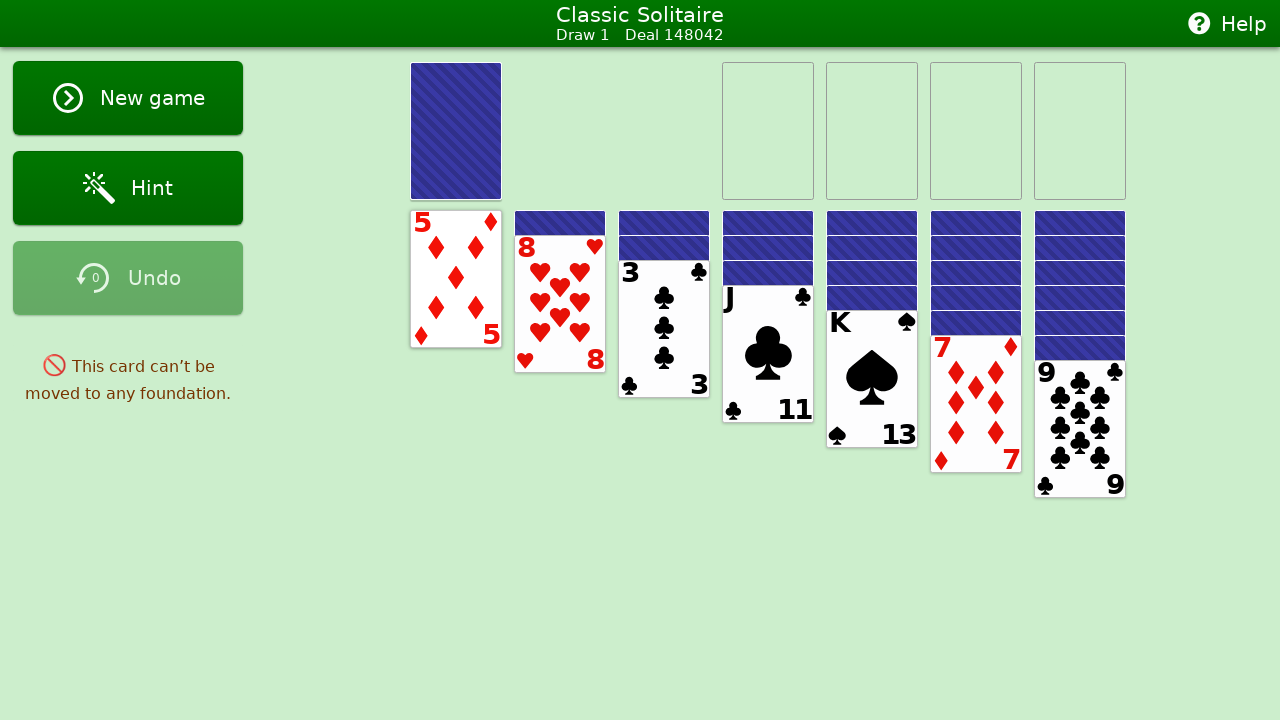

Analyzed all tableau piles
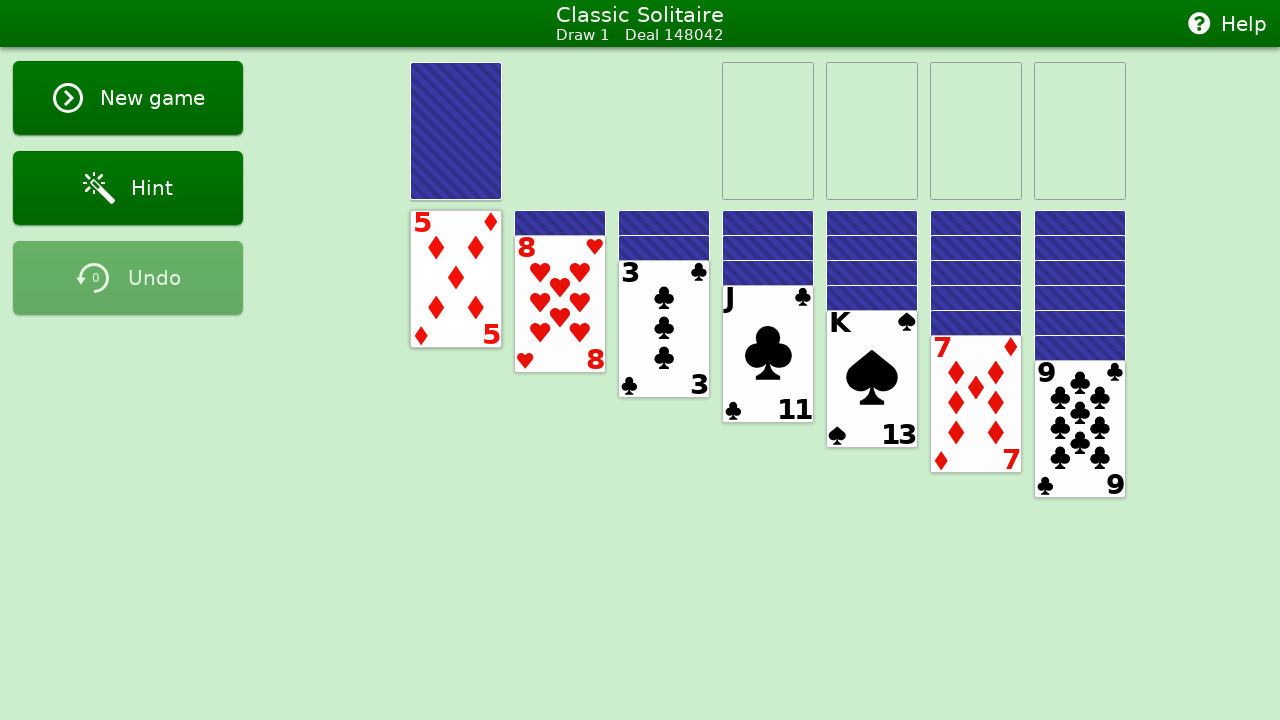

Double-clicked tableau card card19 from pile 1 to auto-move at (456, 279) on #card19
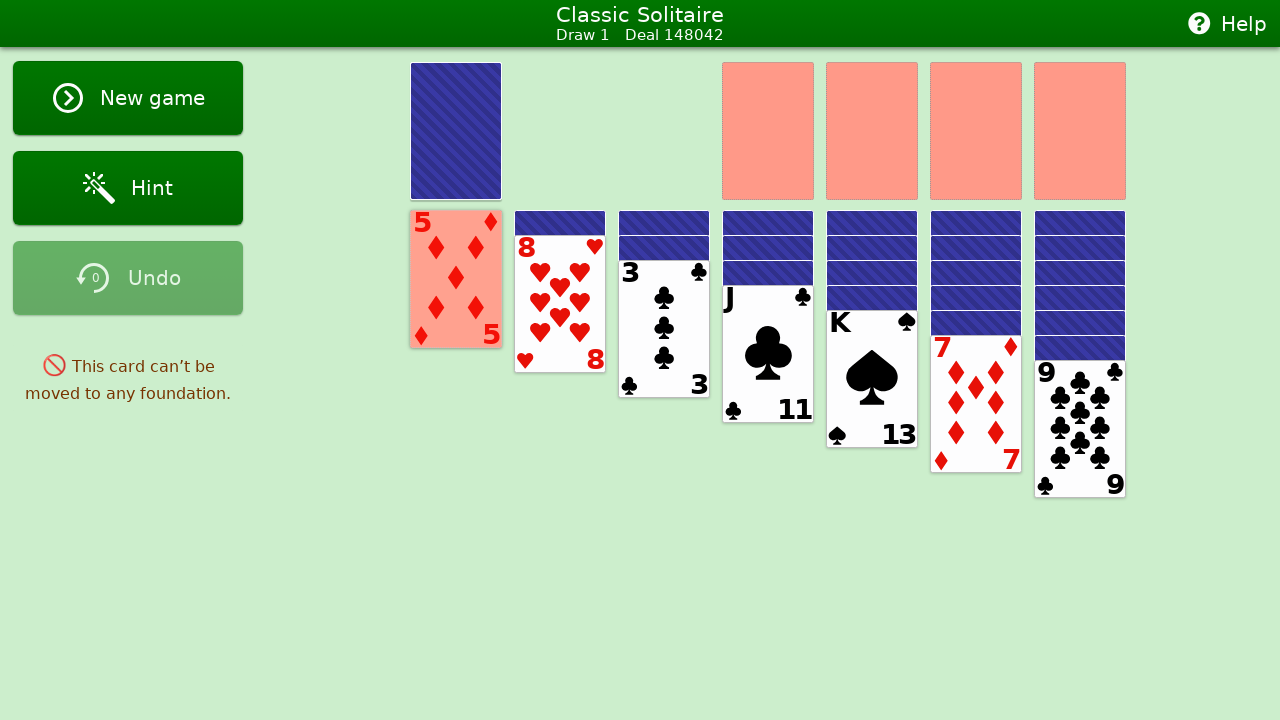

Waited 300ms before next move
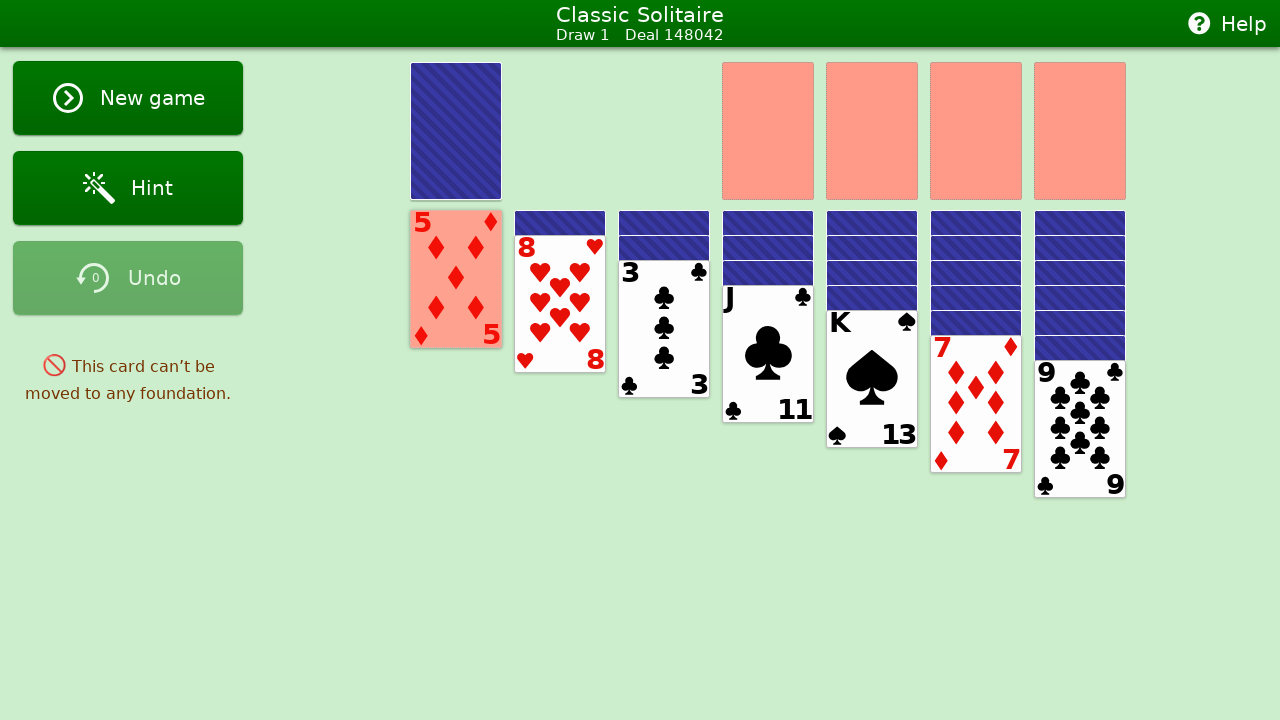

Analyzed stock pile - 24 cards present
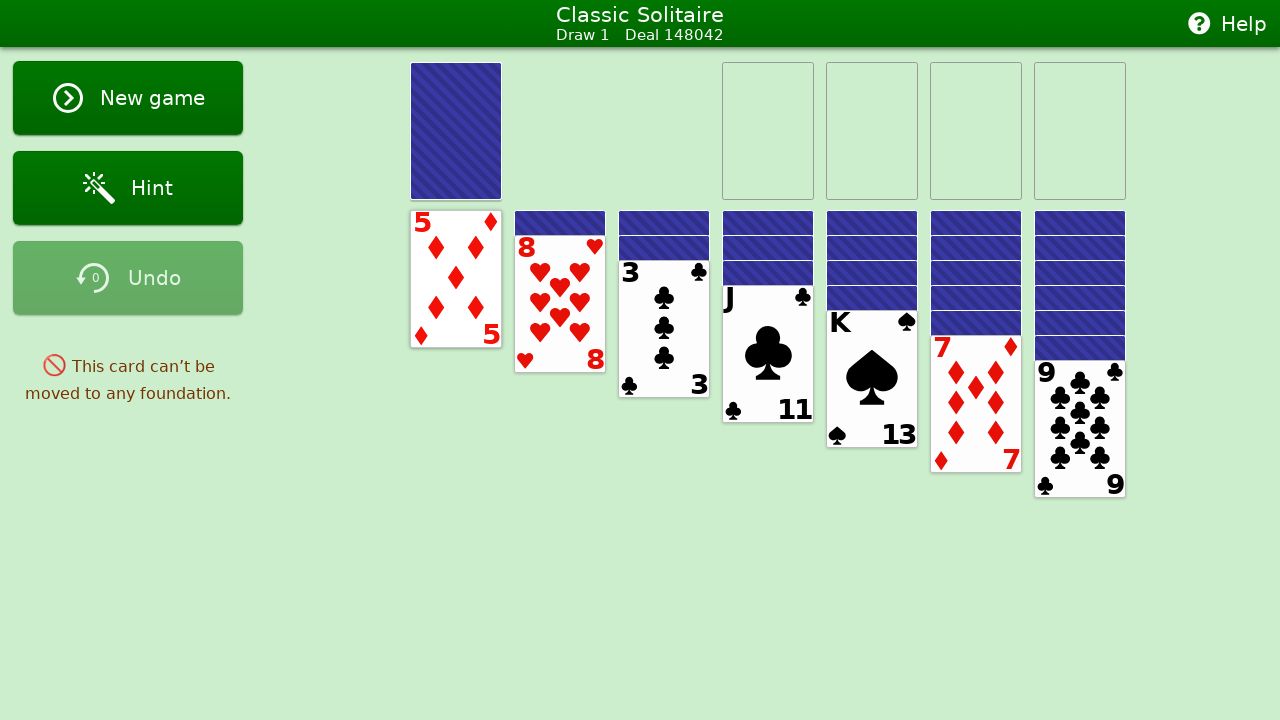

Analyzed waste pile - top card: None
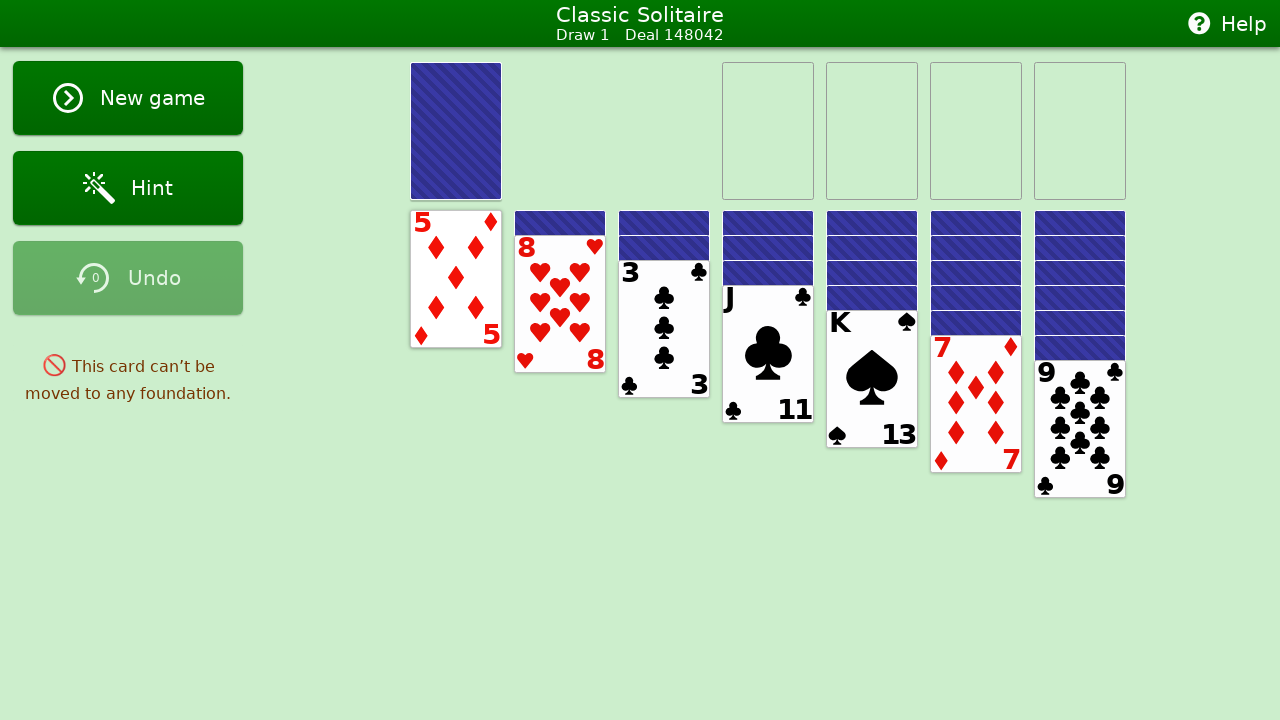

Analyzed all foundation piles
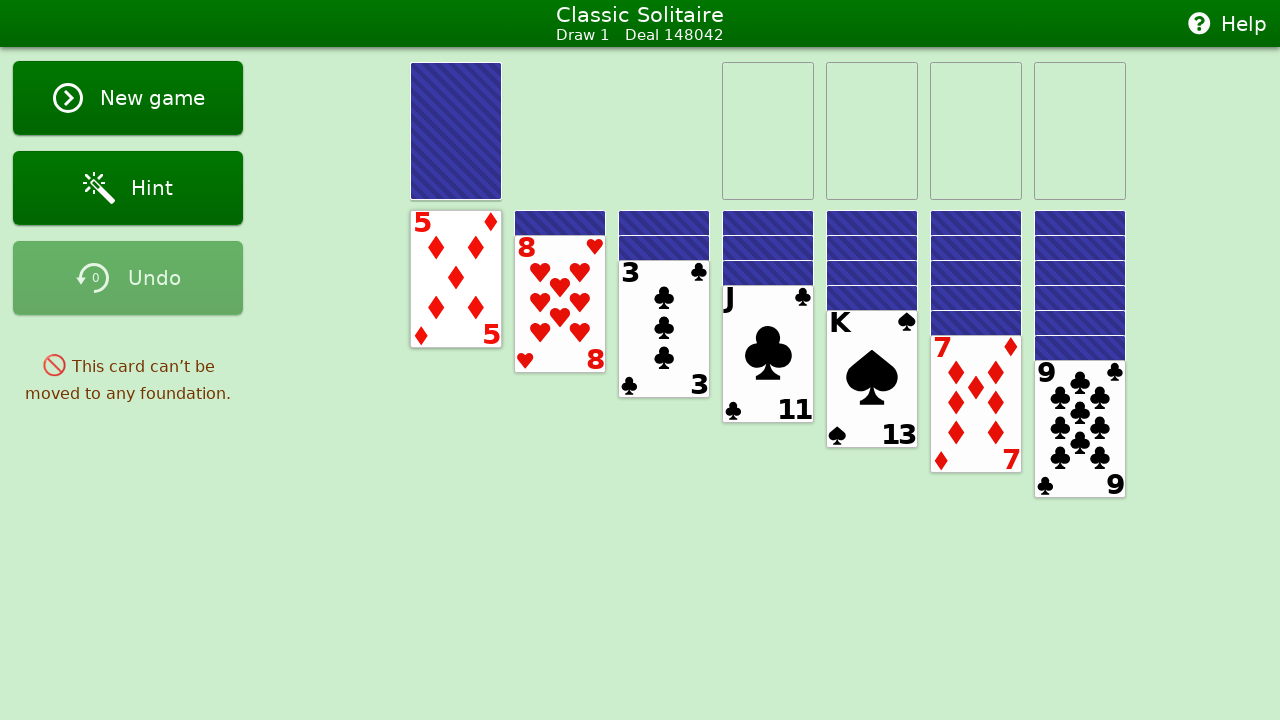

Analyzed all tableau piles
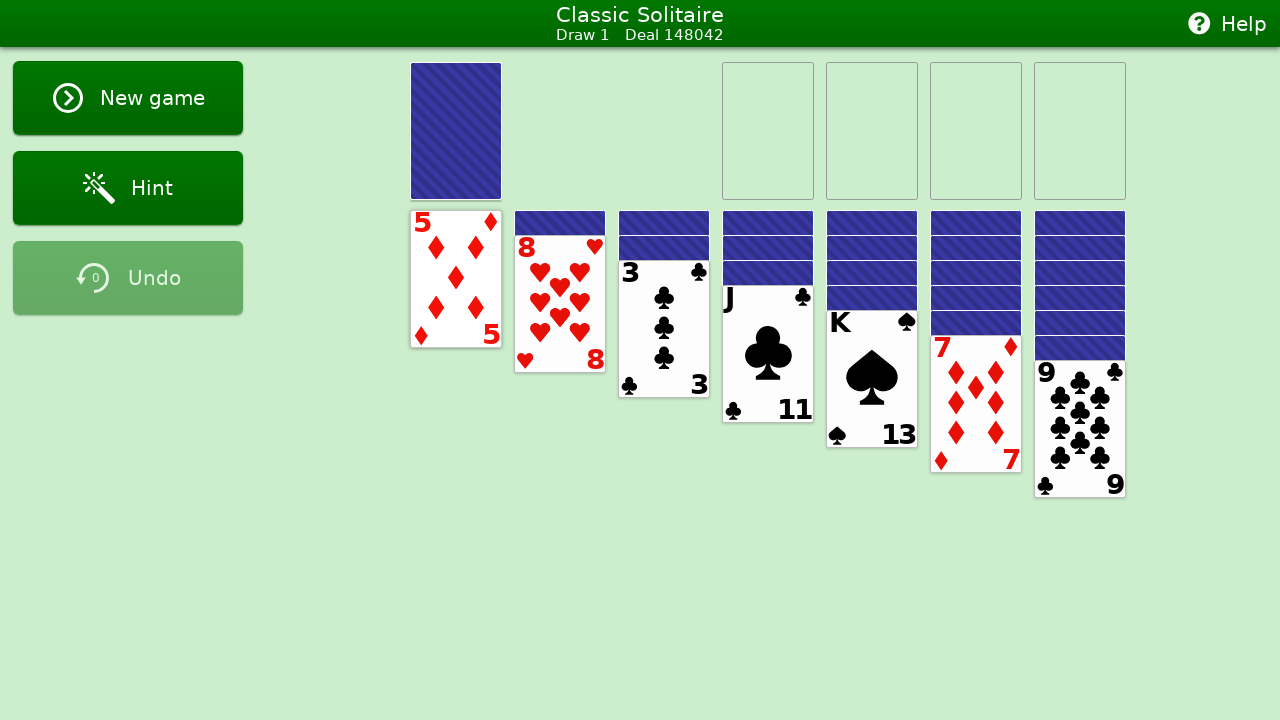

Double-clicked tableau card card19 from pile 1 to auto-move at (456, 279) on #card19
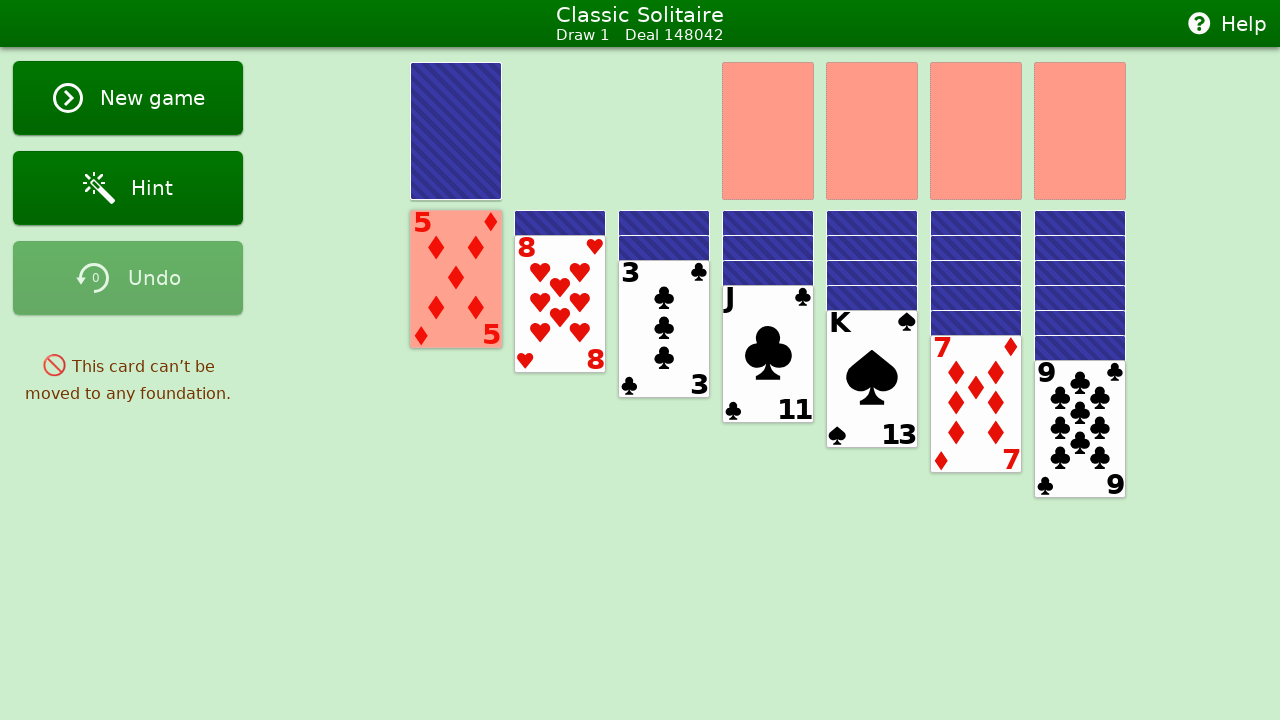

Waited 300ms before next move
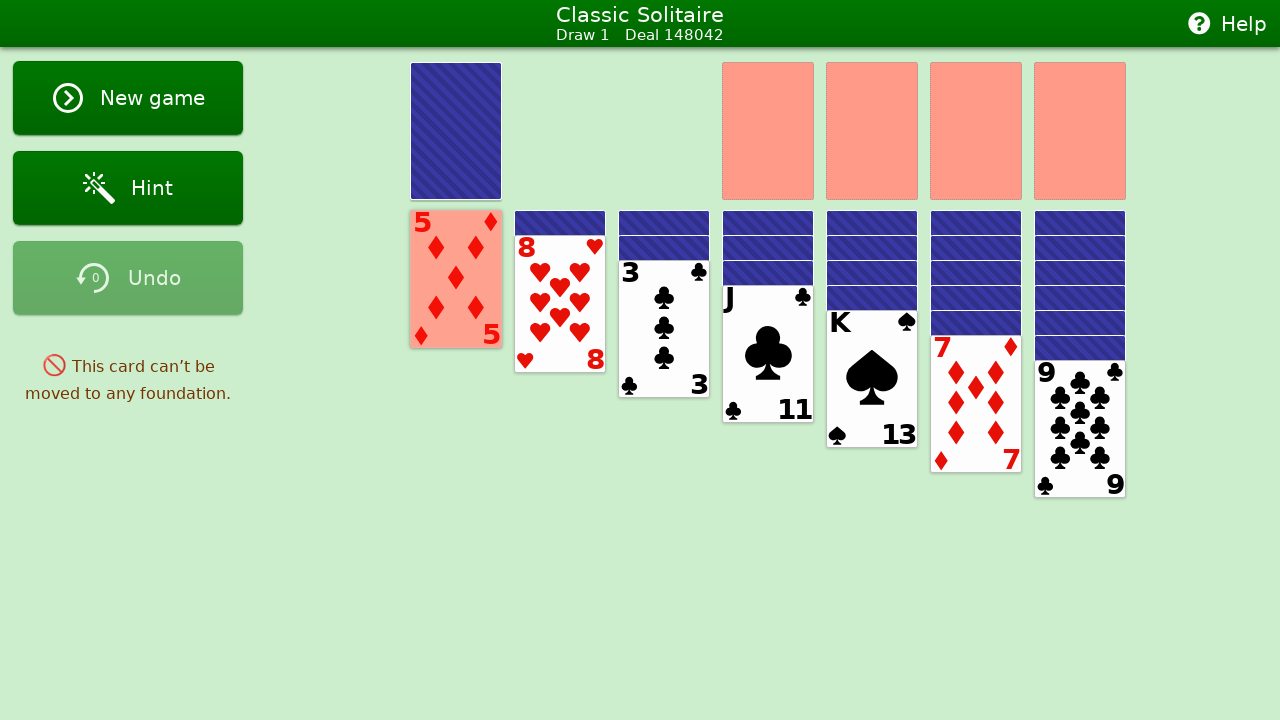

Analyzed stock pile - 24 cards present
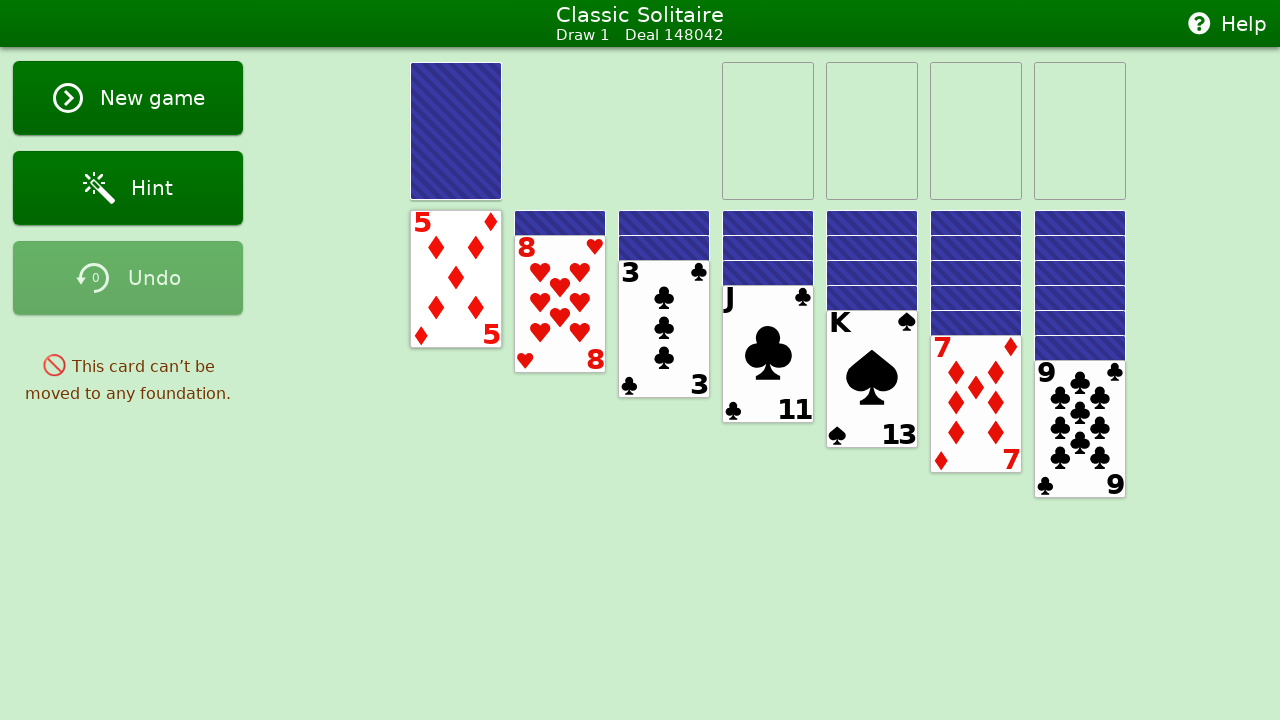

Analyzed waste pile - top card: None
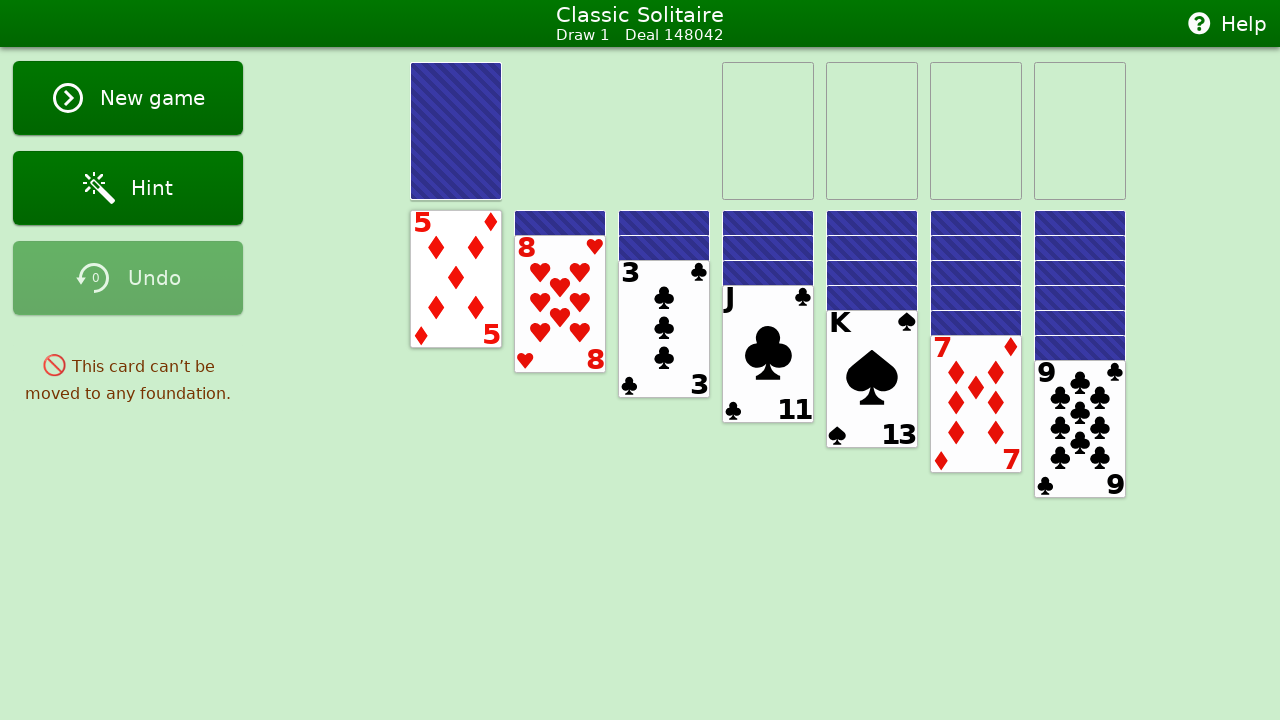

Analyzed all foundation piles
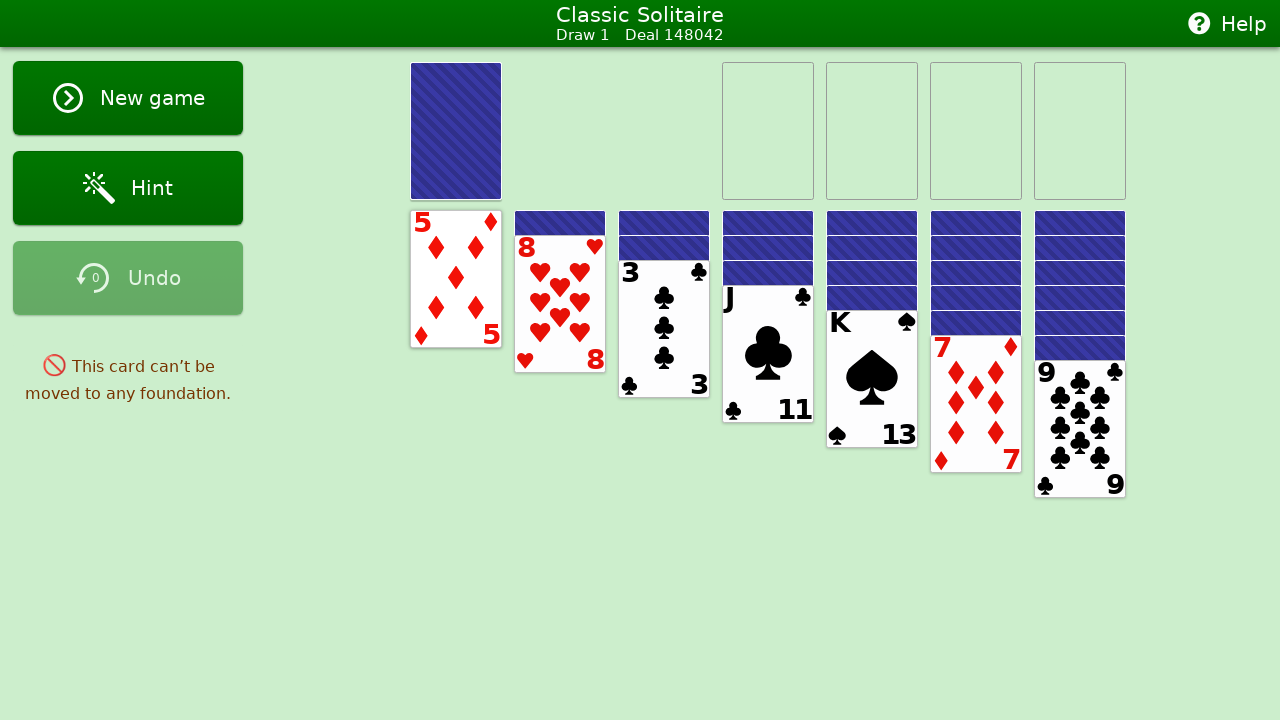

Analyzed all tableau piles
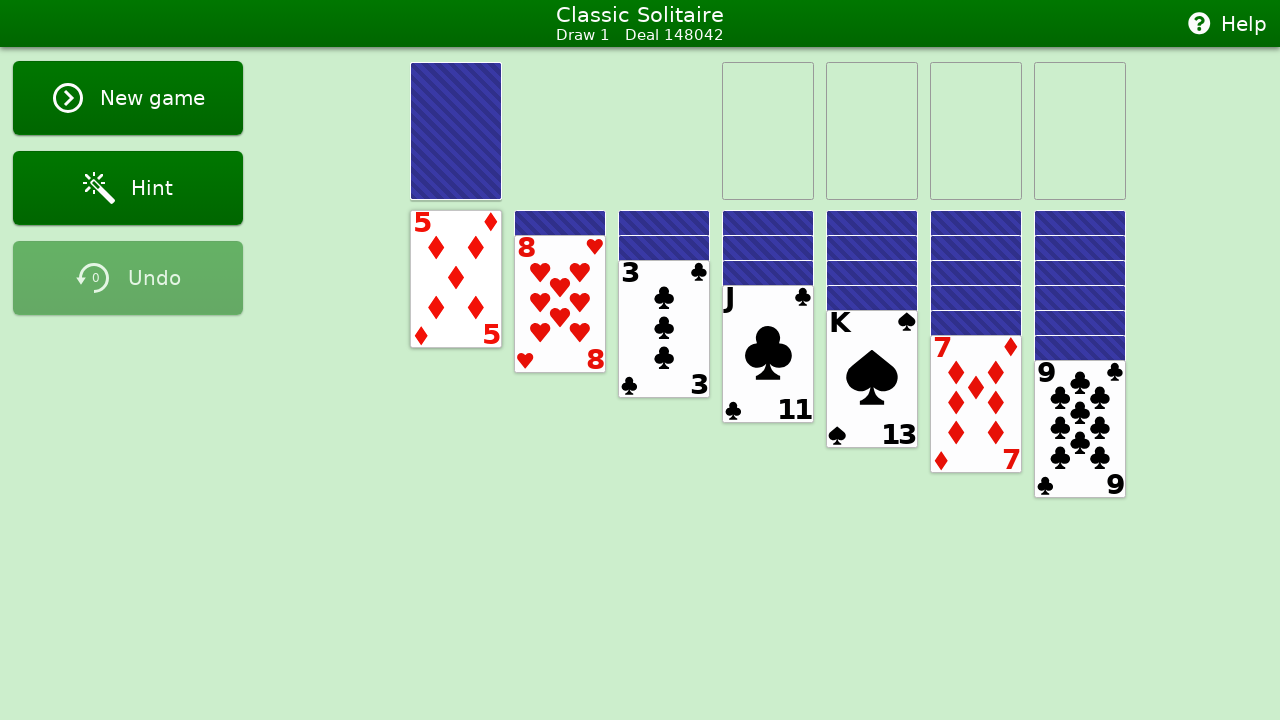

Double-clicked tableau card card19 from pile 1 to auto-move at (456, 279) on #card19
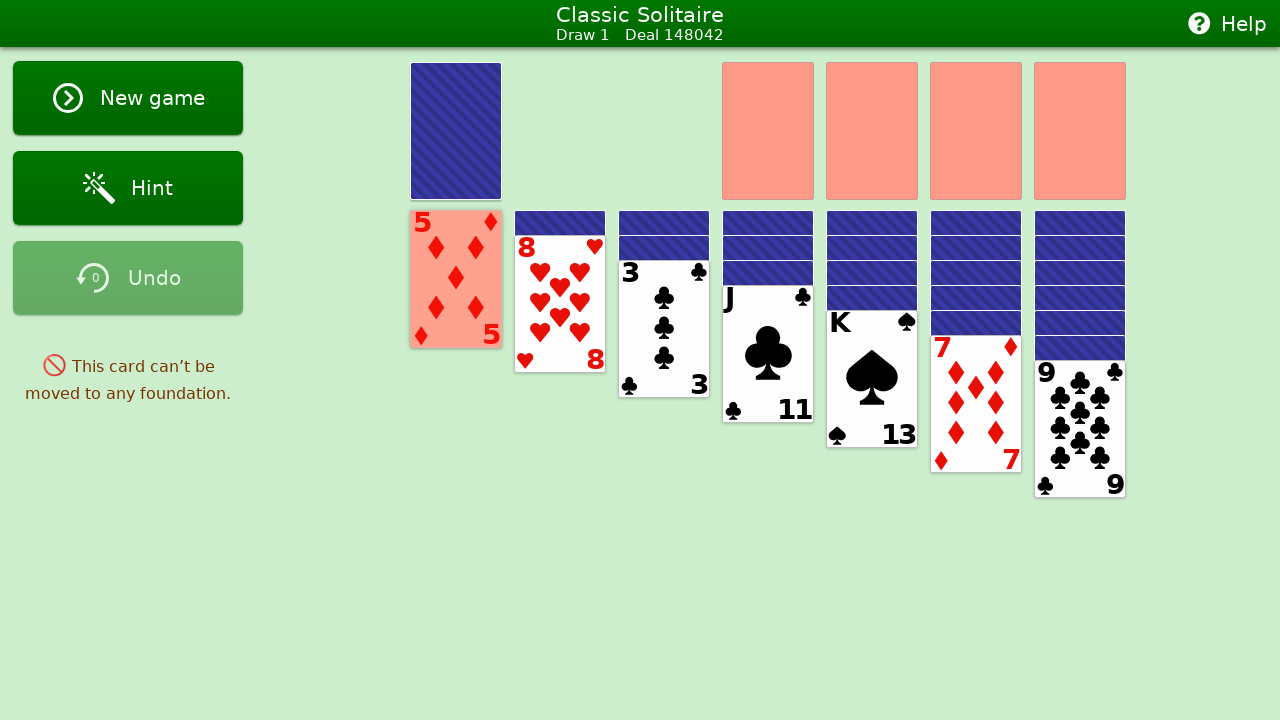

Waited 300ms before next move
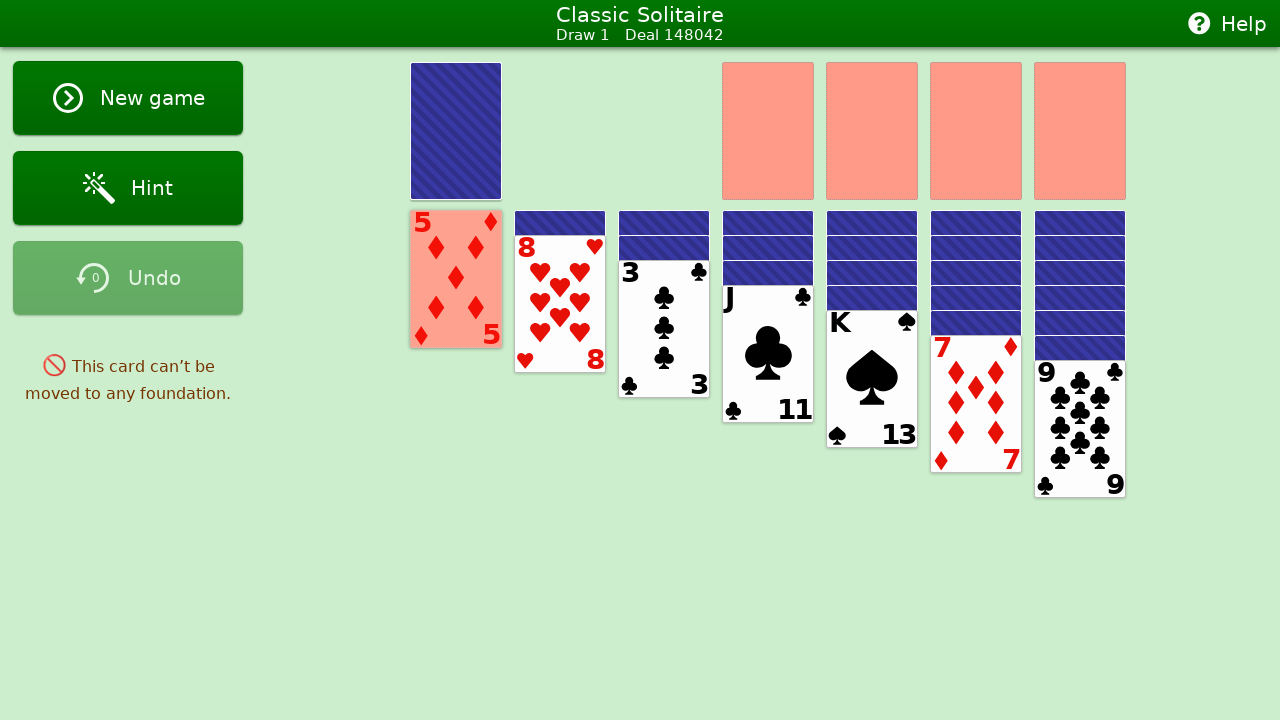

Analyzed stock pile - 24 cards present
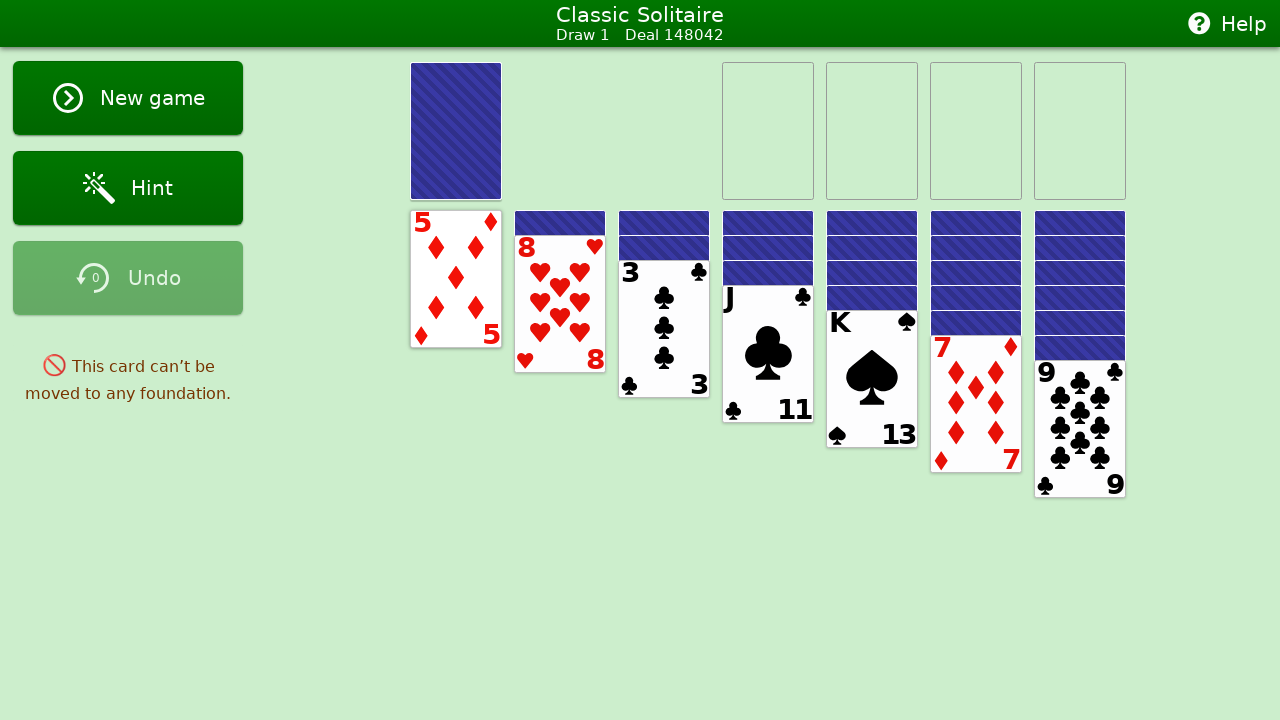

Analyzed waste pile - top card: None
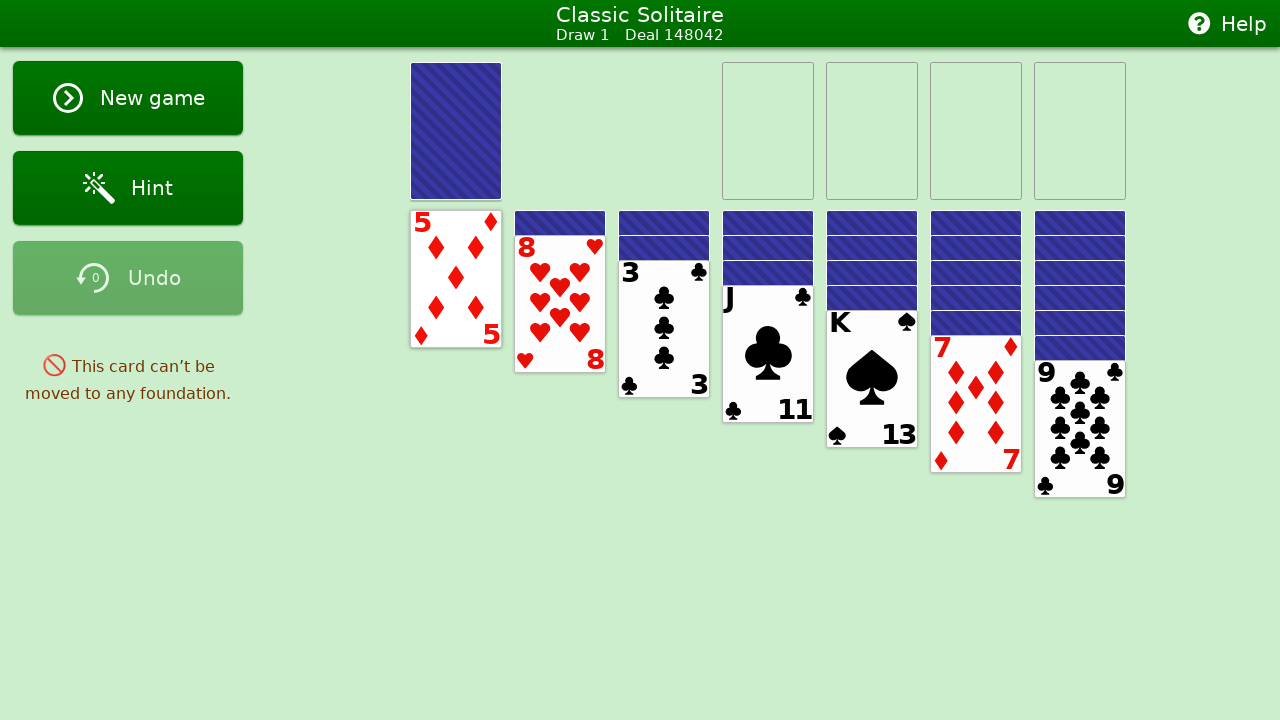

Analyzed all foundation piles
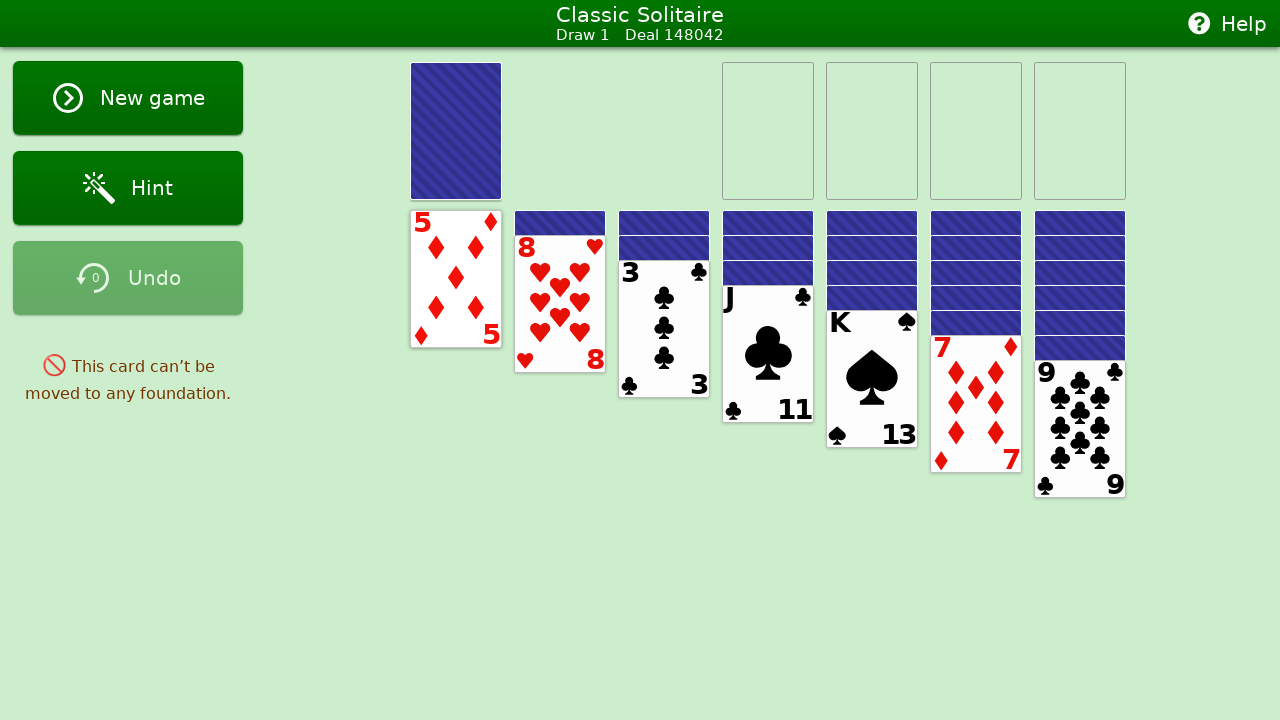

Analyzed all tableau piles
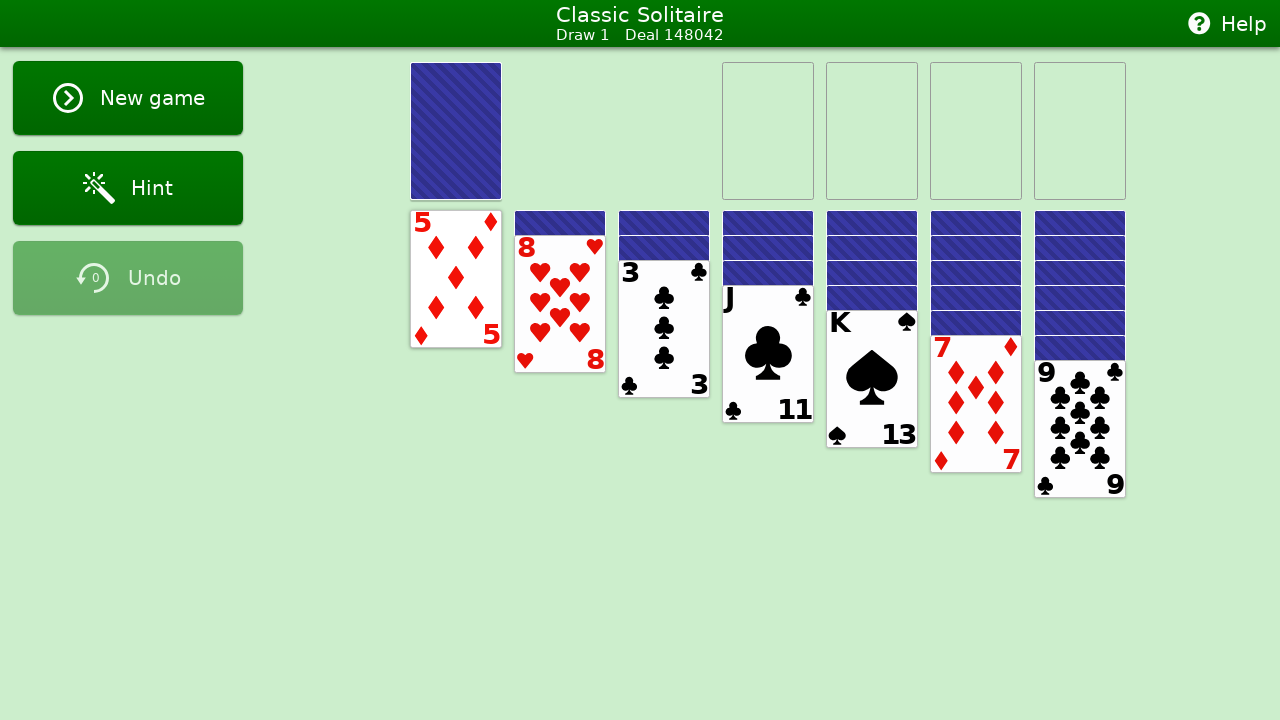

Double-clicked tableau card card19 from pile 1 to auto-move at (456, 279) on #card19
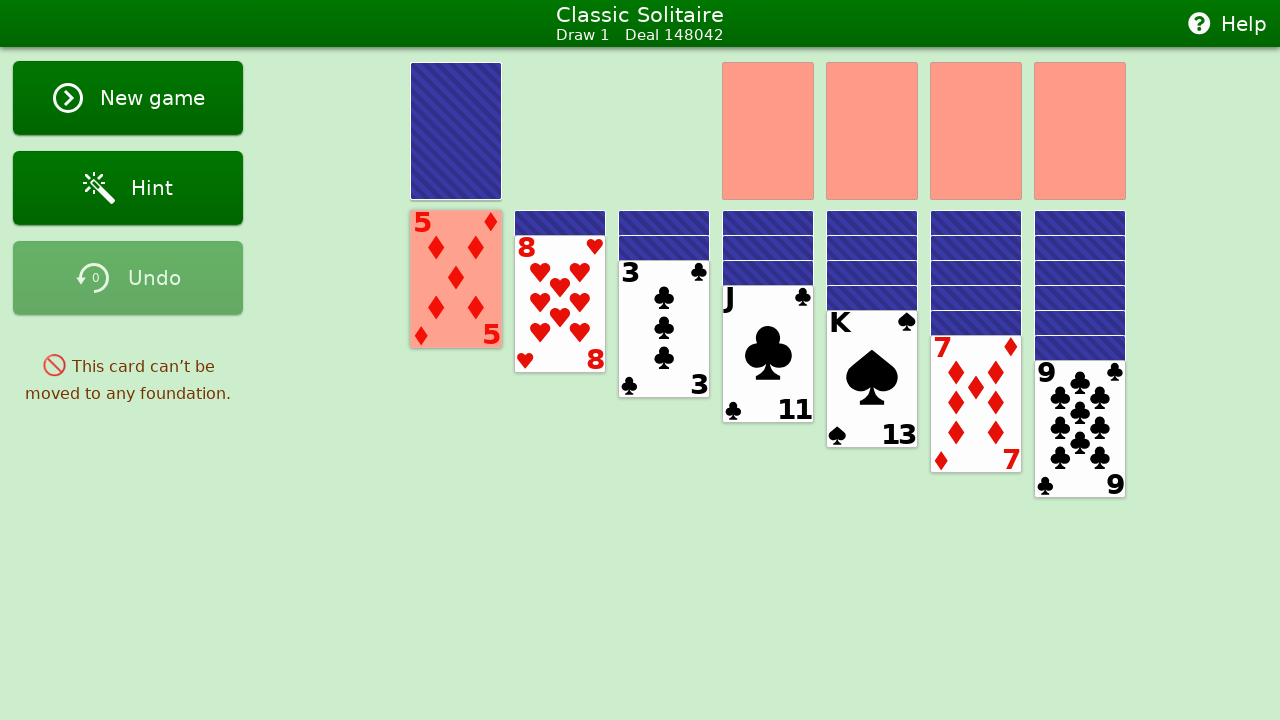

Waited 300ms before next move
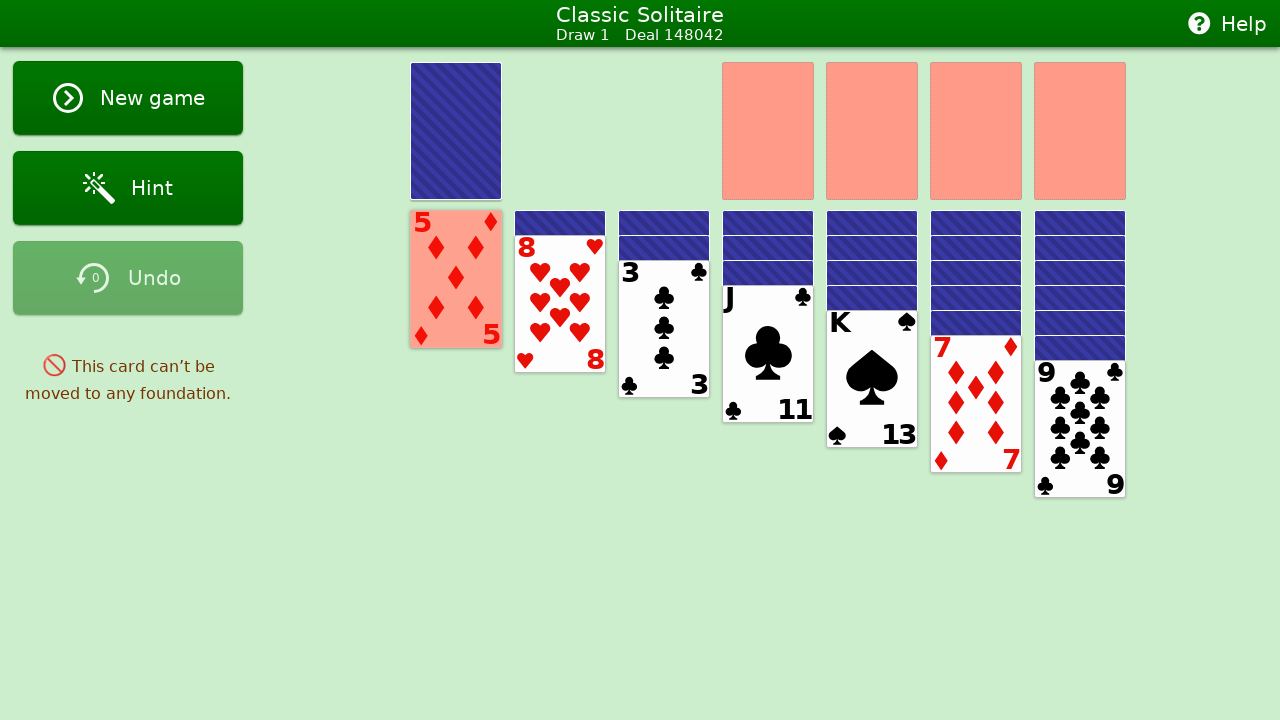

Analyzed stock pile - 24 cards present
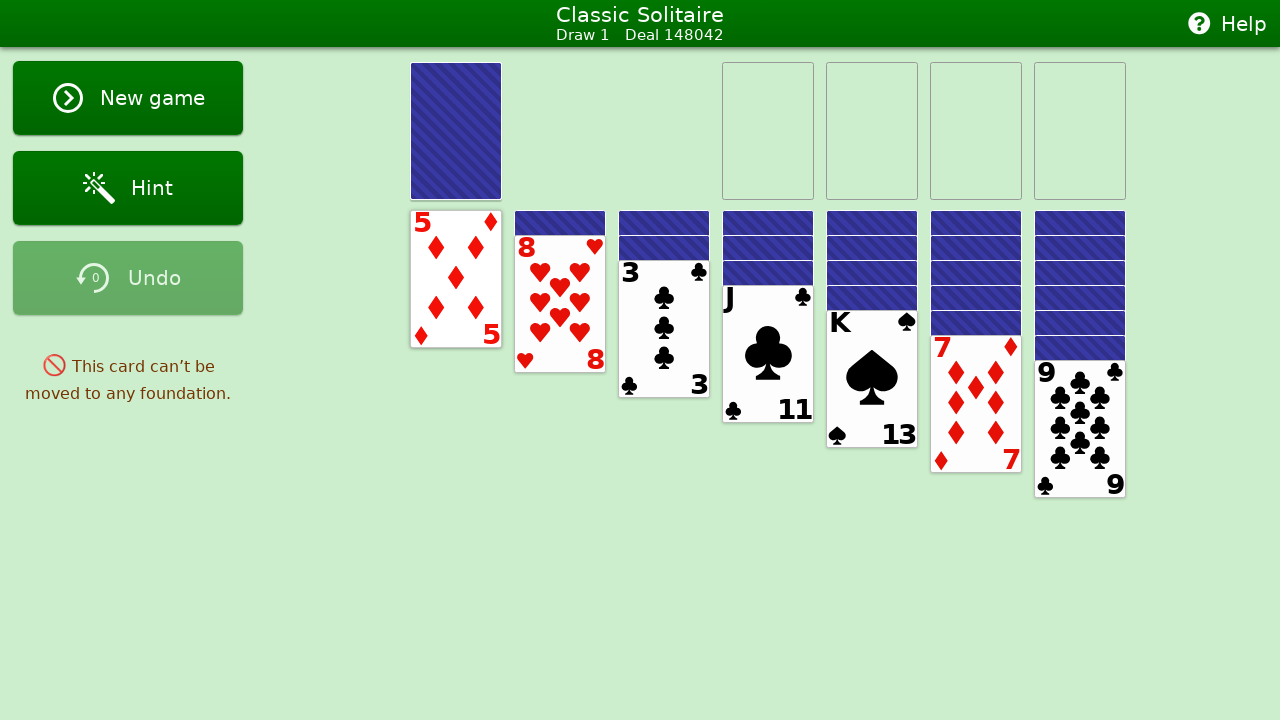

Analyzed waste pile - top card: None
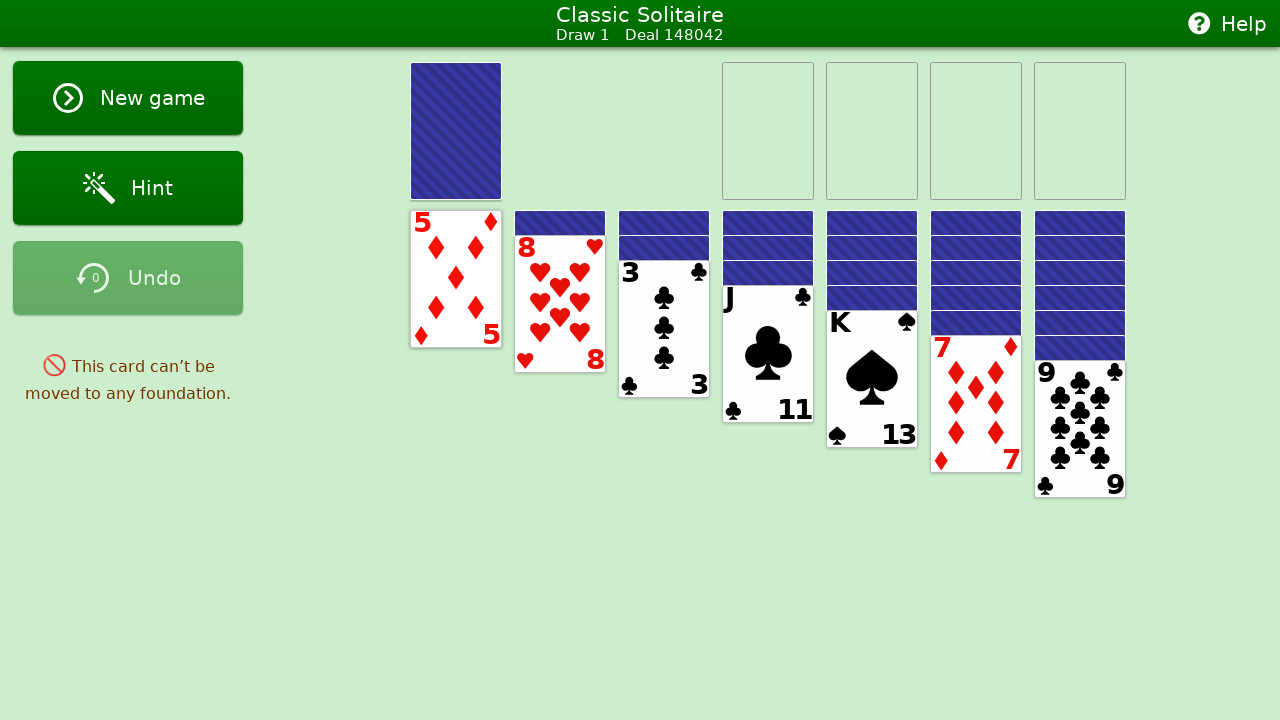

Analyzed all foundation piles
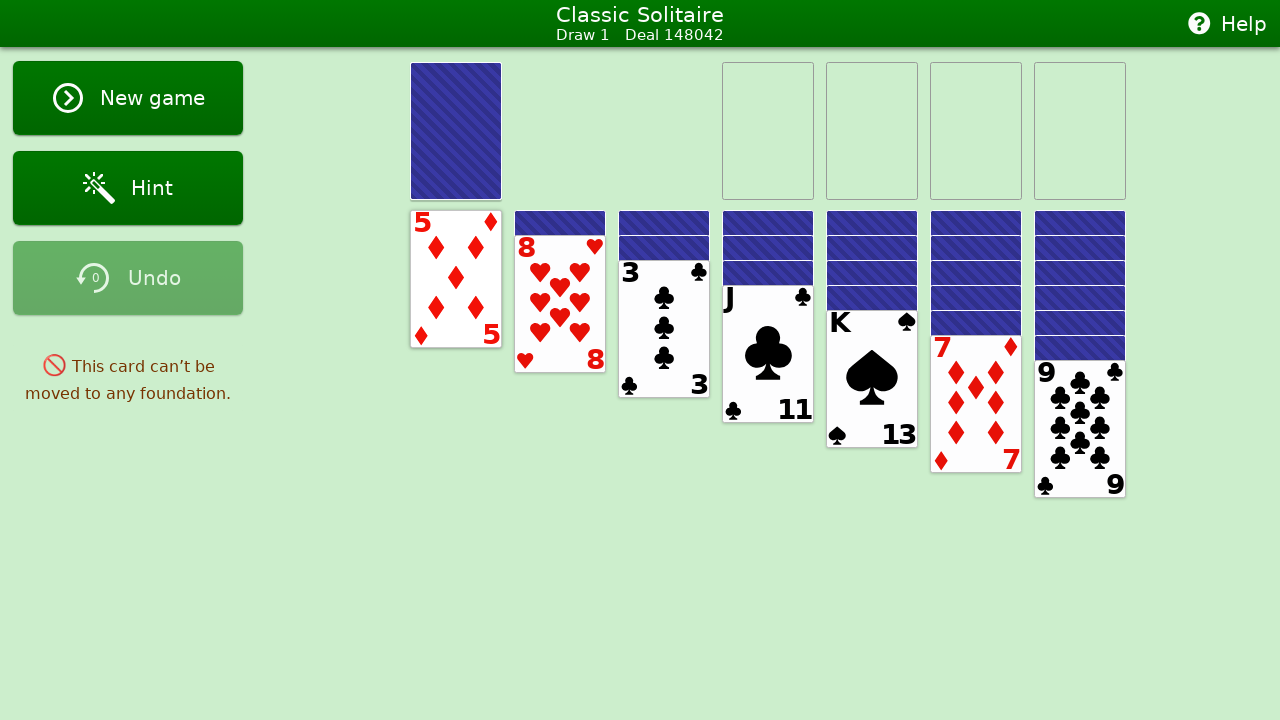

Analyzed all tableau piles
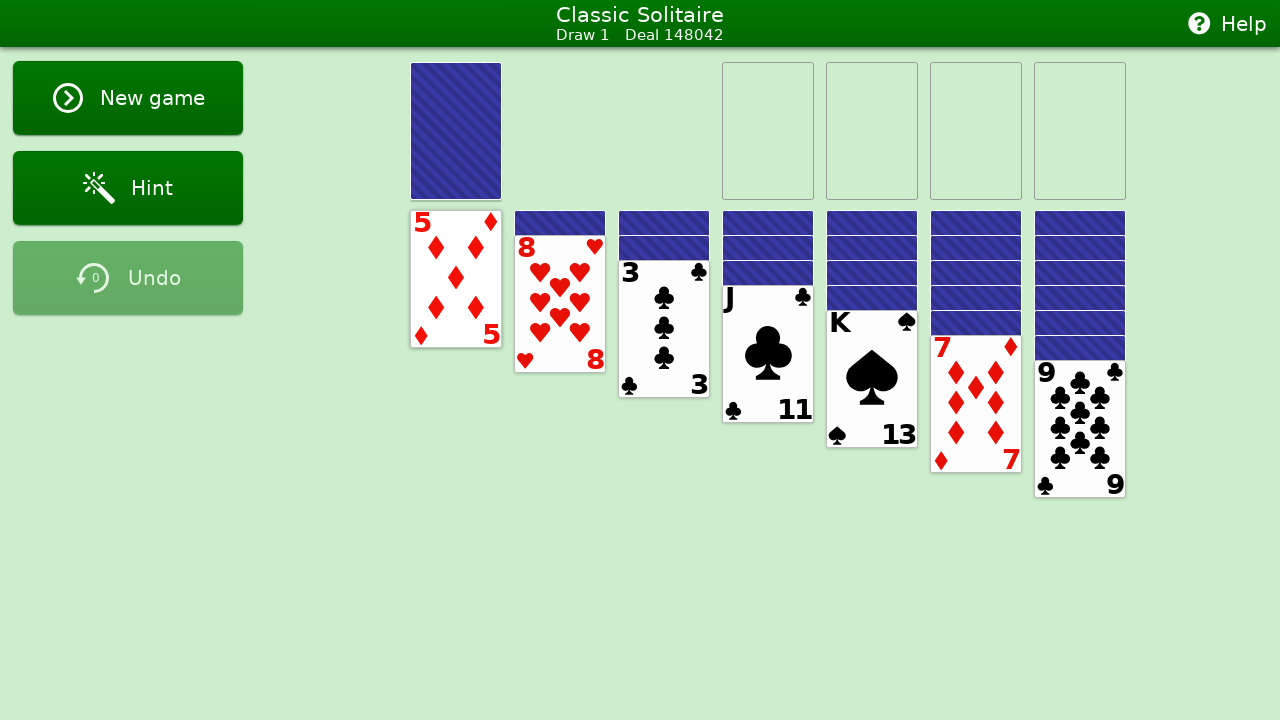

Double-clicked tableau card card19 from pile 1 to auto-move at (456, 279) on #card19
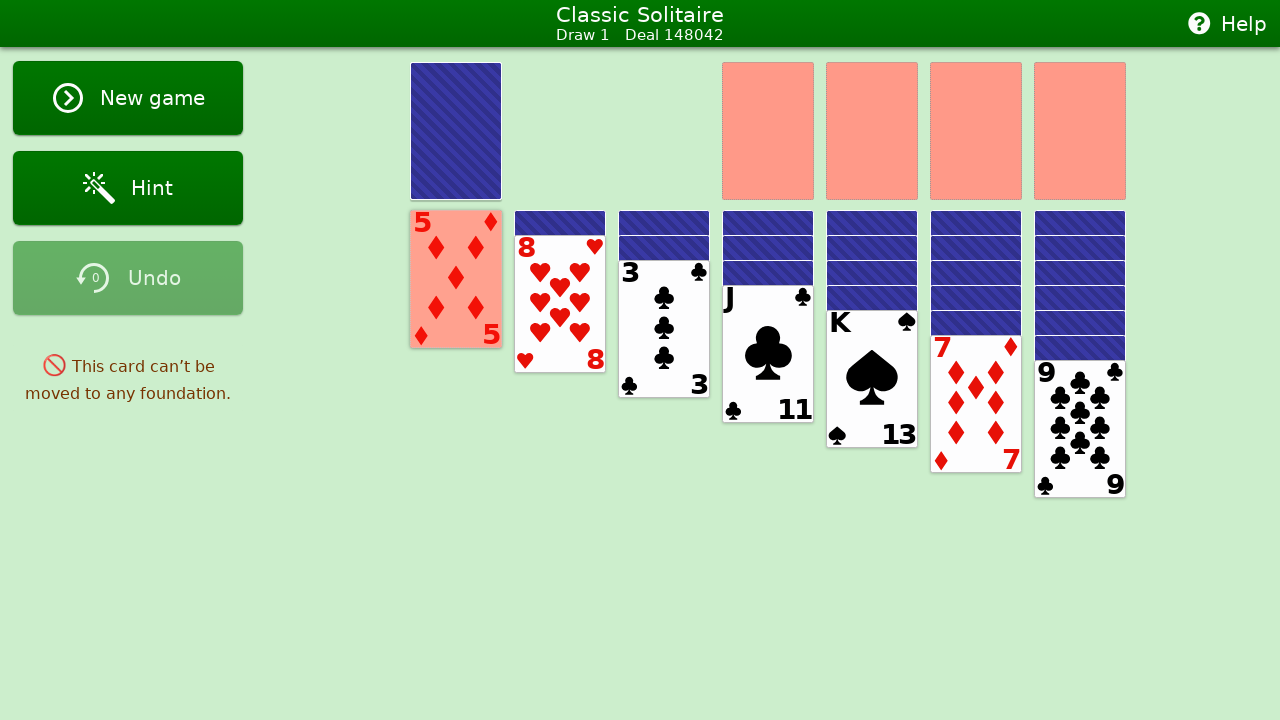

Waited 300ms before next move
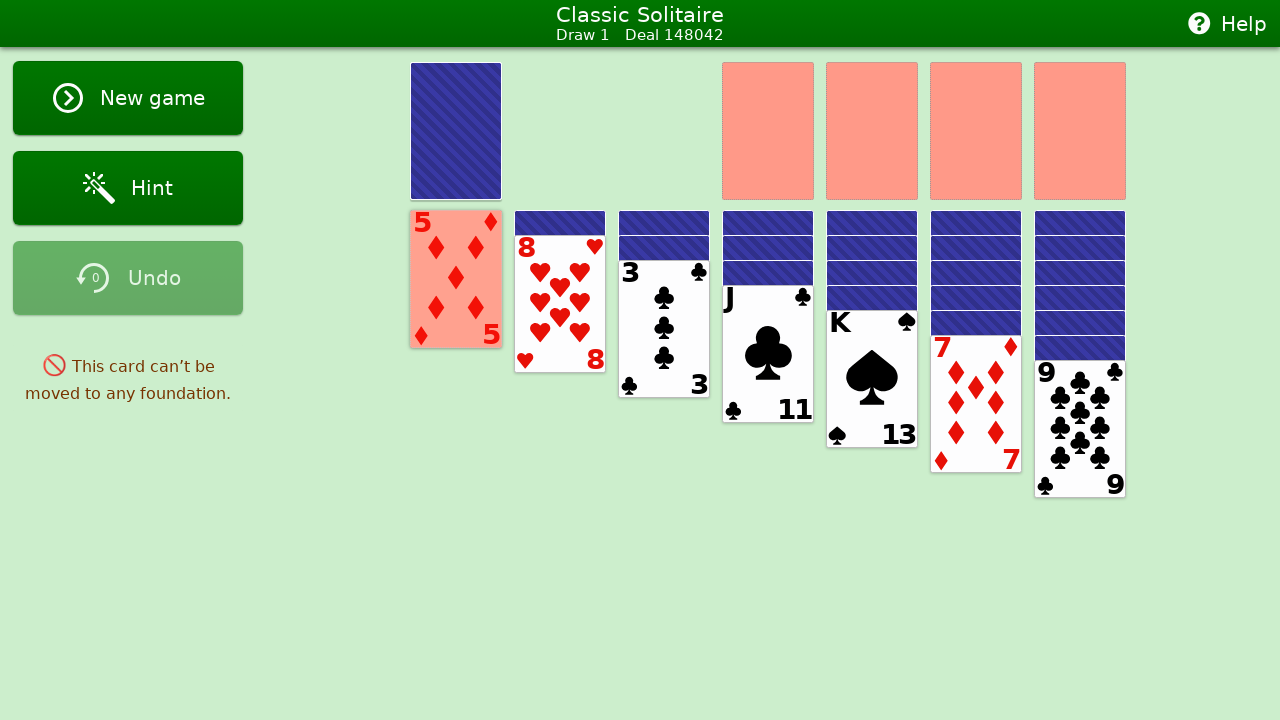

Analyzed stock pile - 24 cards present
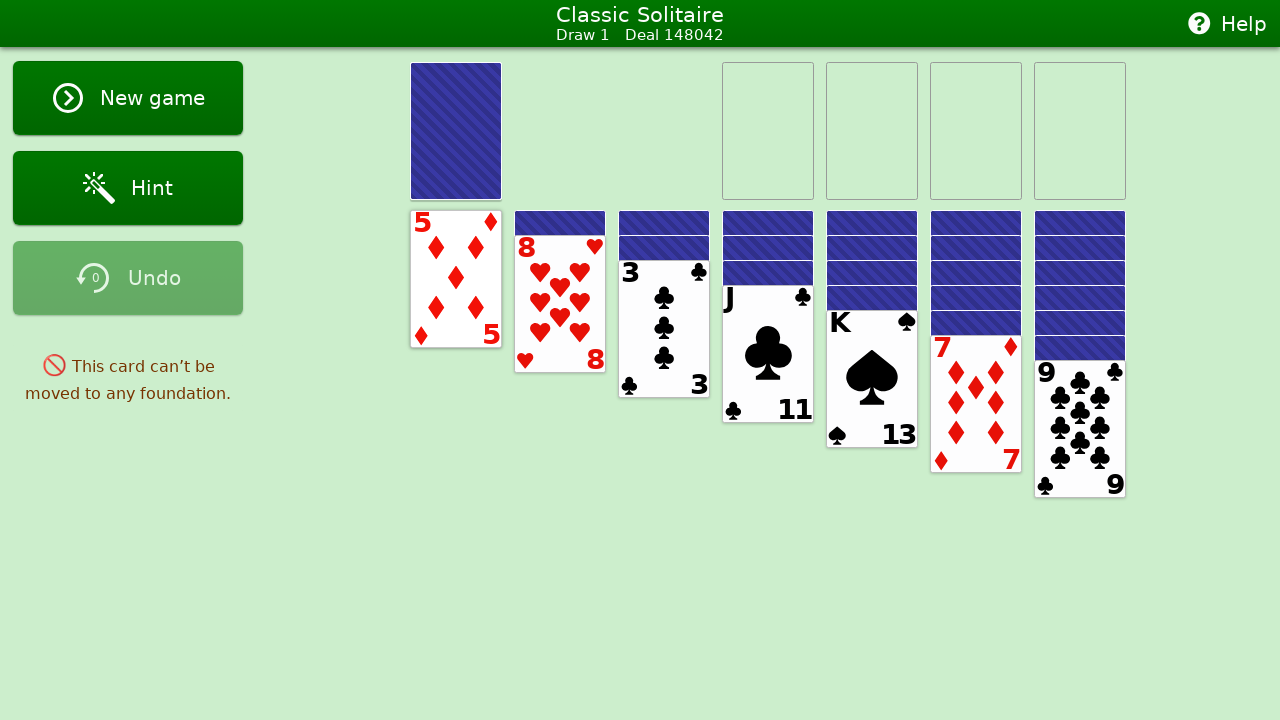

Analyzed waste pile - top card: None
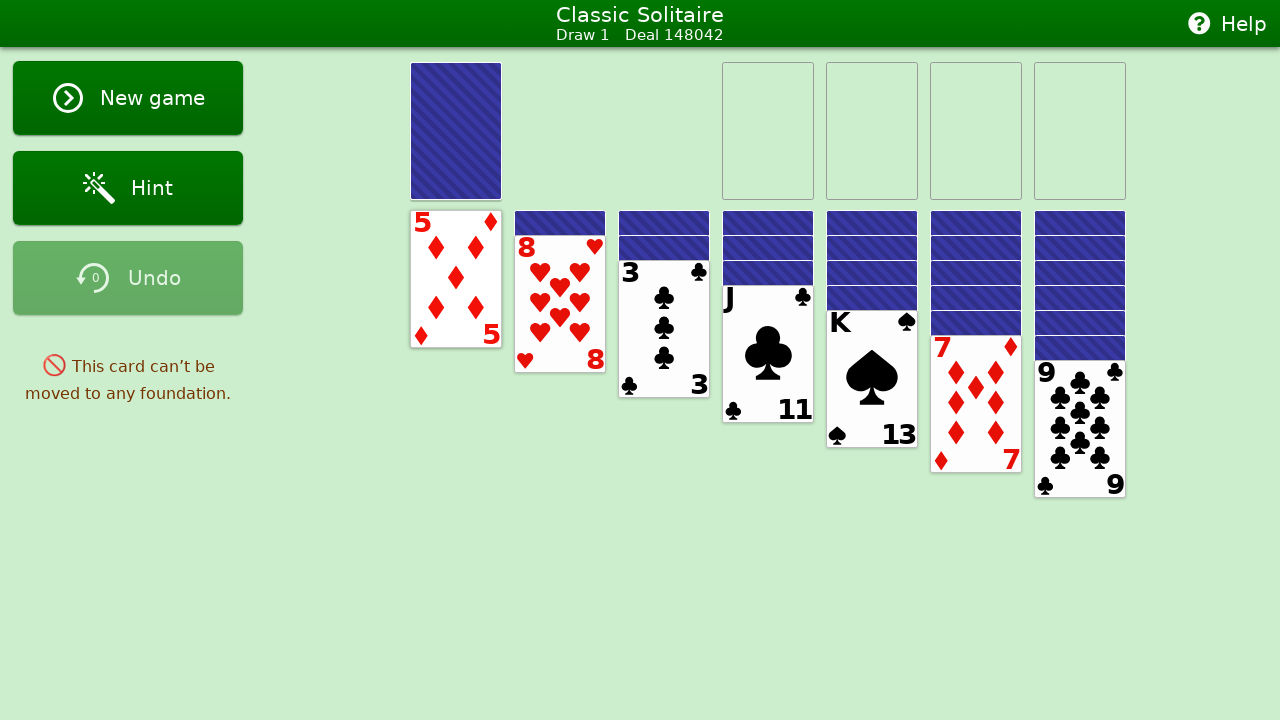

Analyzed all foundation piles
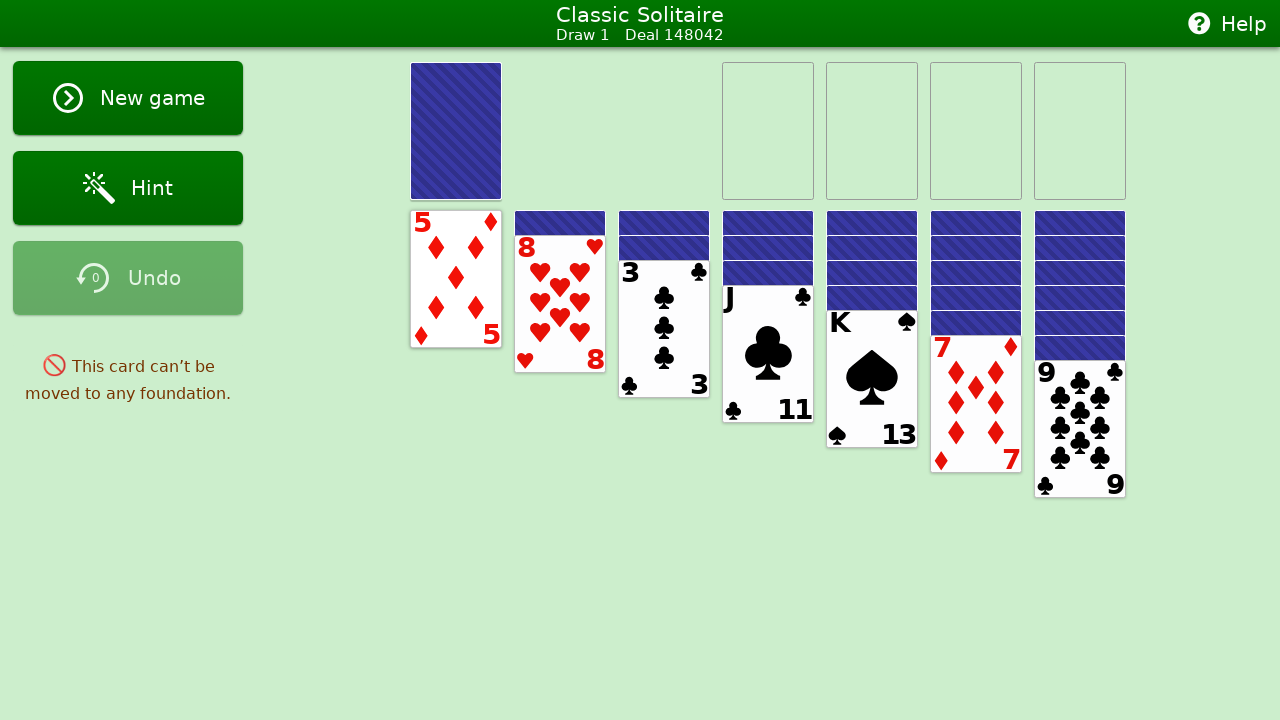

Analyzed all tableau piles
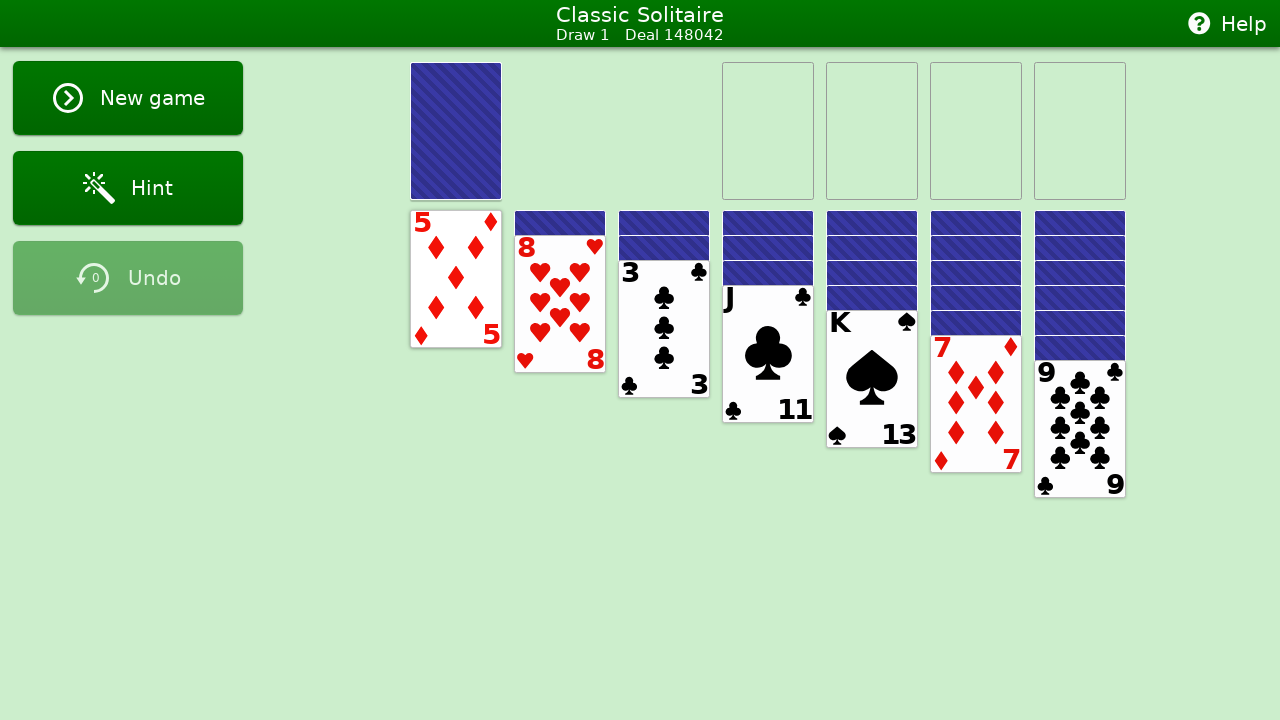

Double-clicked tableau card card19 from pile 1 to auto-move at (456, 279) on #card19
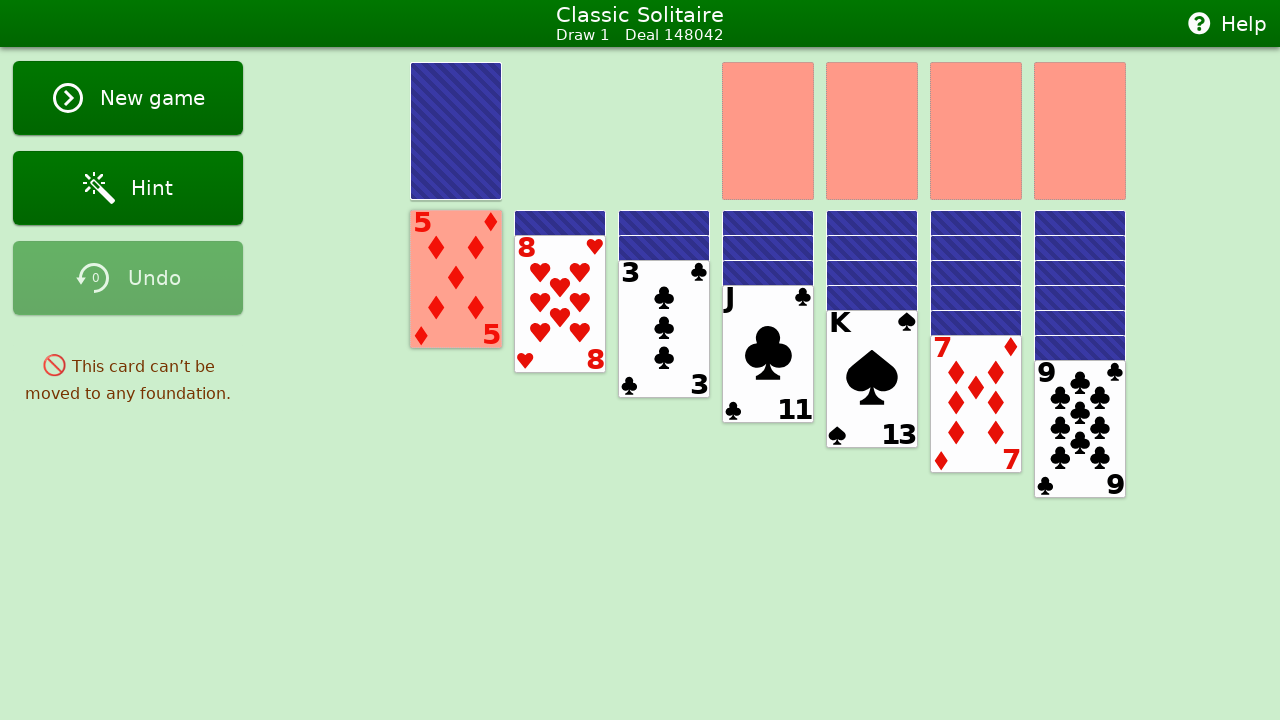

Waited 300ms before next move
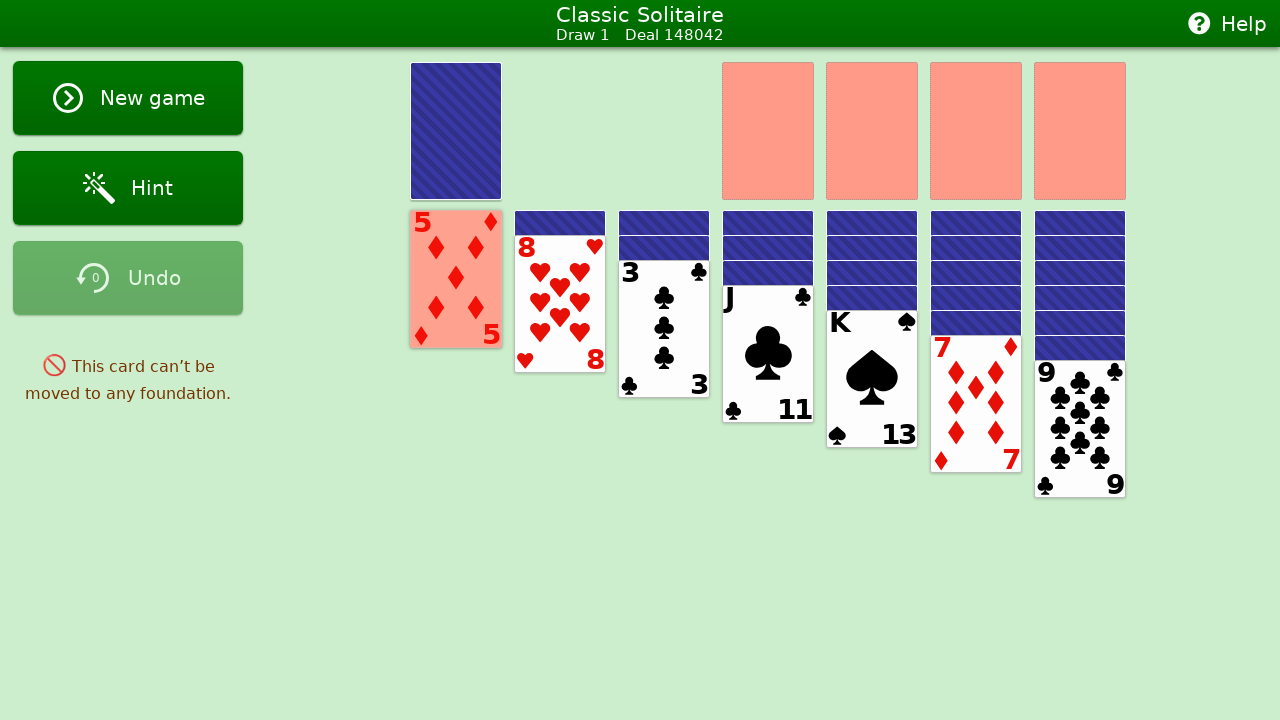

Analyzed stock pile - 24 cards present
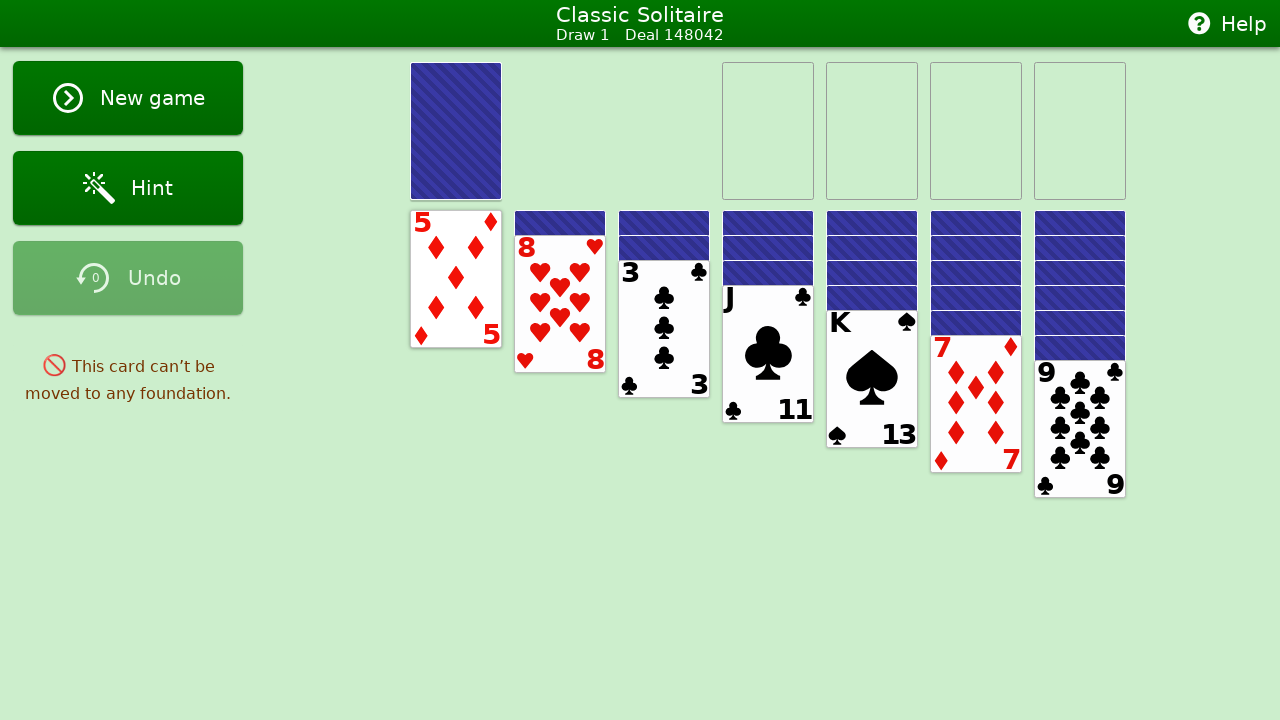

Analyzed waste pile - top card: None
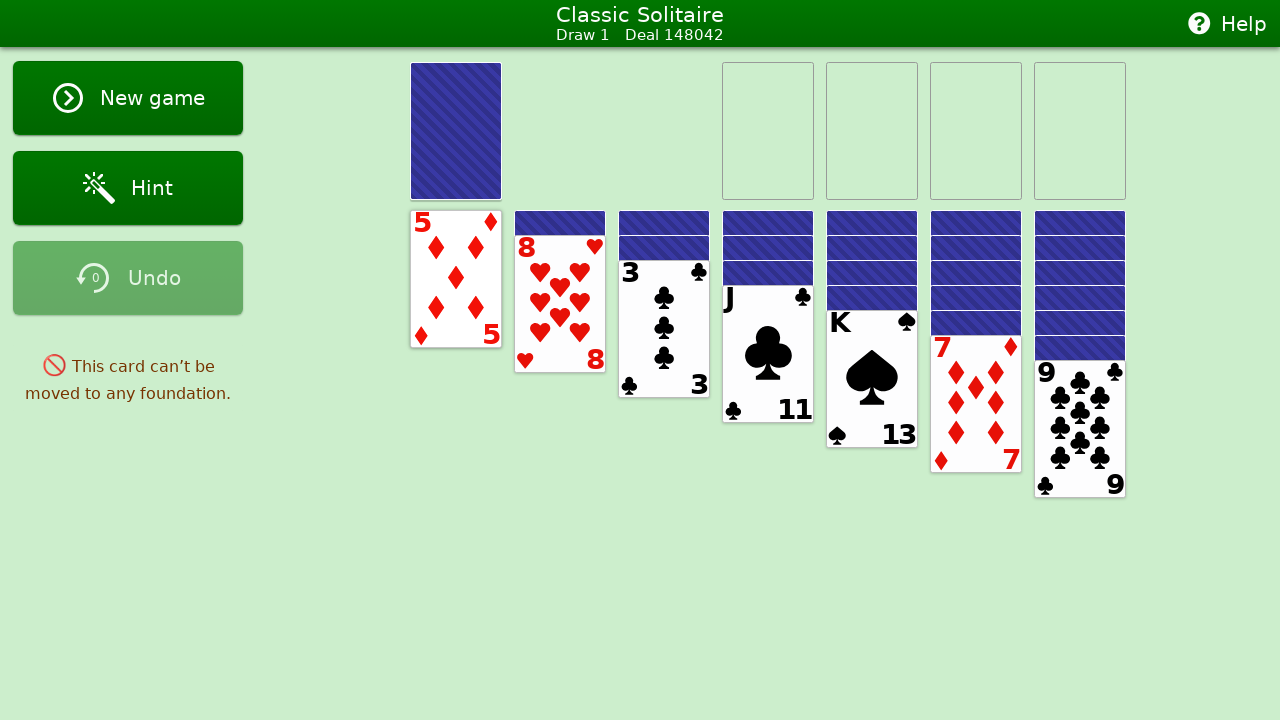

Analyzed all foundation piles
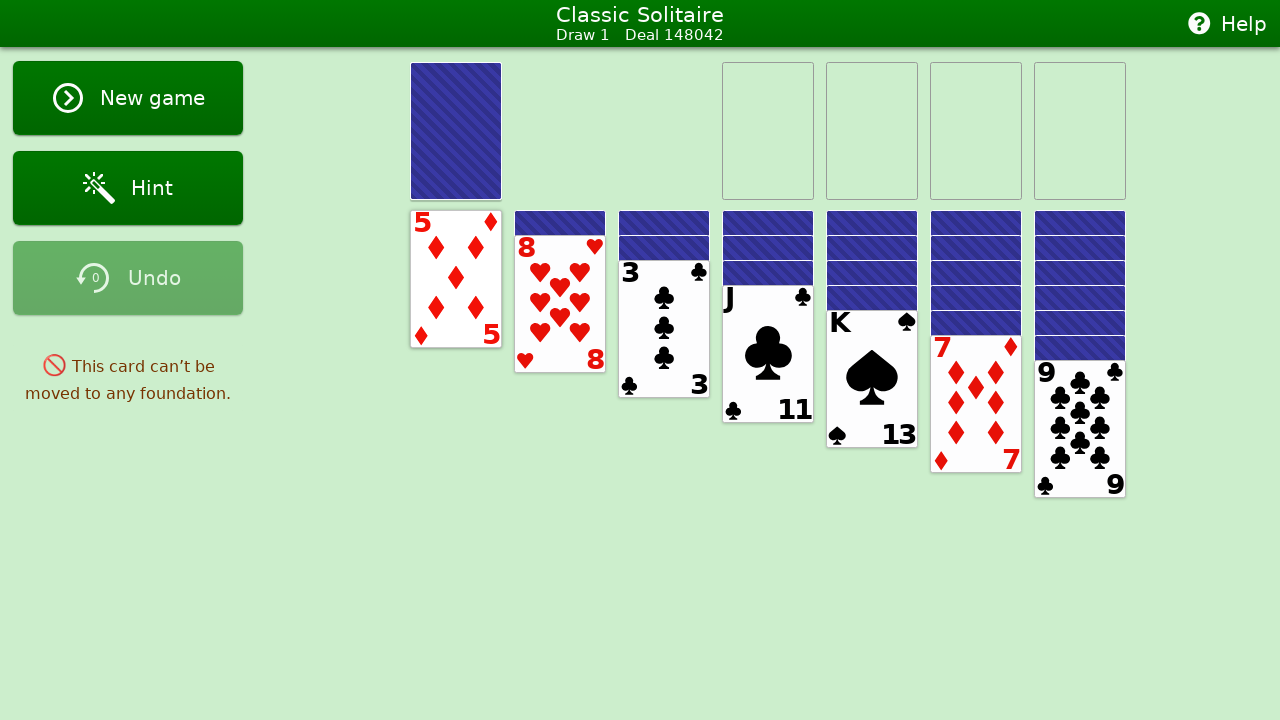

Analyzed all tableau piles
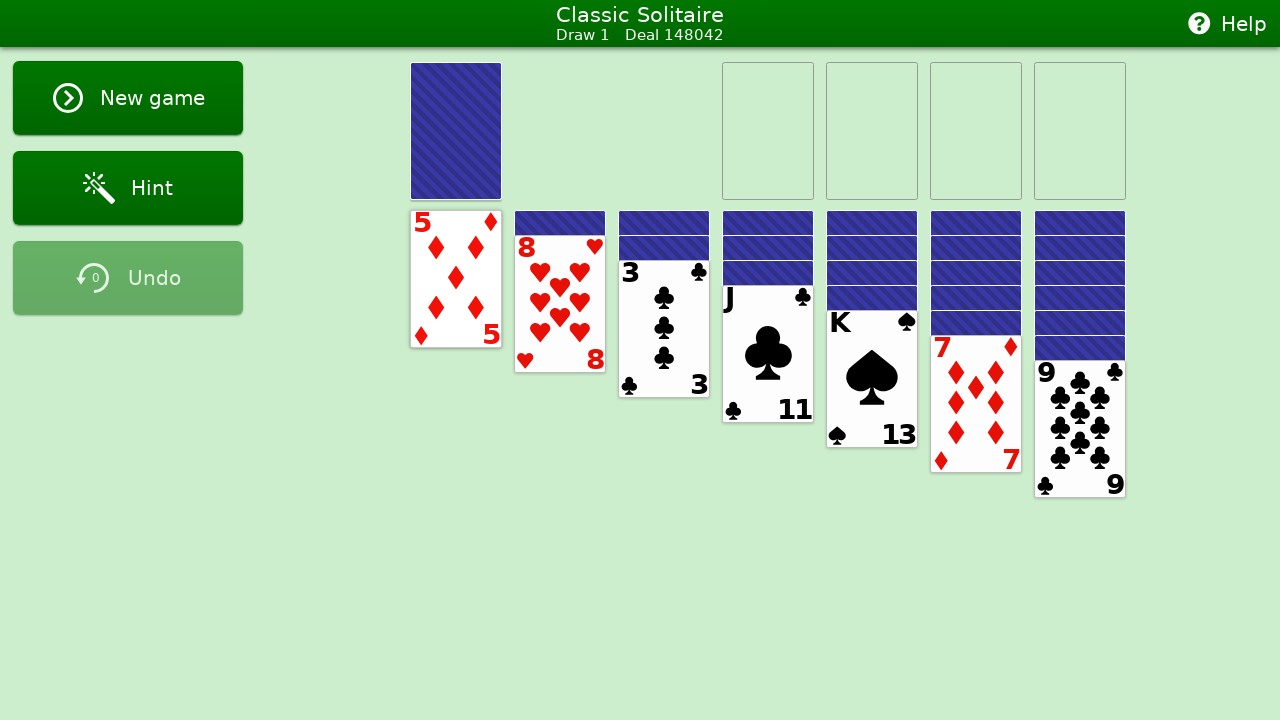

Double-clicked tableau card card19 from pile 1 to auto-move at (456, 279) on #card19
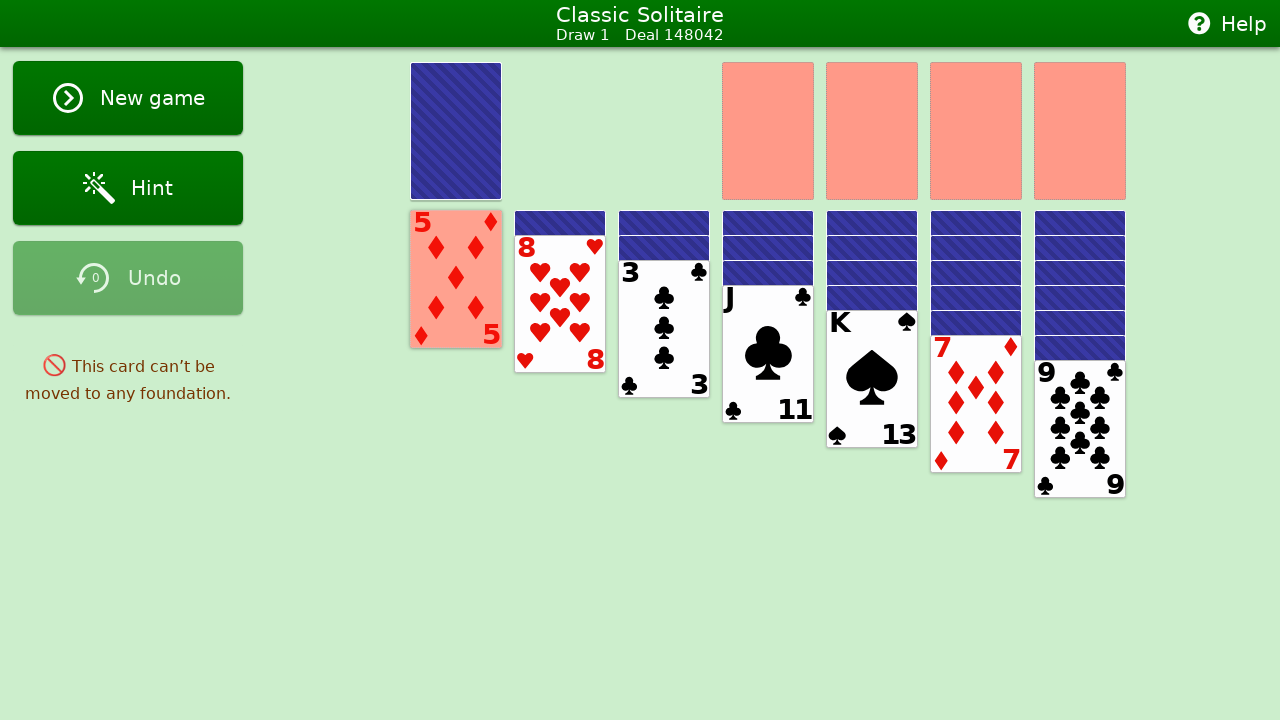

Waited 300ms before next move
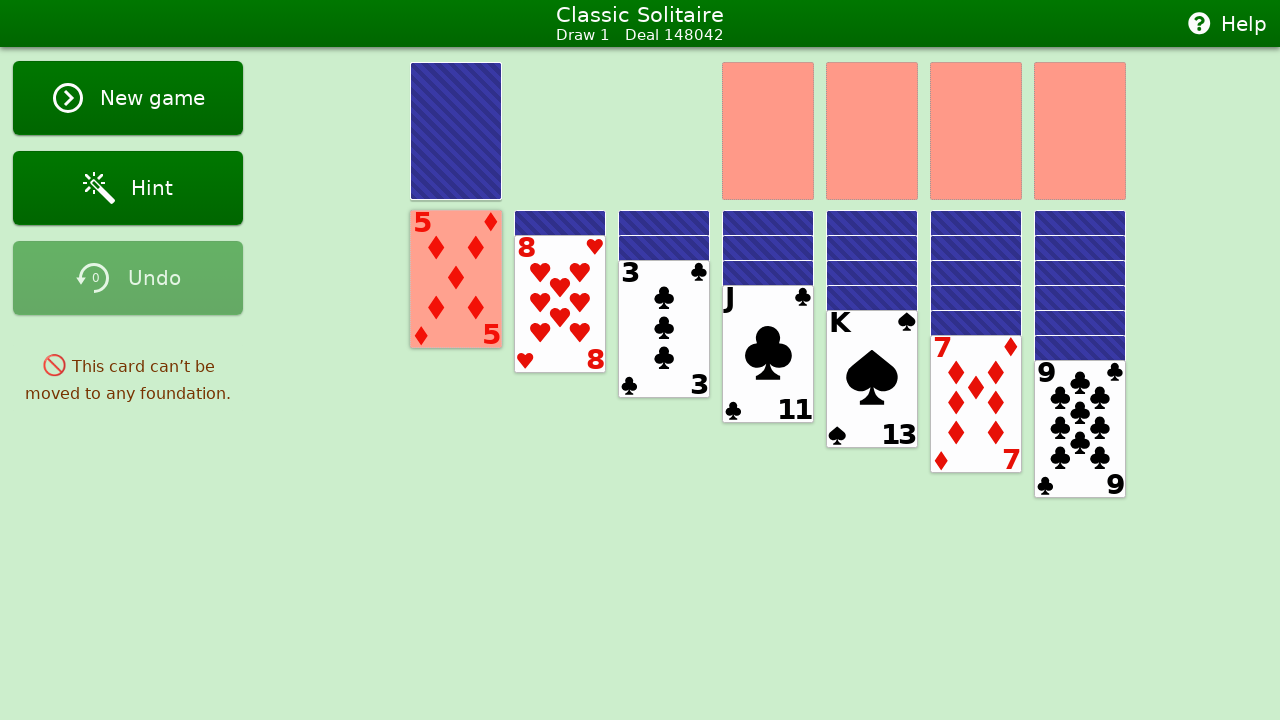

Analyzed stock pile - 24 cards present
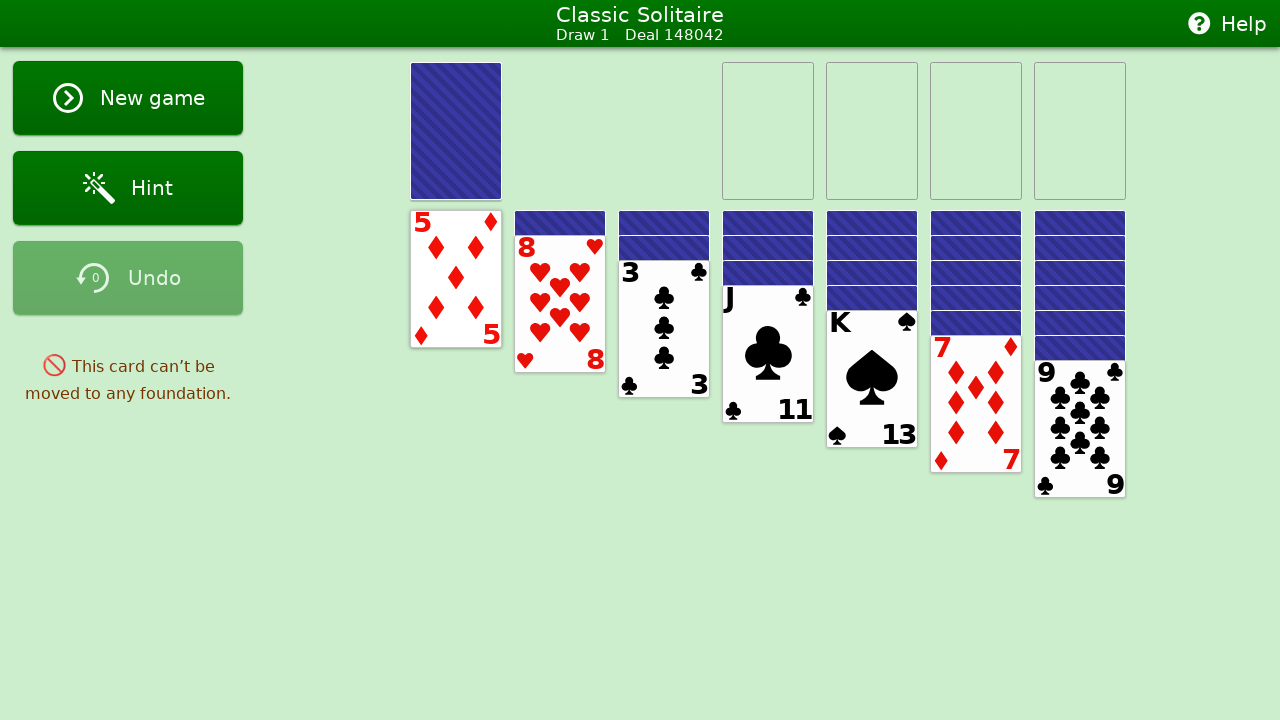

Analyzed waste pile - top card: None
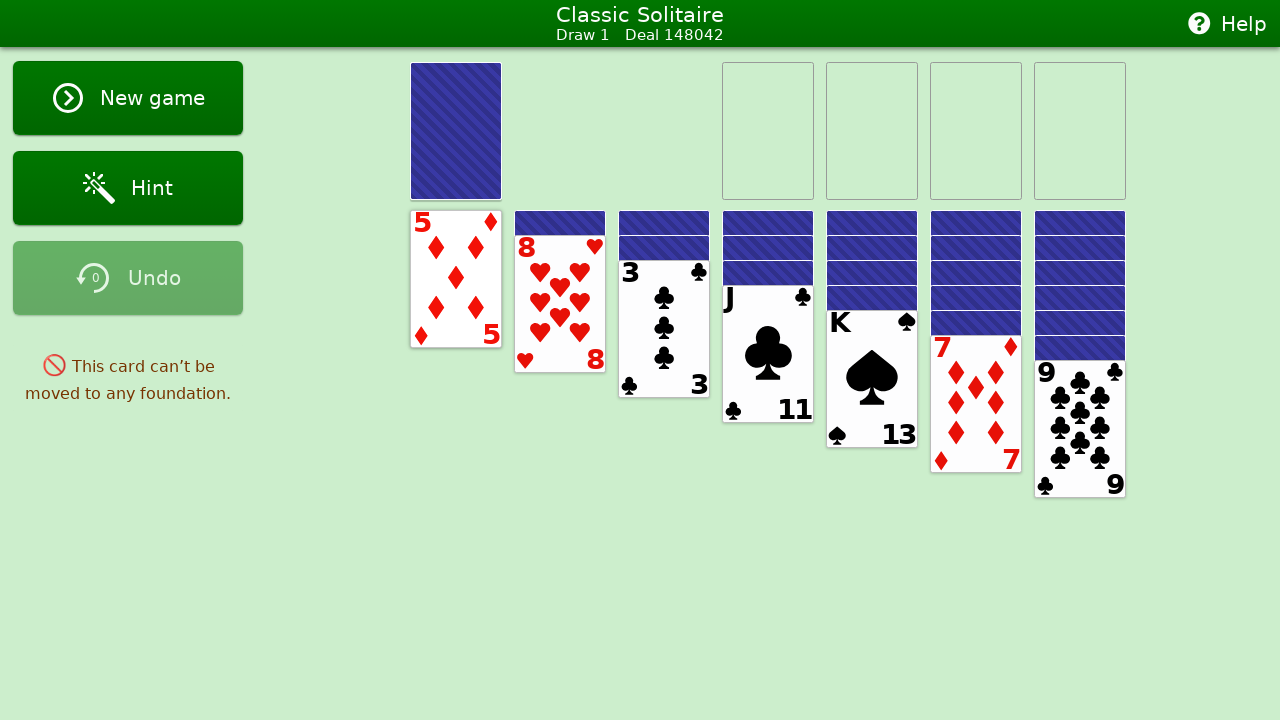

Analyzed all foundation piles
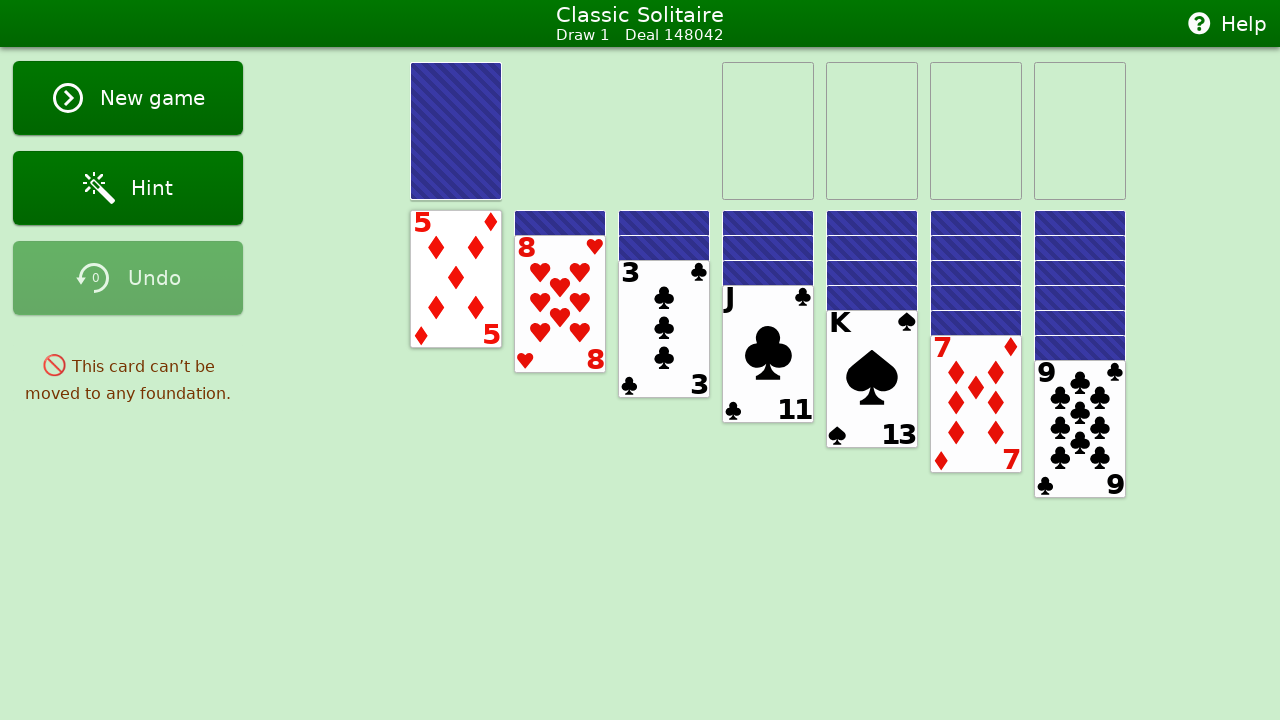

Analyzed all tableau piles
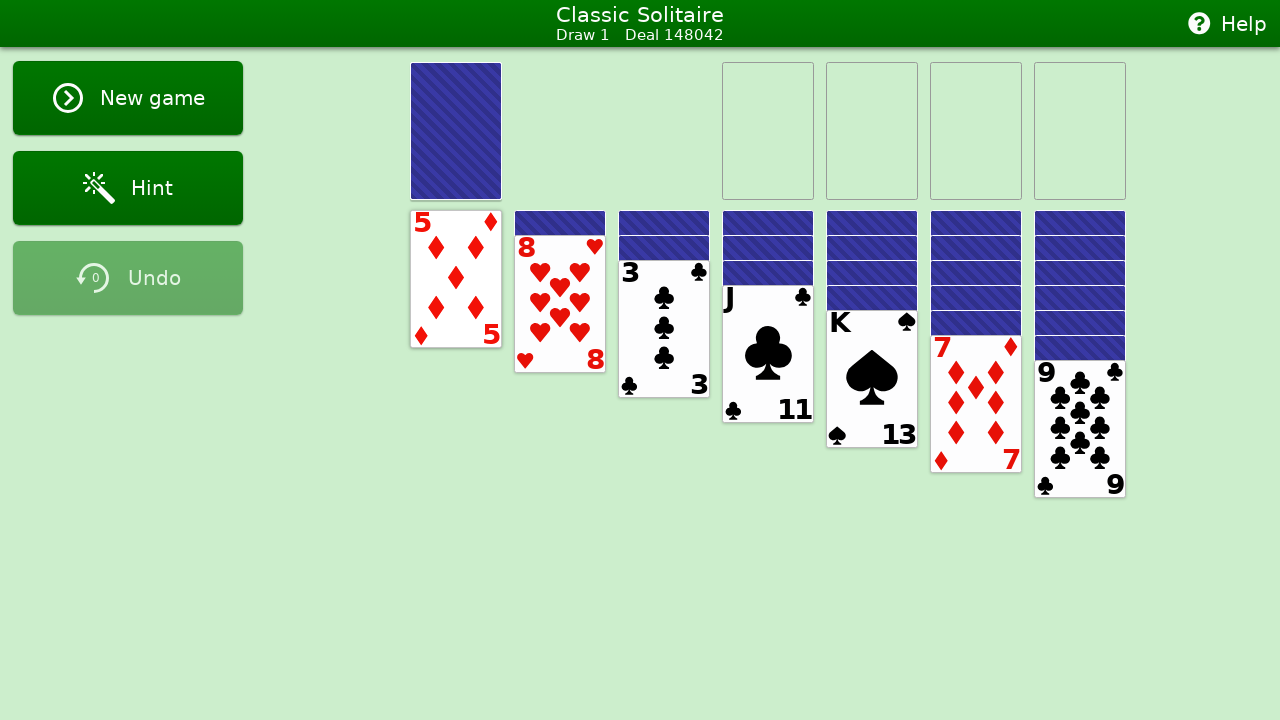

Double-clicked tableau card card19 from pile 1 to auto-move at (456, 279) on #card19
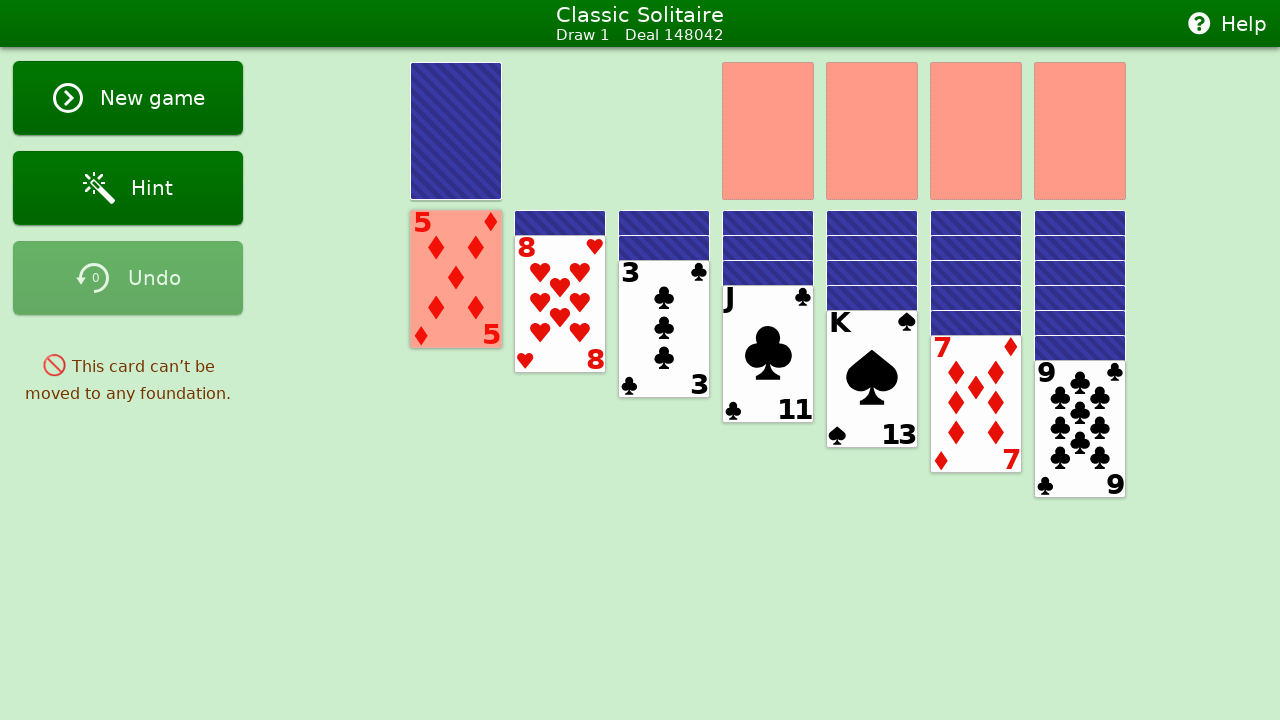

Waited 300ms before next move
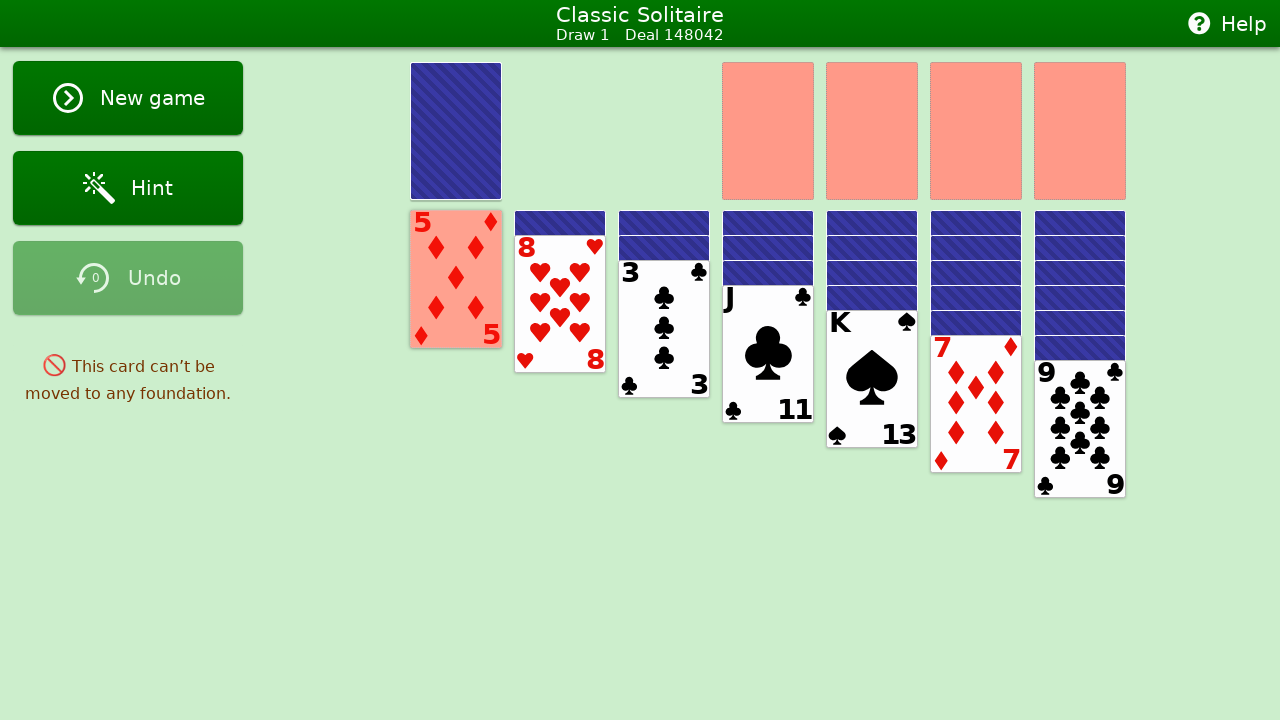

Analyzed stock pile - 24 cards present
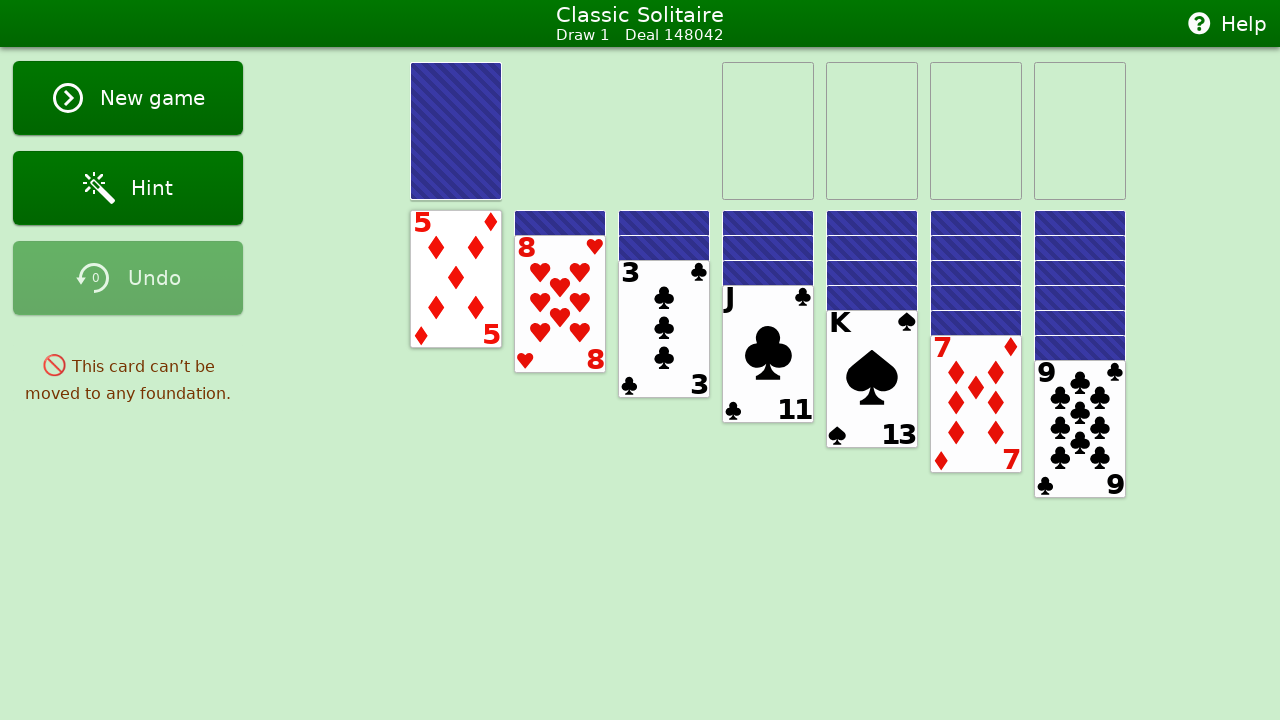

Analyzed waste pile - top card: None
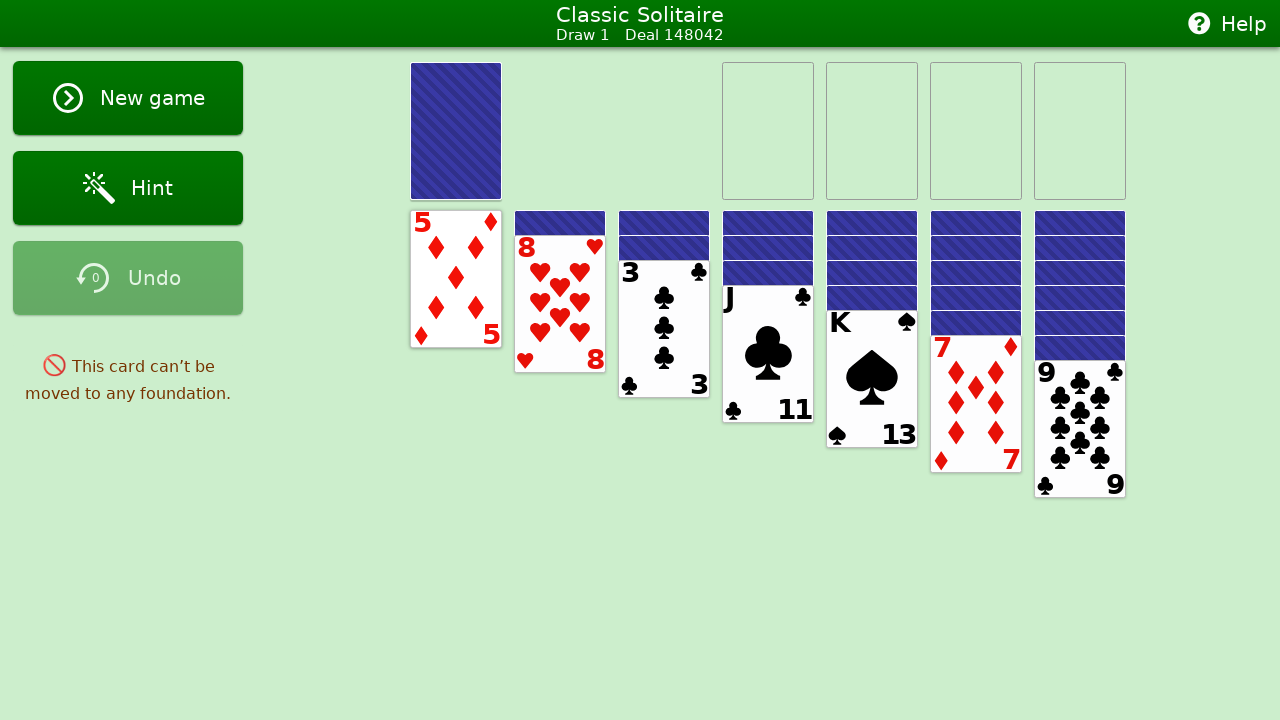

Analyzed all foundation piles
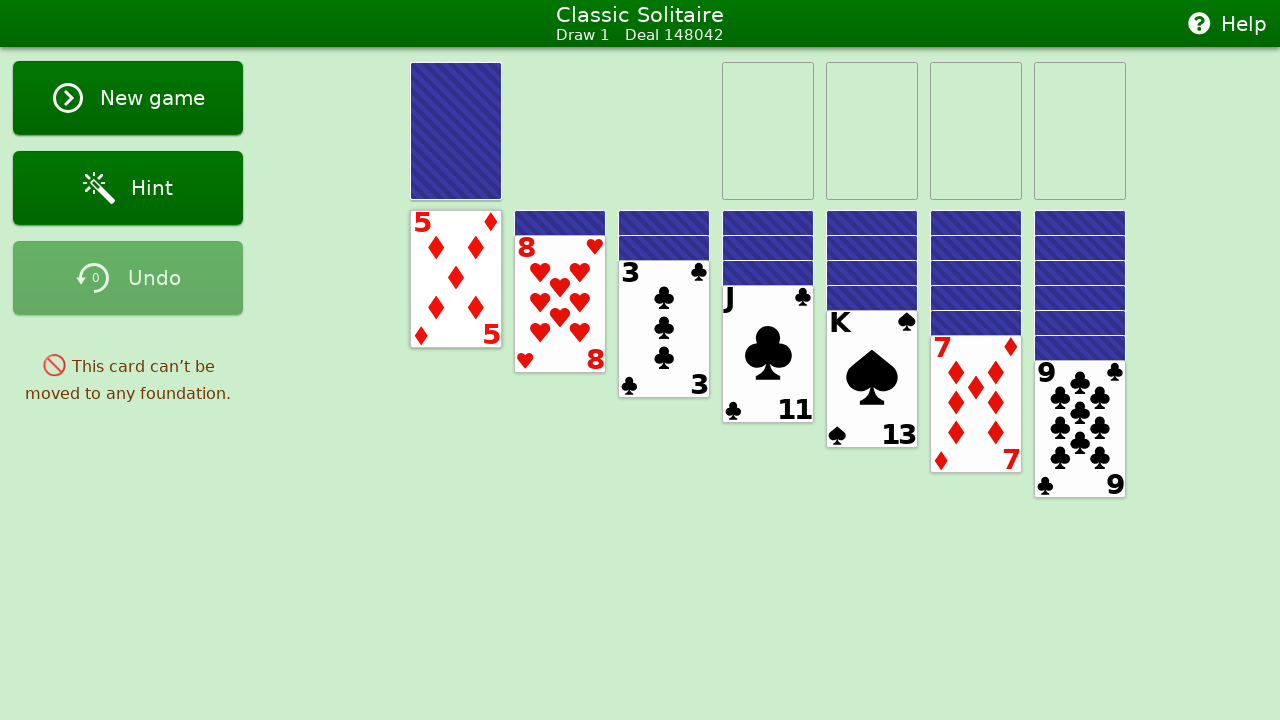

Analyzed all tableau piles
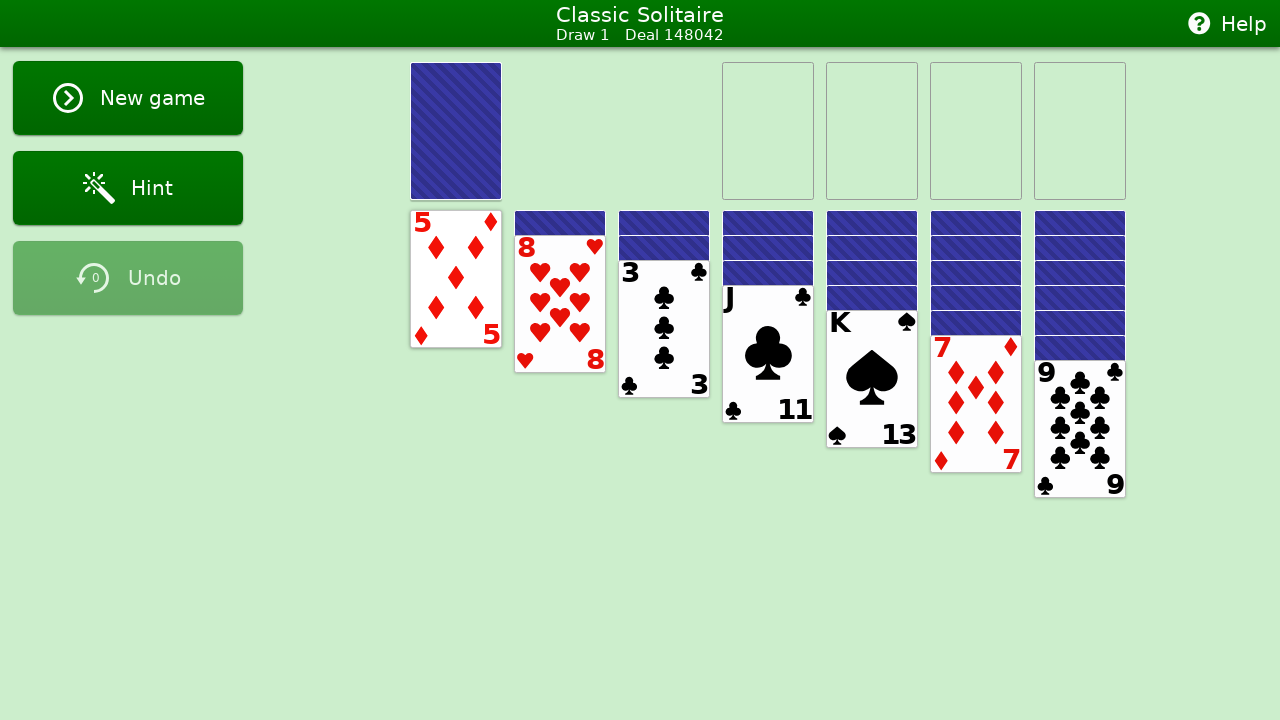

Double-clicked tableau card card19 from pile 1 to auto-move at (456, 279) on #card19
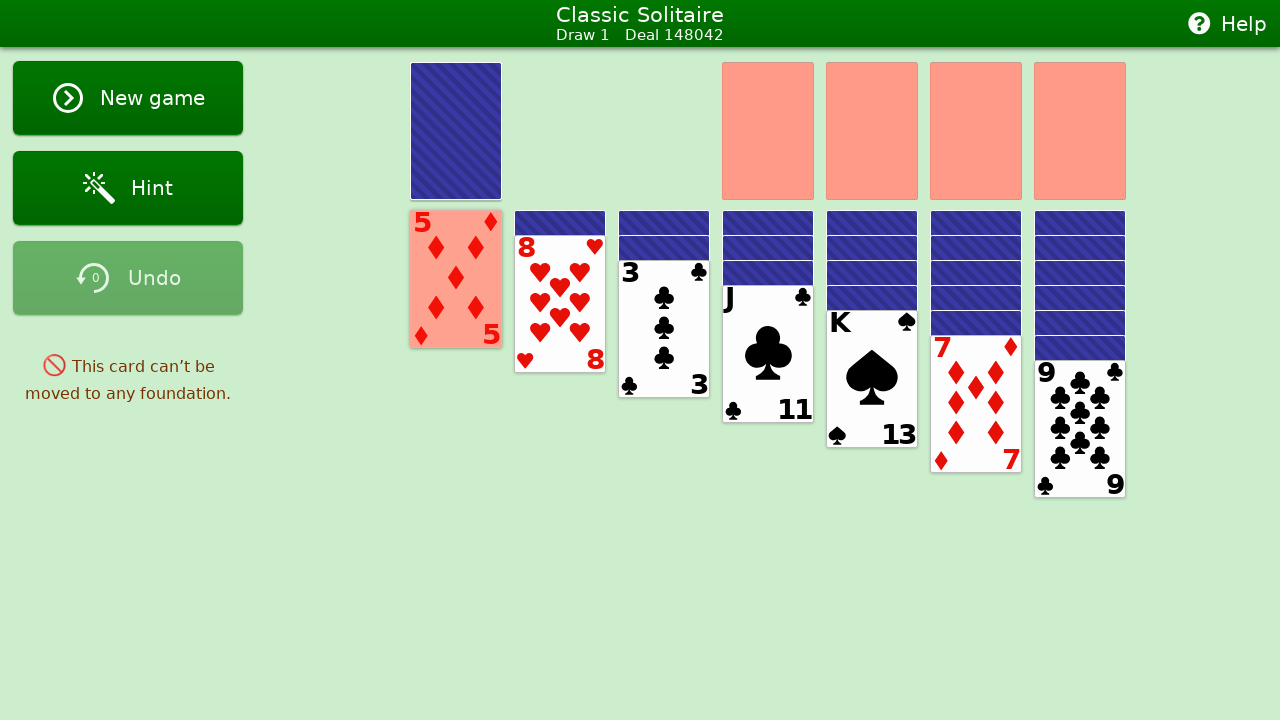

Waited 300ms before next move
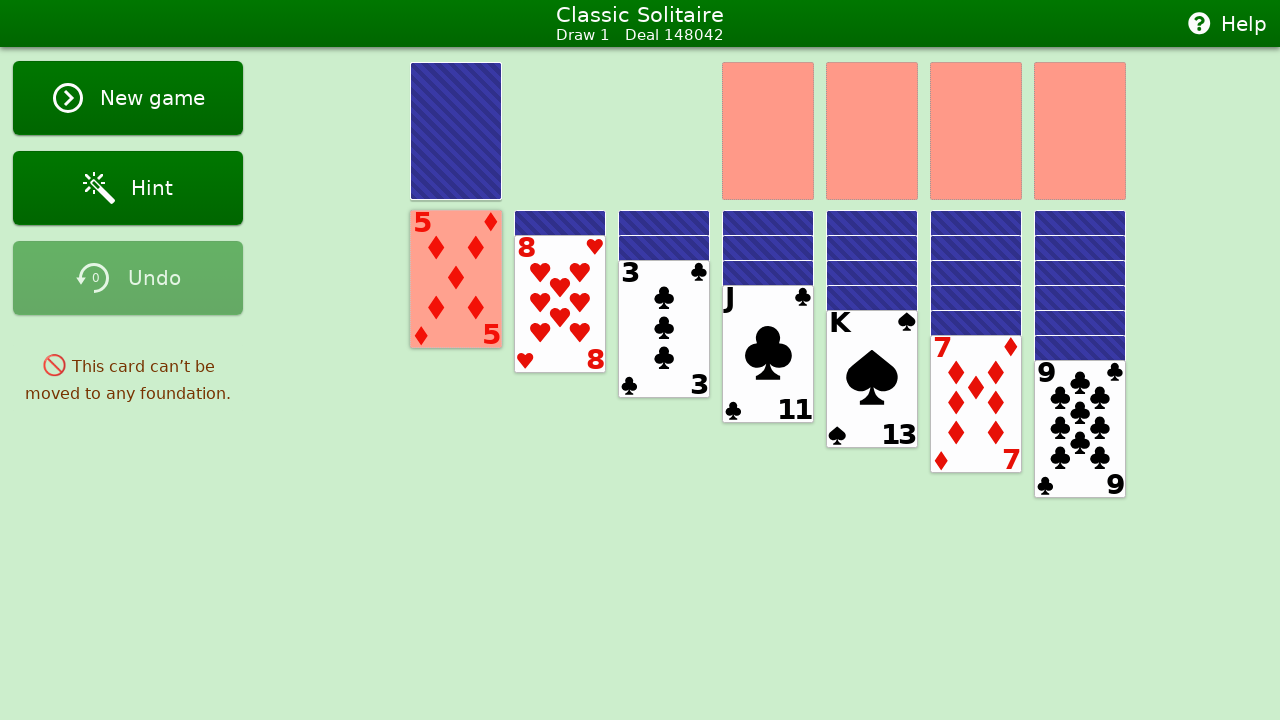

Analyzed stock pile - 24 cards present
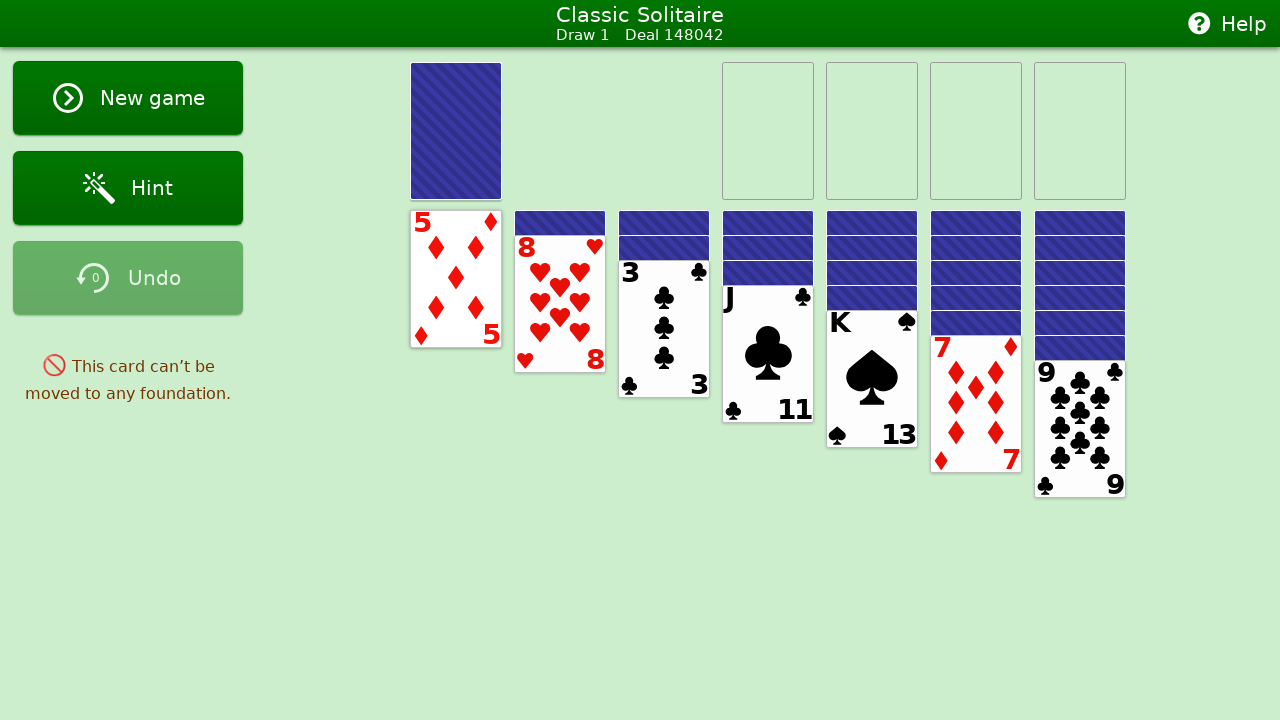

Analyzed waste pile - top card: None
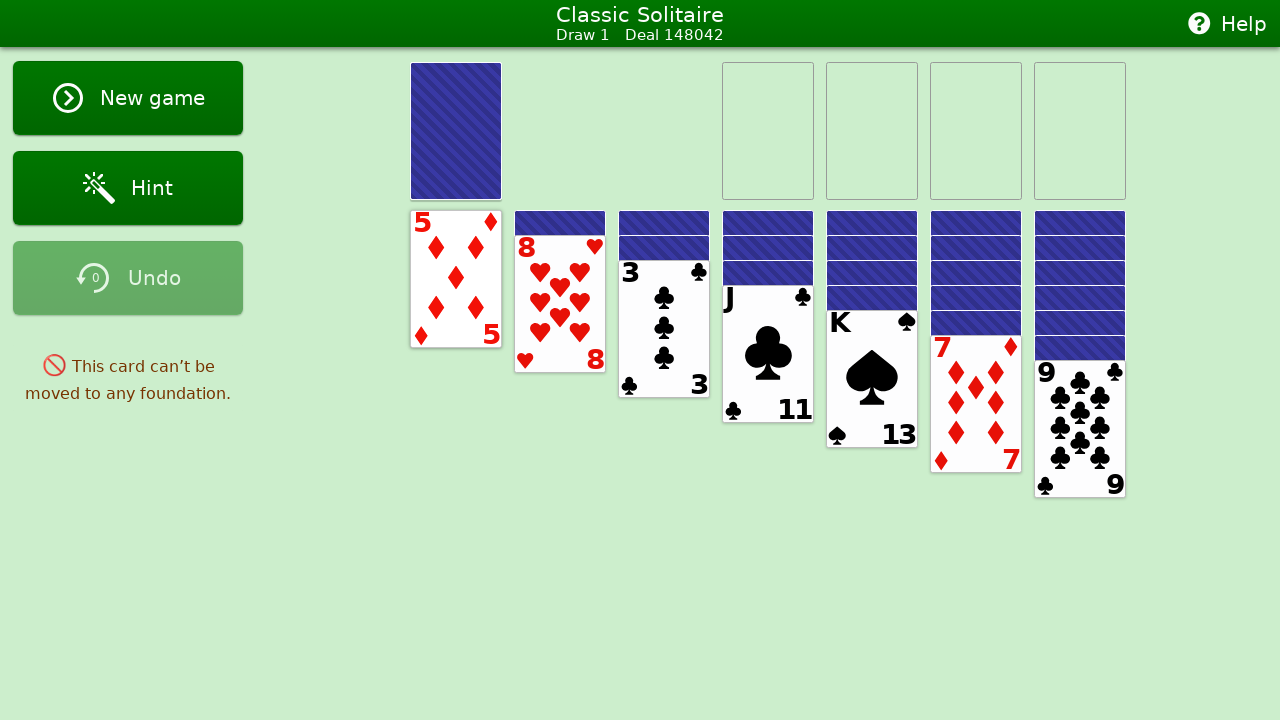

Analyzed all foundation piles
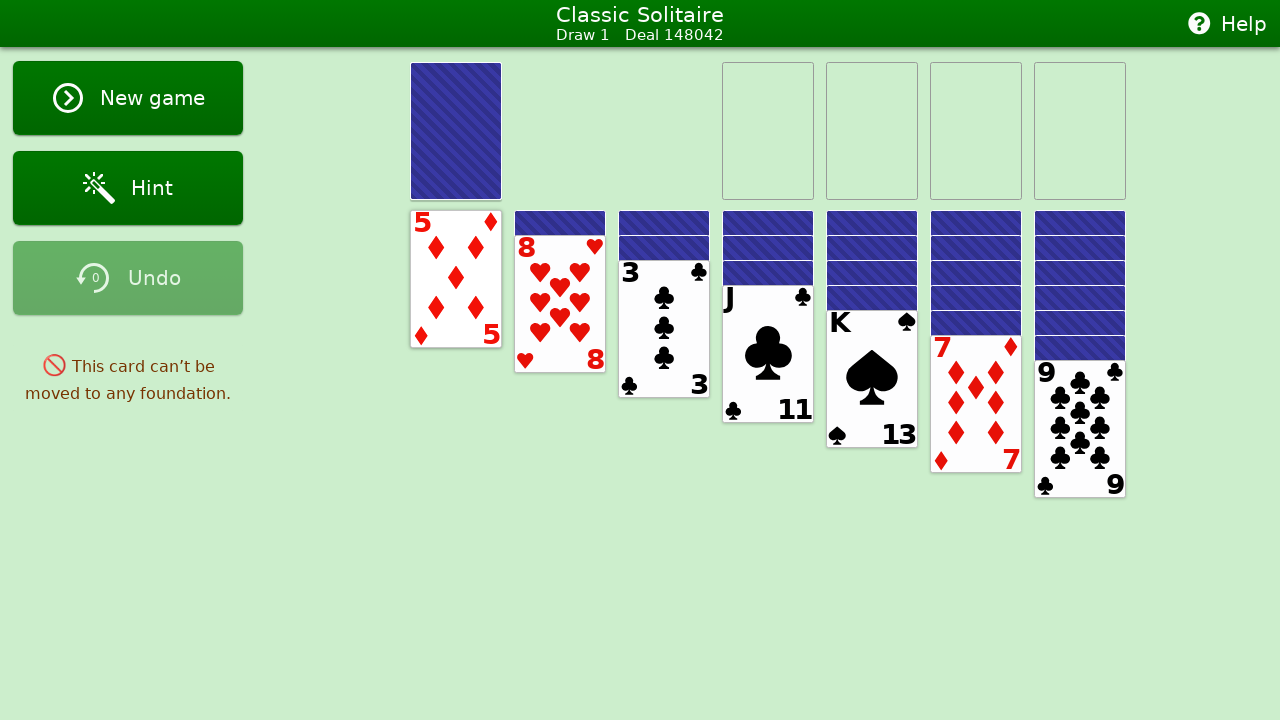

Analyzed all tableau piles
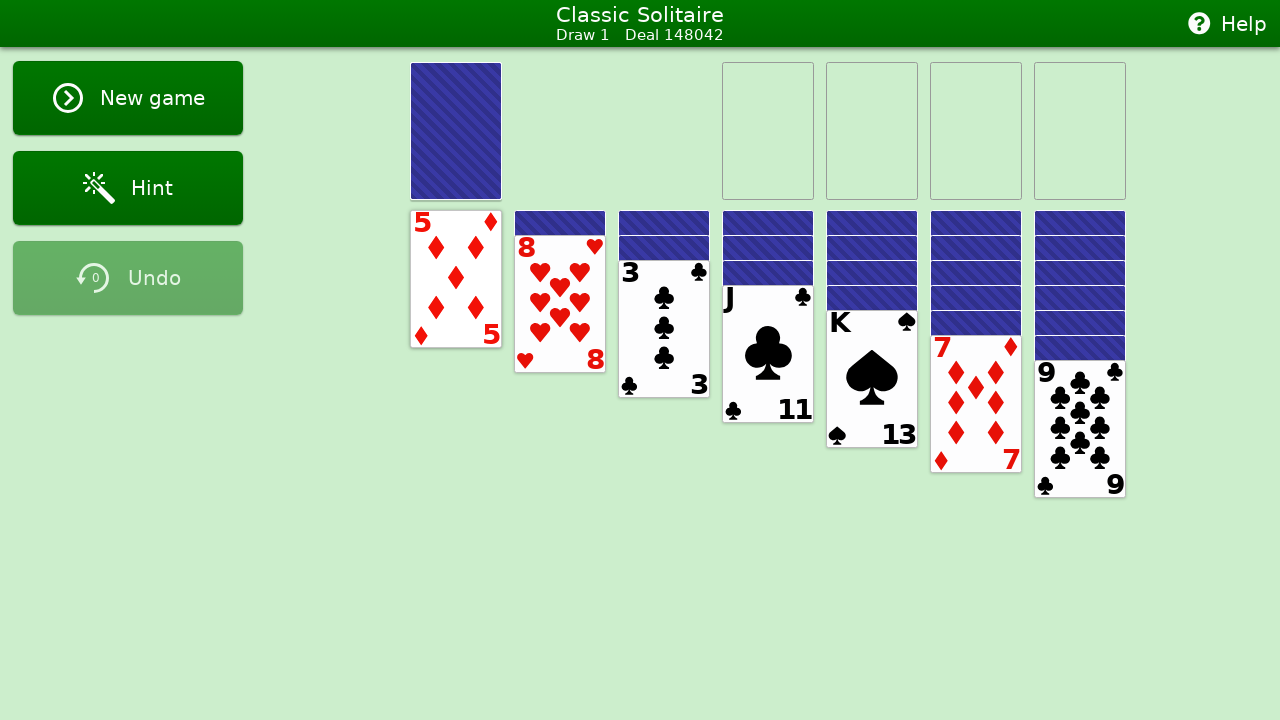

Double-clicked tableau card card19 from pile 1 to auto-move at (456, 279) on #card19
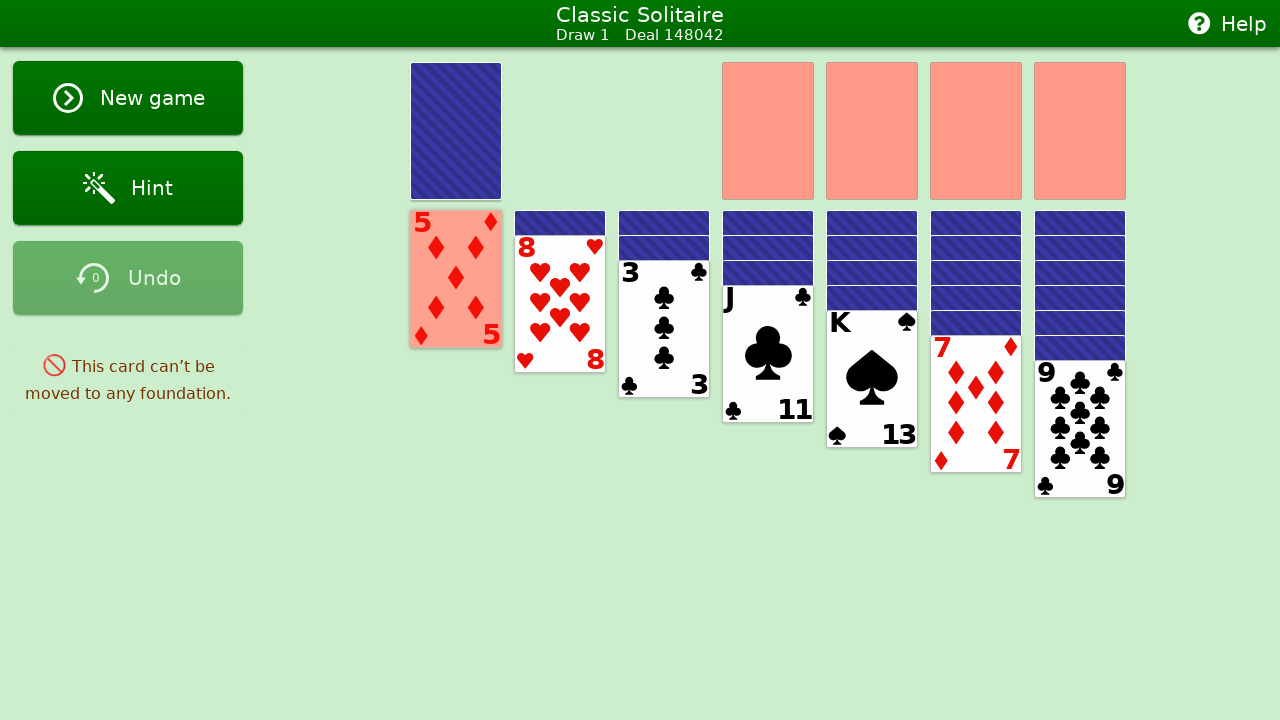

Waited 300ms before next move
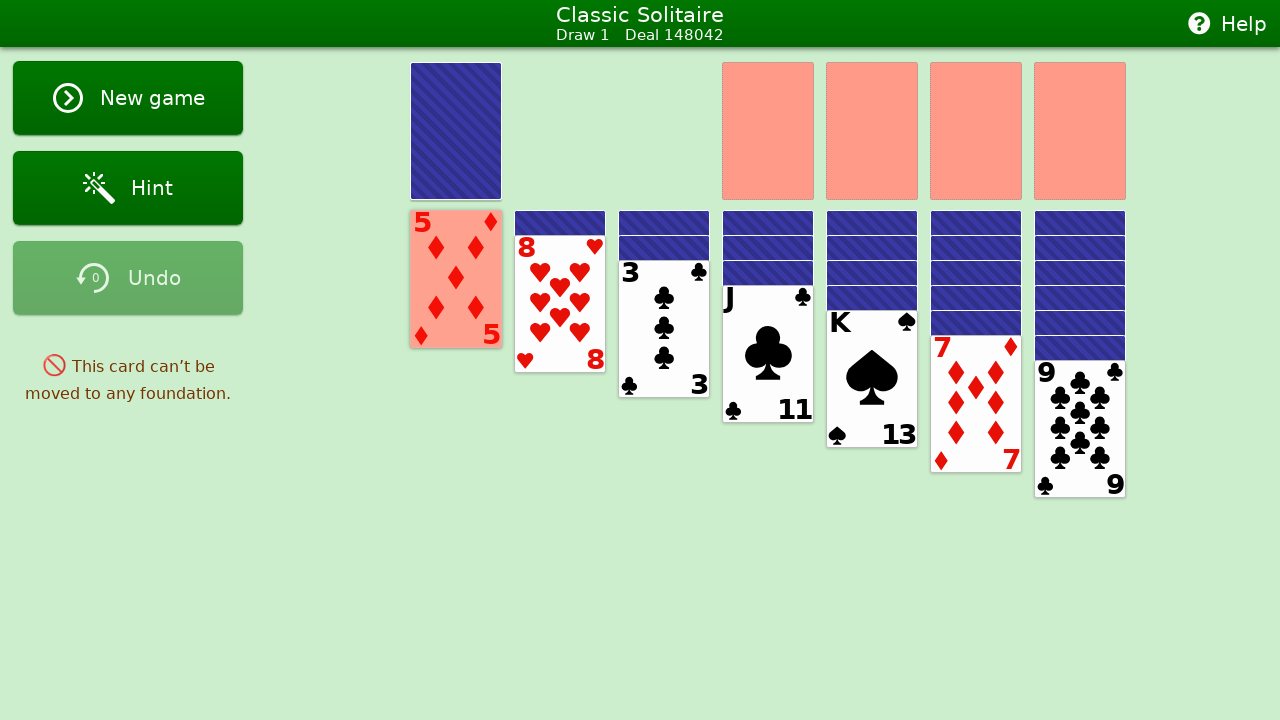

Analyzed stock pile - 24 cards present
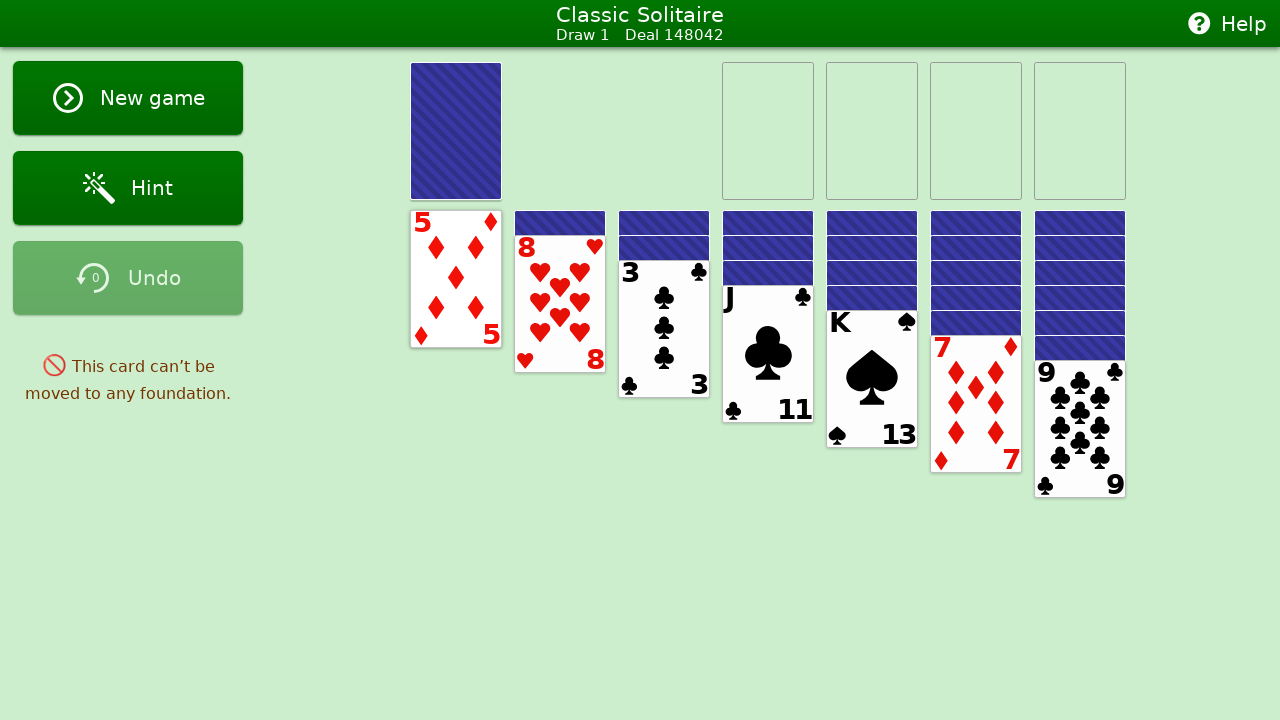

Analyzed waste pile - top card: None
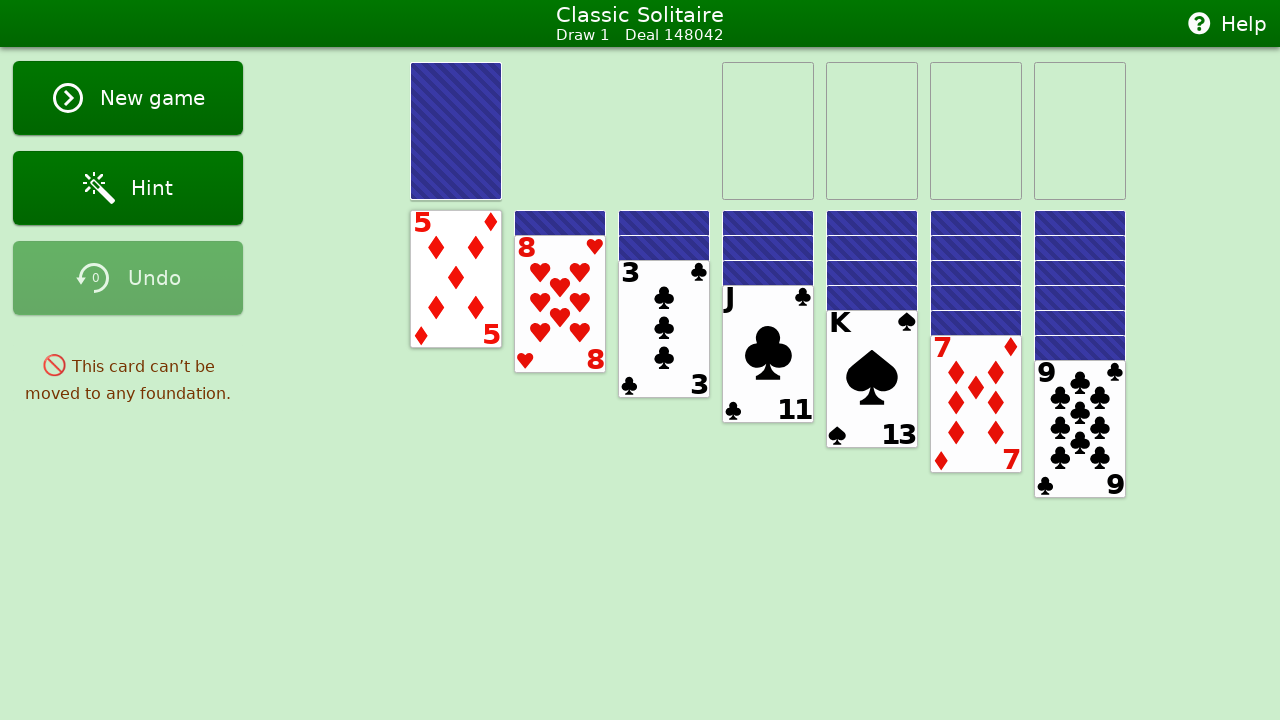

Analyzed all foundation piles
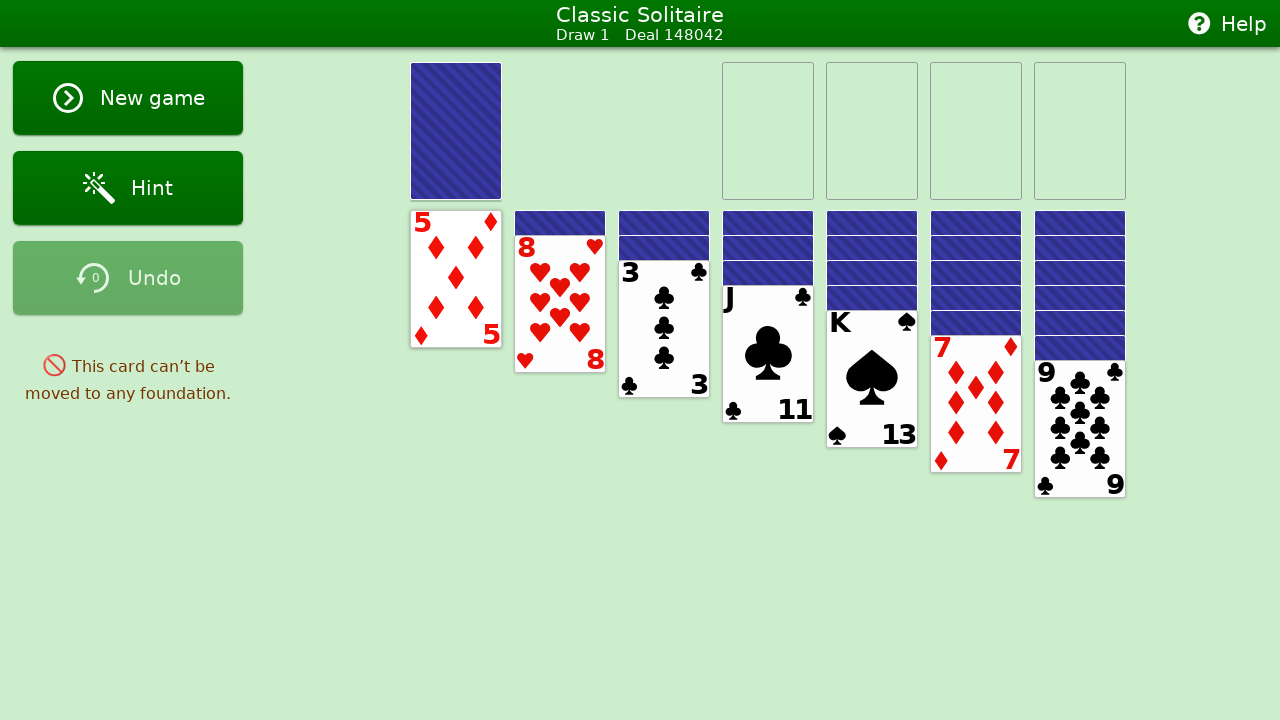

Analyzed all tableau piles
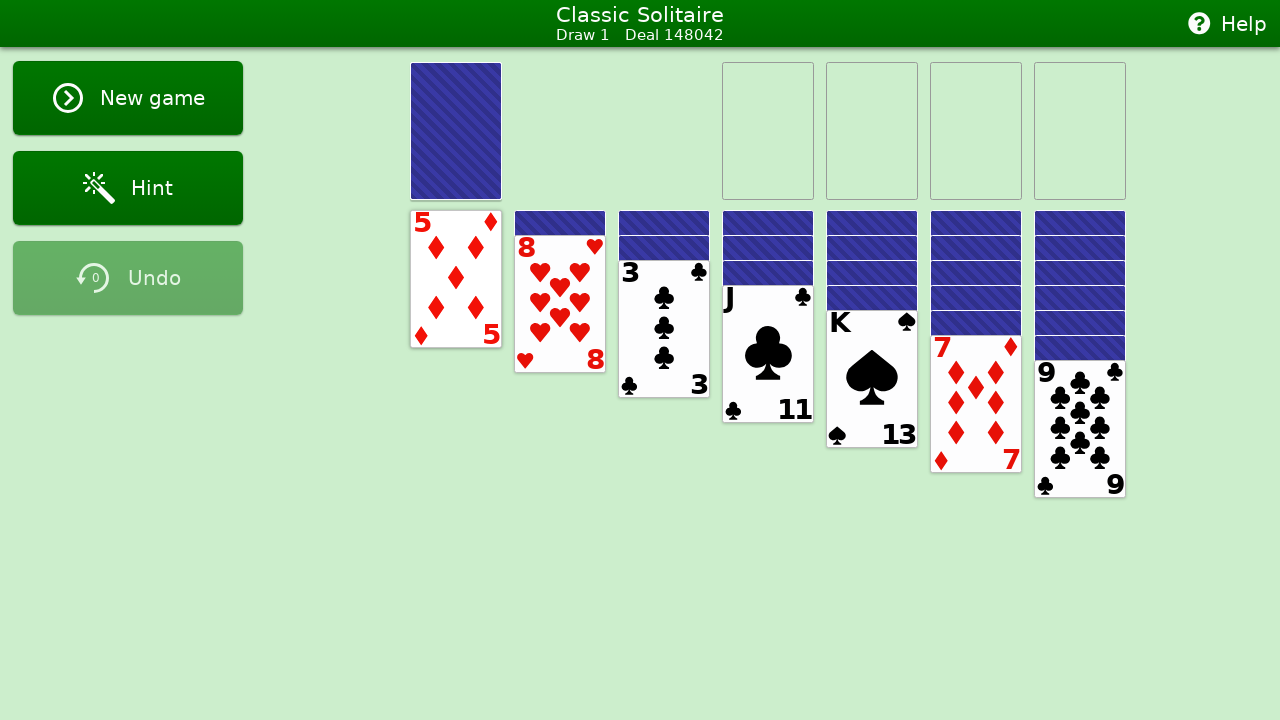

Double-clicked tableau card card19 from pile 1 to auto-move at (456, 279) on #card19
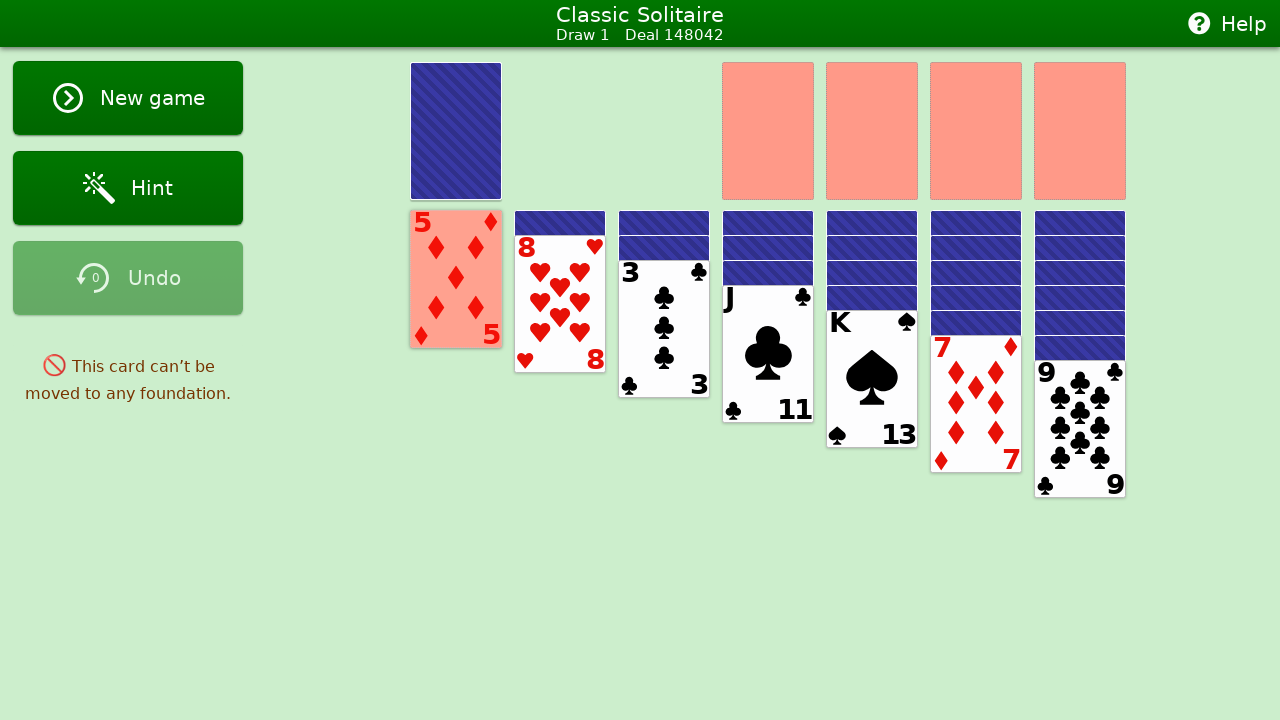

Waited 300ms before next move
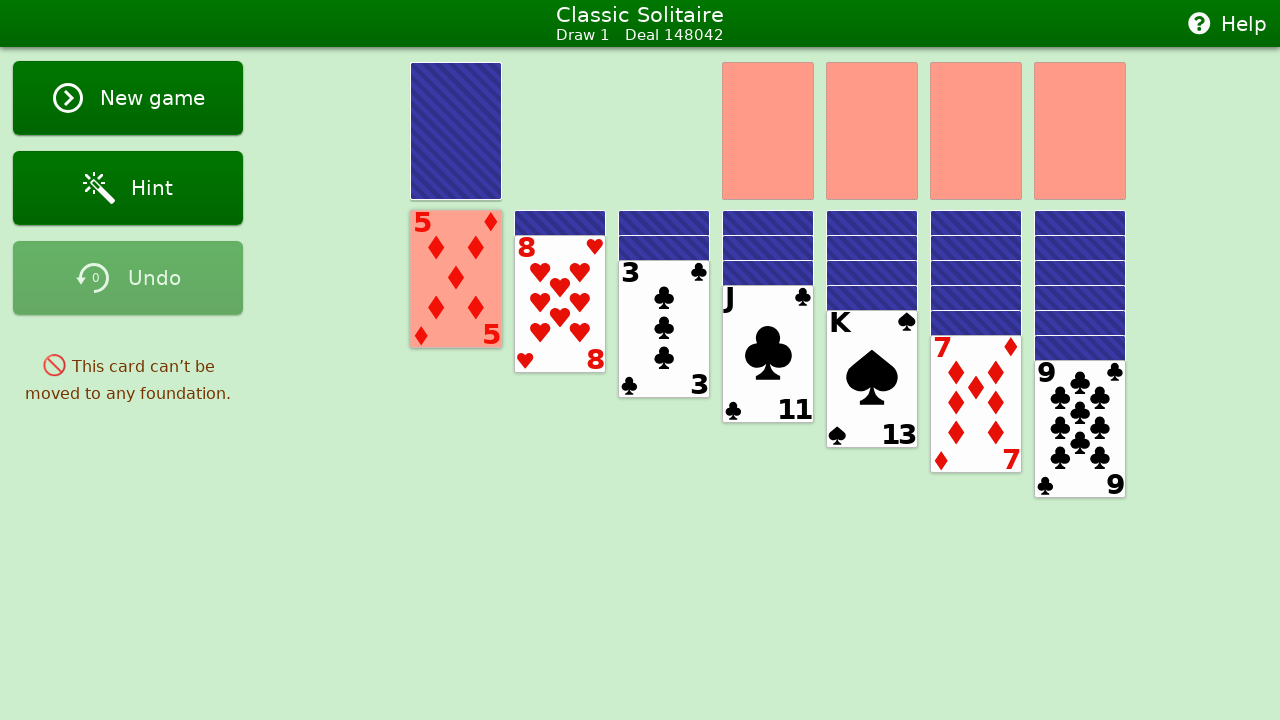

Analyzed stock pile - 24 cards present
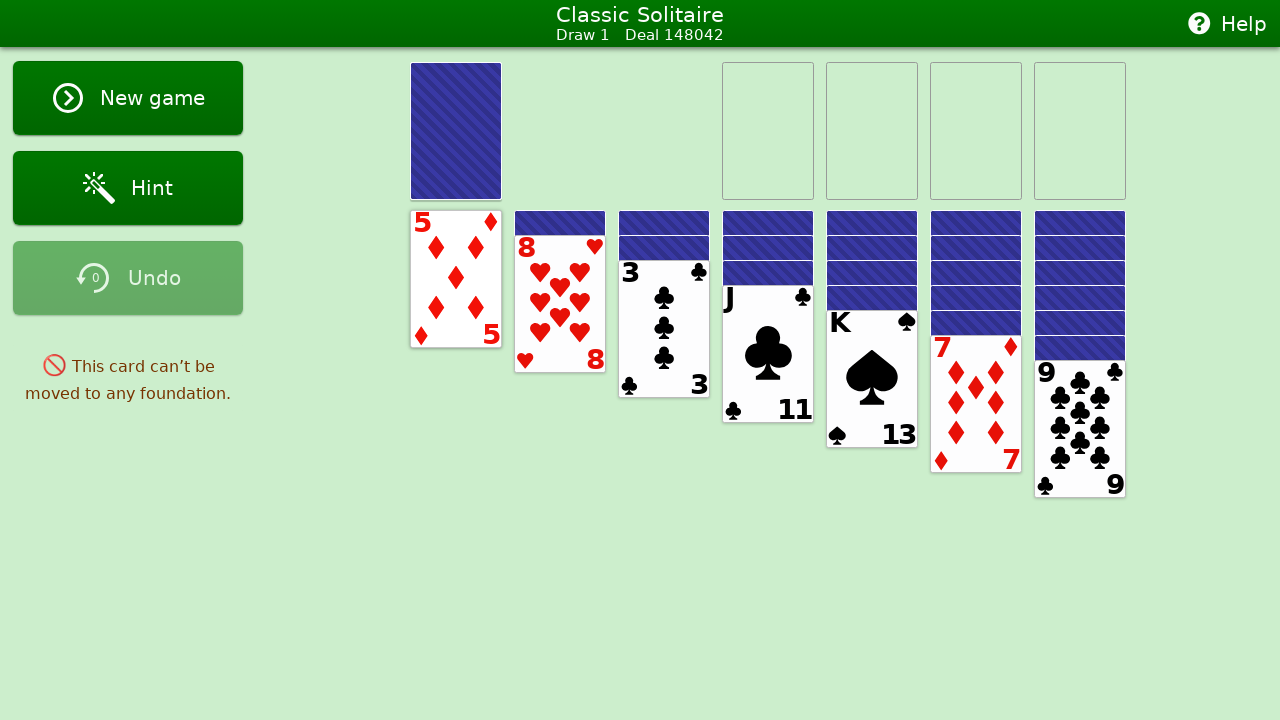

Analyzed waste pile - top card: None
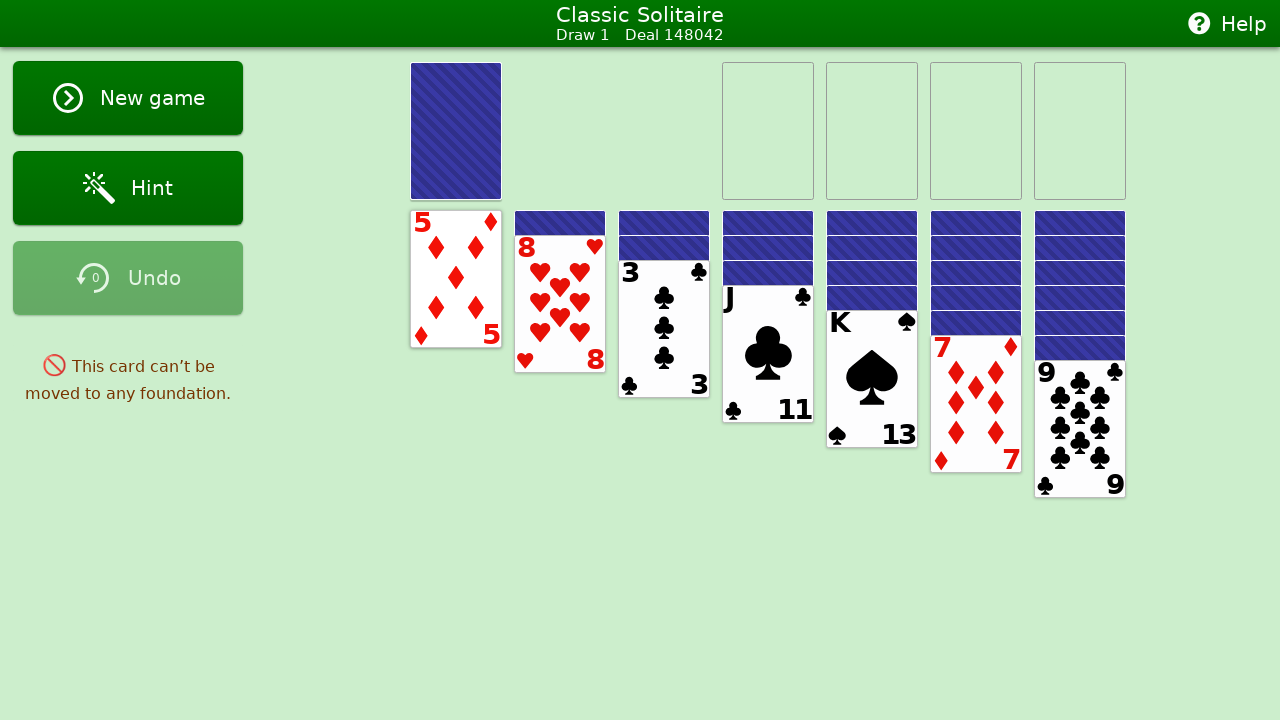

Analyzed all foundation piles
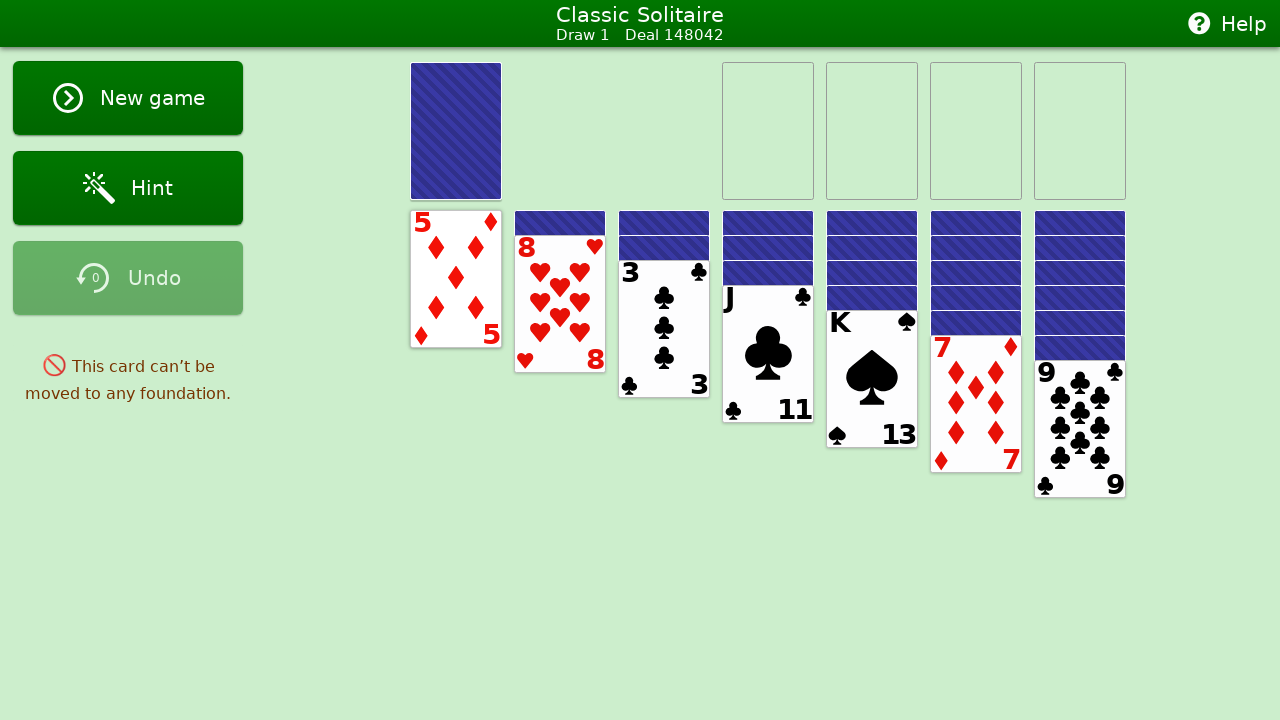

Analyzed all tableau piles
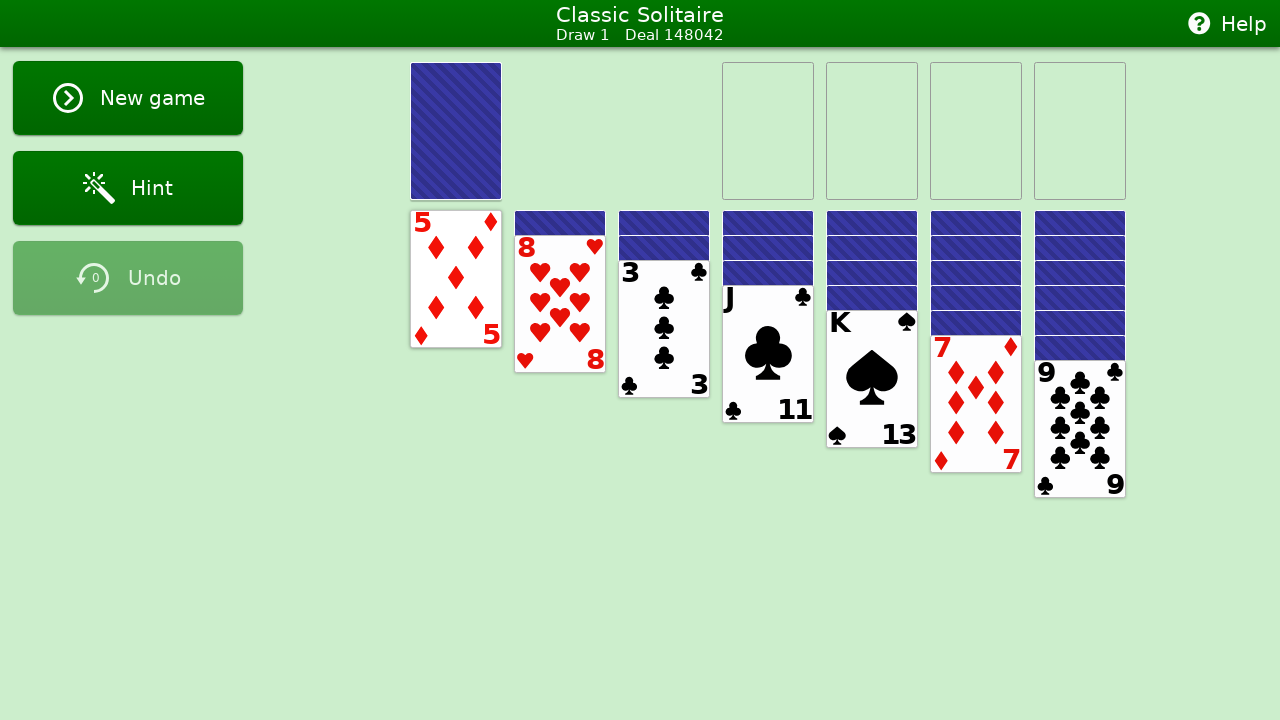

Double-clicked tableau card card19 from pile 1 to auto-move at (456, 279) on #card19
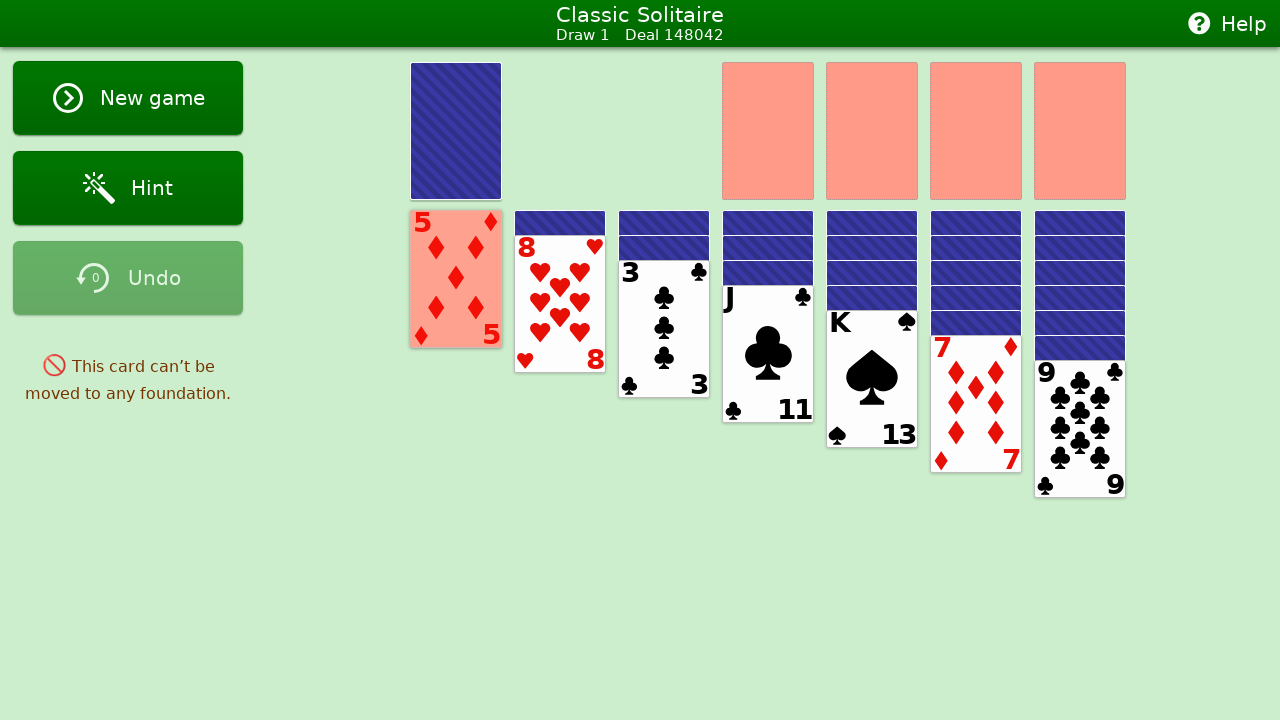

Waited 300ms before next move
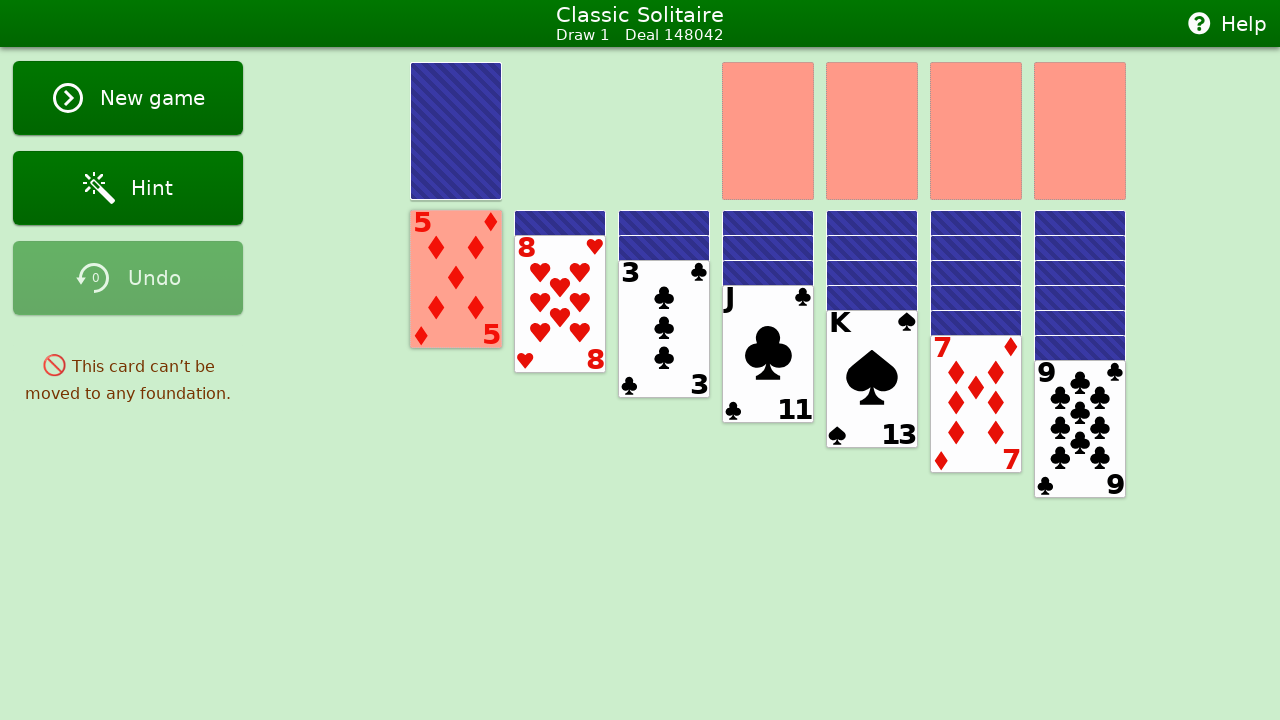

Analyzed stock pile - 24 cards present
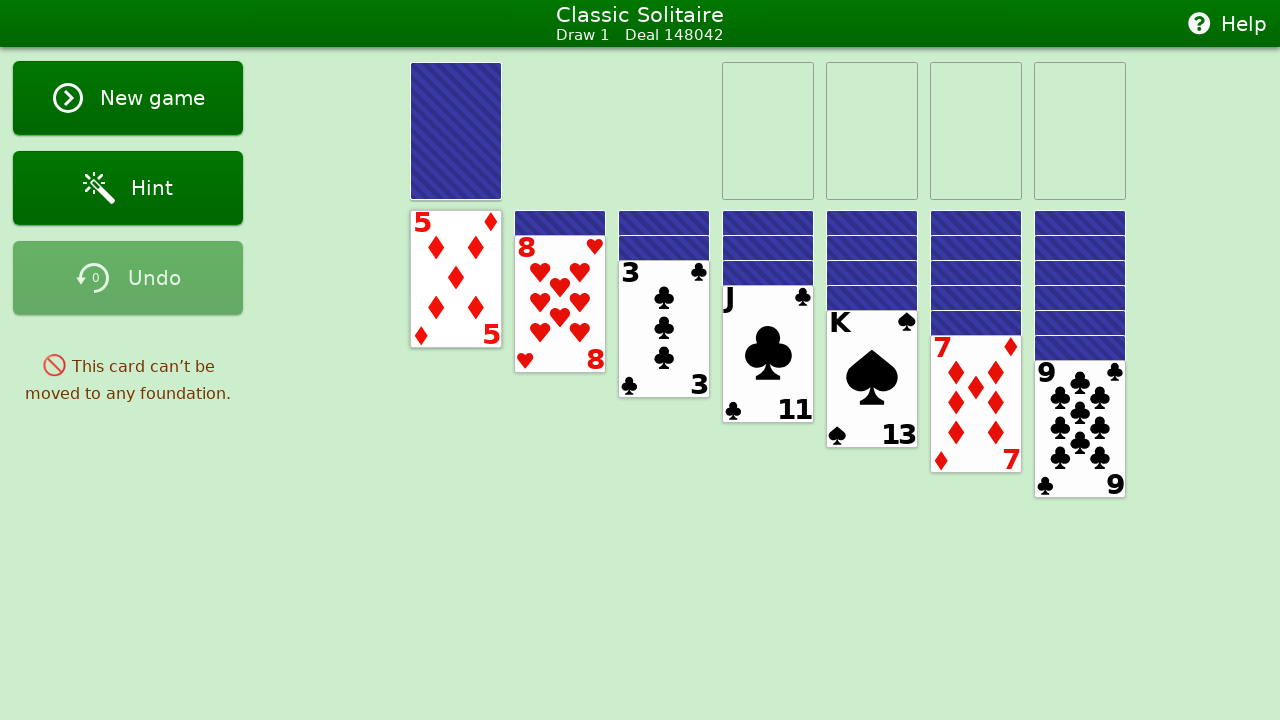

Analyzed waste pile - top card: None
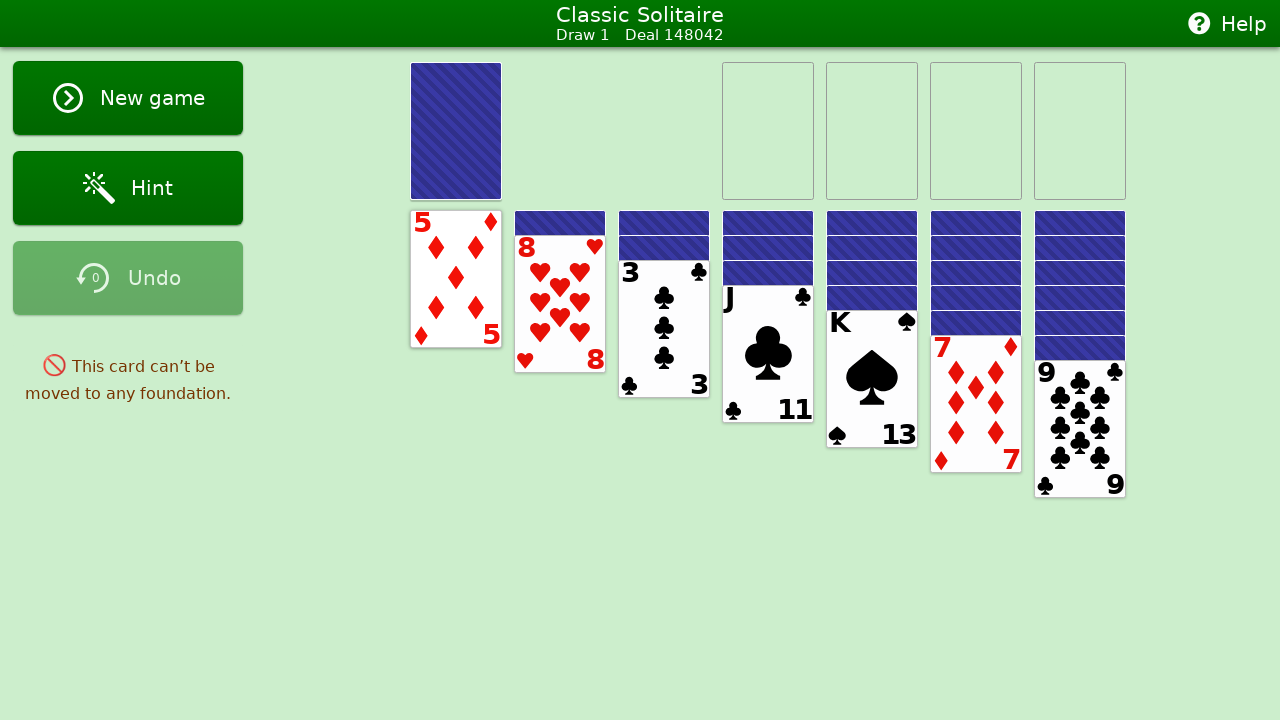

Analyzed all foundation piles
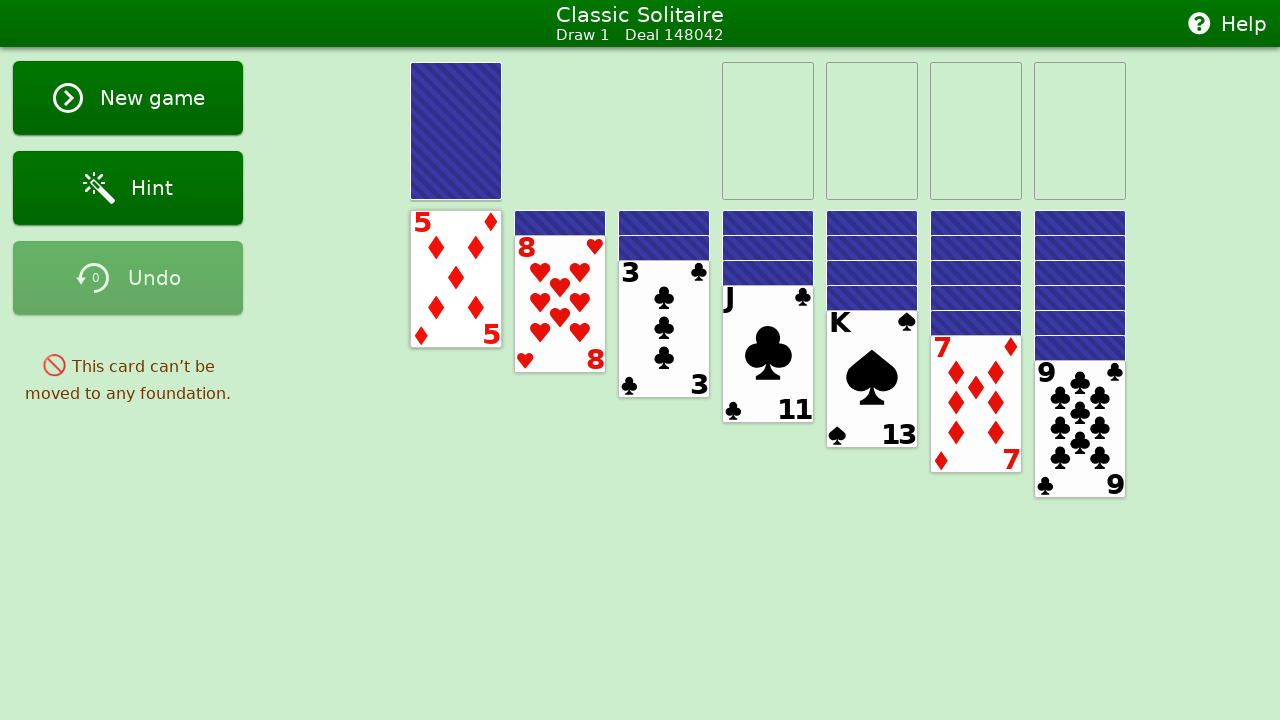

Analyzed all tableau piles
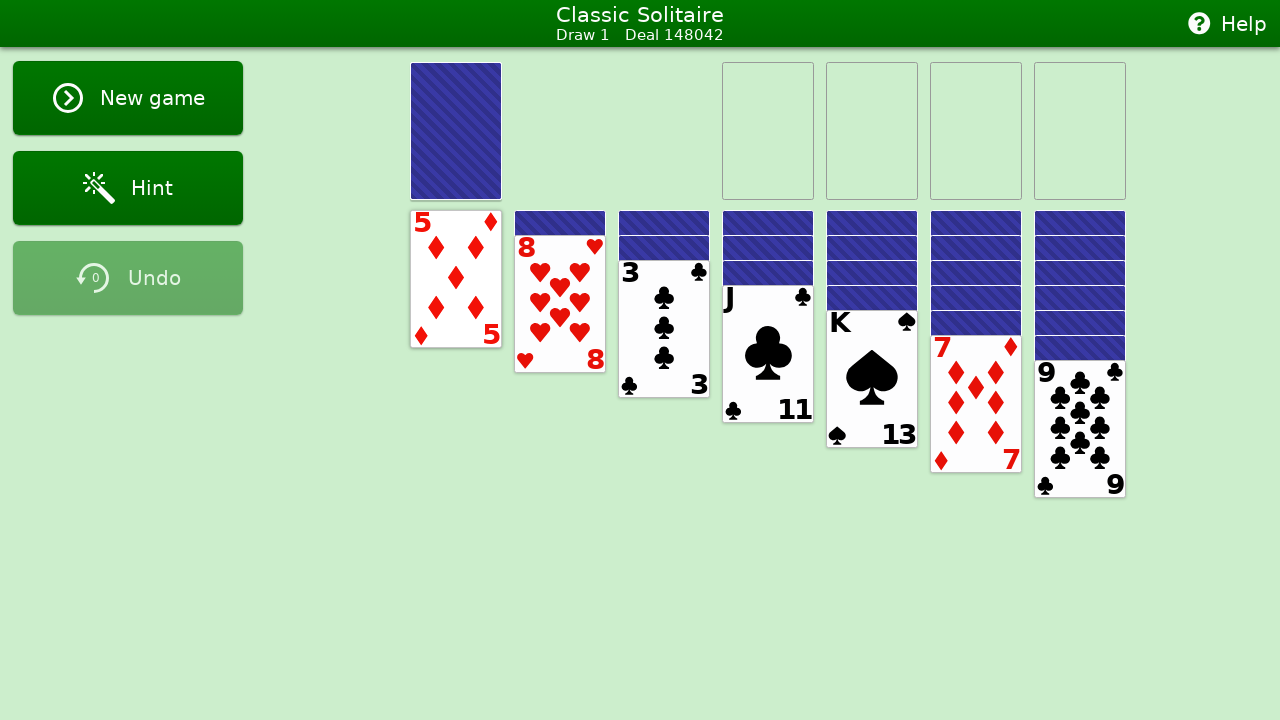

Double-clicked tableau card card19 from pile 1 to auto-move at (456, 279) on #card19
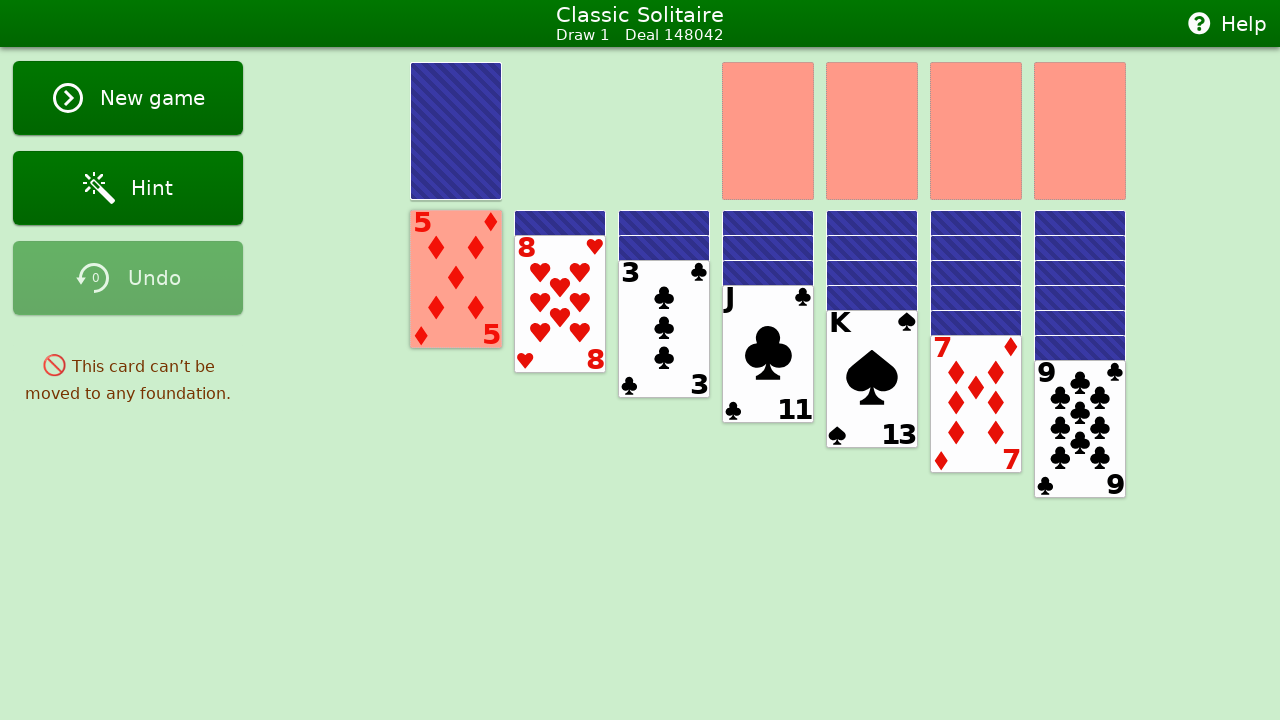

Waited 300ms before next move
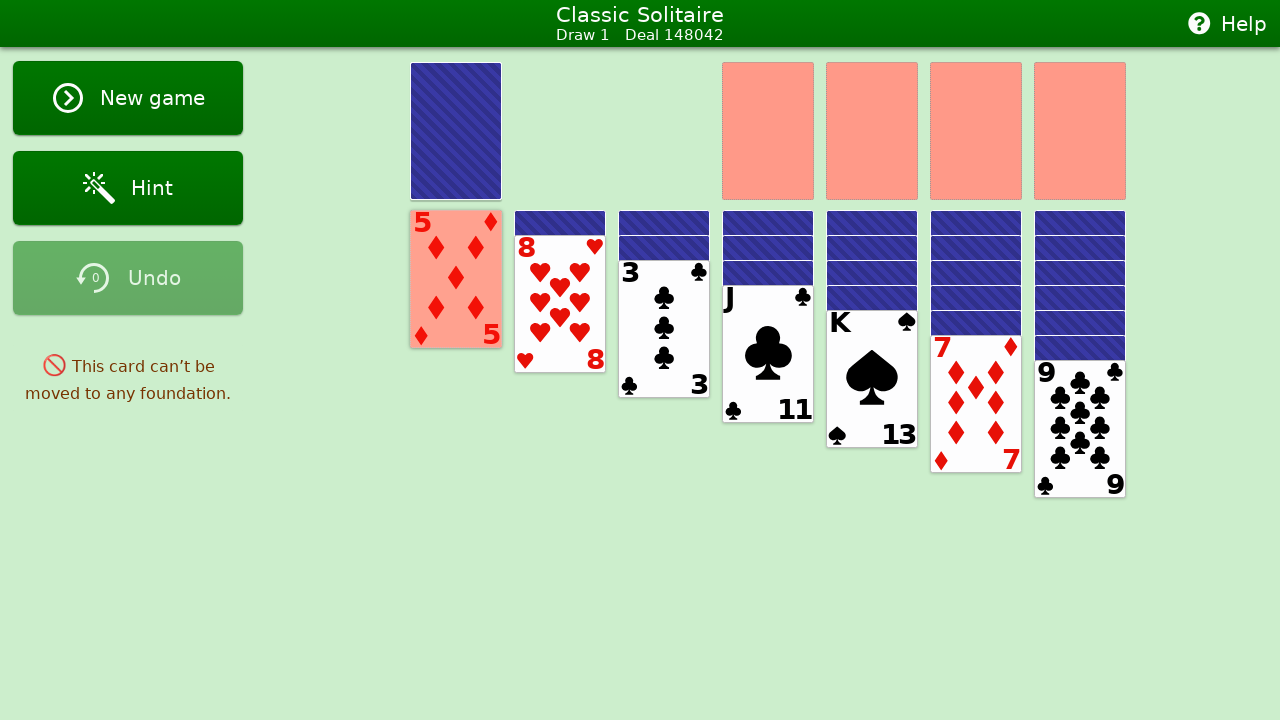

Analyzed stock pile - 24 cards present
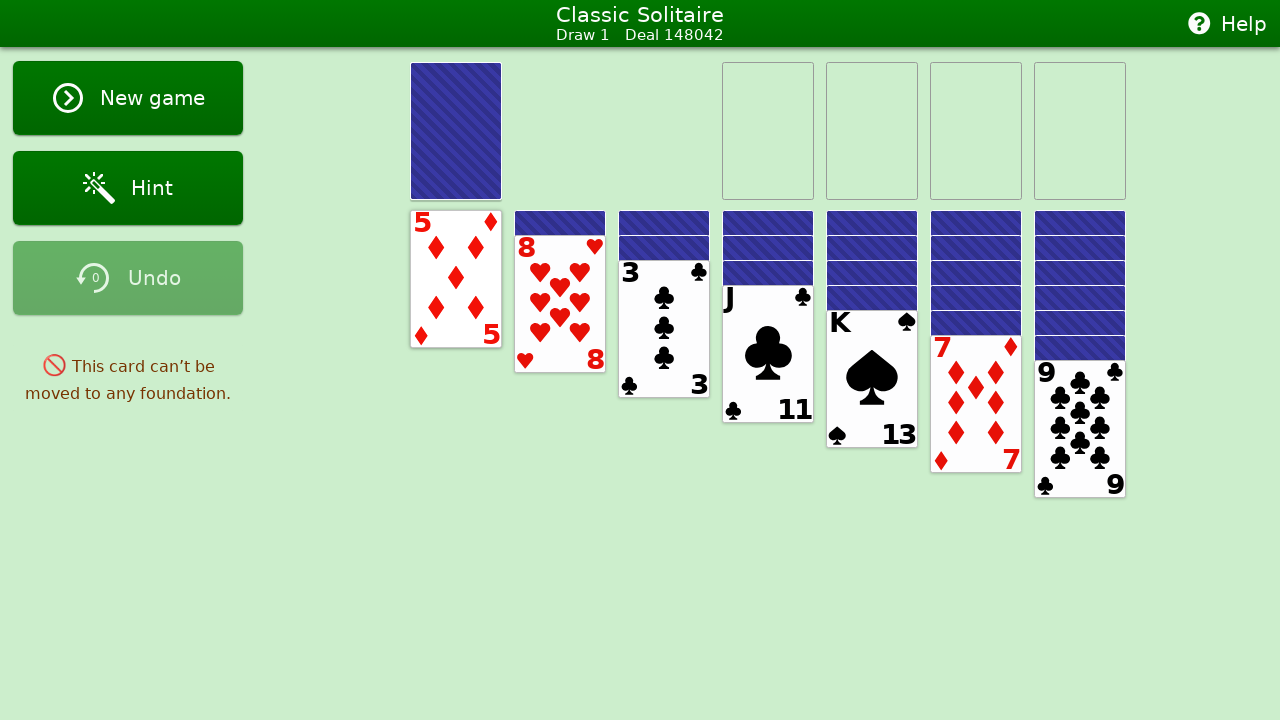

Analyzed waste pile - top card: None
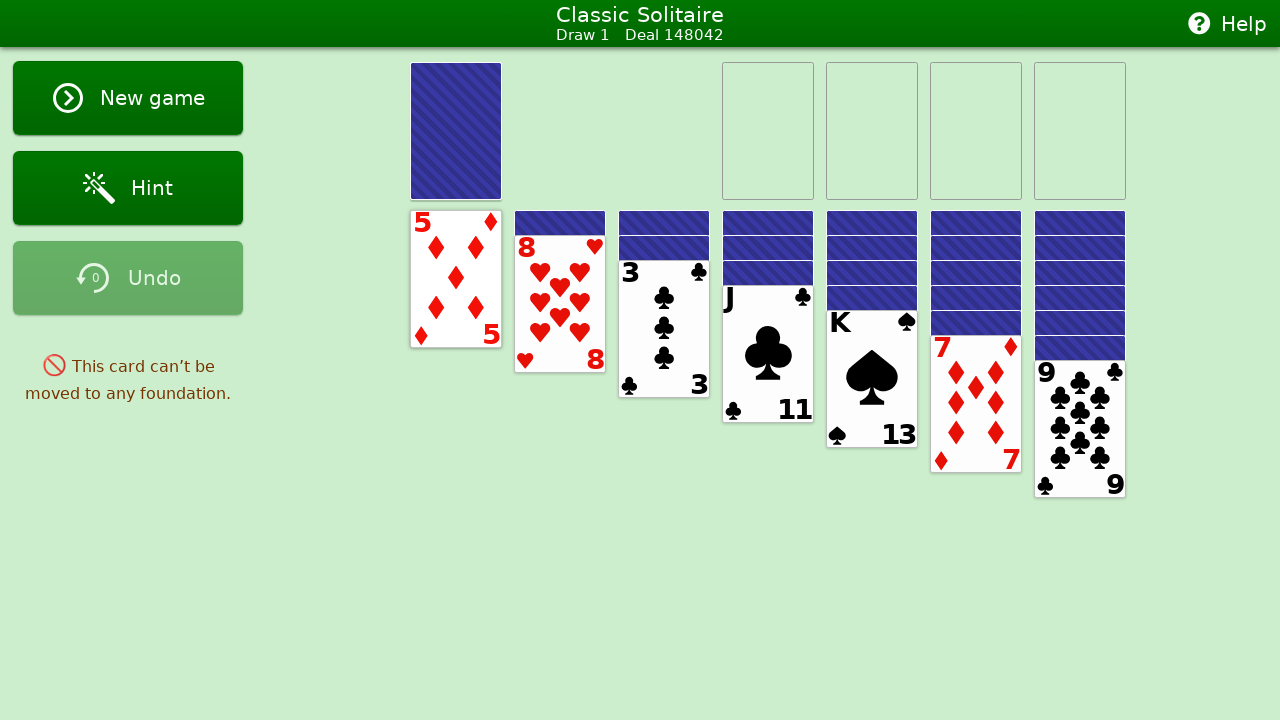

Analyzed all foundation piles
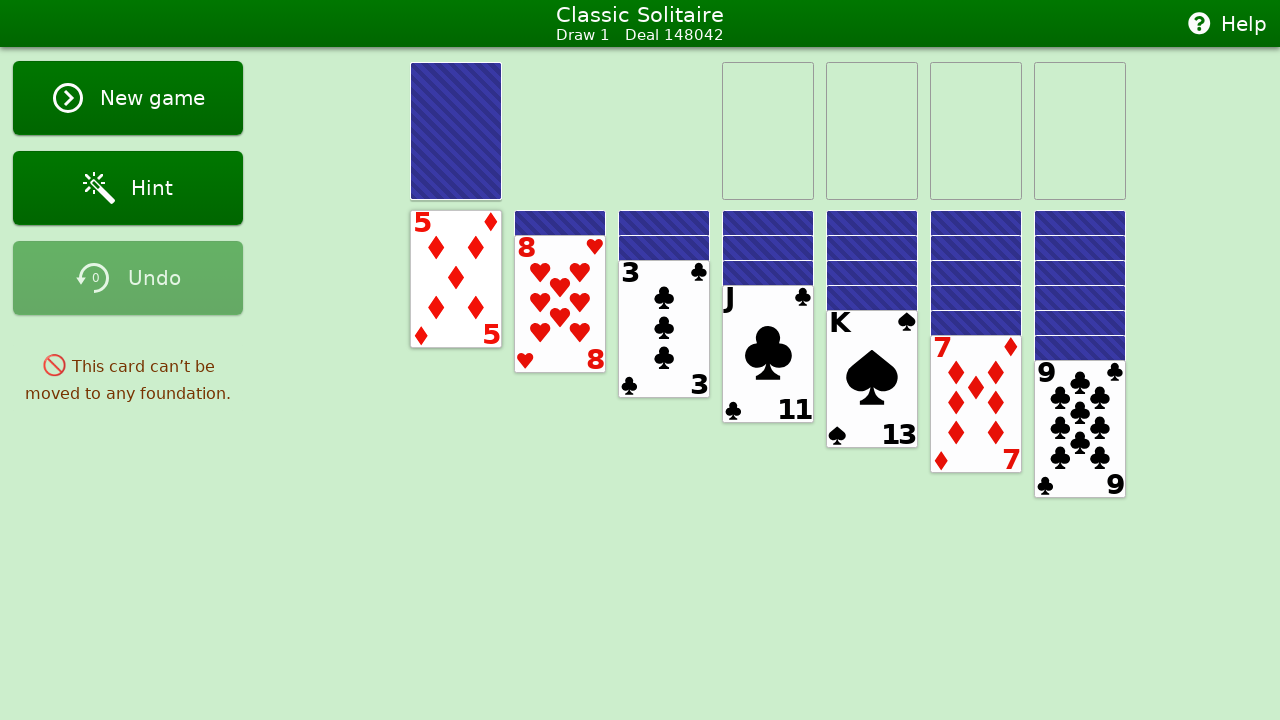

Analyzed all tableau piles
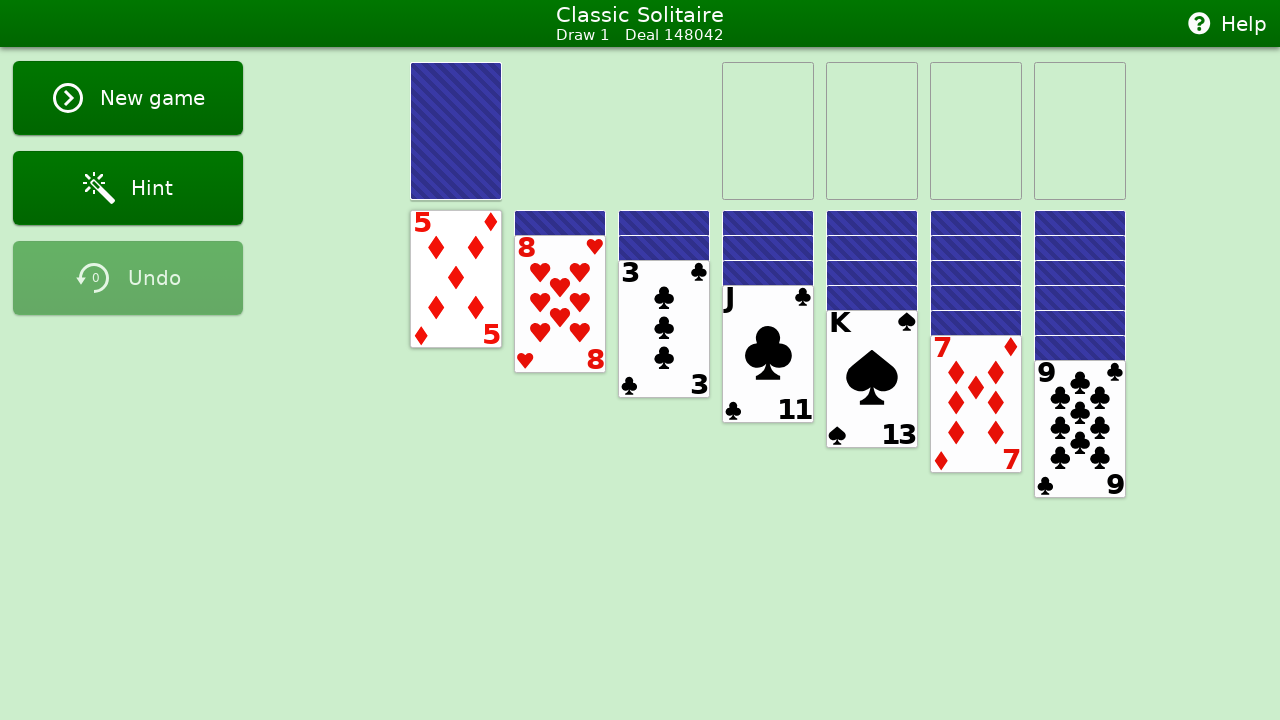

Double-clicked tableau card card19 from pile 1 to auto-move at (456, 279) on #card19
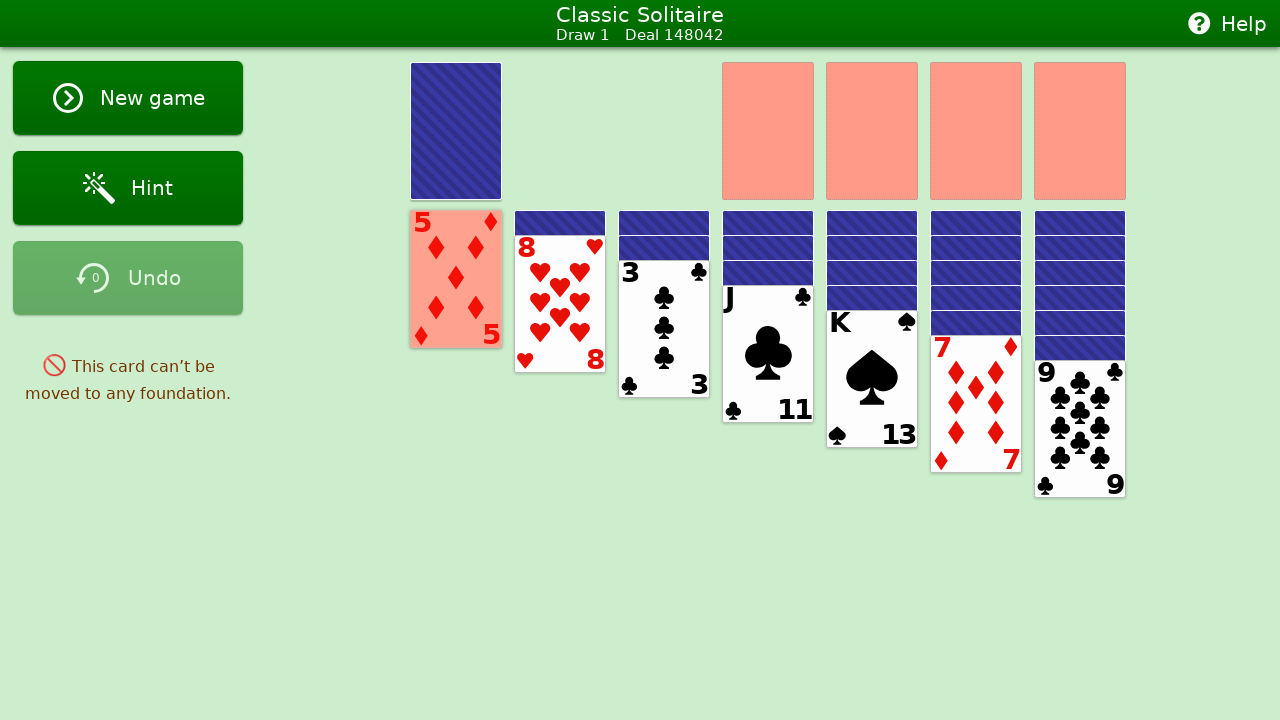

Waited 300ms before next move
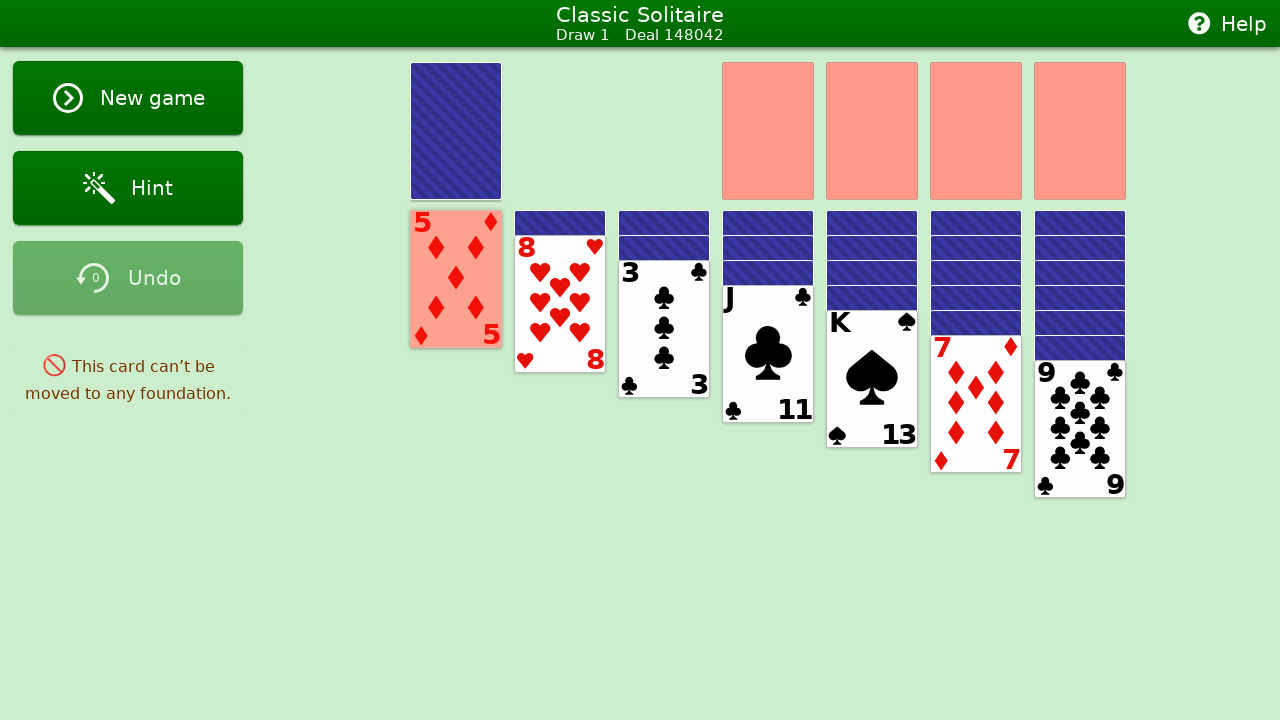

Analyzed stock pile - 24 cards present
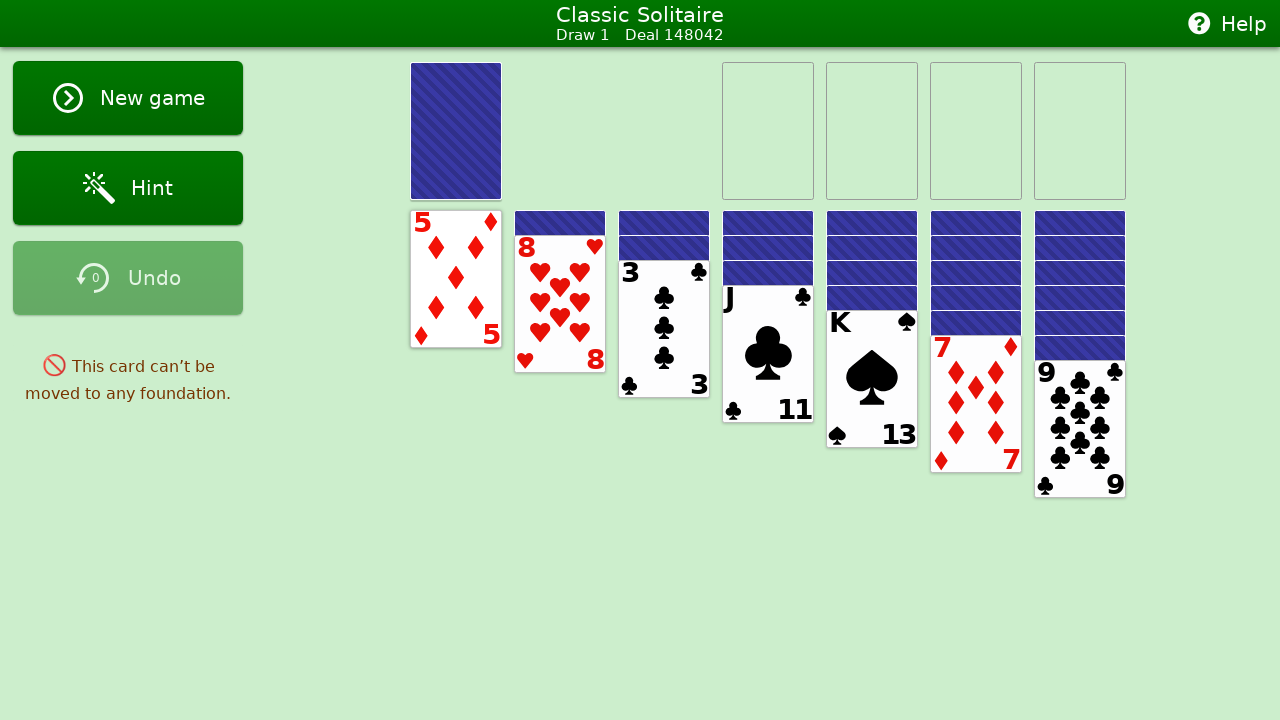

Analyzed waste pile - top card: None
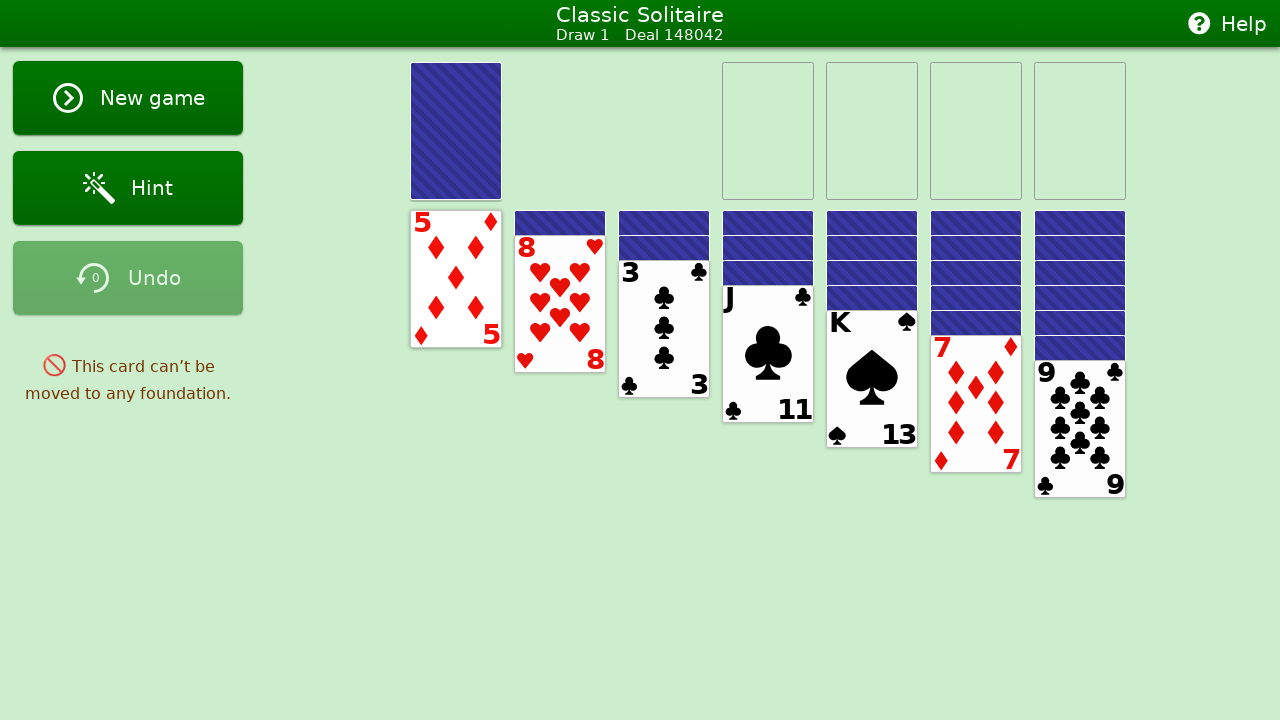

Analyzed all foundation piles
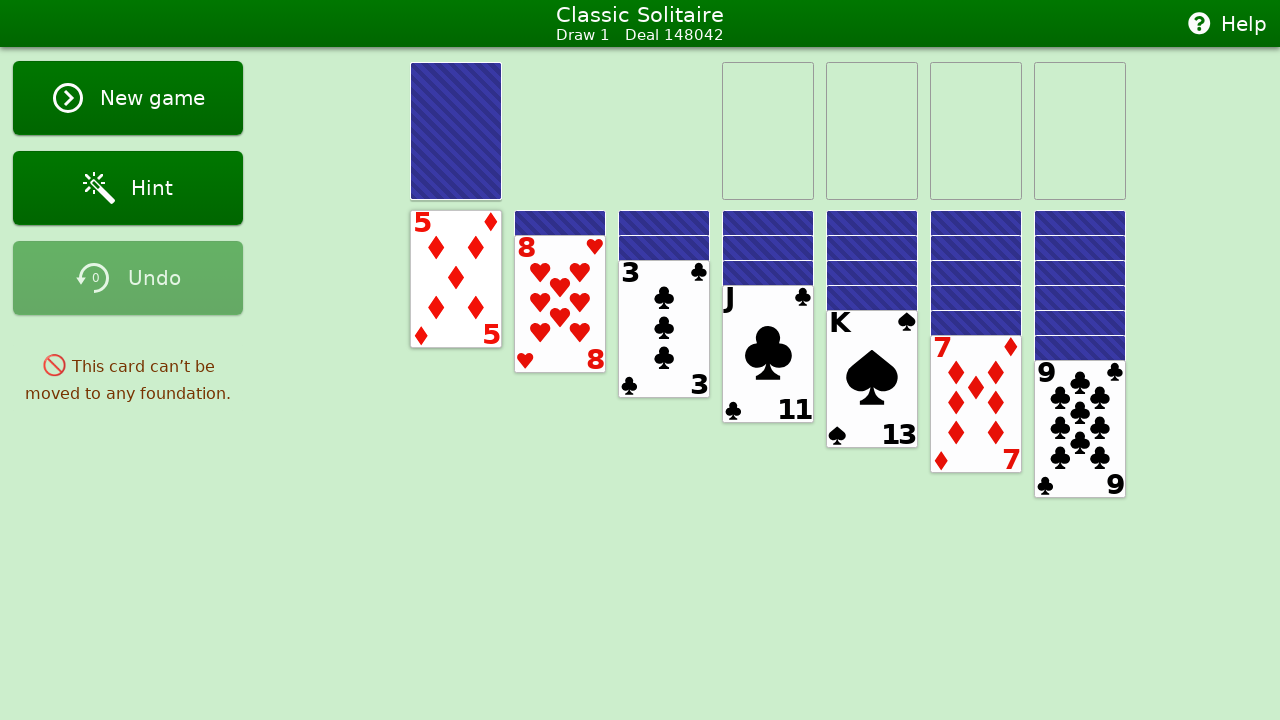

Analyzed all tableau piles
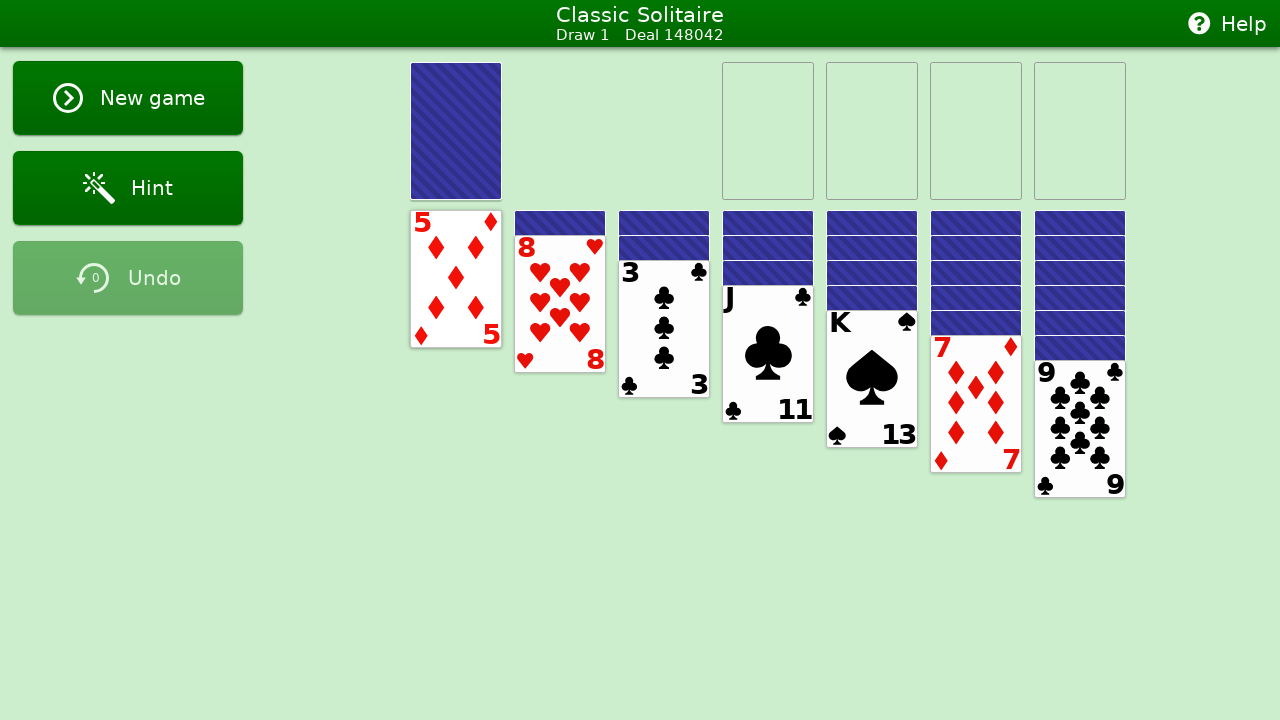

Double-clicked tableau card card19 from pile 1 to auto-move at (456, 279) on #card19
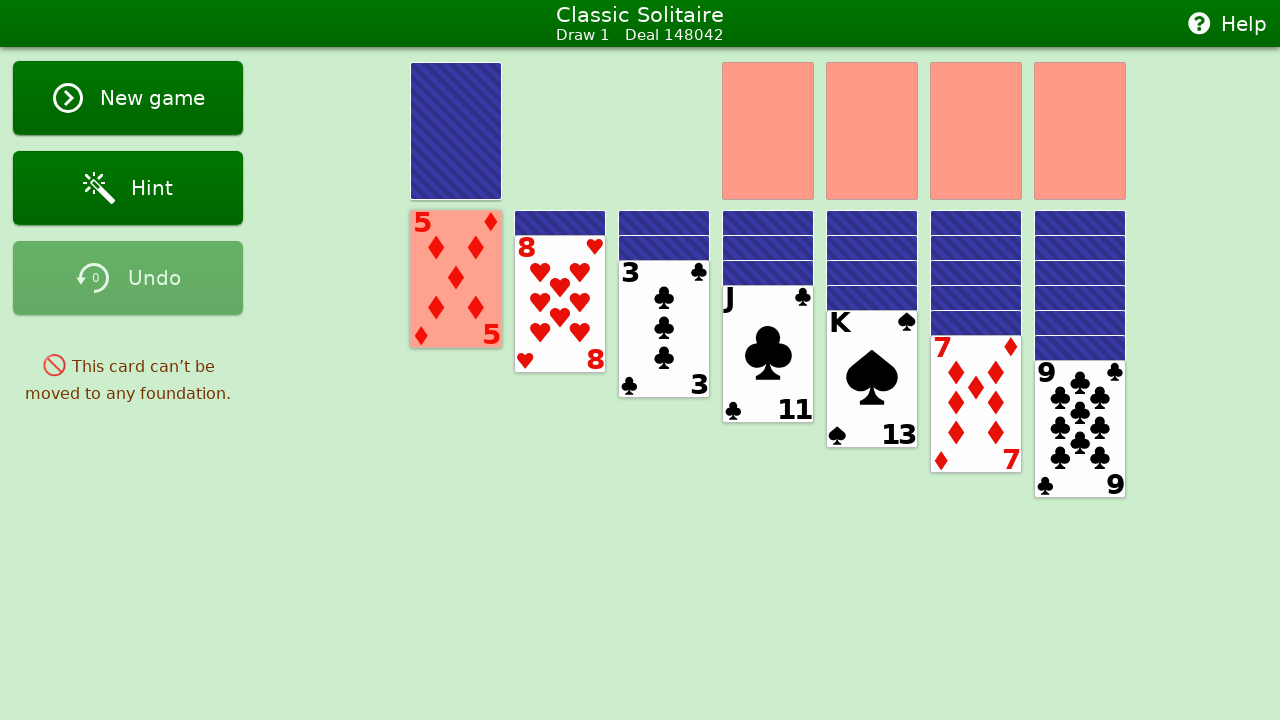

Waited 300ms before next move
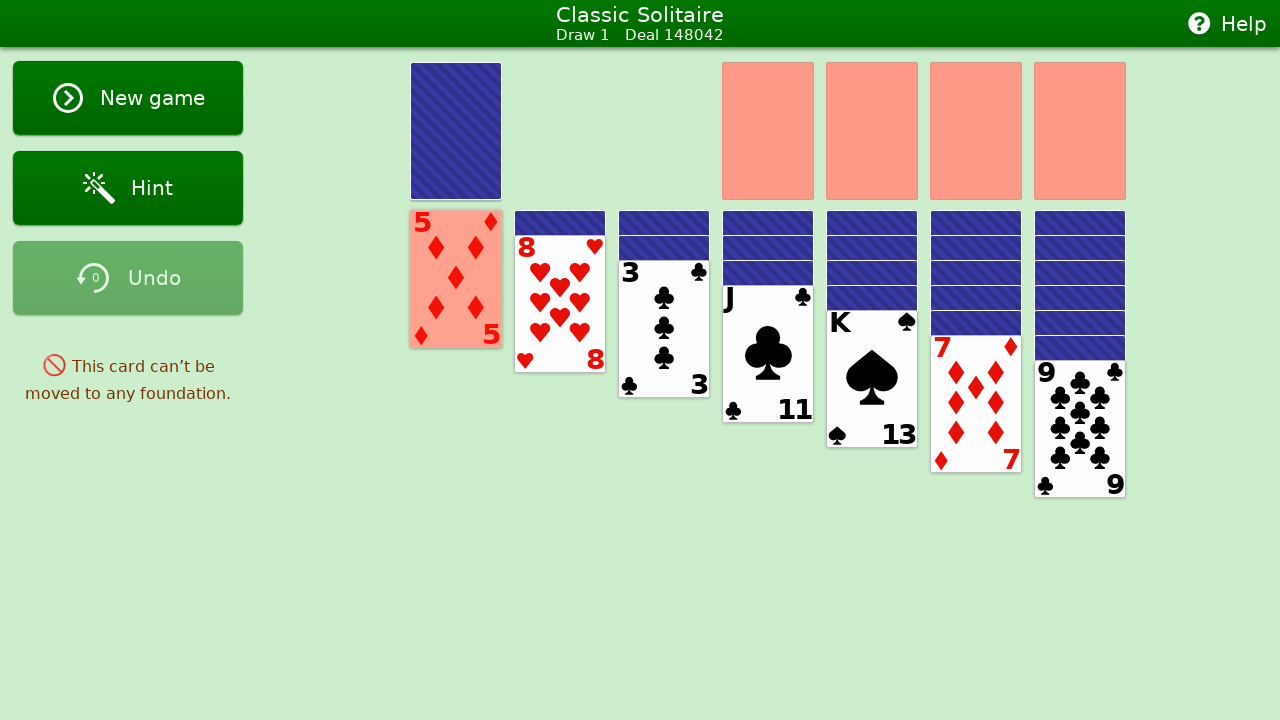

Analyzed stock pile - 24 cards present
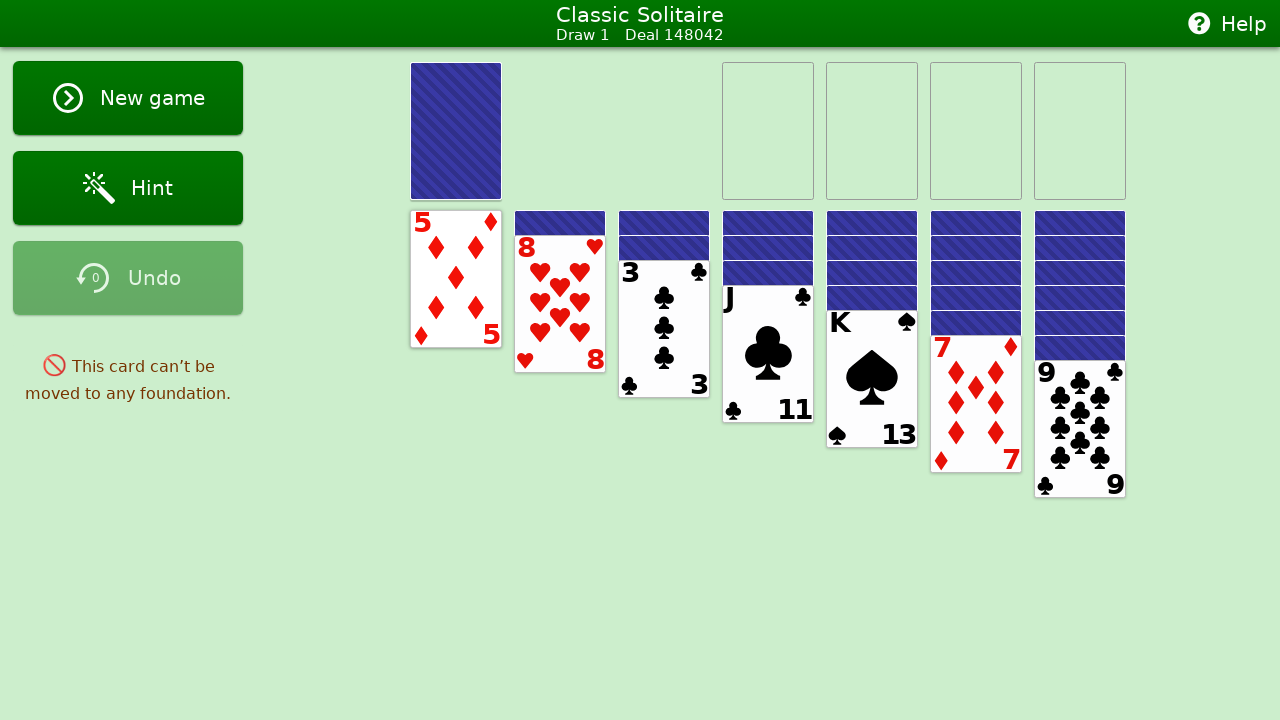

Analyzed waste pile - top card: None
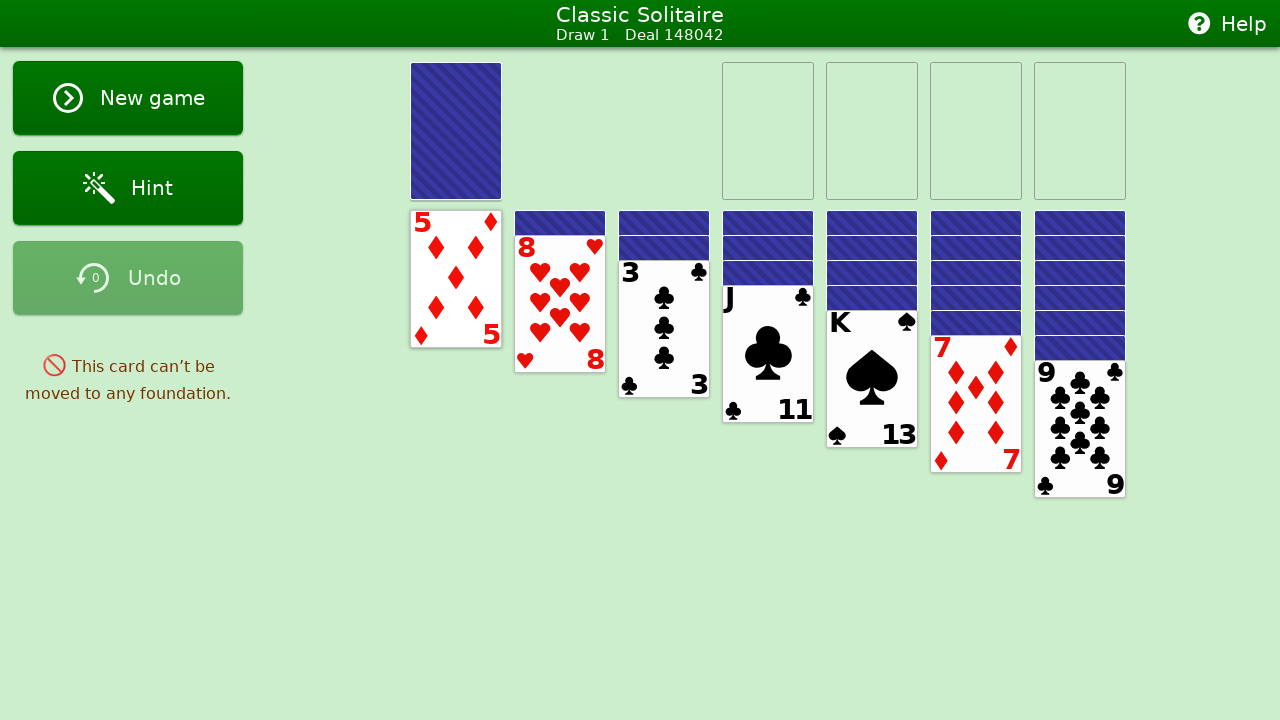

Analyzed all foundation piles
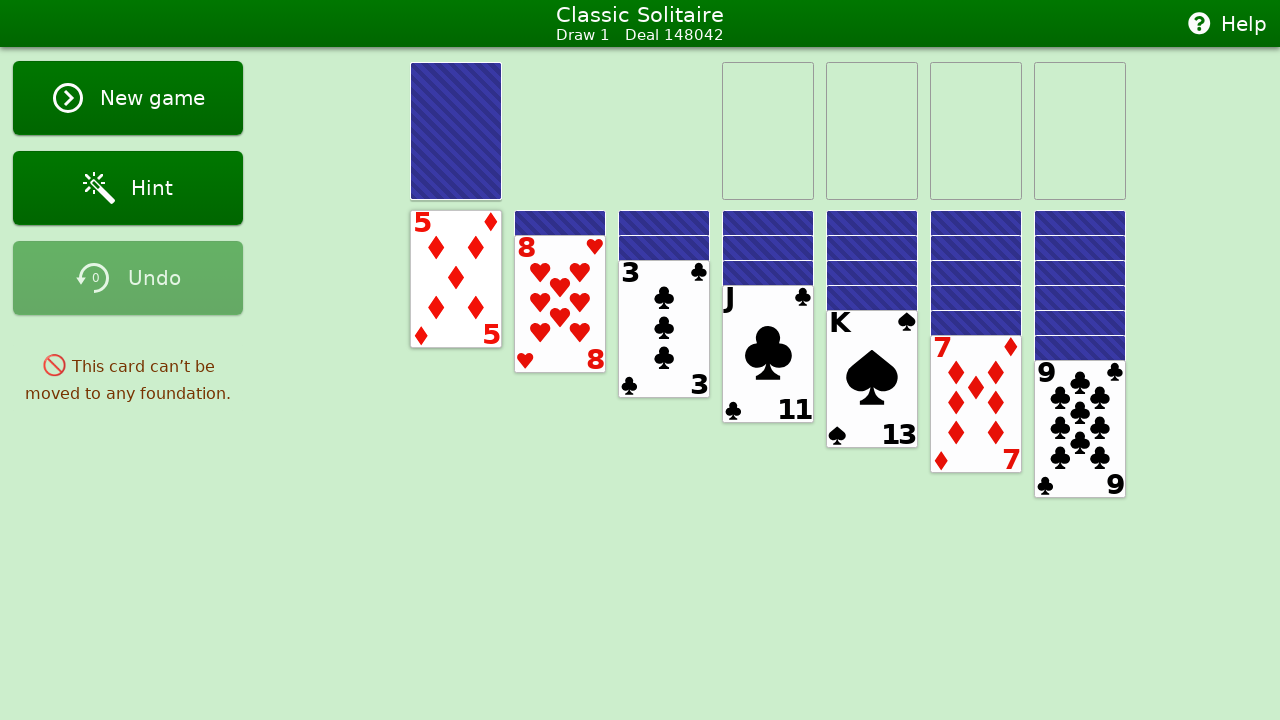

Analyzed all tableau piles
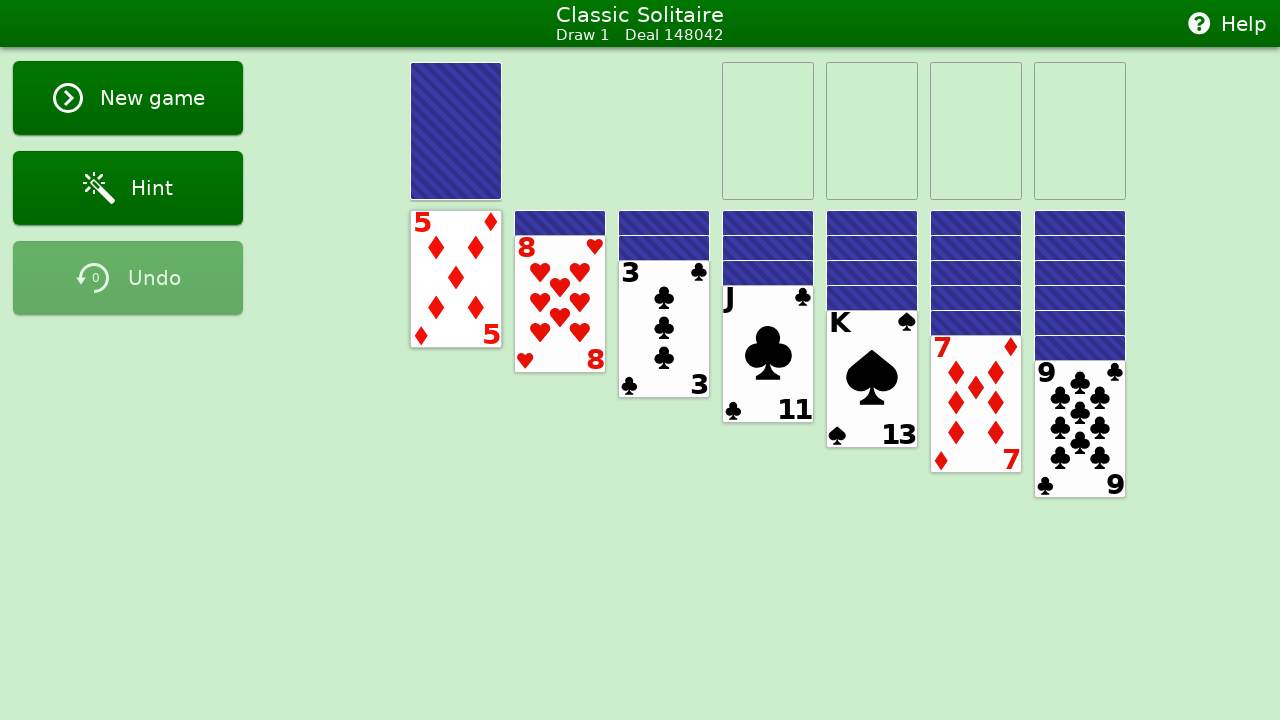

Double-clicked tableau card card19 from pile 1 to auto-move at (456, 279) on #card19
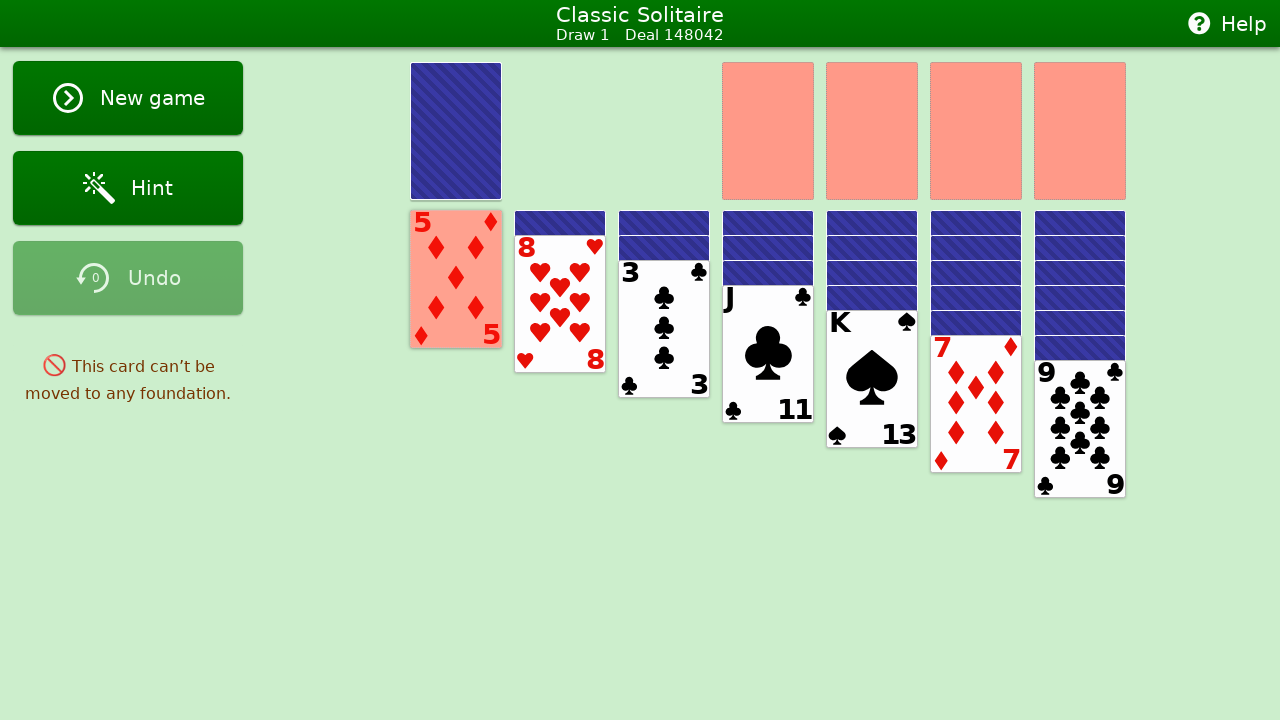

Waited 300ms before next move
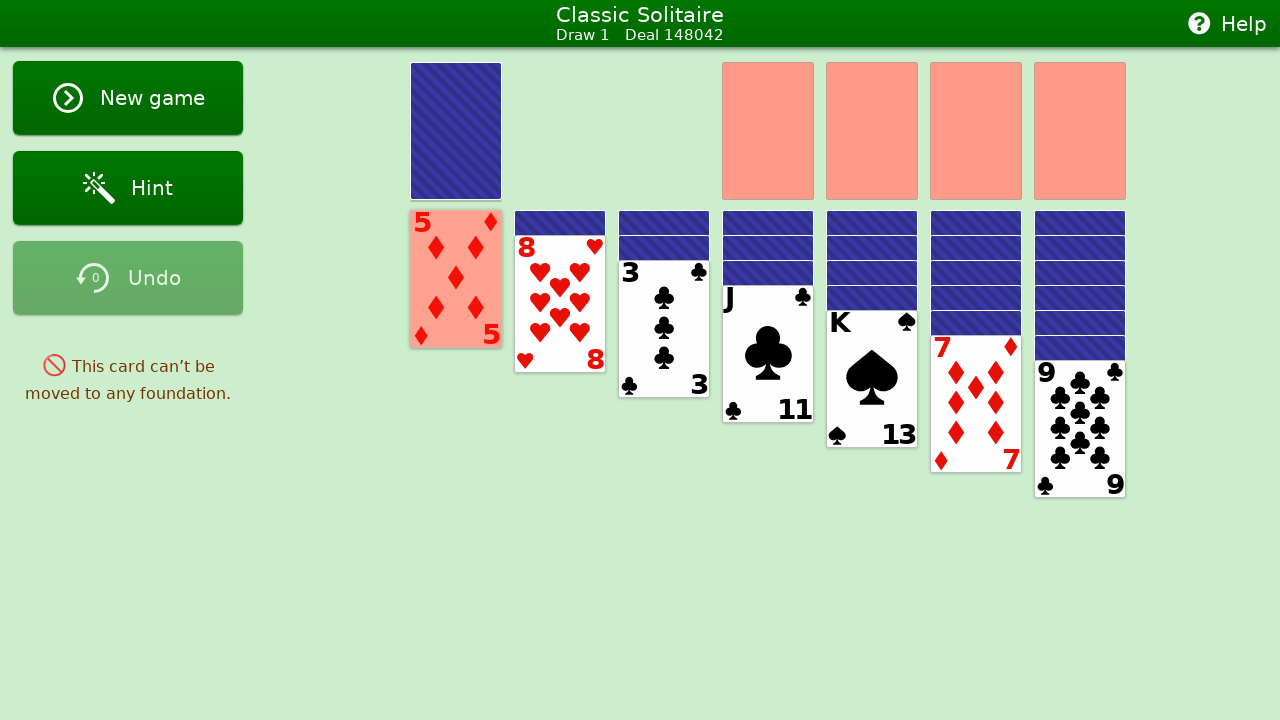

Analyzed stock pile - 24 cards present
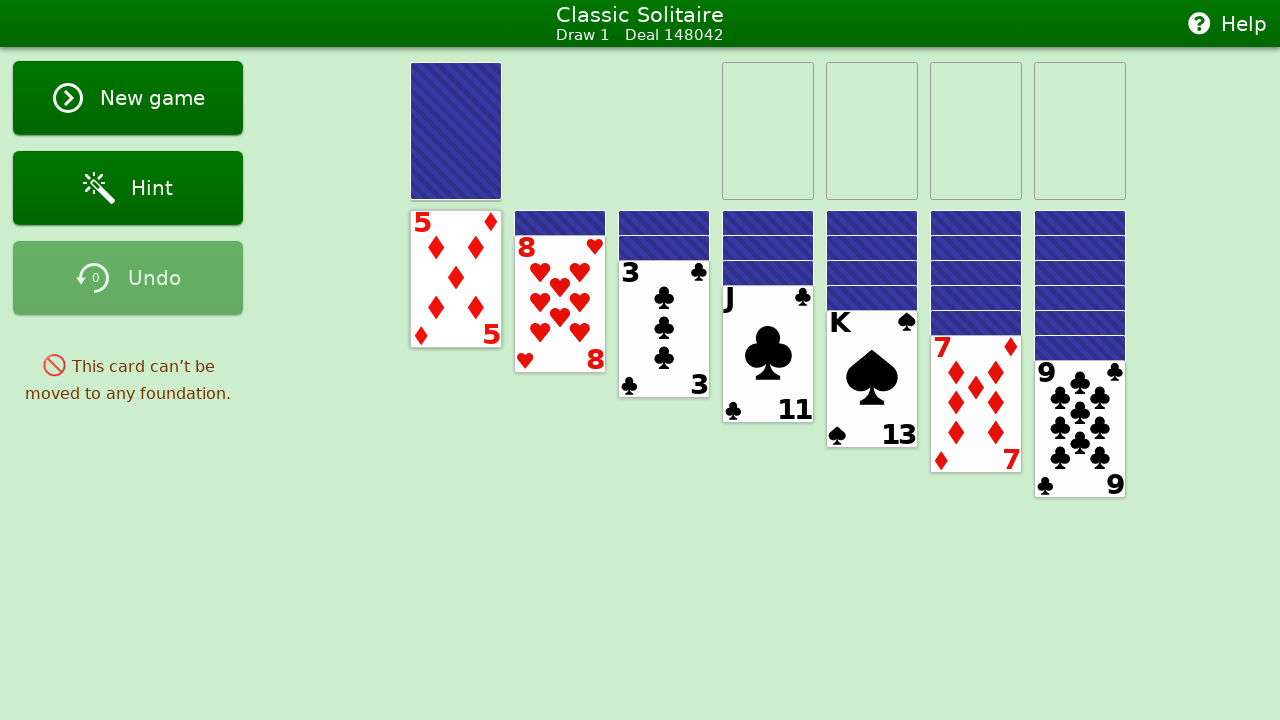

Analyzed waste pile - top card: None
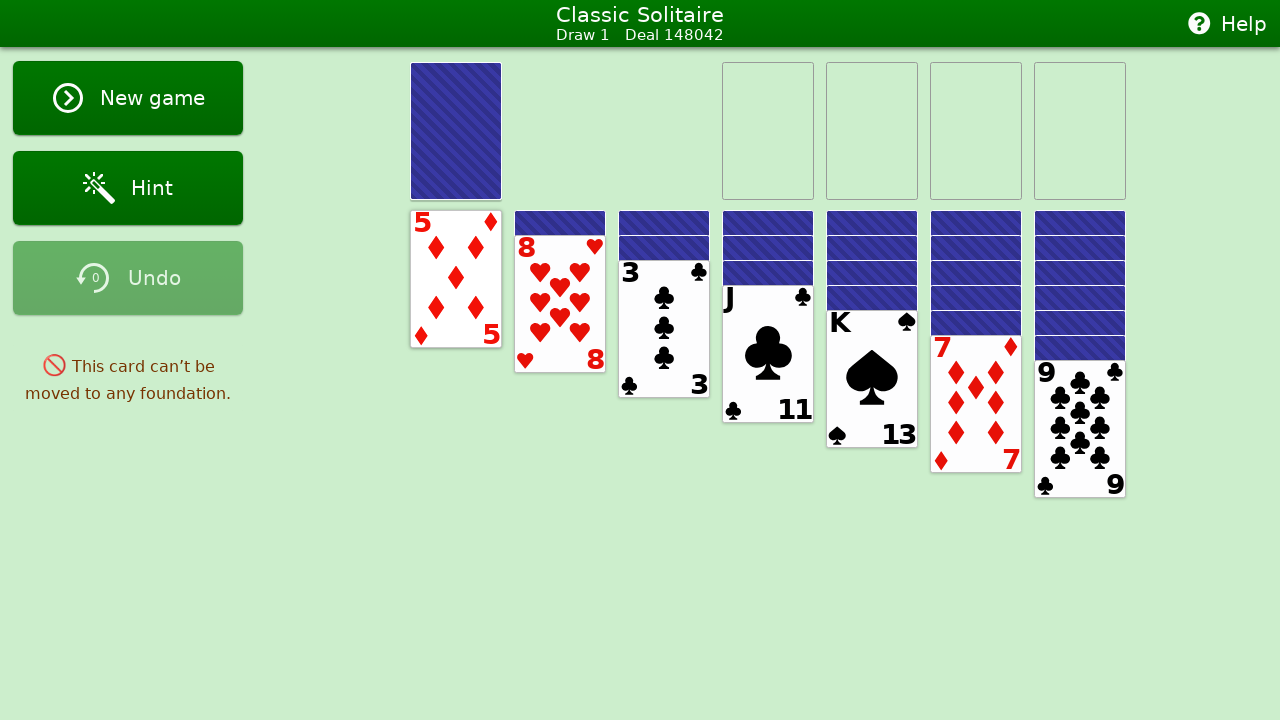

Analyzed all foundation piles
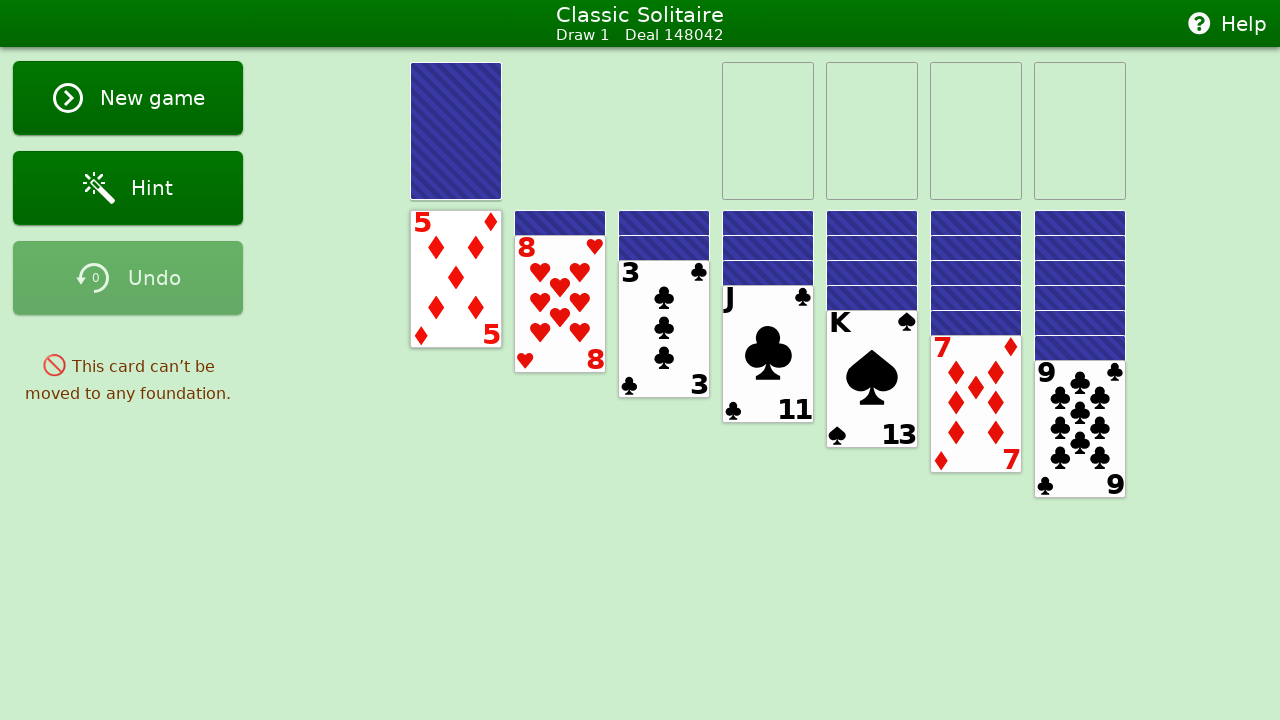

Analyzed all tableau piles
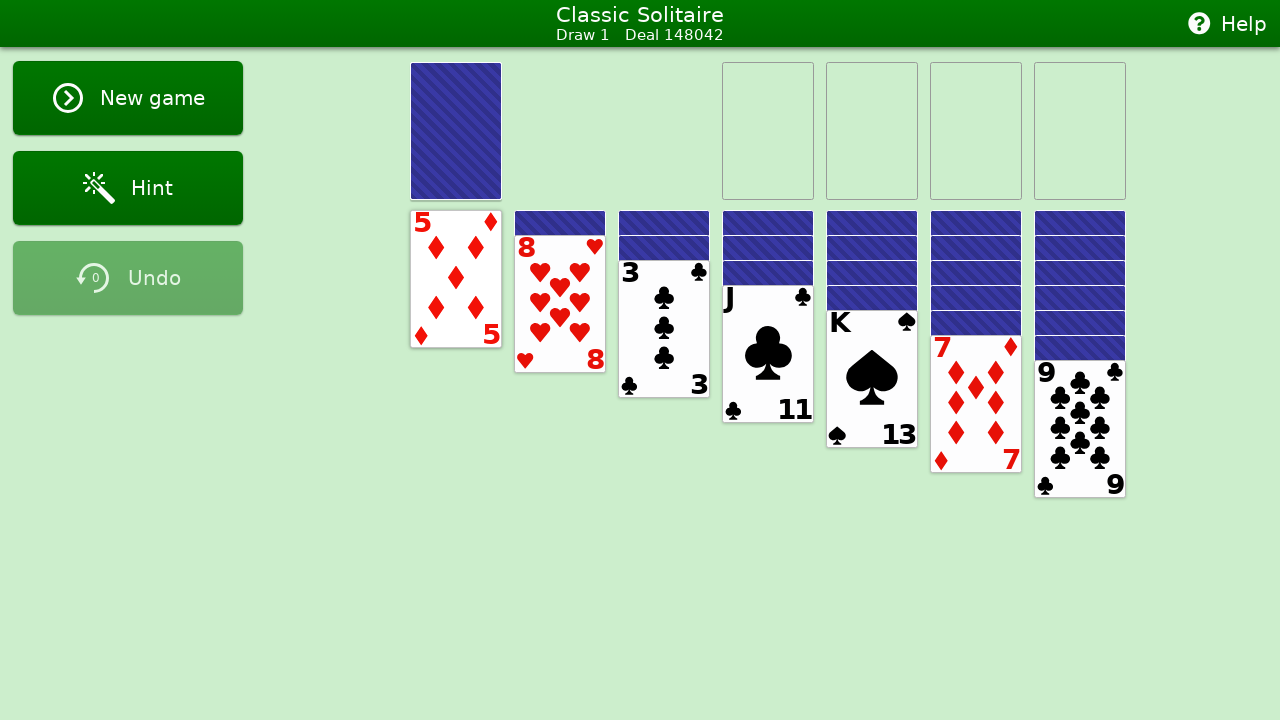

Double-clicked tableau card card19 from pile 1 to auto-move at (456, 279) on #card19
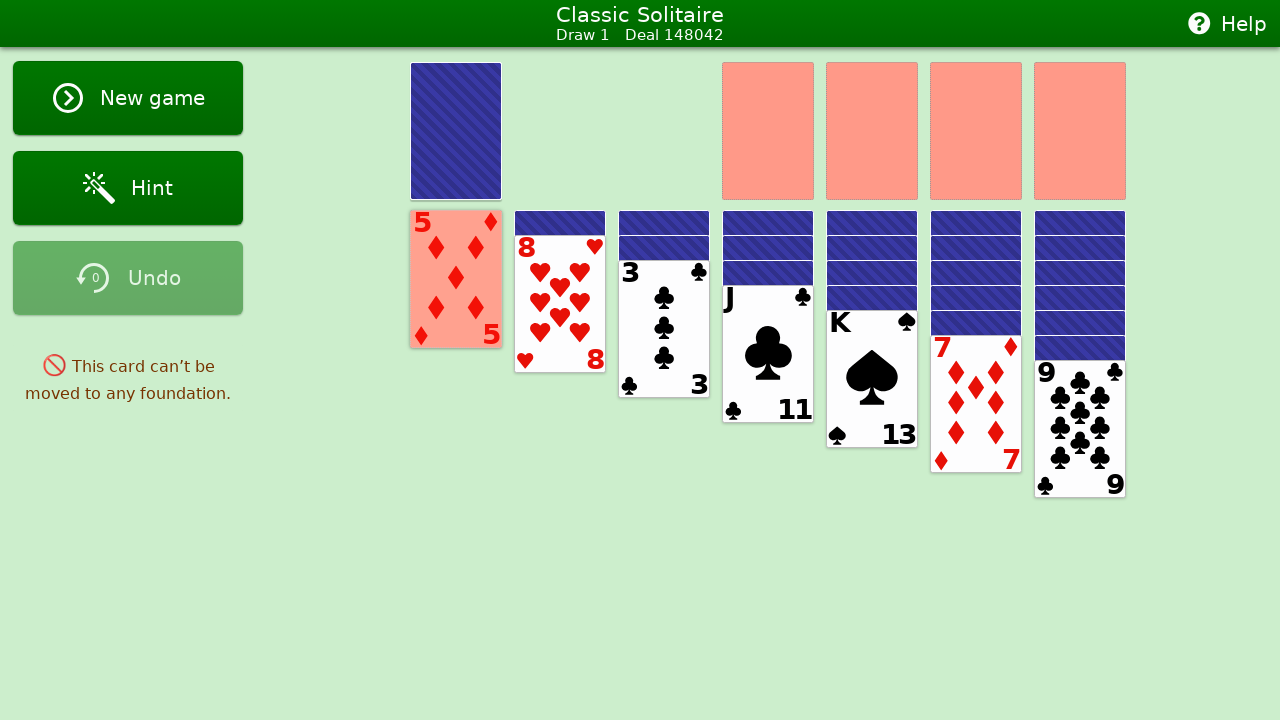

Waited 300ms before next move
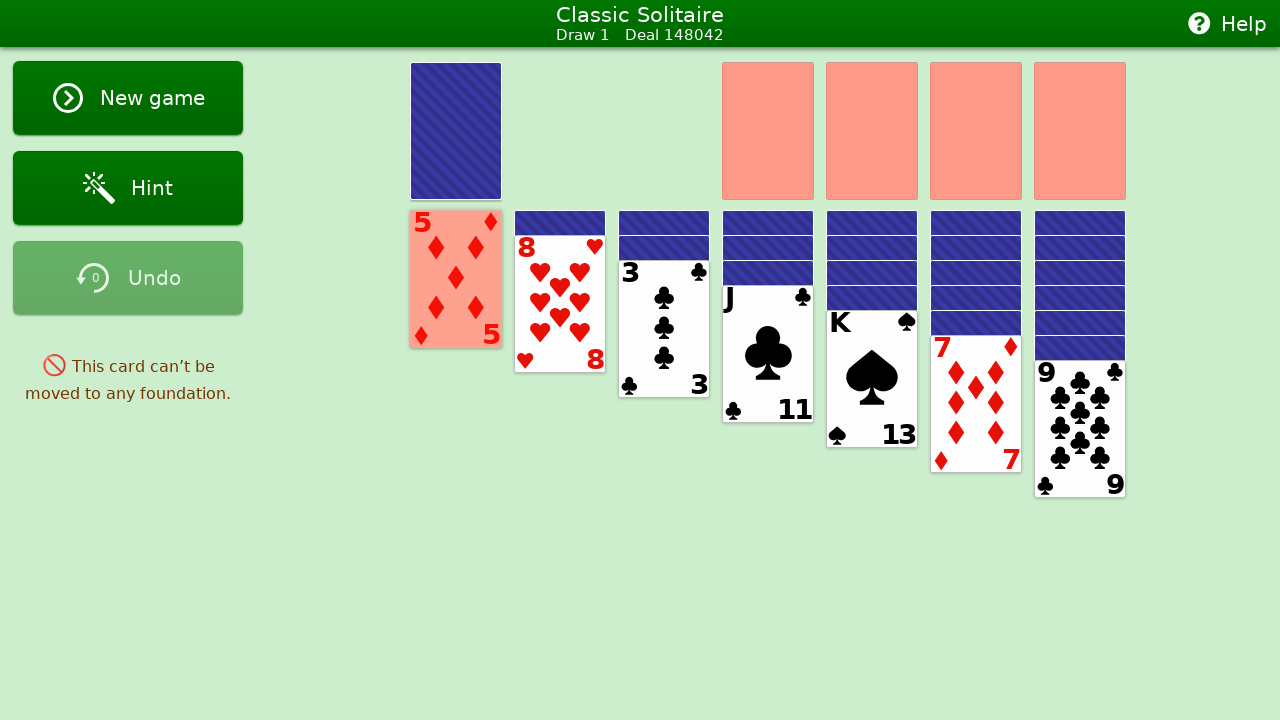

Analyzed stock pile - 24 cards present
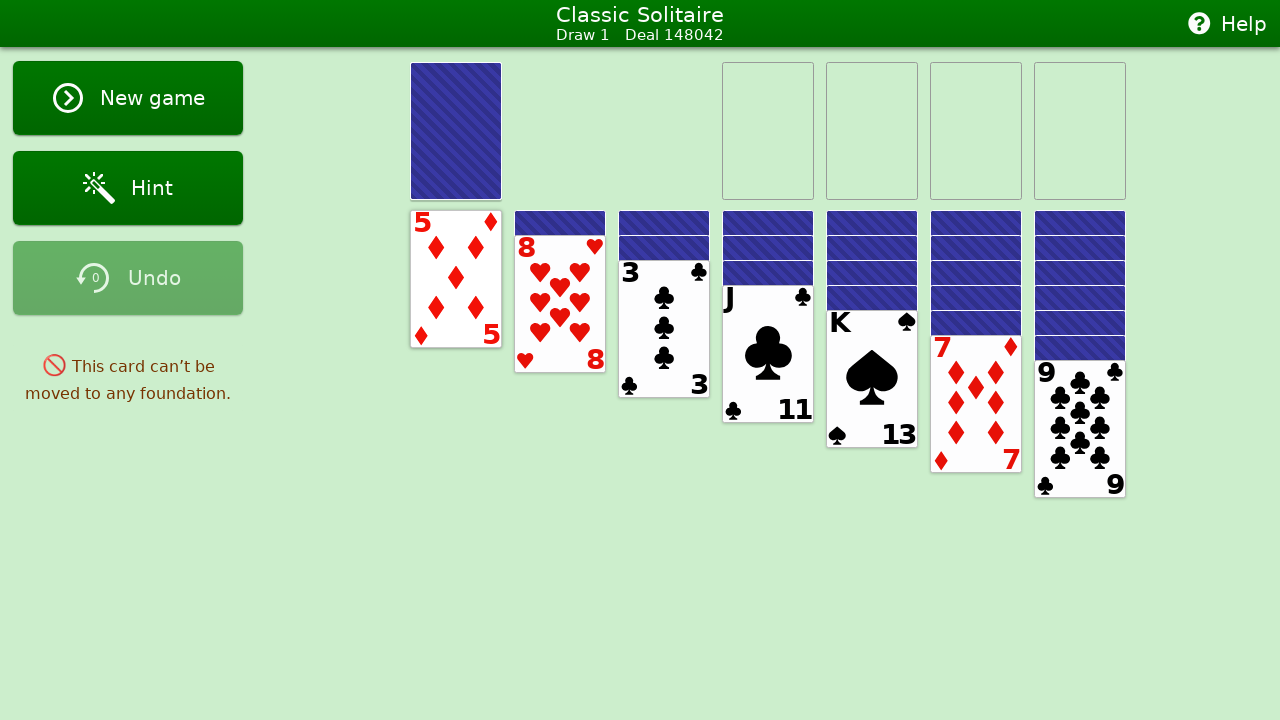

Analyzed waste pile - top card: None
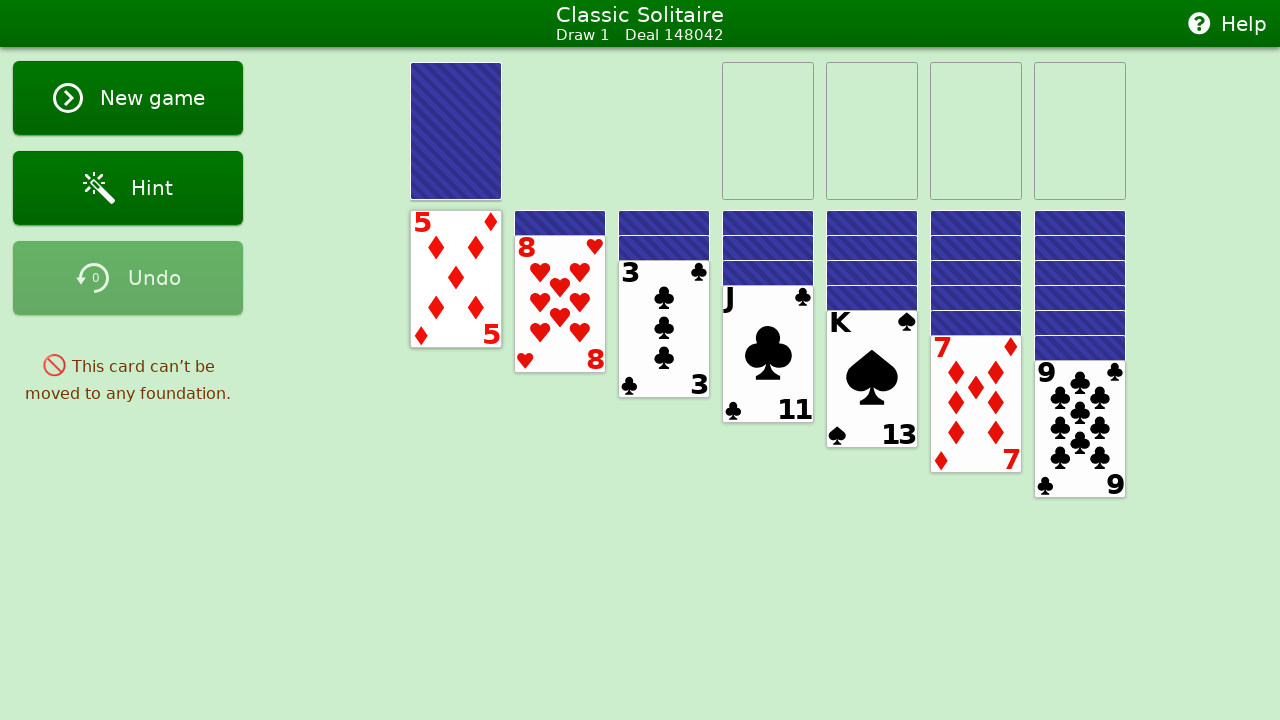

Analyzed all foundation piles
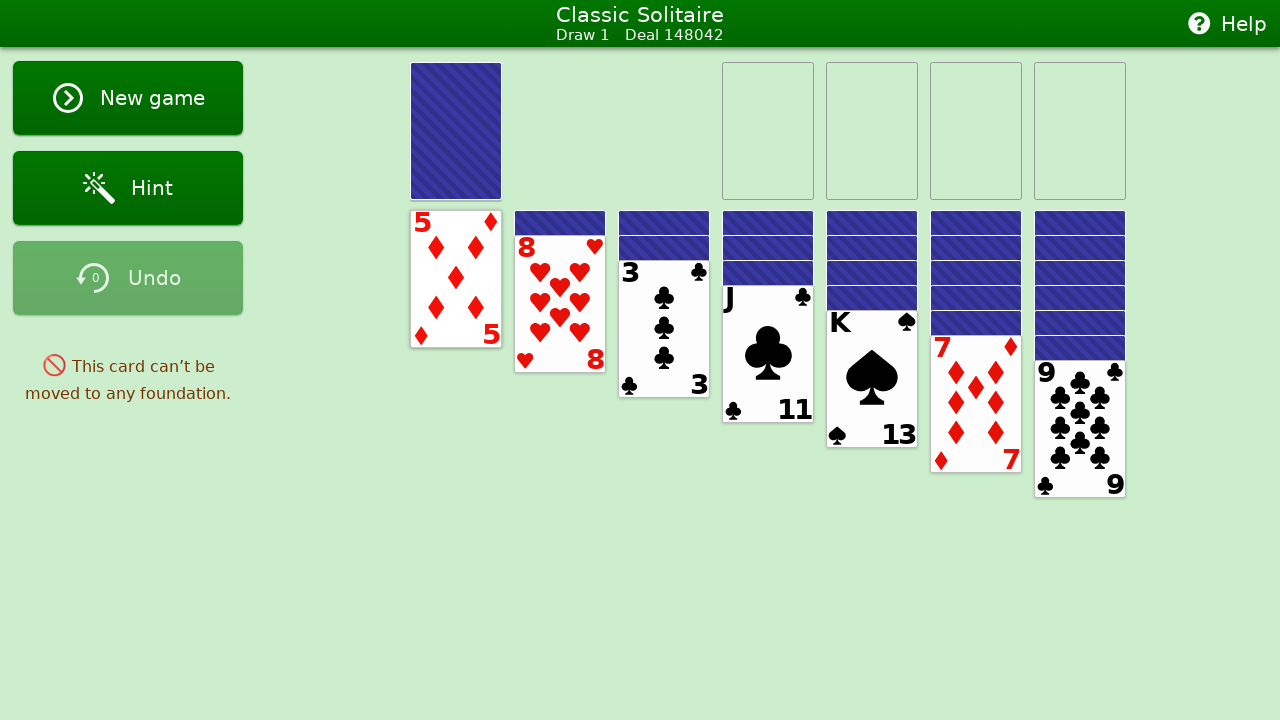

Analyzed all tableau piles
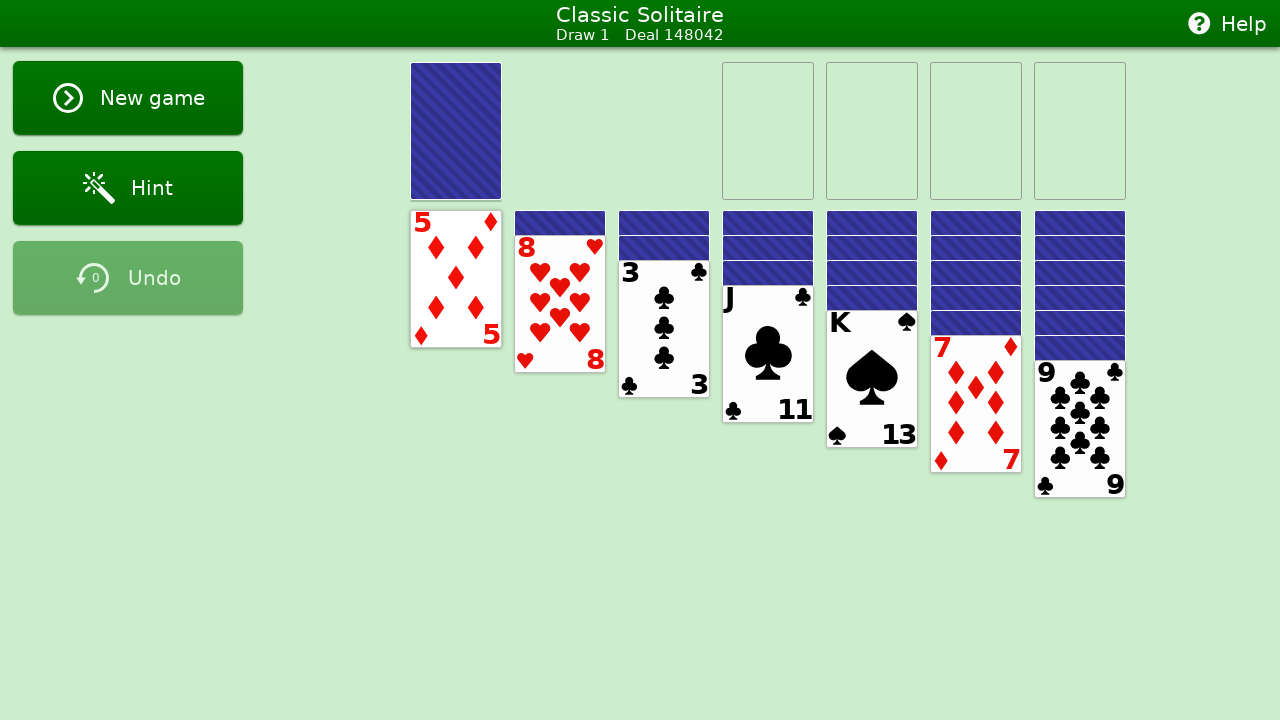

Double-clicked tableau card card19 from pile 1 to auto-move at (456, 279) on #card19
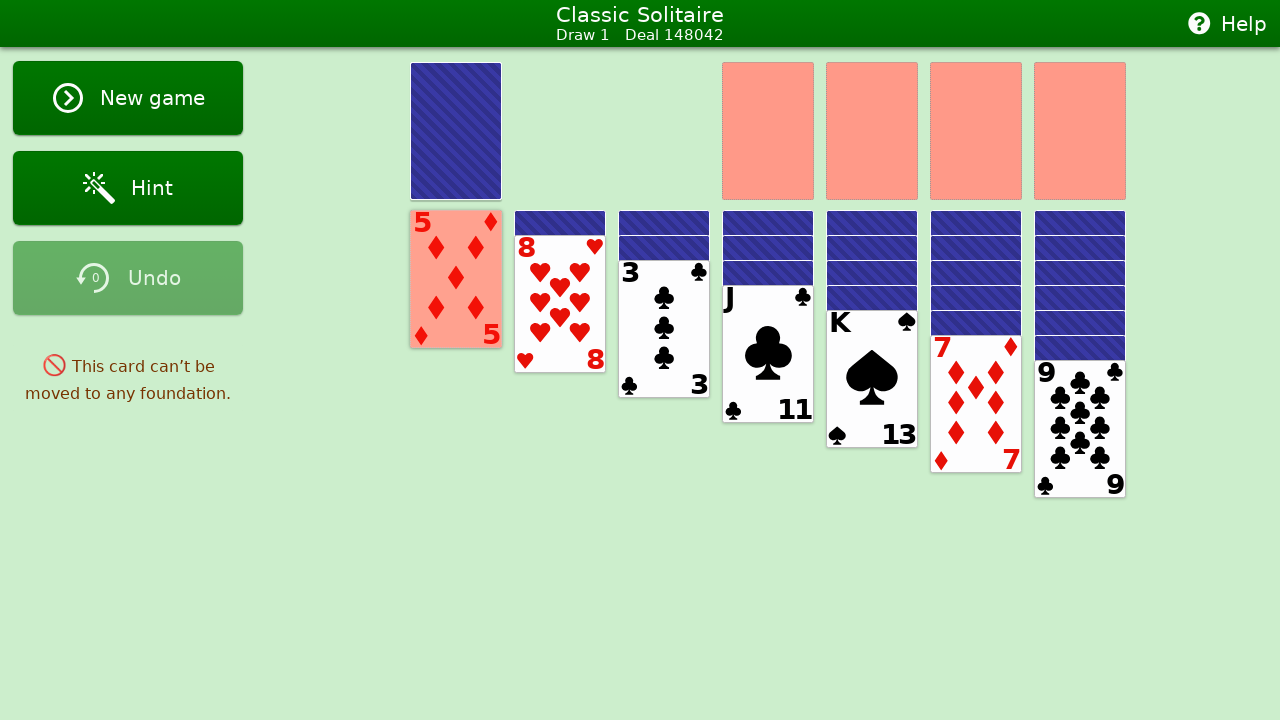

Waited 300ms before next move
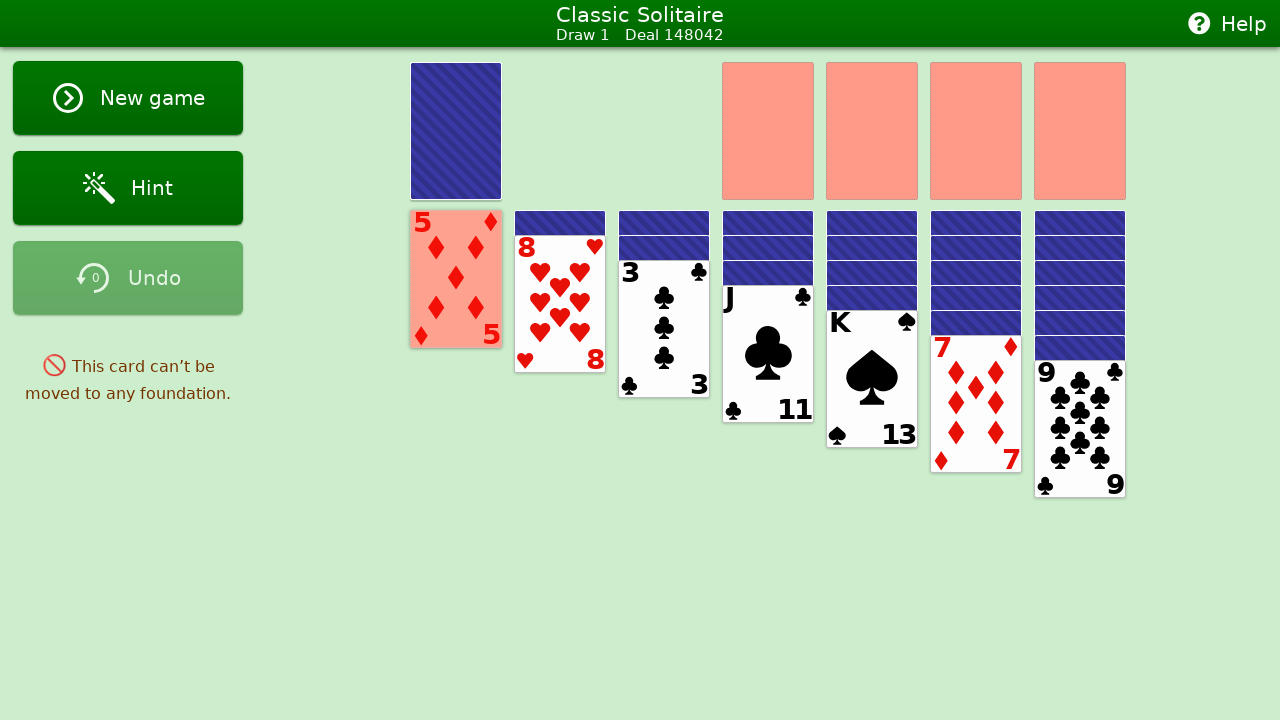

Analyzed stock pile - 24 cards present
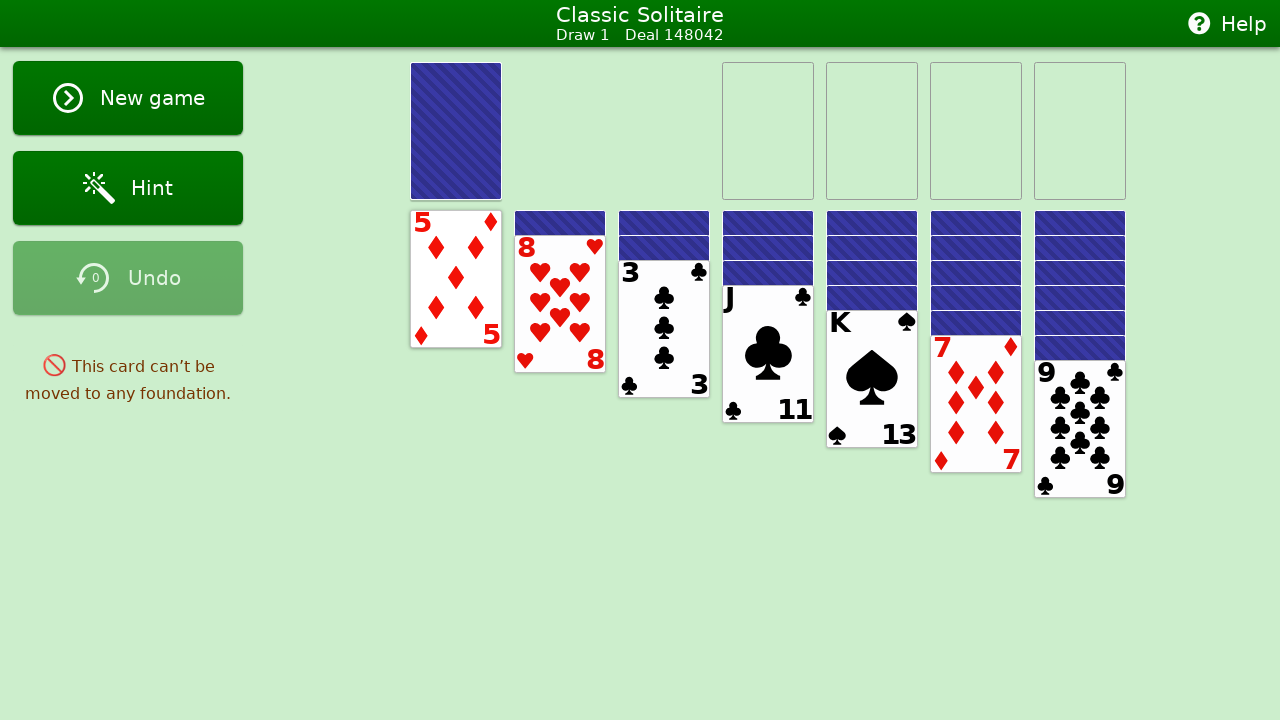

Analyzed waste pile - top card: None
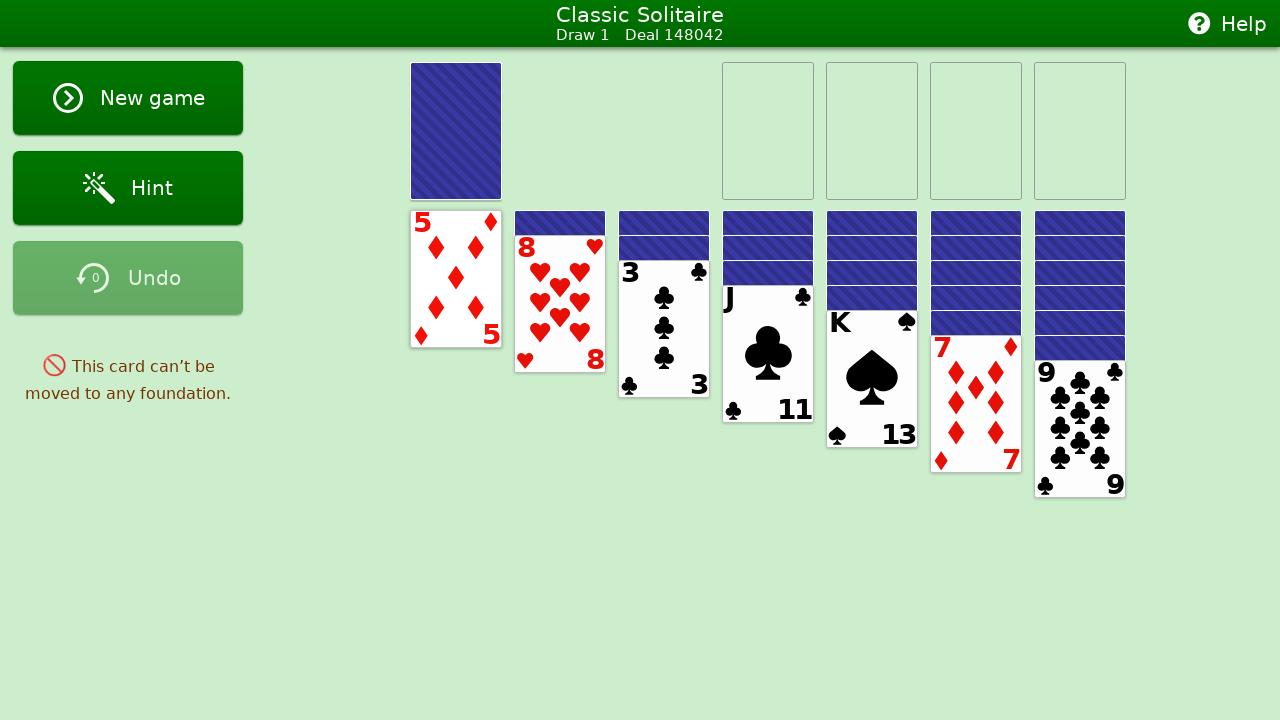

Analyzed all foundation piles
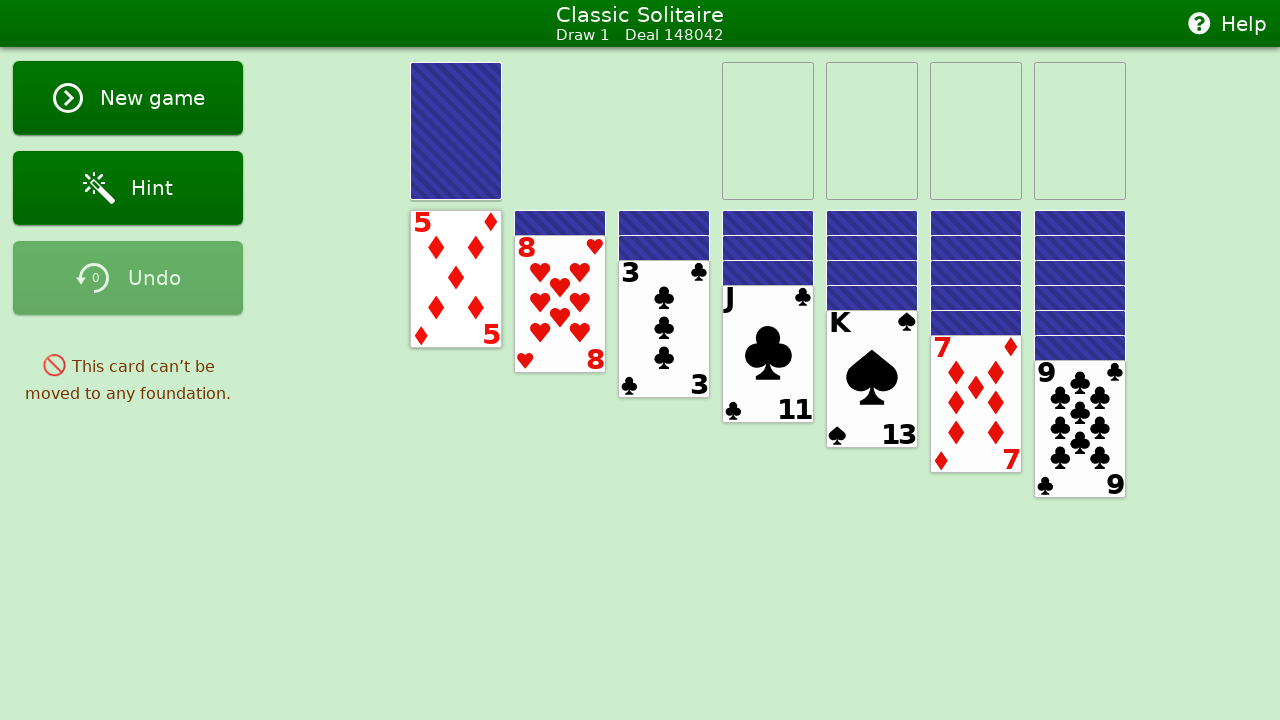

Analyzed all tableau piles
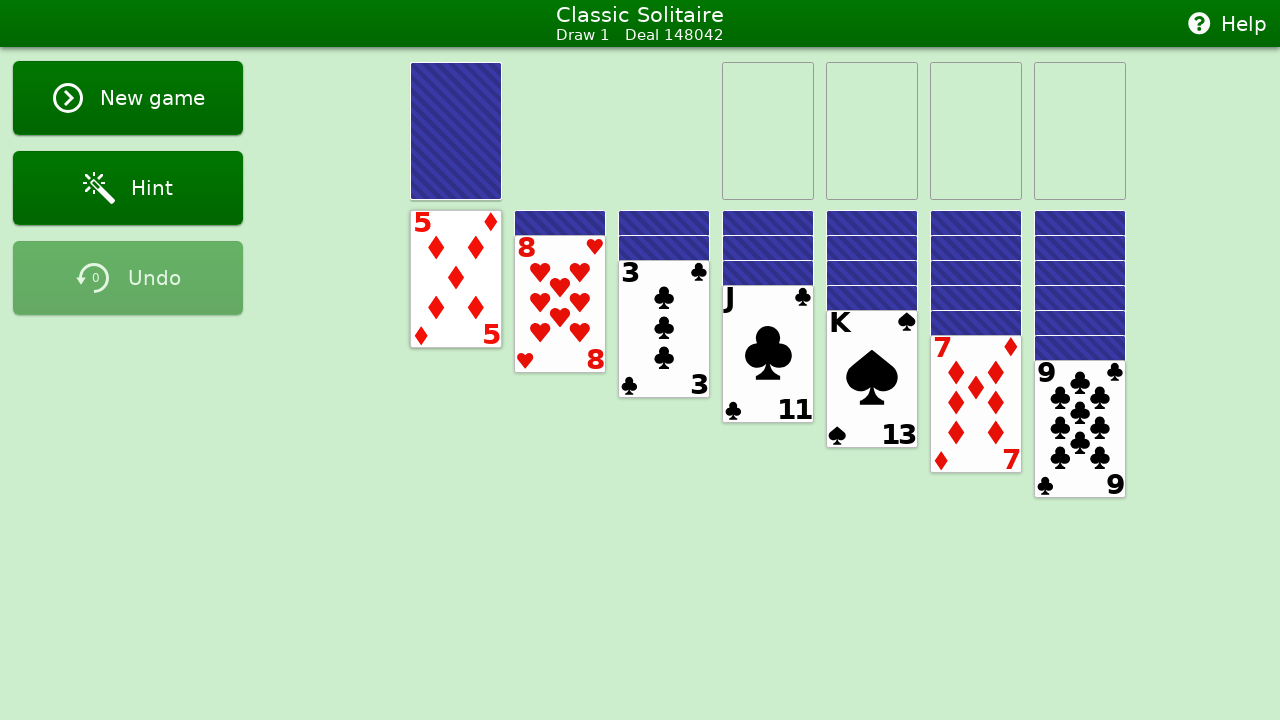

Double-clicked tableau card card19 from pile 1 to auto-move at (456, 279) on #card19
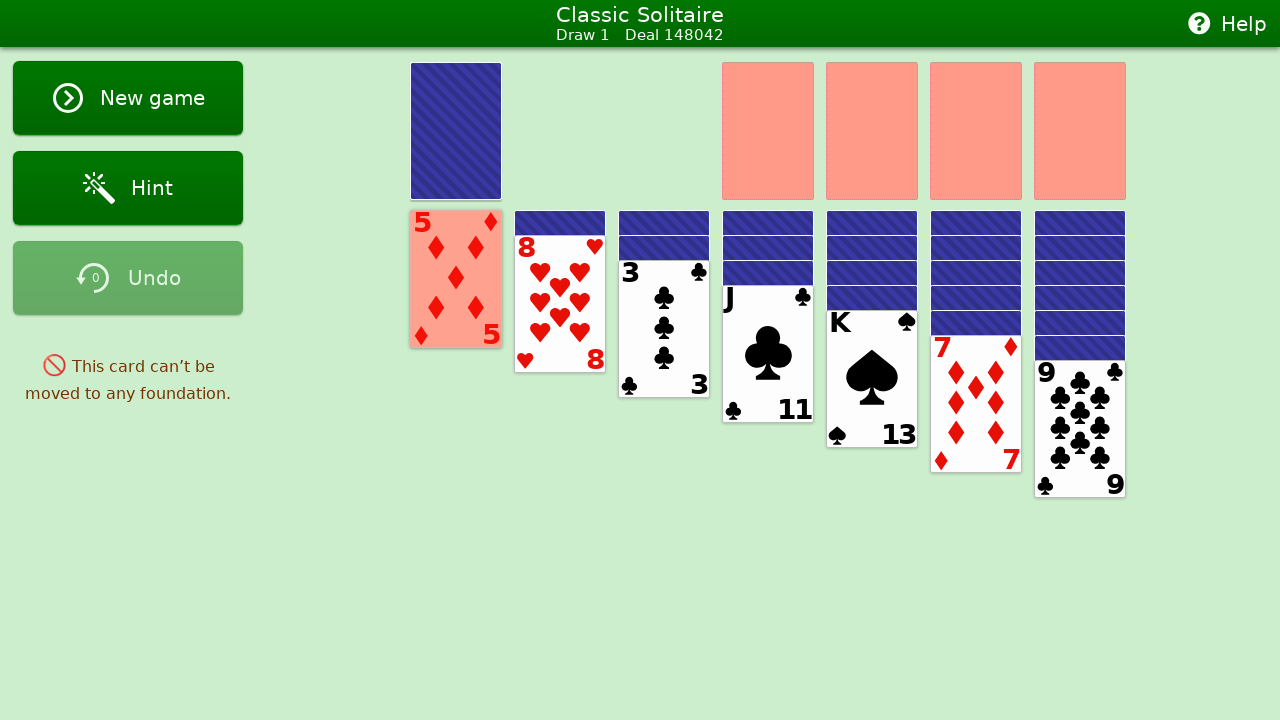

Waited 300ms before next move
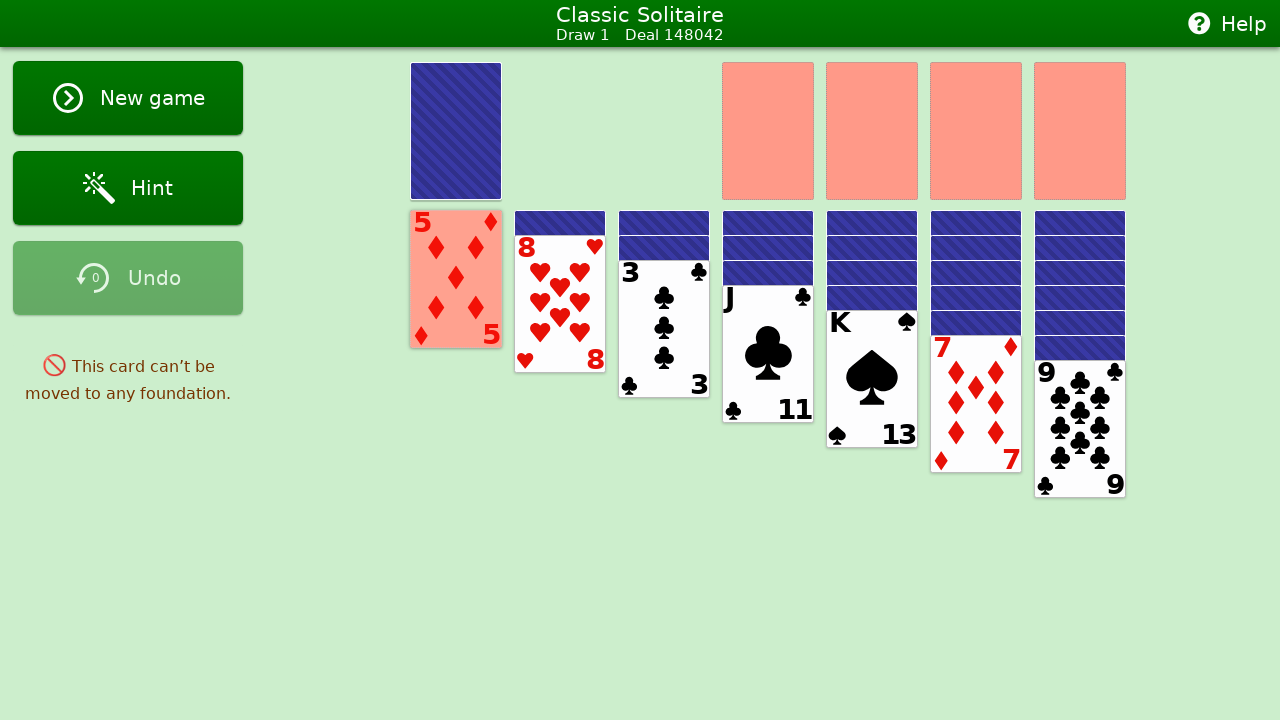

Analyzed stock pile - 24 cards present
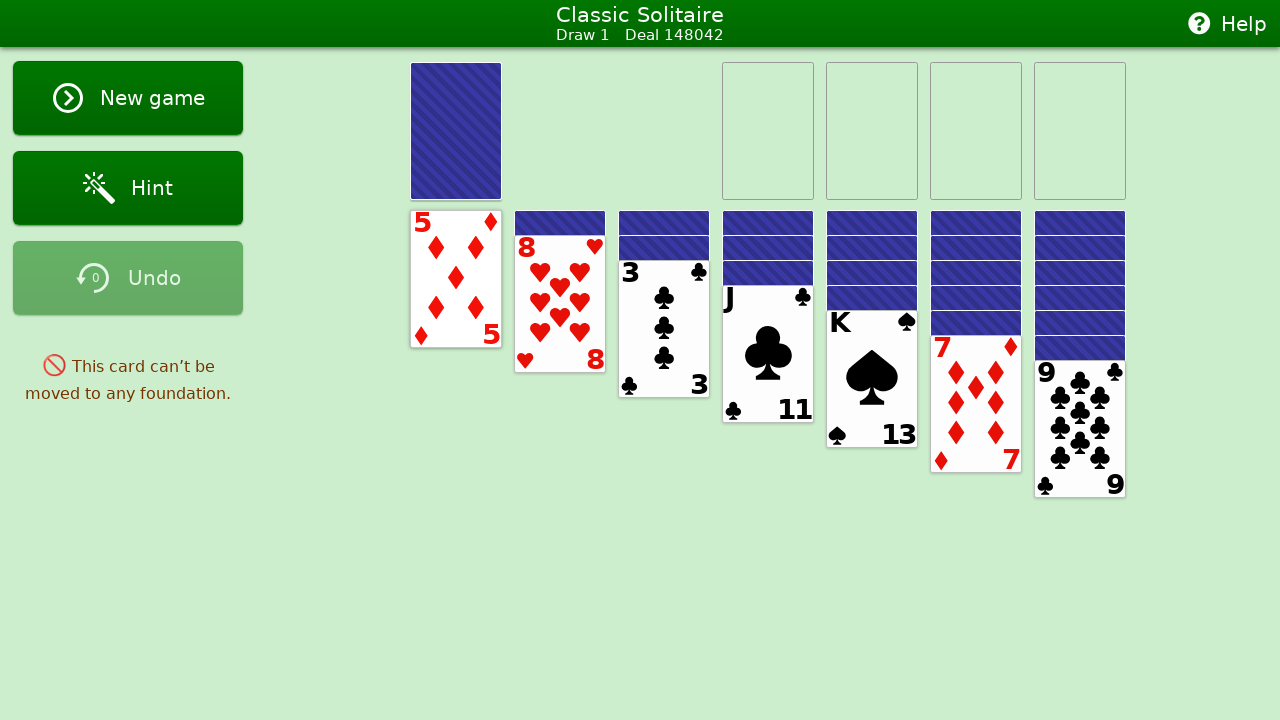

Analyzed waste pile - top card: None
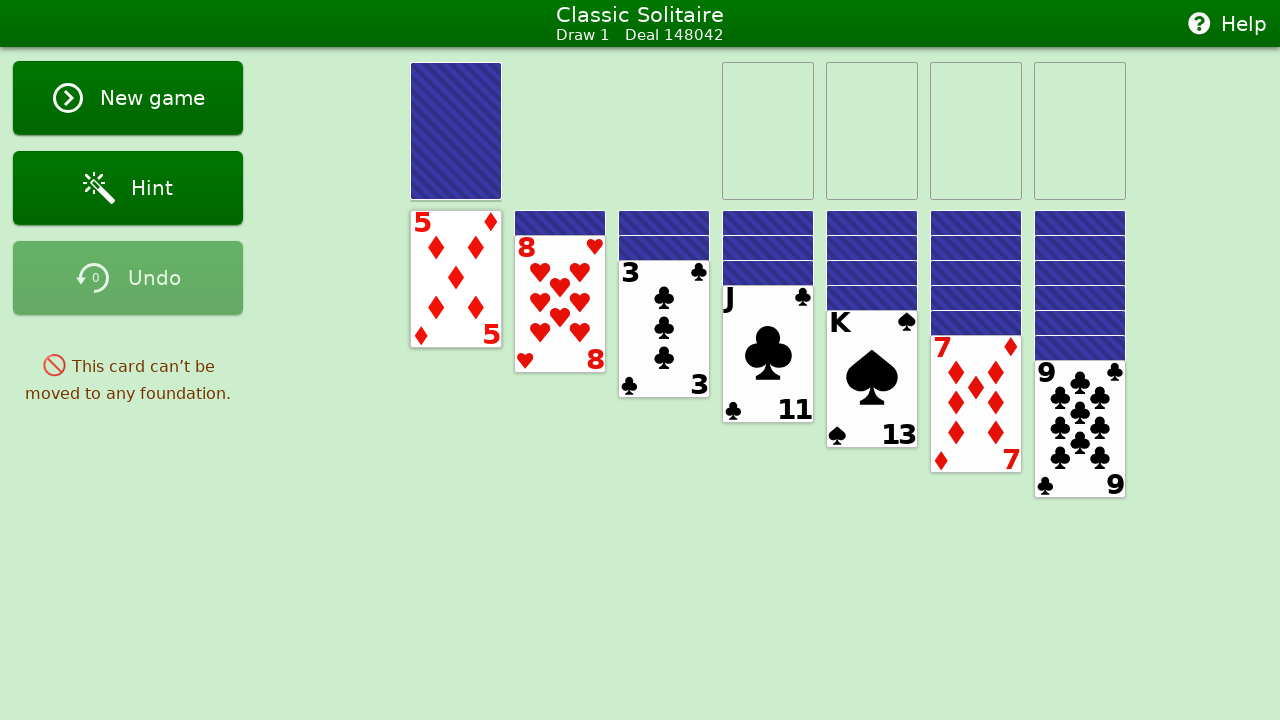

Analyzed all foundation piles
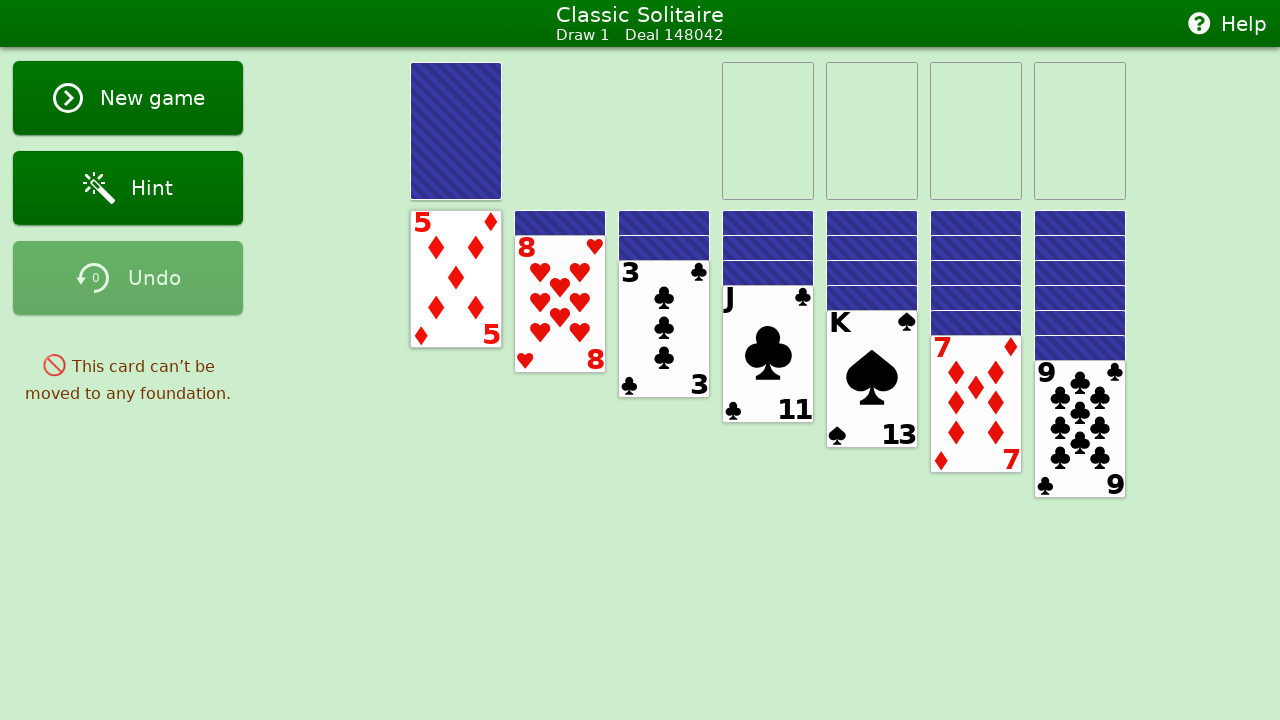

Analyzed all tableau piles
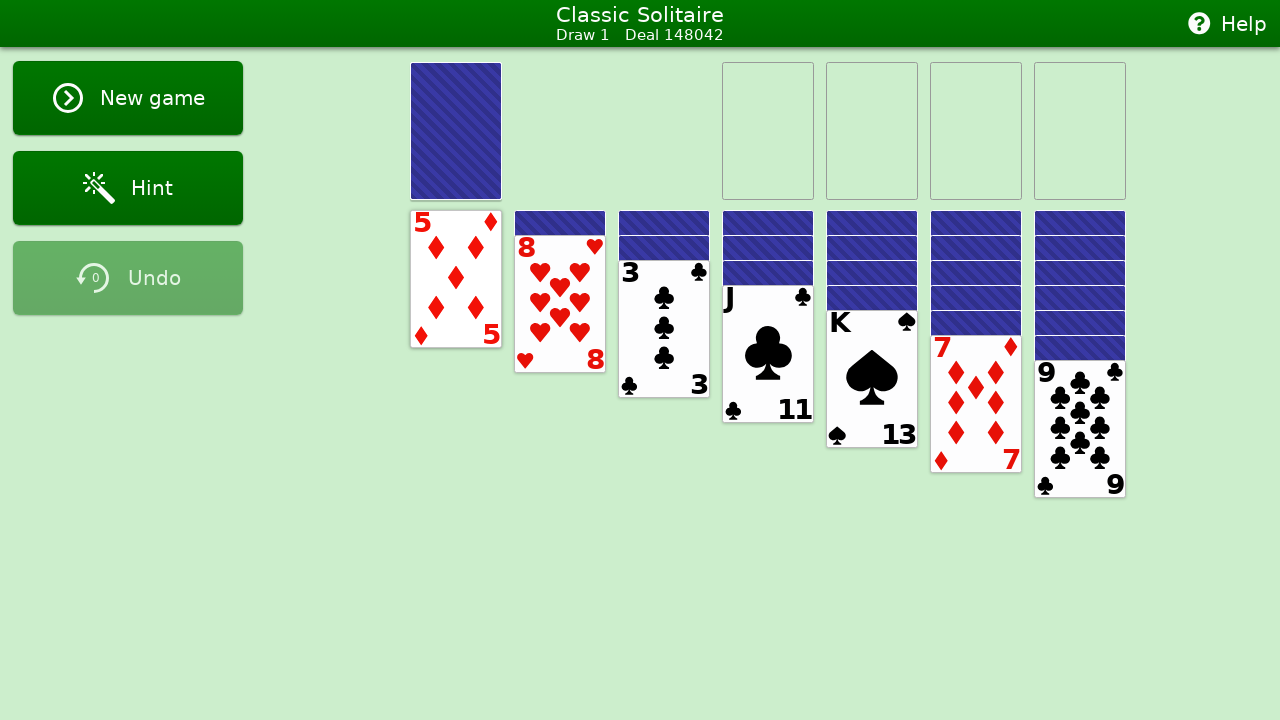

Double-clicked tableau card card19 from pile 1 to auto-move at (456, 279) on #card19
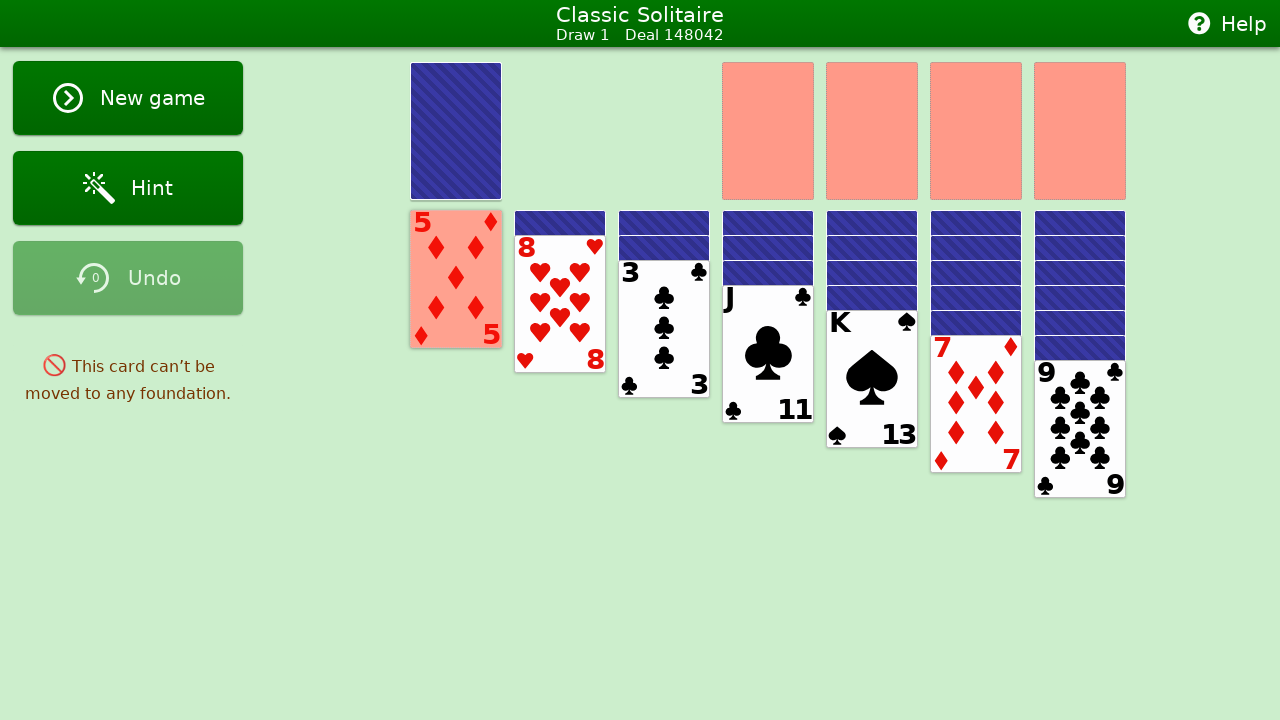

Waited 300ms before next move
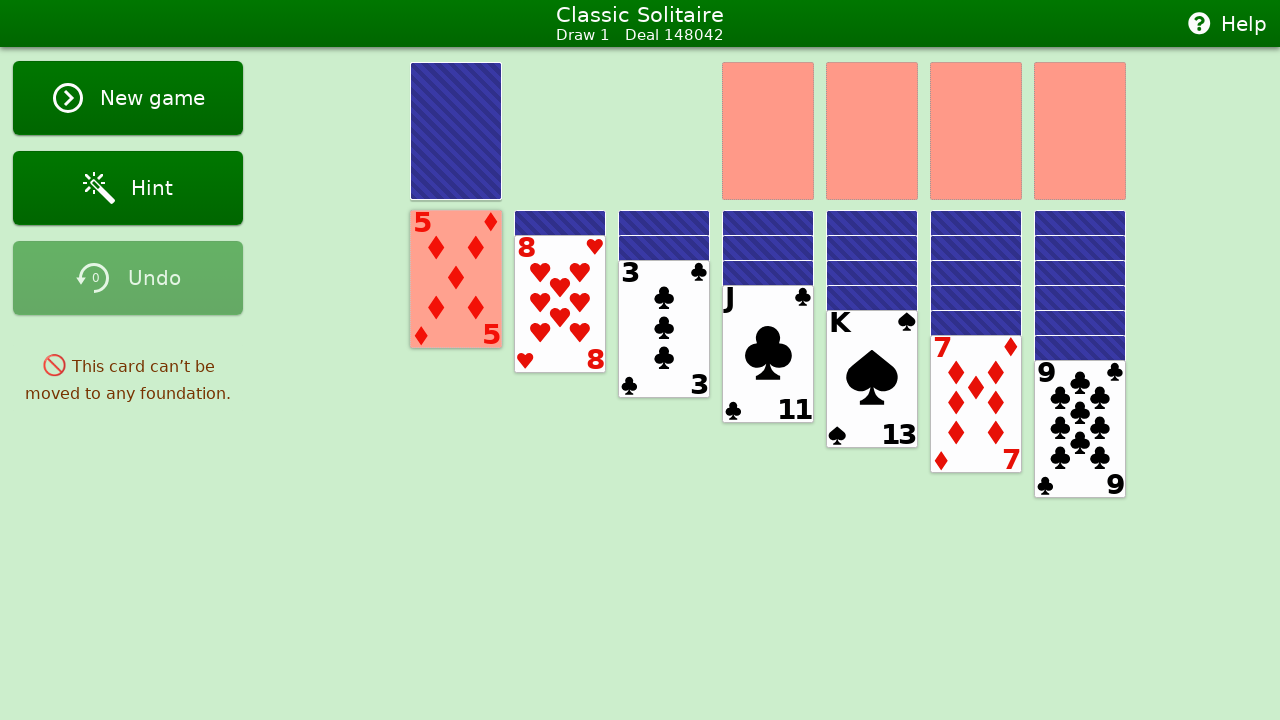

Analyzed stock pile - 24 cards present
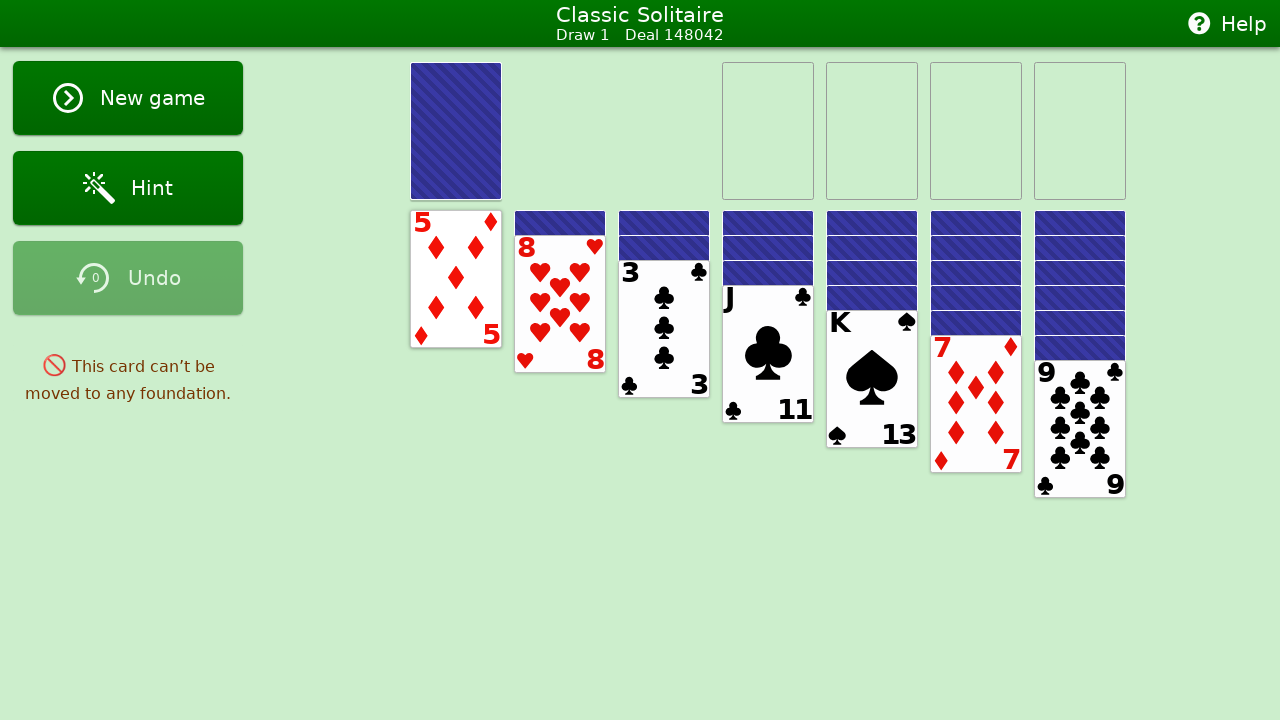

Analyzed waste pile - top card: None
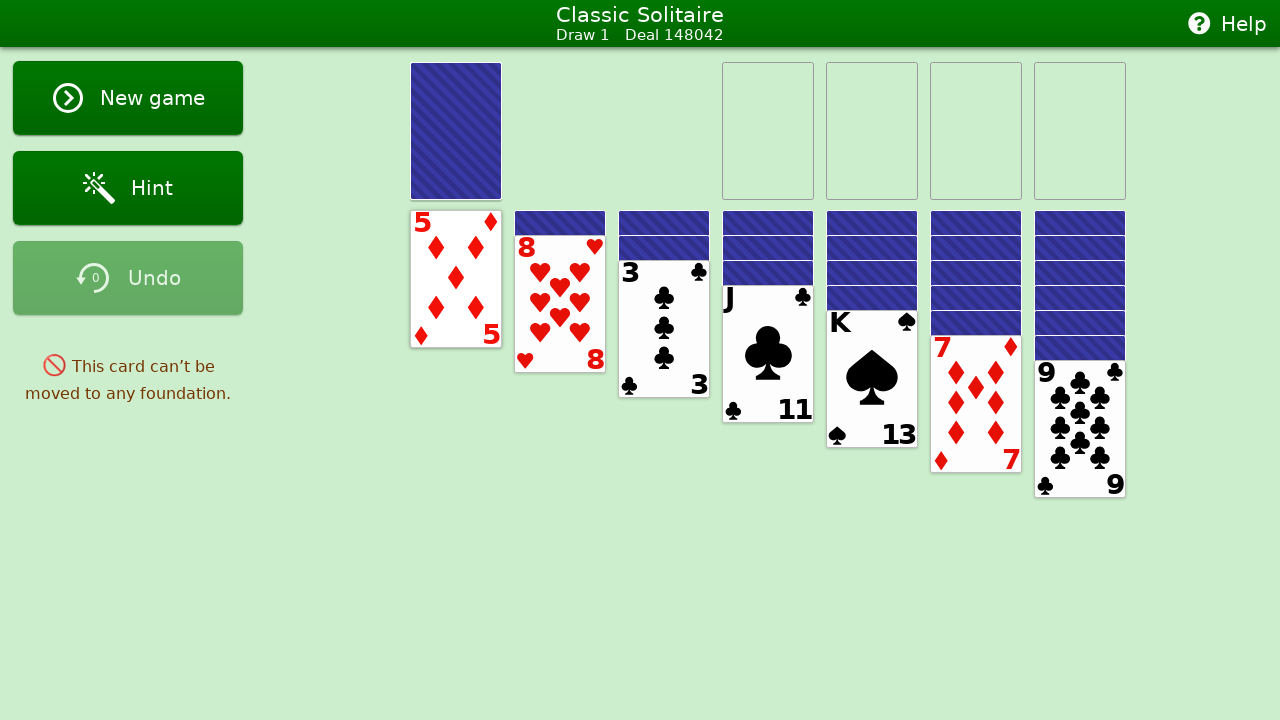

Analyzed all foundation piles
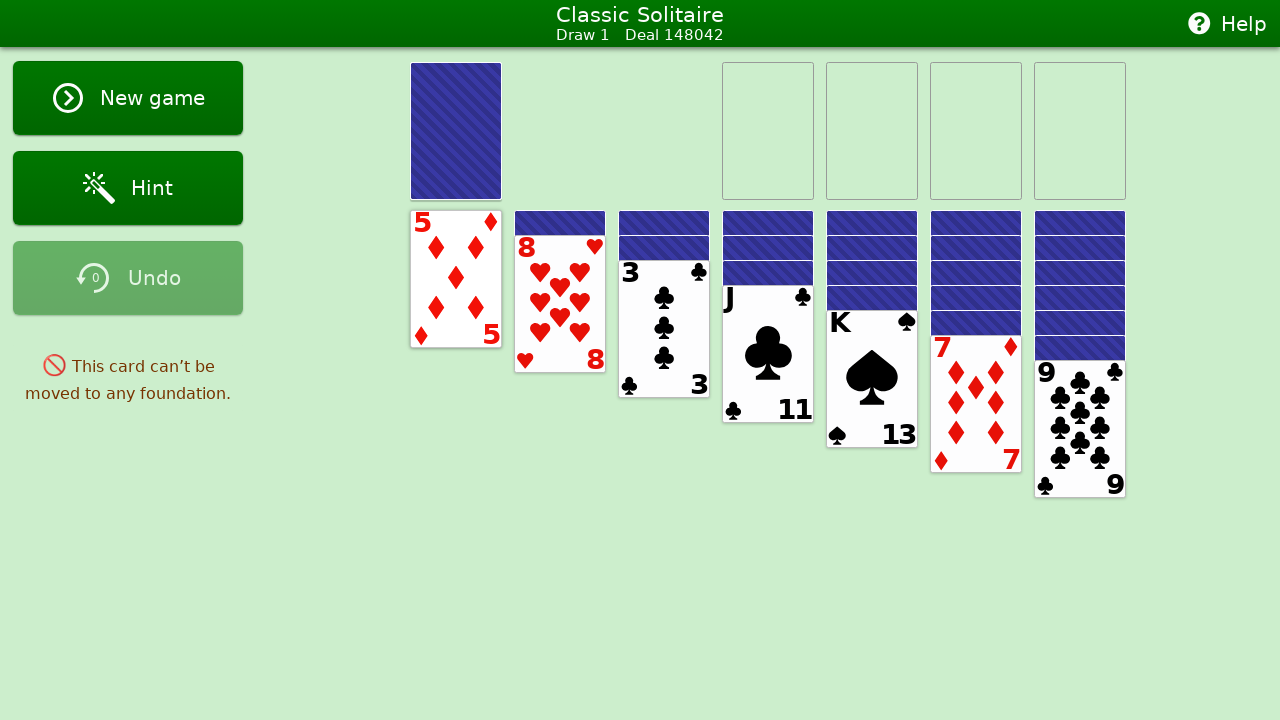

Analyzed all tableau piles
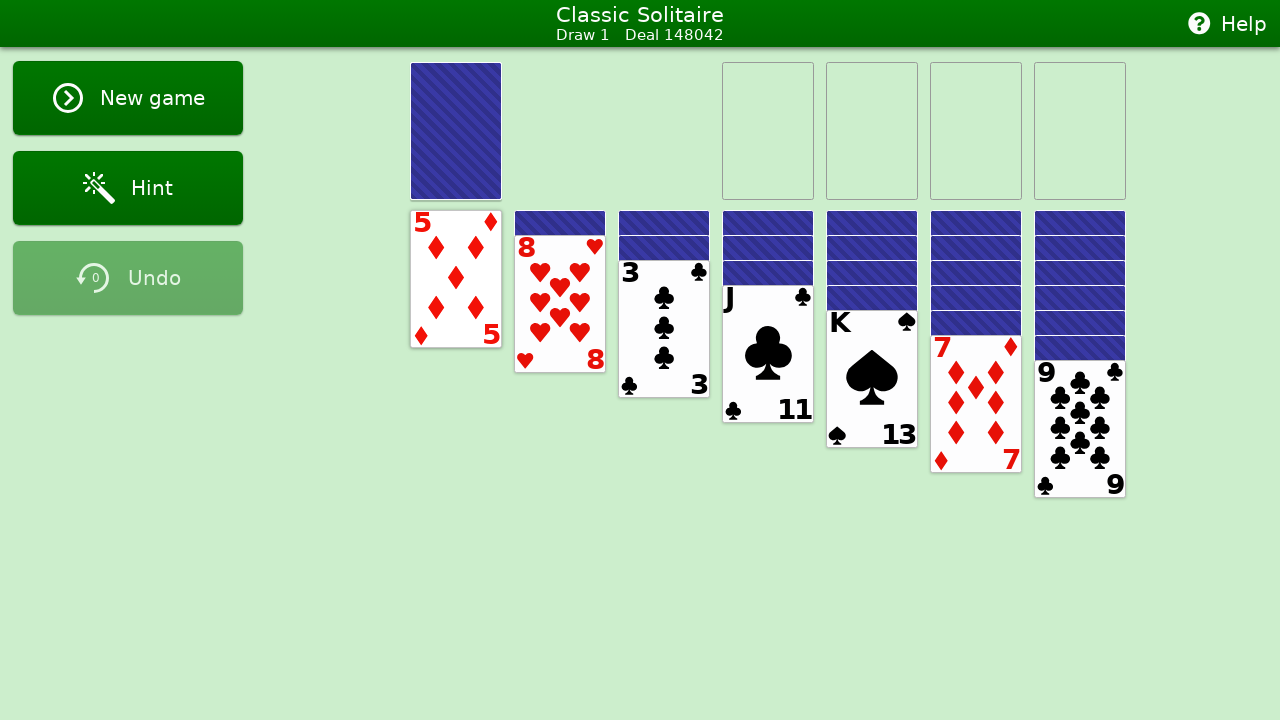

Double-clicked tableau card card19 from pile 1 to auto-move at (456, 279) on #card19
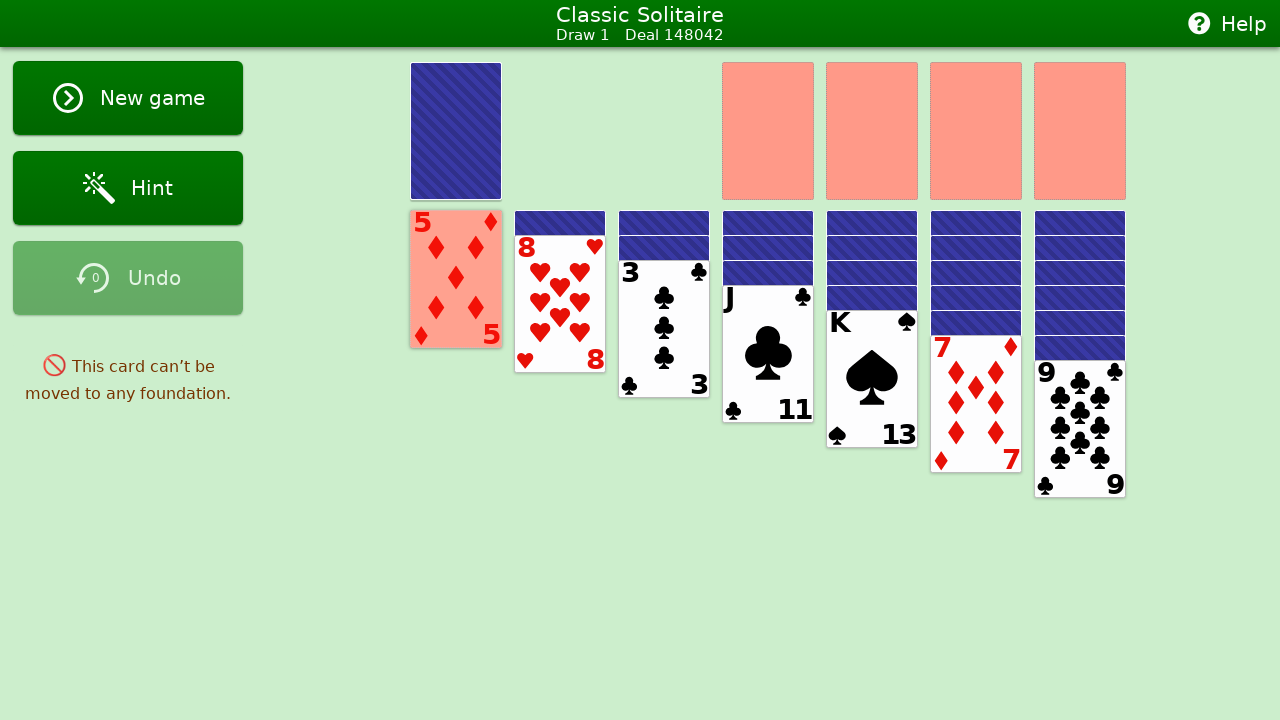

Waited 300ms before next move
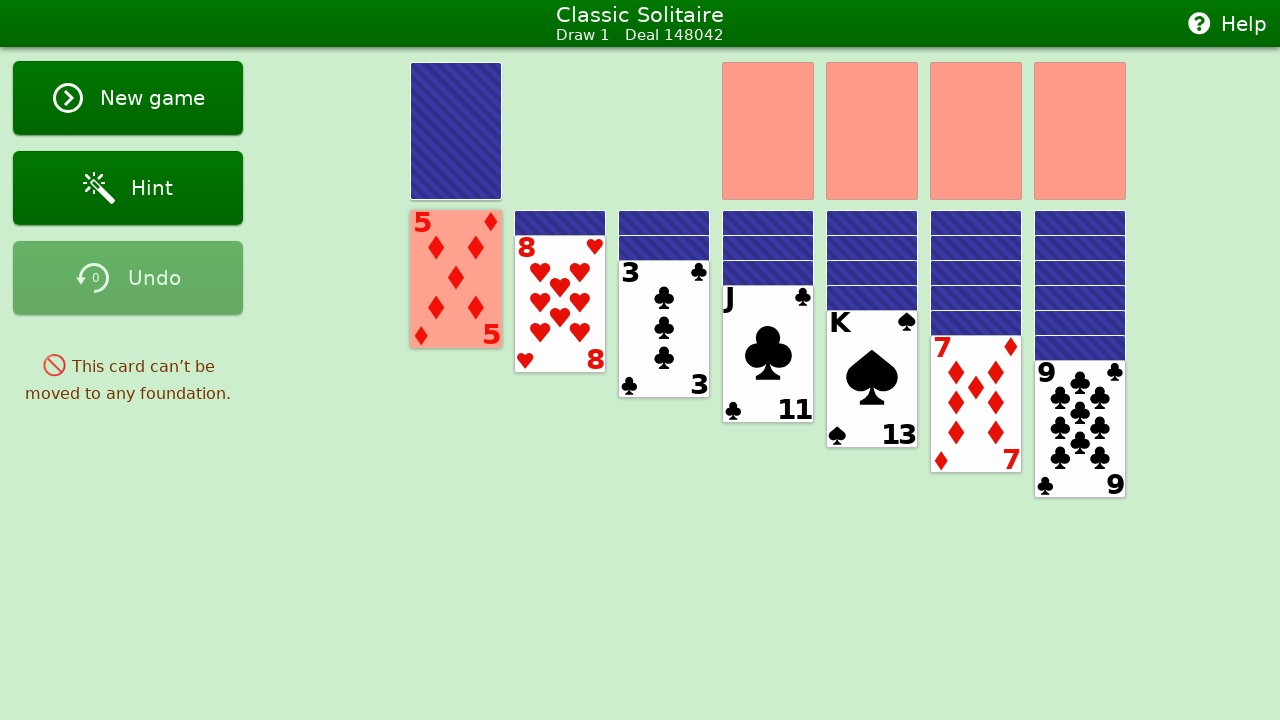

Analyzed stock pile - 24 cards present
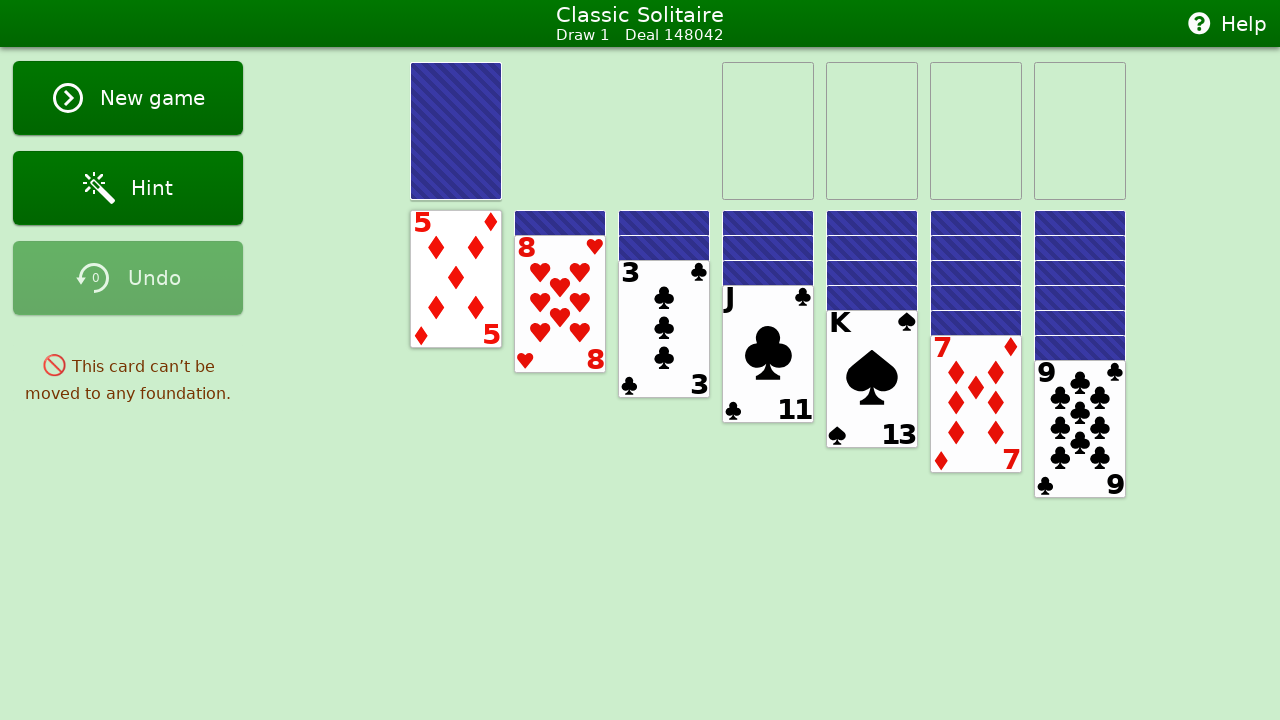

Analyzed waste pile - top card: None
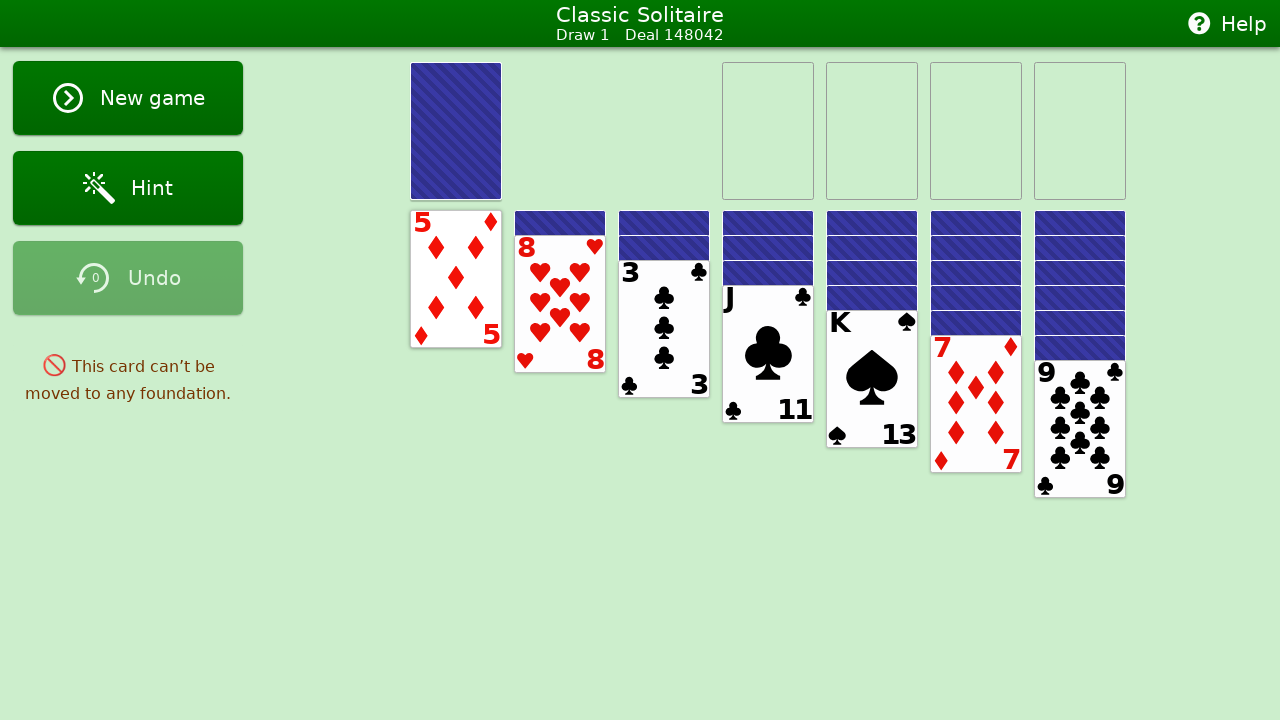

Analyzed all foundation piles
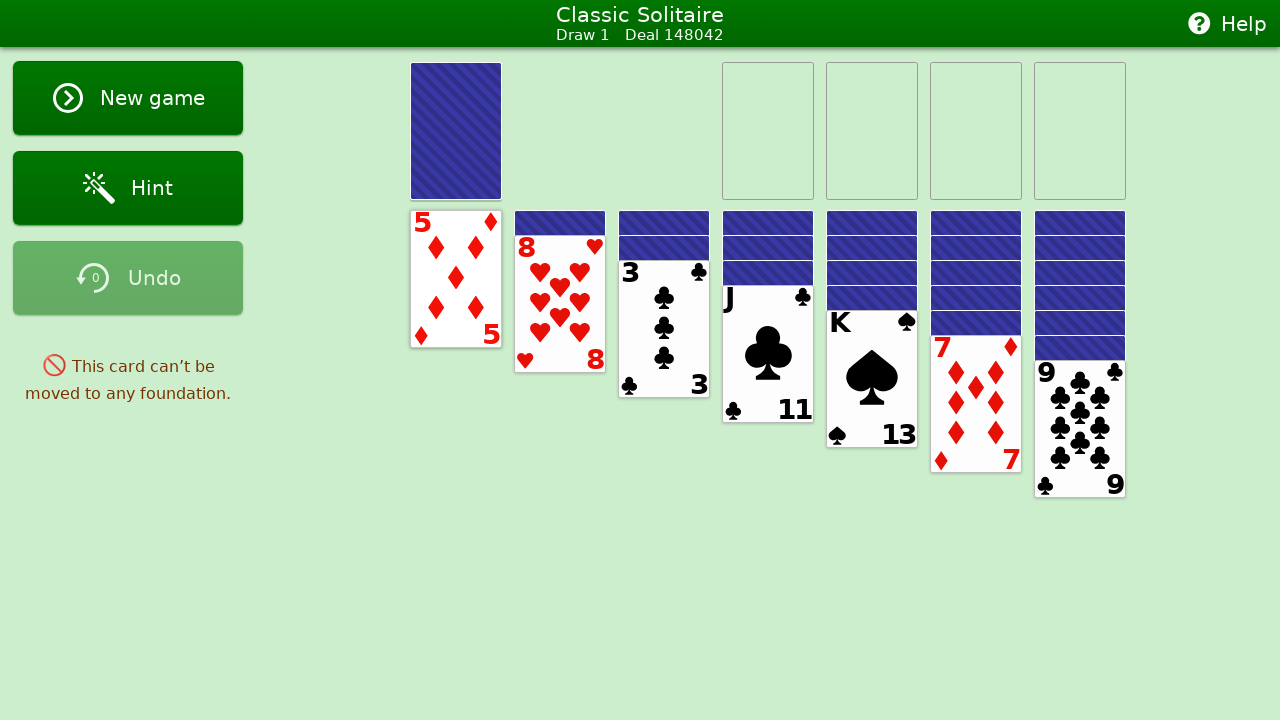

Analyzed all tableau piles
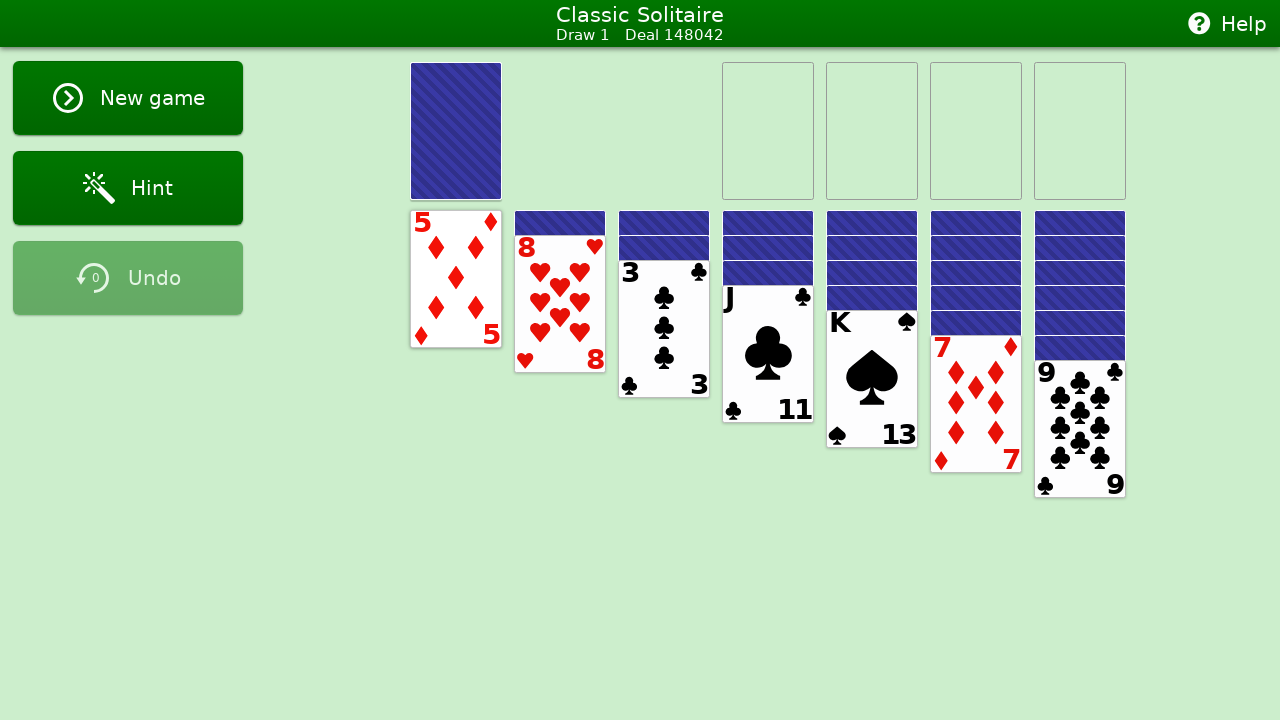

Double-clicked tableau card card19 from pile 1 to auto-move at (456, 279) on #card19
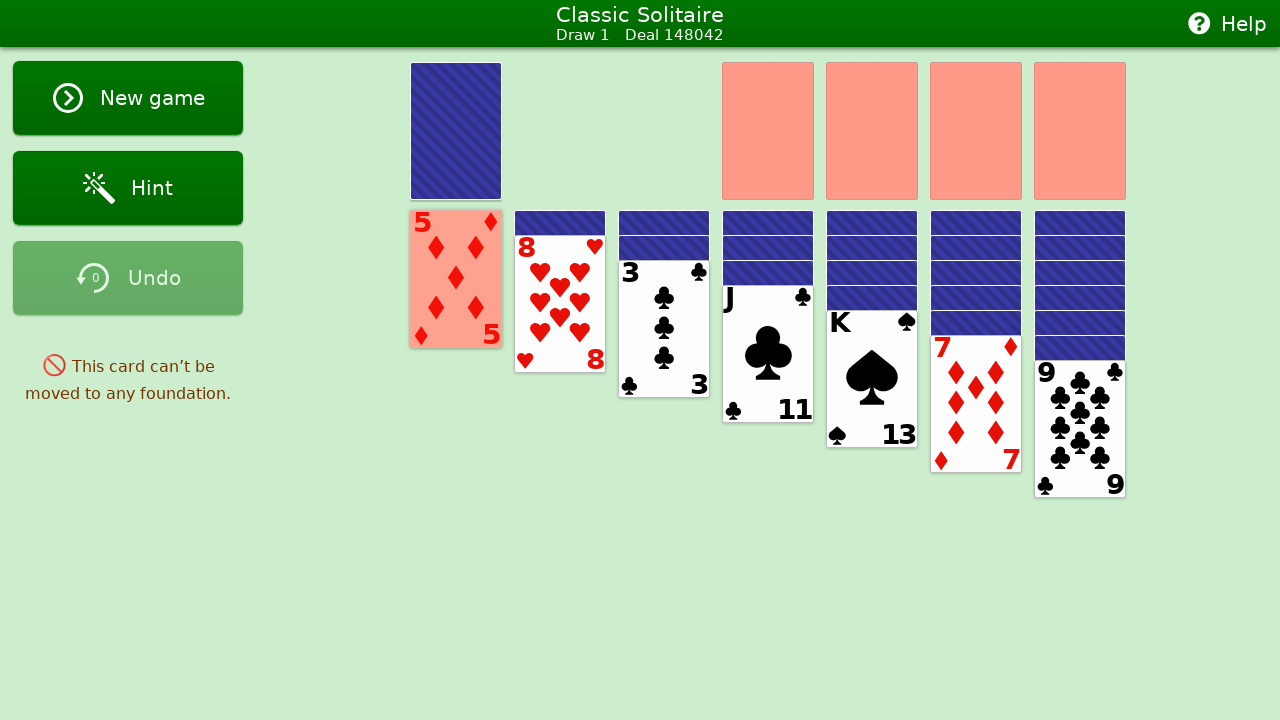

Waited 300ms before next move
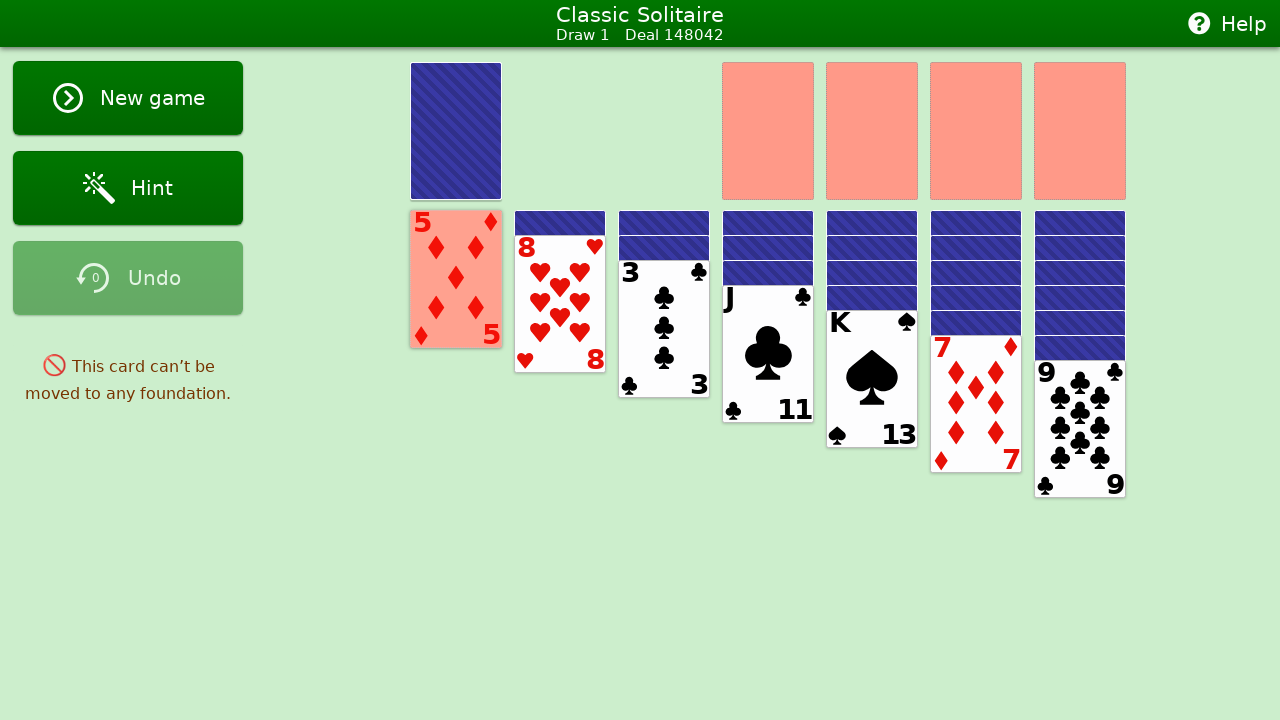

Analyzed stock pile - 24 cards present
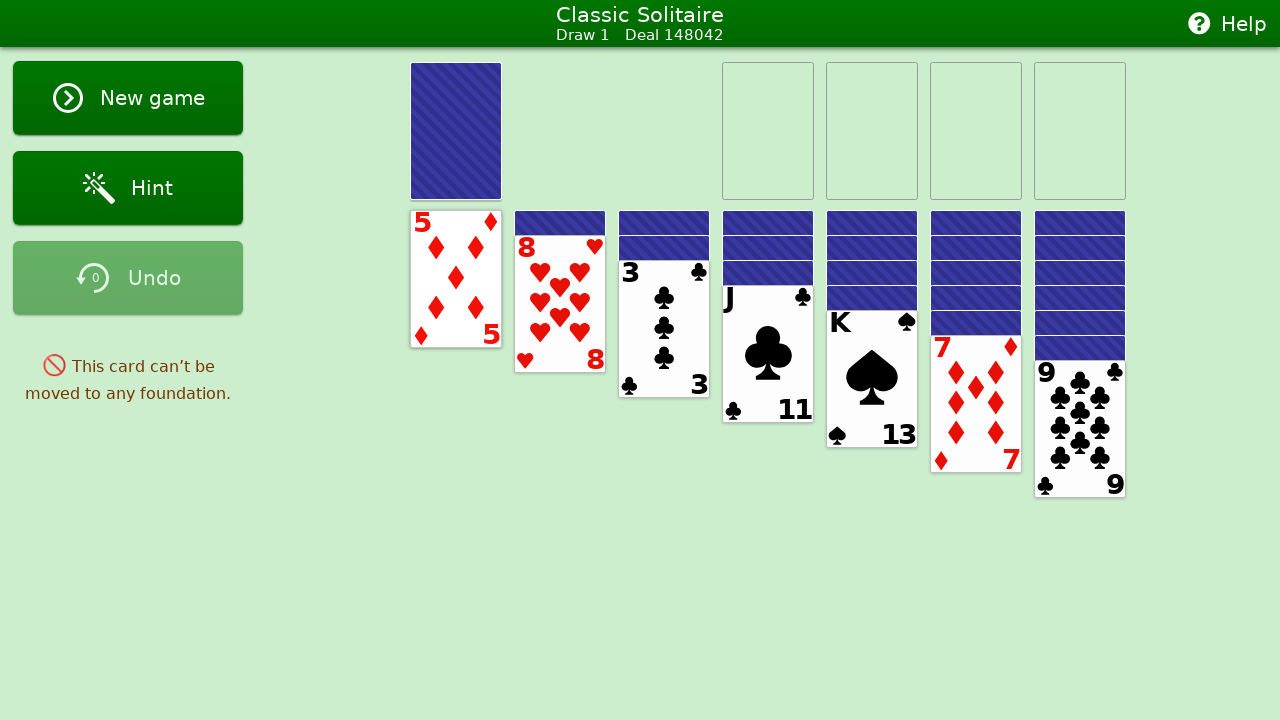

Analyzed waste pile - top card: None
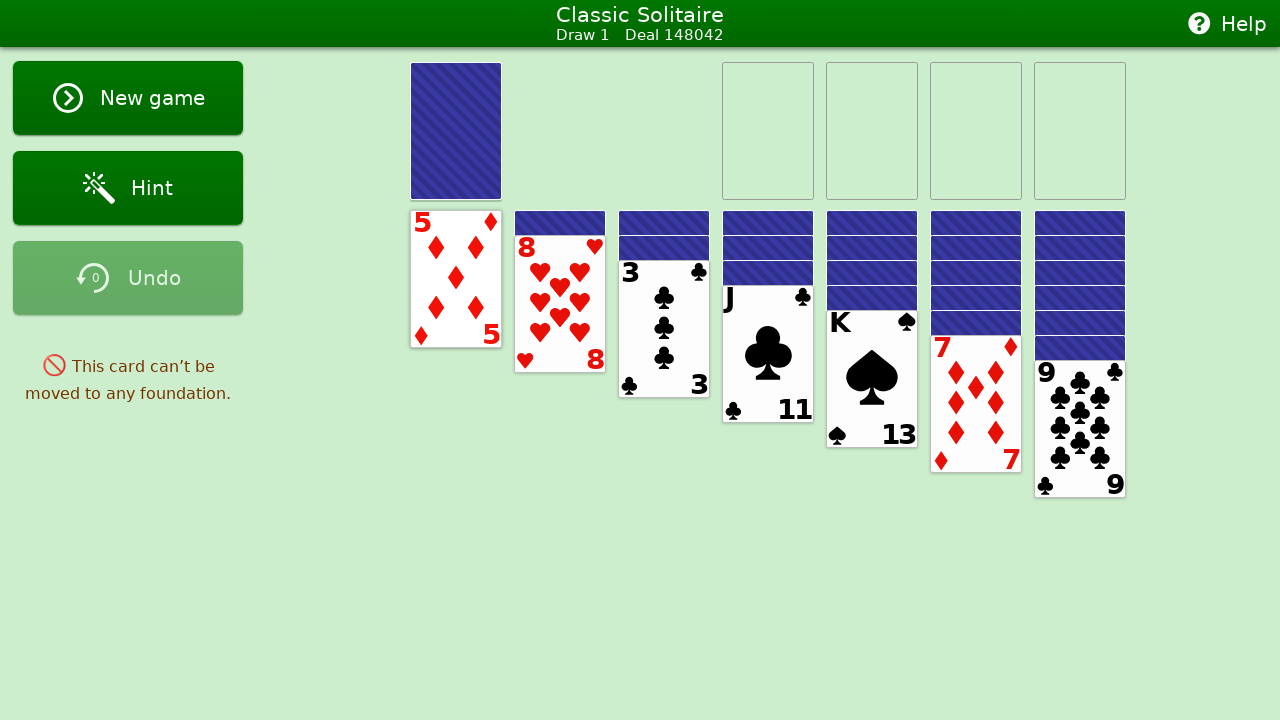

Analyzed all foundation piles
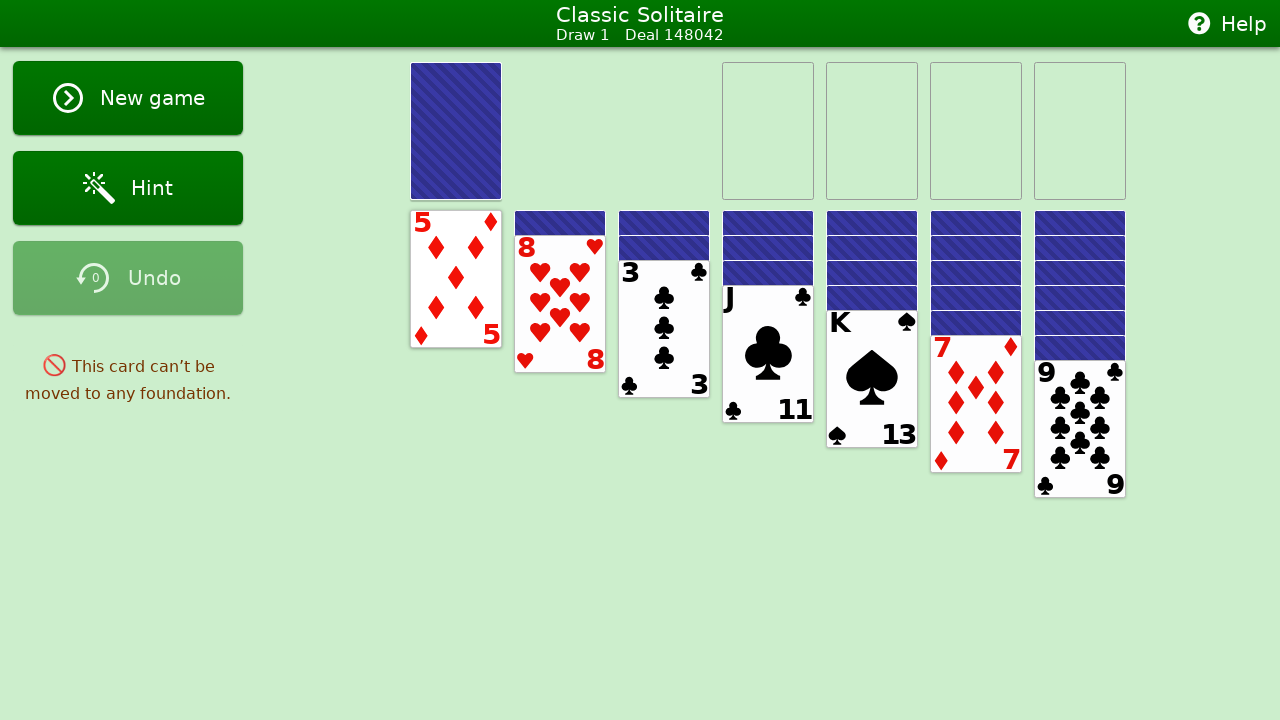

Analyzed all tableau piles
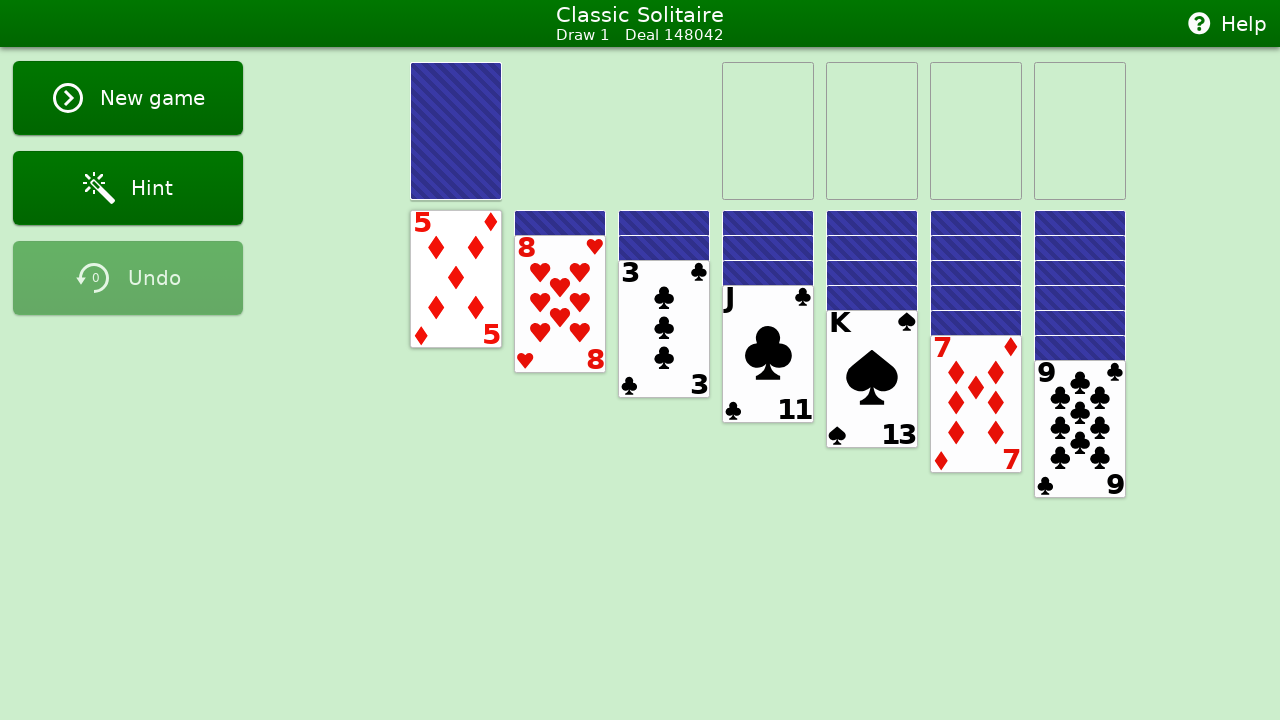

Double-clicked tableau card card19 from pile 1 to auto-move at (456, 279) on #card19
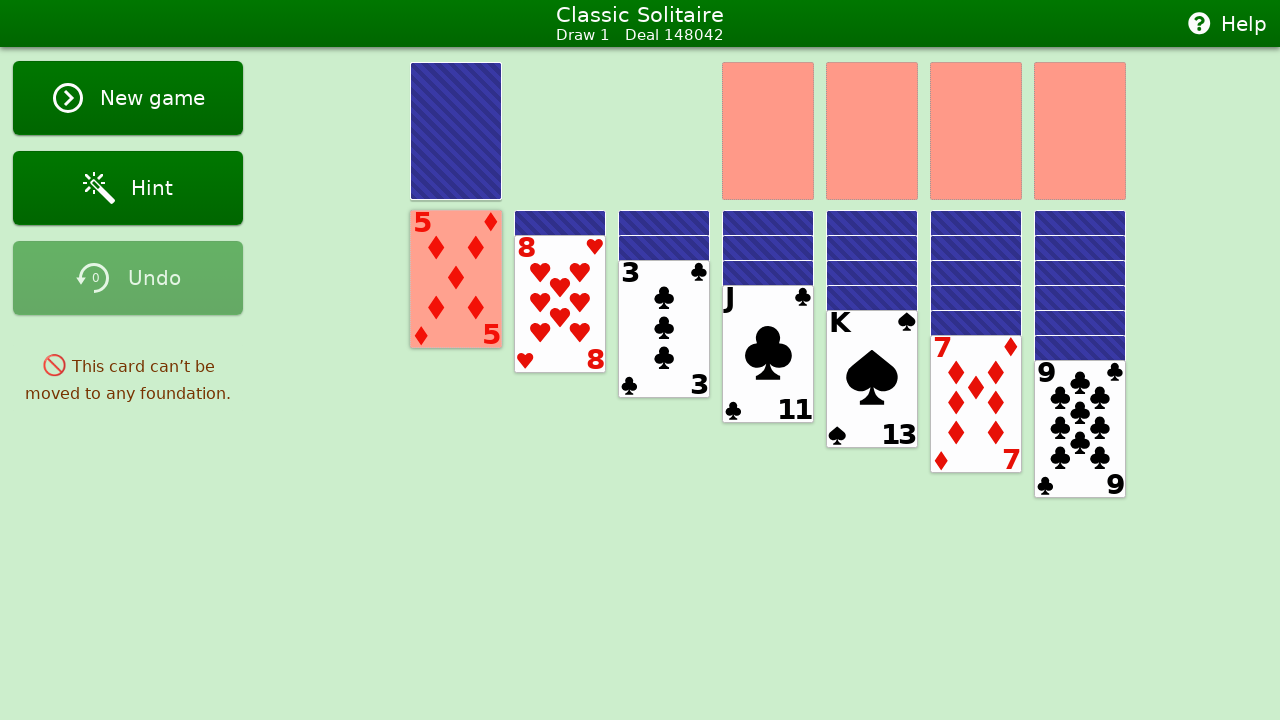

Waited 300ms before next move
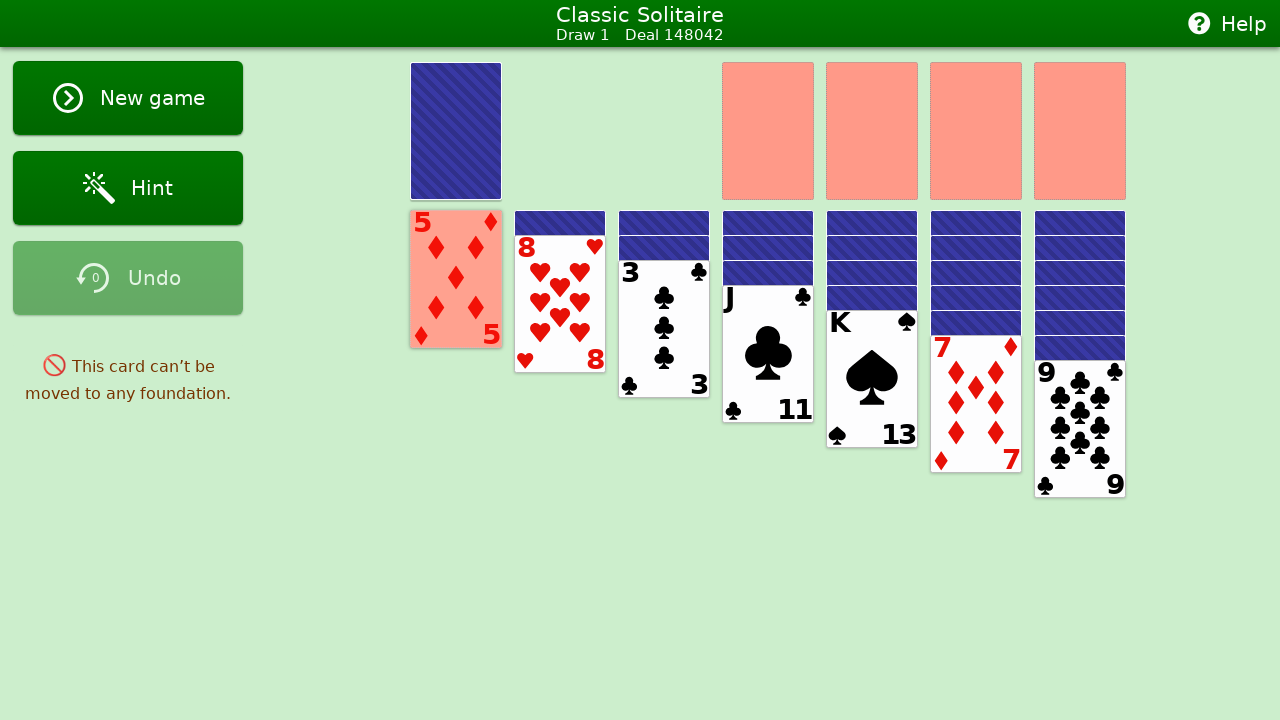

Analyzed stock pile - 24 cards present
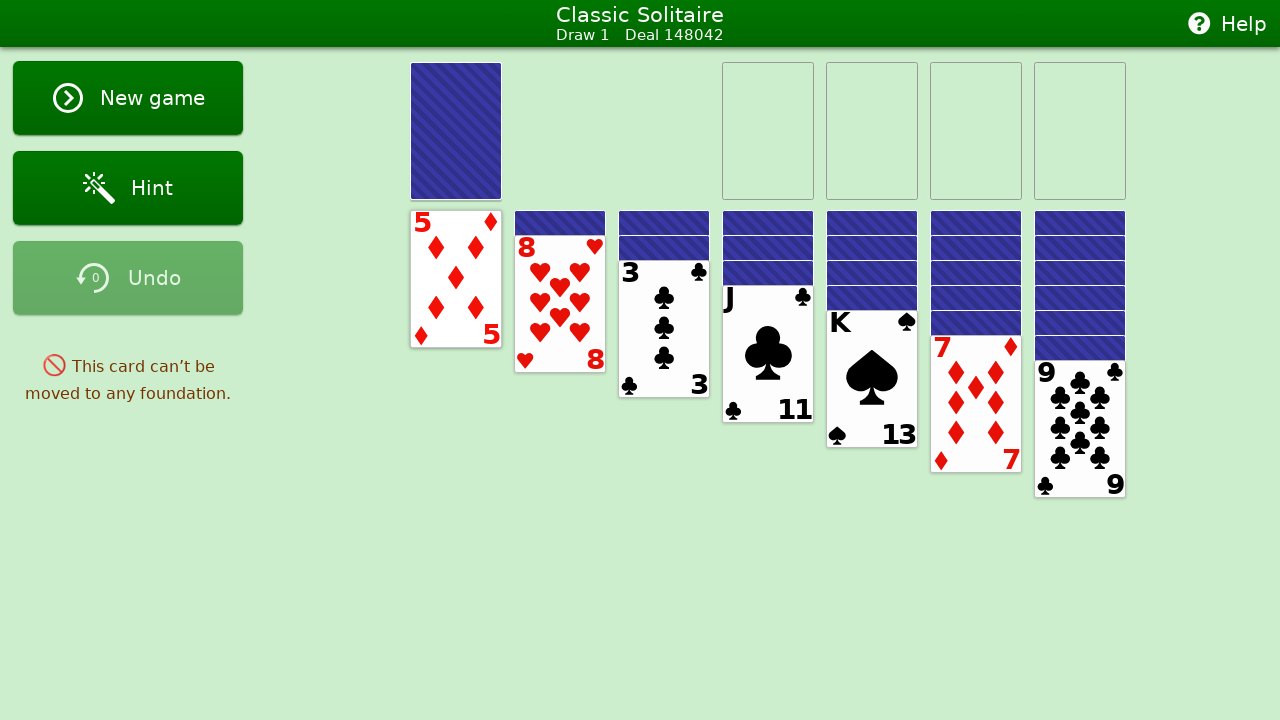

Analyzed waste pile - top card: None
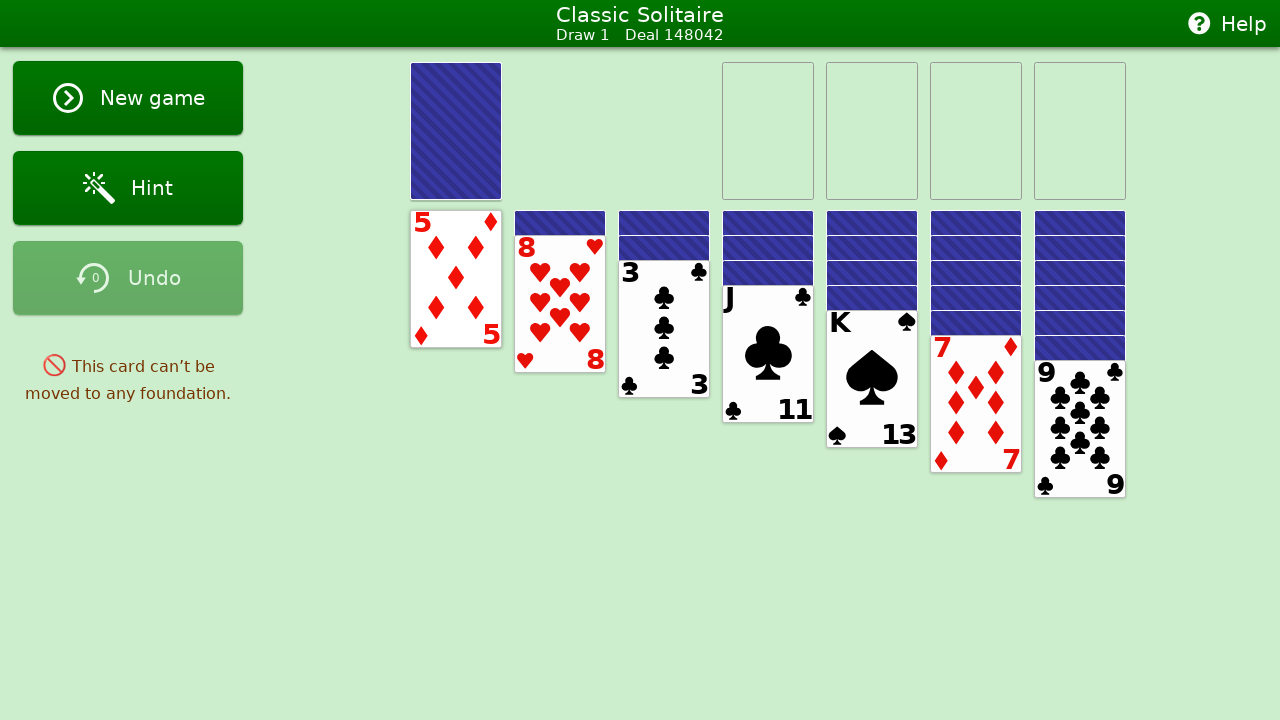

Analyzed all foundation piles
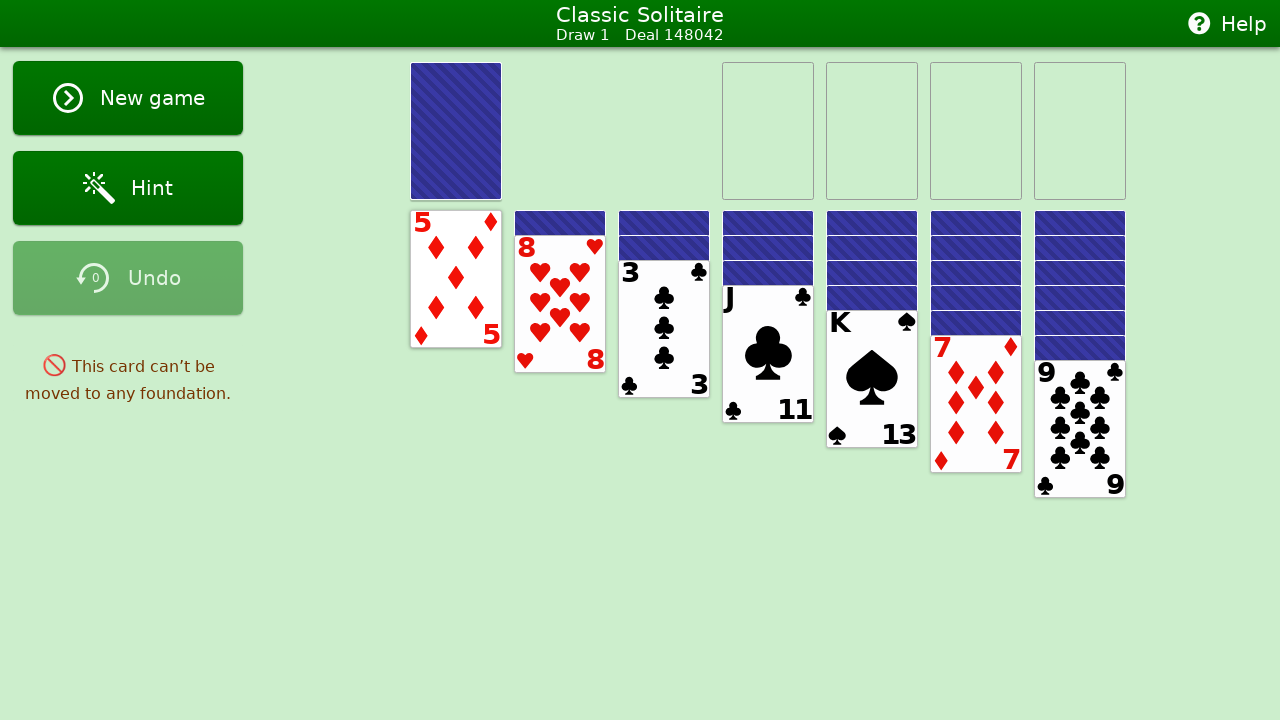

Analyzed all tableau piles
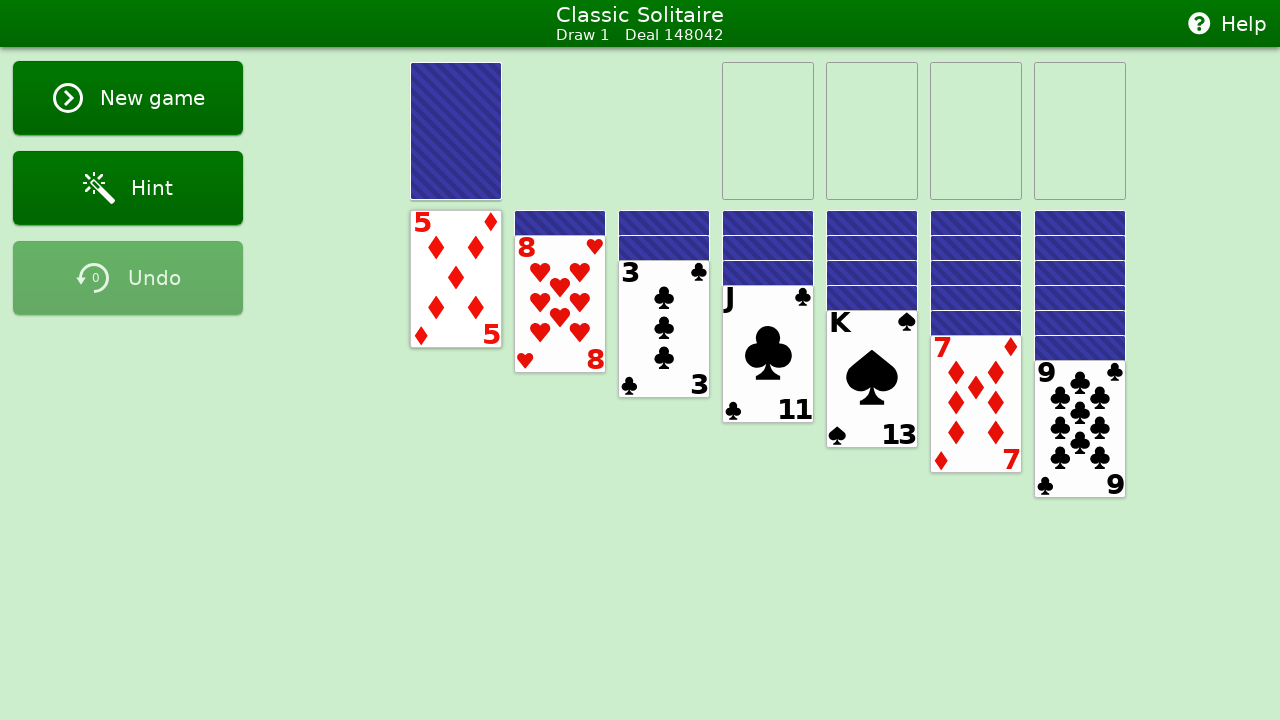

Double-clicked tableau card card19 from pile 1 to auto-move at (456, 279) on #card19
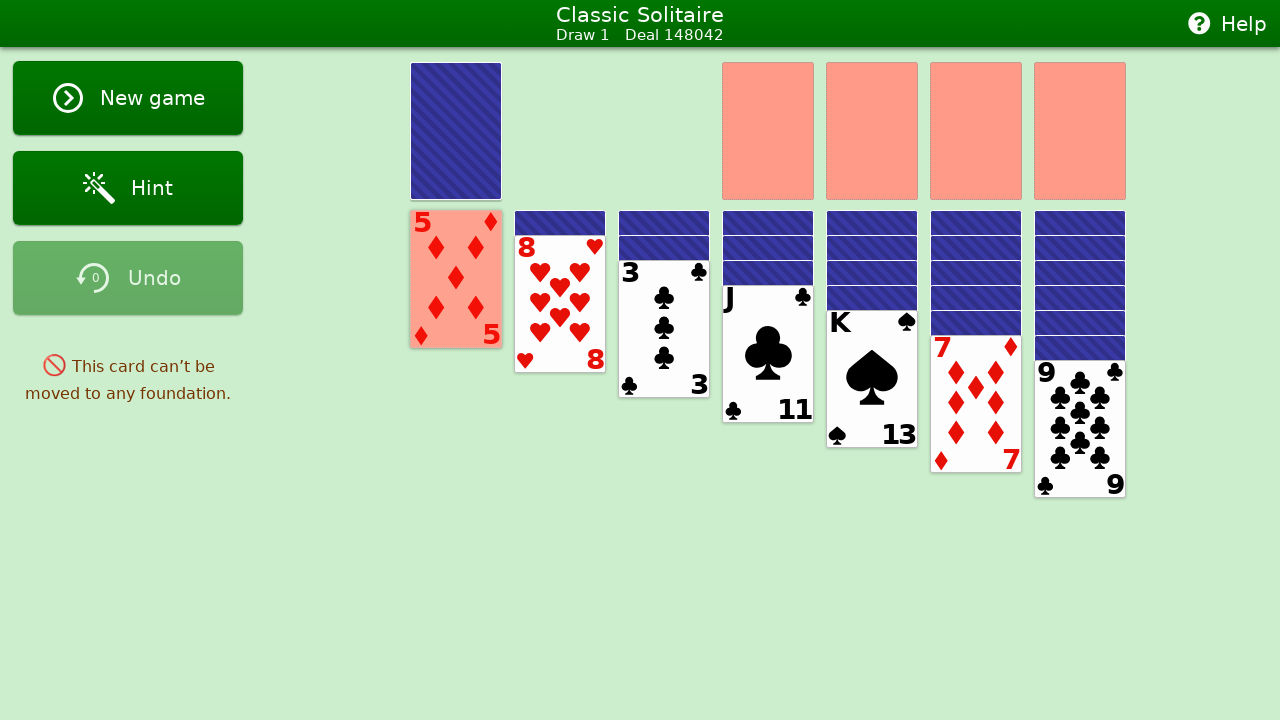

Waited 300ms before next move
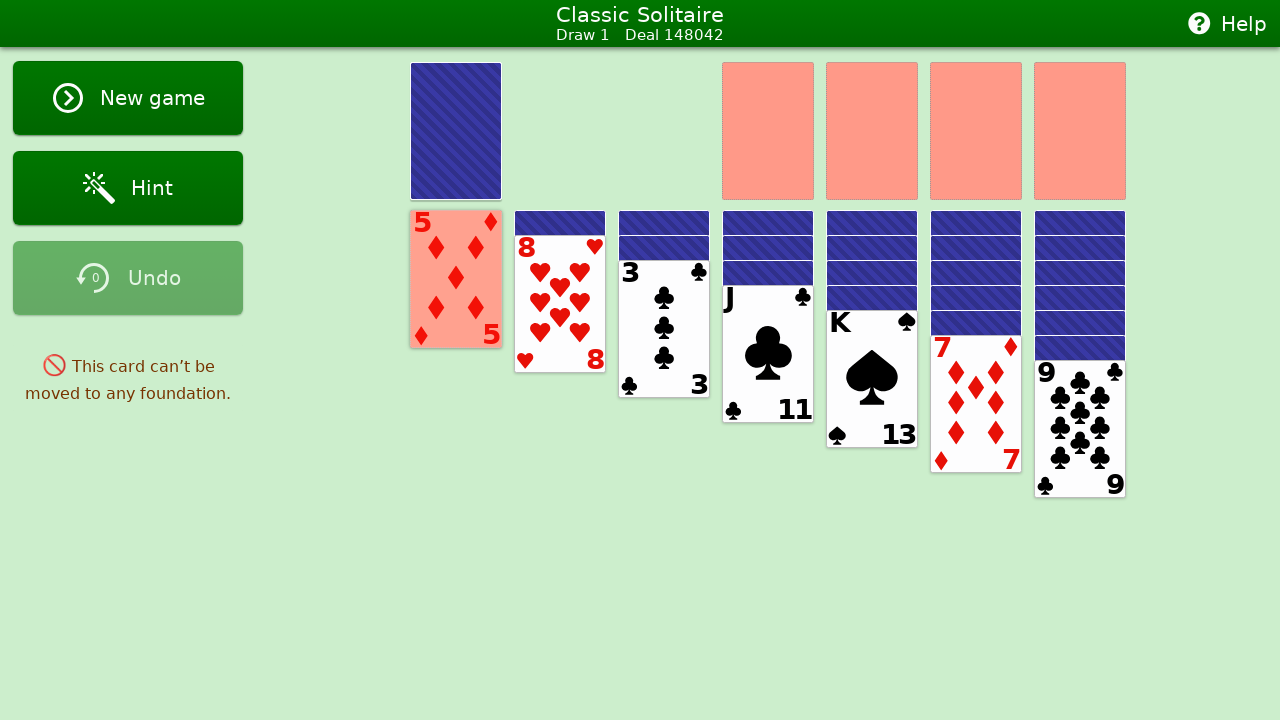

Analyzed stock pile - 24 cards present
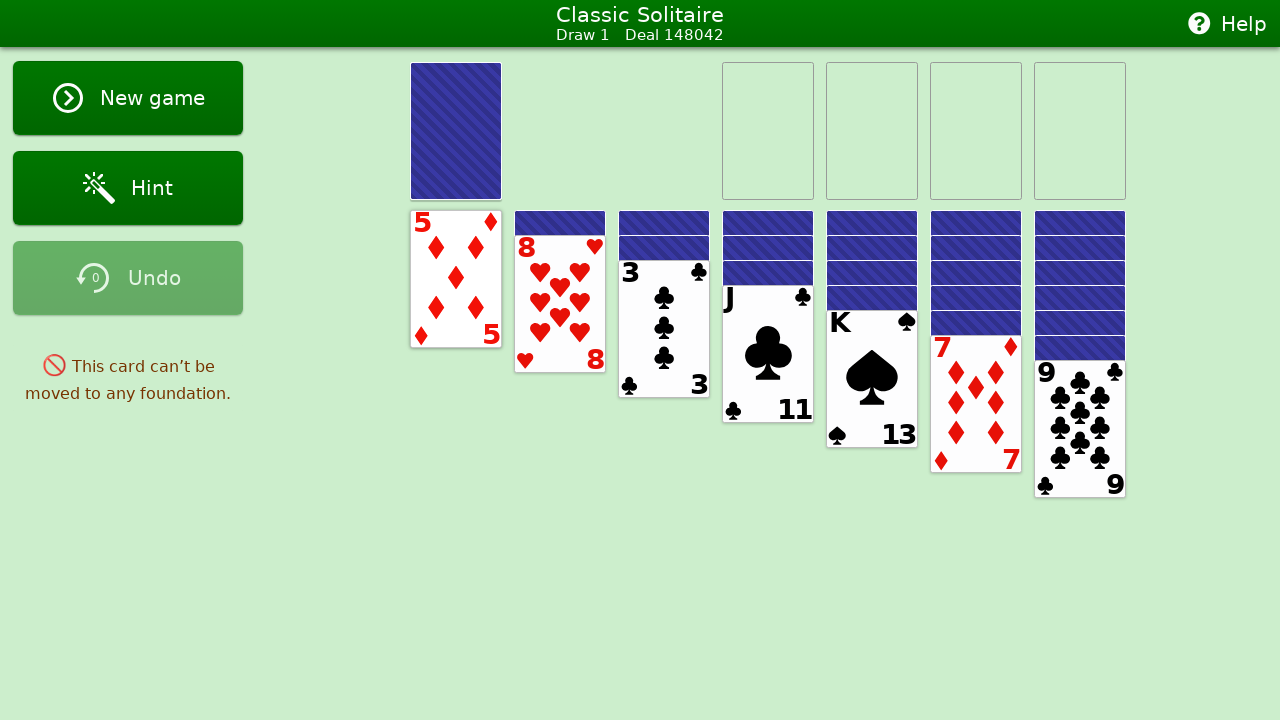

Analyzed waste pile - top card: None
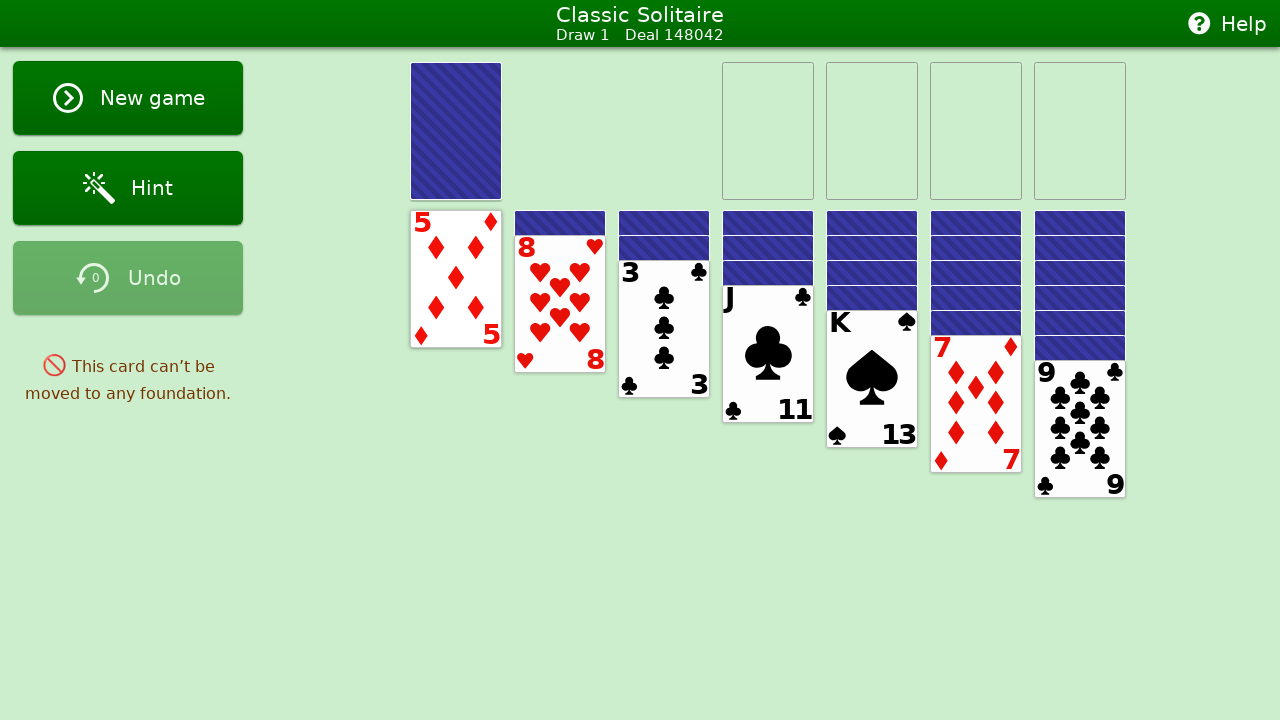

Analyzed all foundation piles
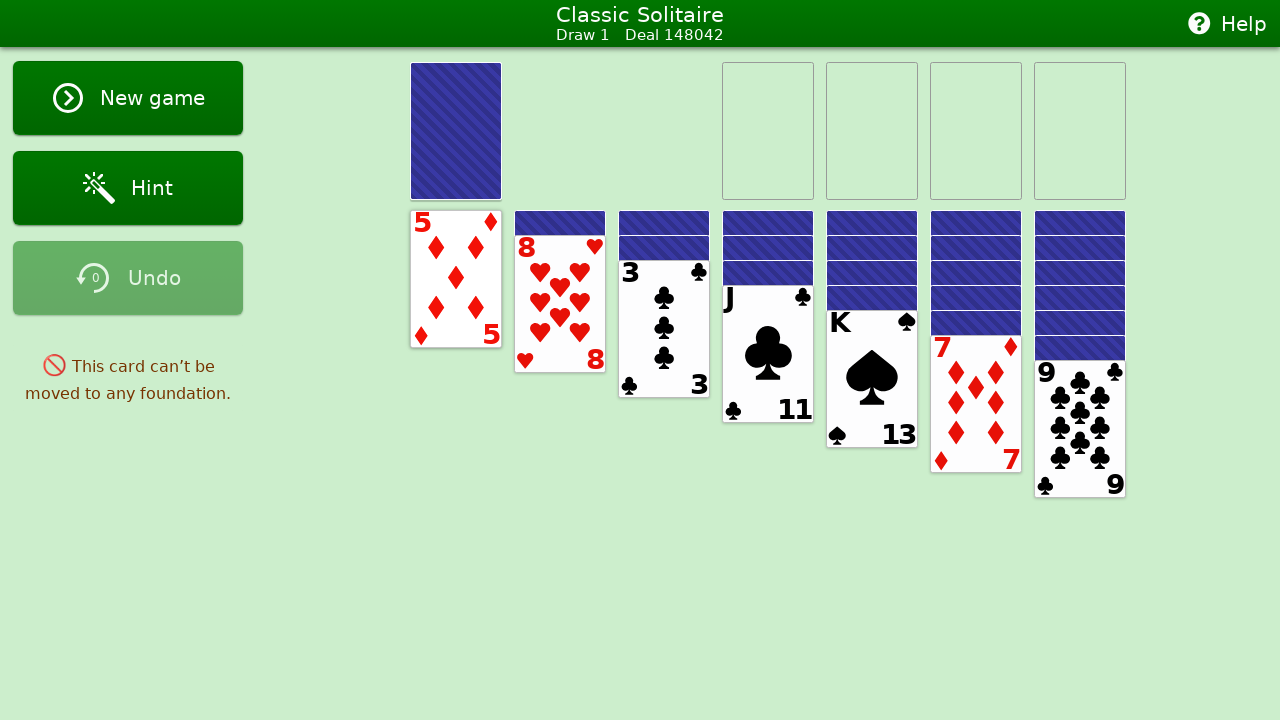

Analyzed all tableau piles
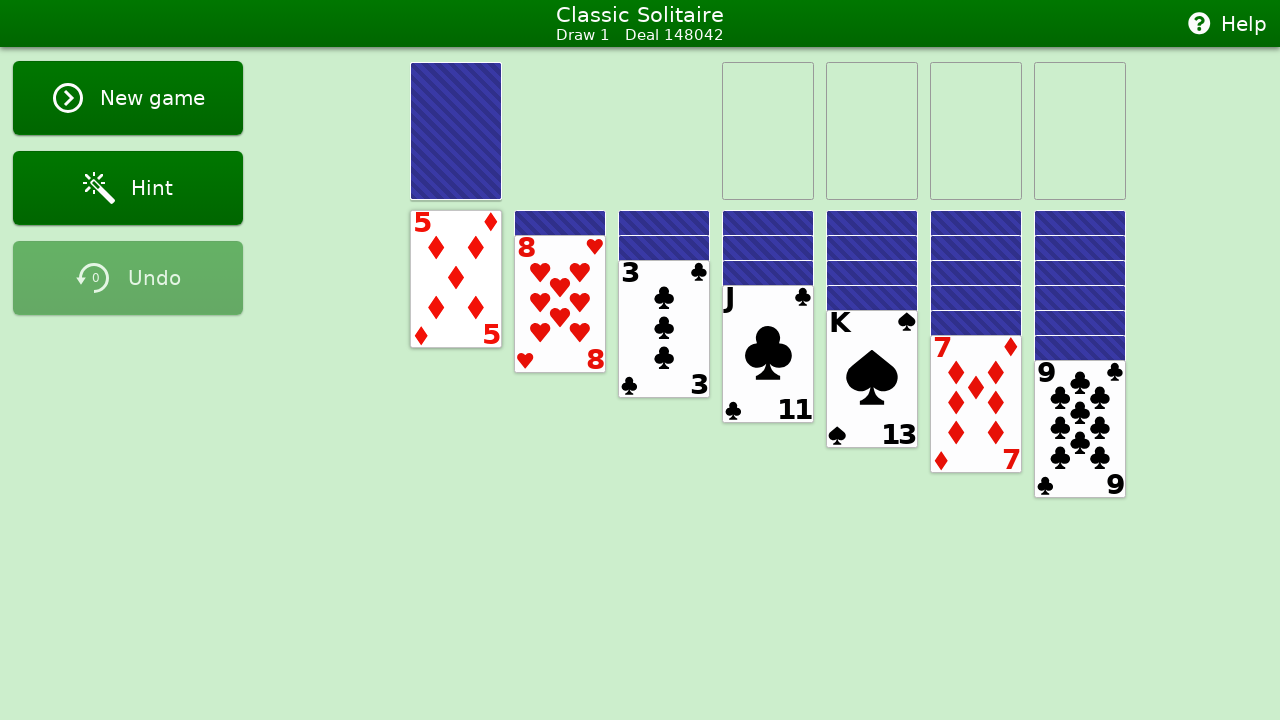

Double-clicked tableau card card19 from pile 1 to auto-move at (456, 279) on #card19
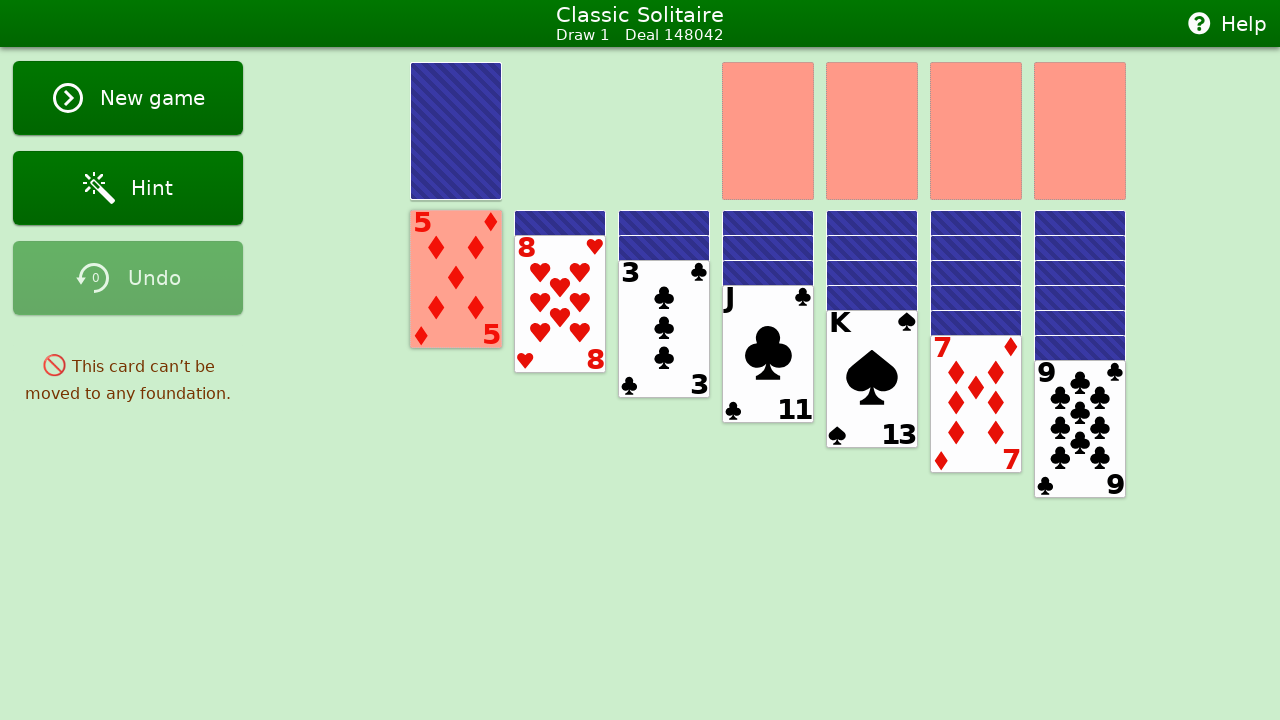

Waited 300ms before next move
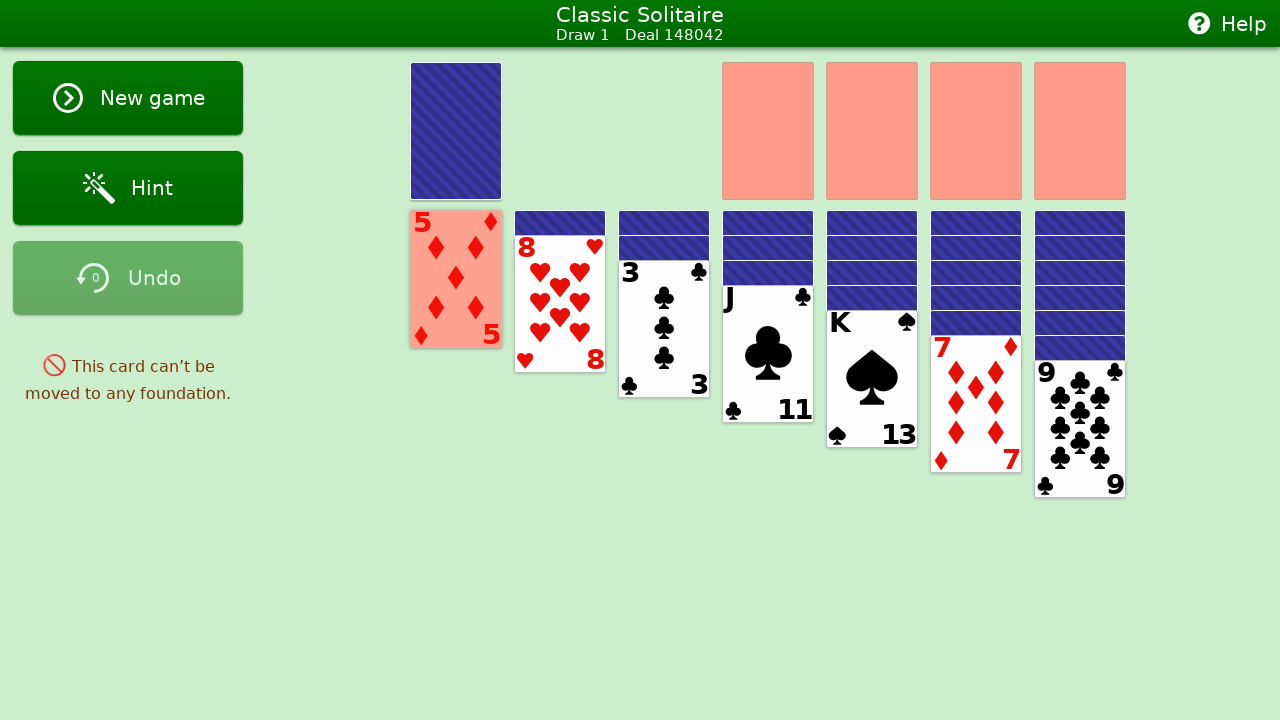

Analyzed stock pile - 24 cards present
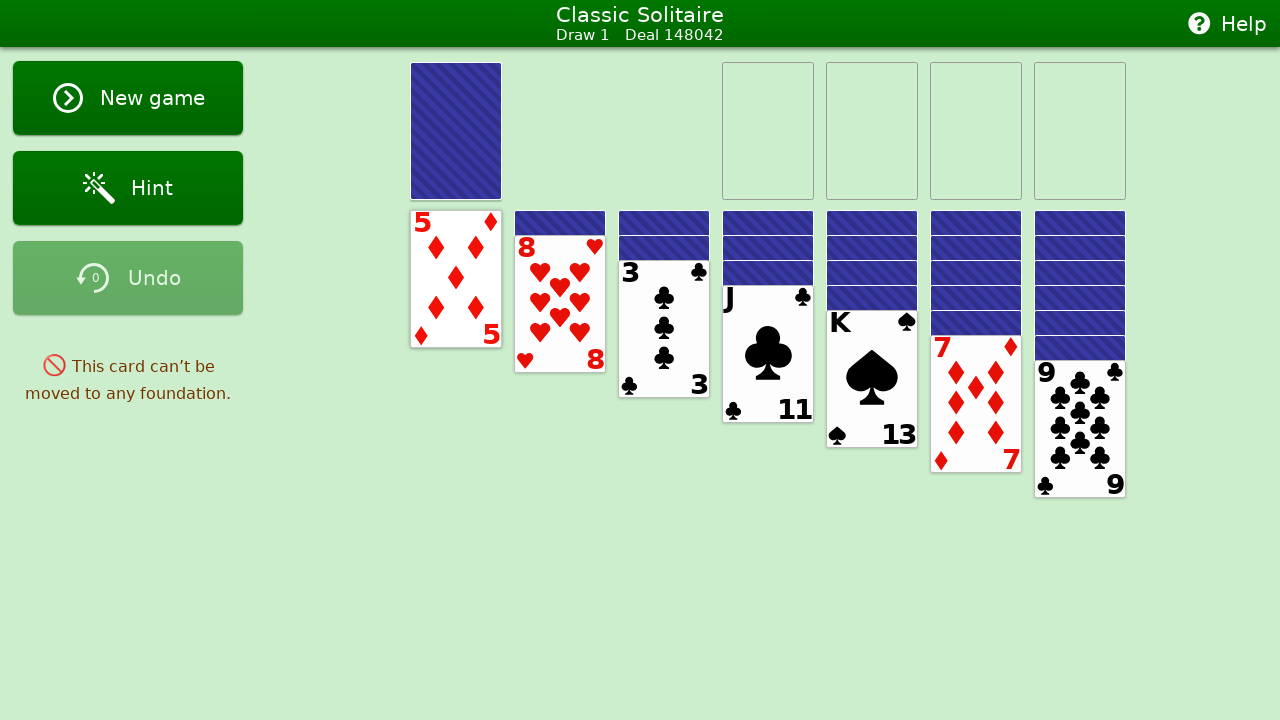

Analyzed waste pile - top card: None
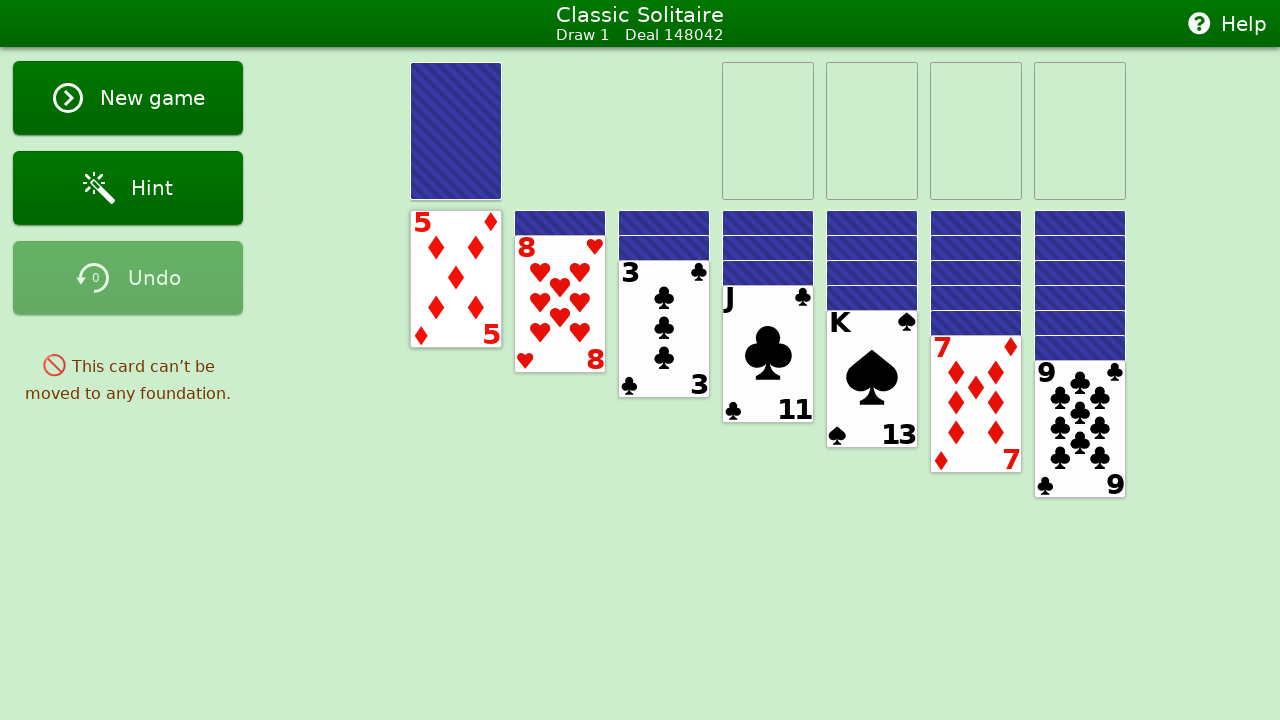

Analyzed all foundation piles
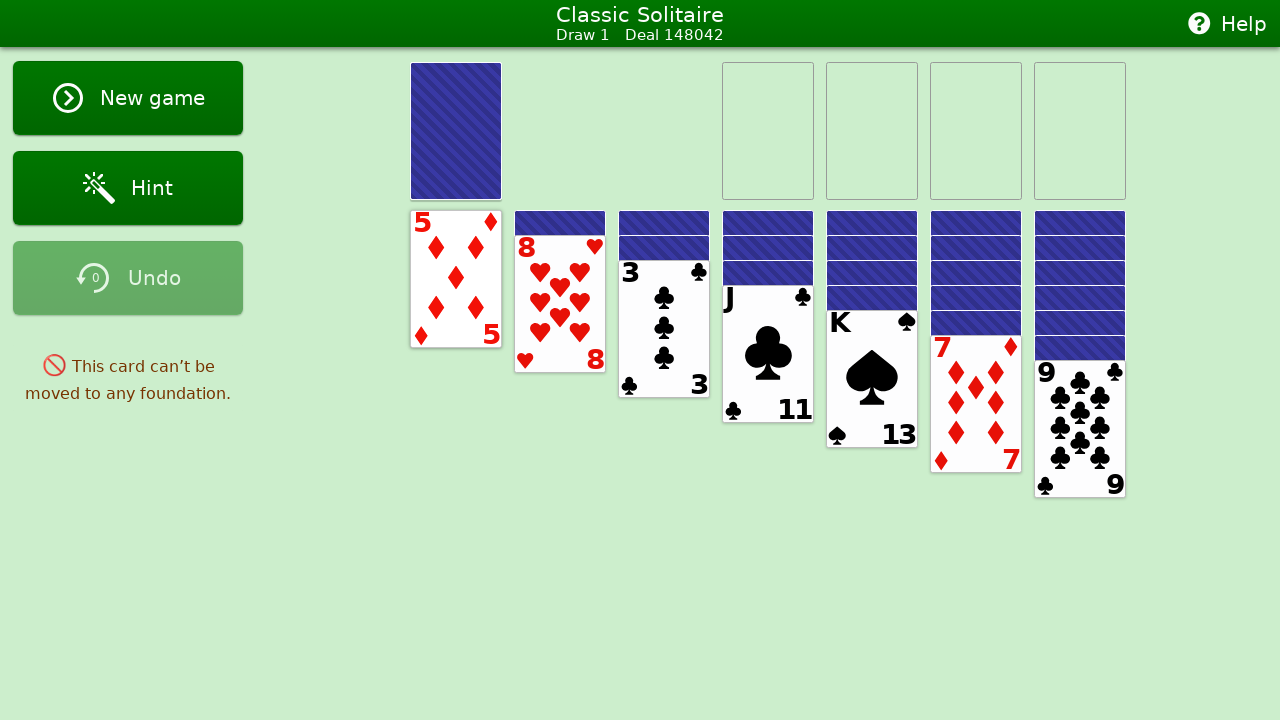

Analyzed all tableau piles
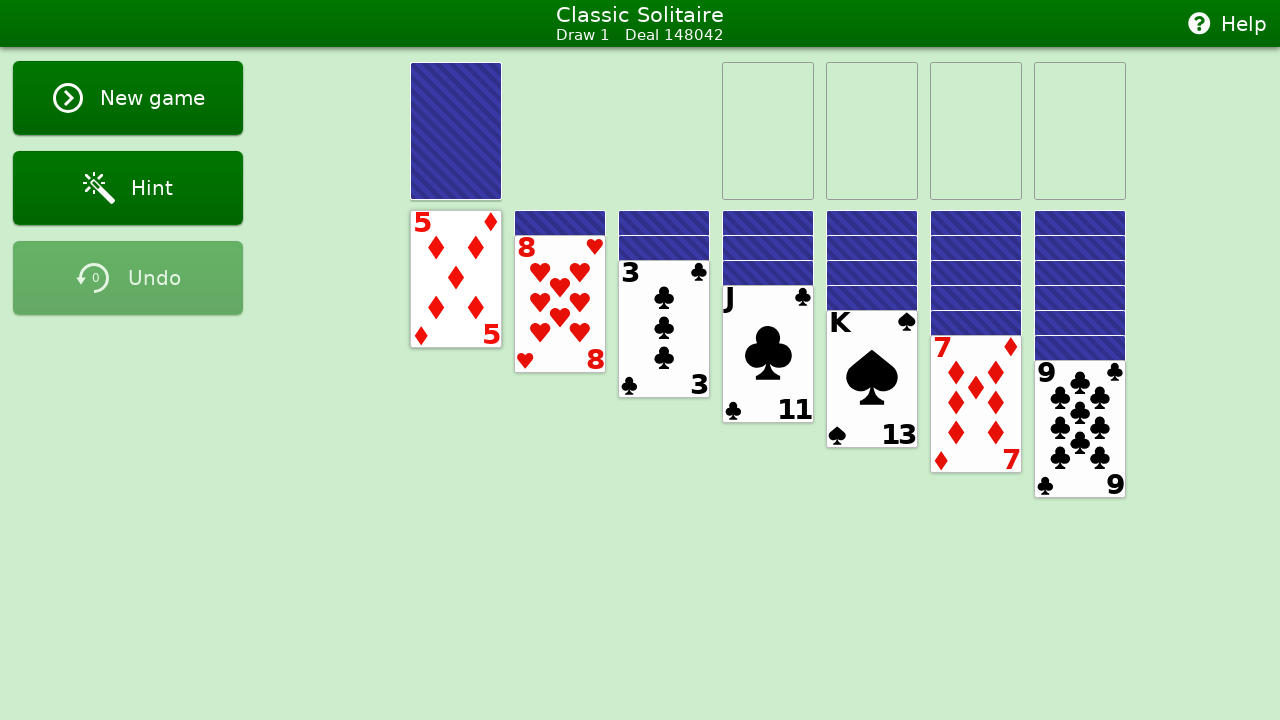

Double-clicked tableau card card19 from pile 1 to auto-move at (456, 279) on #card19
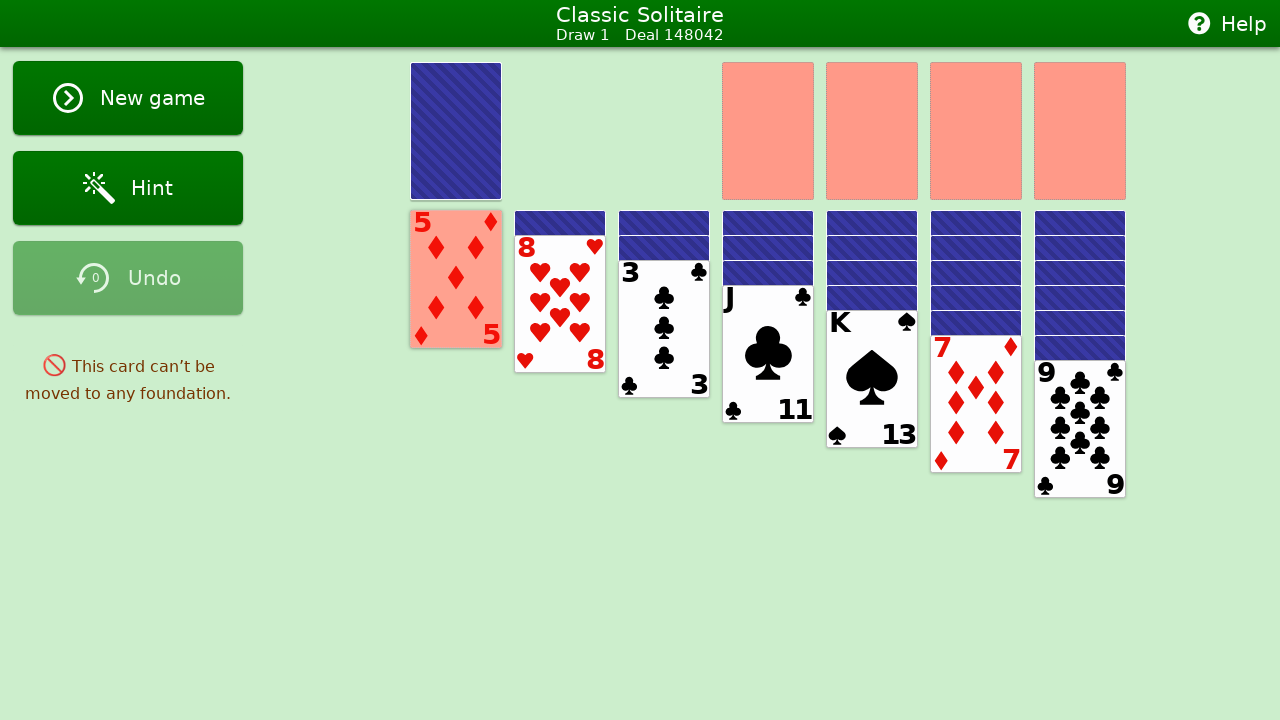

Waited 300ms before next move
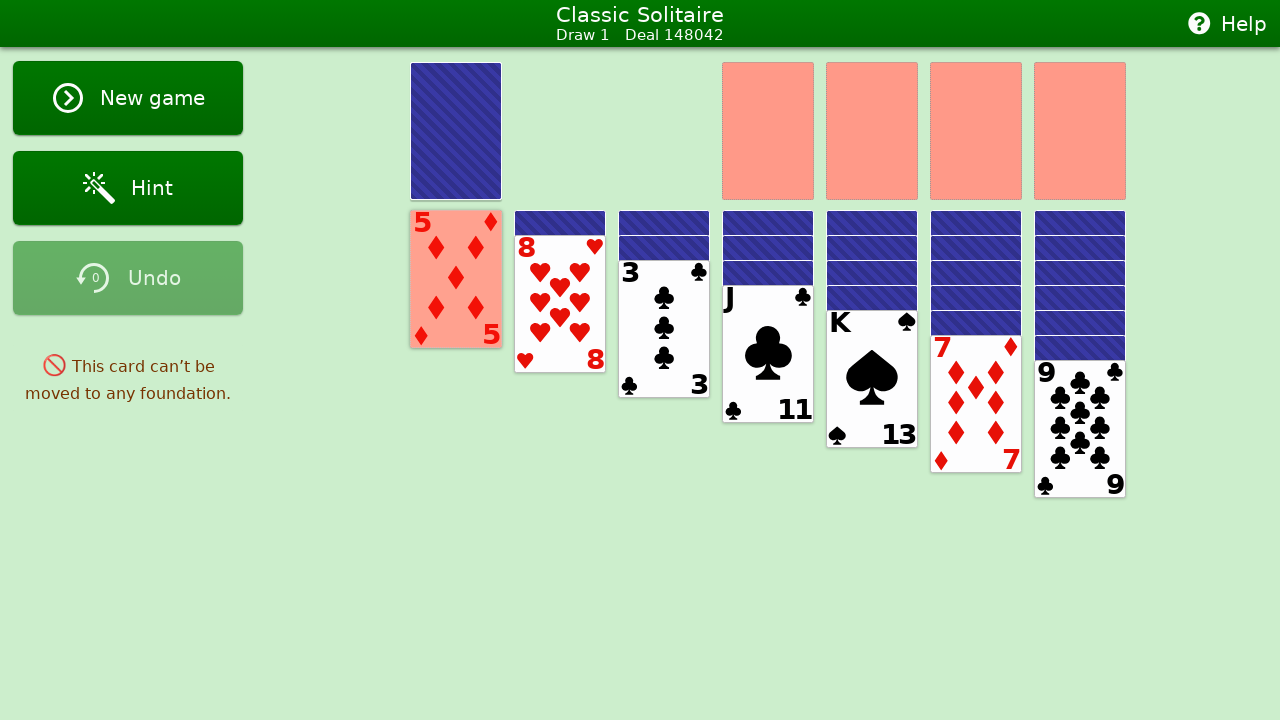

Analyzed stock pile - 24 cards present
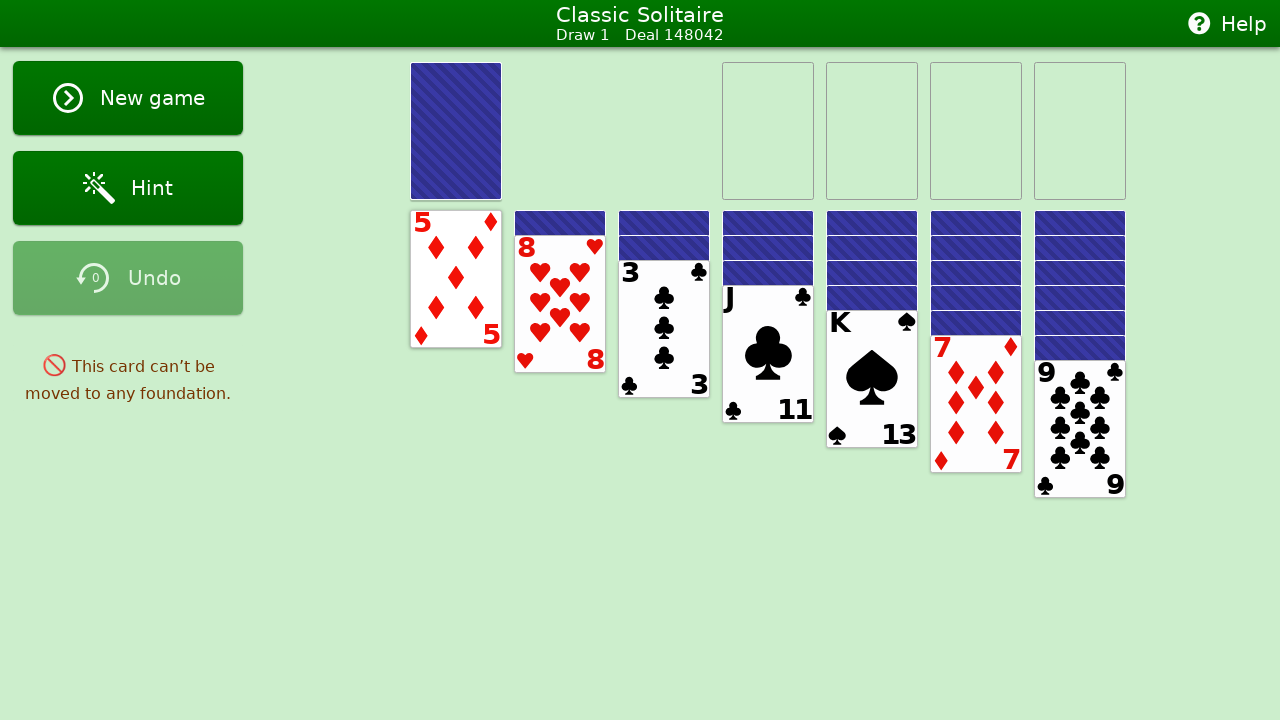

Analyzed waste pile - top card: None
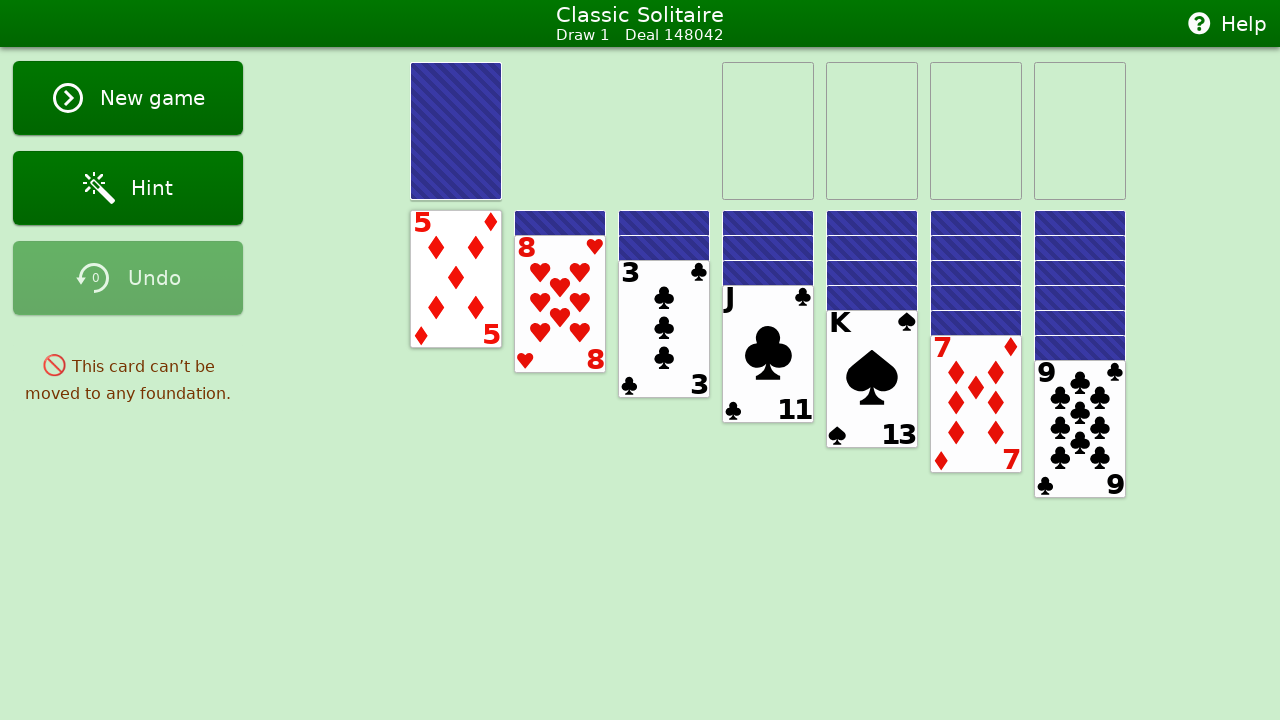

Analyzed all foundation piles
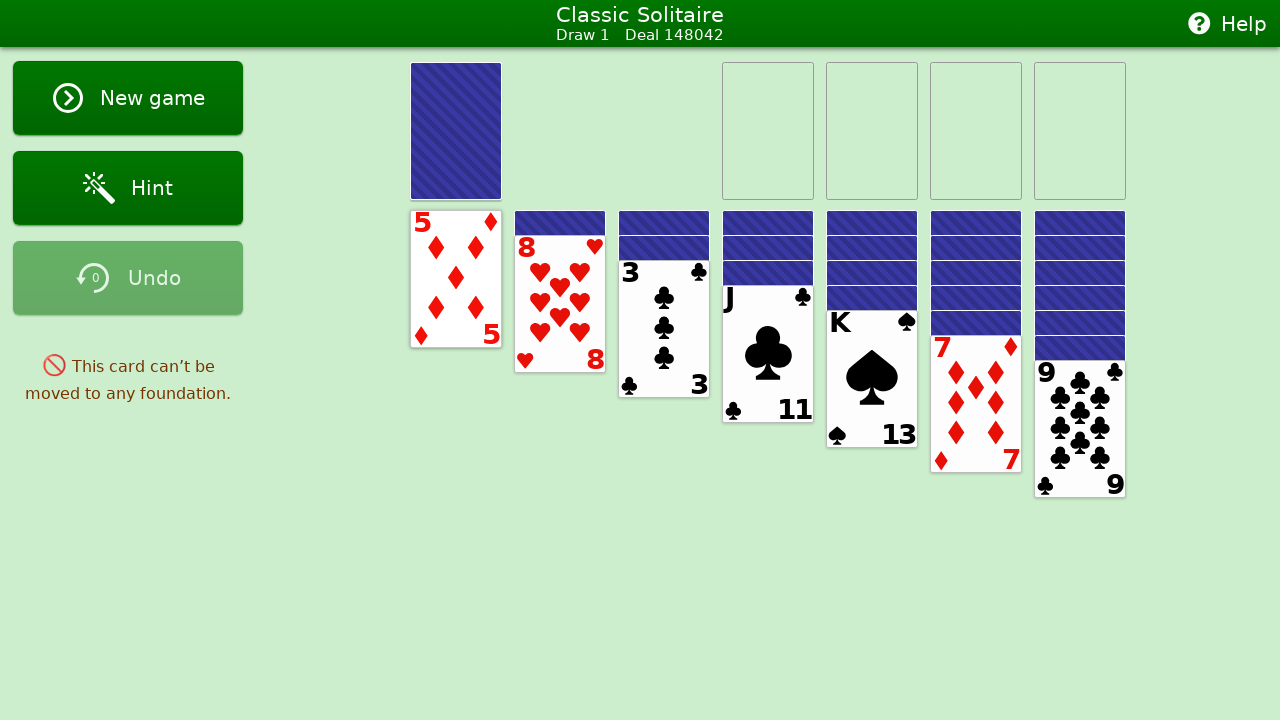

Analyzed all tableau piles
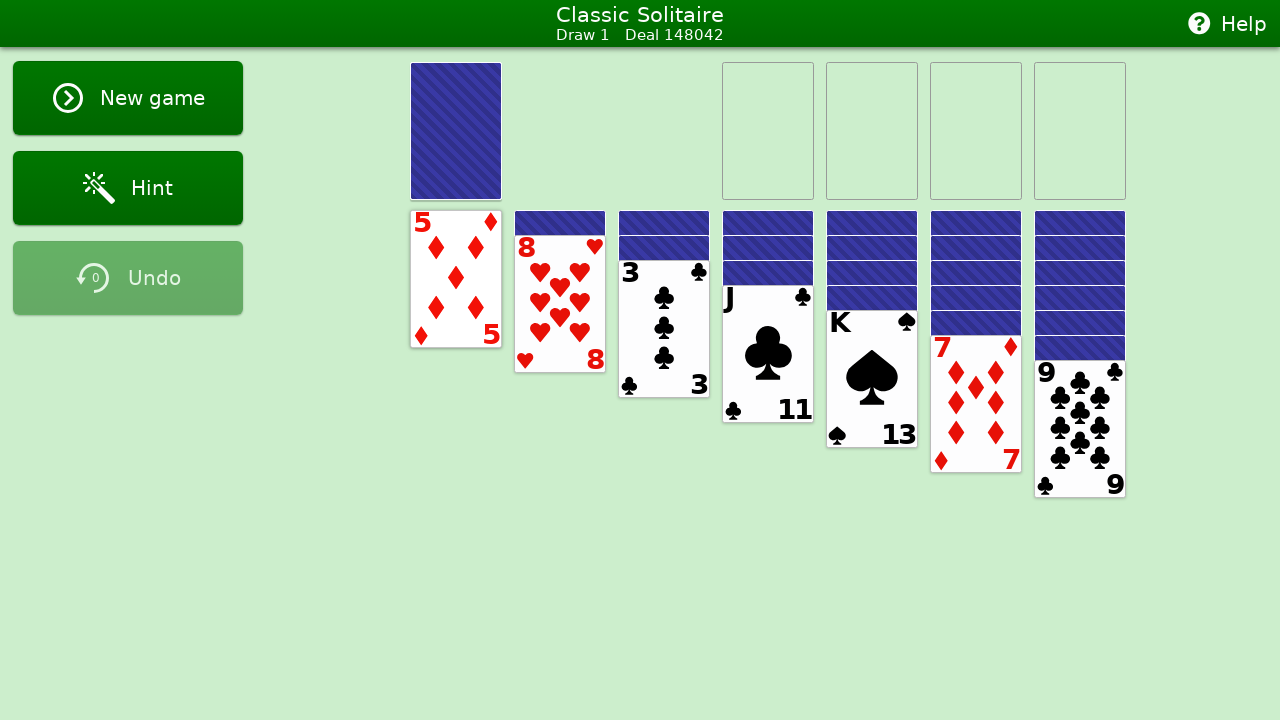

Double-clicked tableau card card19 from pile 1 to auto-move at (456, 279) on #card19
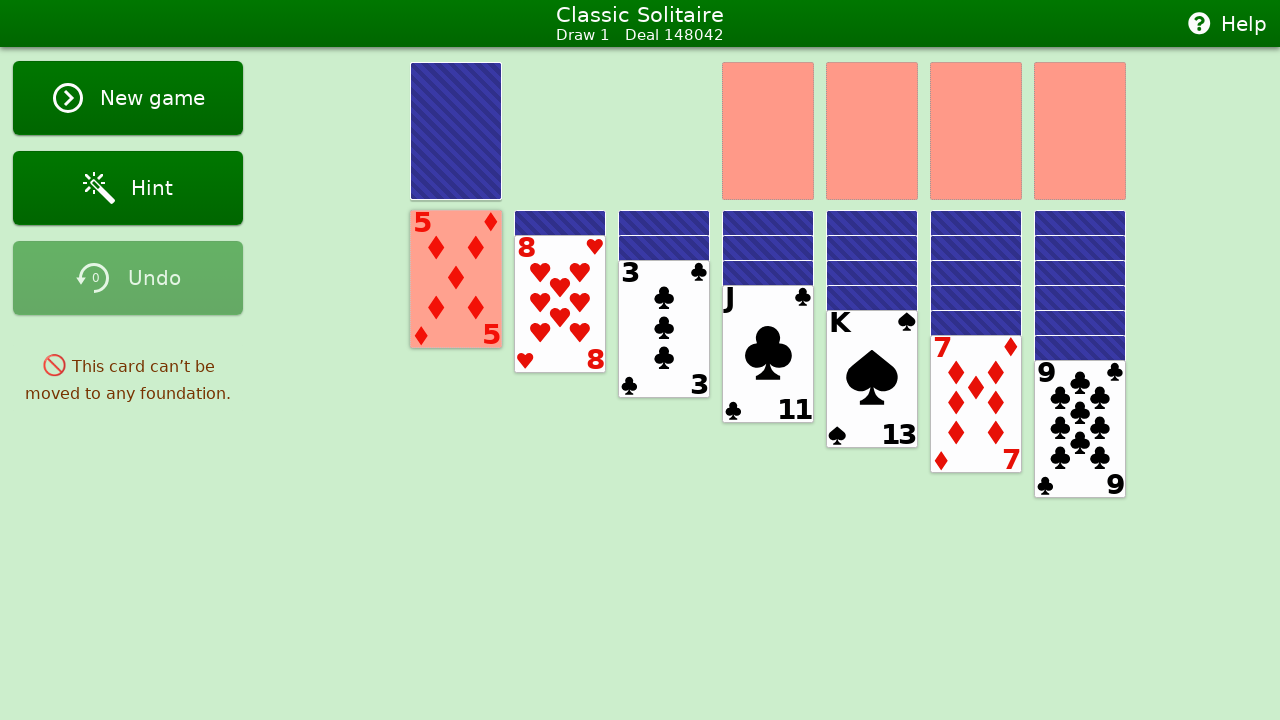

Waited 300ms before next move
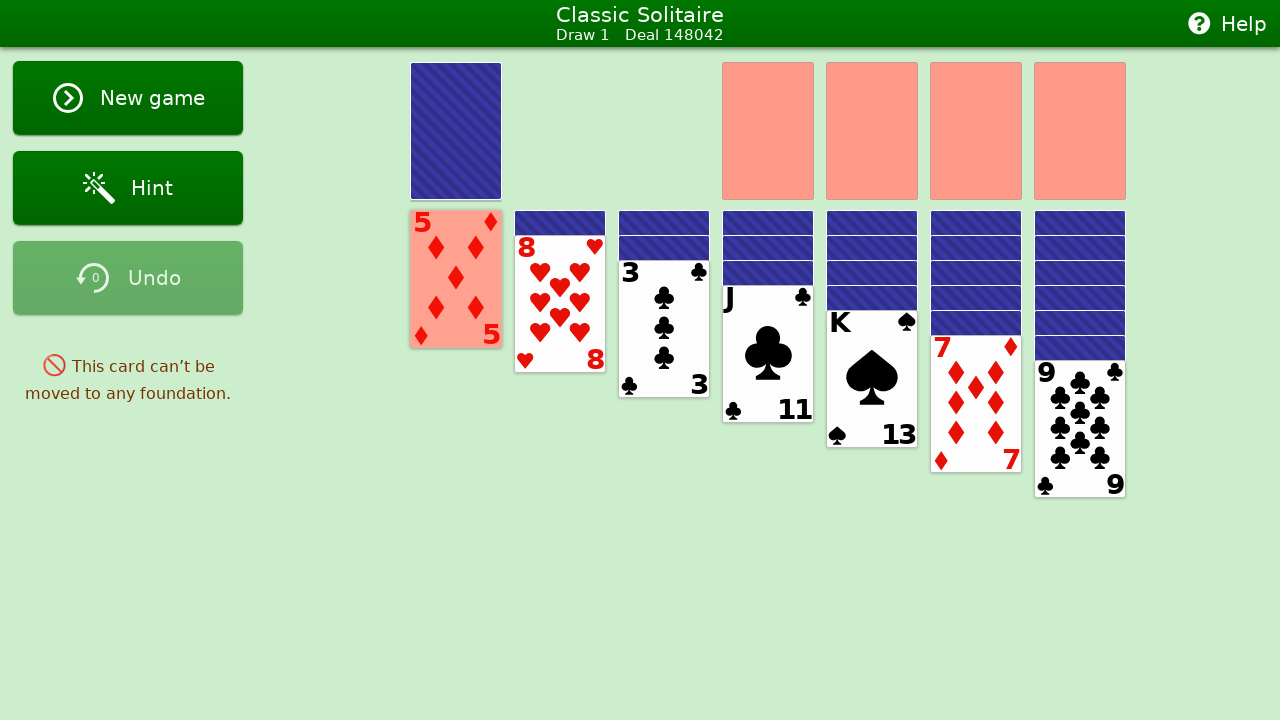

Analyzed stock pile - 24 cards present
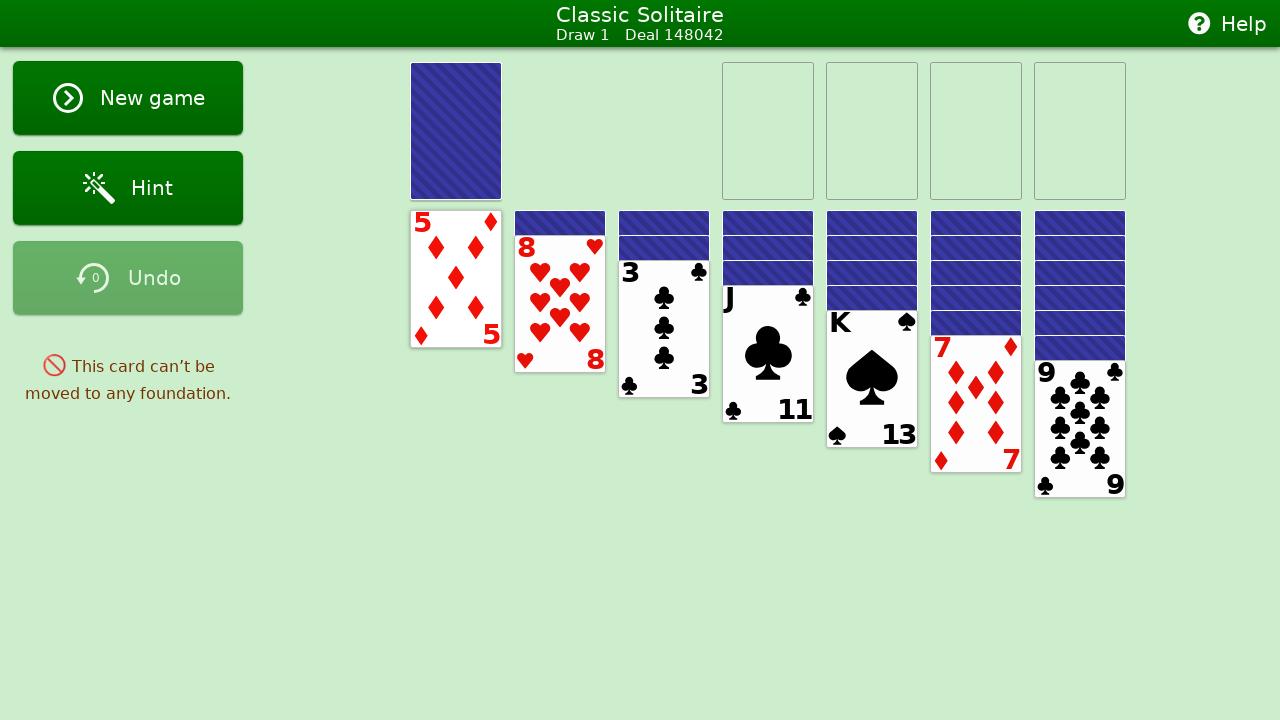

Analyzed waste pile - top card: None
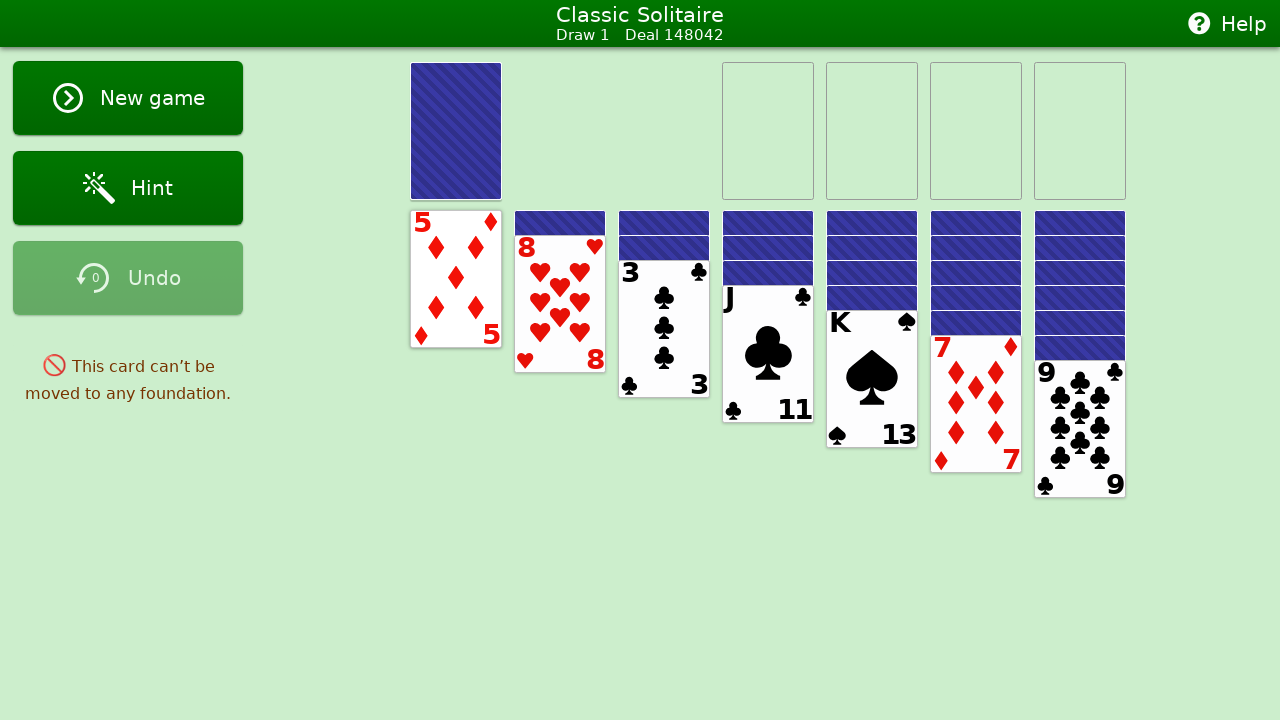

Analyzed all foundation piles
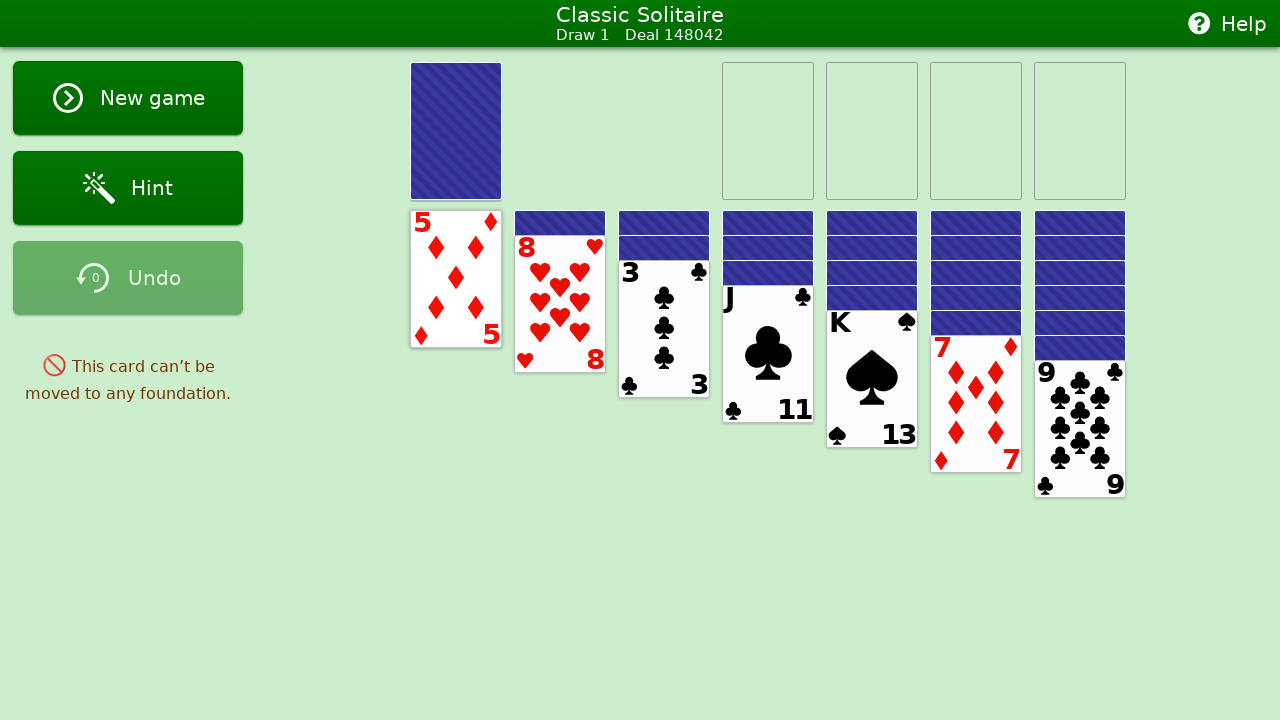

Analyzed all tableau piles
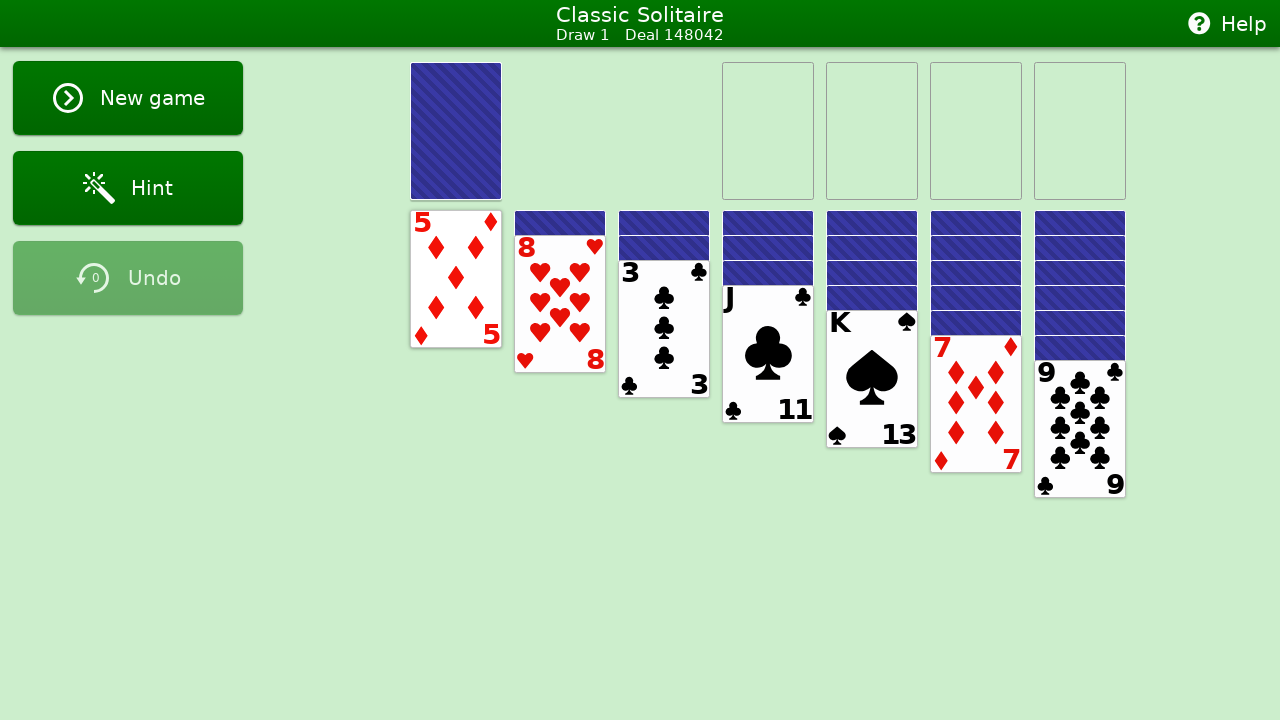

Double-clicked tableau card card19 from pile 1 to auto-move at (456, 279) on #card19
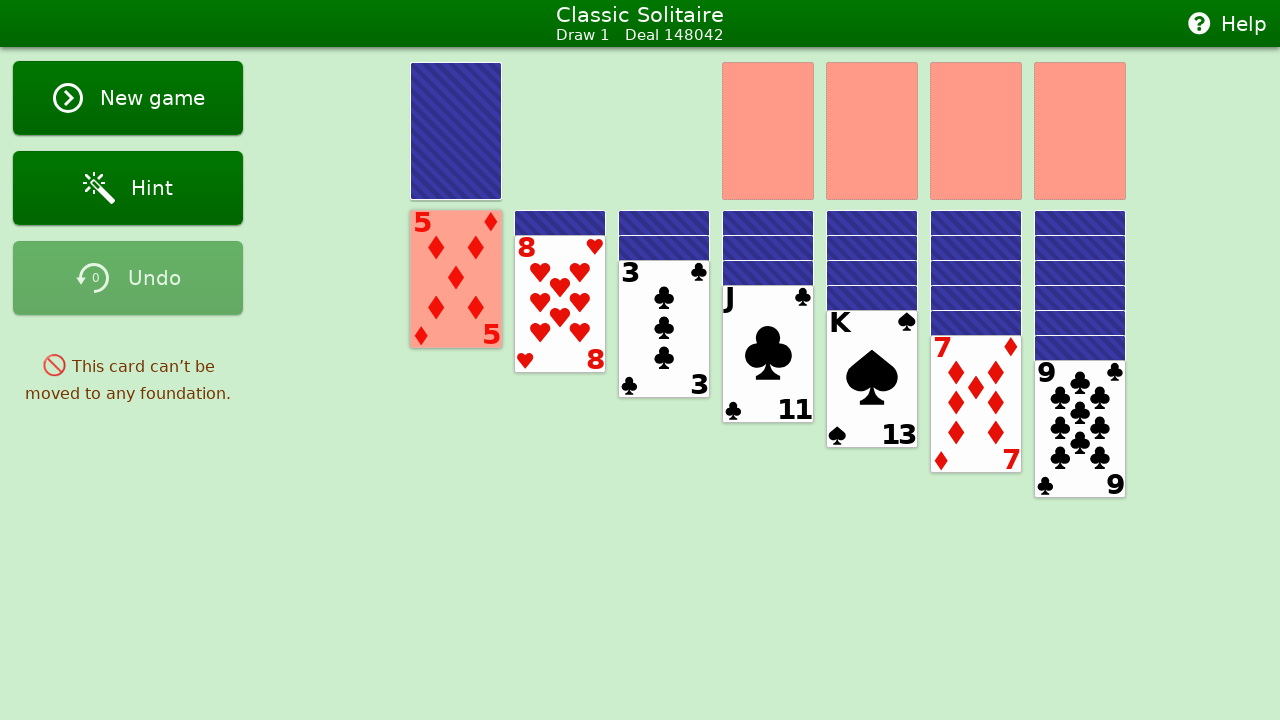

Waited 300ms before next move
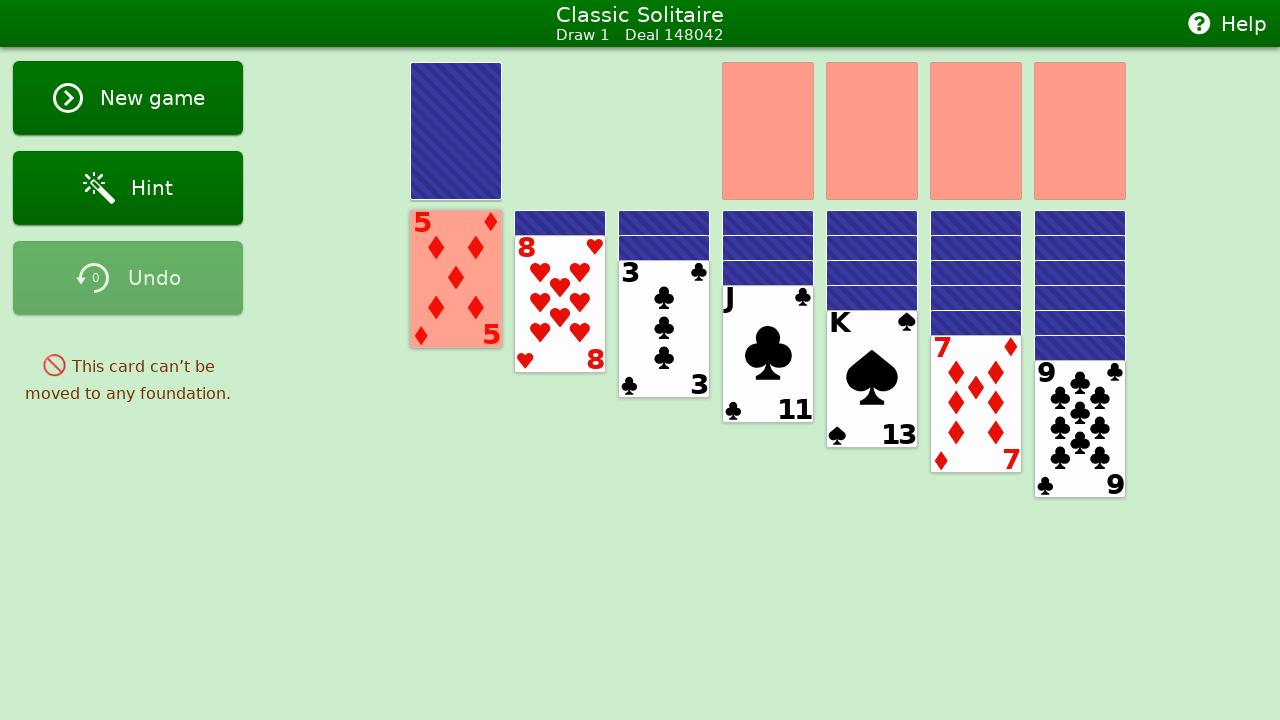

Analyzed stock pile - 24 cards present
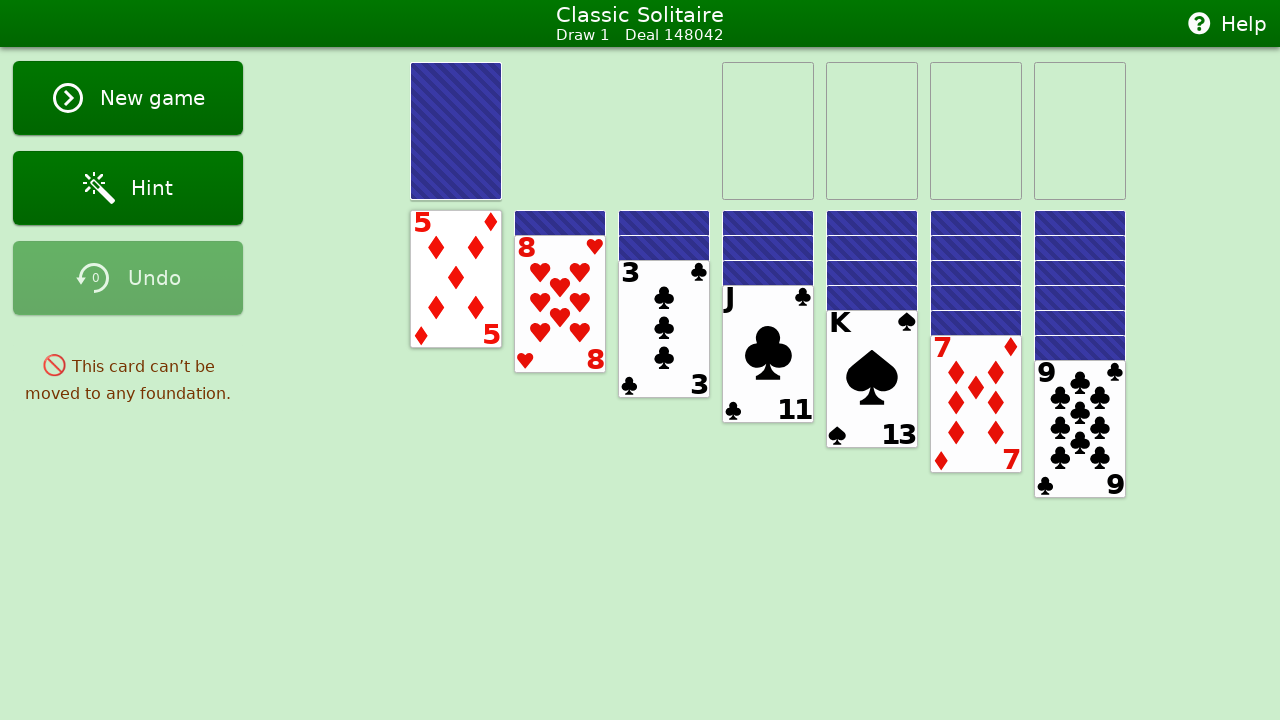

Analyzed waste pile - top card: None
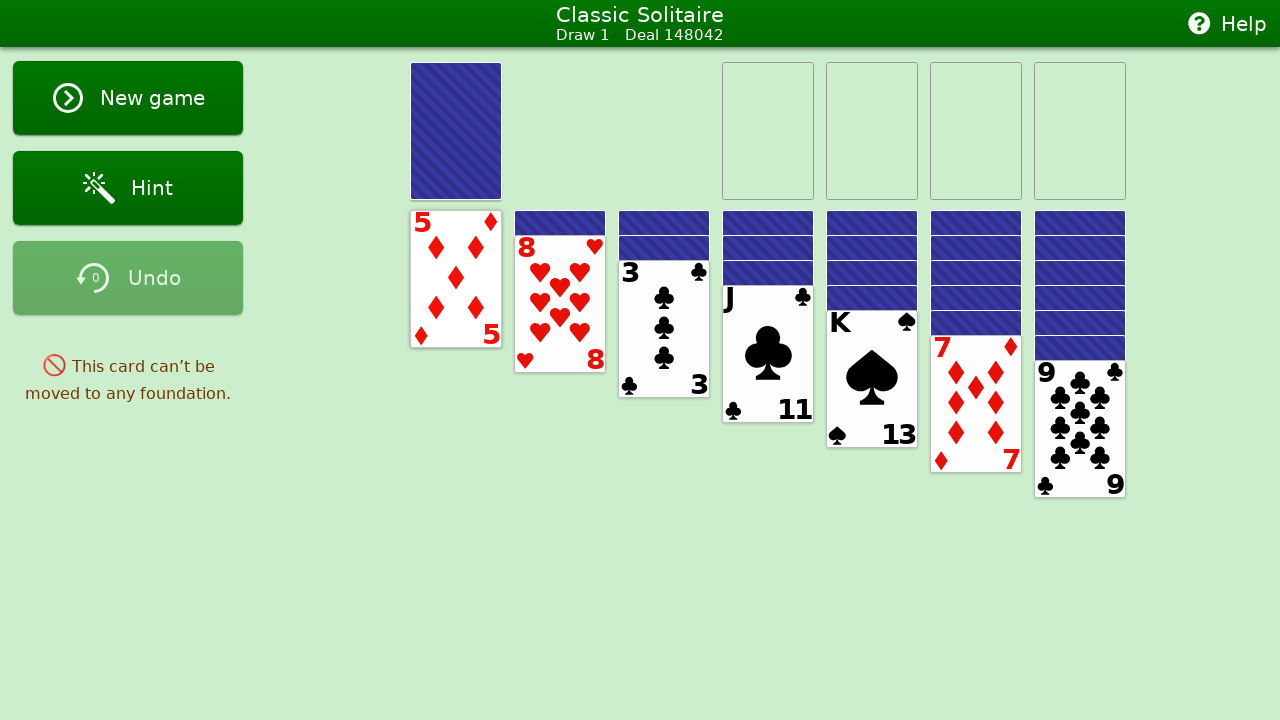

Analyzed all foundation piles
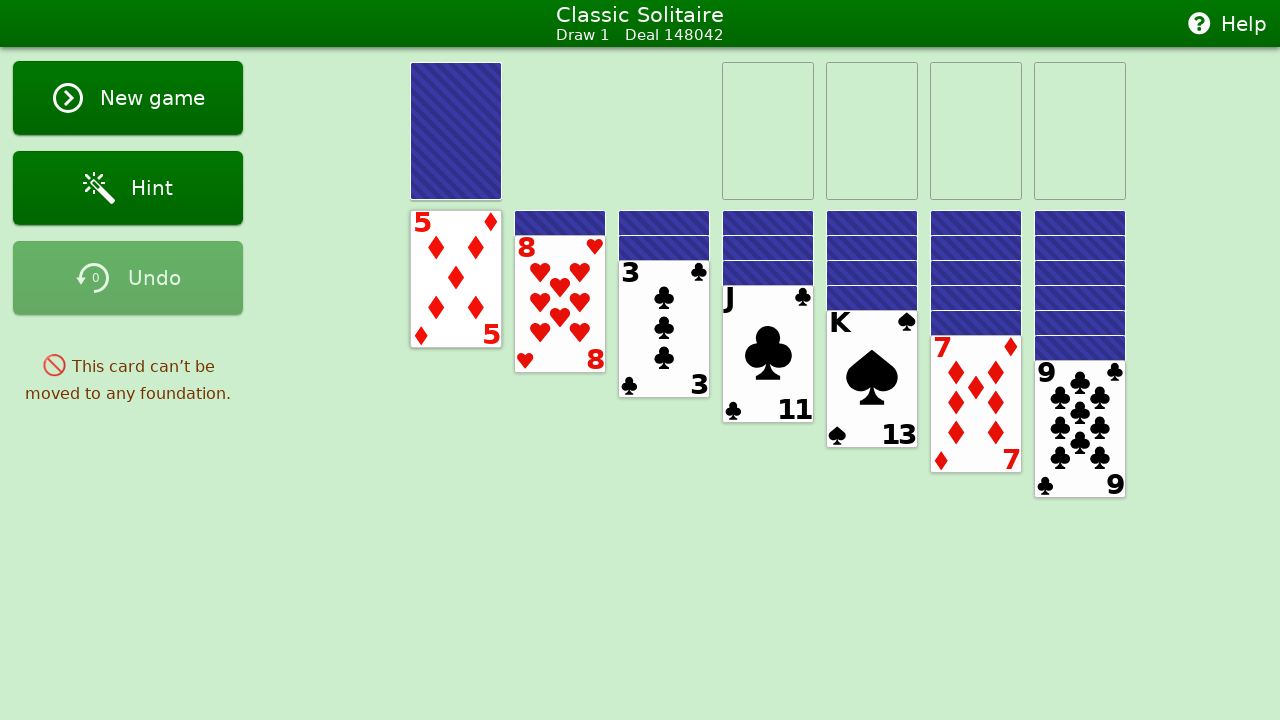

Analyzed all tableau piles
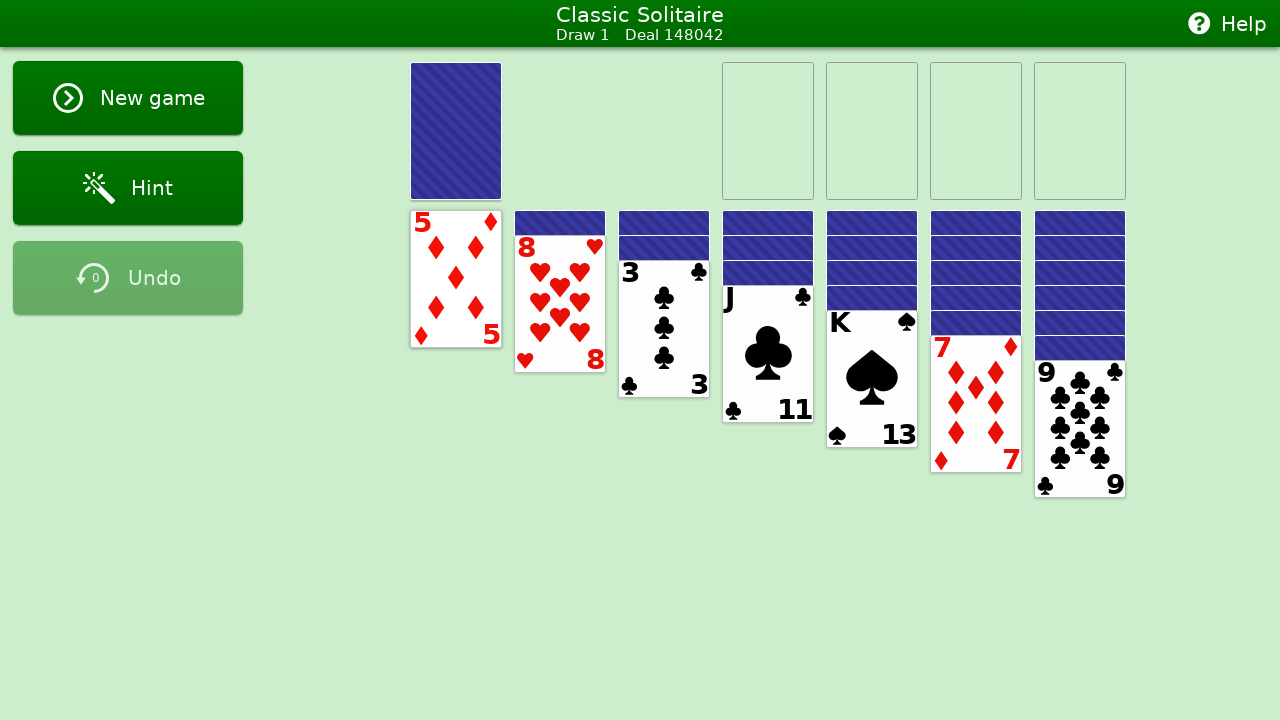

Double-clicked tableau card card19 from pile 1 to auto-move at (456, 279) on #card19
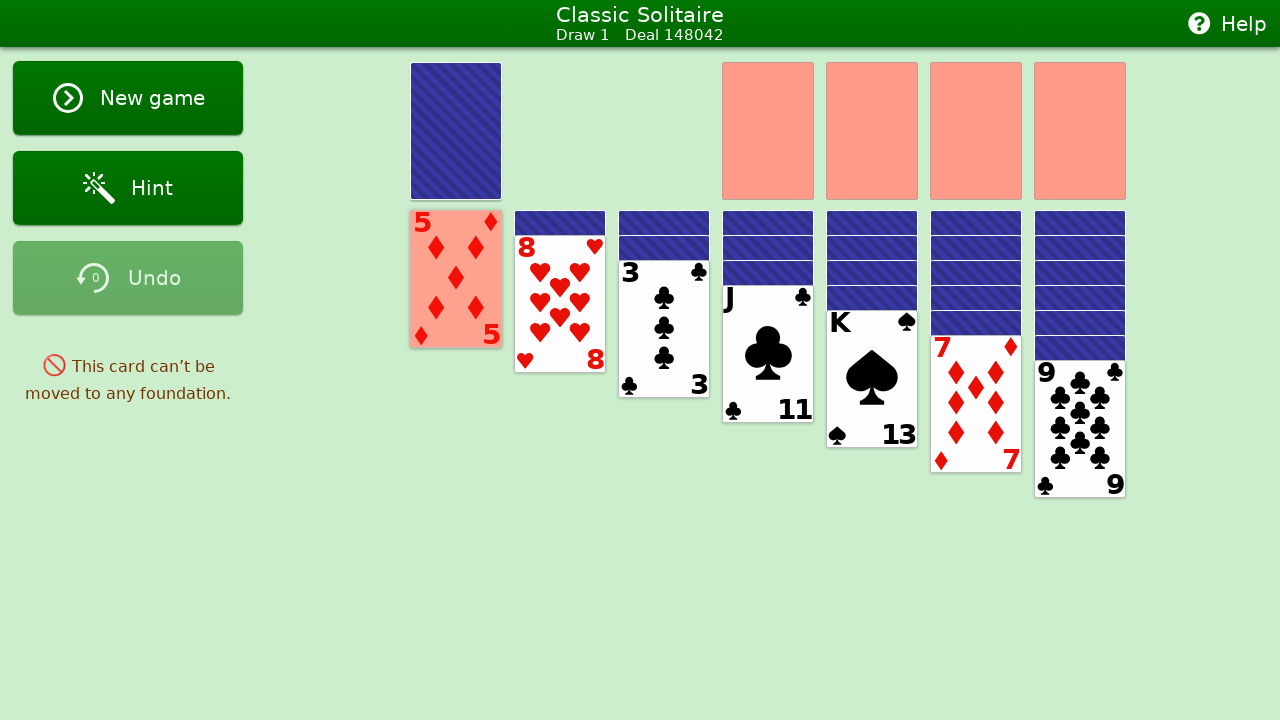

Waited 300ms before next move
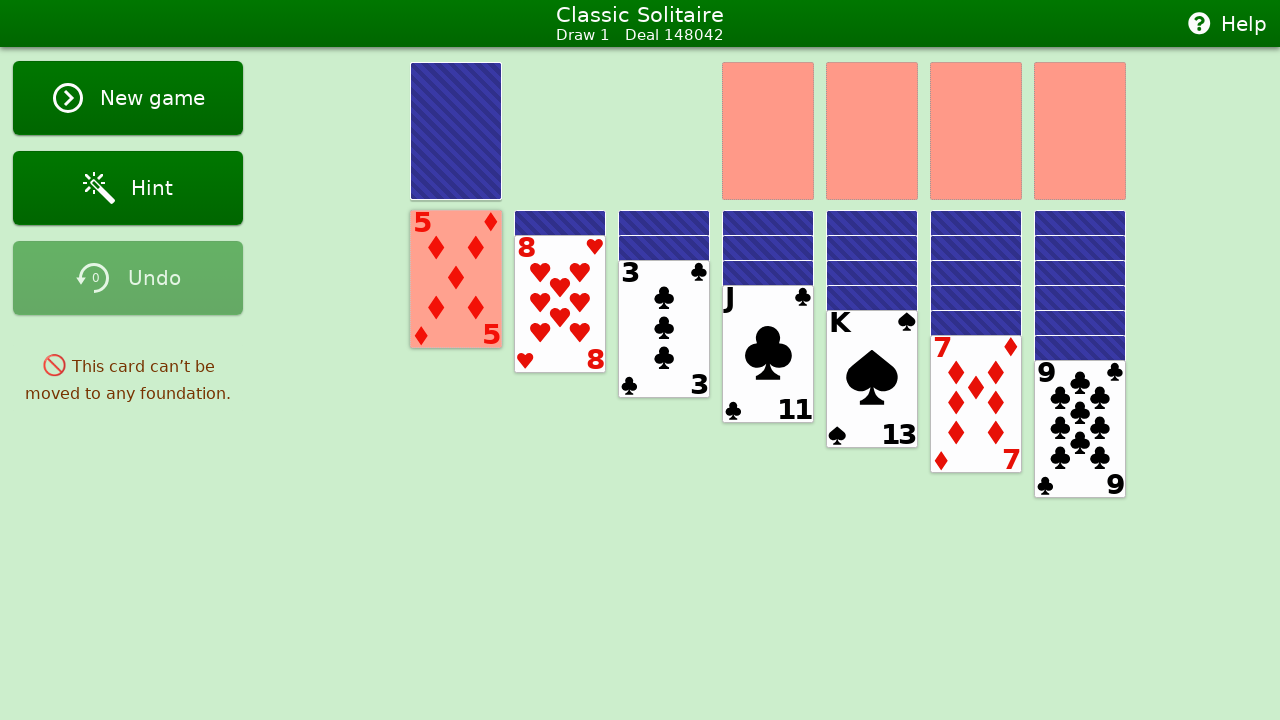

Analyzed stock pile - 24 cards present
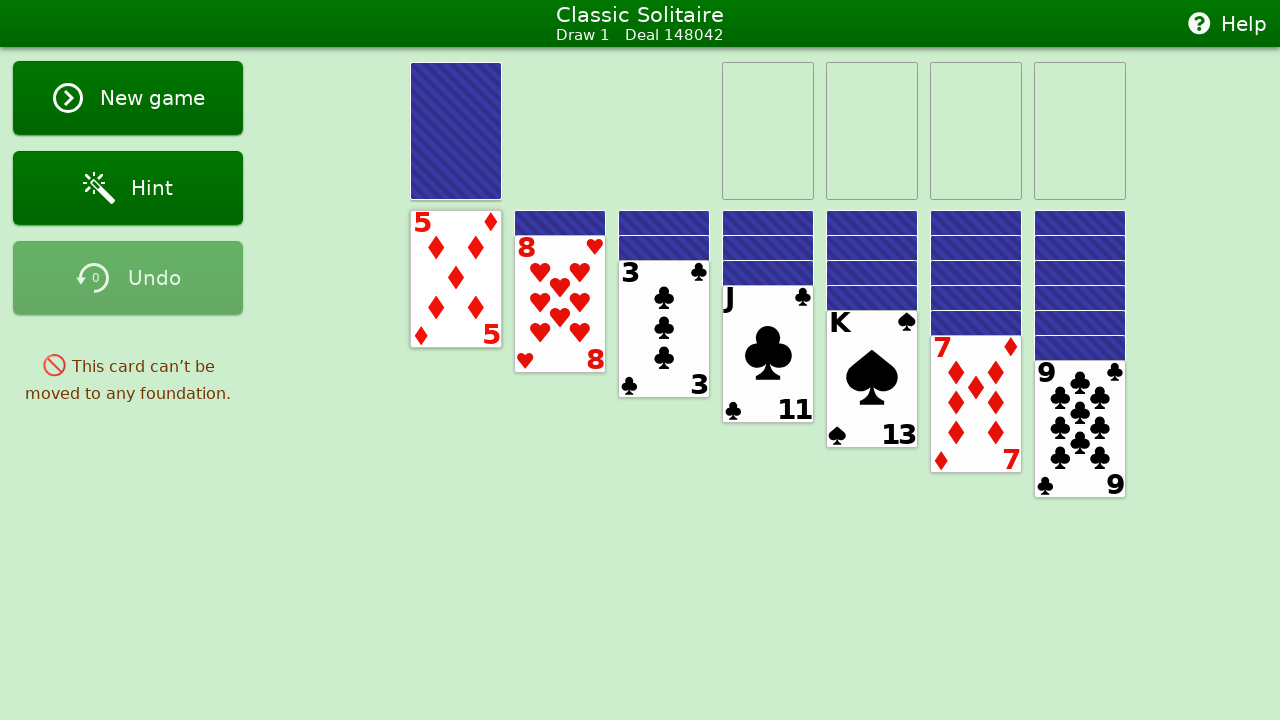

Analyzed waste pile - top card: None
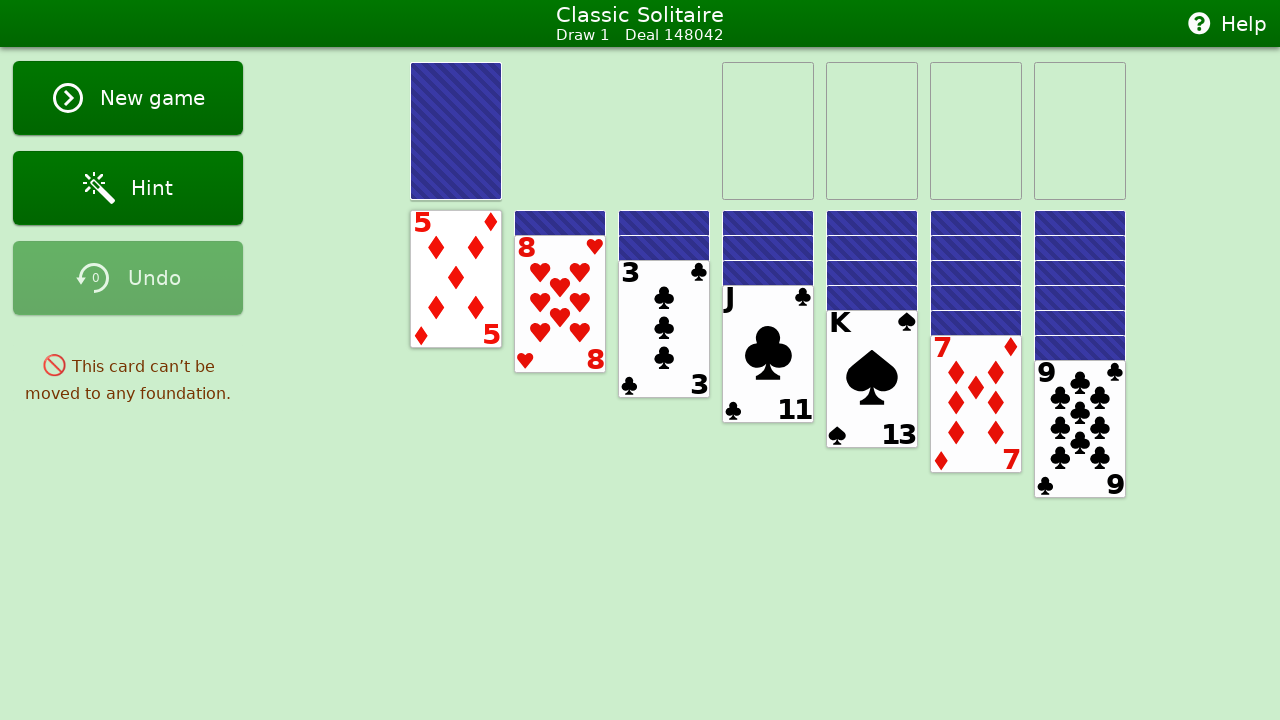

Analyzed all foundation piles
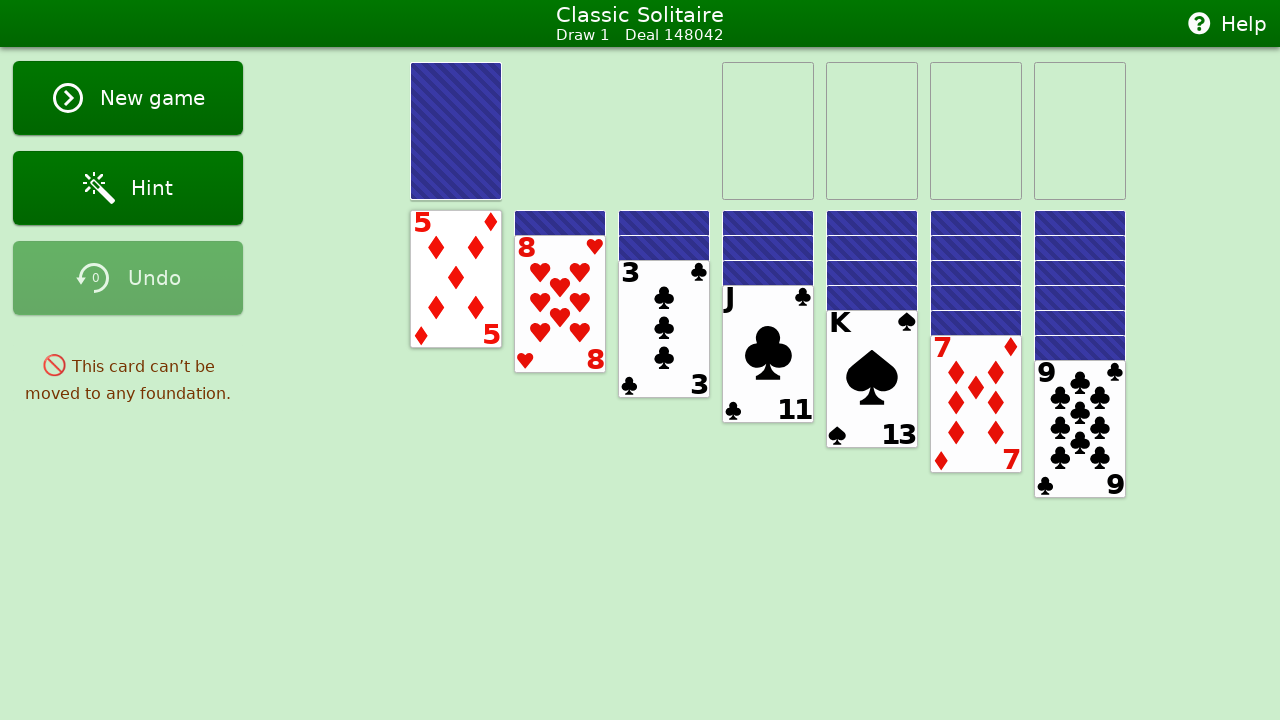

Analyzed all tableau piles
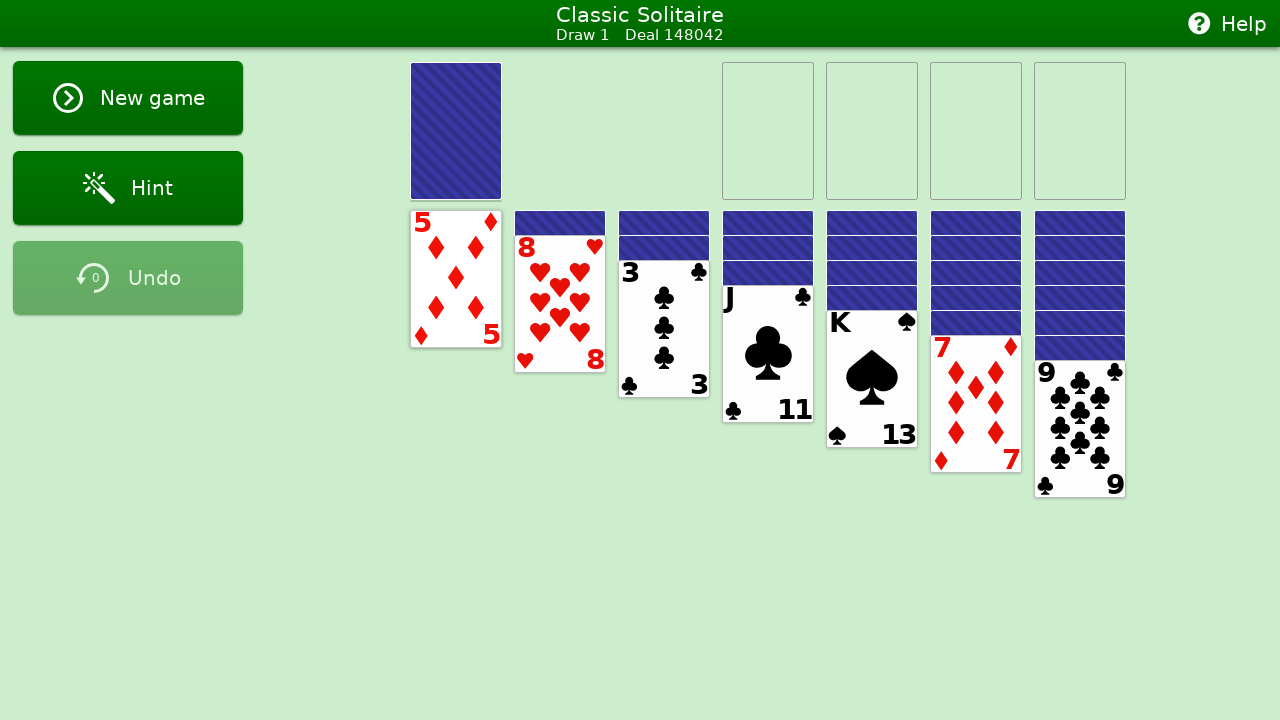

Double-clicked tableau card card19 from pile 1 to auto-move at (456, 279) on #card19
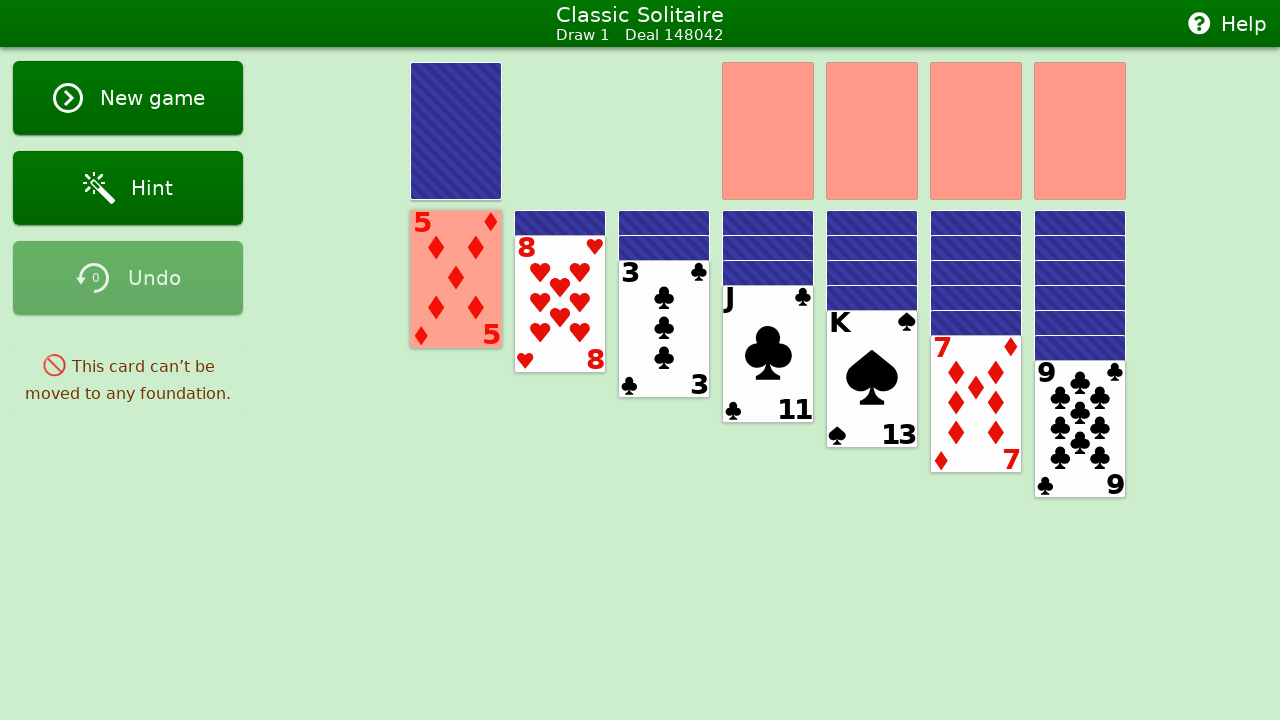

Waited 300ms before next move
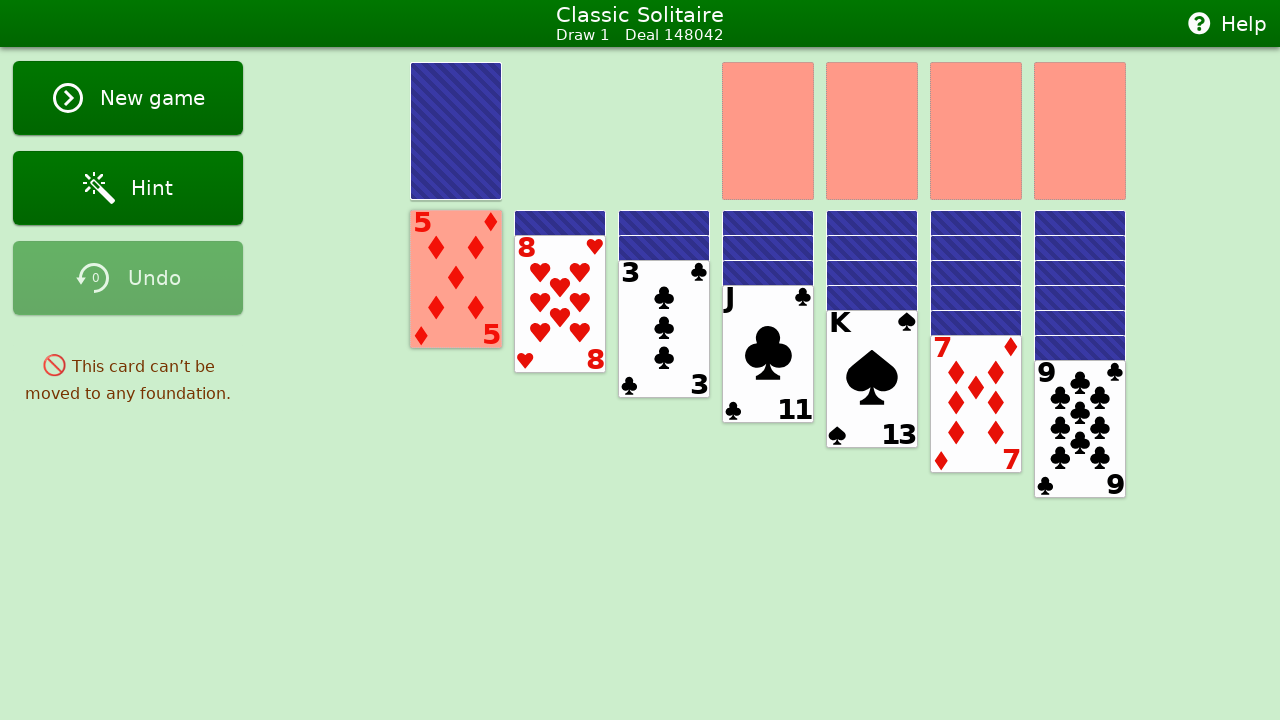

Analyzed stock pile - 24 cards present
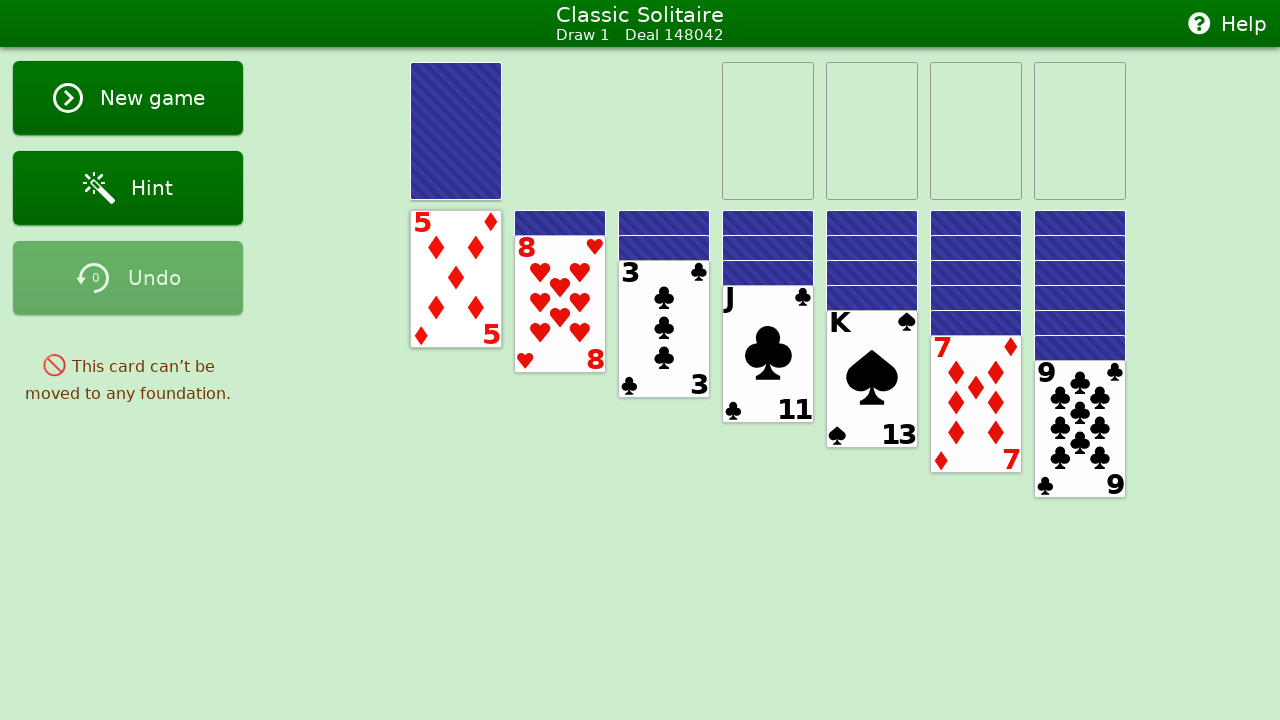

Analyzed waste pile - top card: None
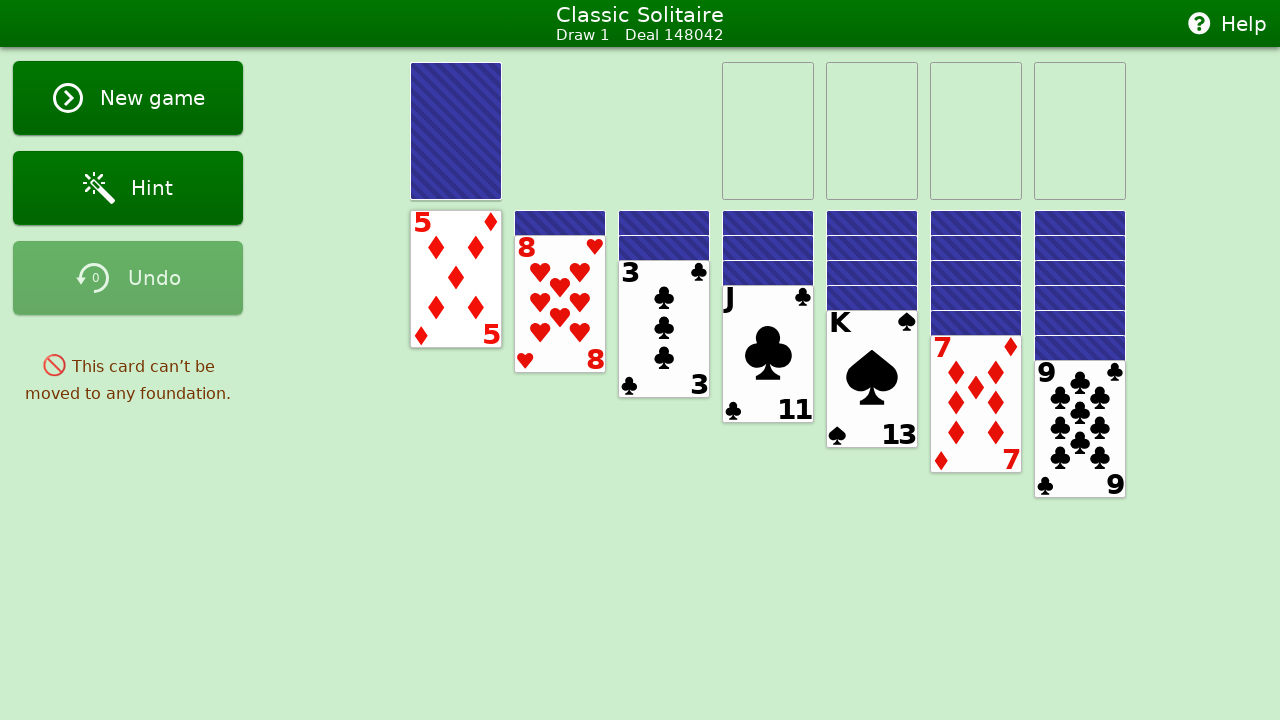

Analyzed all foundation piles
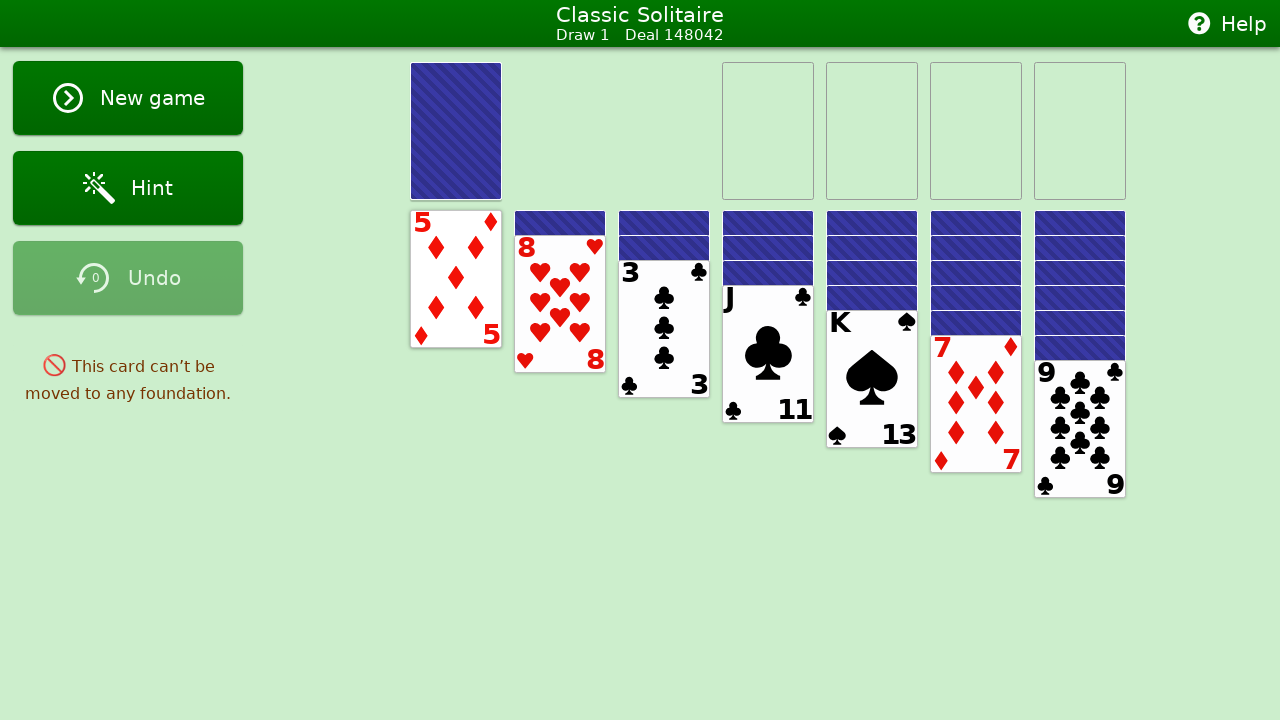

Analyzed all tableau piles
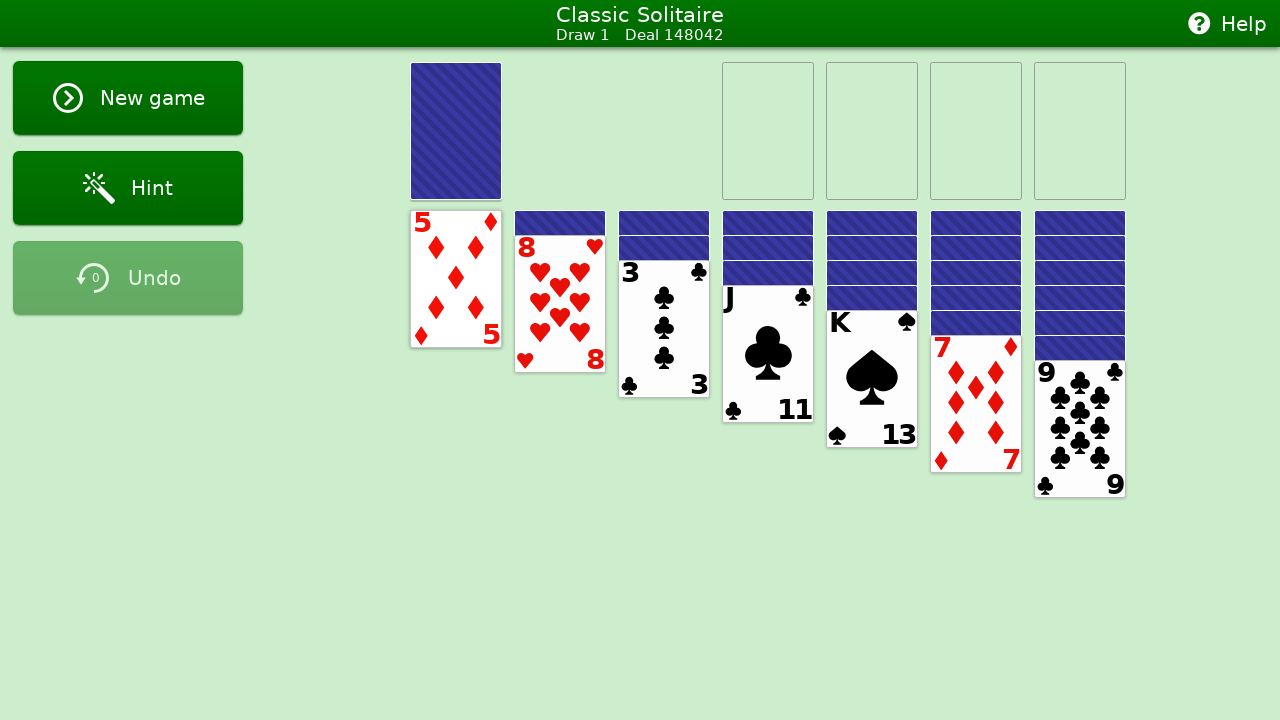

Double-clicked tableau card card19 from pile 1 to auto-move at (456, 279) on #card19
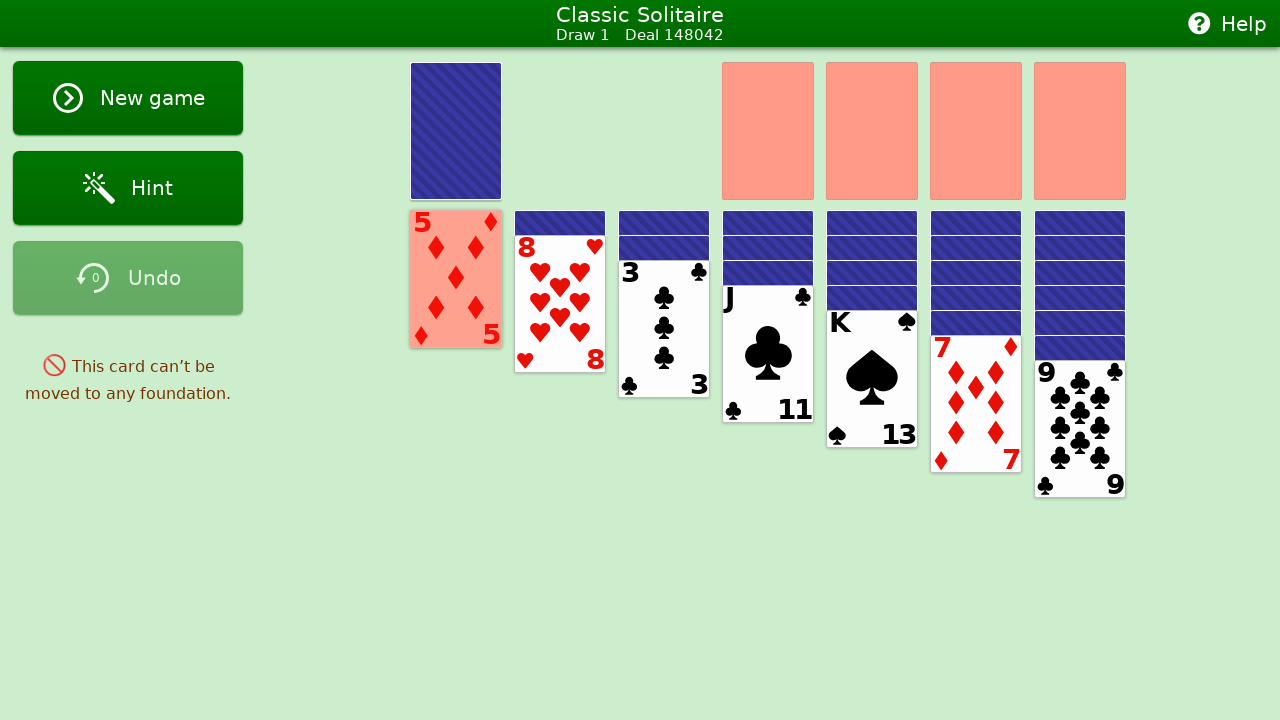

Waited 300ms before next move
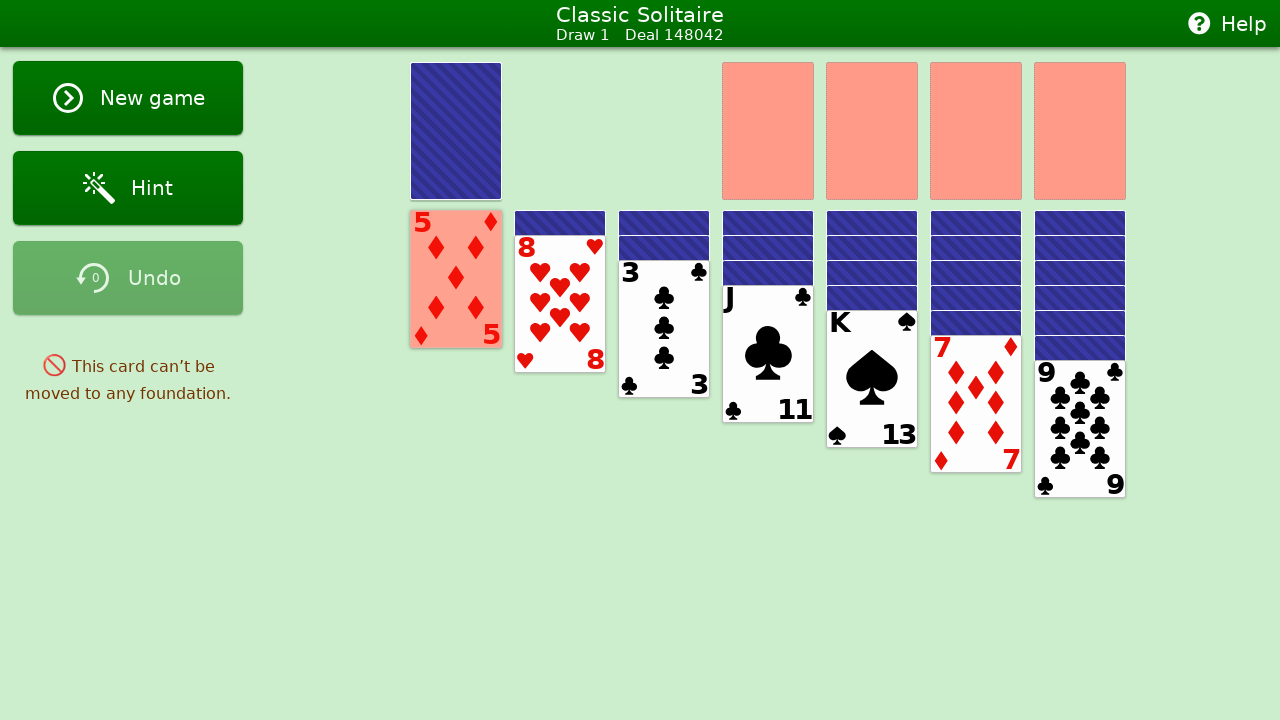

Analyzed stock pile - 24 cards present
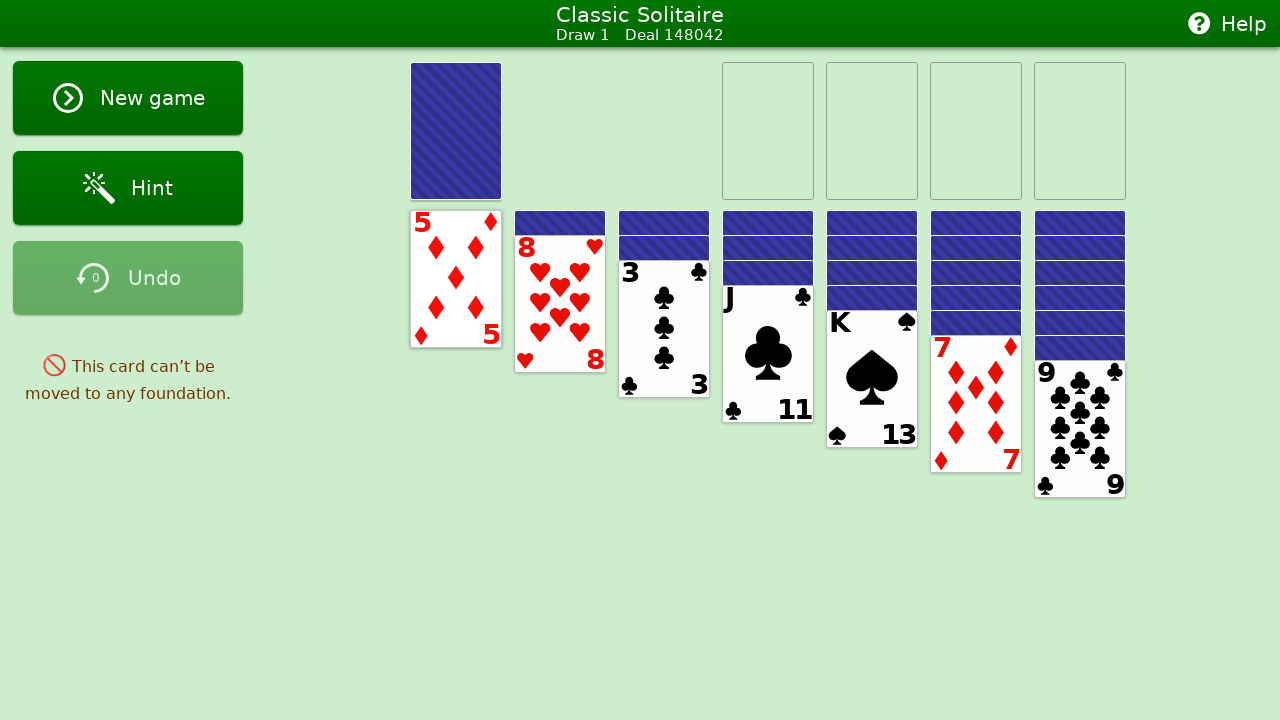

Analyzed waste pile - top card: None
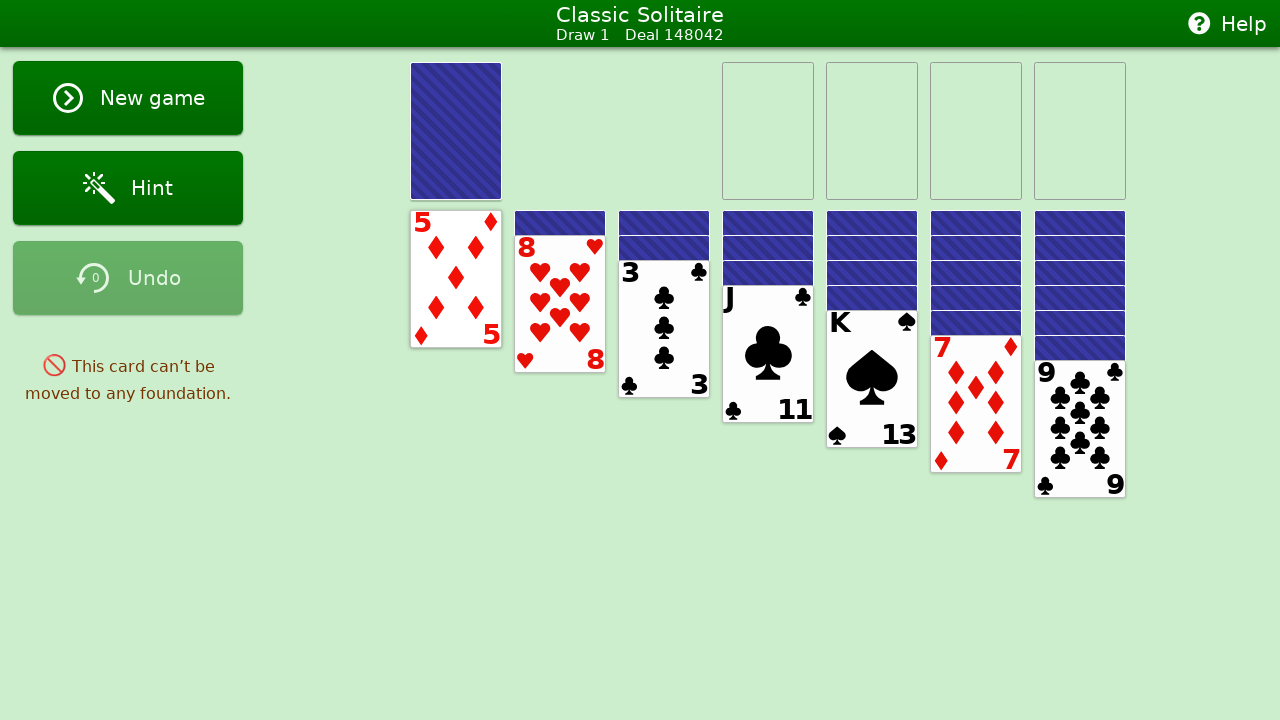

Analyzed all foundation piles
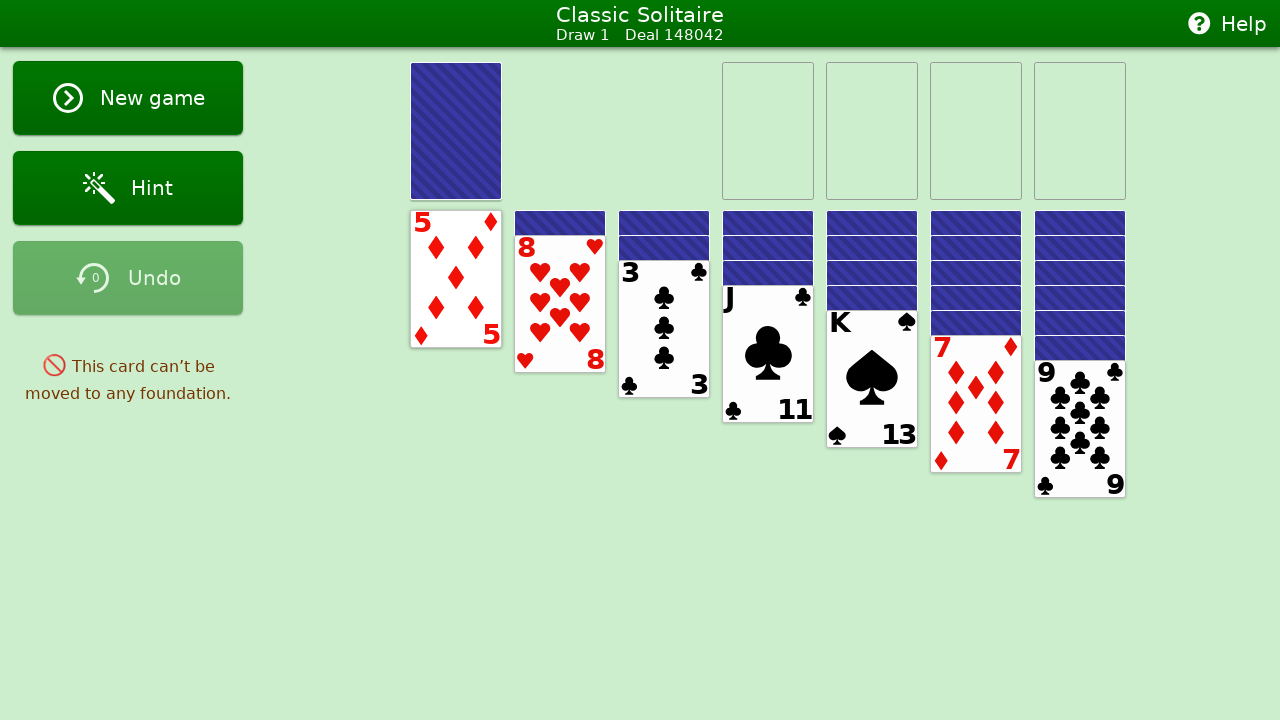

Analyzed all tableau piles
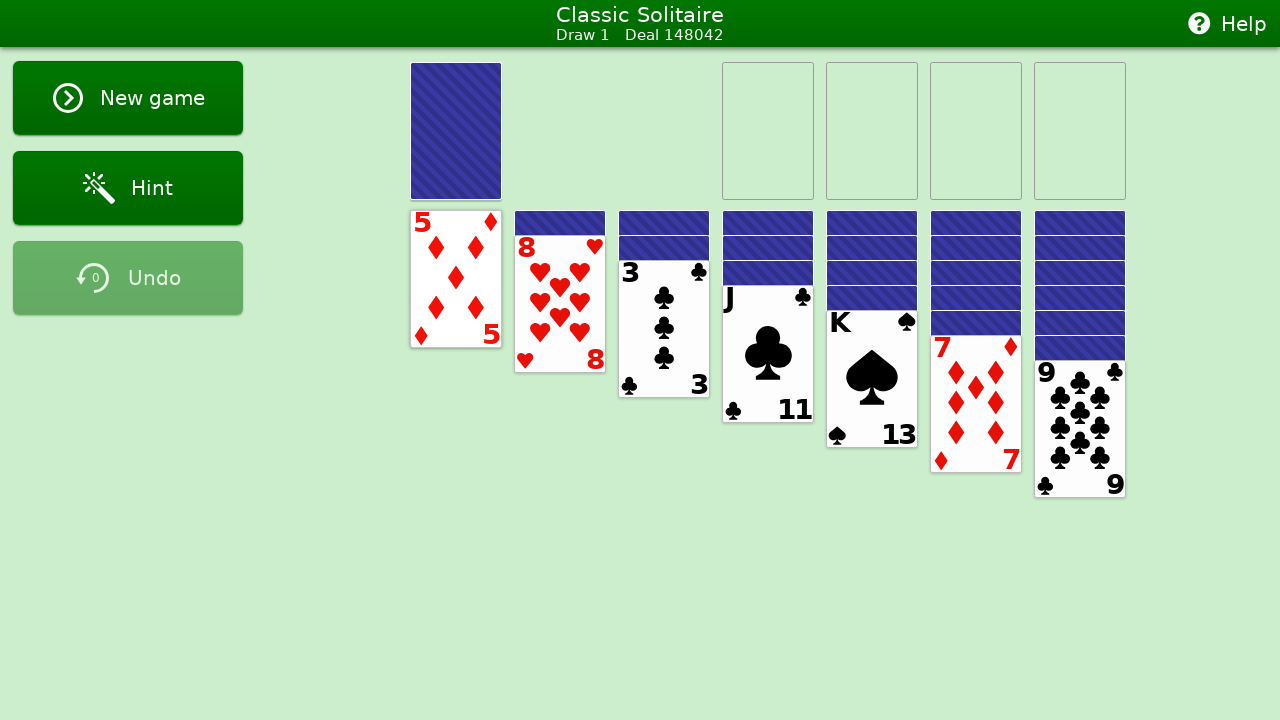

Double-clicked tableau card card19 from pile 1 to auto-move at (456, 279) on #card19
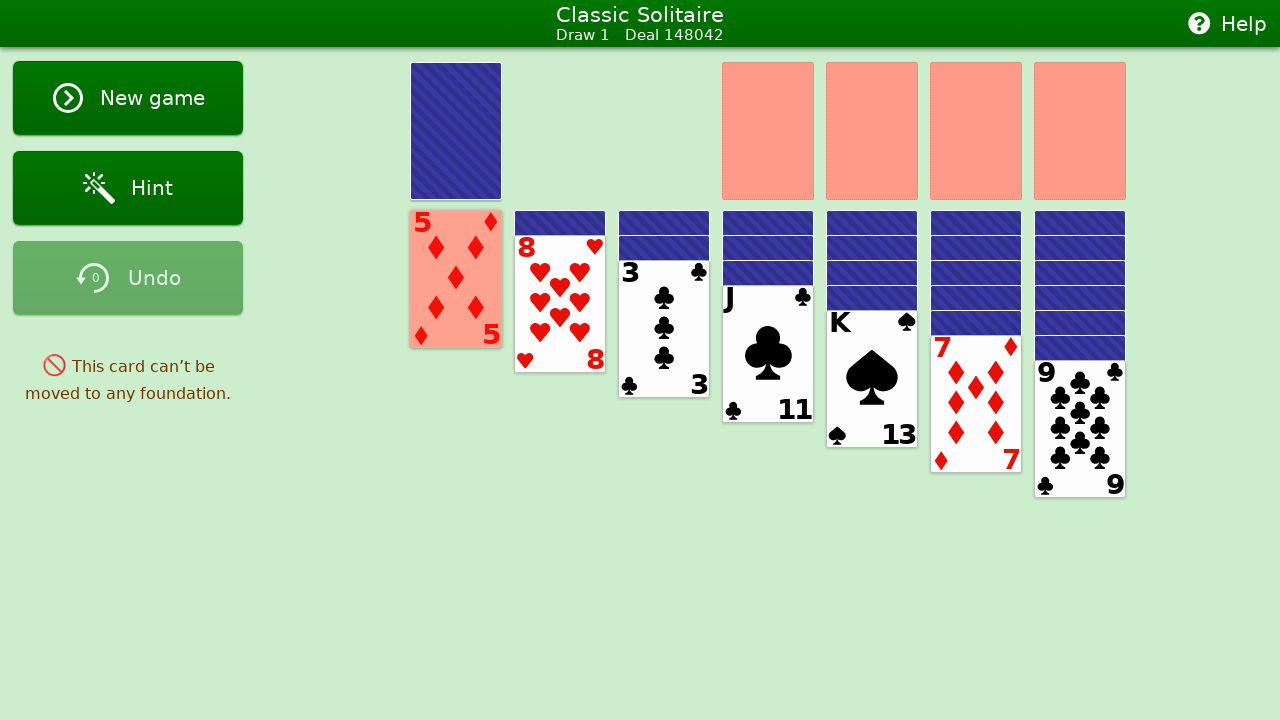

Waited 300ms before next move
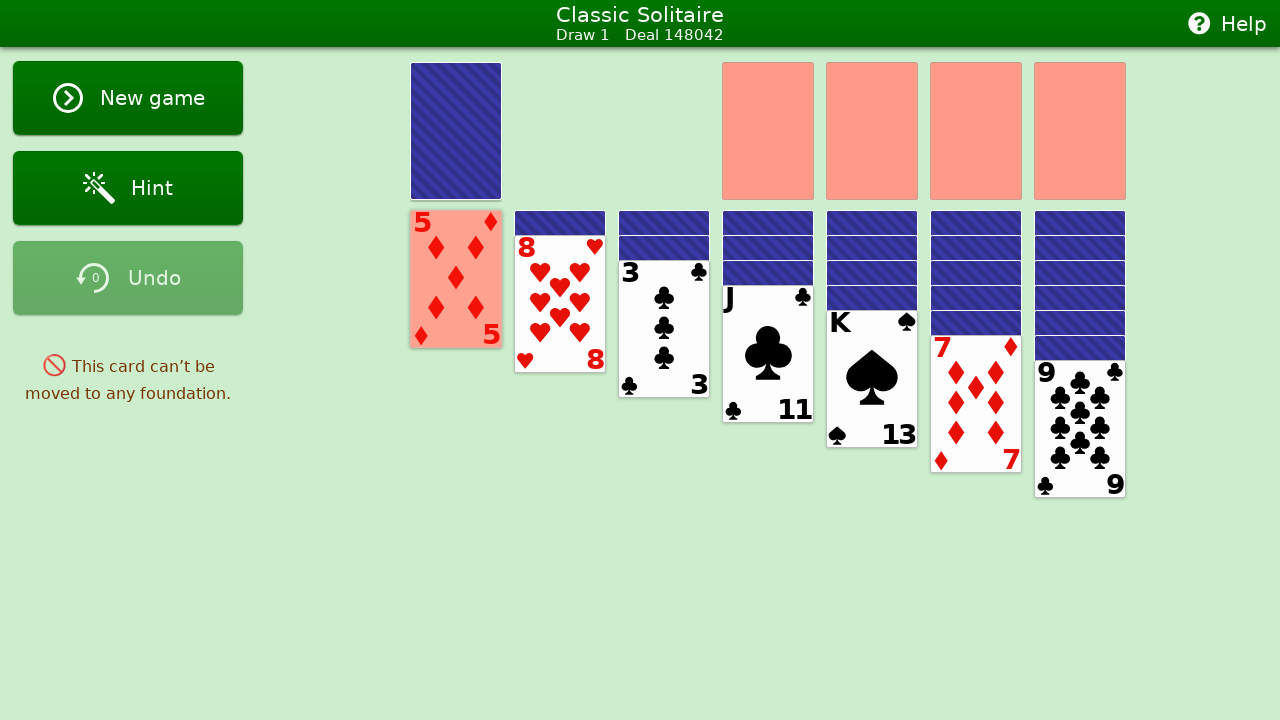

Analyzed stock pile - 24 cards present
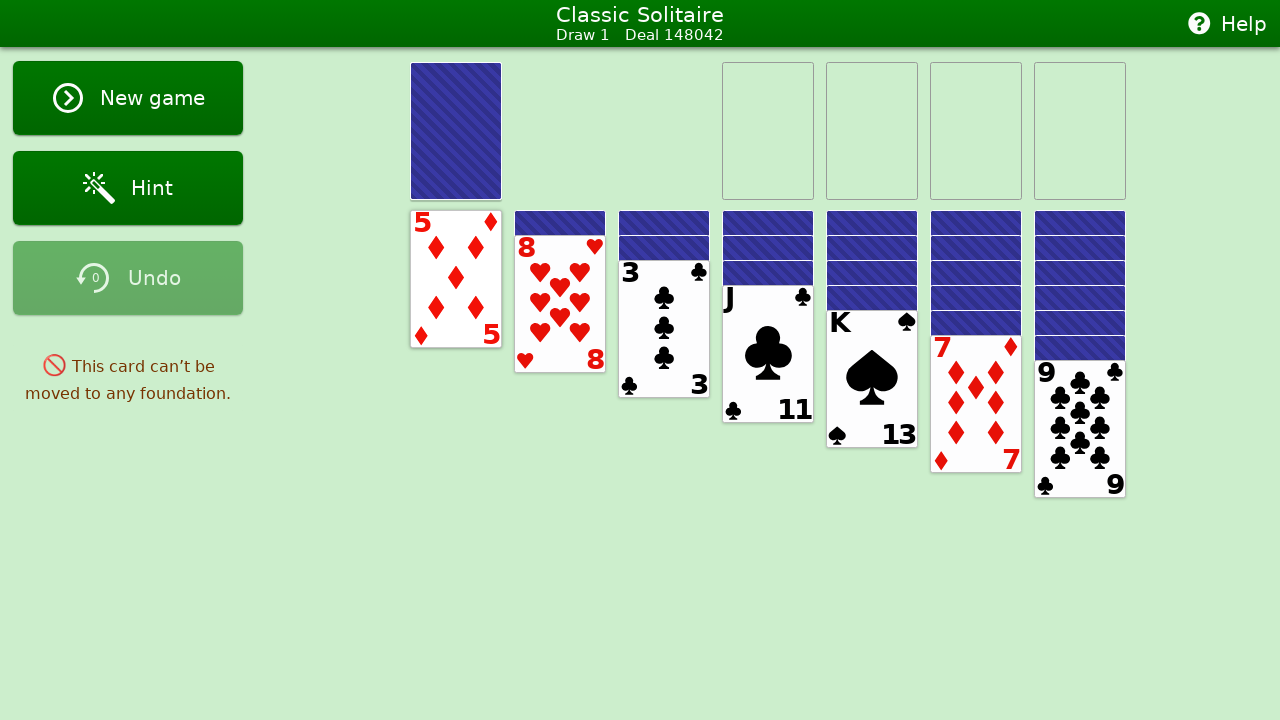

Analyzed waste pile - top card: None
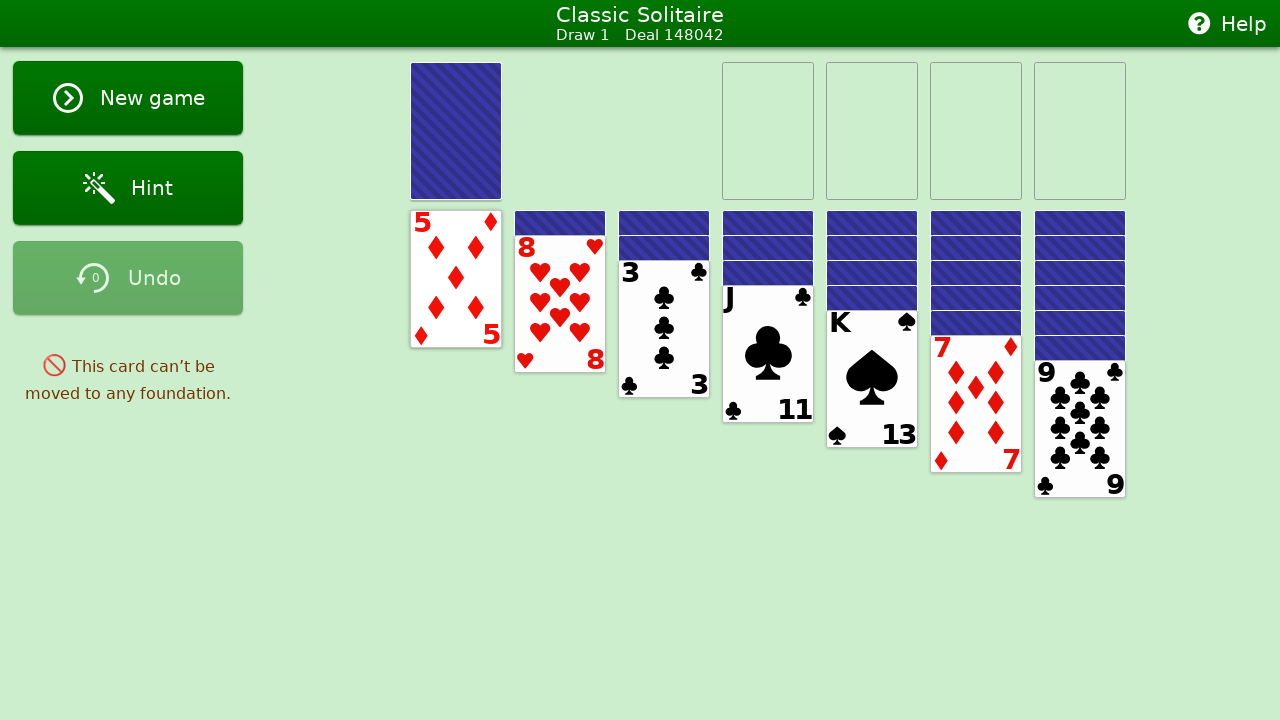

Analyzed all foundation piles
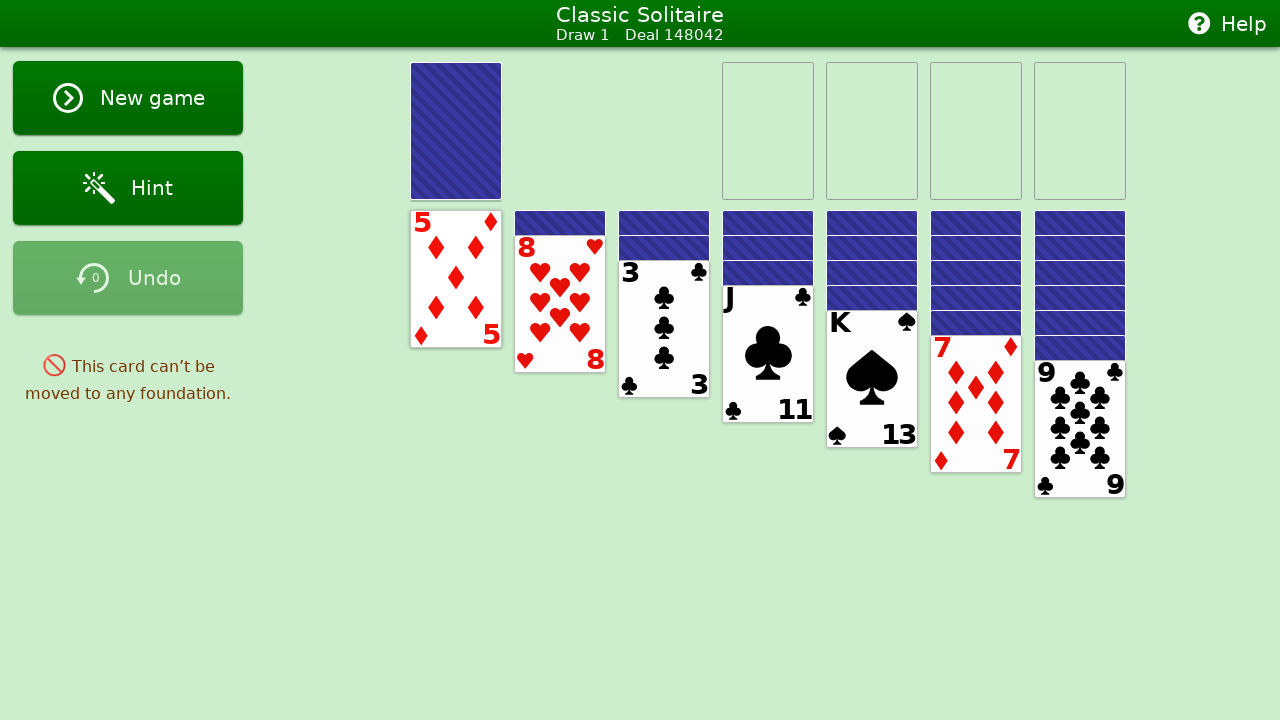

Analyzed all tableau piles
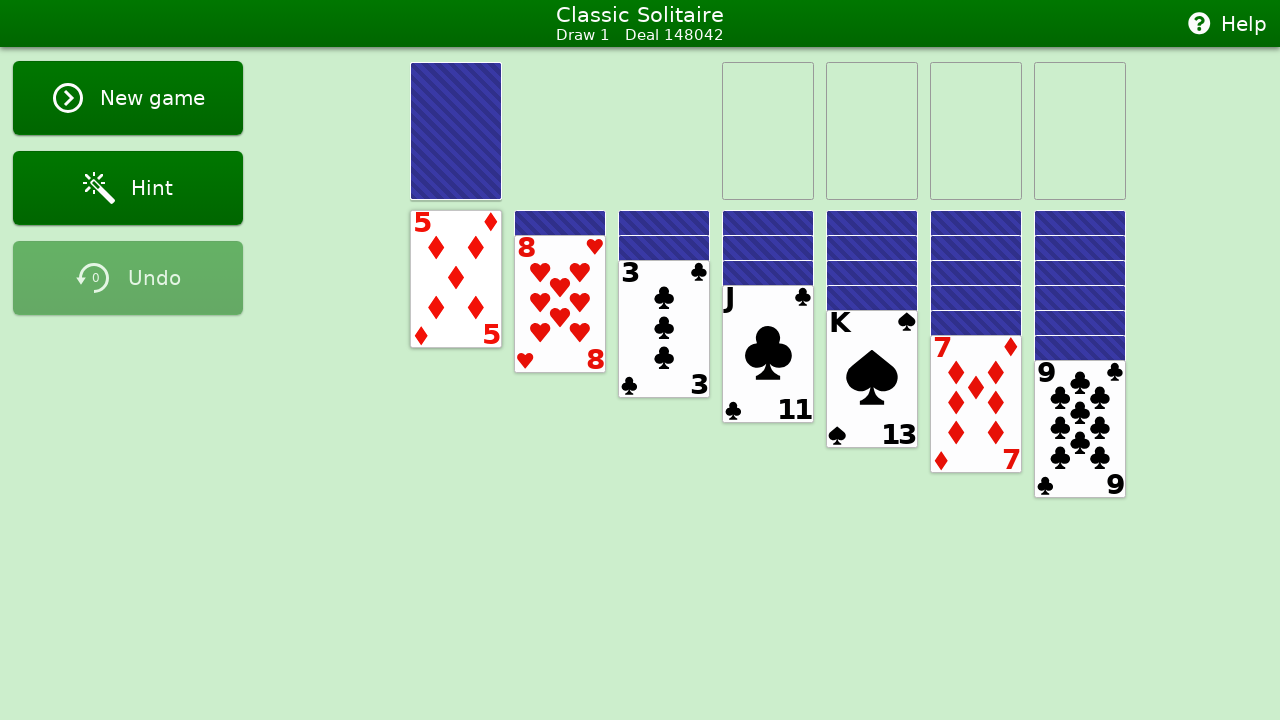

Double-clicked tableau card card19 from pile 1 to auto-move at (456, 279) on #card19
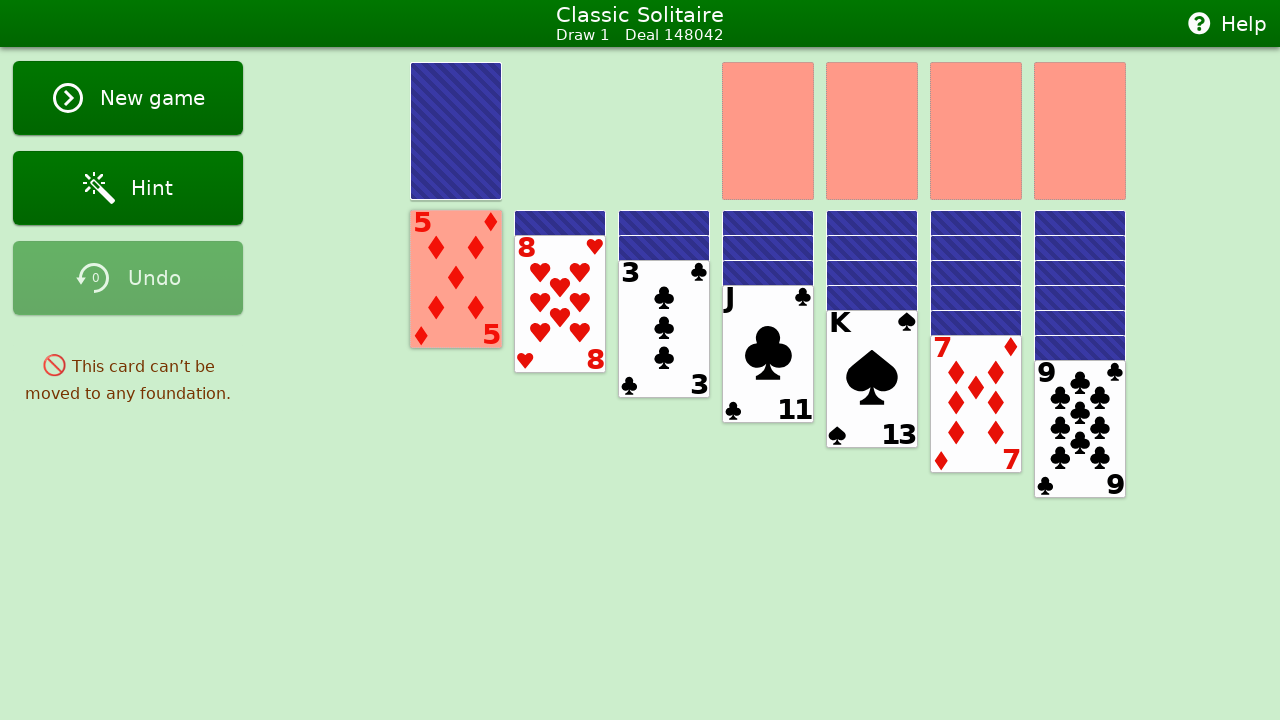

Waited 300ms before next move
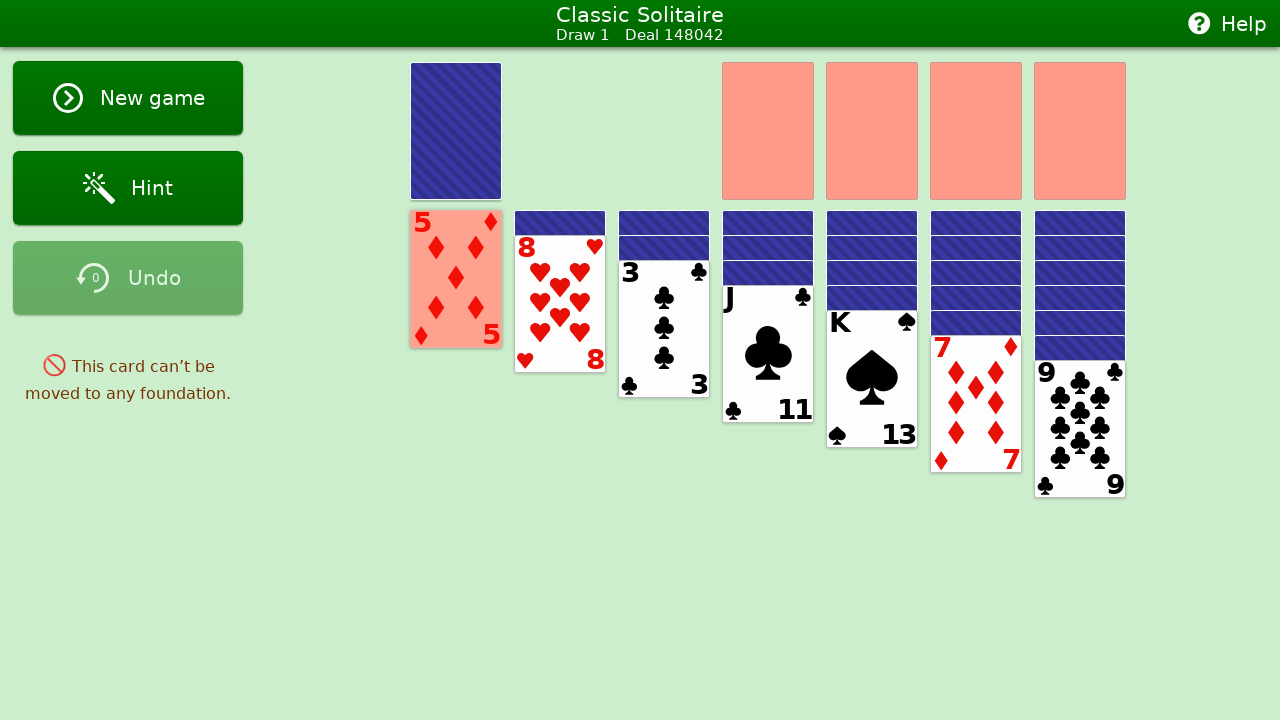

Analyzed stock pile - 24 cards present
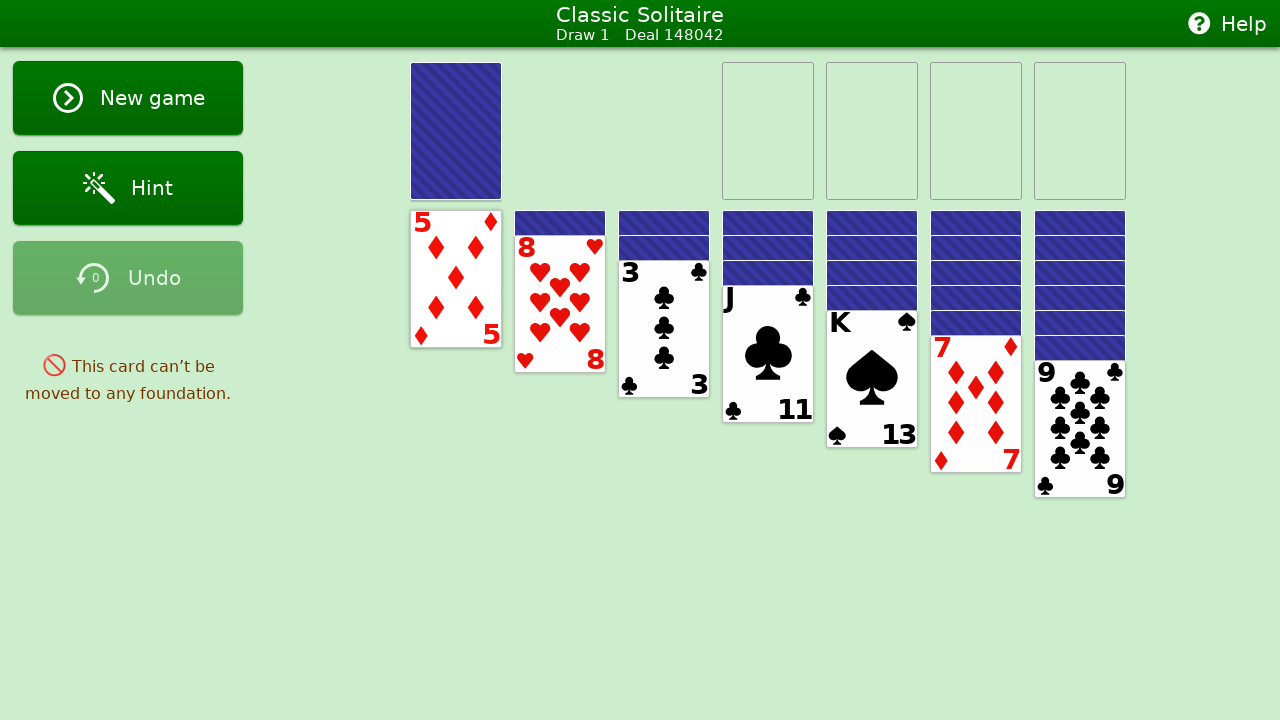

Analyzed waste pile - top card: None
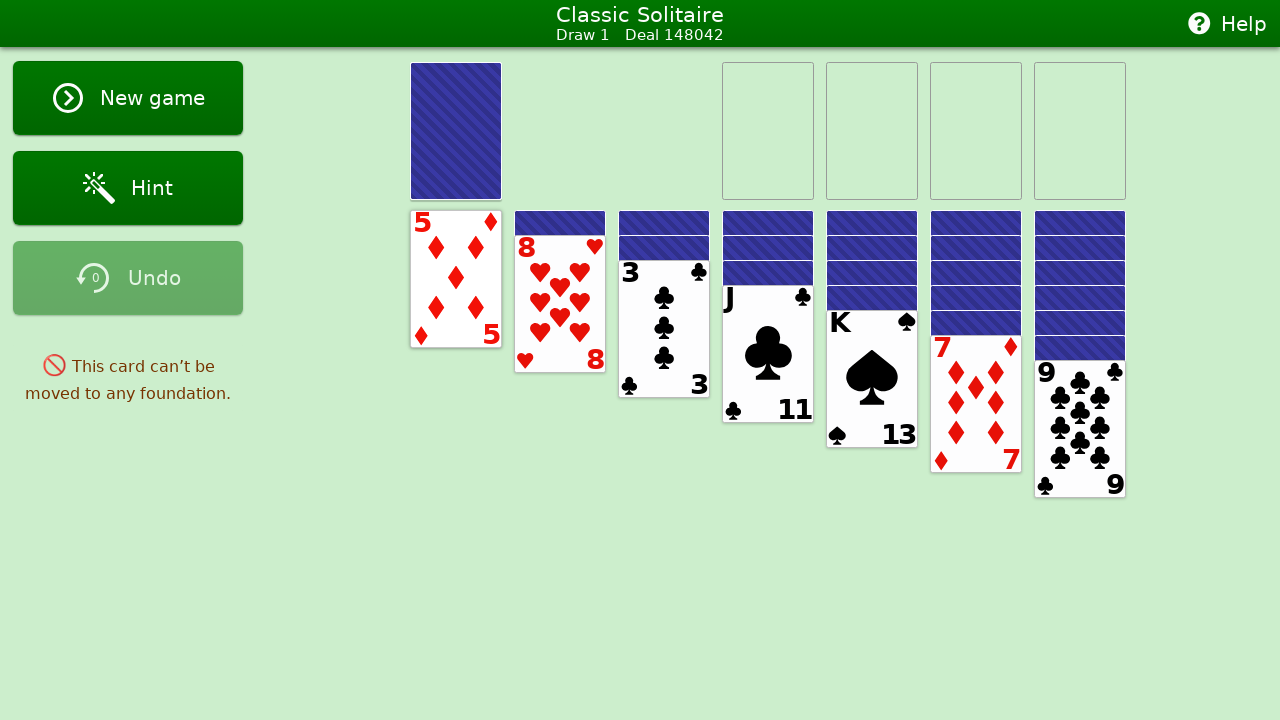

Analyzed all foundation piles
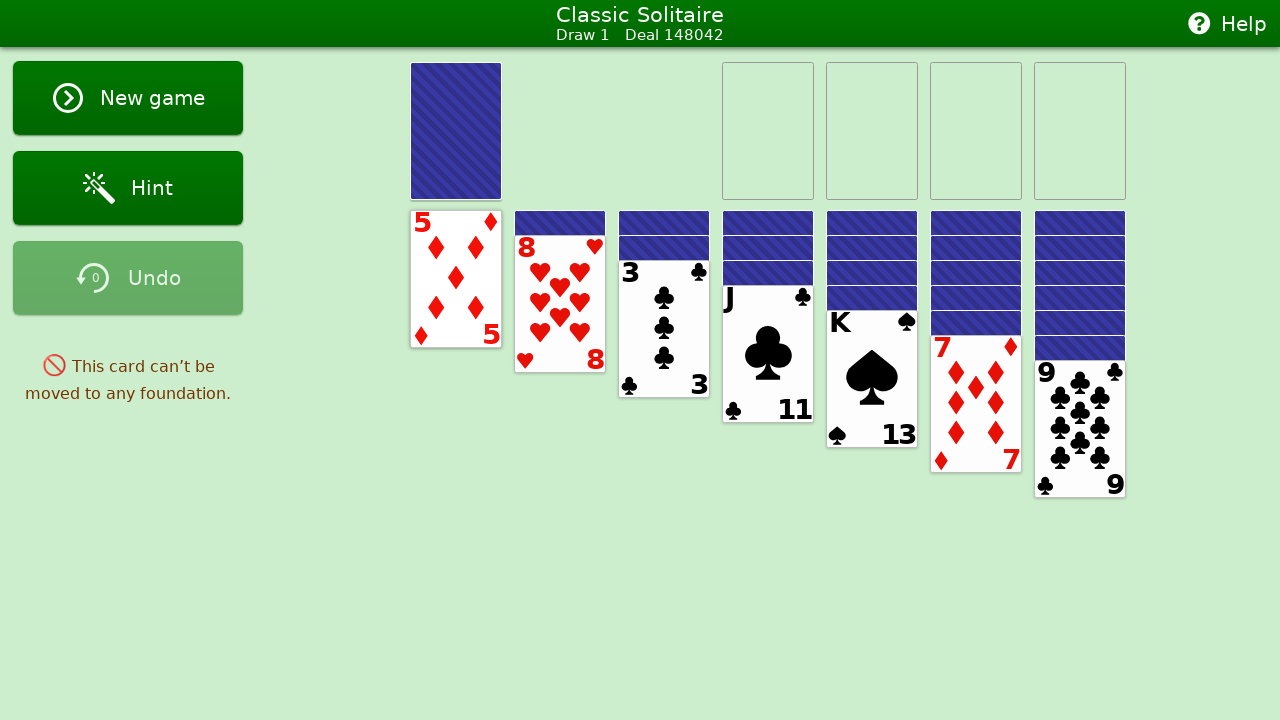

Analyzed all tableau piles
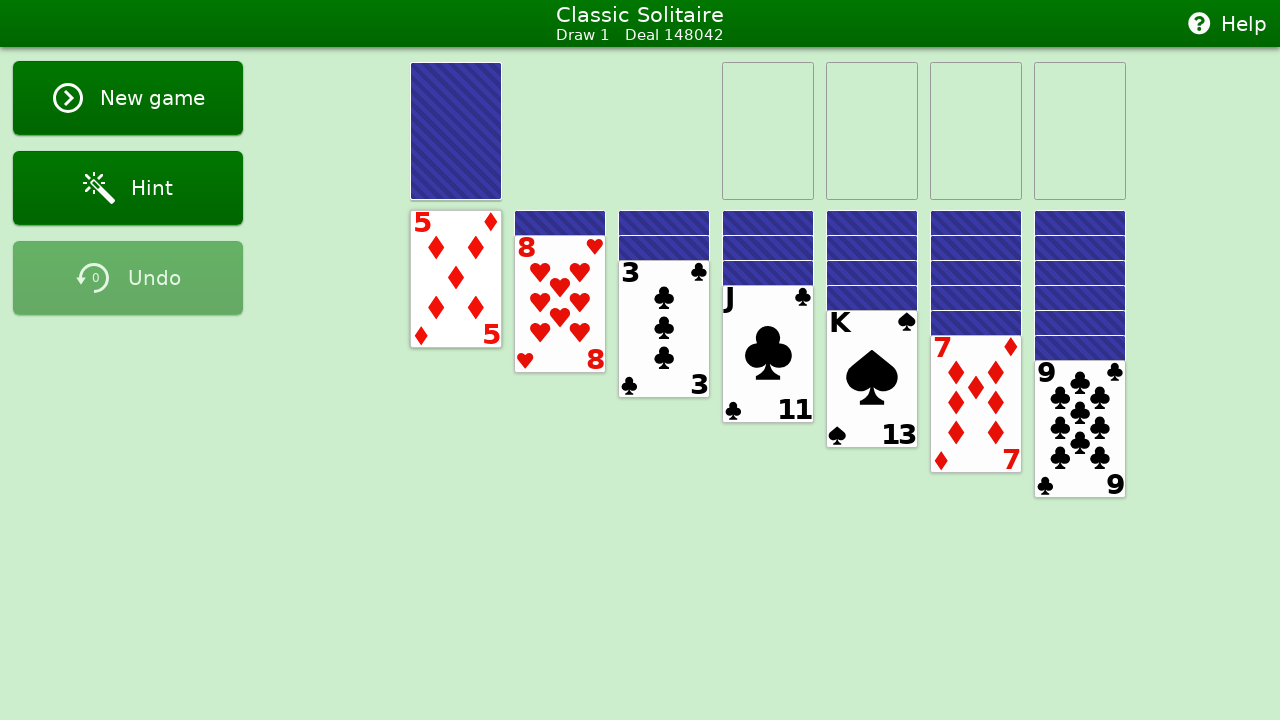

Double-clicked tableau card card19 from pile 1 to auto-move at (456, 279) on #card19
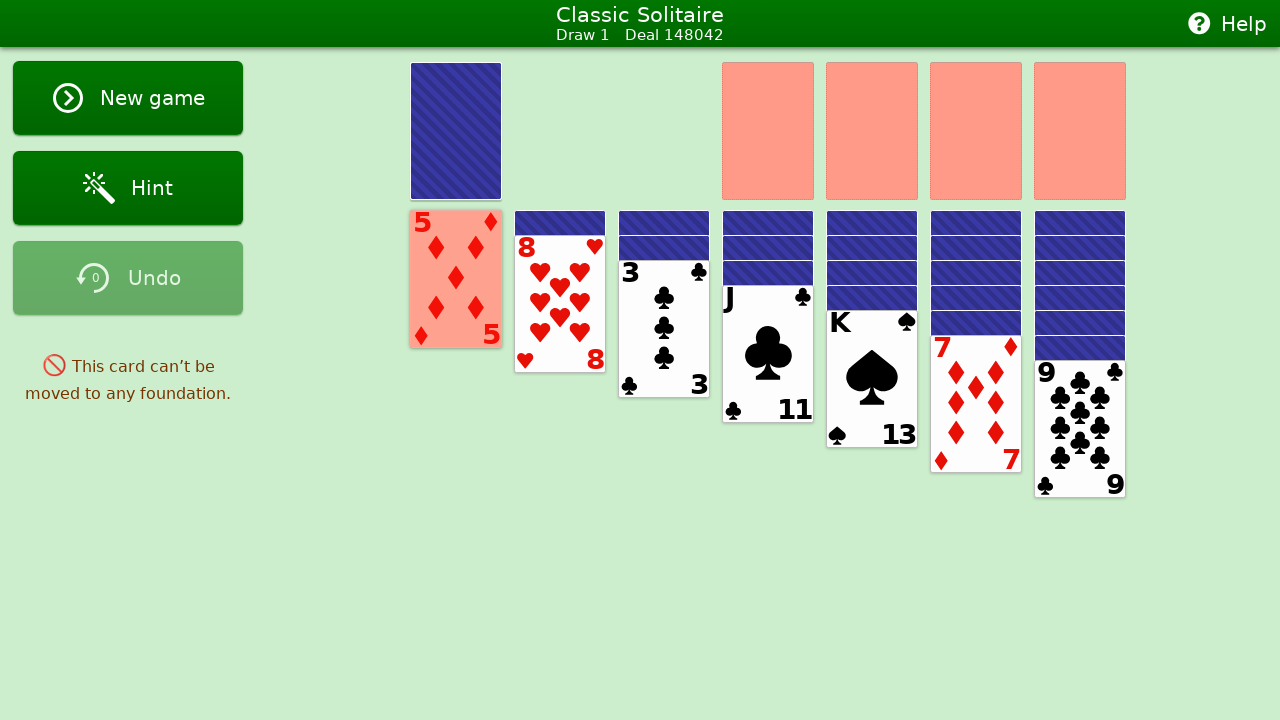

Waited 300ms before next move
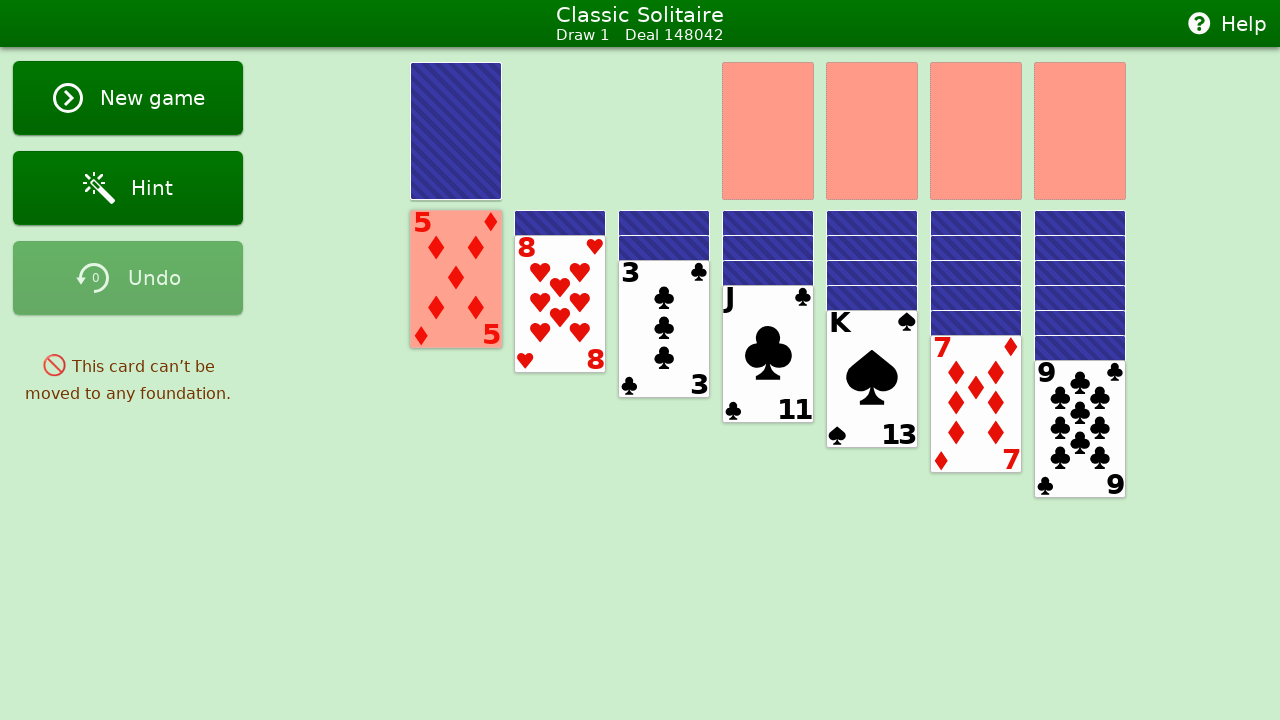

Analyzed stock pile - 24 cards present
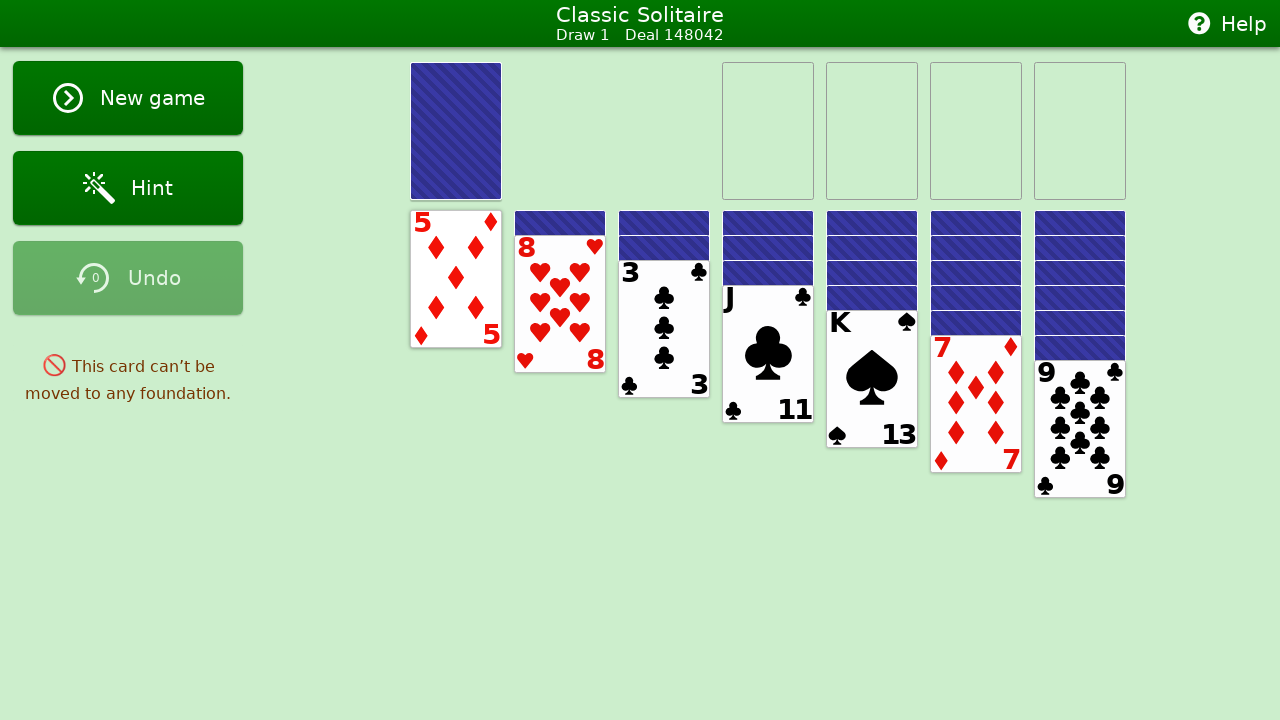

Analyzed waste pile - top card: None
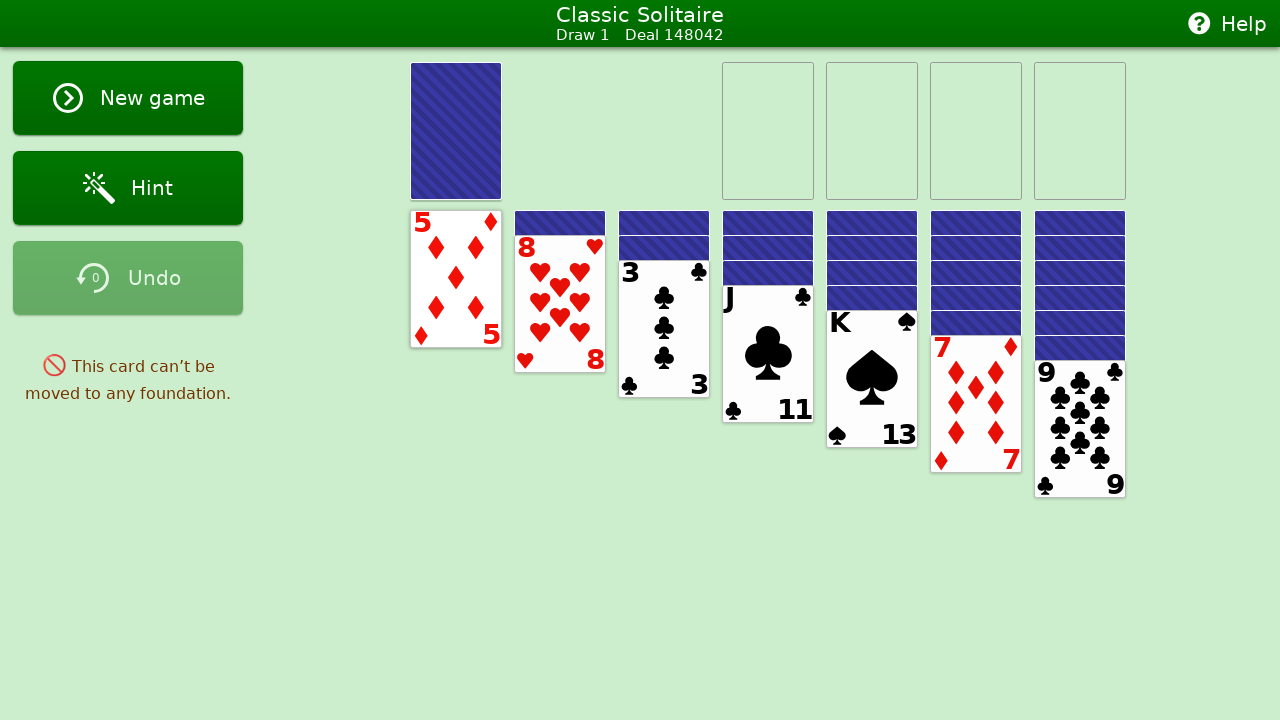

Analyzed all foundation piles
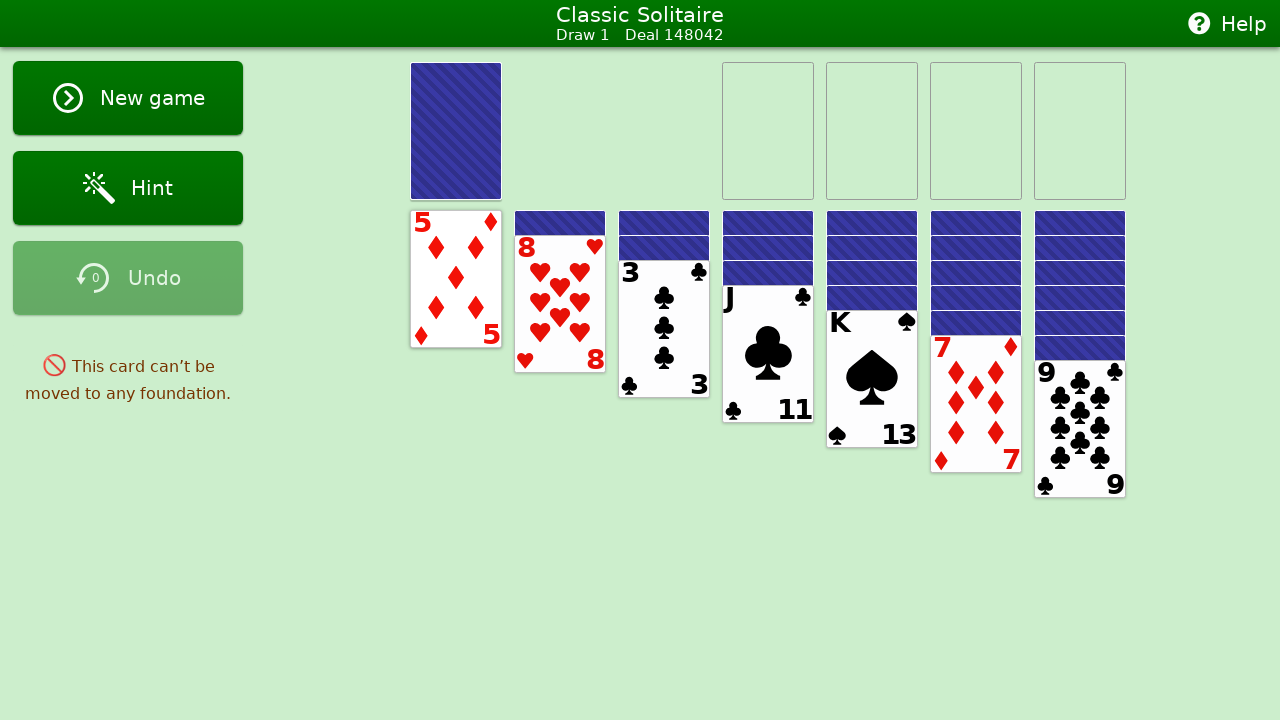

Analyzed all tableau piles
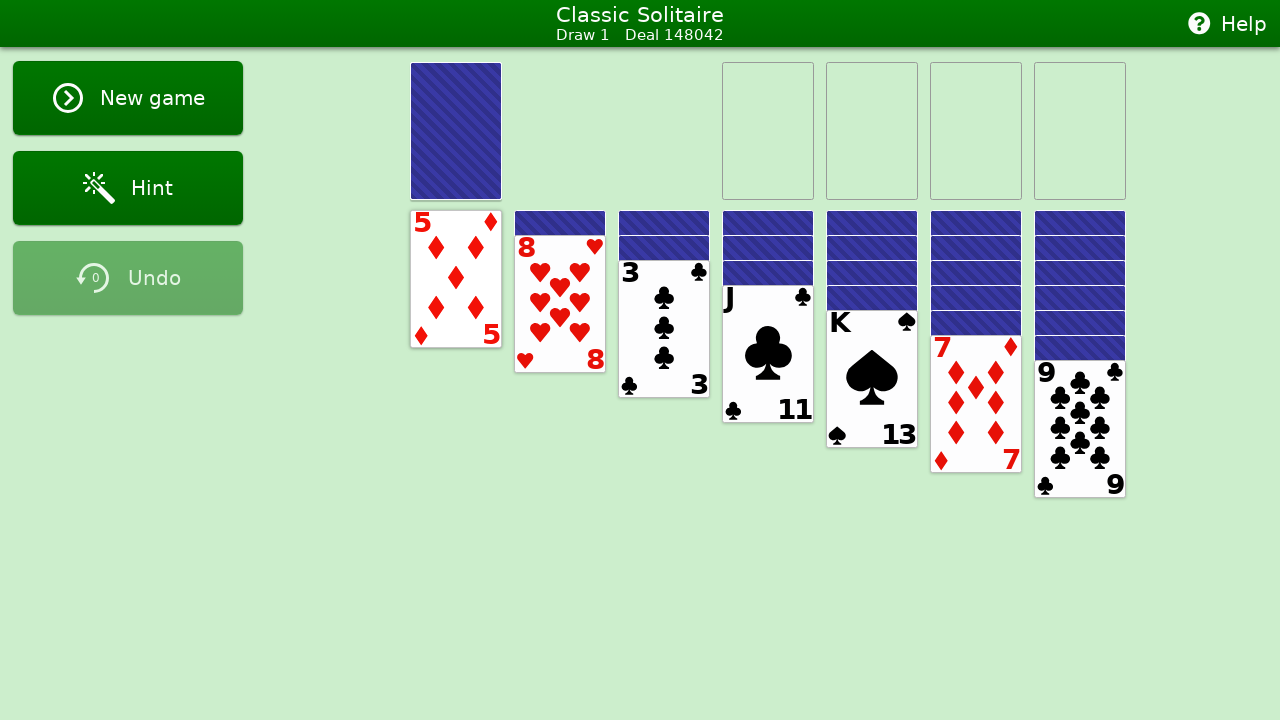

Double-clicked tableau card card19 from pile 1 to auto-move at (456, 279) on #card19
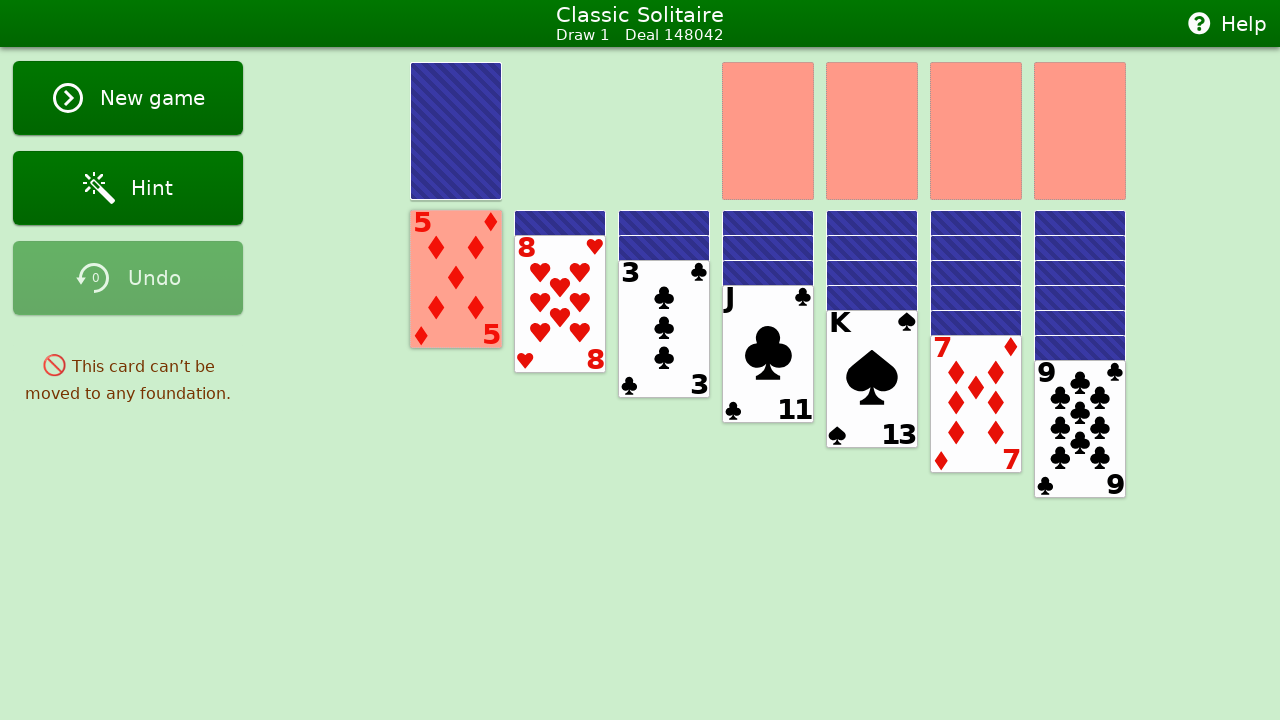

Waited 300ms before next move
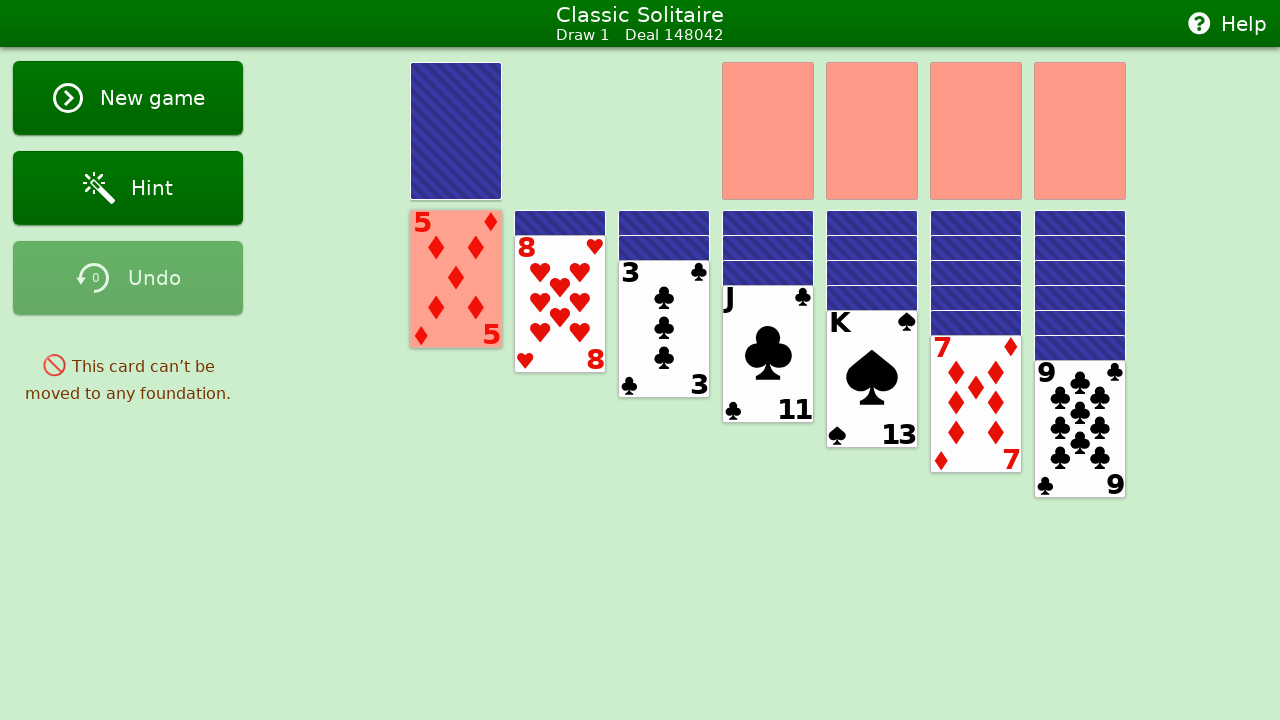

Analyzed stock pile - 24 cards present
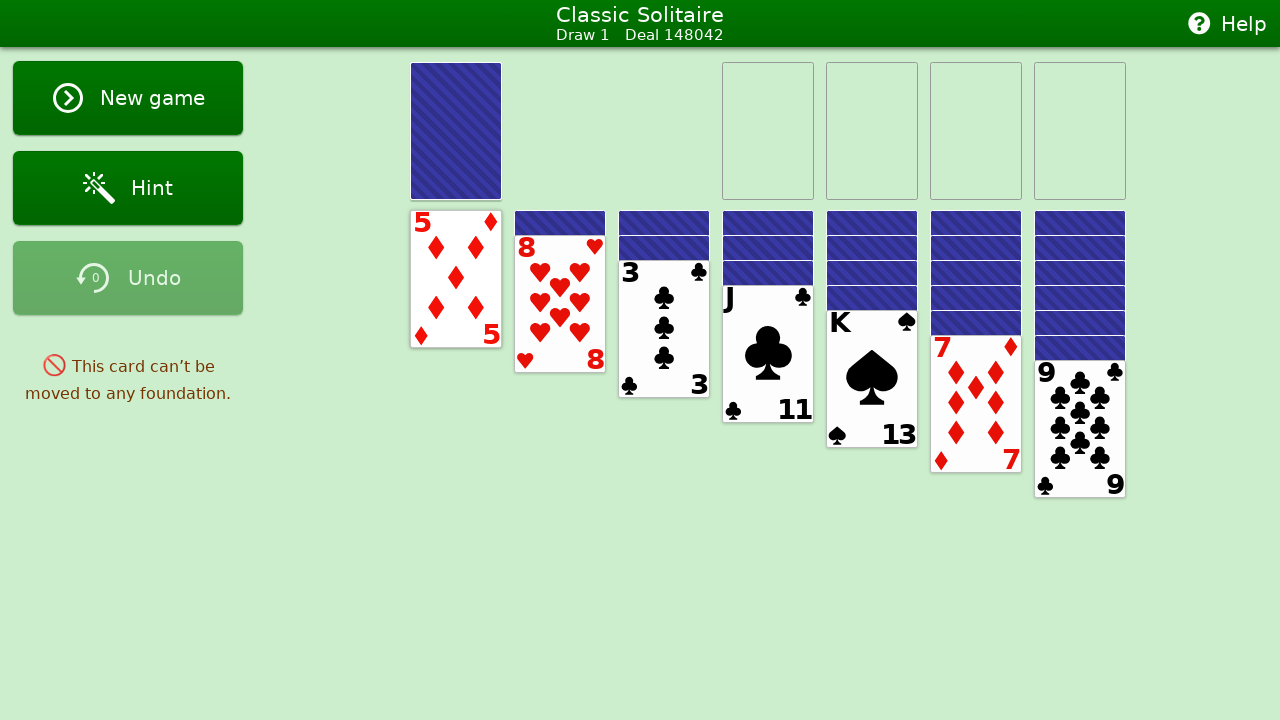

Analyzed waste pile - top card: None
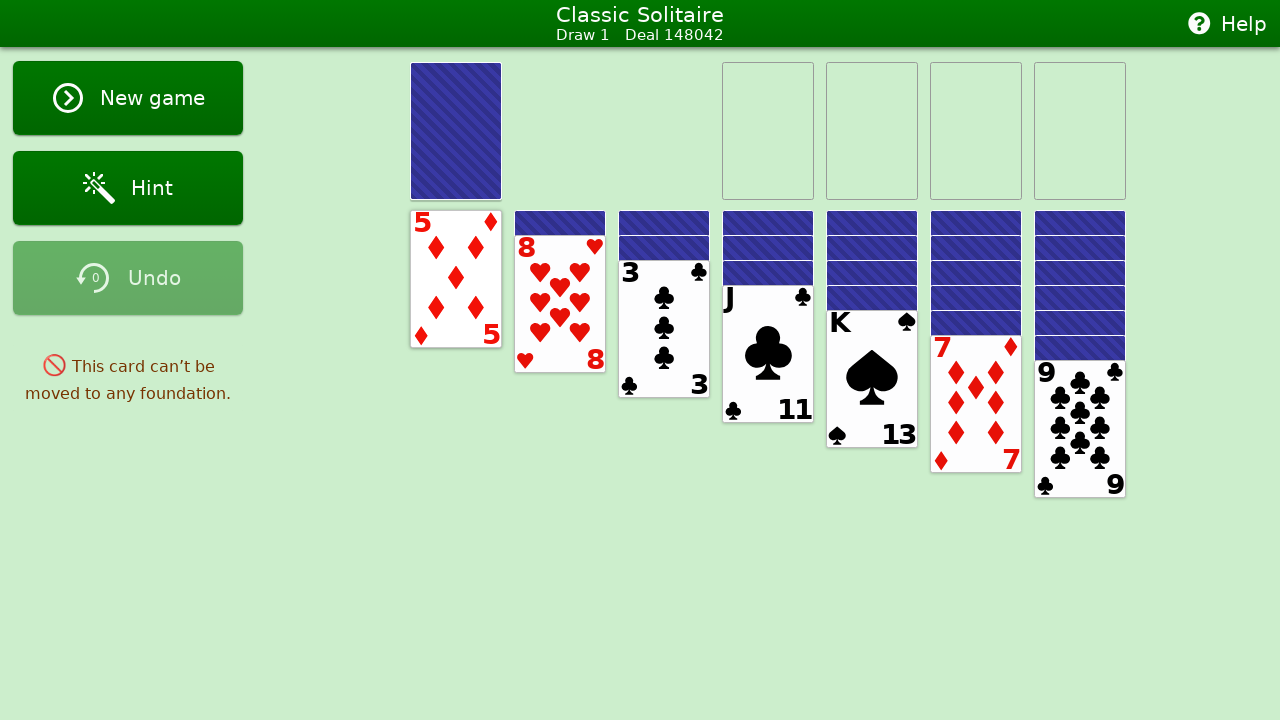

Analyzed all foundation piles
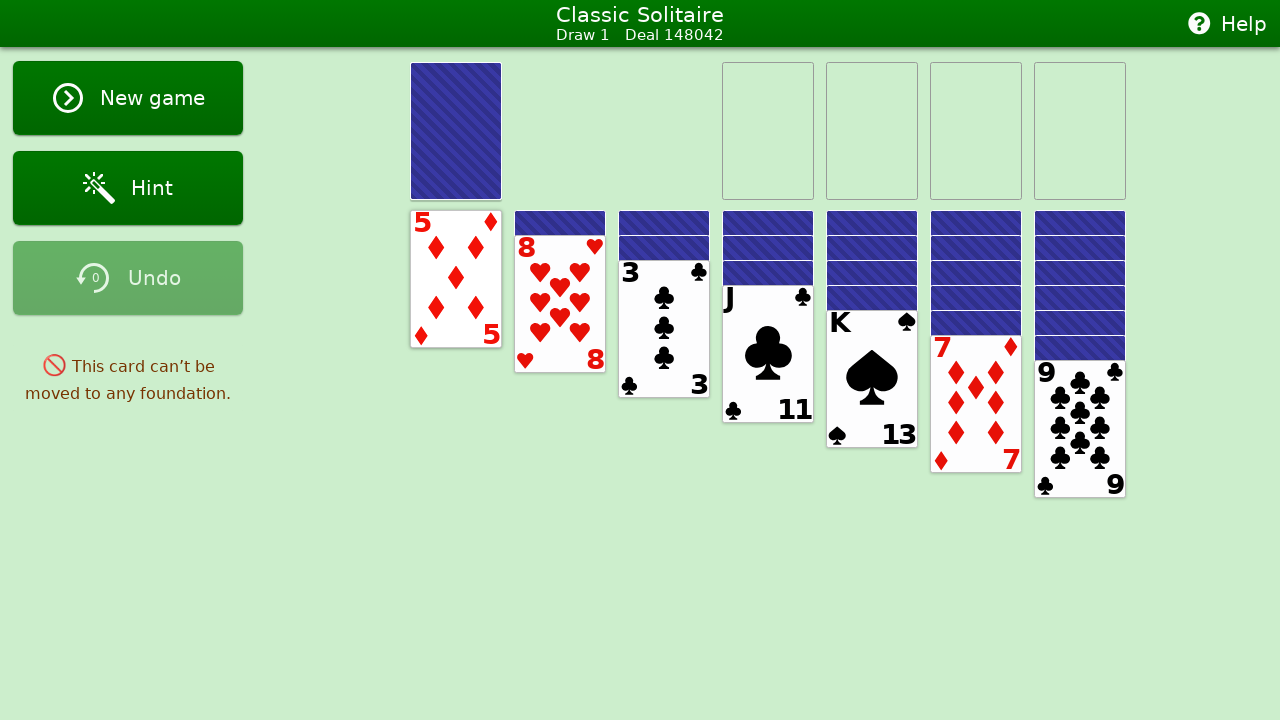

Analyzed all tableau piles
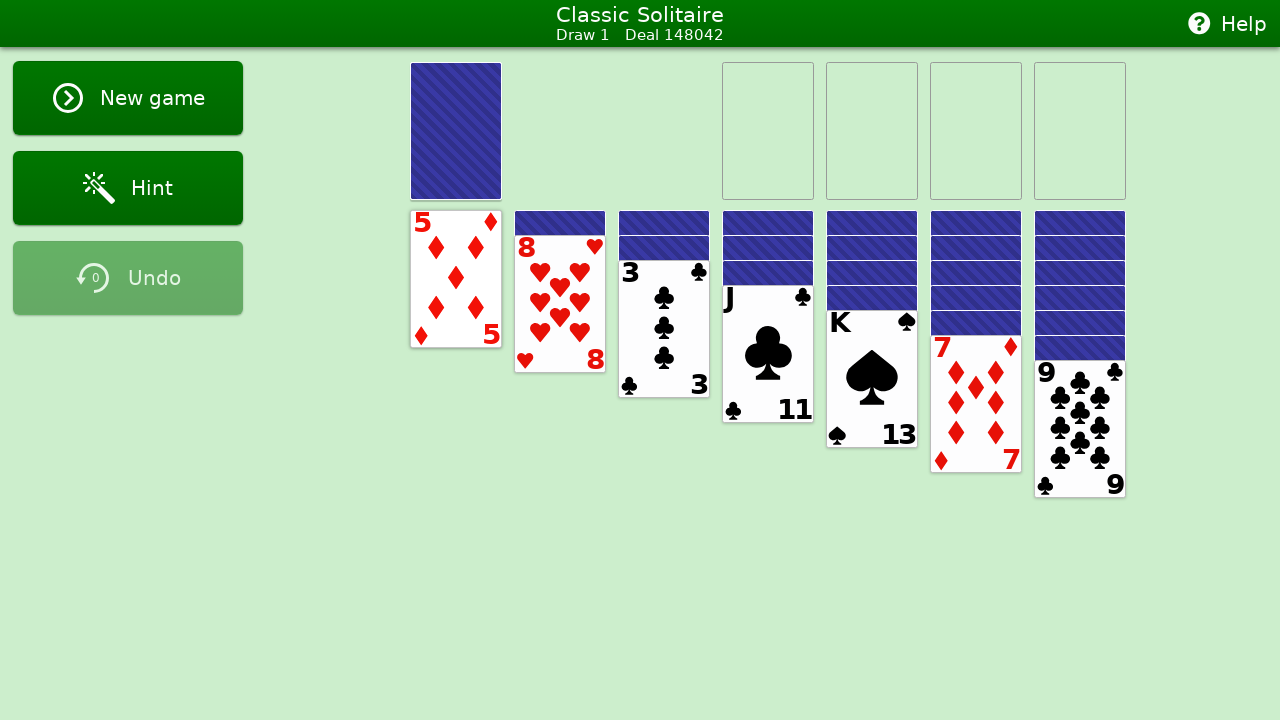

Double-clicked tableau card card19 from pile 1 to auto-move at (456, 279) on #card19
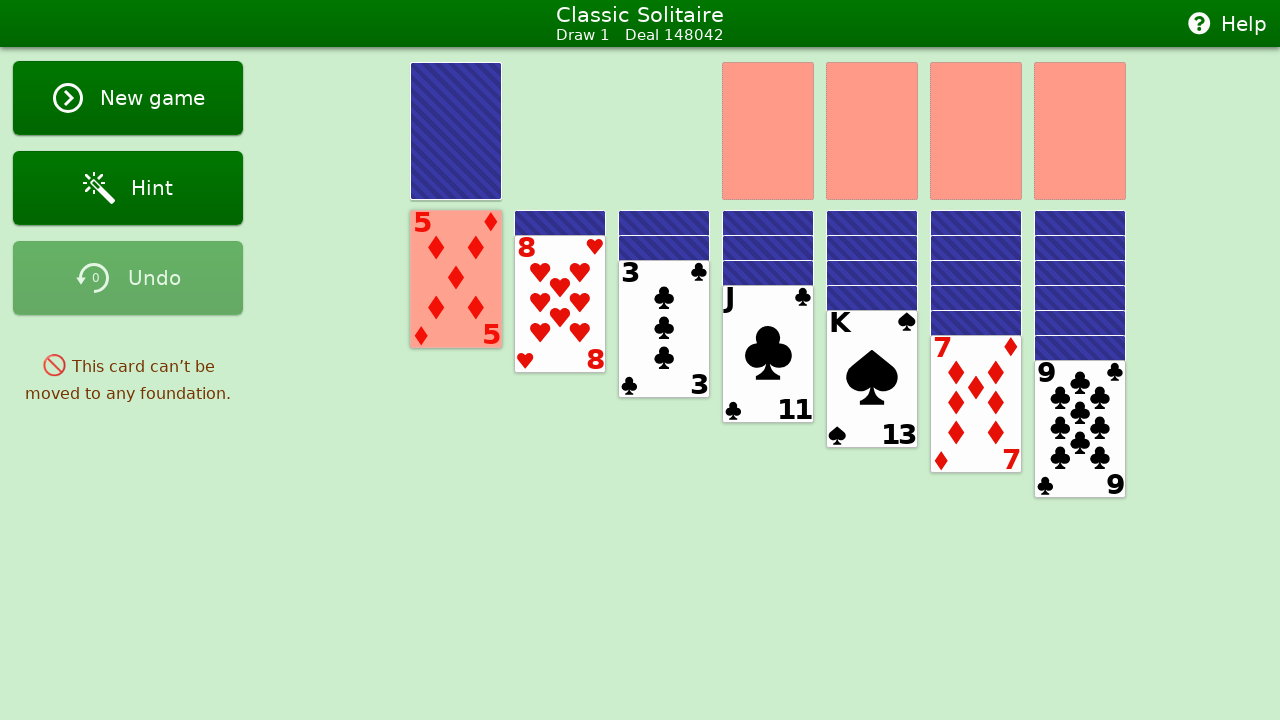

Waited 300ms before next move
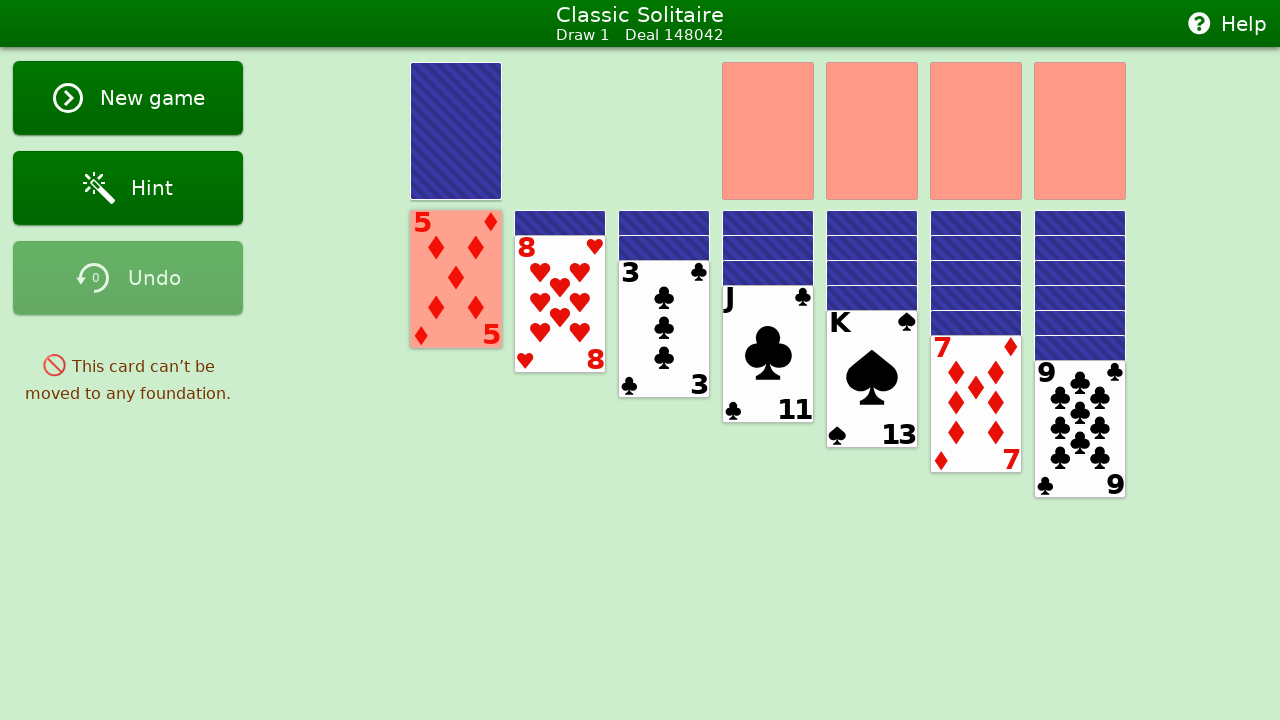

Analyzed stock pile - 24 cards present
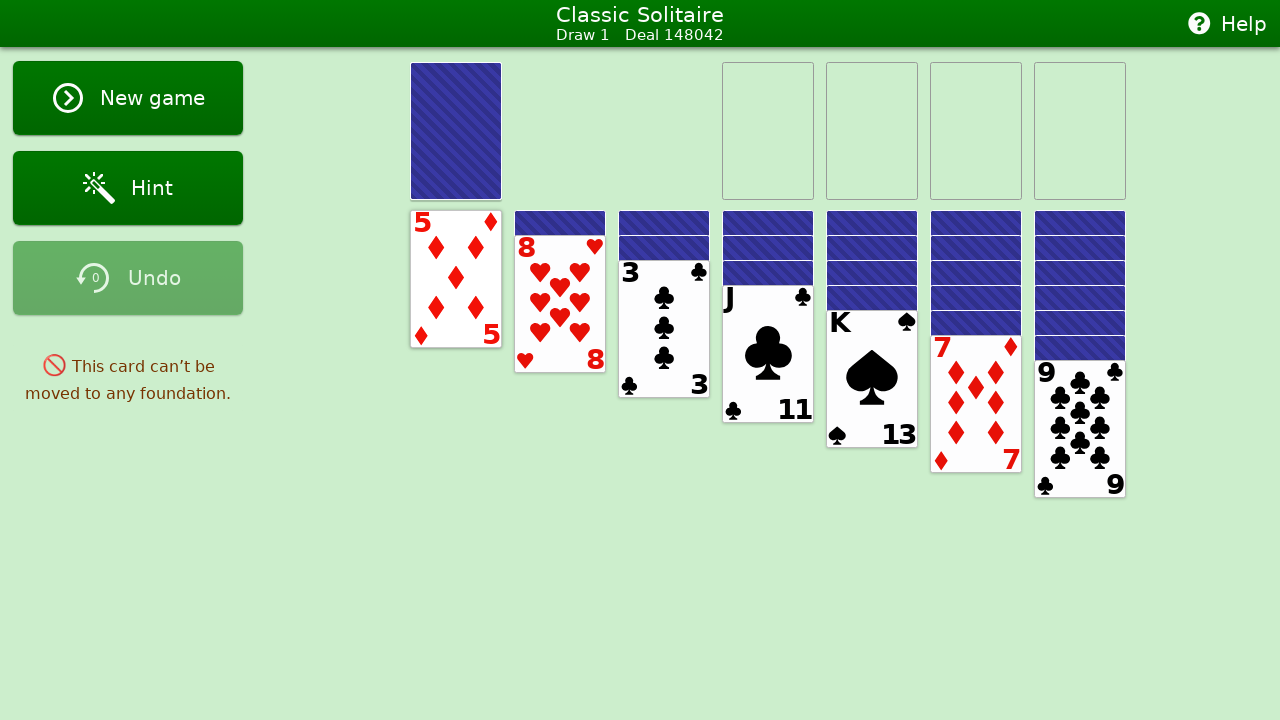

Analyzed waste pile - top card: None
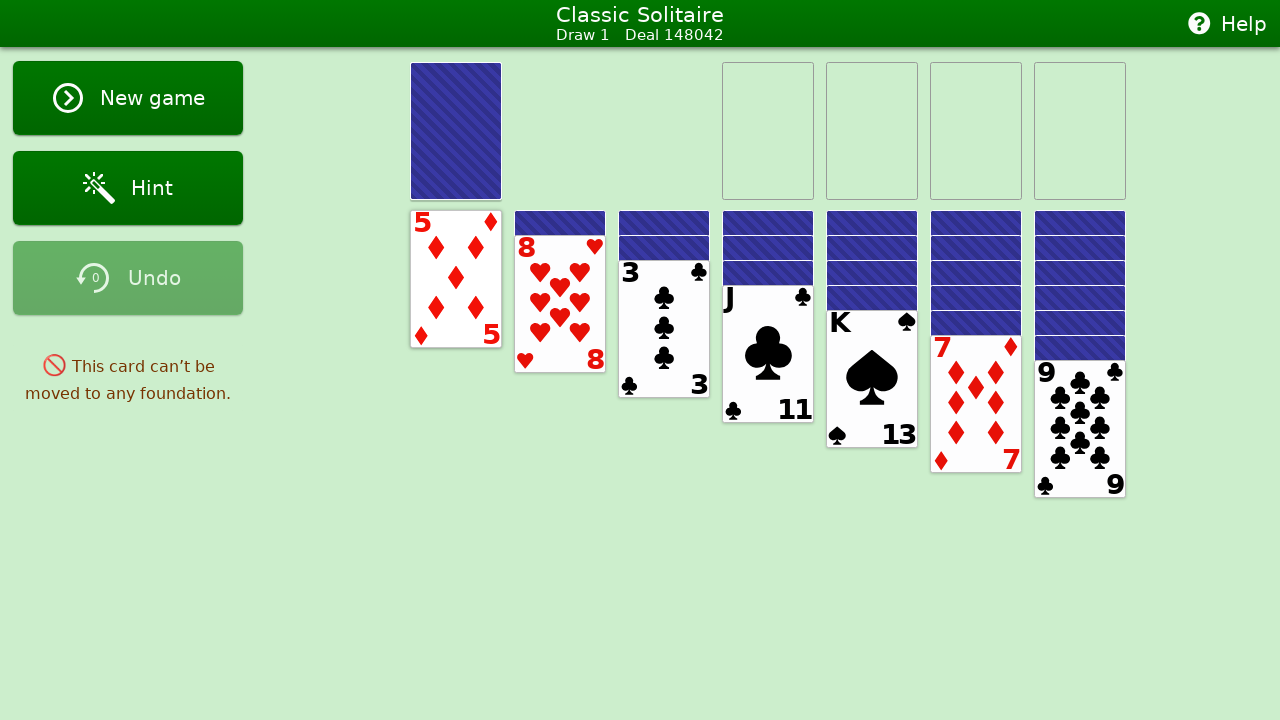

Analyzed all foundation piles
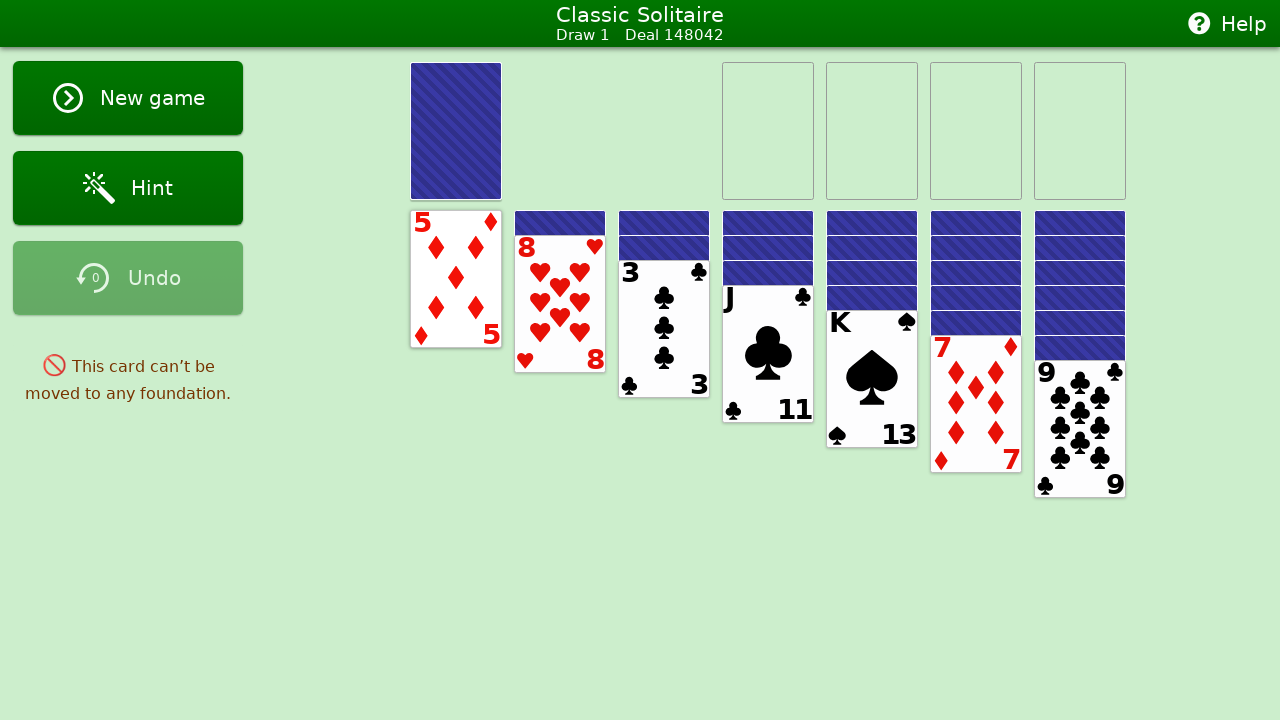

Analyzed all tableau piles
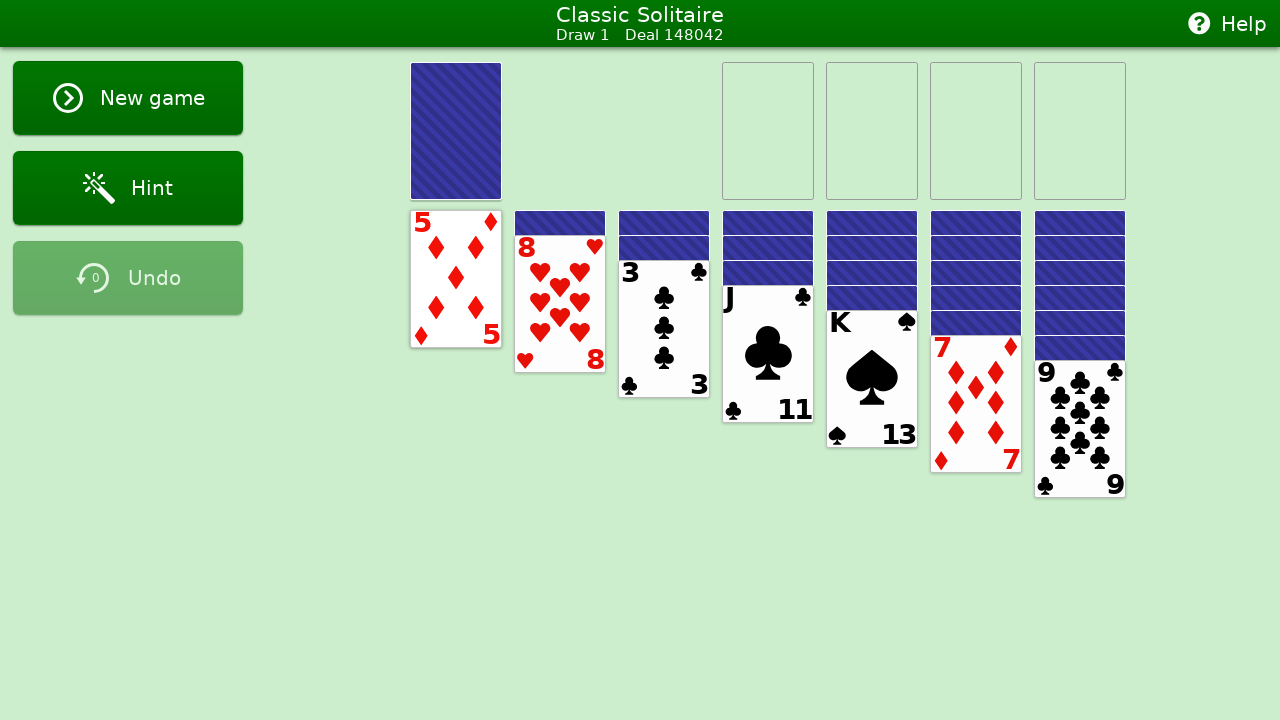

Double-clicked tableau card card19 from pile 1 to auto-move at (456, 279) on #card19
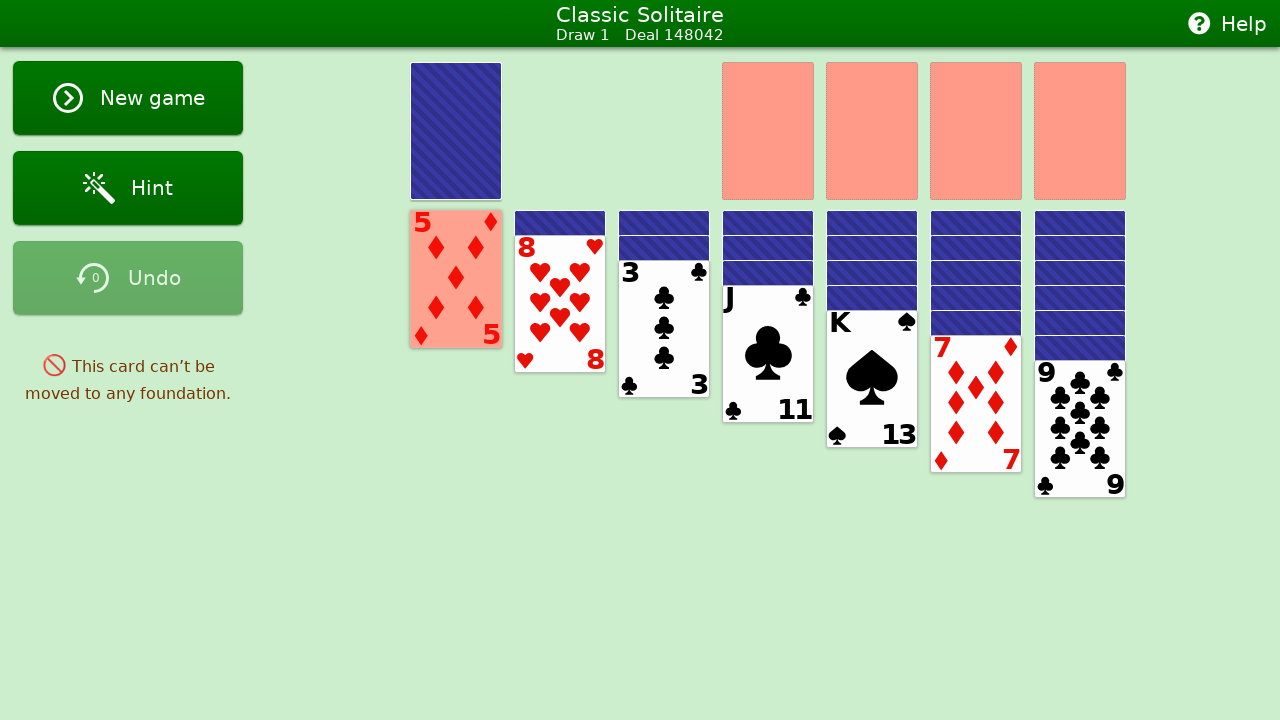

Waited 300ms before next move
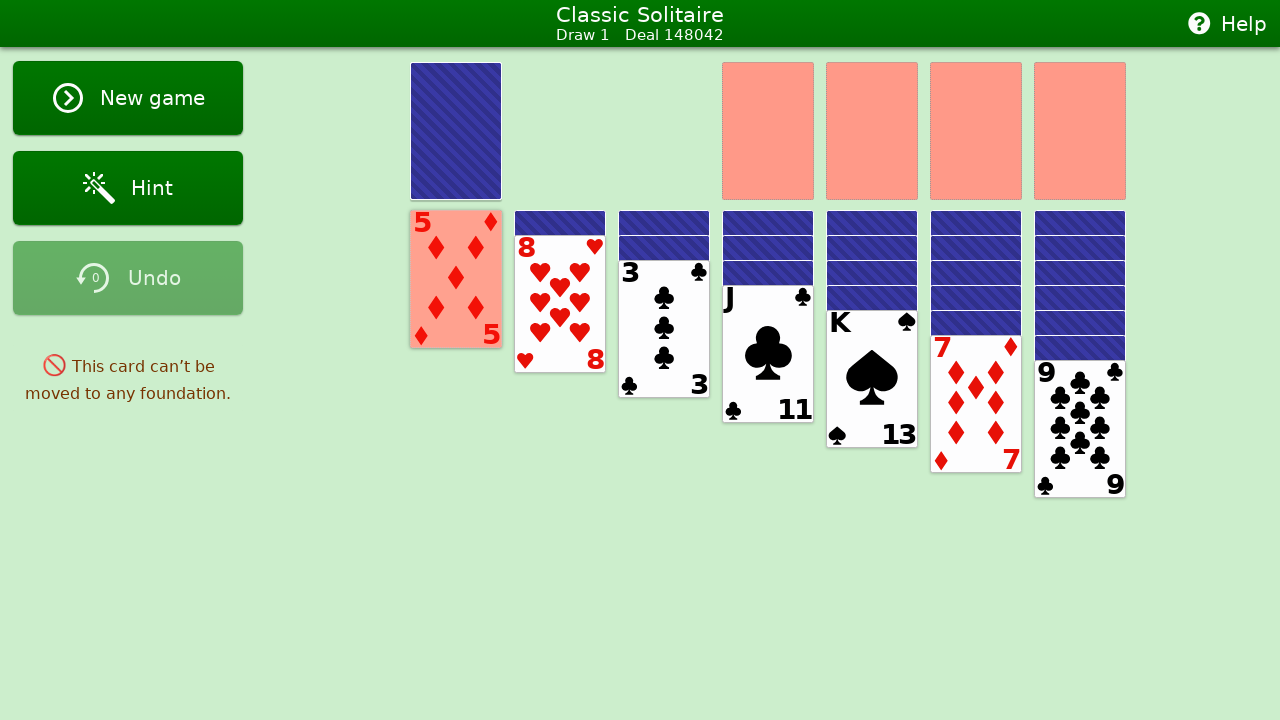

Analyzed stock pile - 24 cards present
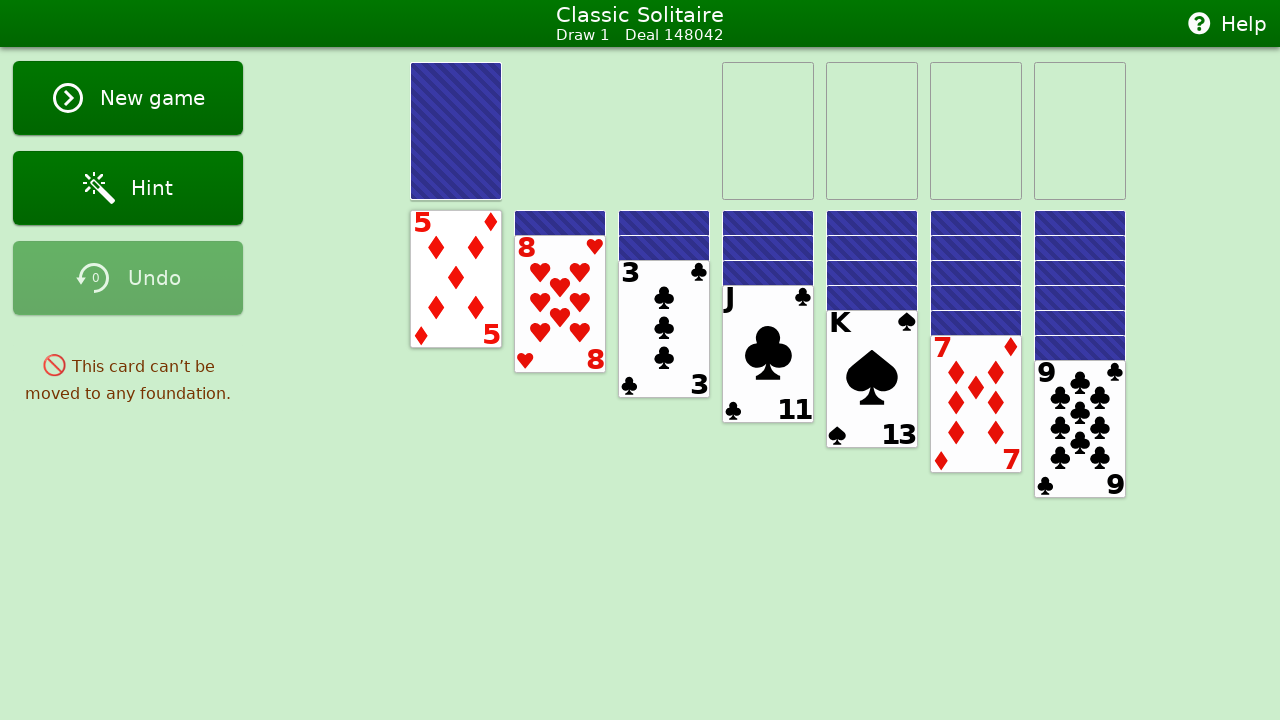

Analyzed waste pile - top card: None
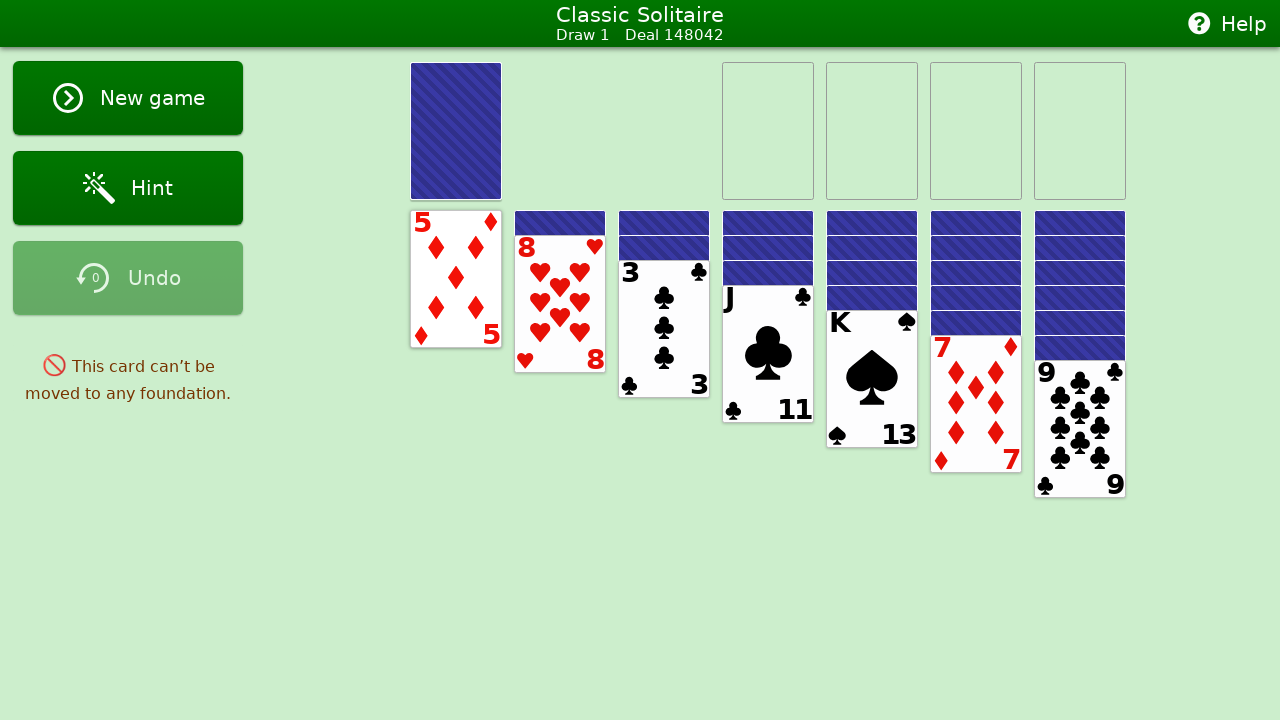

Analyzed all foundation piles
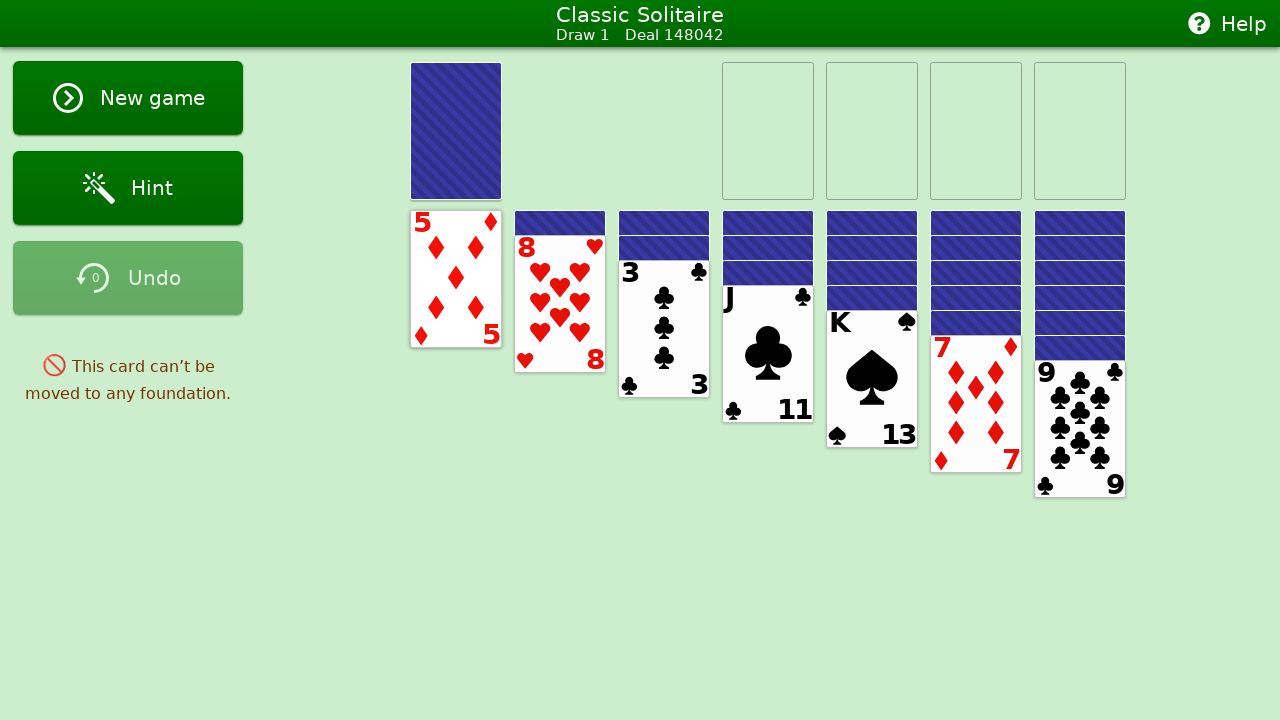

Analyzed all tableau piles
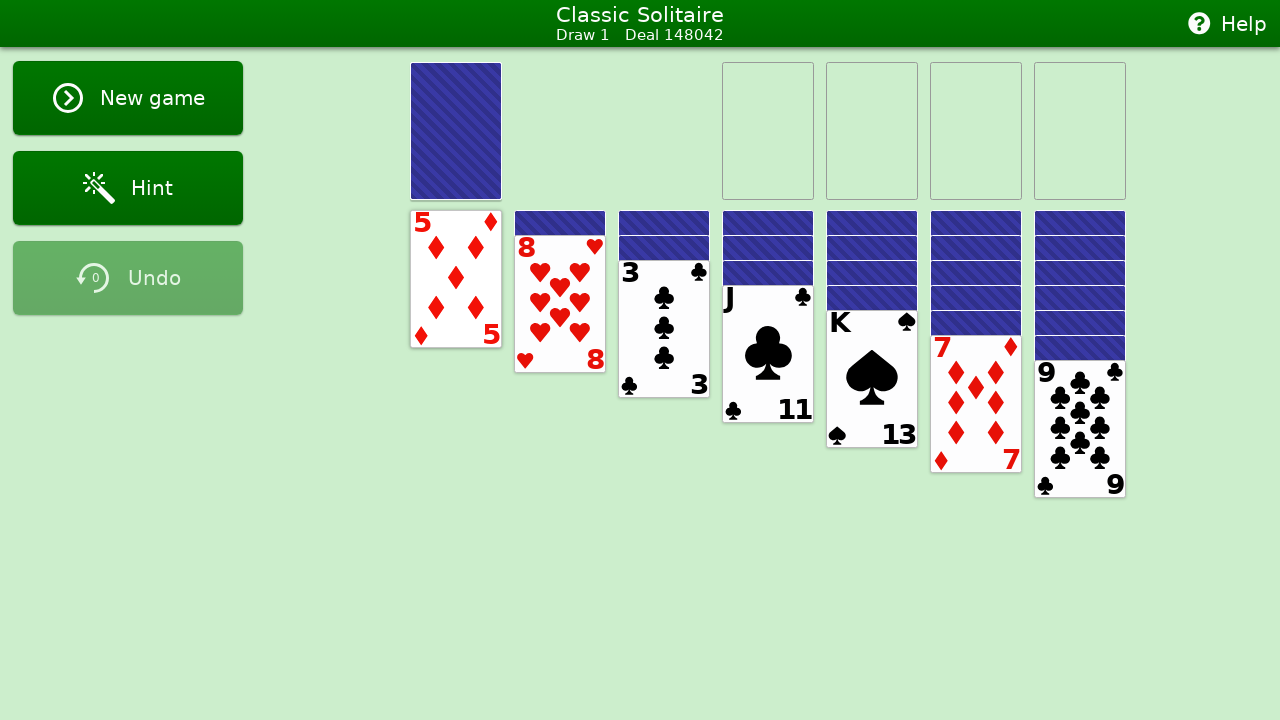

Double-clicked tableau card card19 from pile 1 to auto-move at (456, 279) on #card19
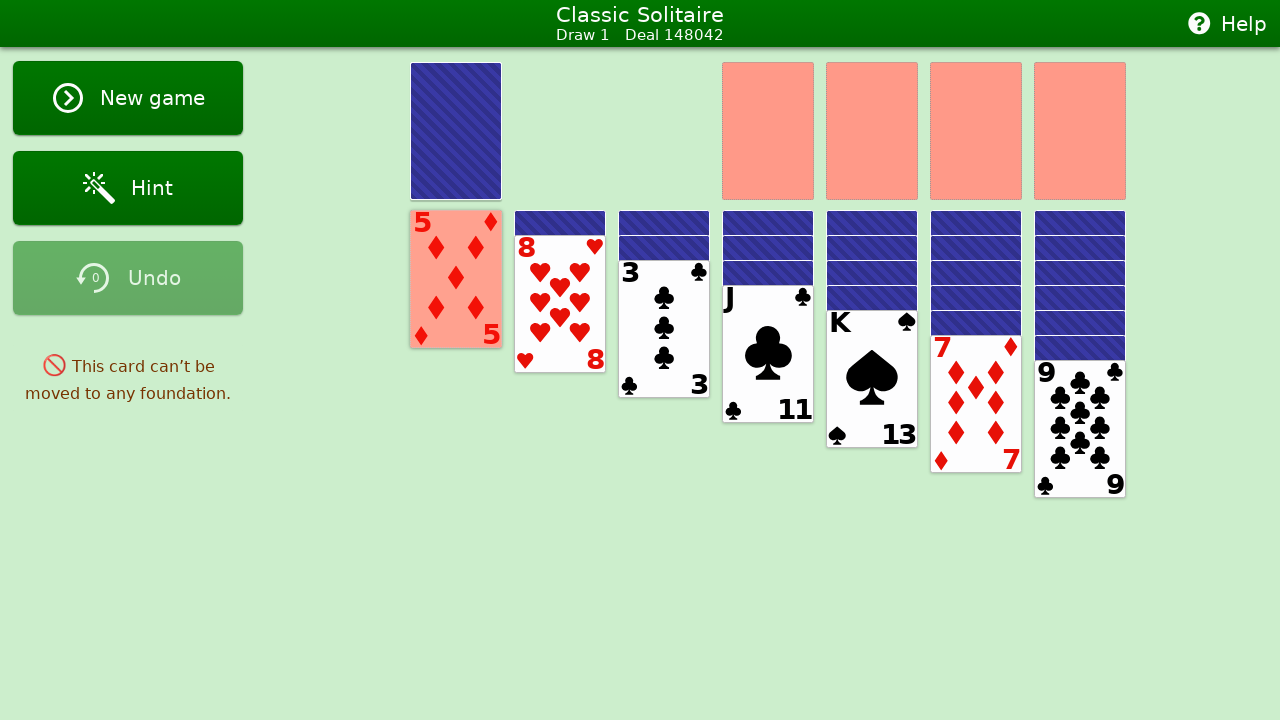

Waited 300ms before next move
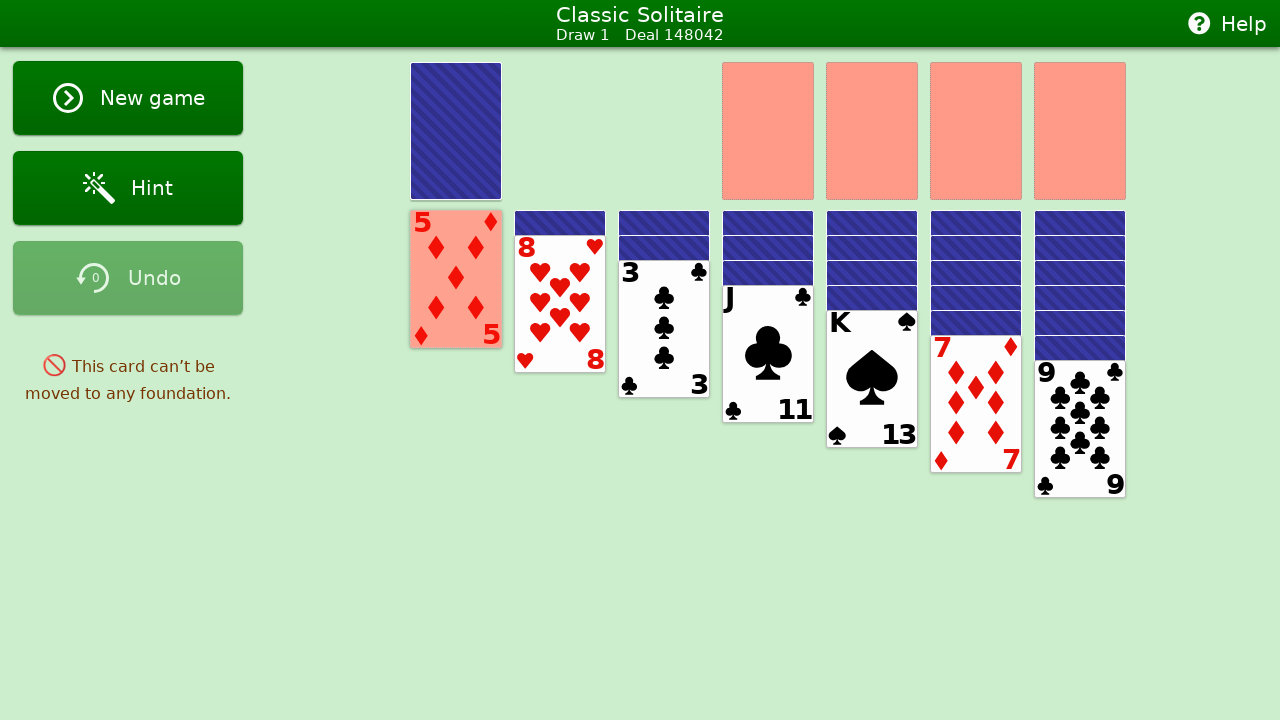

Analyzed stock pile - 24 cards present
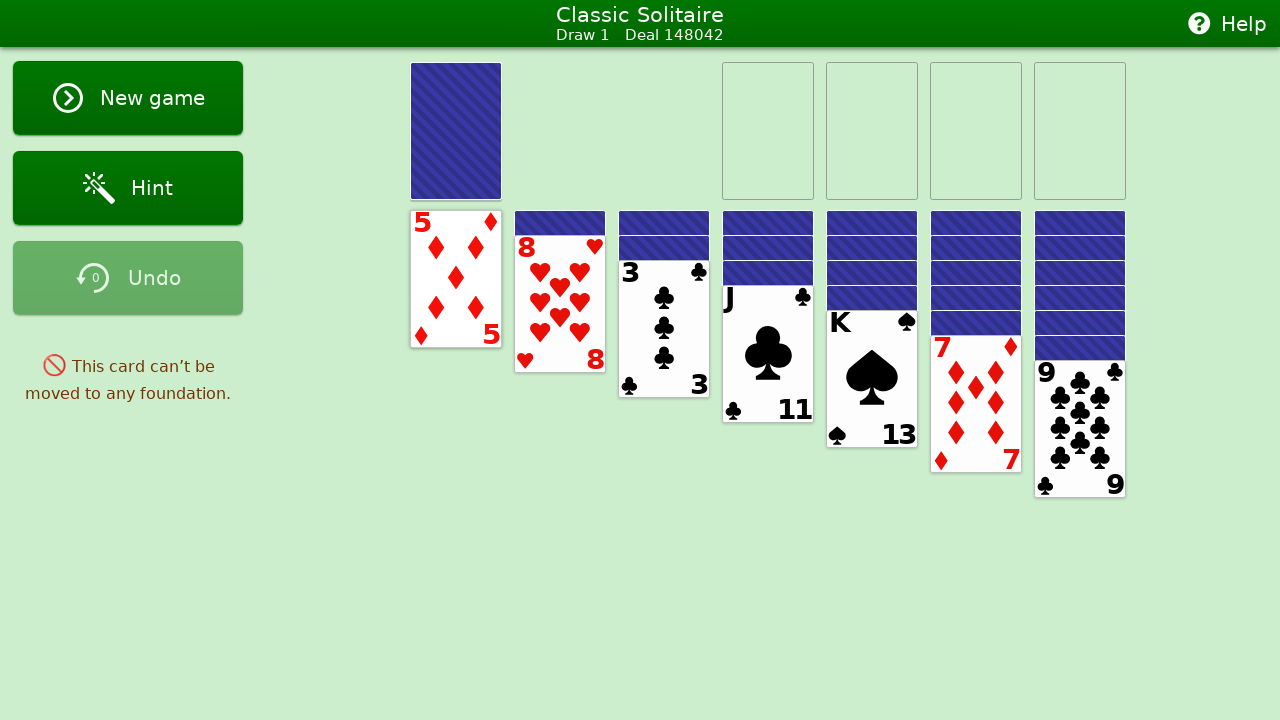

Analyzed waste pile - top card: None
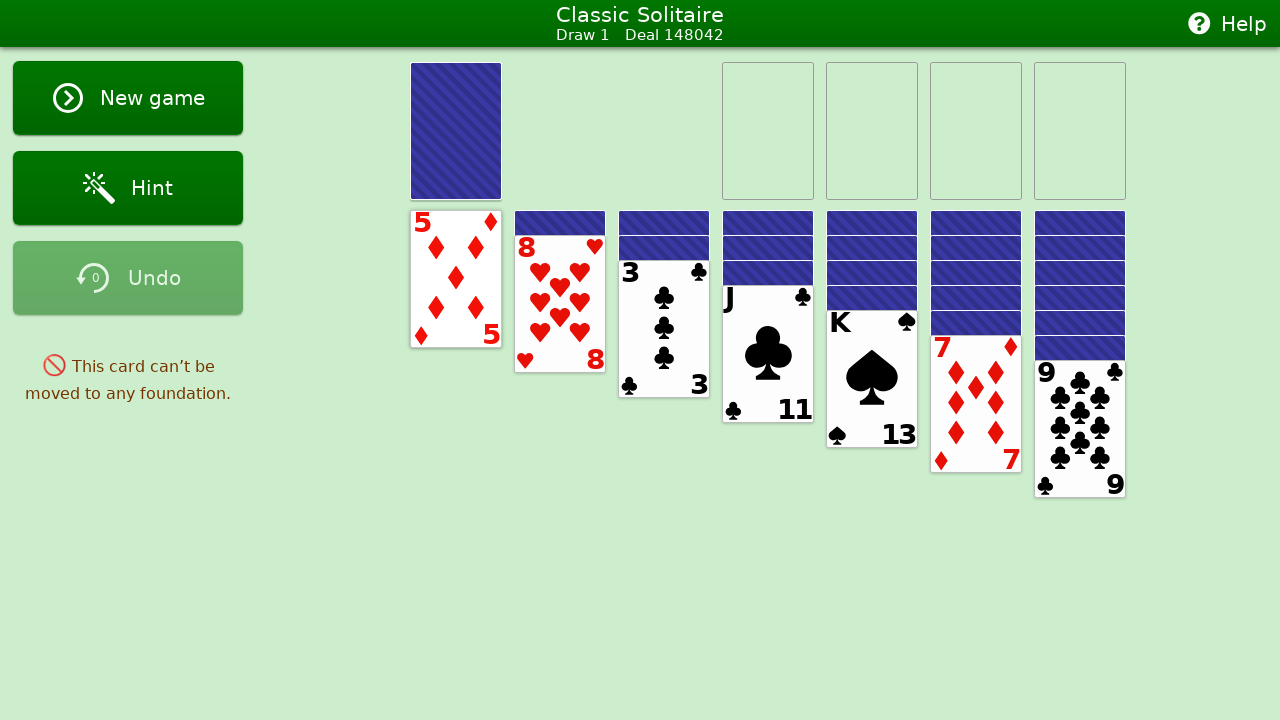

Analyzed all foundation piles
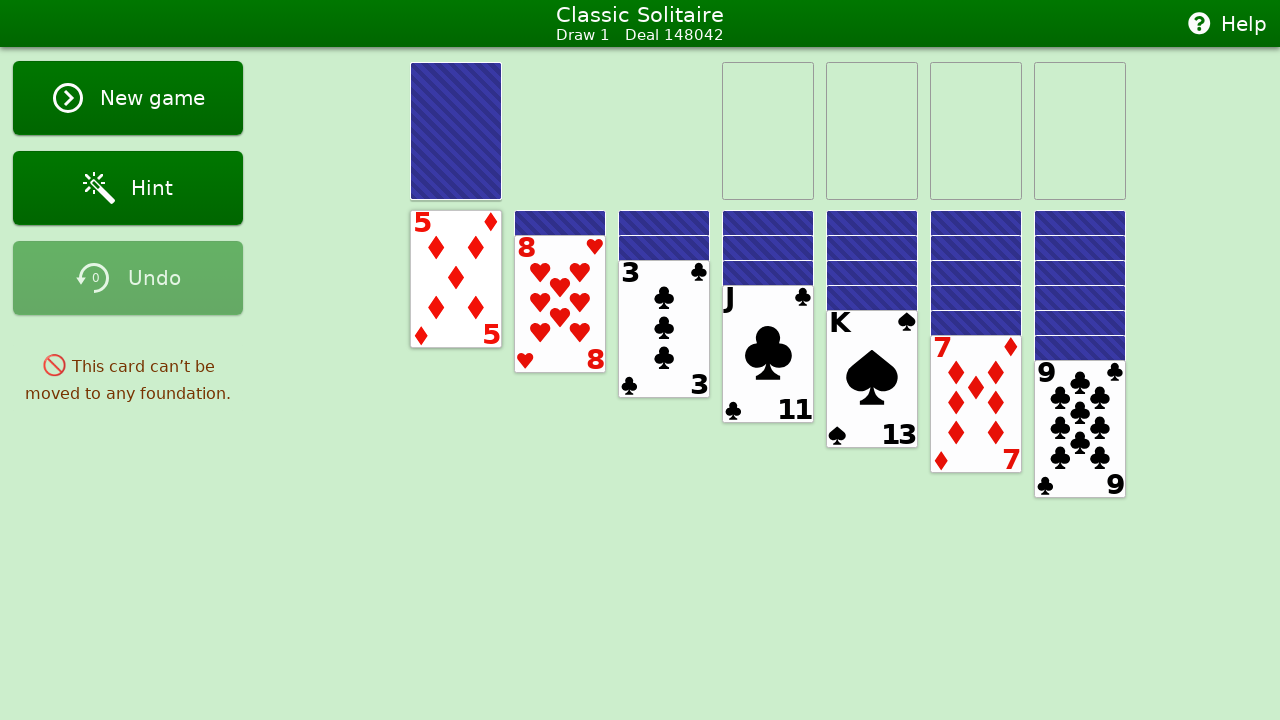

Analyzed all tableau piles
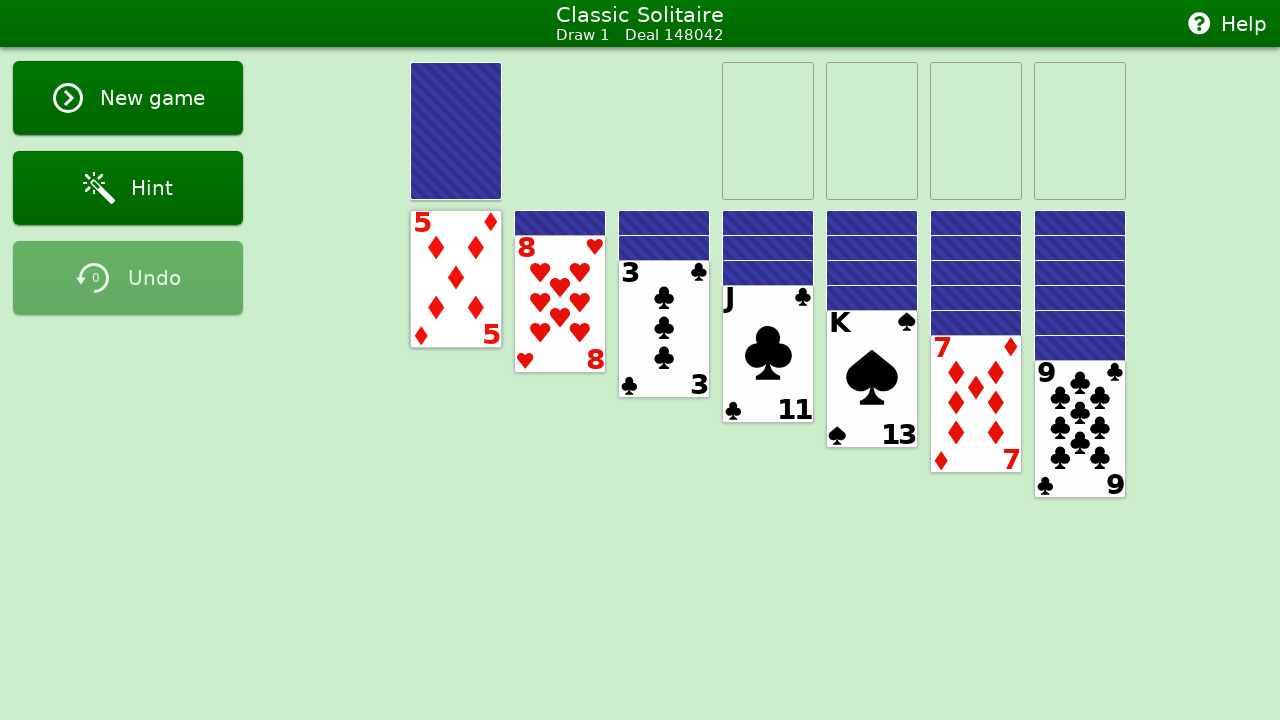

Double-clicked tableau card card19 from pile 1 to auto-move at (456, 279) on #card19
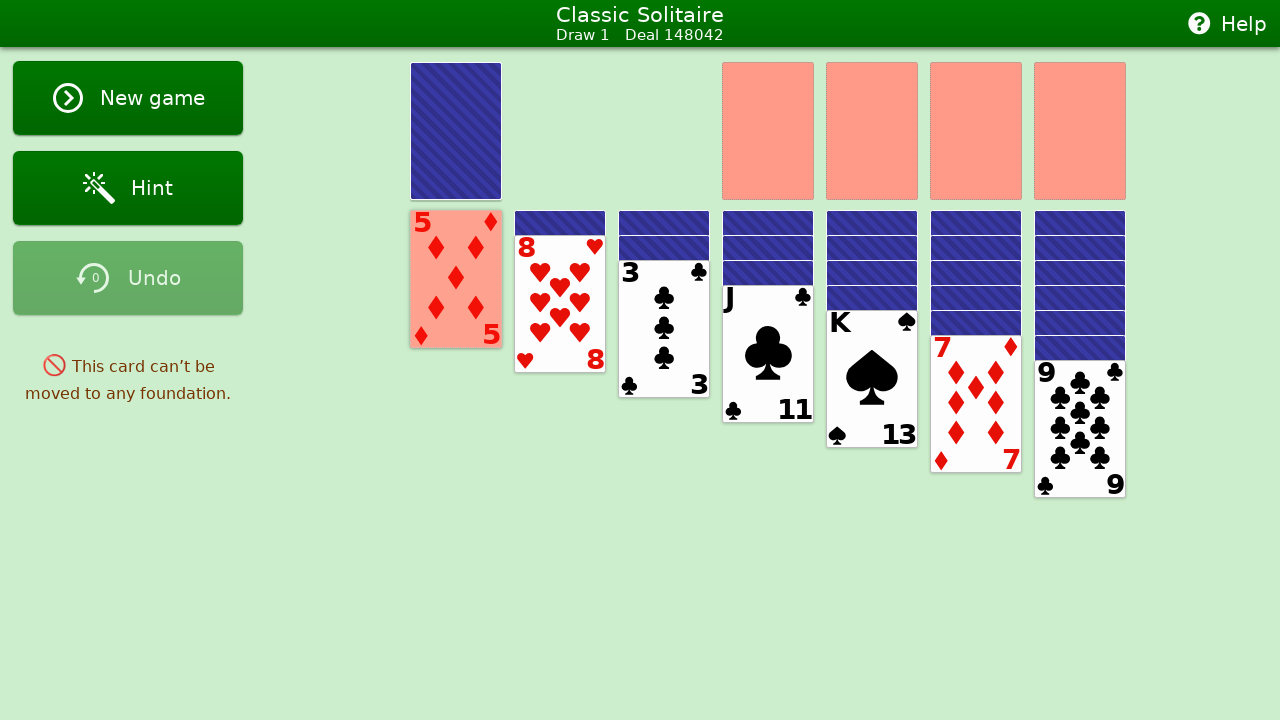

Waited 300ms before next move
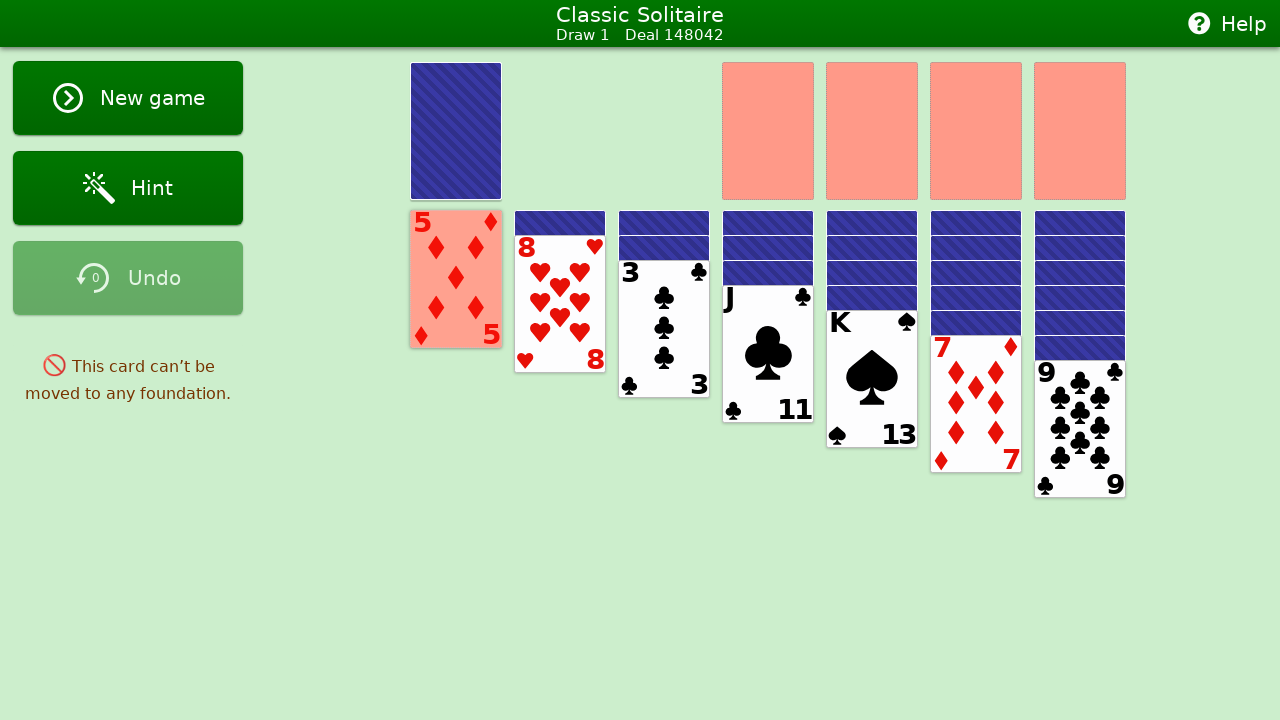

Analyzed stock pile - 24 cards present
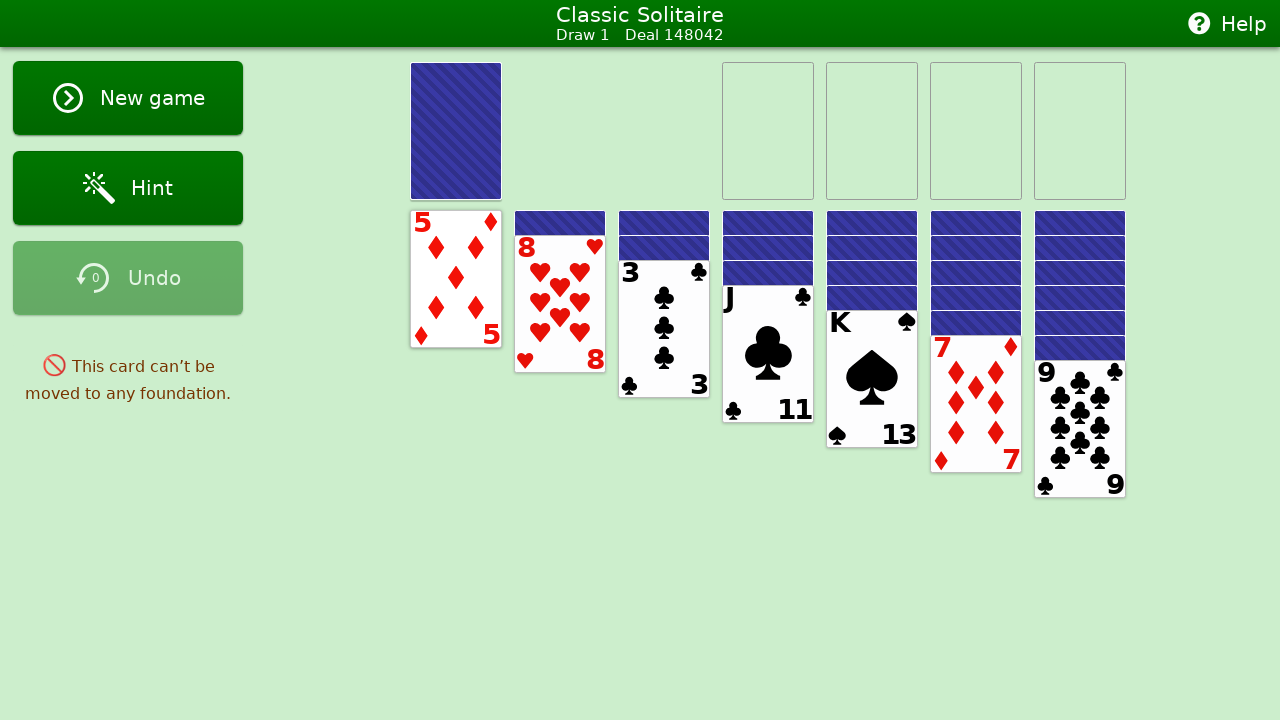

Analyzed waste pile - top card: None
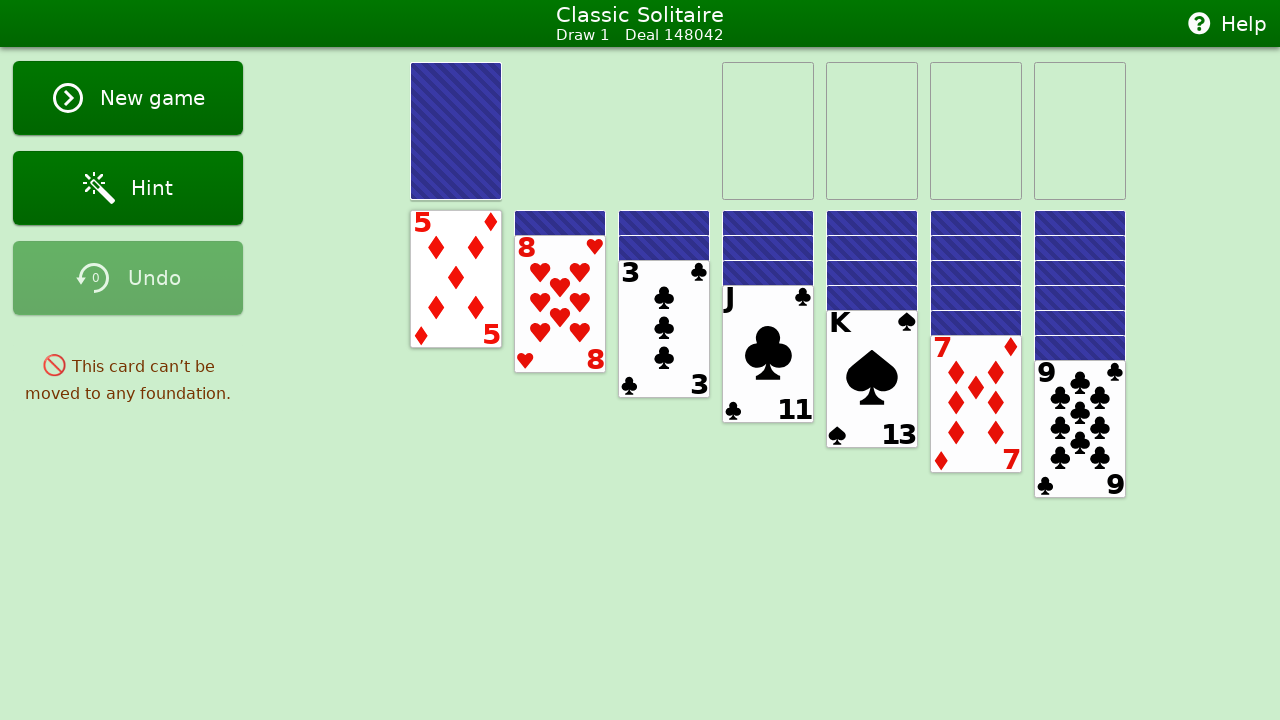

Analyzed all foundation piles
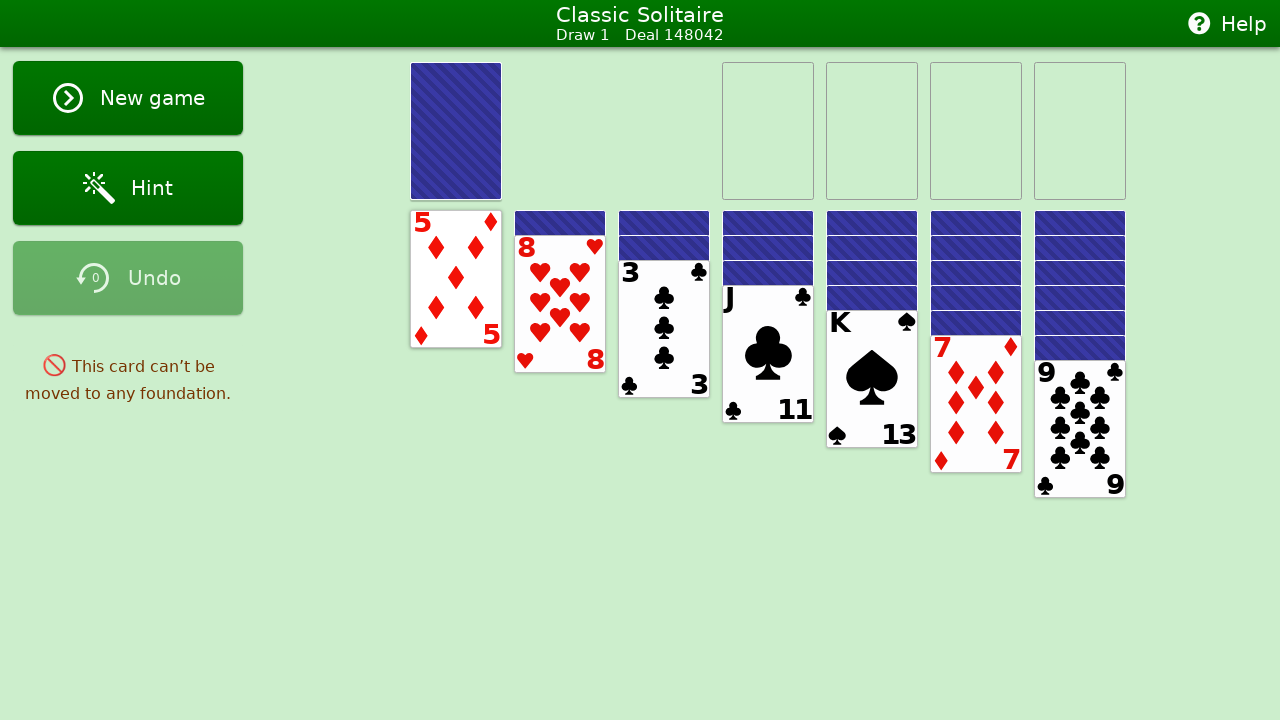

Analyzed all tableau piles
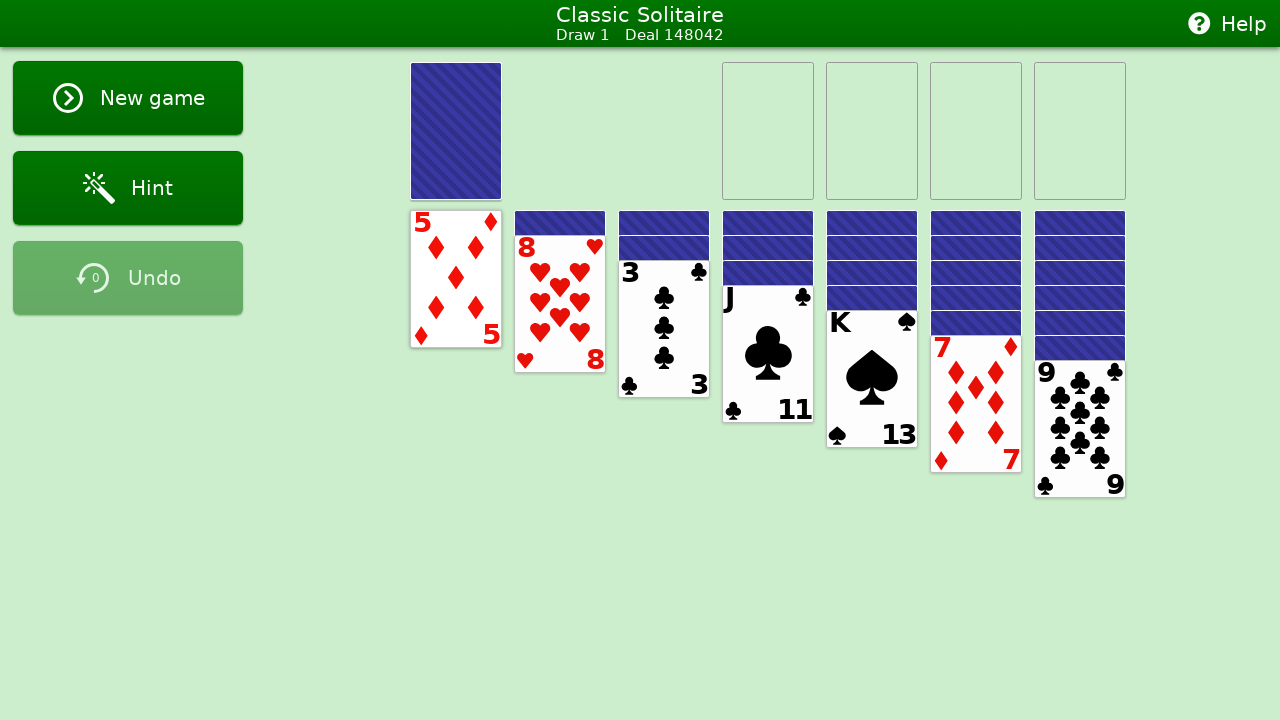

Double-clicked tableau card card19 from pile 1 to auto-move at (456, 279) on #card19
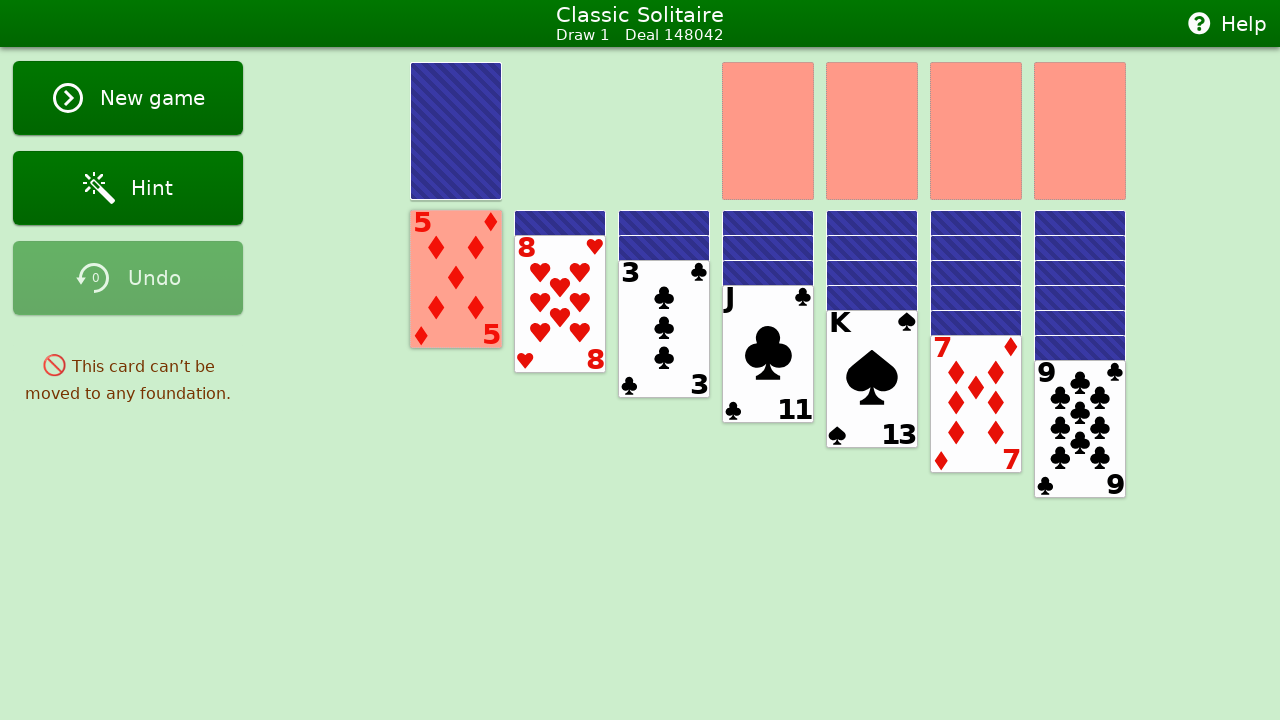

Waited 300ms before next move
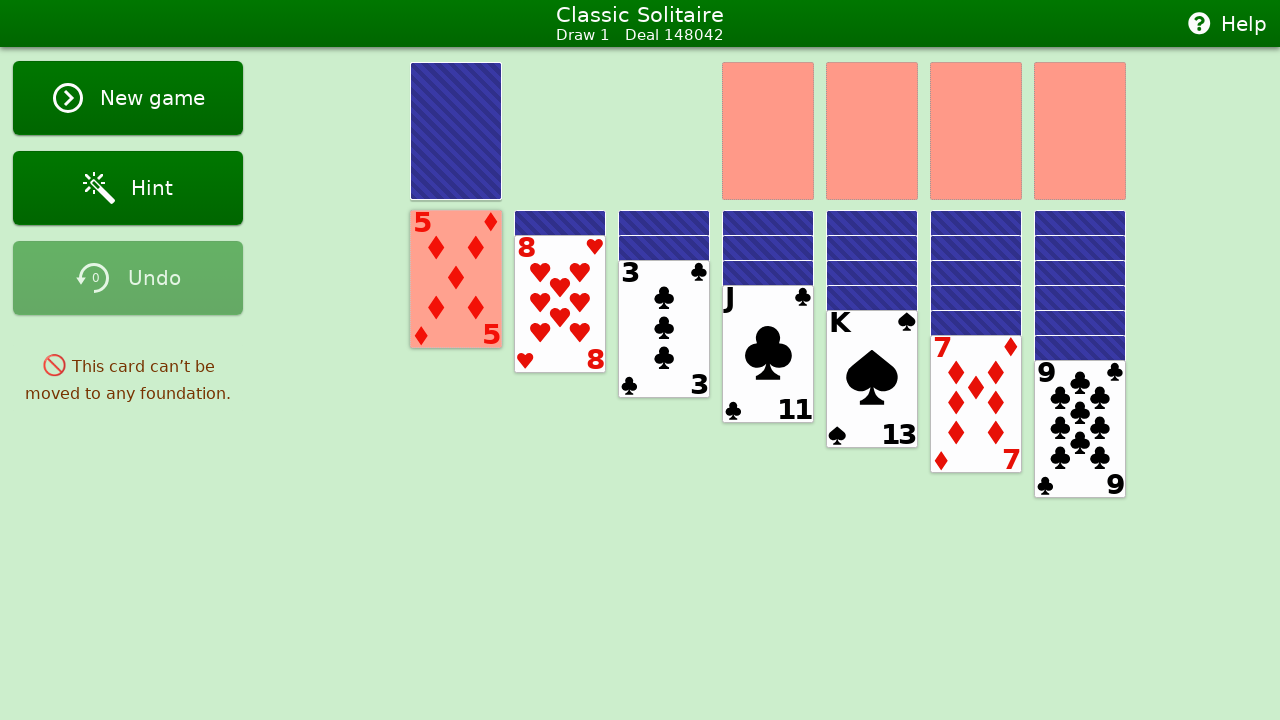

Analyzed stock pile - 24 cards present
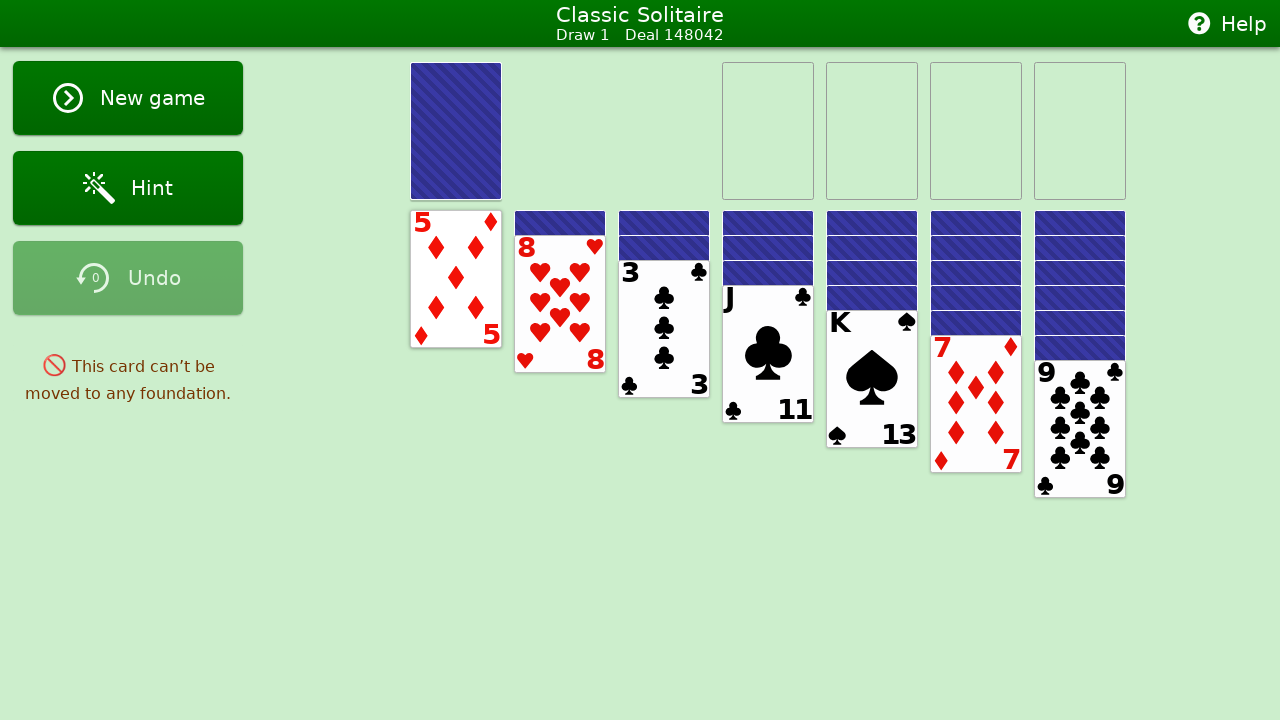

Analyzed waste pile - top card: None
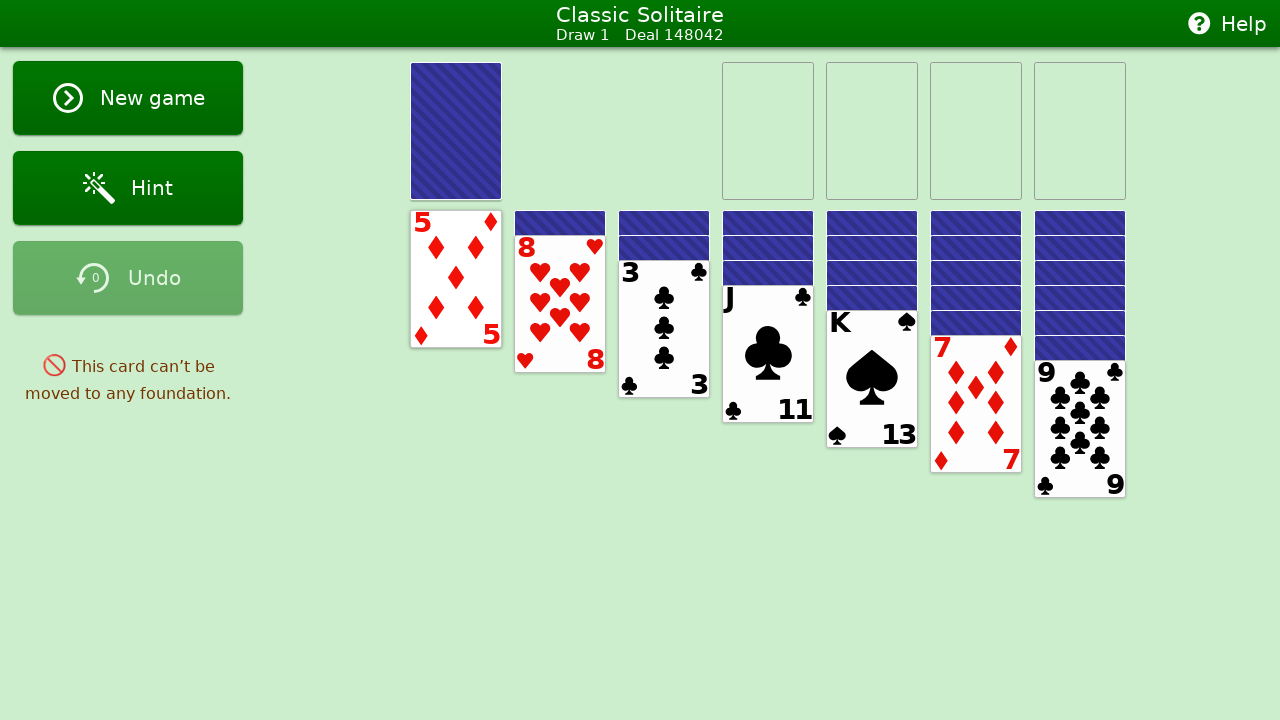

Analyzed all foundation piles
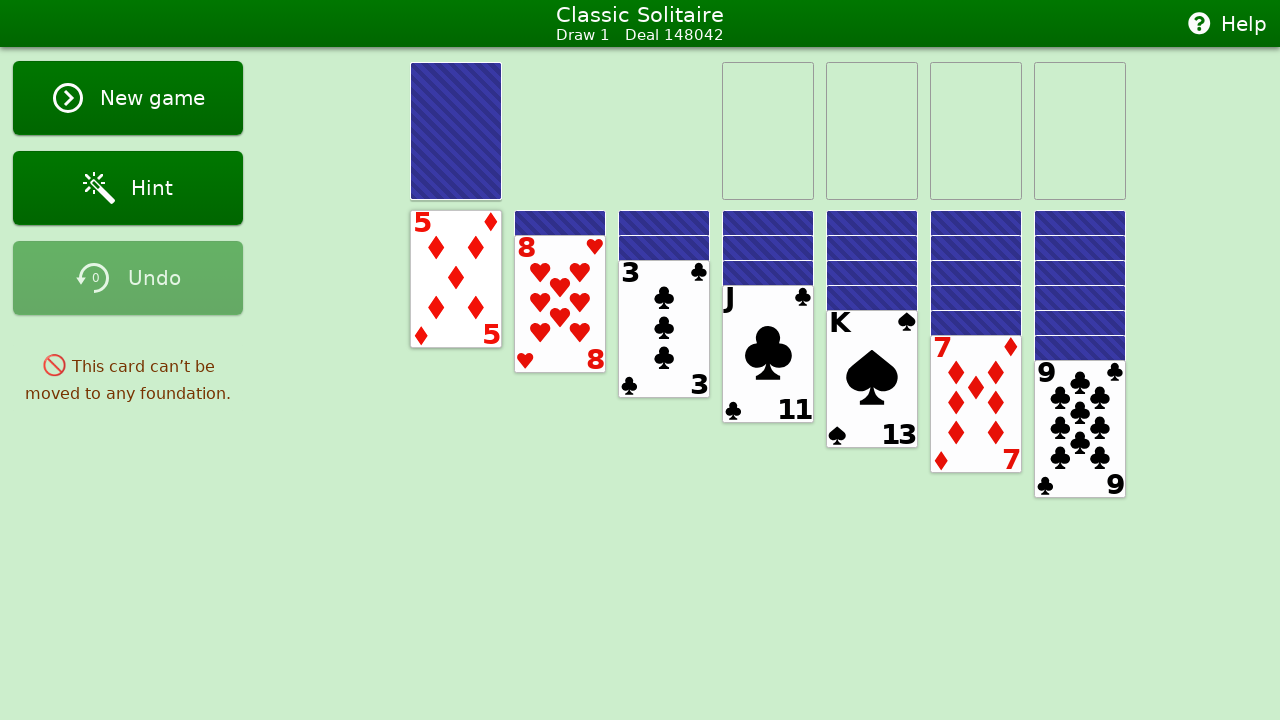

Analyzed all tableau piles
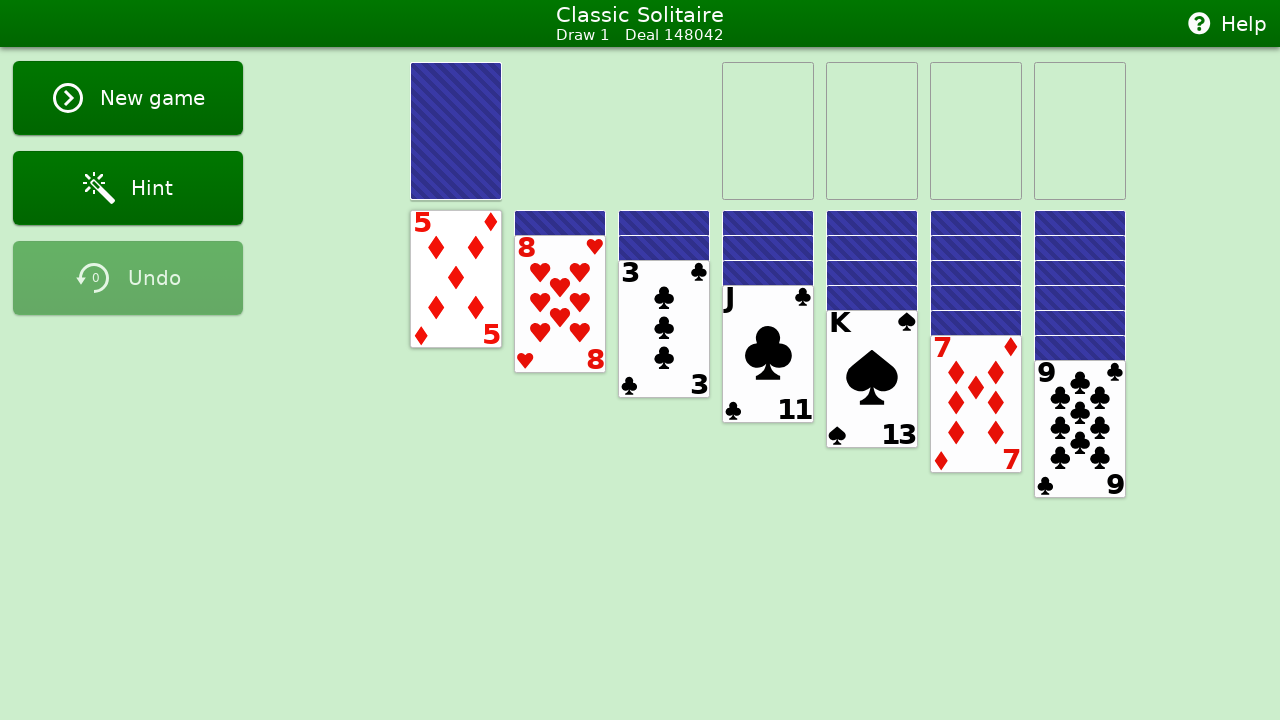

Double-clicked tableau card card19 from pile 1 to auto-move at (456, 279) on #card19
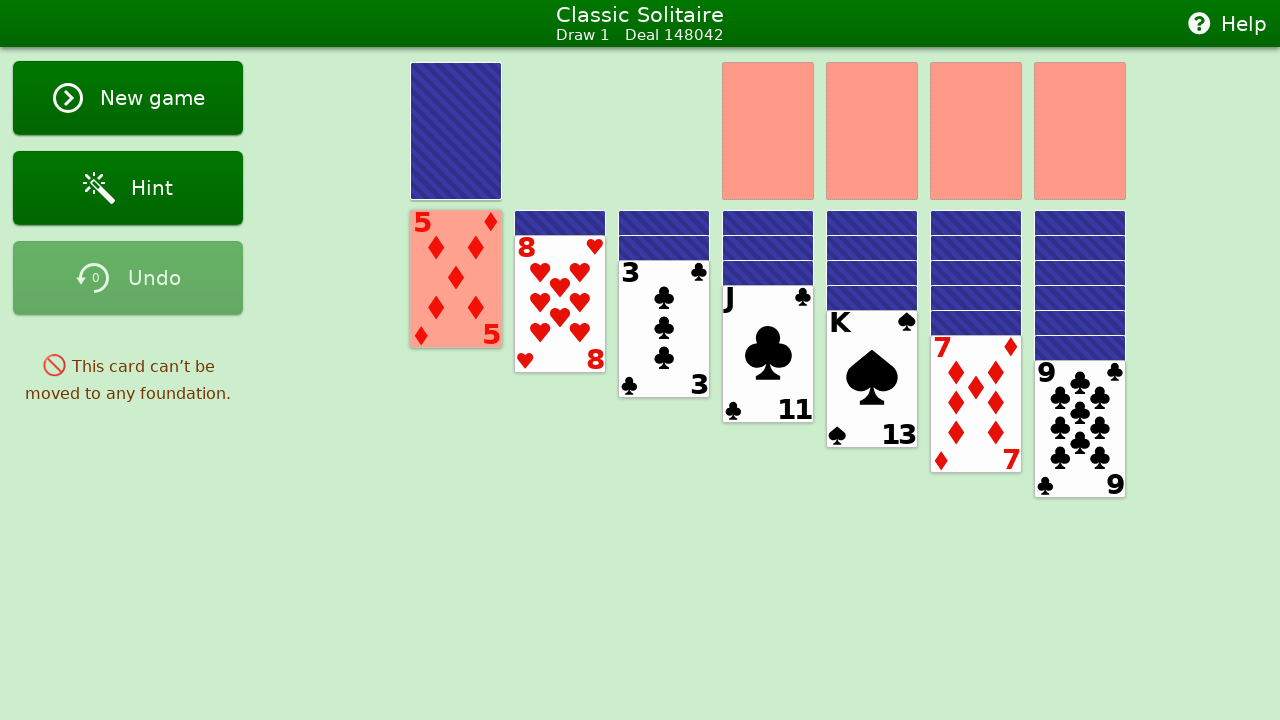

Waited 300ms before next move
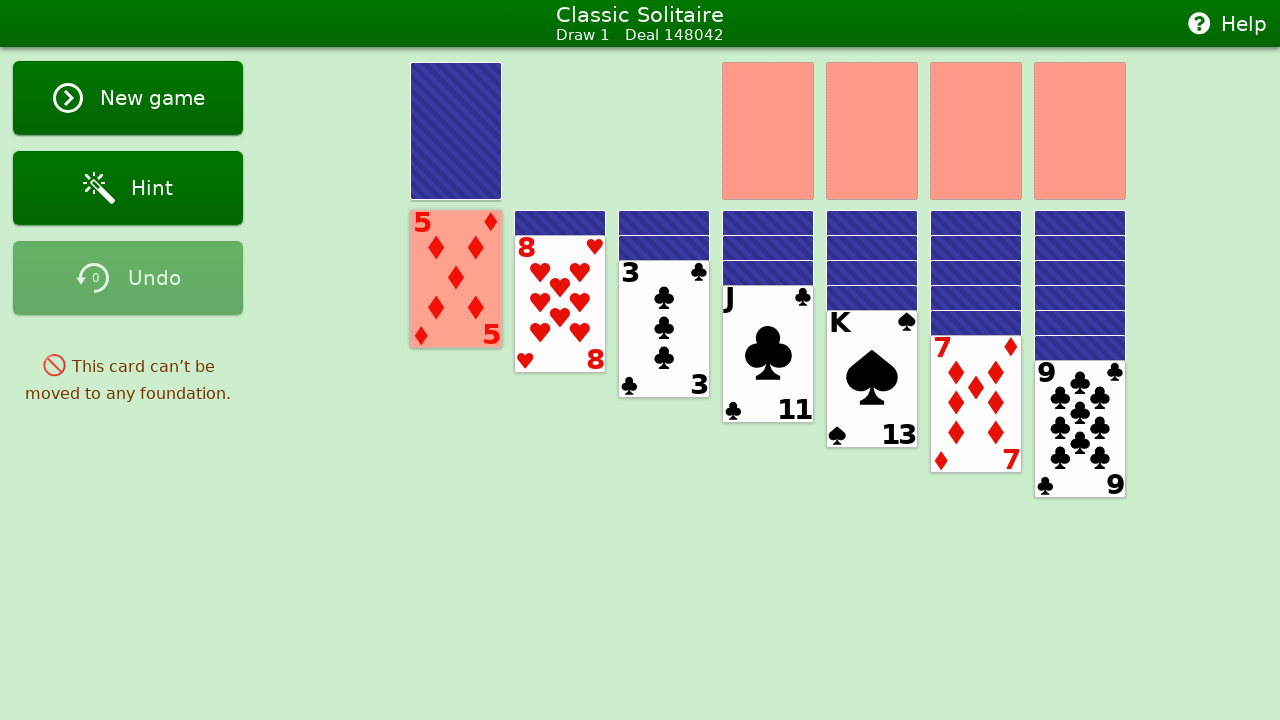

Analyzed stock pile - 24 cards present
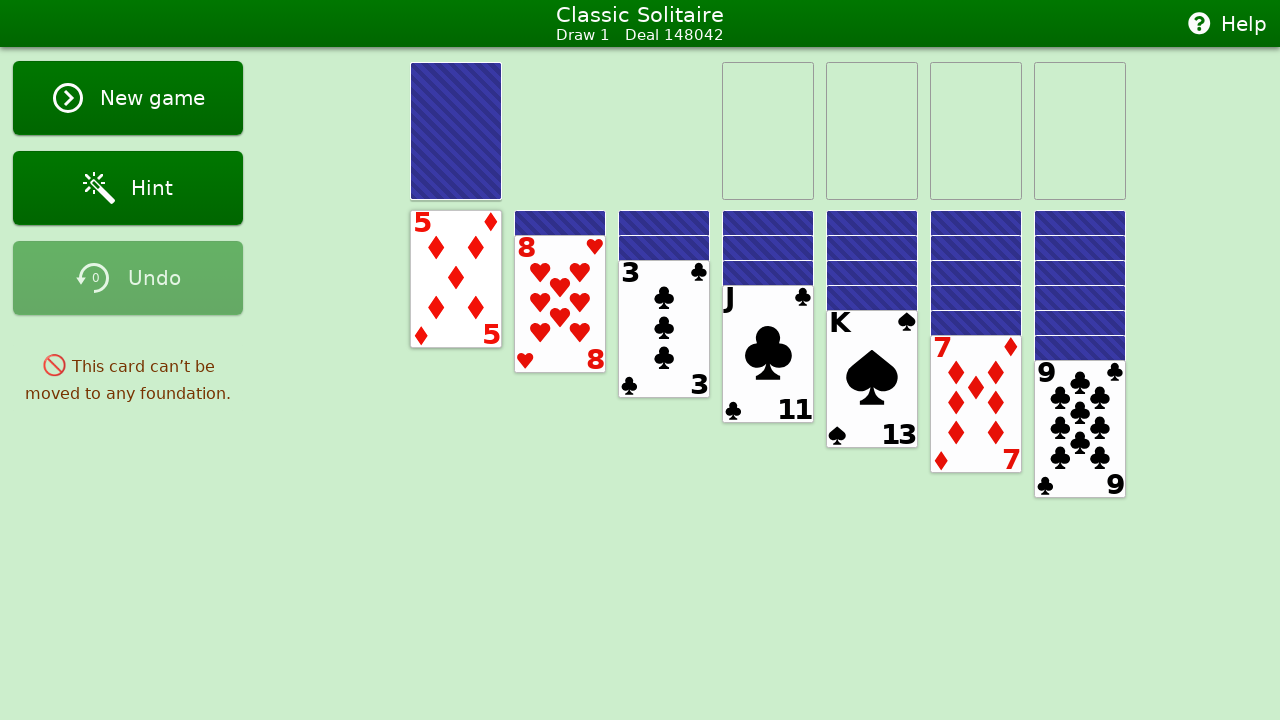

Analyzed waste pile - top card: None
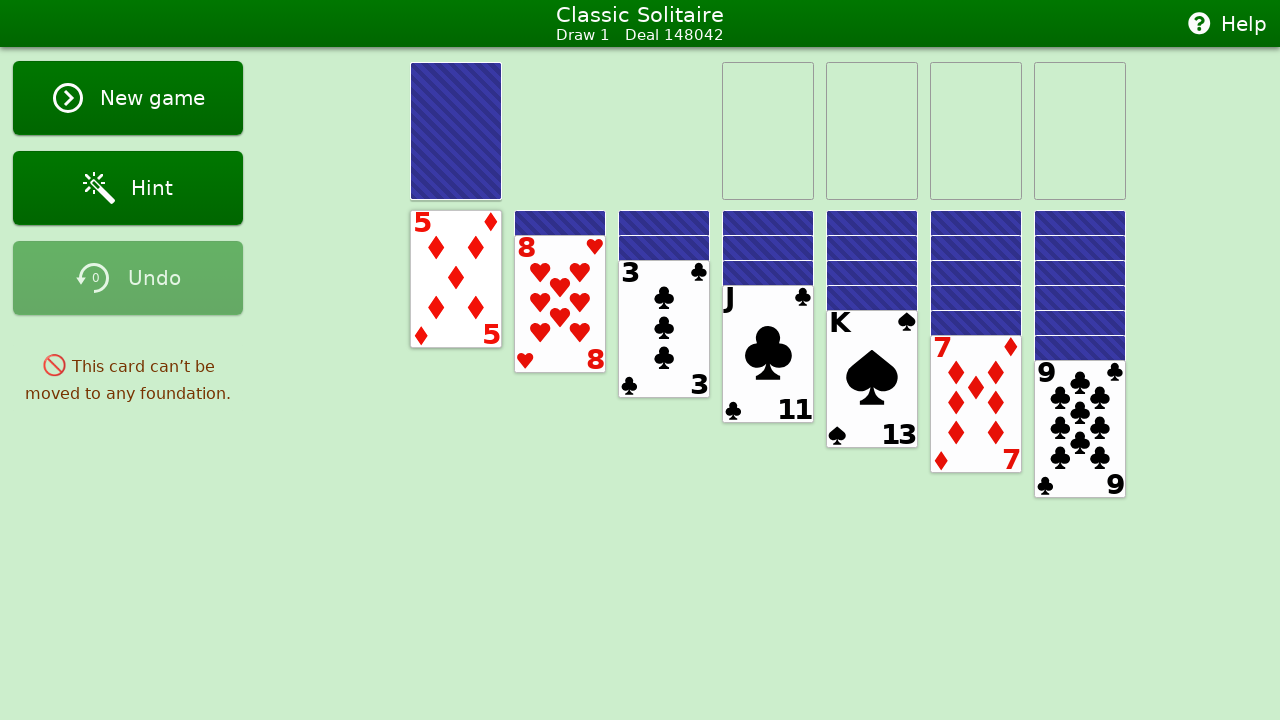

Analyzed all foundation piles
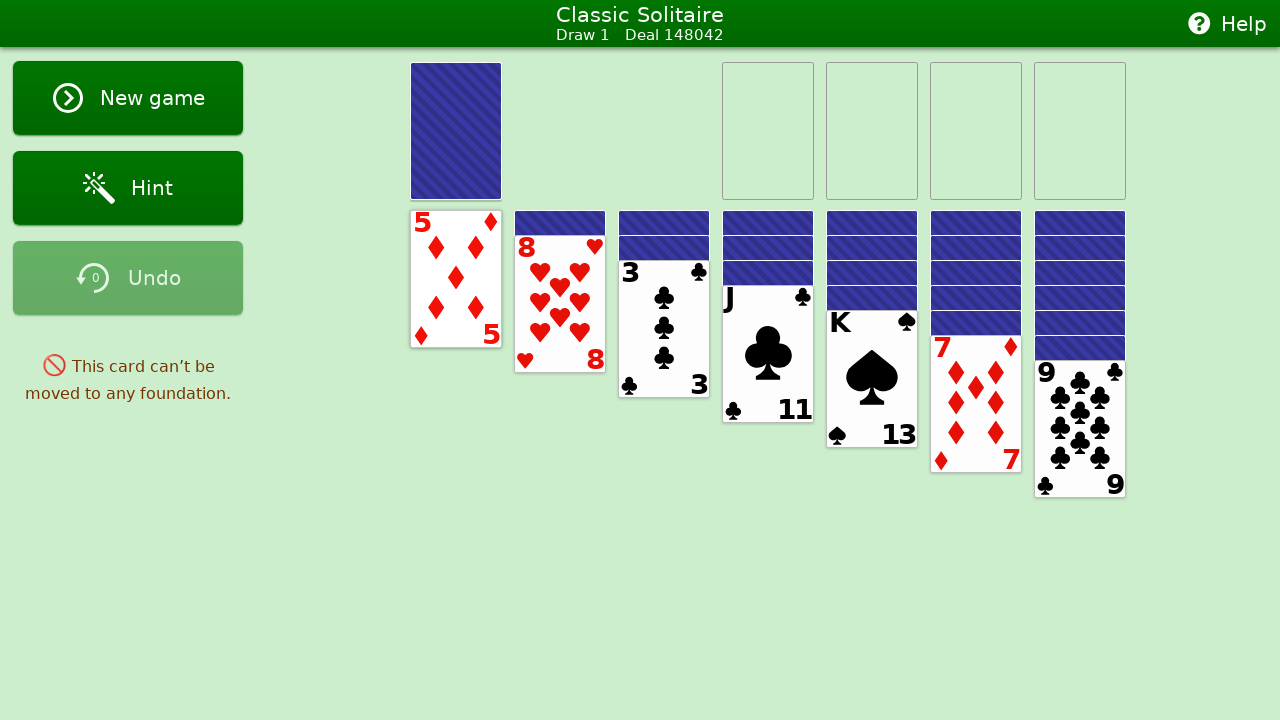

Analyzed all tableau piles
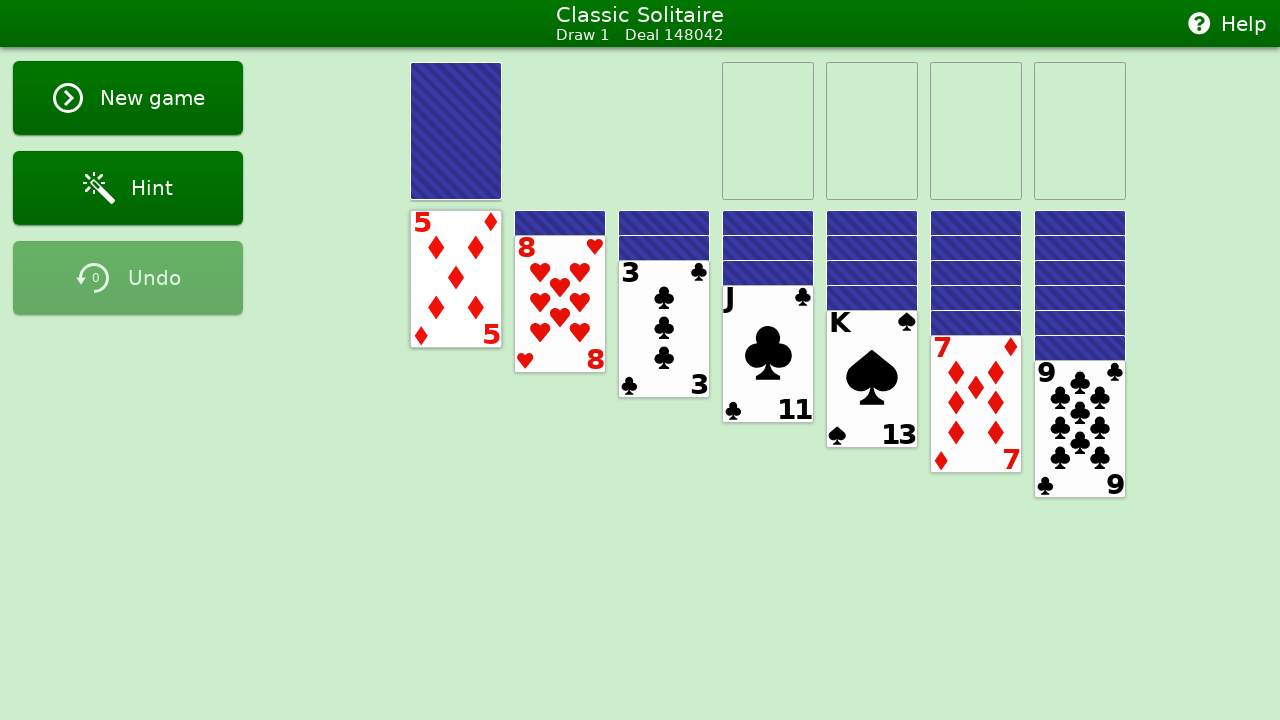

Double-clicked tableau card card19 from pile 1 to auto-move at (456, 279) on #card19
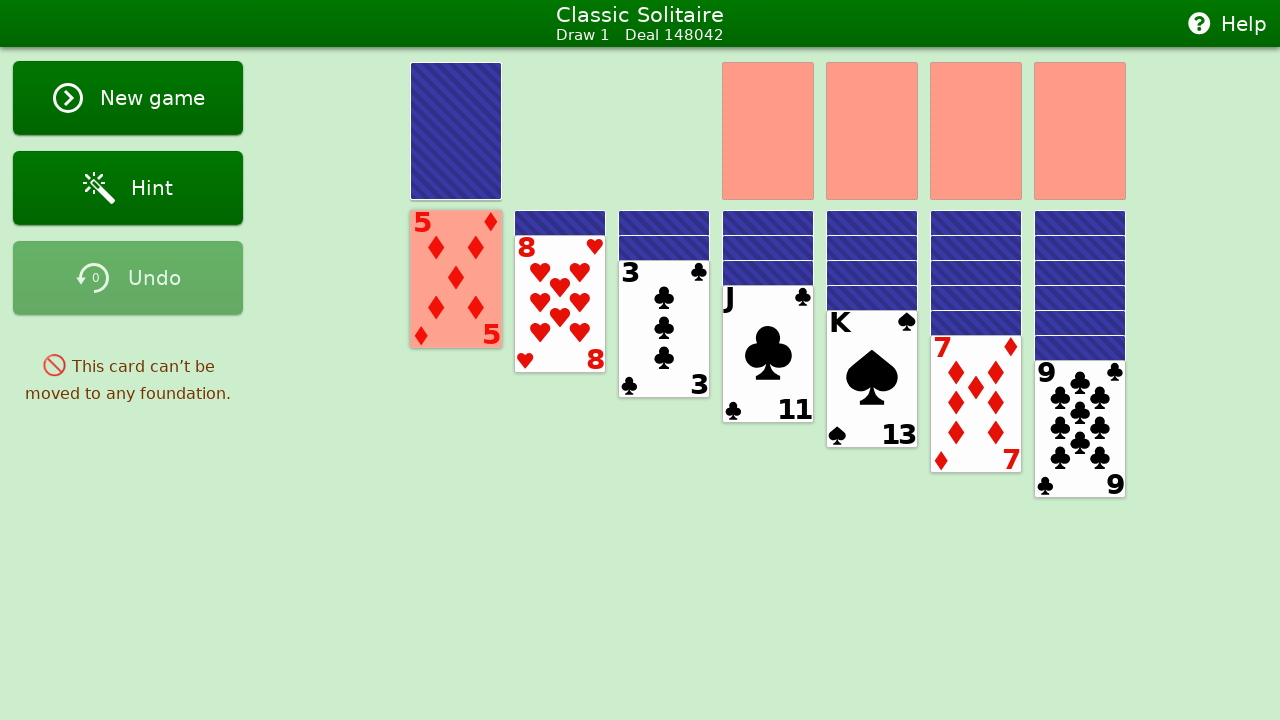

Waited 300ms before next move
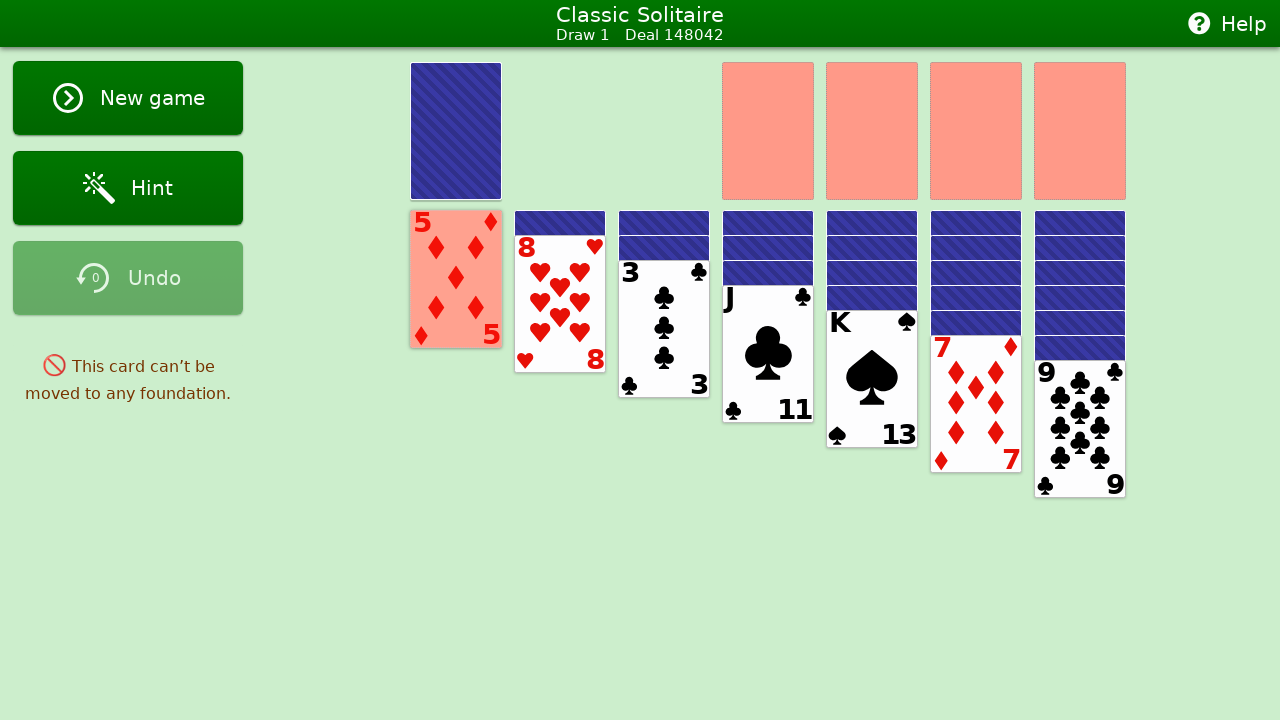

Analyzed stock pile - 24 cards present
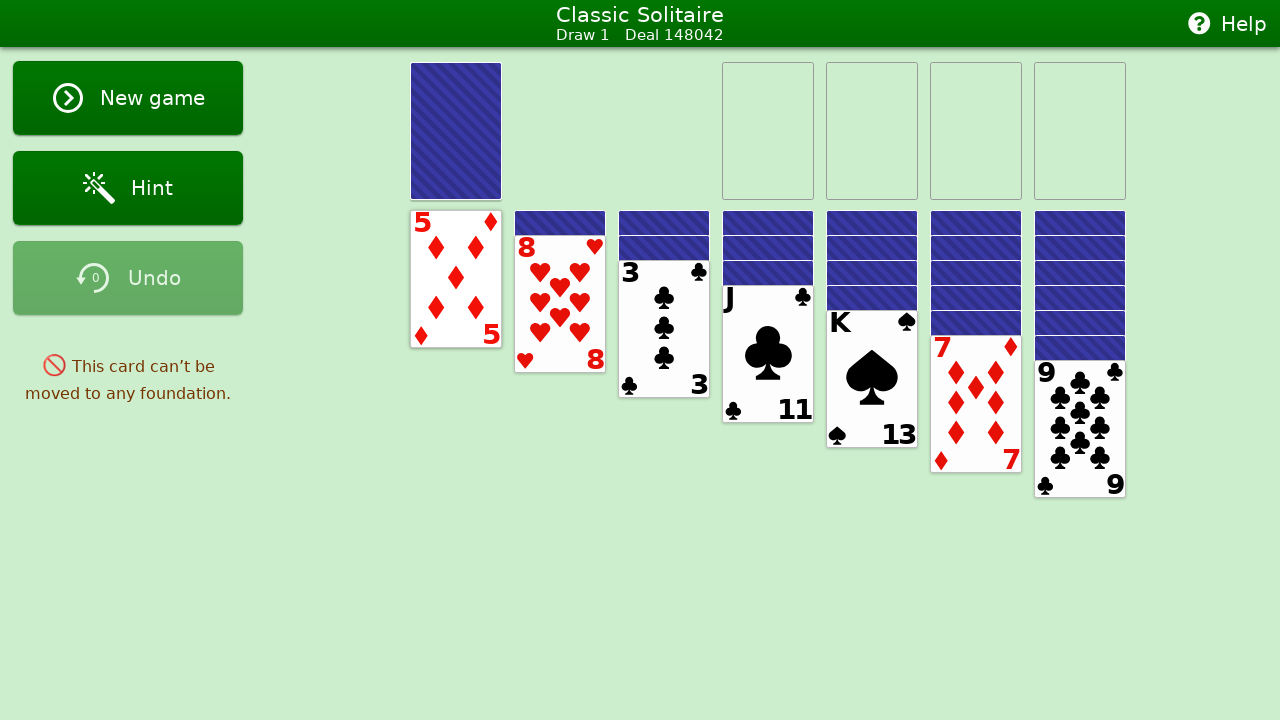

Analyzed waste pile - top card: None
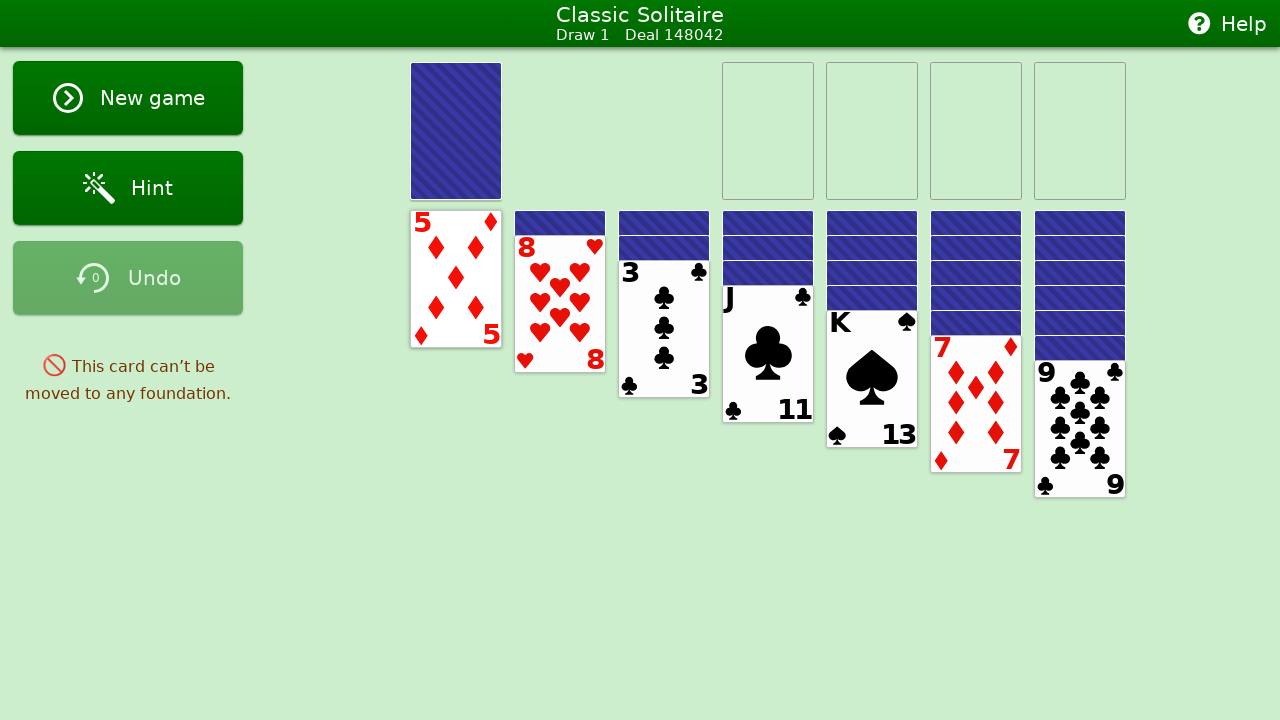

Analyzed all foundation piles
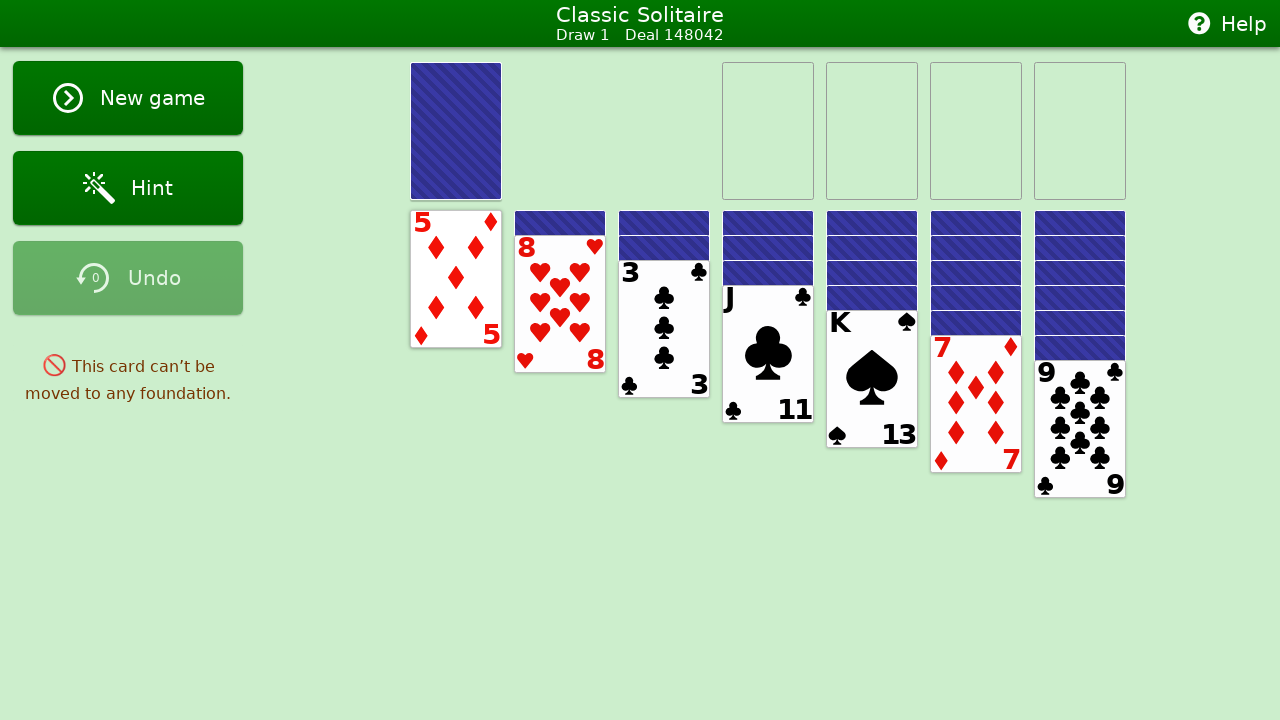

Analyzed all tableau piles
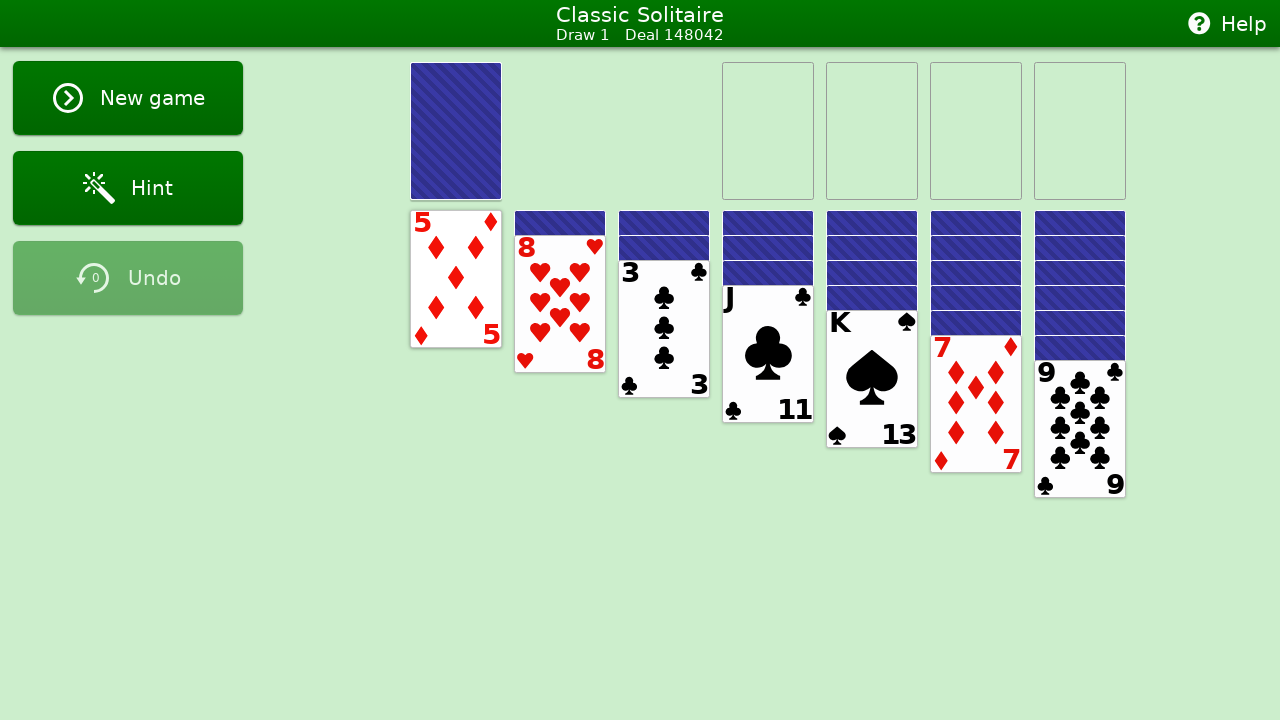

Double-clicked tableau card card19 from pile 1 to auto-move at (456, 279) on #card19
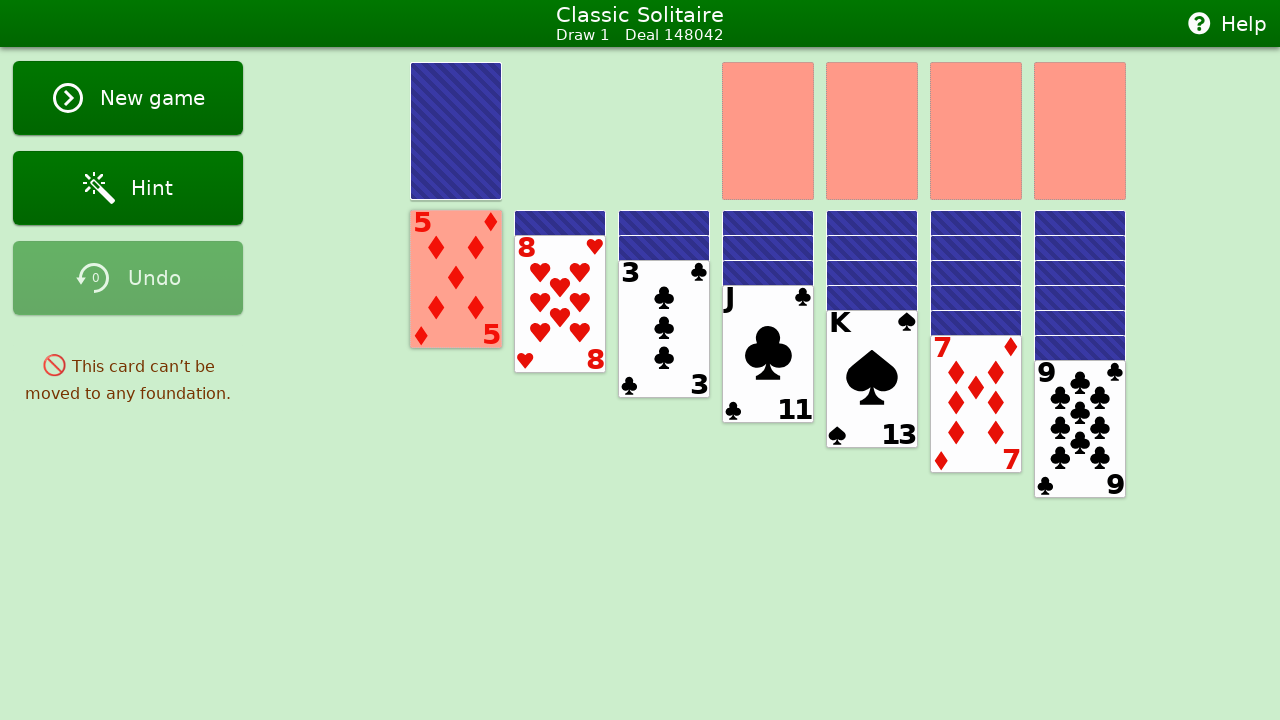

Waited 300ms before next move
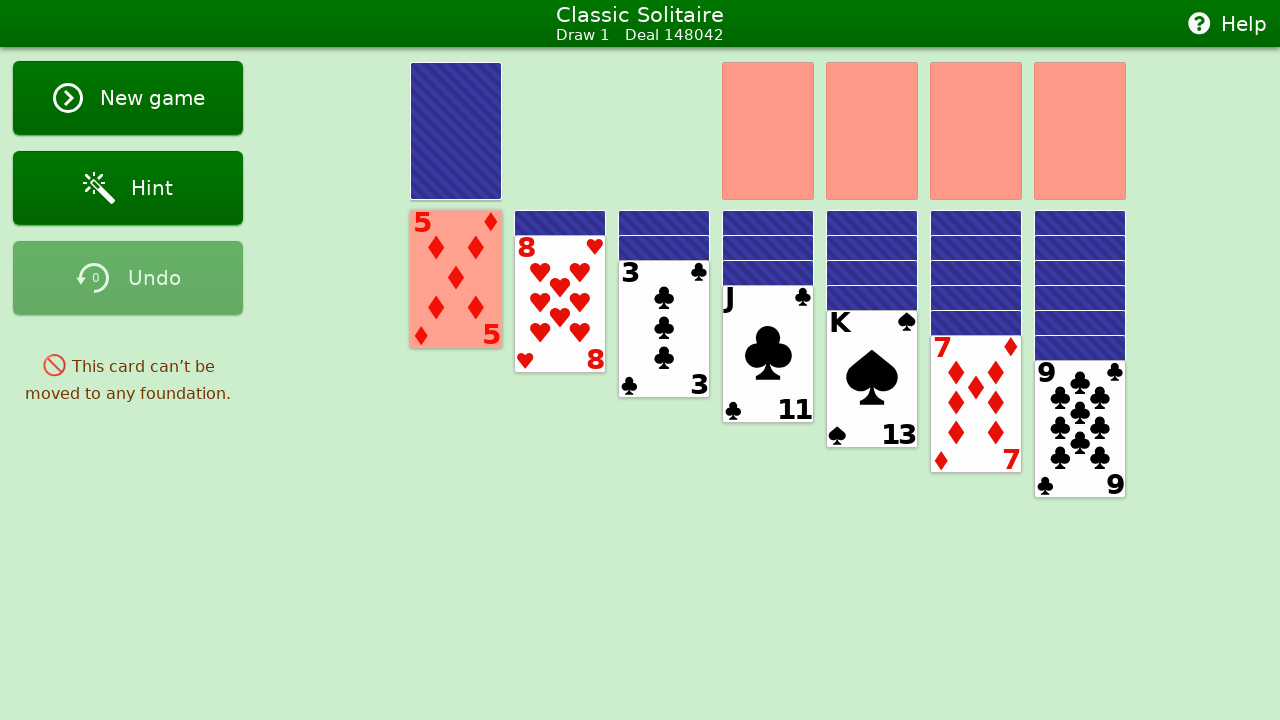

Analyzed stock pile - 24 cards present
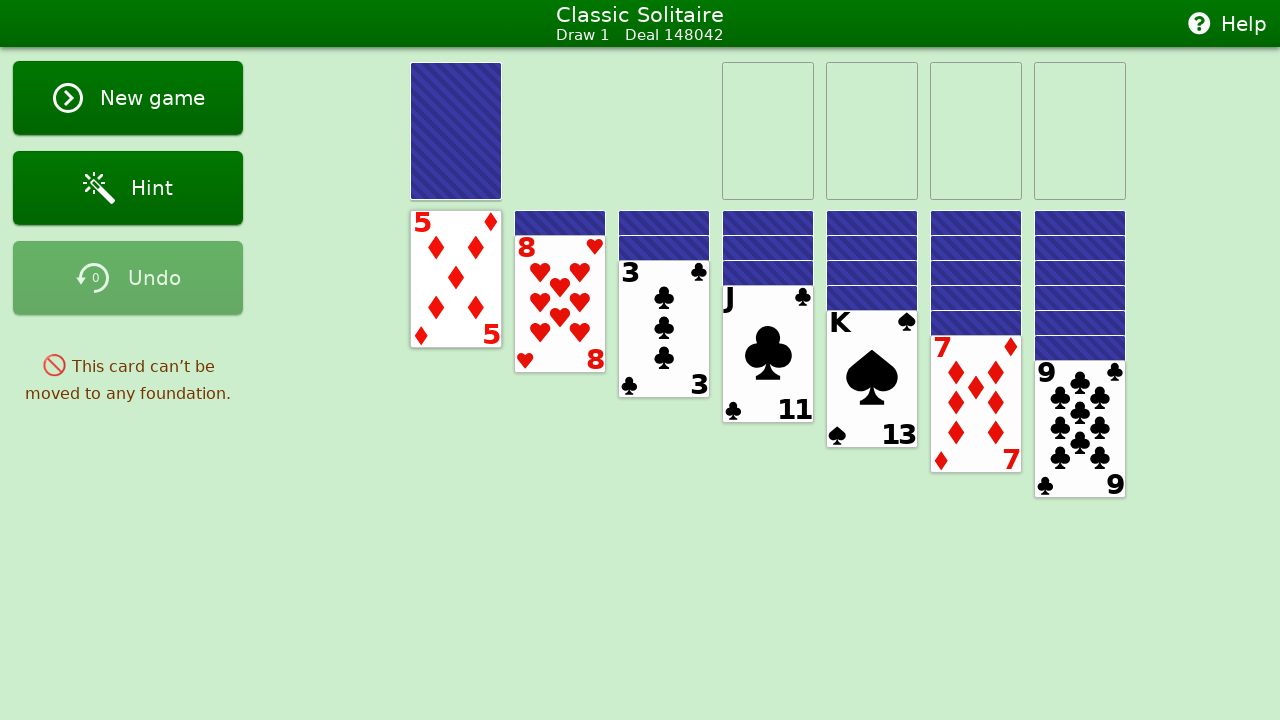

Analyzed waste pile - top card: None
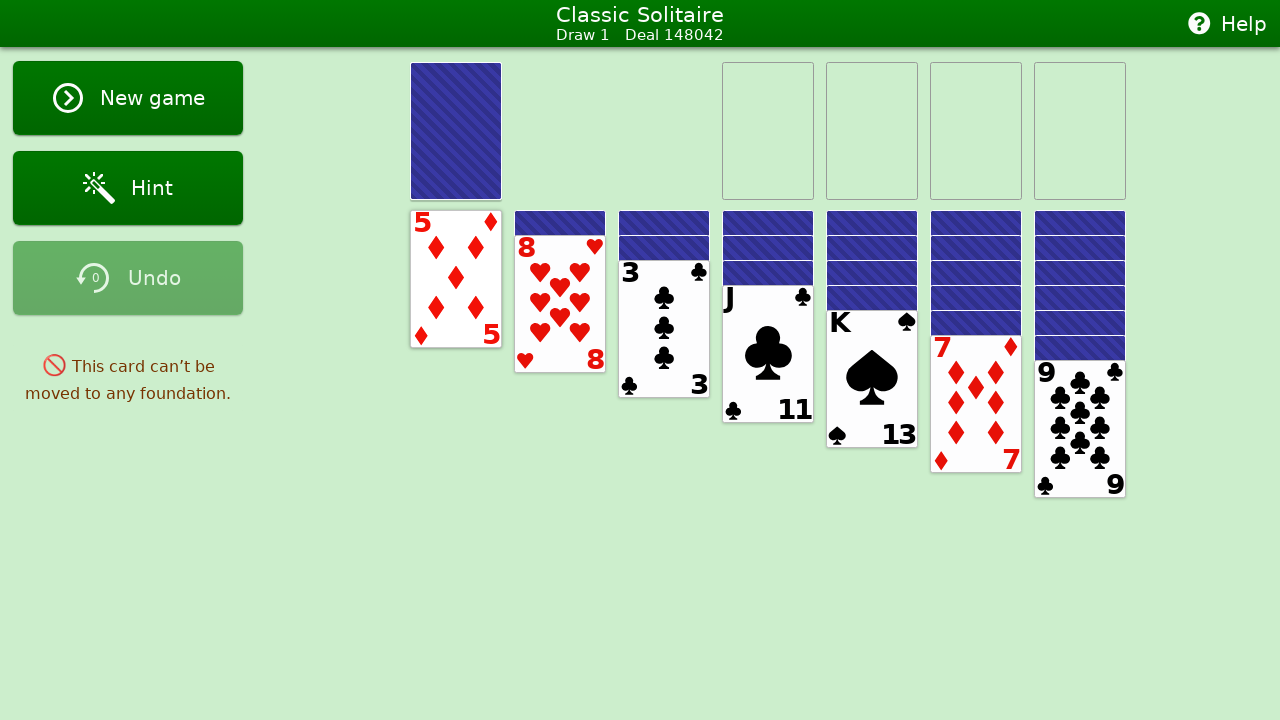

Analyzed all foundation piles
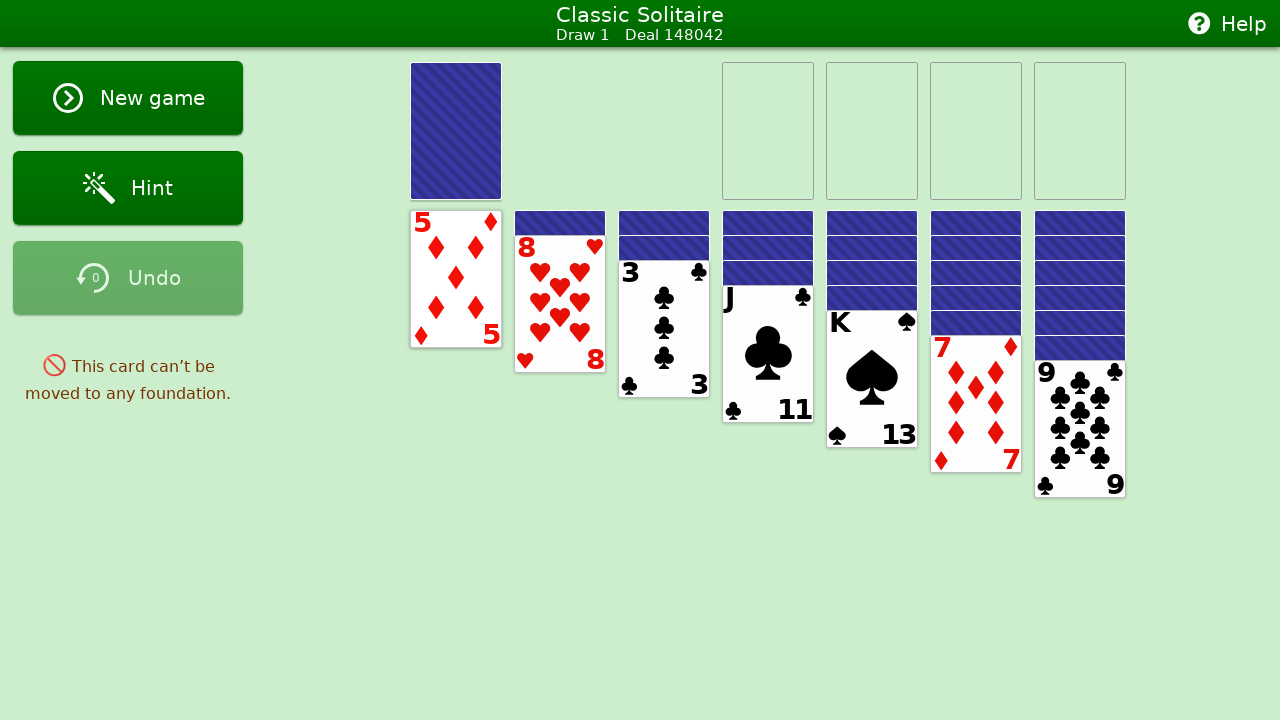

Analyzed all tableau piles
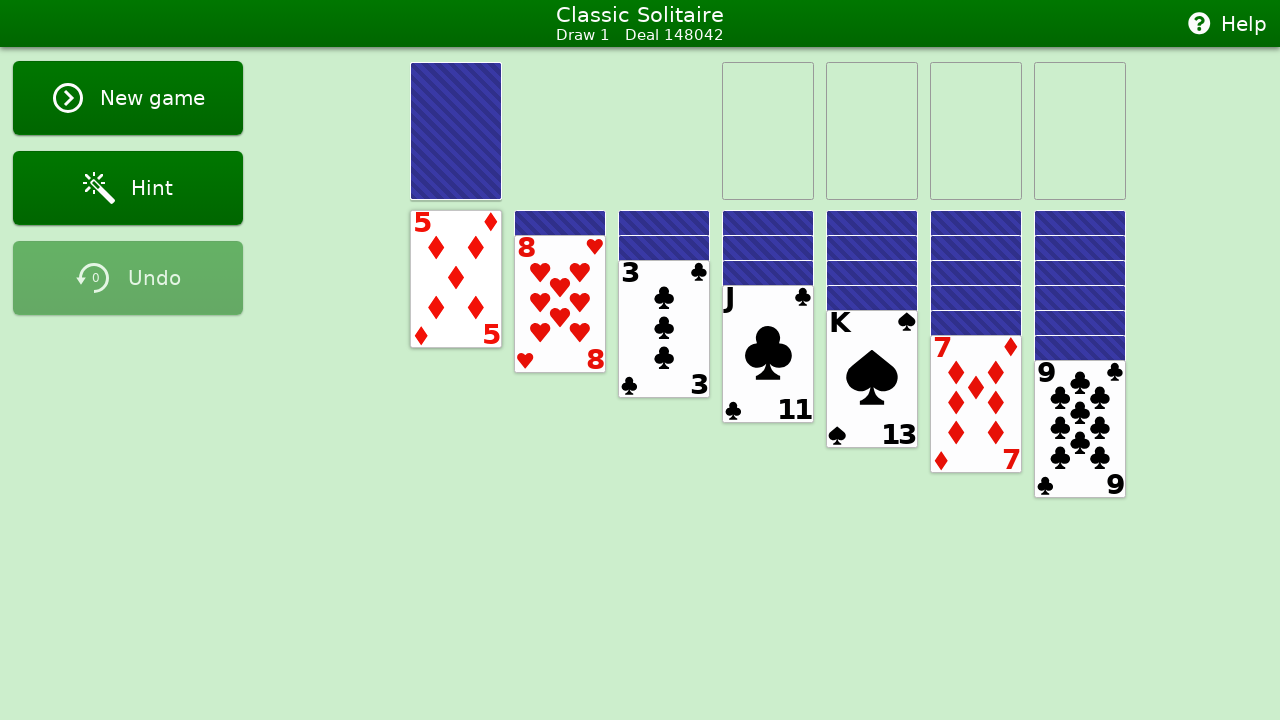

Double-clicked tableau card card19 from pile 1 to auto-move at (456, 279) on #card19
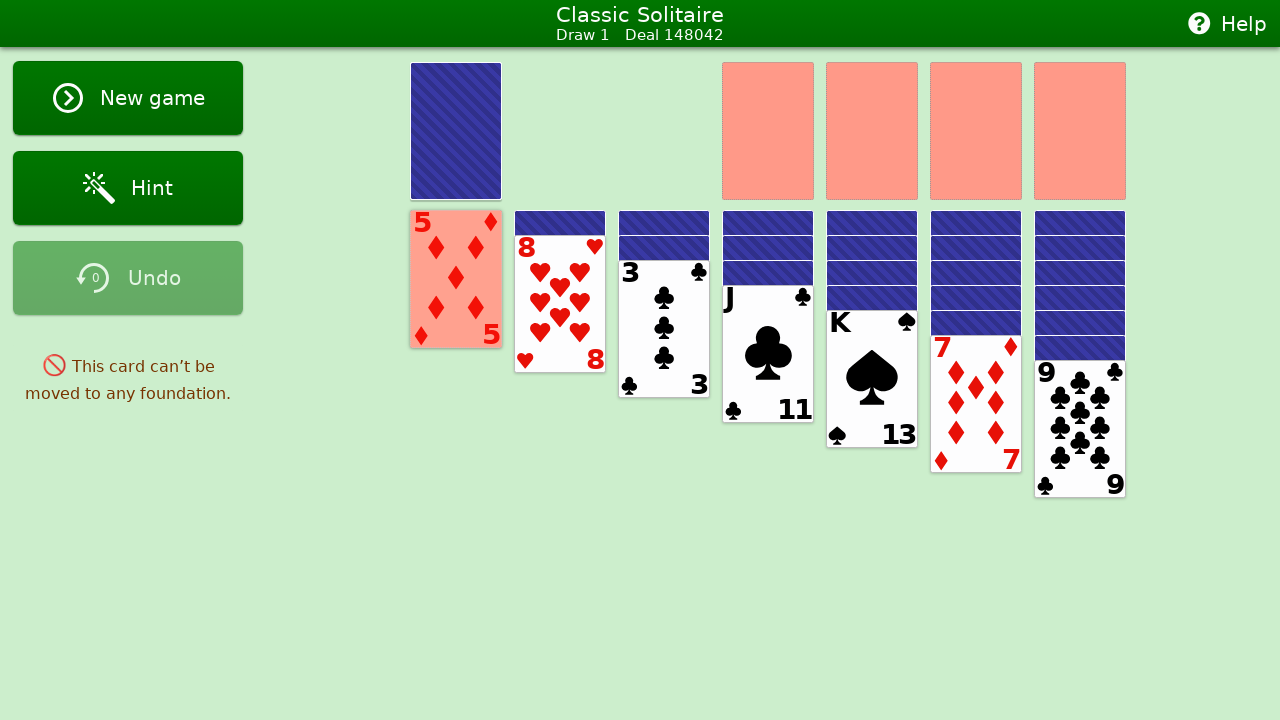

Waited 300ms before next move
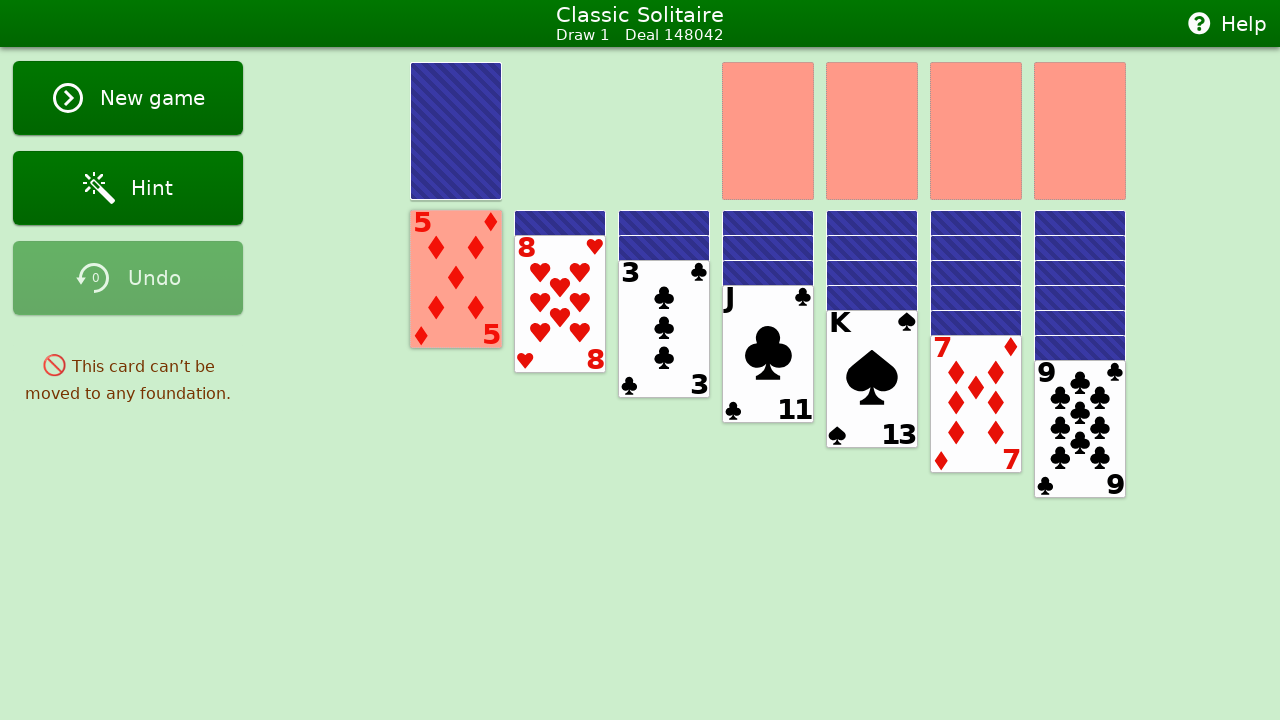

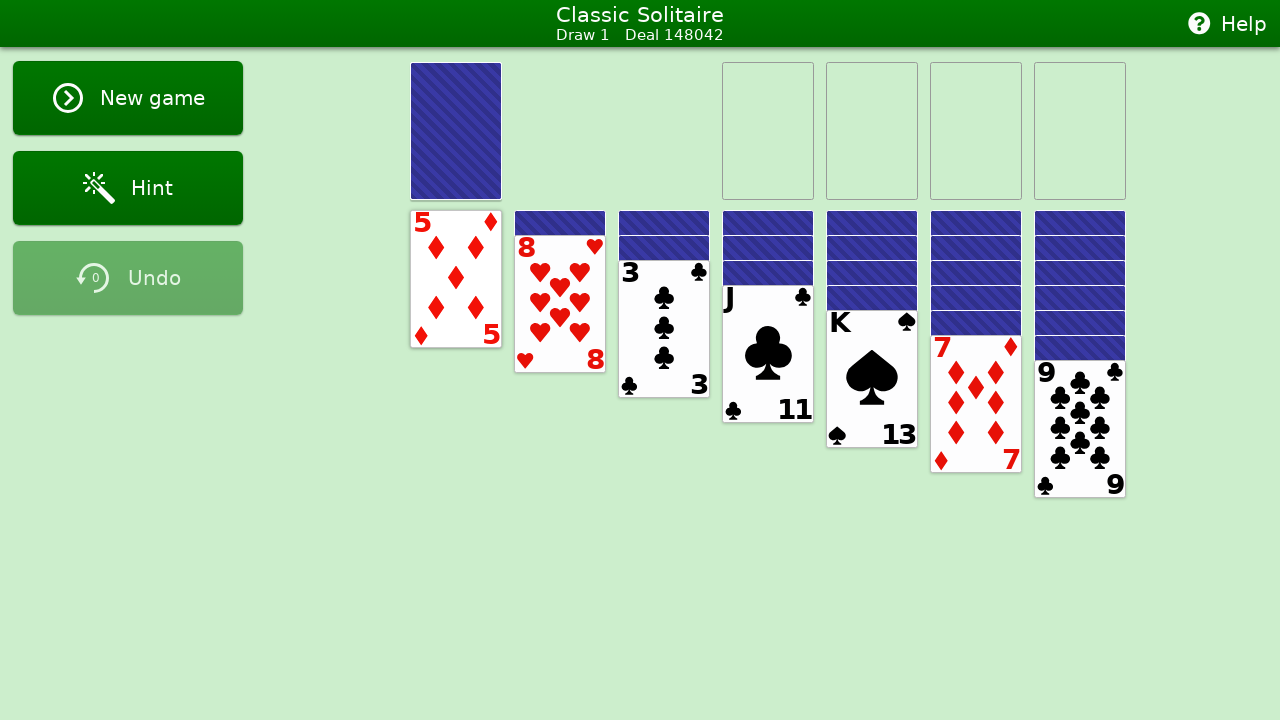